Tests date picker functionality by opening a date picker popup, navigating to a specific month and year (August 2013), and selecting a specific date (18th).

Starting URL: http://only-testing-blog.blogspot.in/2014/09/selectable.html

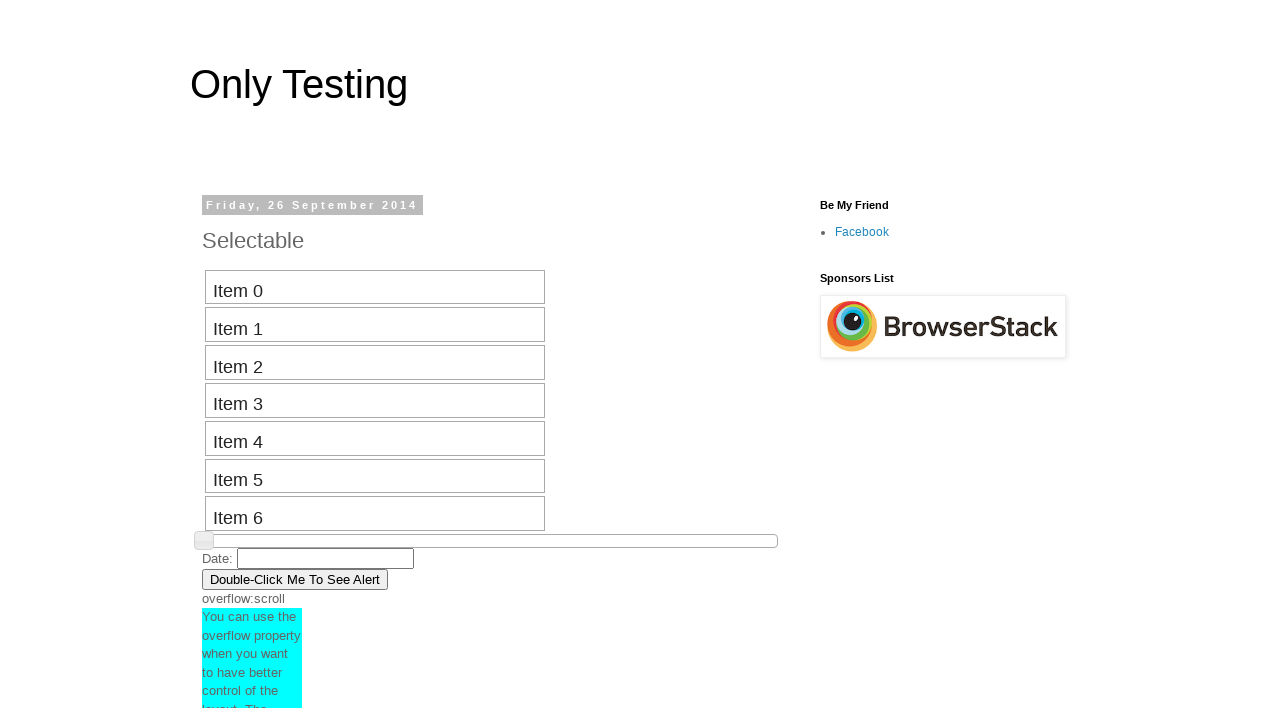

Clicked date picker input field to open date picker popup at (326, 558) on input#datepicker
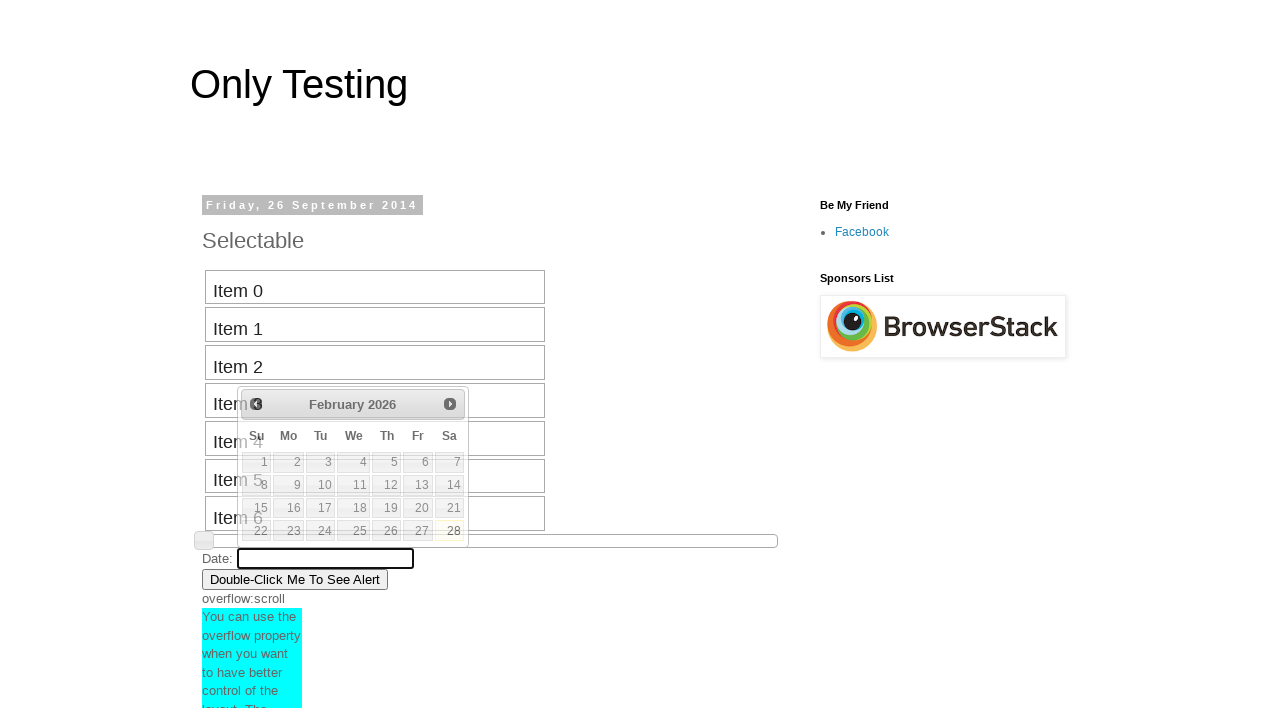

Date picker popup loaded and month selector appeared
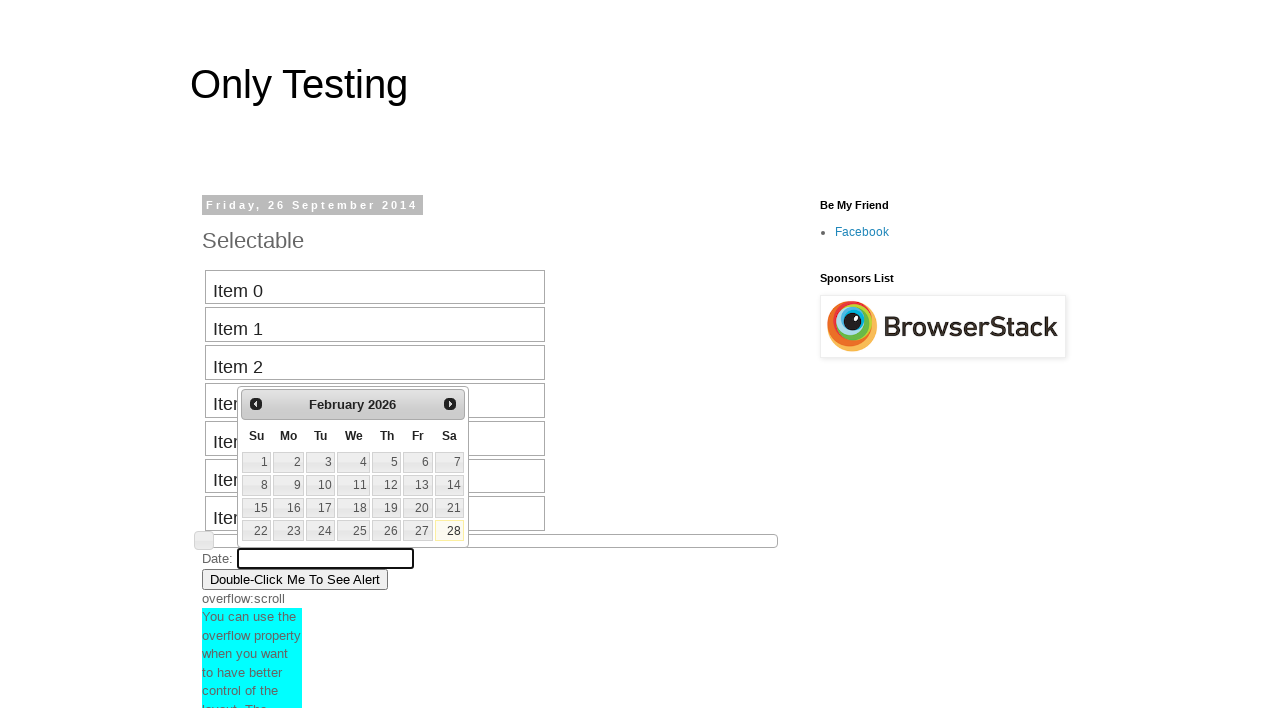

Retrieved current date picker display: February 2026
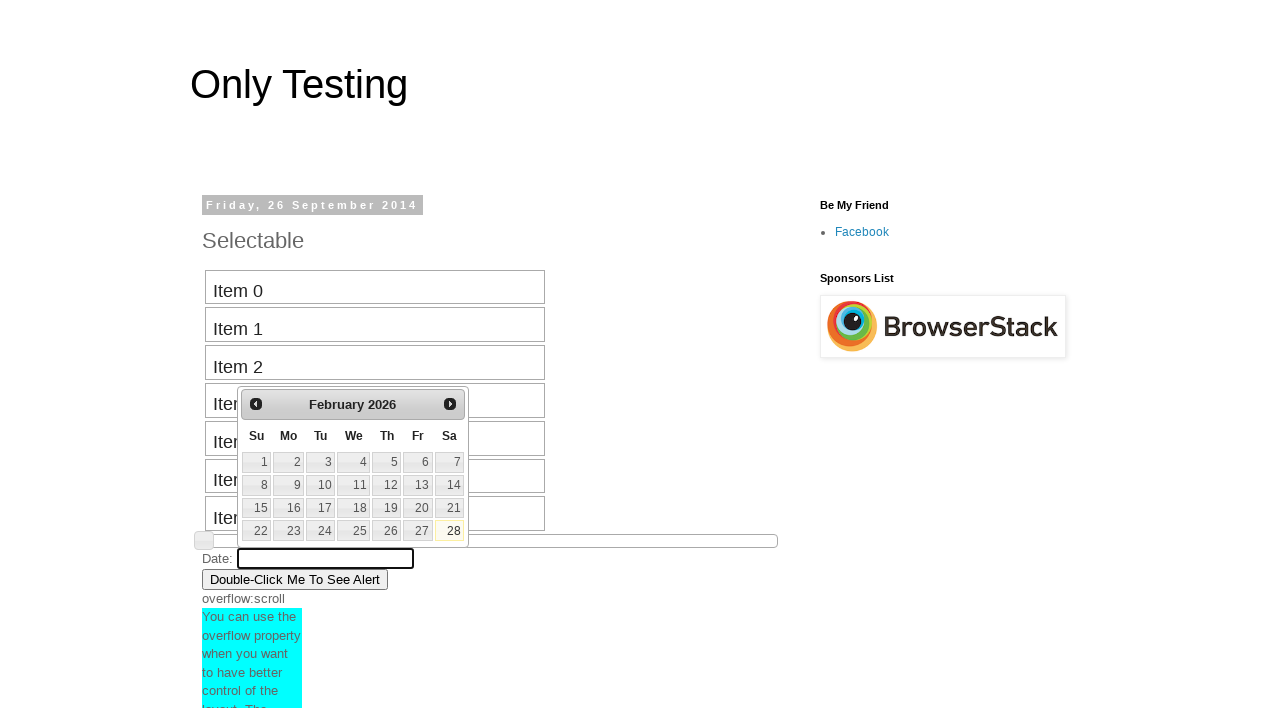

Clicked previous month button to navigate backward in calendar at (256, 404) on #ui-datepicker-div >> div >> a:nth-of-type(1) >> span
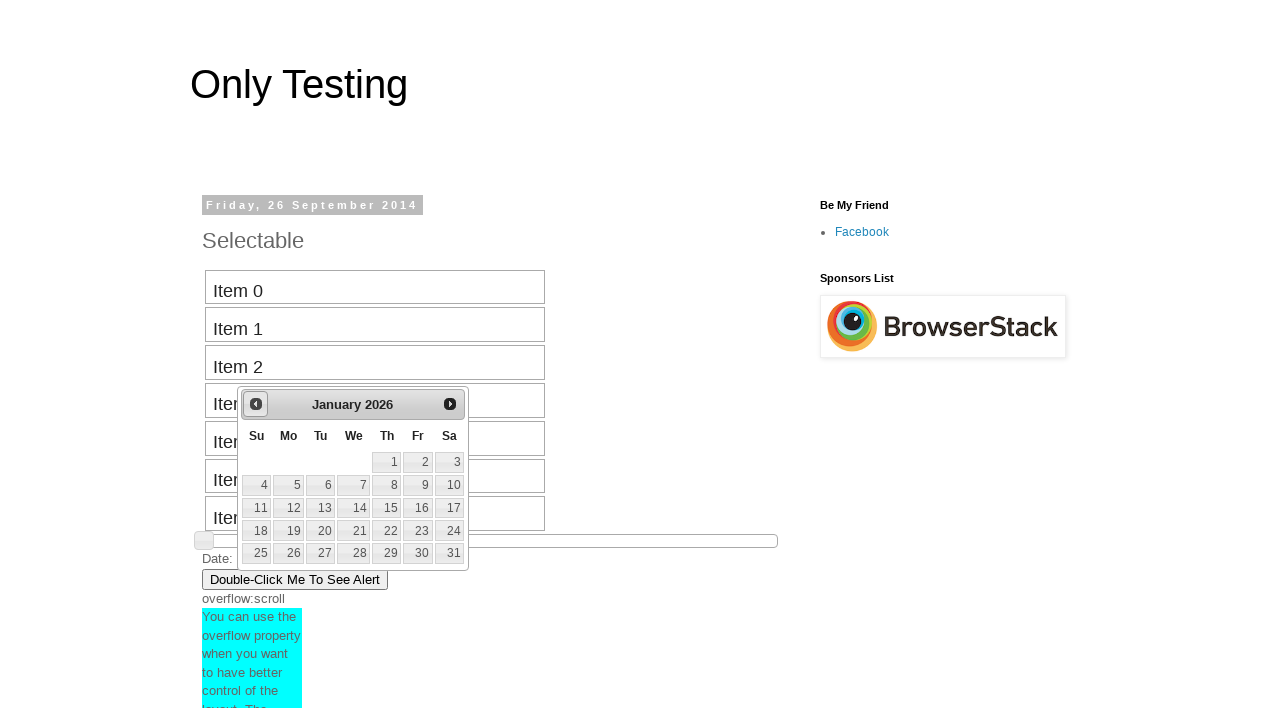

Waited for calendar to update after navigation
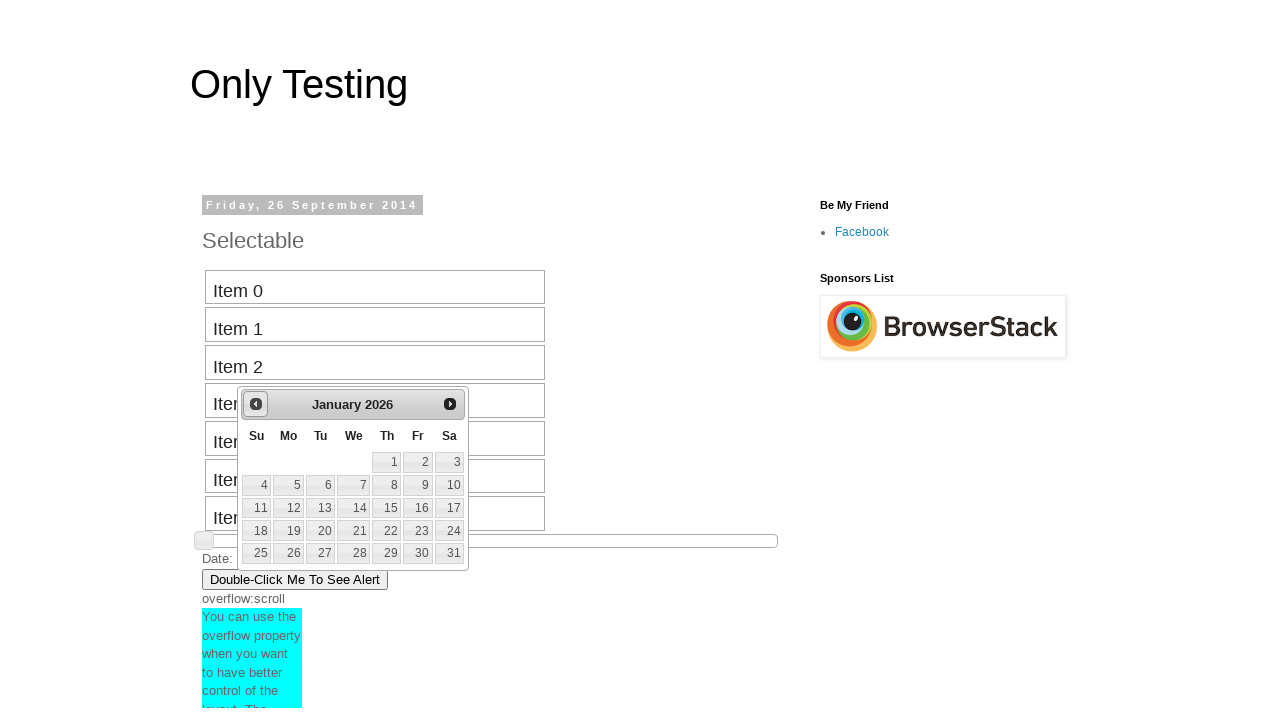

Retrieved current date picker display: January 2026
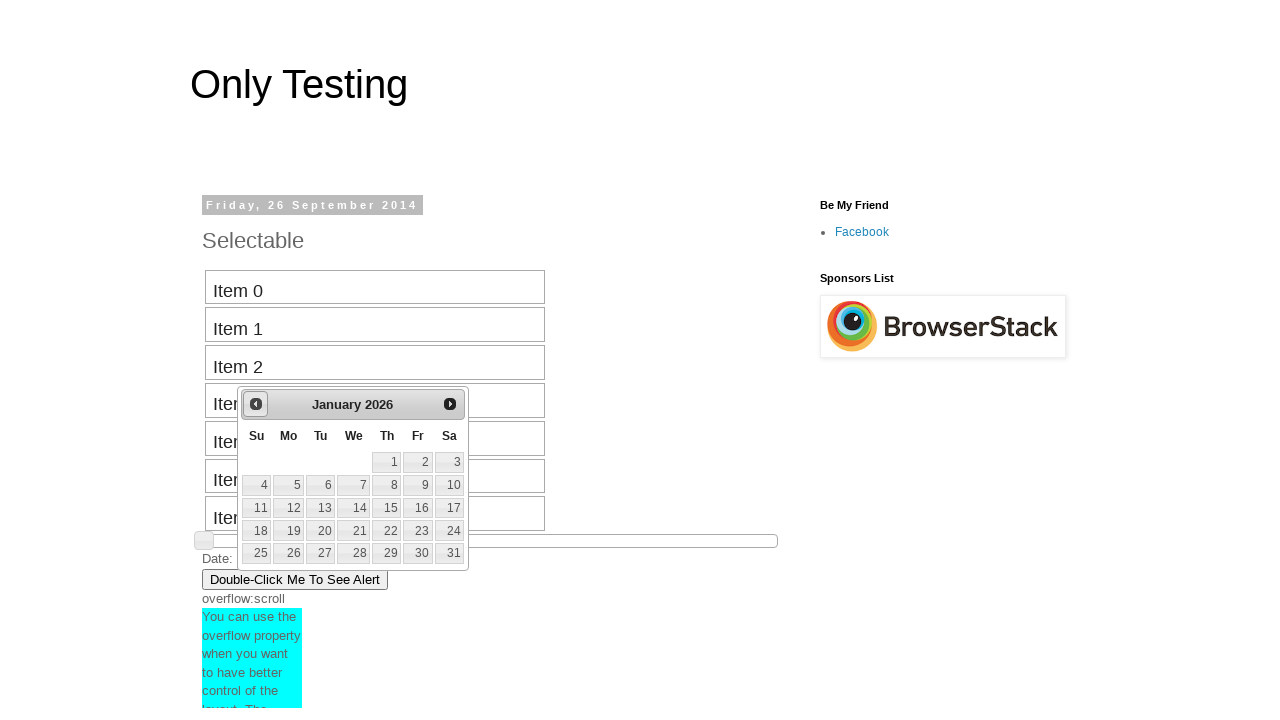

Clicked previous month button to navigate backward in calendar at (256, 404) on #ui-datepicker-div >> div >> a:nth-of-type(1) >> span
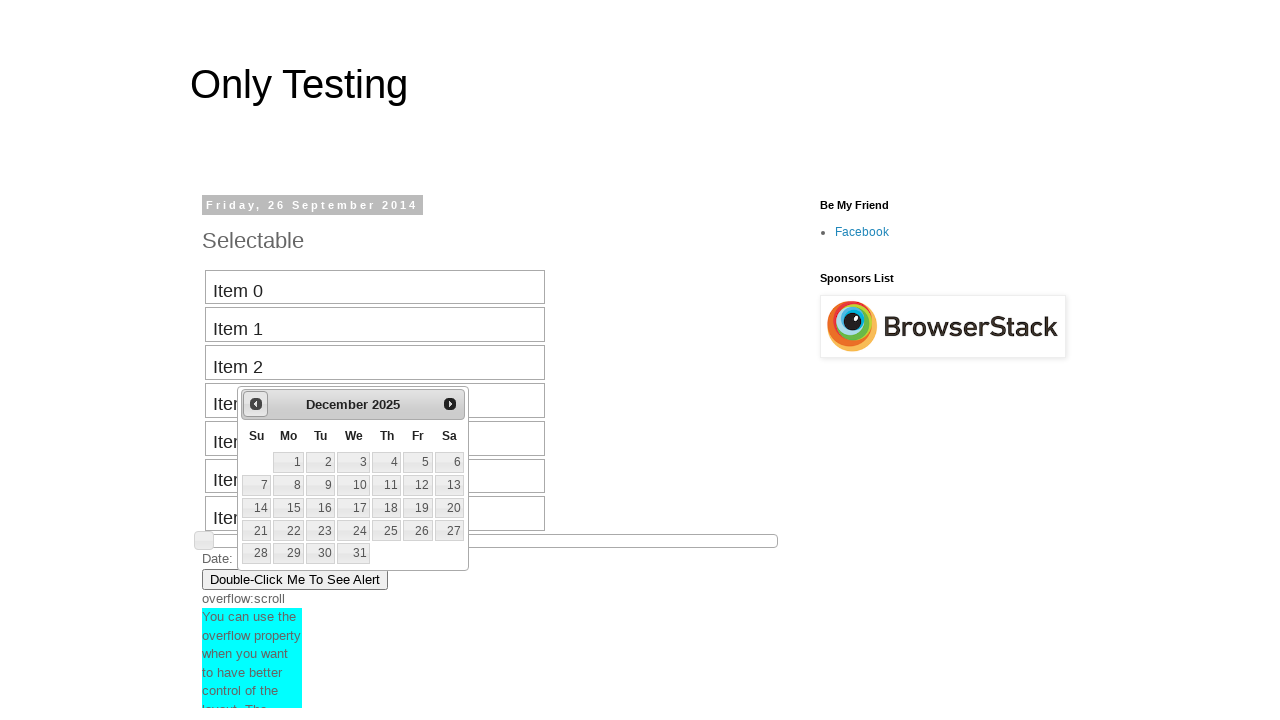

Waited for calendar to update after navigation
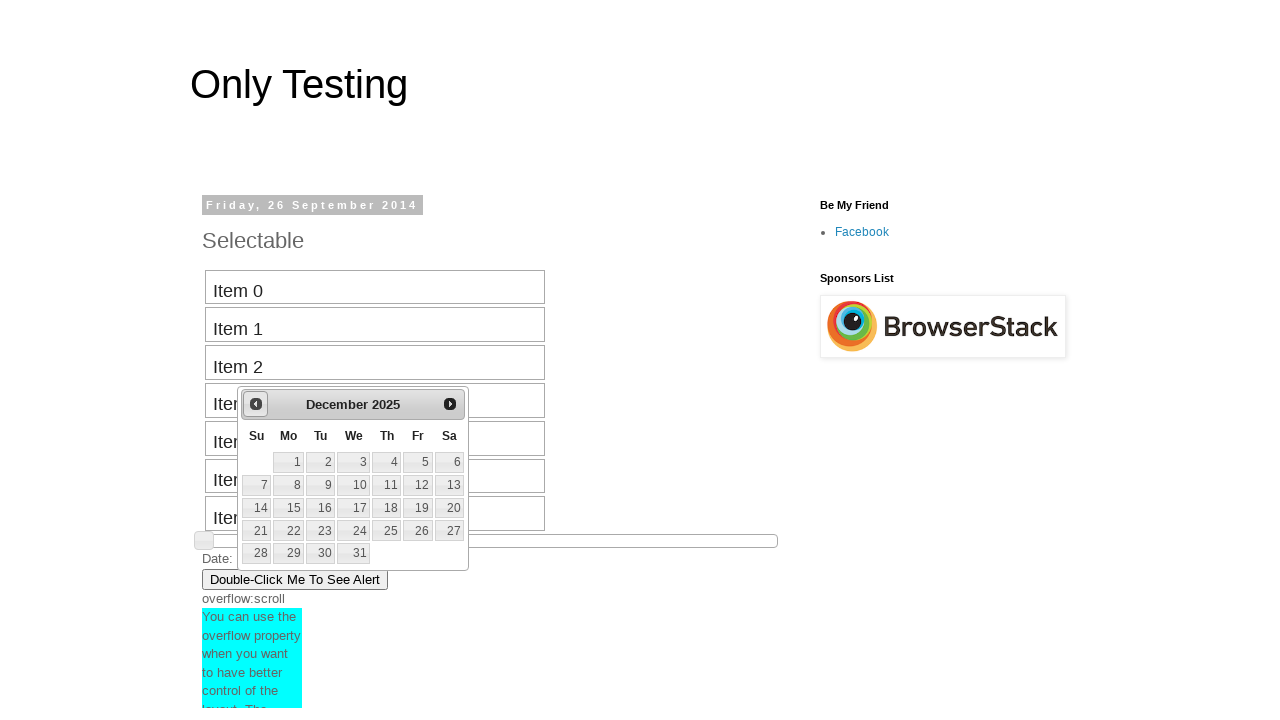

Retrieved current date picker display: December 2025
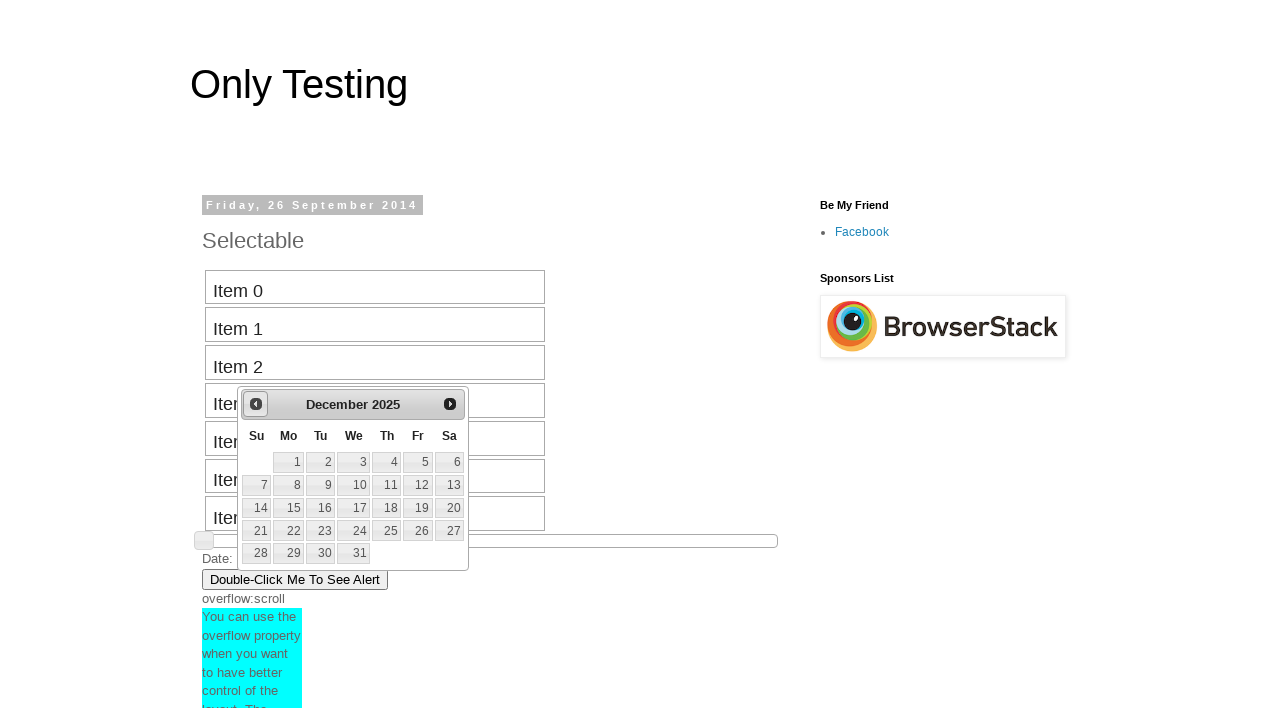

Clicked previous month button to navigate backward in calendar at (256, 404) on #ui-datepicker-div >> div >> a:nth-of-type(1) >> span
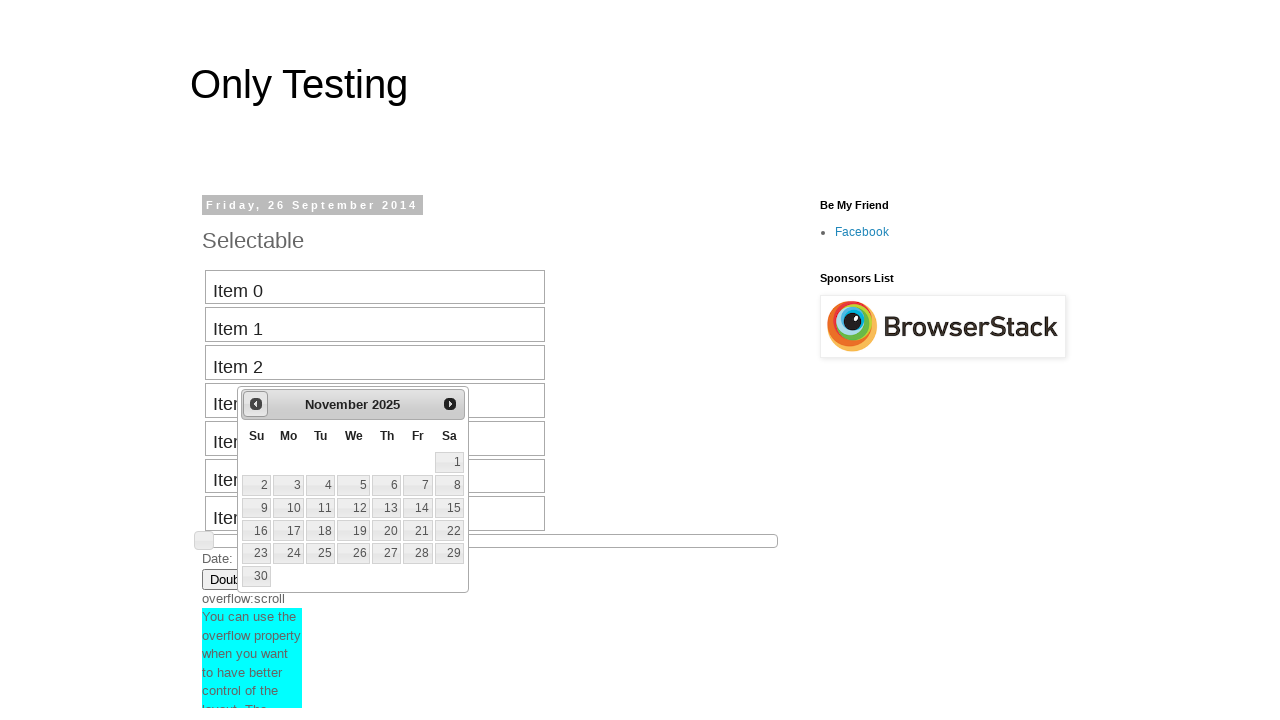

Waited for calendar to update after navigation
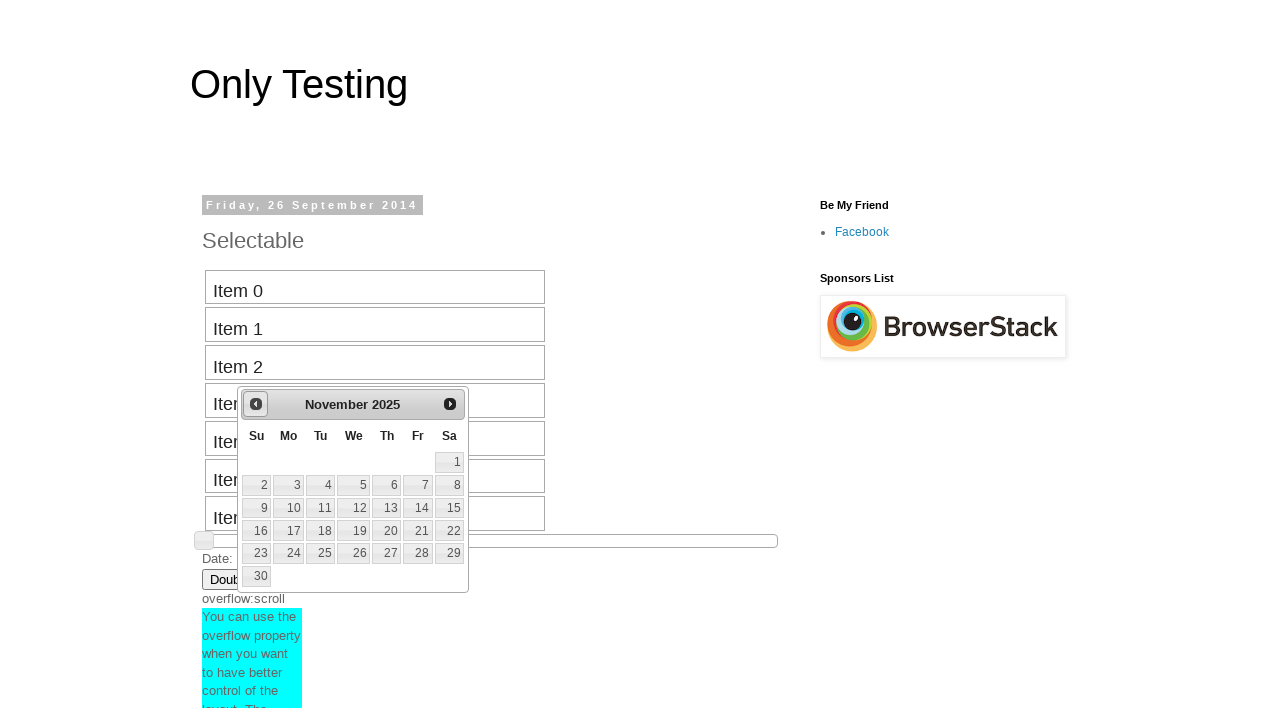

Retrieved current date picker display: November 2025
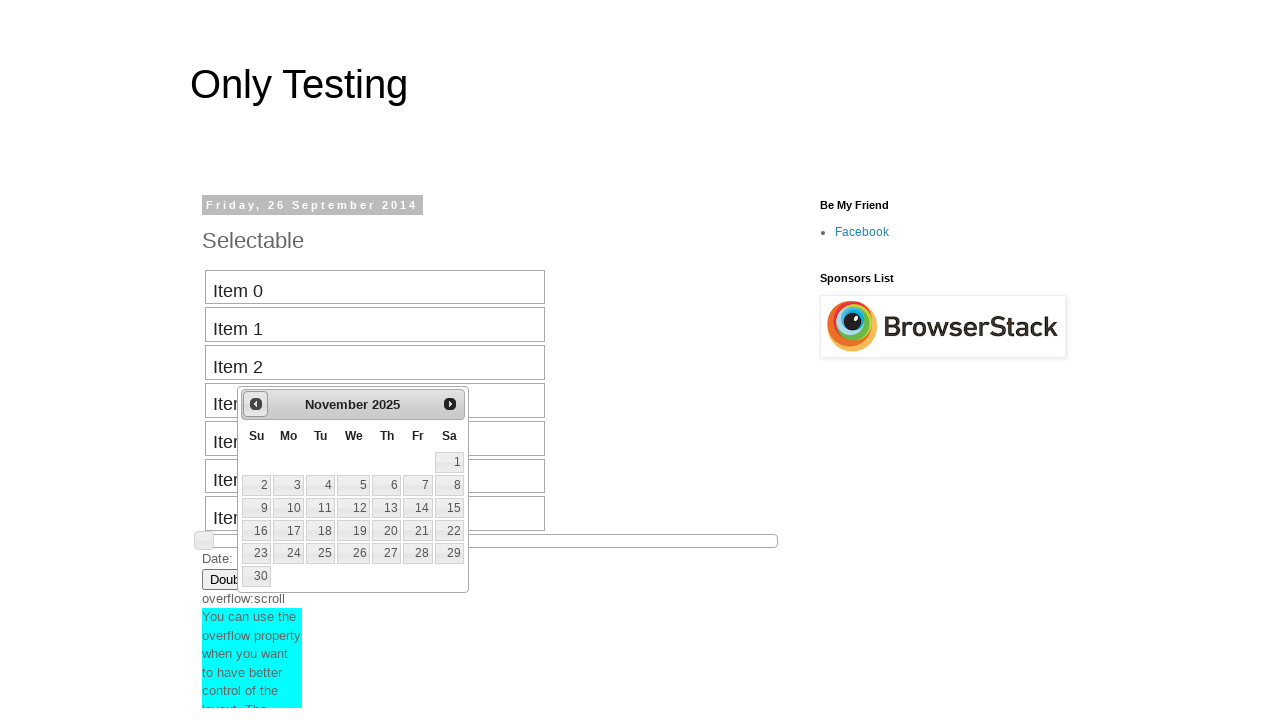

Clicked previous month button to navigate backward in calendar at (256, 404) on #ui-datepicker-div >> div >> a:nth-of-type(1) >> span
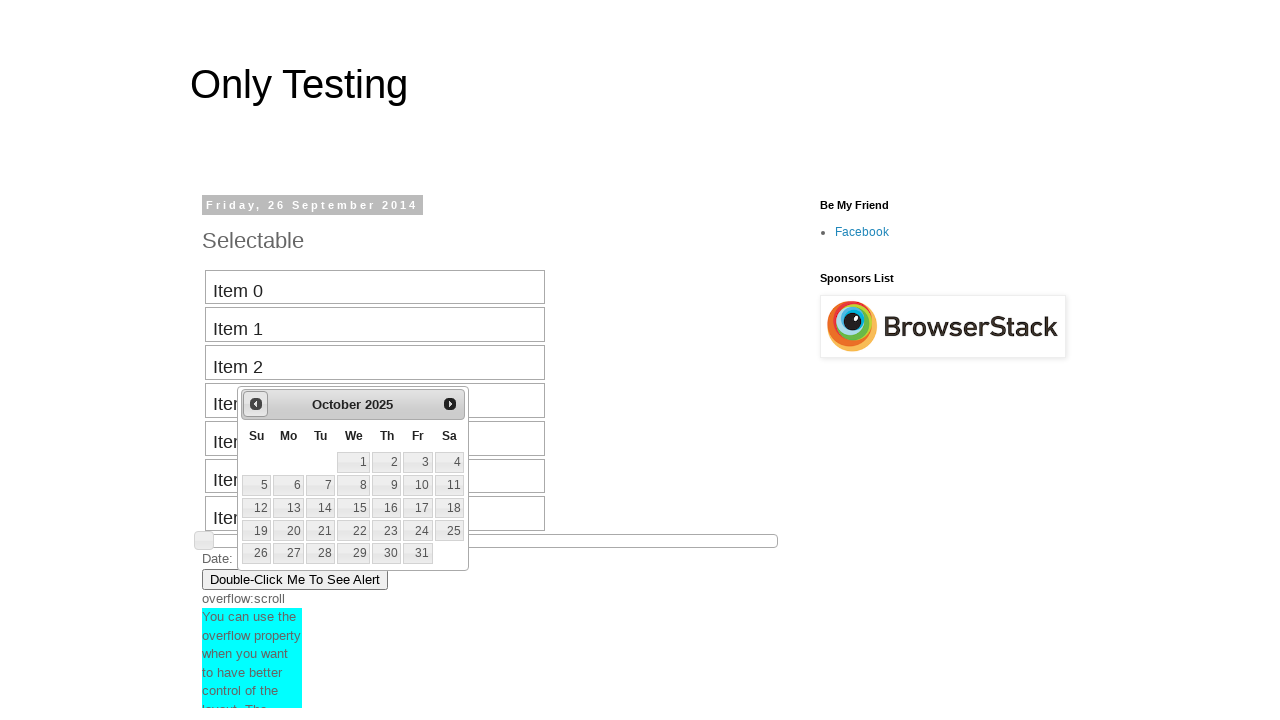

Waited for calendar to update after navigation
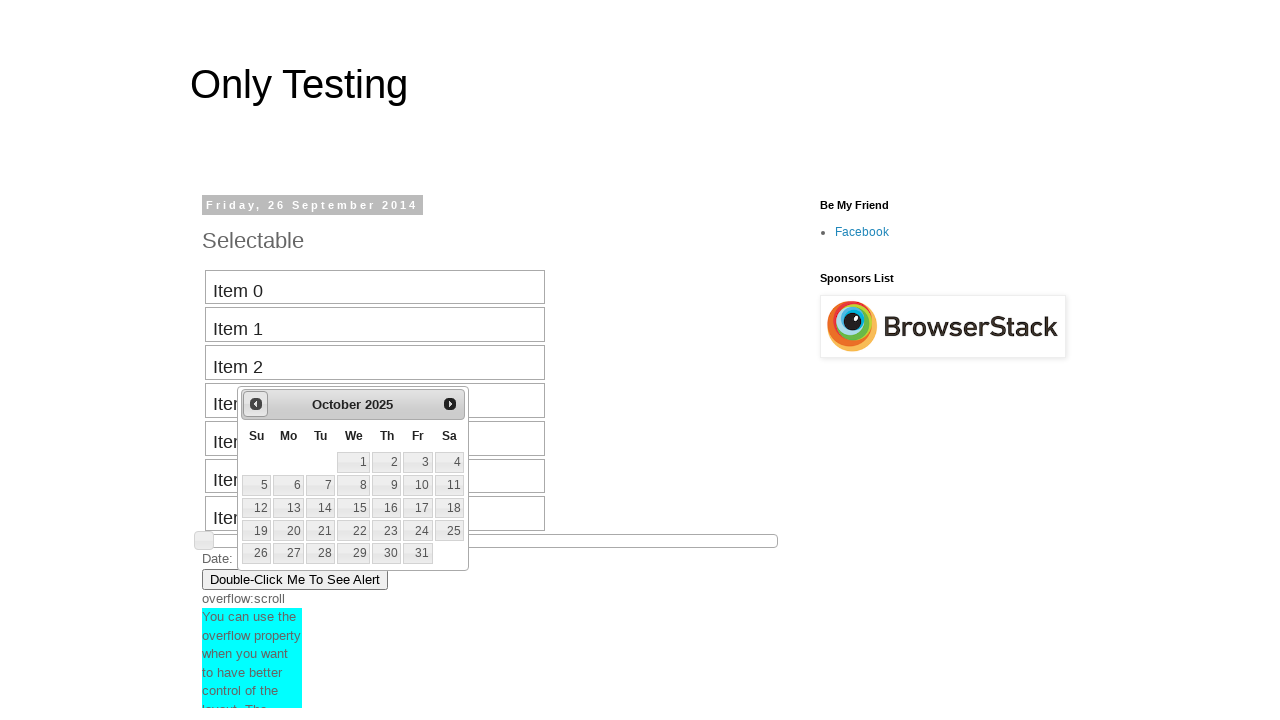

Retrieved current date picker display: October 2025
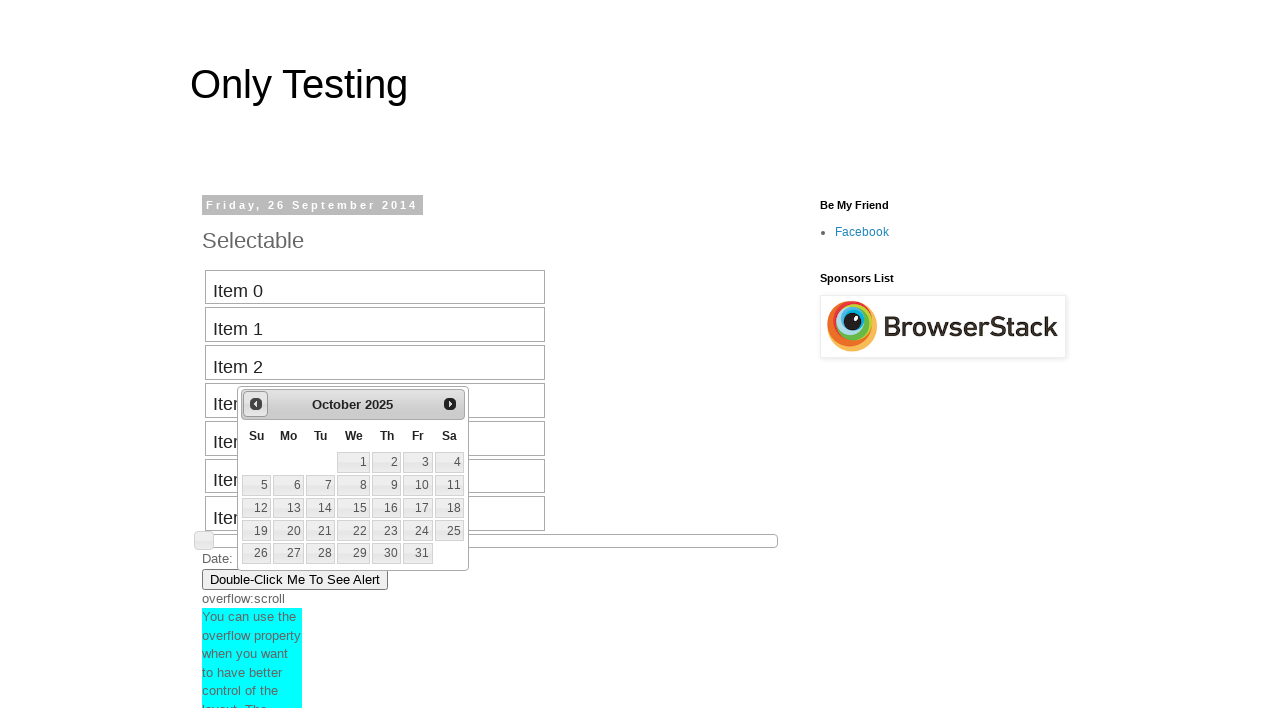

Clicked previous month button to navigate backward in calendar at (256, 404) on #ui-datepicker-div >> div >> a:nth-of-type(1) >> span
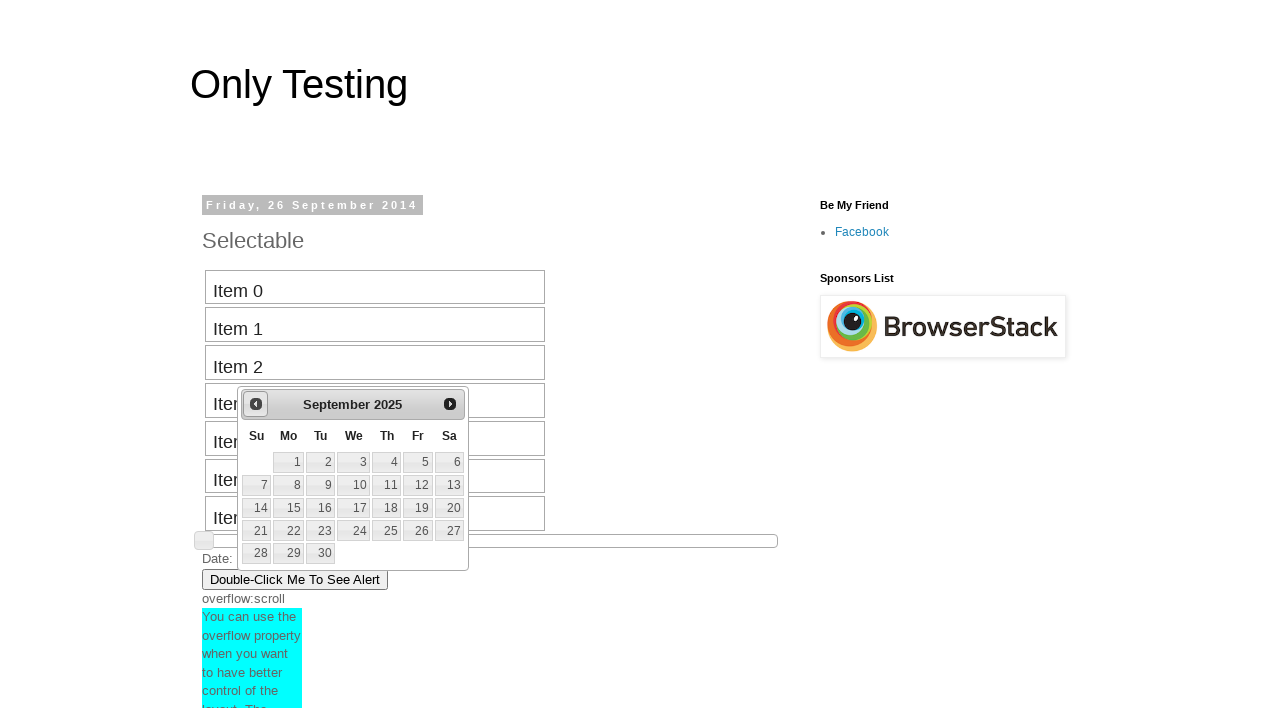

Waited for calendar to update after navigation
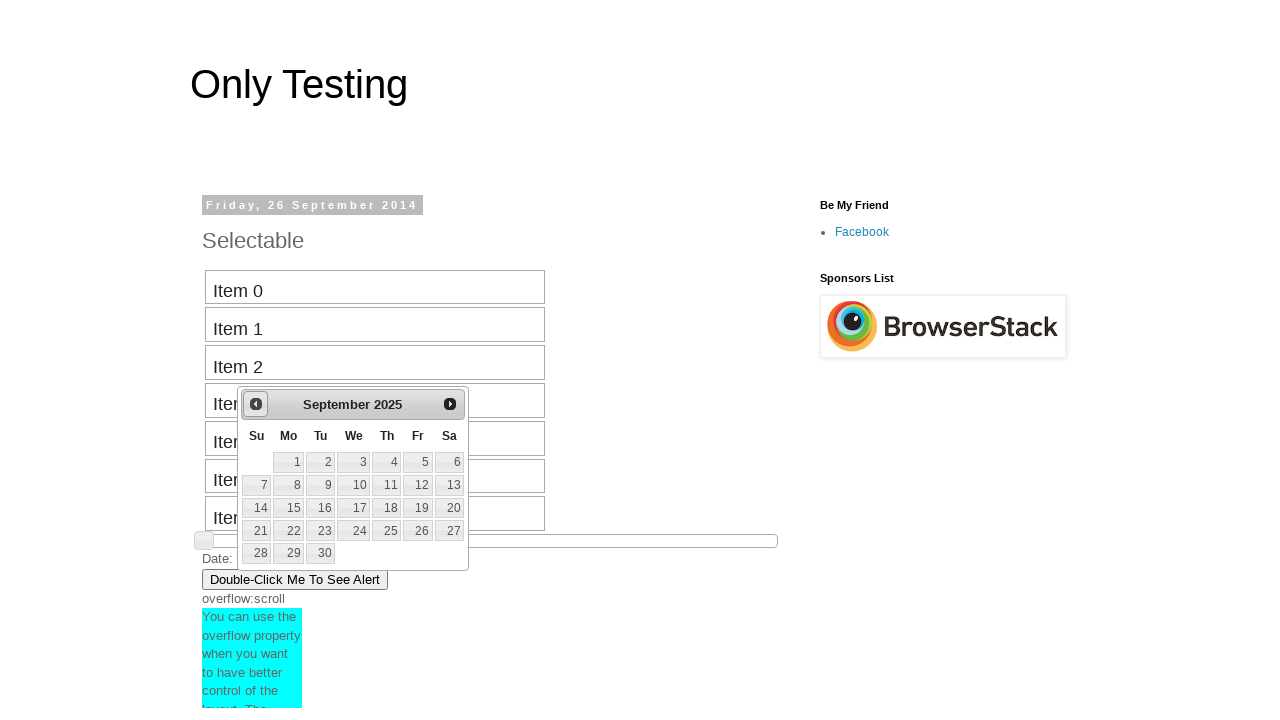

Retrieved current date picker display: September 2025
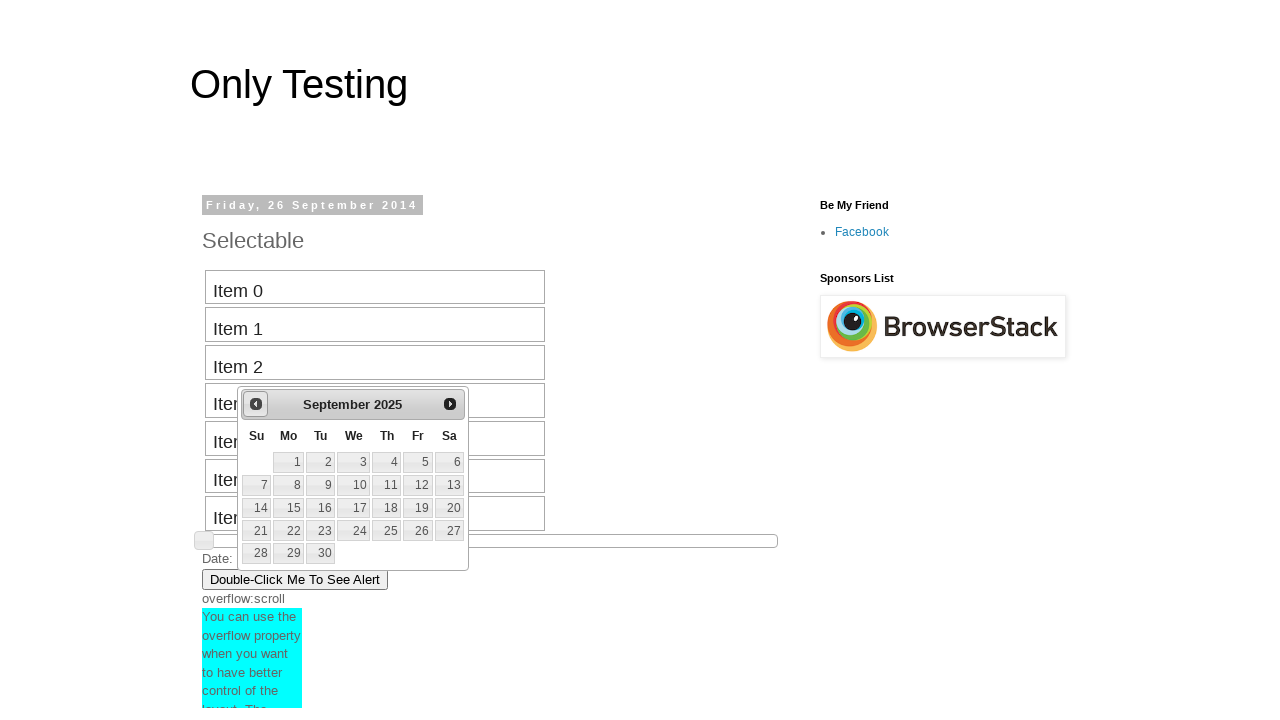

Clicked previous month button to navigate backward in calendar at (256, 404) on #ui-datepicker-div >> div >> a:nth-of-type(1) >> span
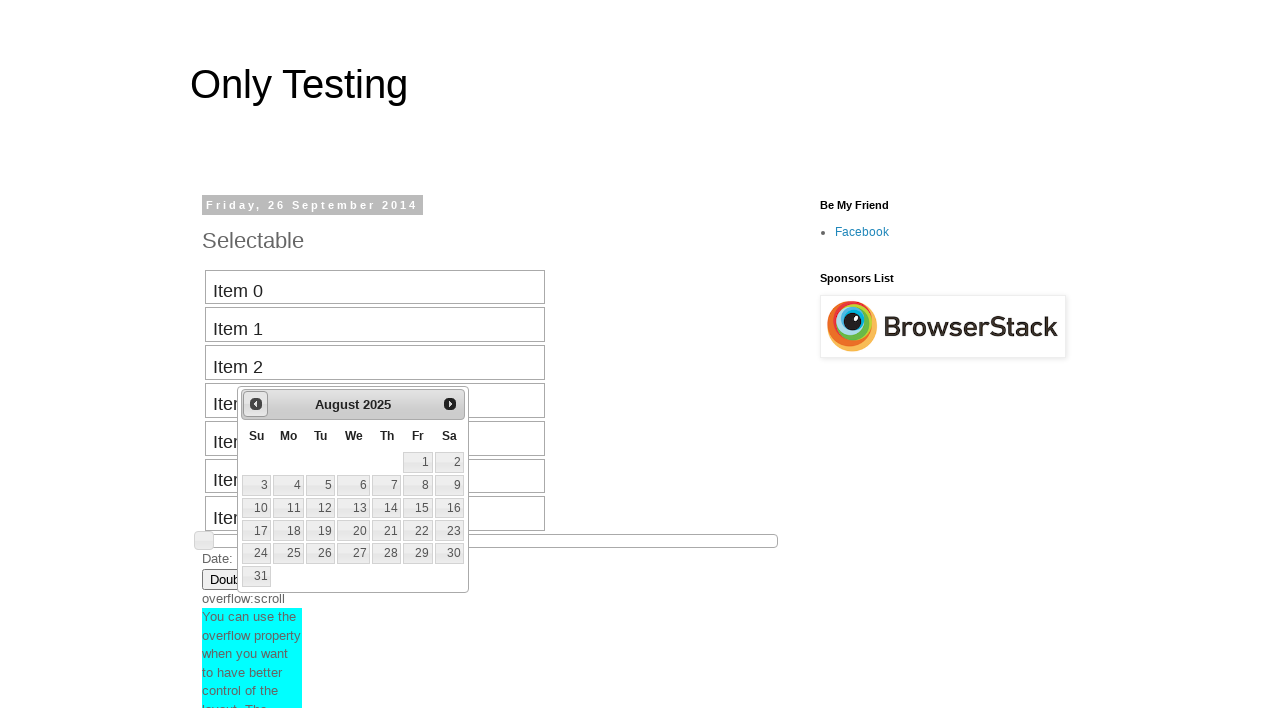

Waited for calendar to update after navigation
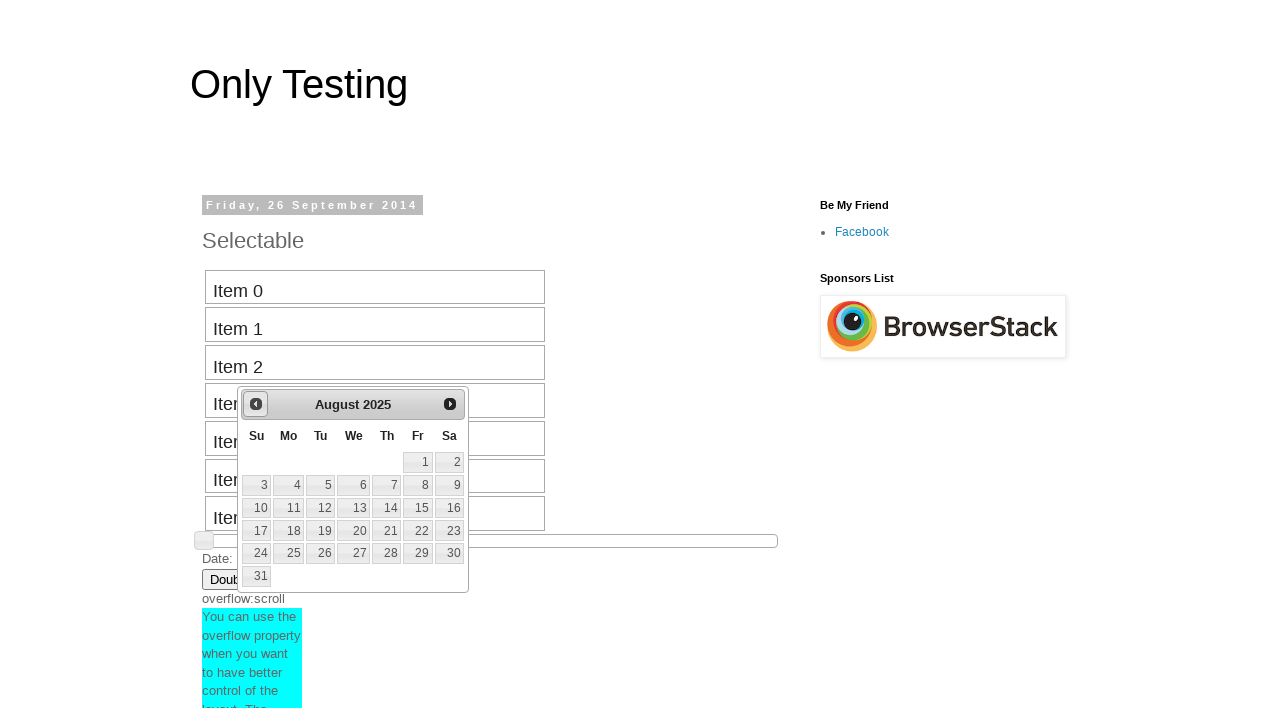

Retrieved current date picker display: August 2025
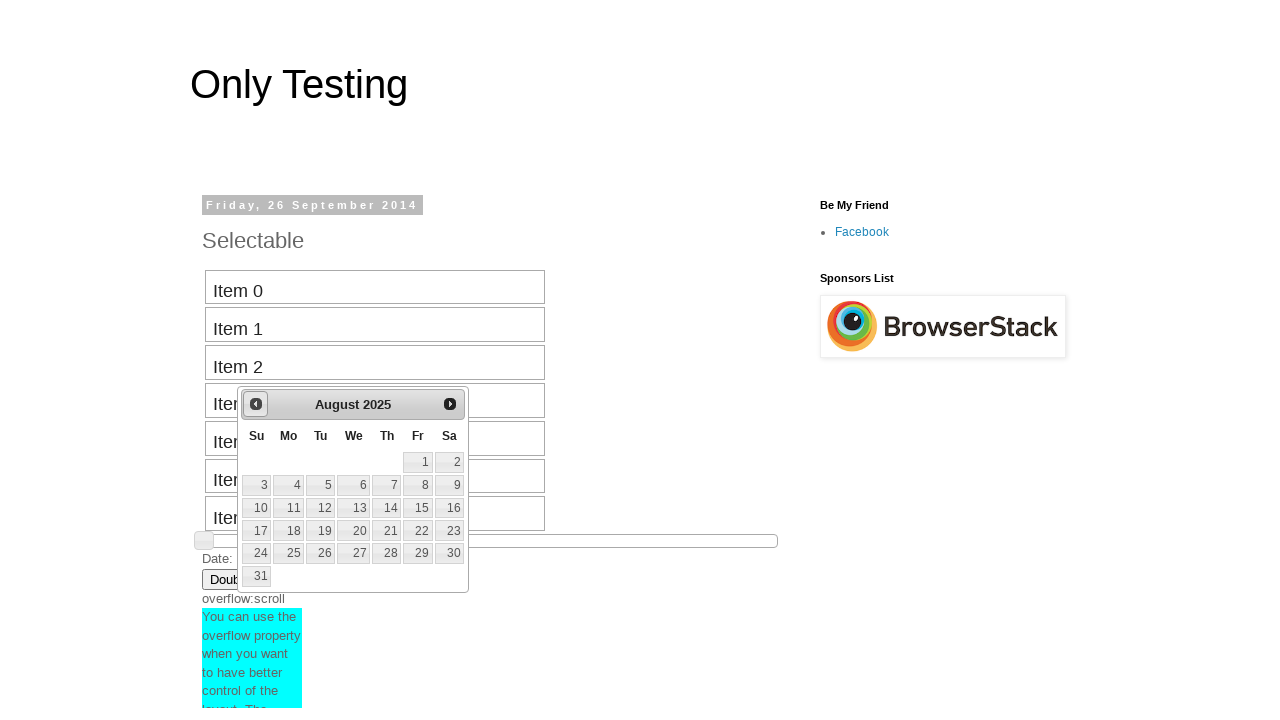

Clicked previous month button to navigate backward in calendar at (256, 404) on #ui-datepicker-div >> div >> a:nth-of-type(1) >> span
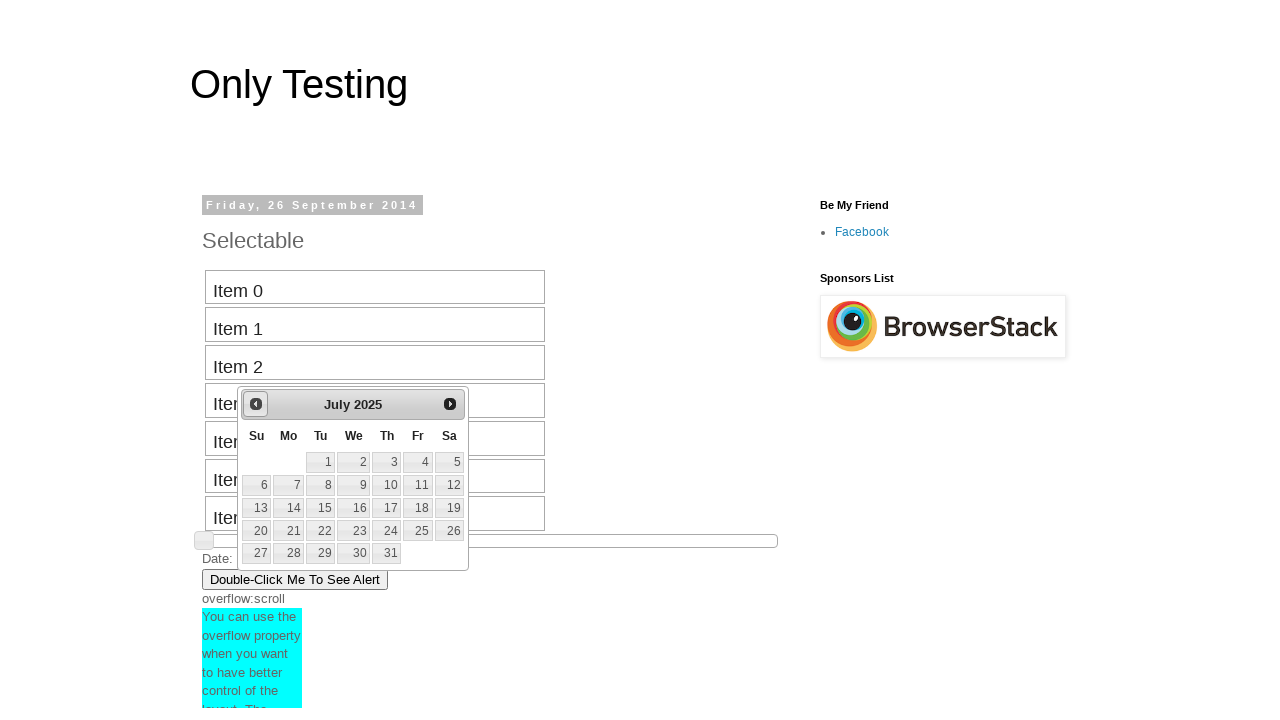

Waited for calendar to update after navigation
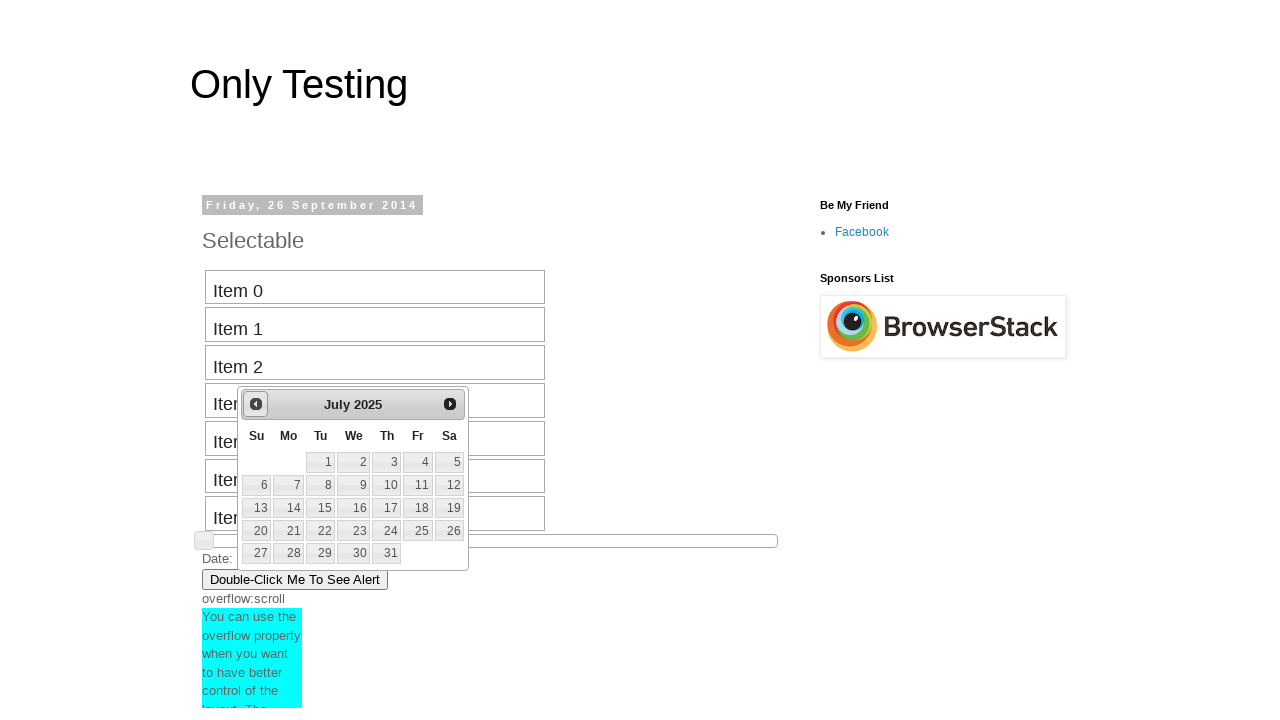

Retrieved current date picker display: July 2025
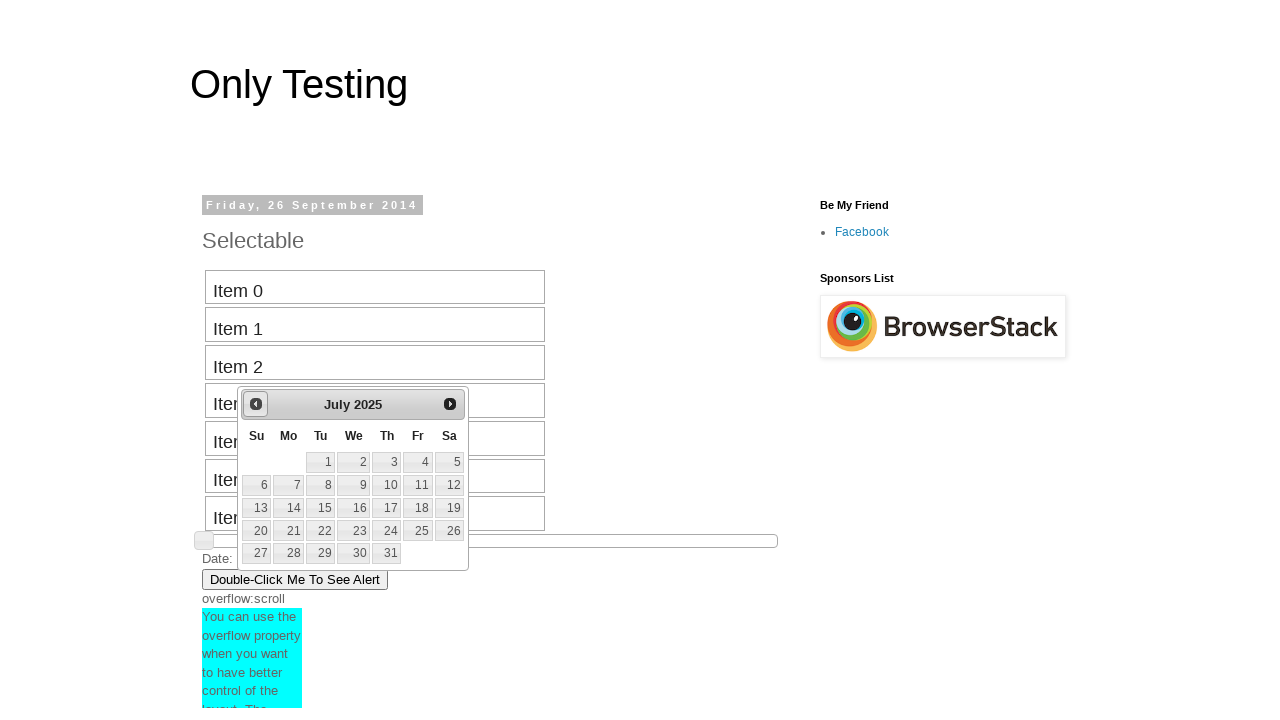

Clicked previous month button to navigate backward in calendar at (256, 404) on #ui-datepicker-div >> div >> a:nth-of-type(1) >> span
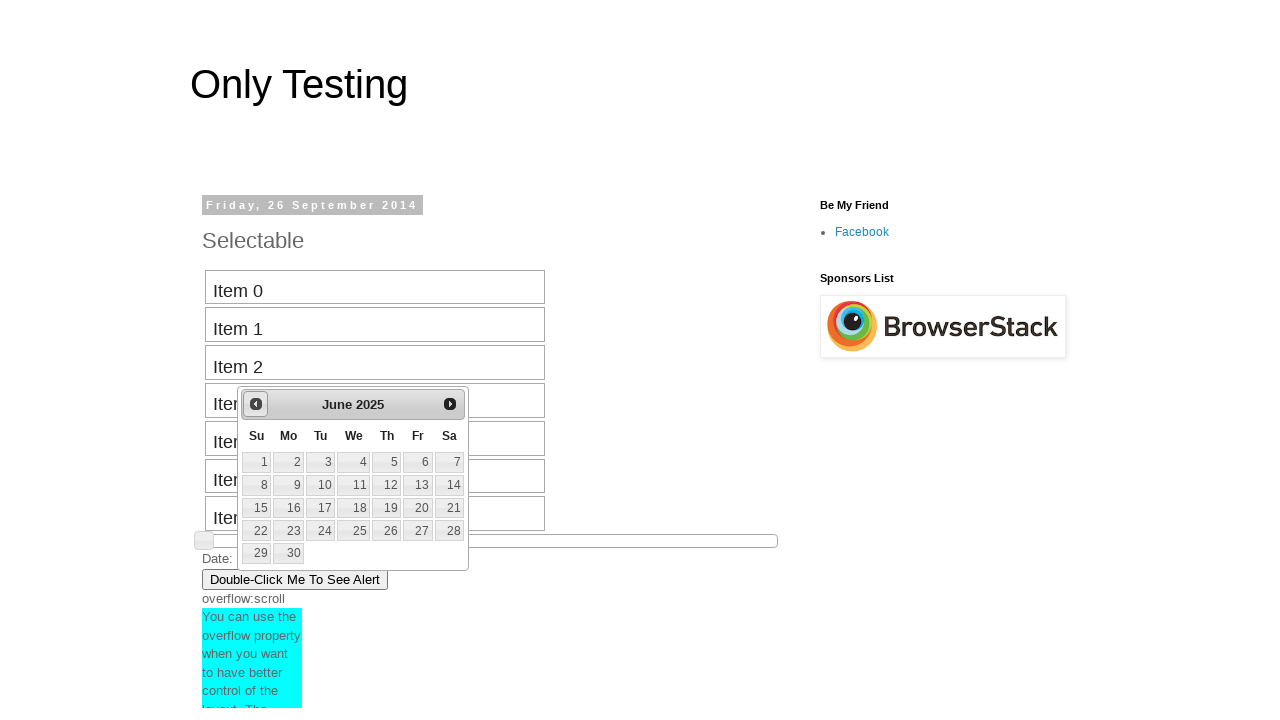

Waited for calendar to update after navigation
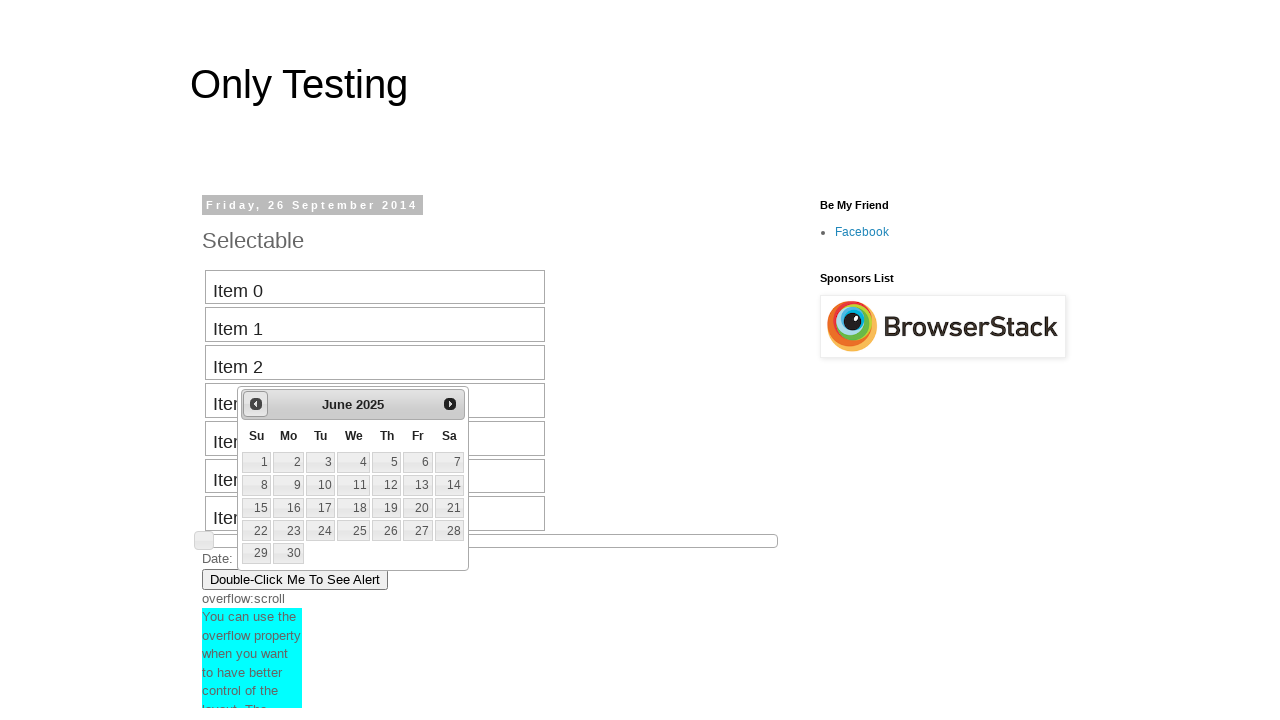

Retrieved current date picker display: June 2025
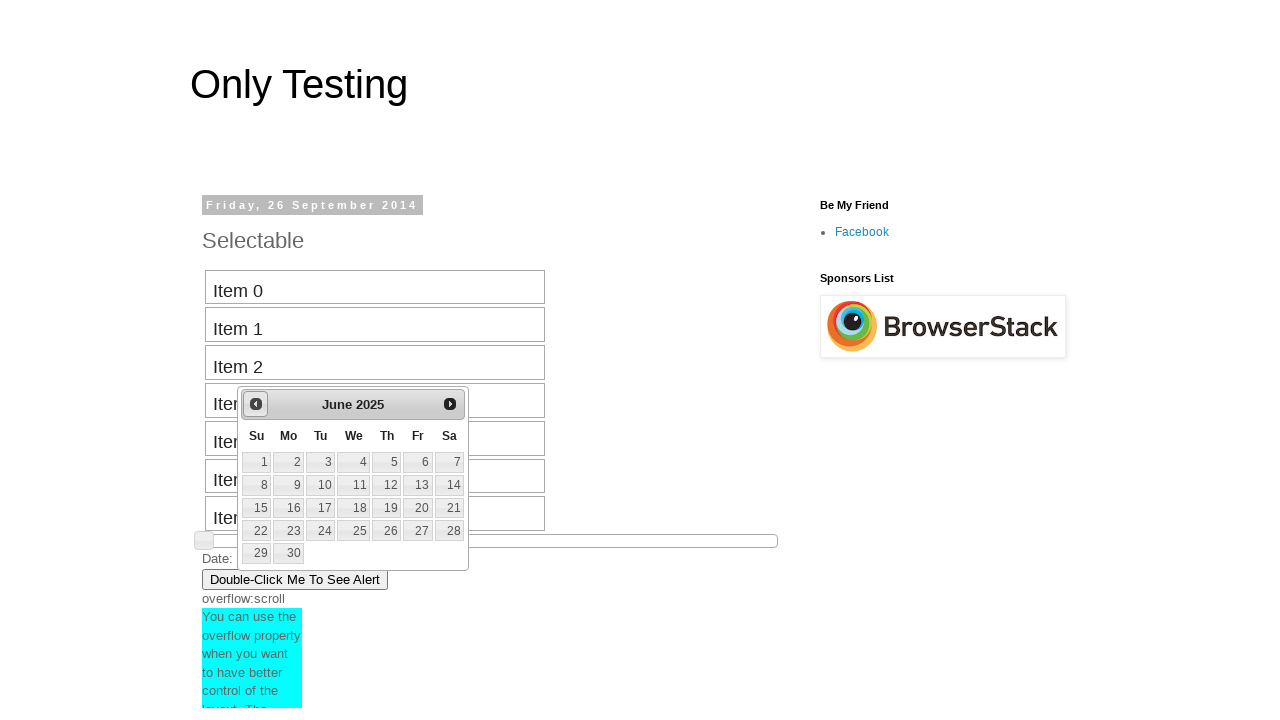

Clicked previous month button to navigate backward in calendar at (256, 404) on #ui-datepicker-div >> div >> a:nth-of-type(1) >> span
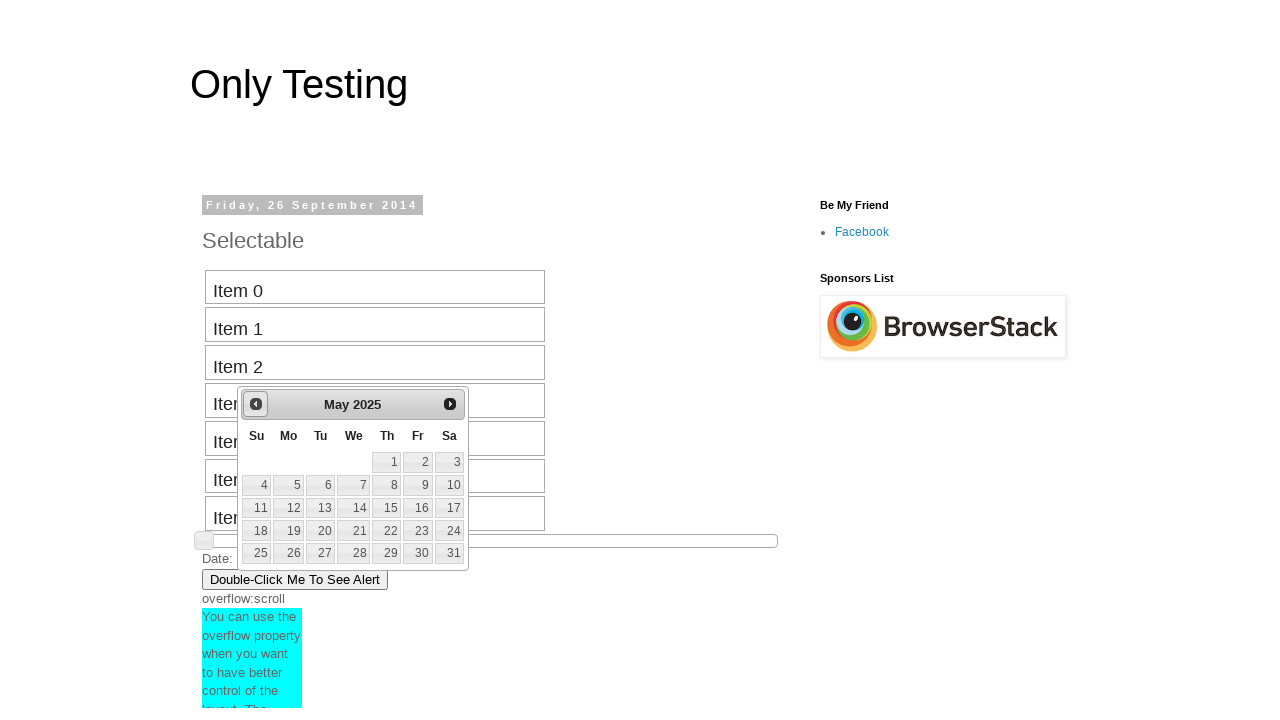

Waited for calendar to update after navigation
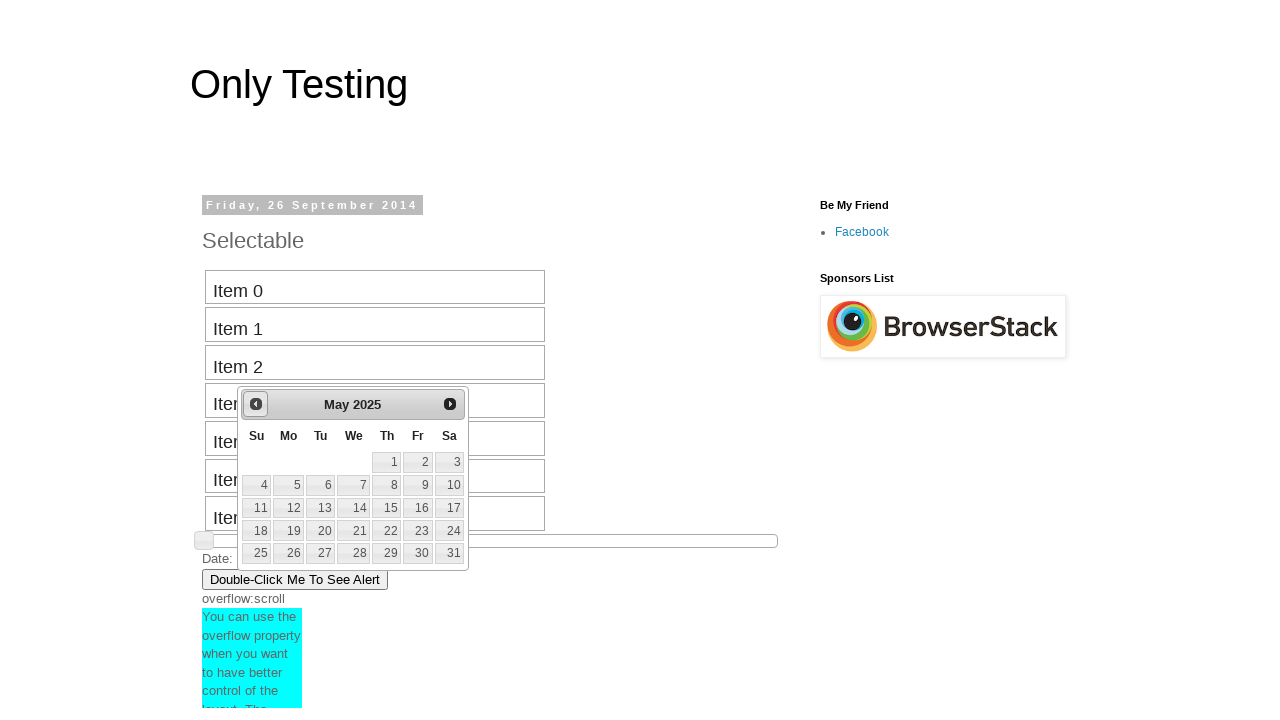

Retrieved current date picker display: May 2025
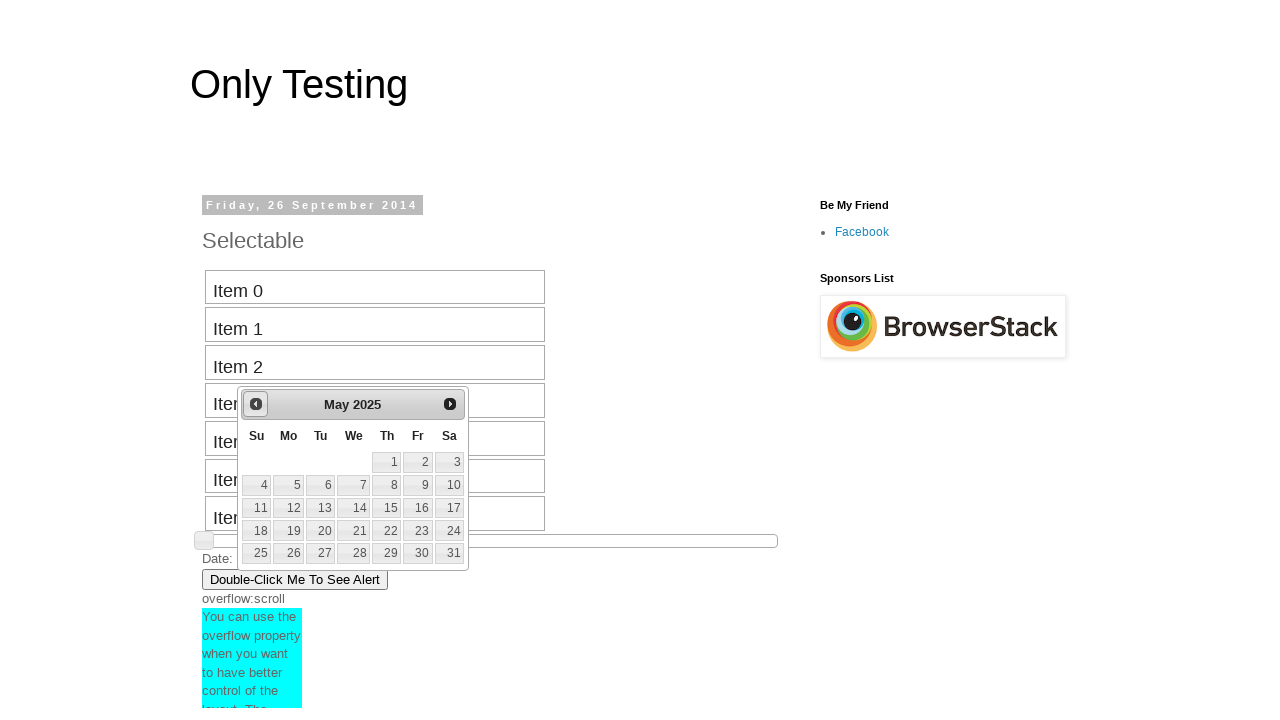

Clicked previous month button to navigate backward in calendar at (256, 404) on #ui-datepicker-div >> div >> a:nth-of-type(1) >> span
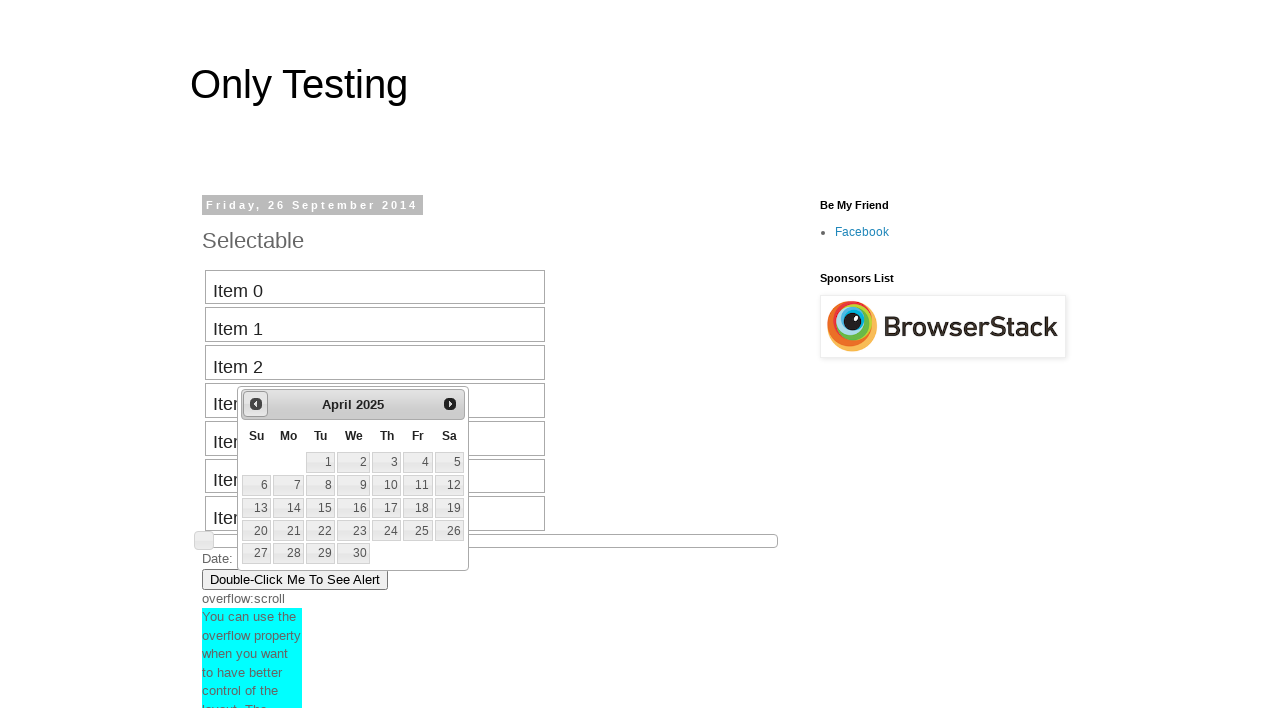

Waited for calendar to update after navigation
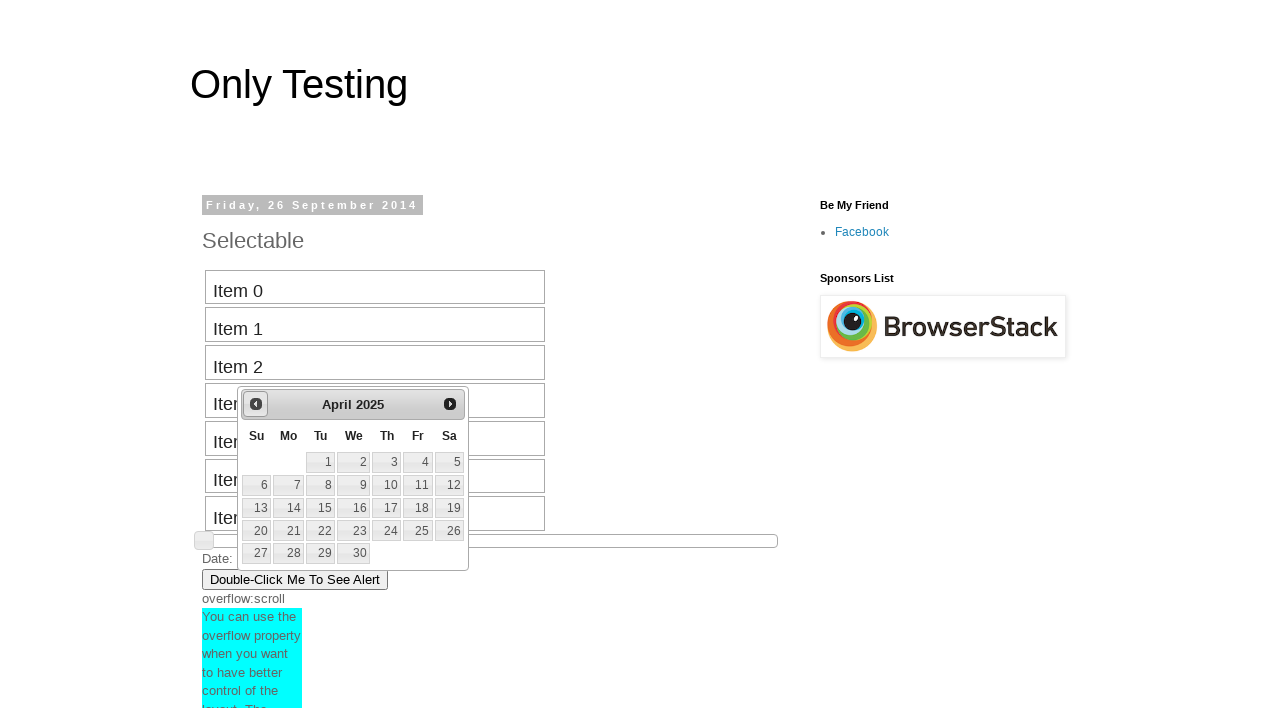

Retrieved current date picker display: April 2025
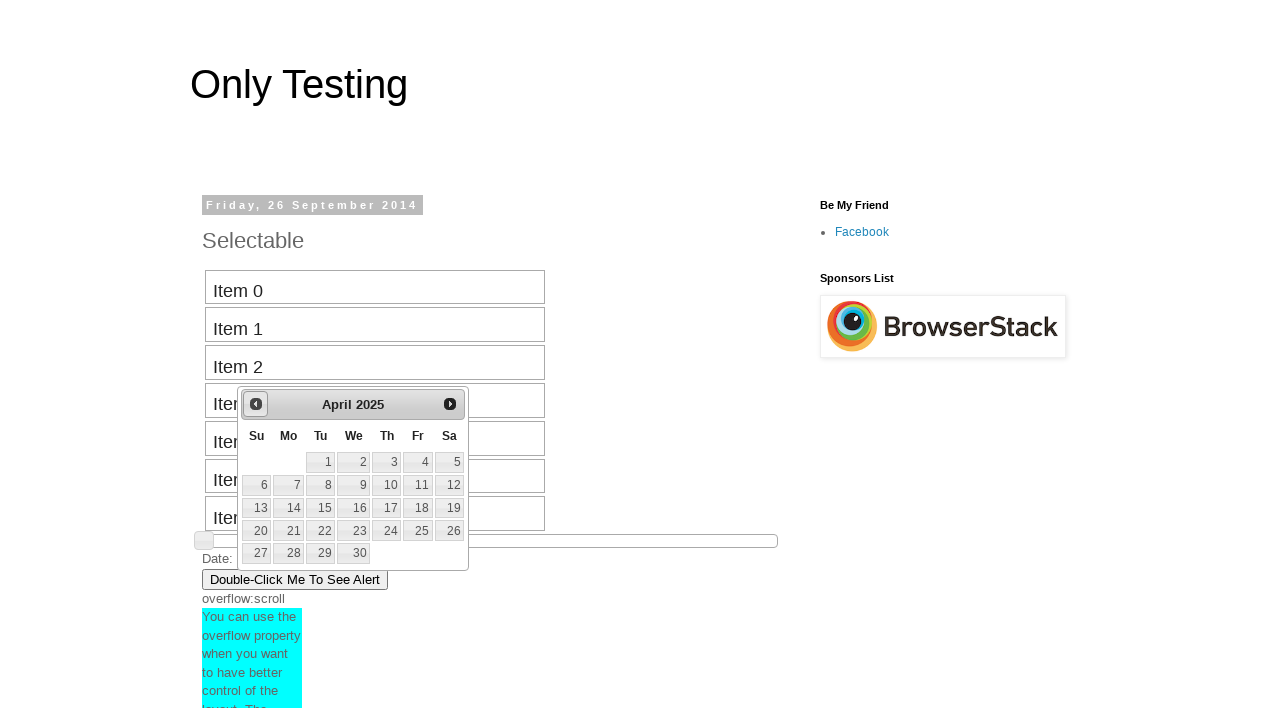

Clicked previous month button to navigate backward in calendar at (256, 404) on #ui-datepicker-div >> div >> a:nth-of-type(1) >> span
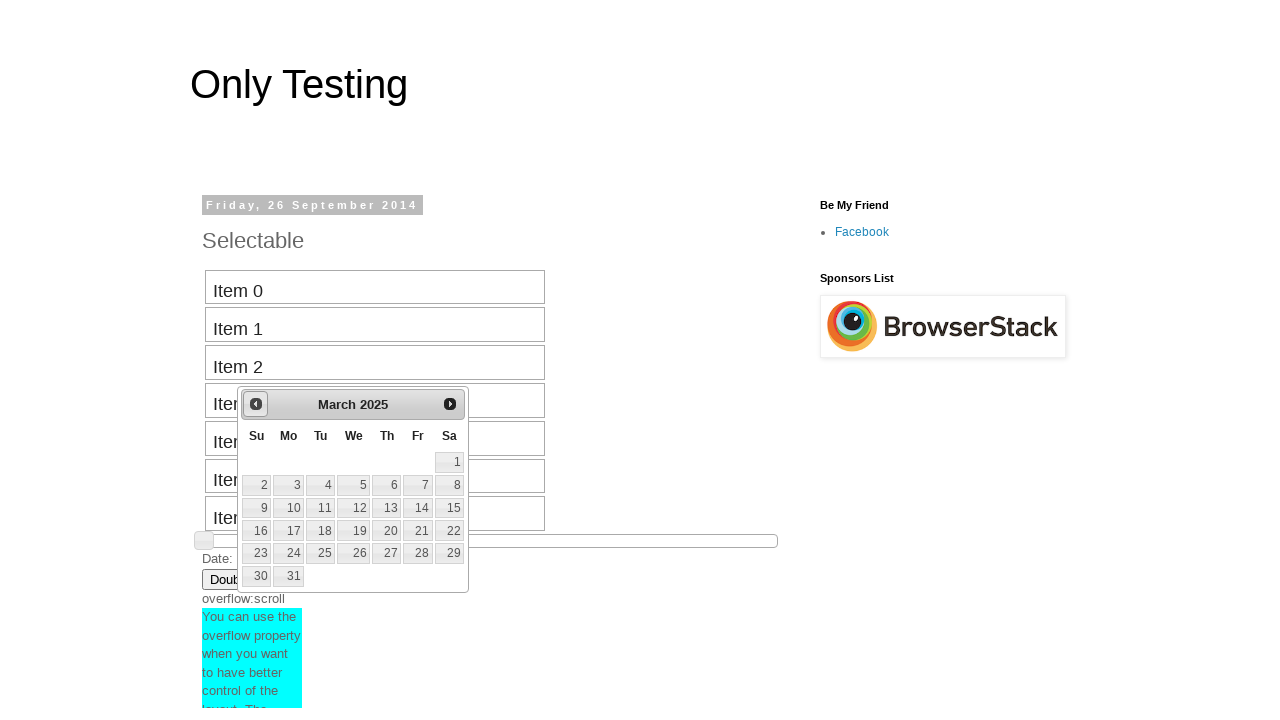

Waited for calendar to update after navigation
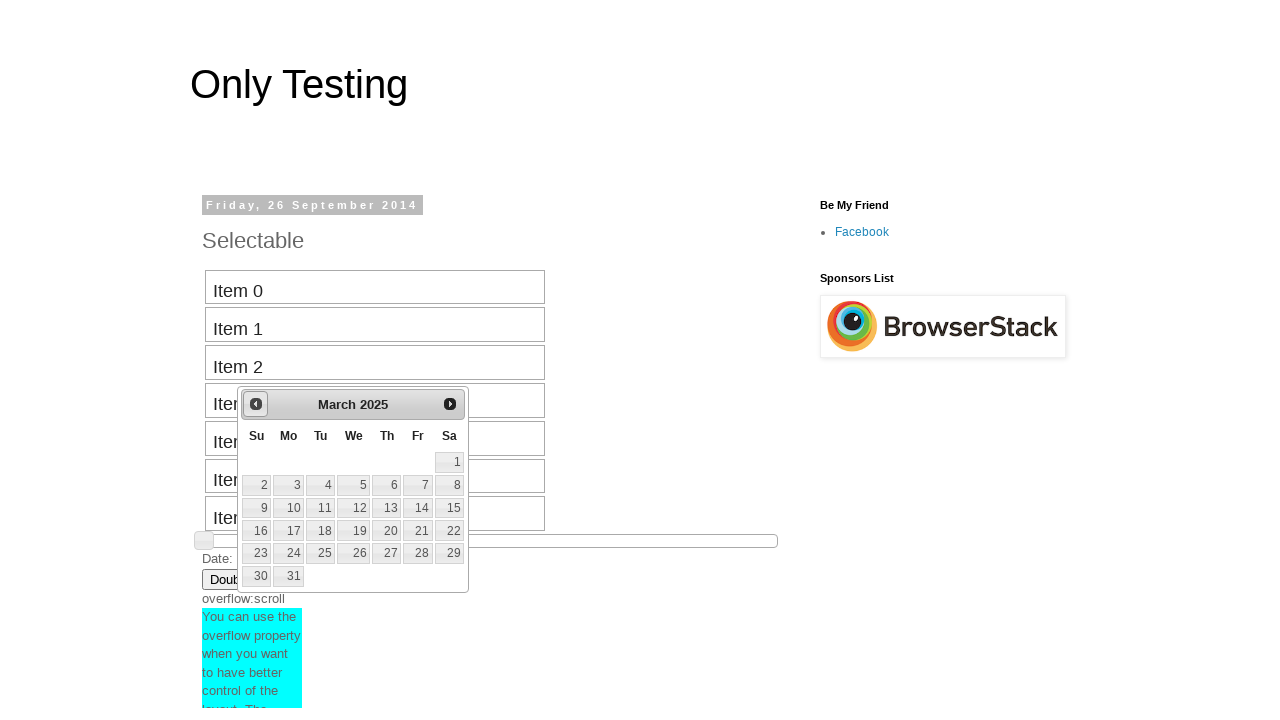

Retrieved current date picker display: March 2025
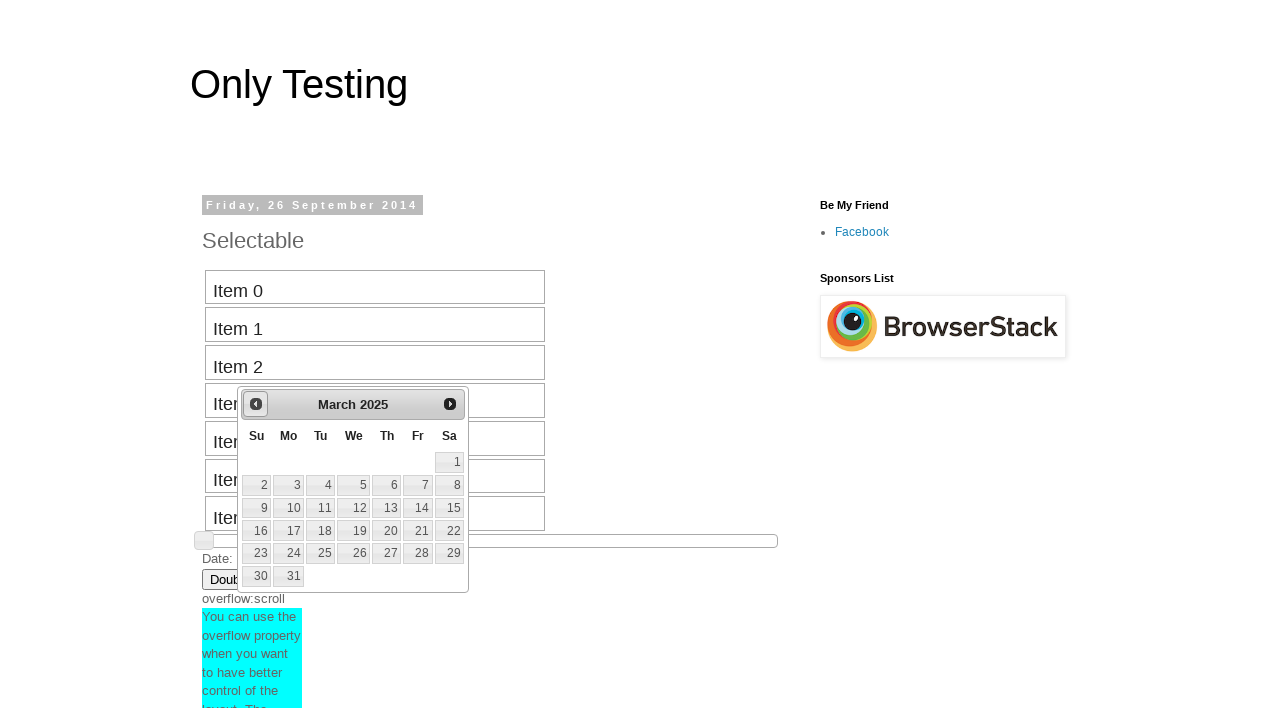

Clicked previous month button to navigate backward in calendar at (256, 404) on #ui-datepicker-div >> div >> a:nth-of-type(1) >> span
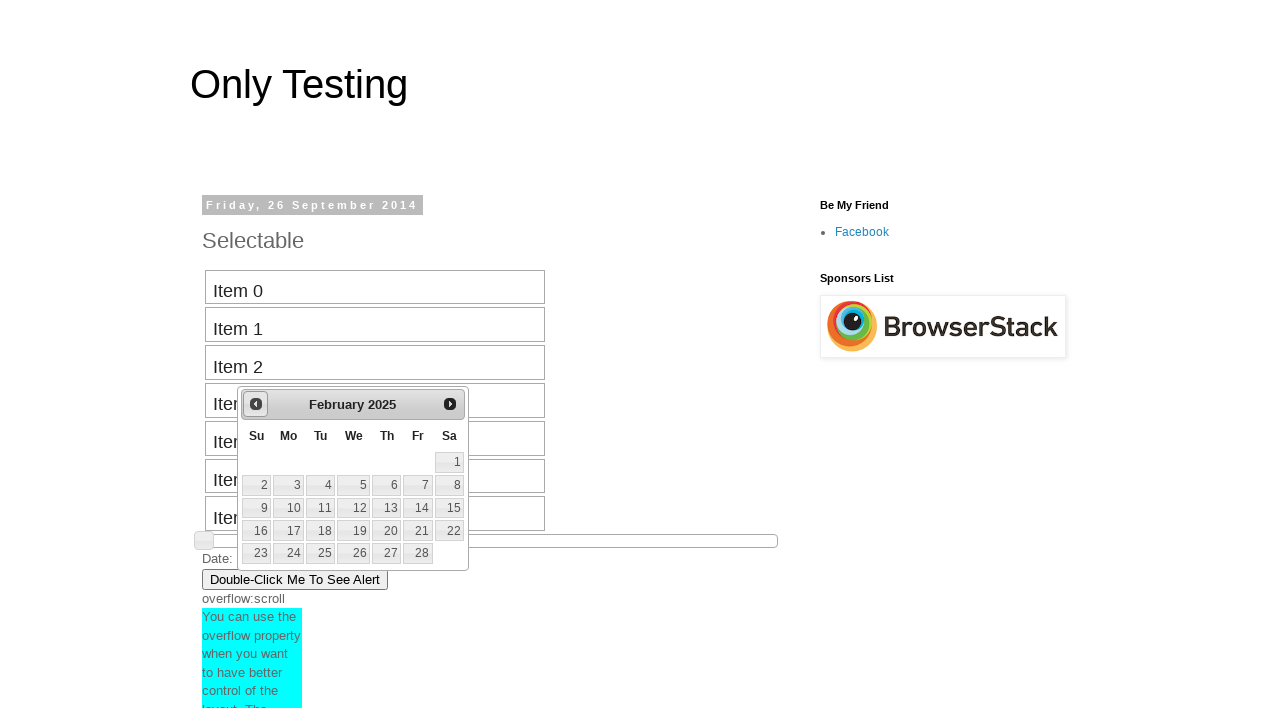

Waited for calendar to update after navigation
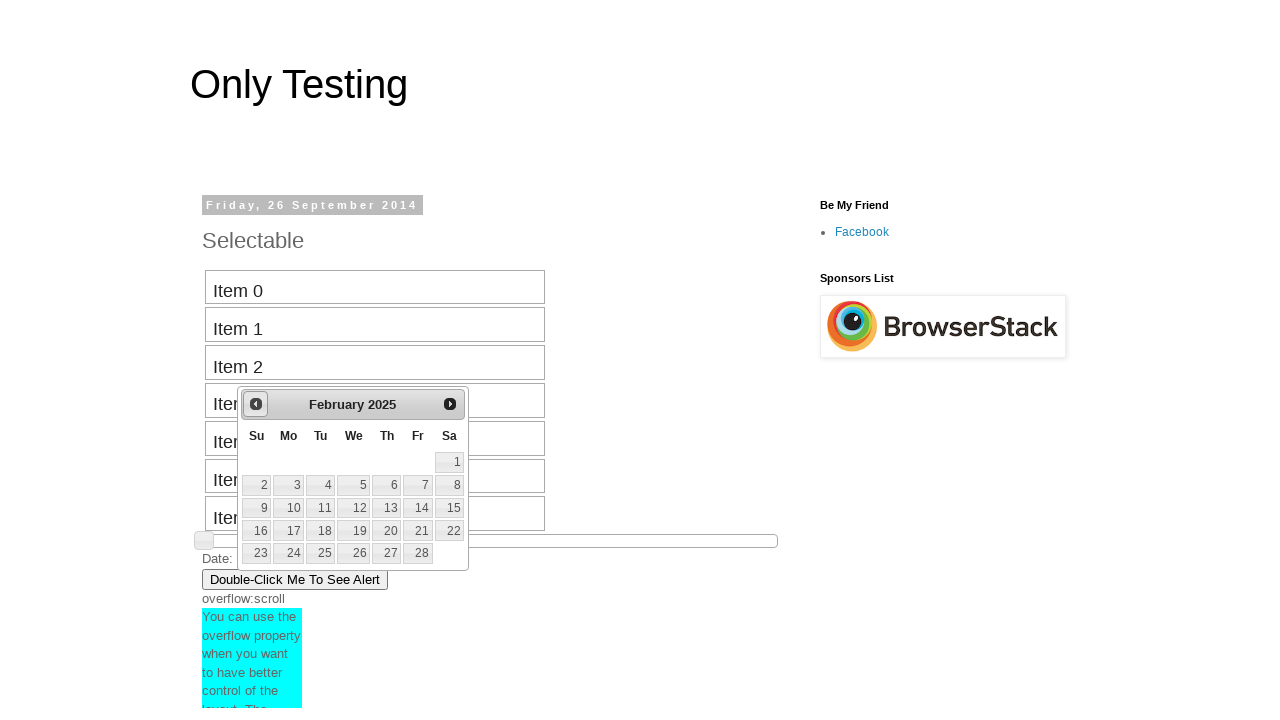

Retrieved current date picker display: February 2025
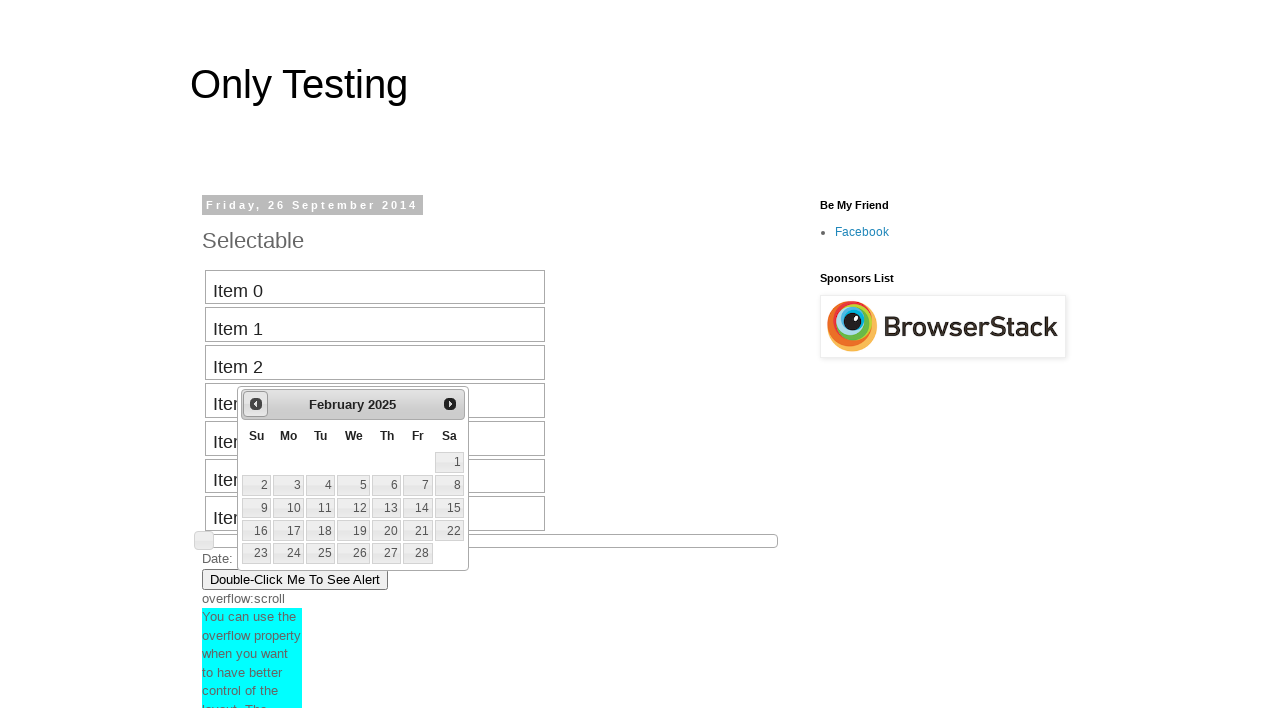

Clicked previous month button to navigate backward in calendar at (256, 404) on #ui-datepicker-div >> div >> a:nth-of-type(1) >> span
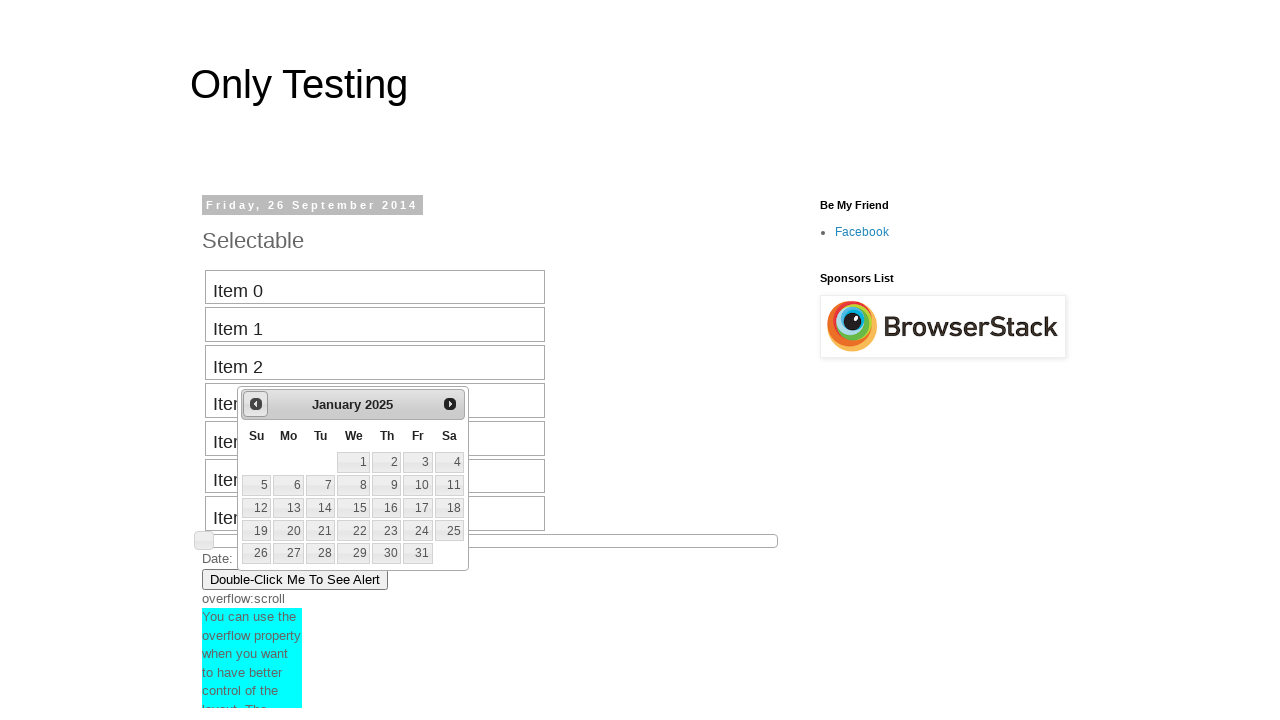

Waited for calendar to update after navigation
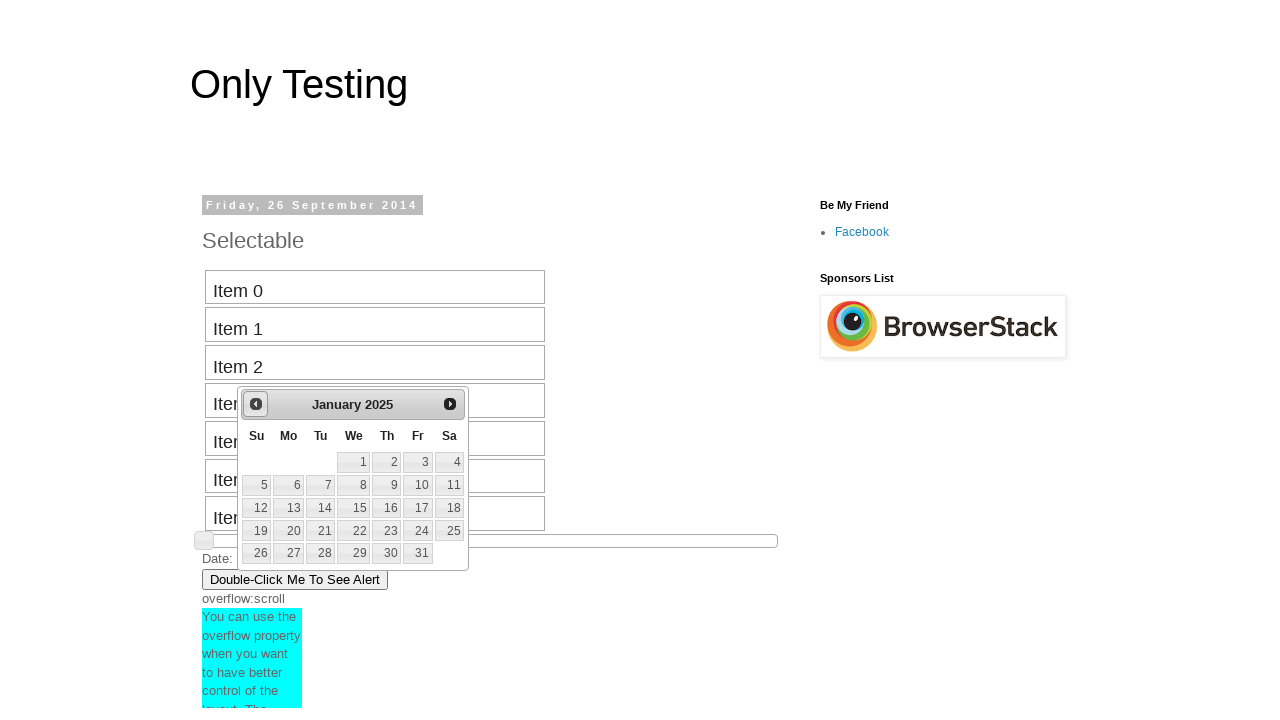

Retrieved current date picker display: January 2025
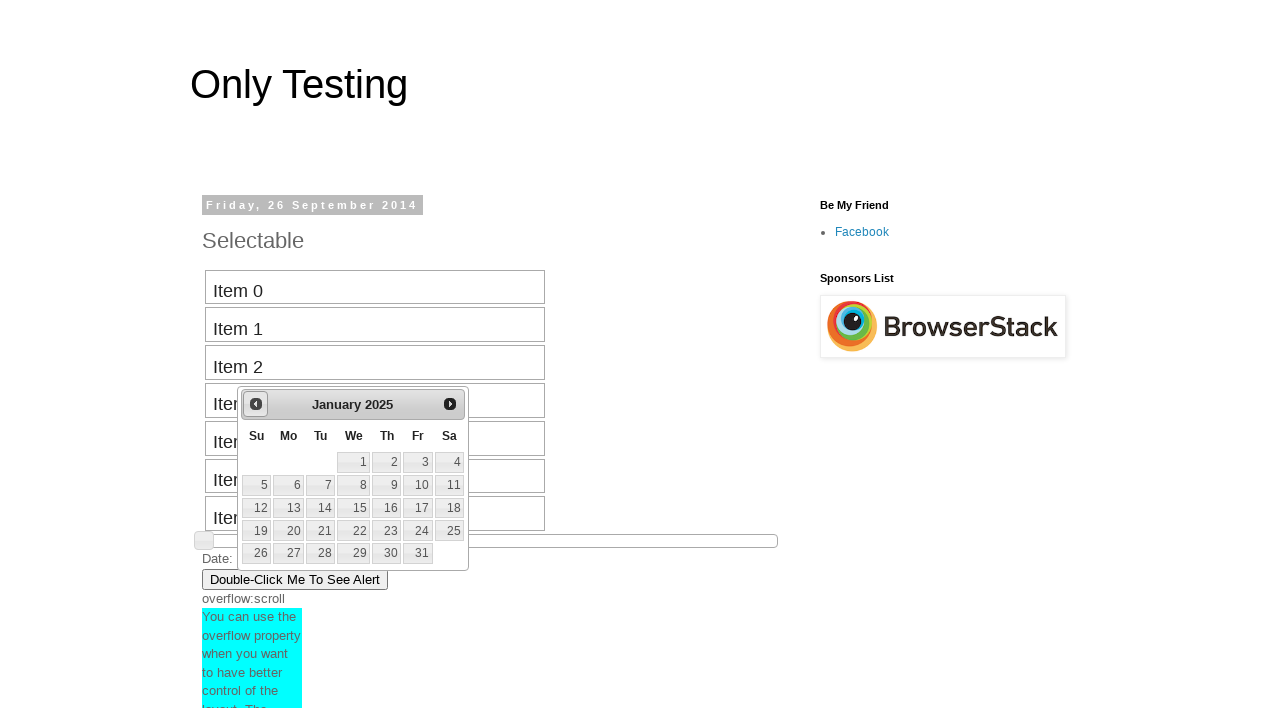

Clicked previous month button to navigate backward in calendar at (256, 404) on #ui-datepicker-div >> div >> a:nth-of-type(1) >> span
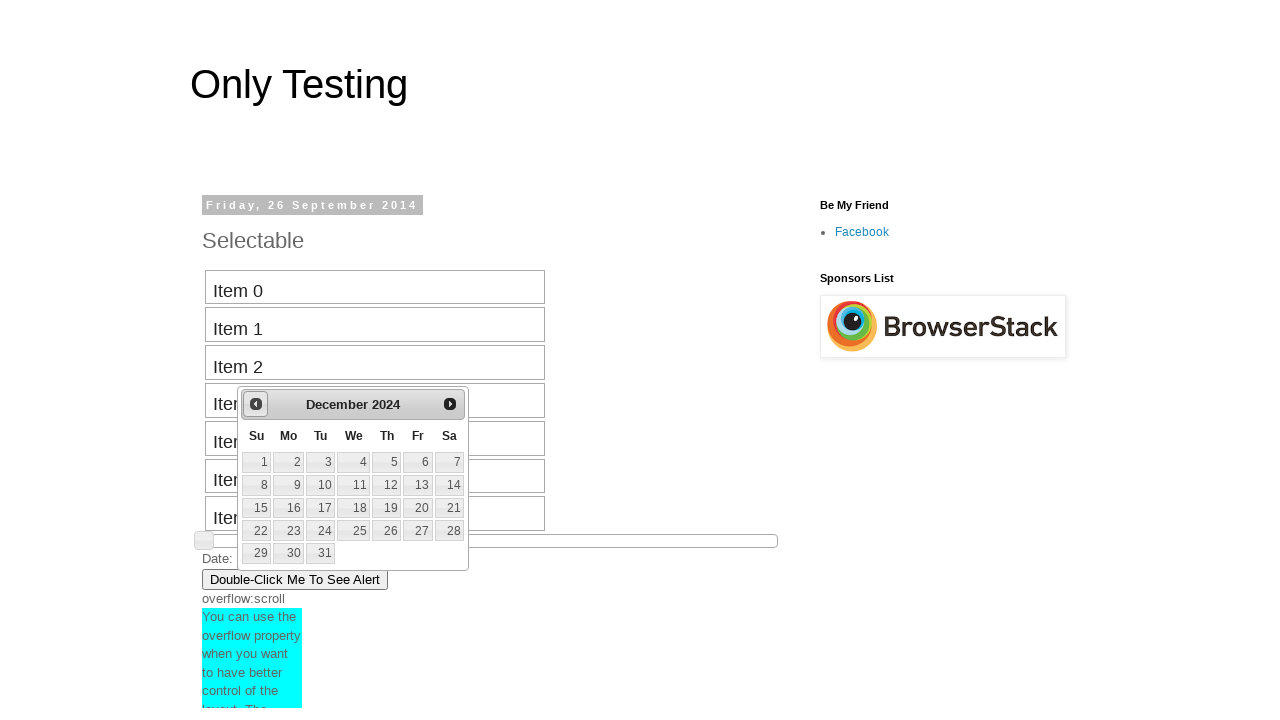

Waited for calendar to update after navigation
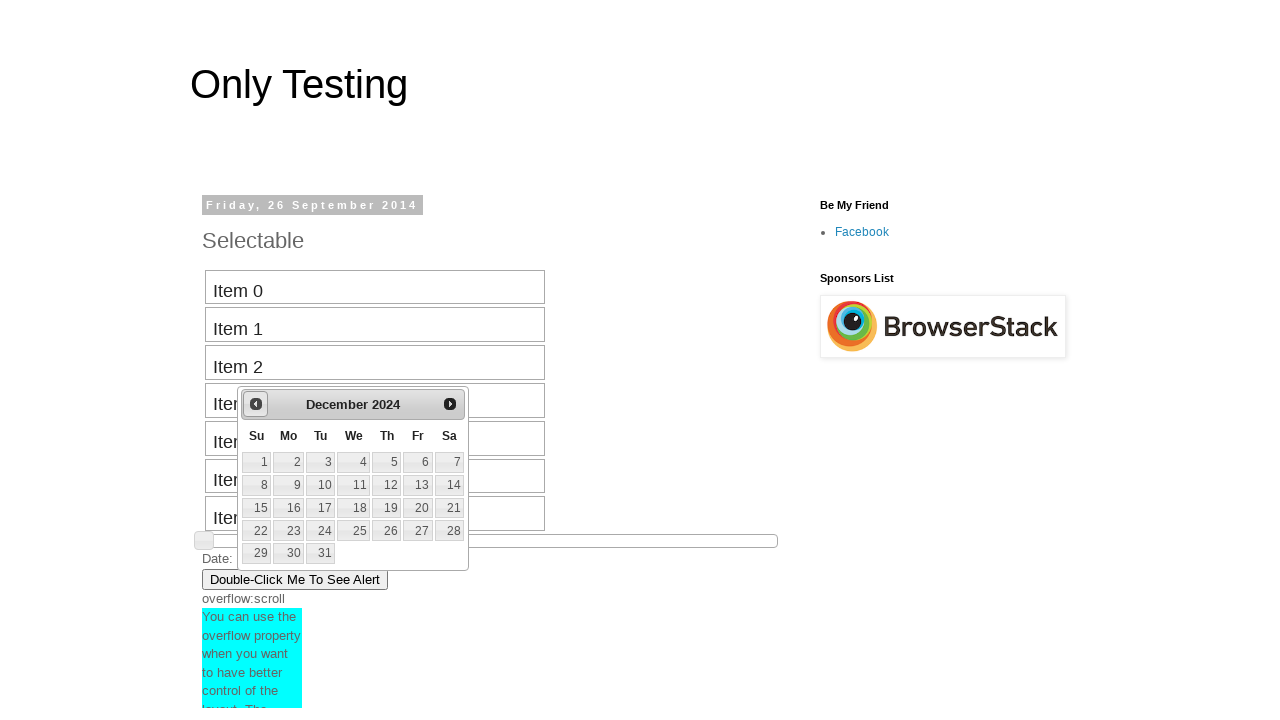

Retrieved current date picker display: December 2024
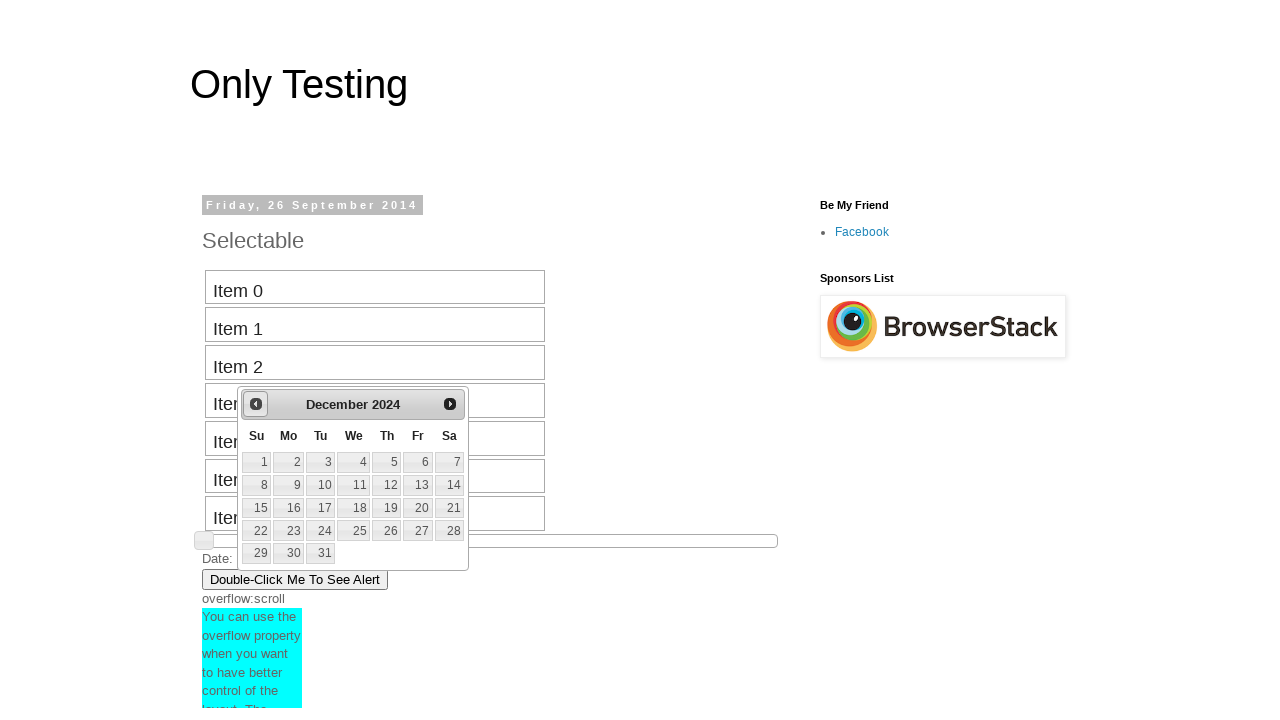

Clicked previous month button to navigate backward in calendar at (256, 404) on #ui-datepicker-div >> div >> a:nth-of-type(1) >> span
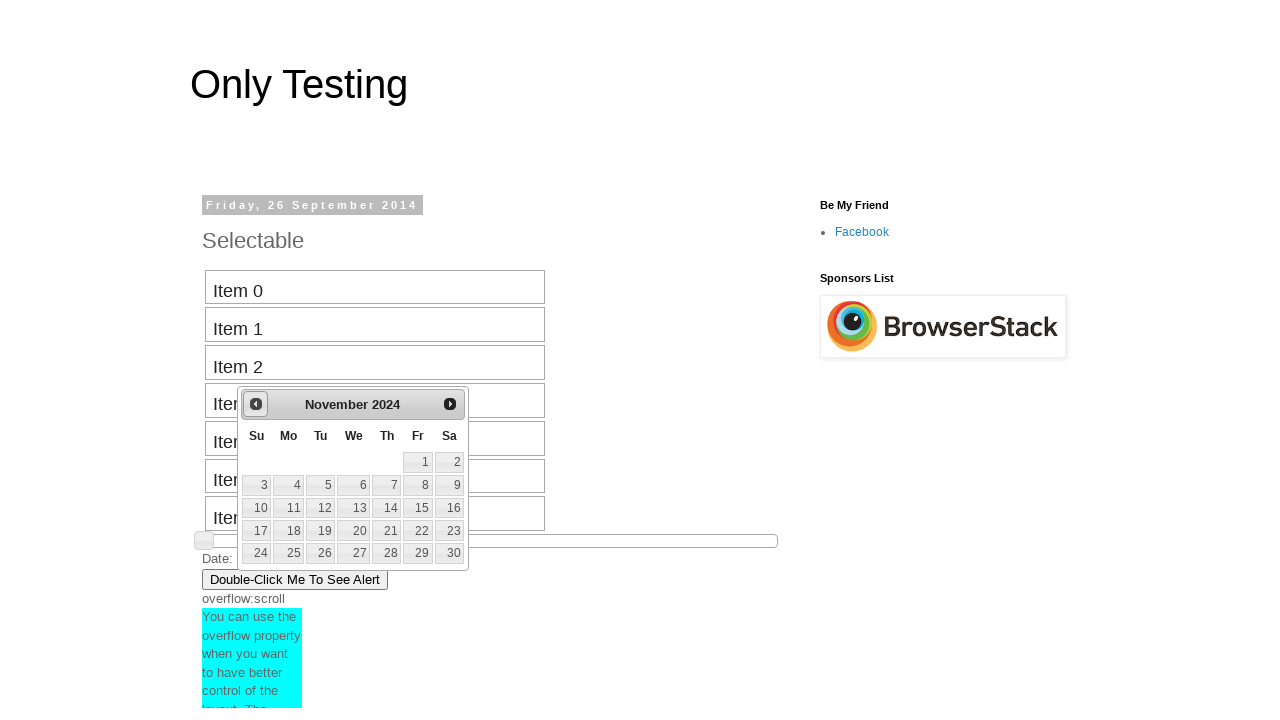

Waited for calendar to update after navigation
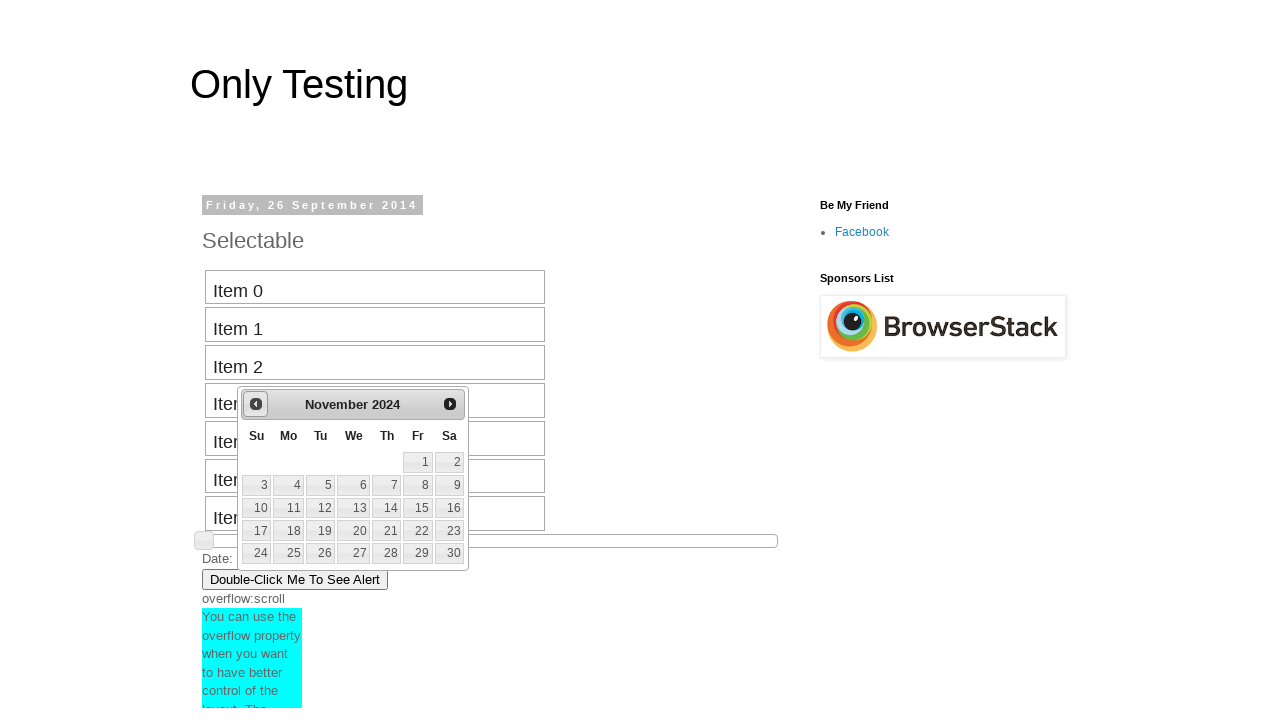

Retrieved current date picker display: November 2024
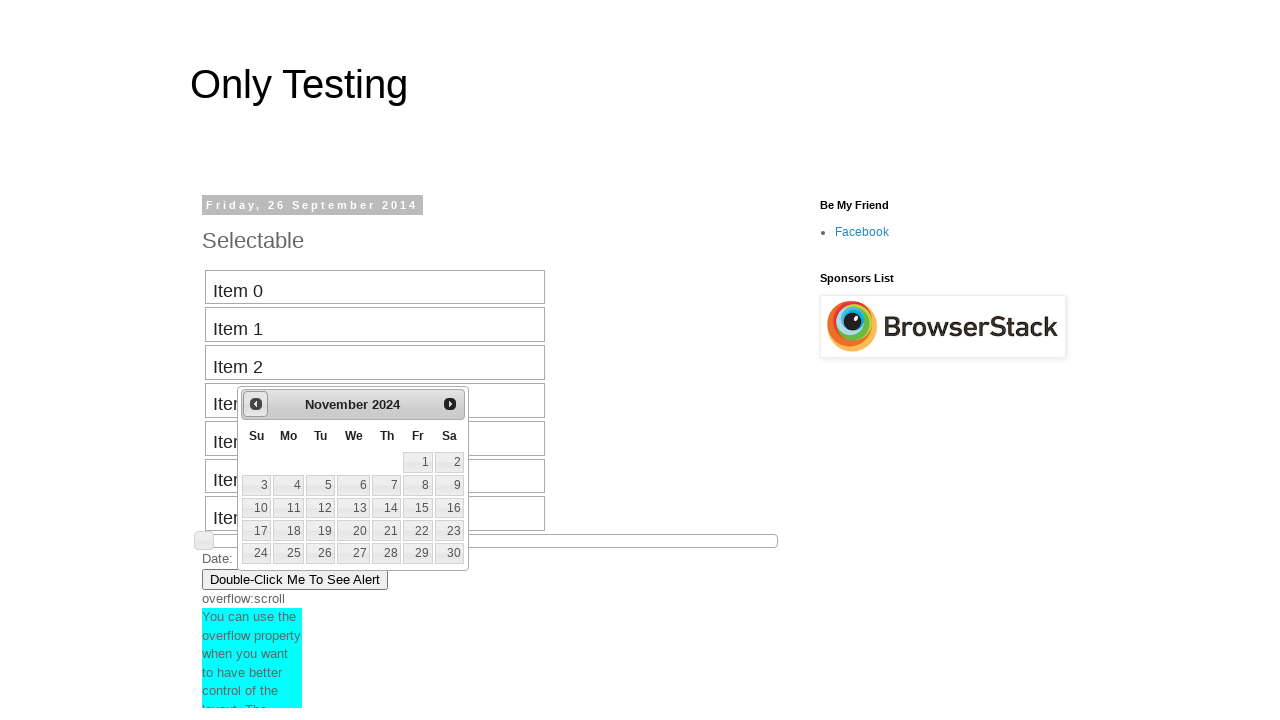

Clicked previous month button to navigate backward in calendar at (256, 404) on #ui-datepicker-div >> div >> a:nth-of-type(1) >> span
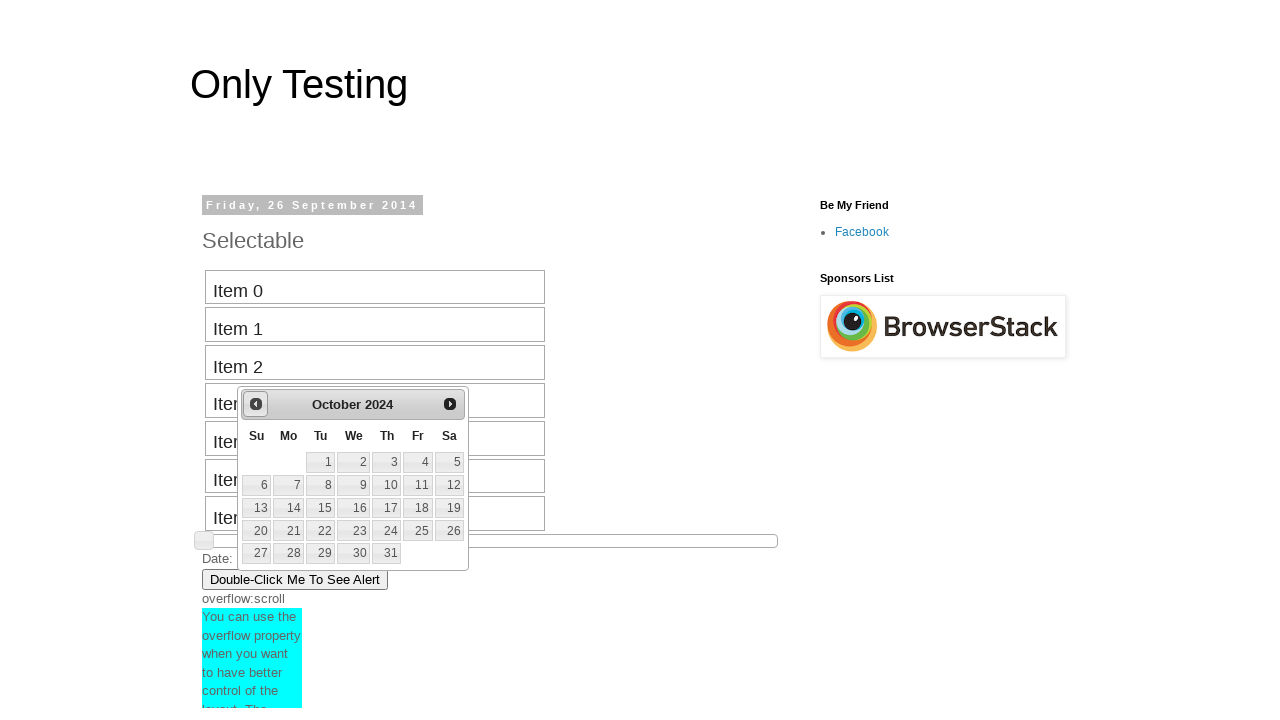

Waited for calendar to update after navigation
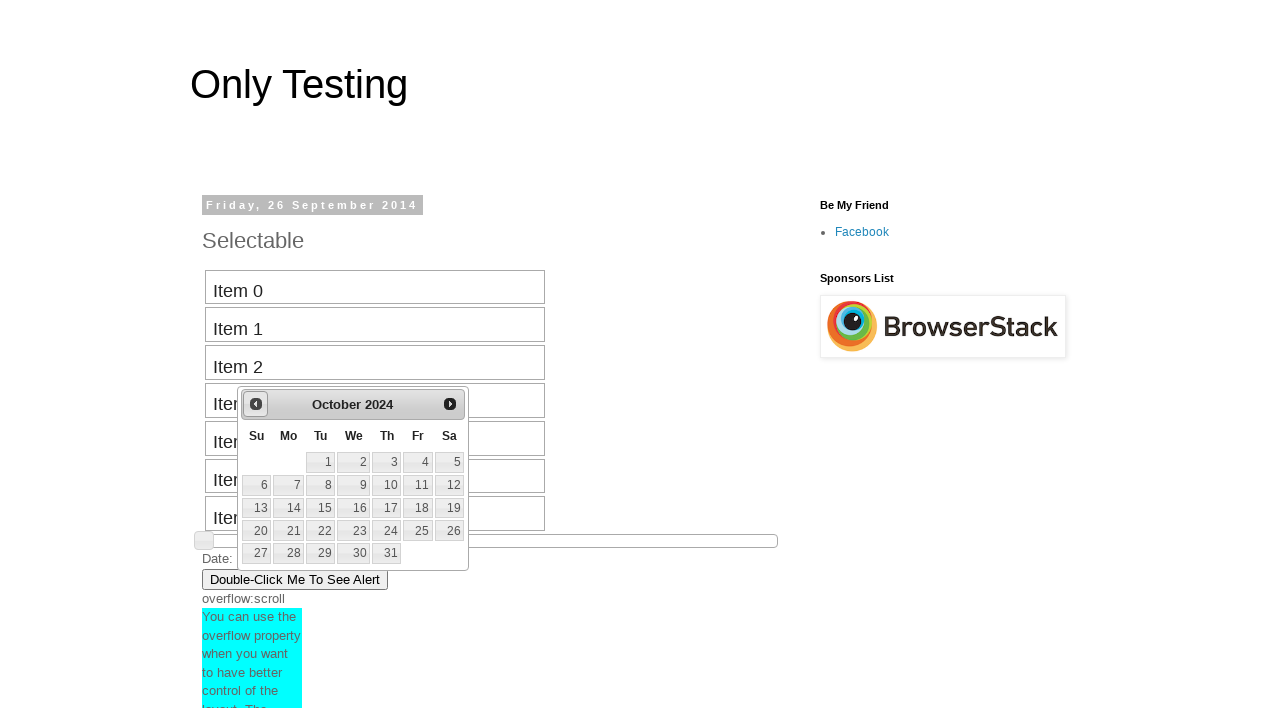

Retrieved current date picker display: October 2024
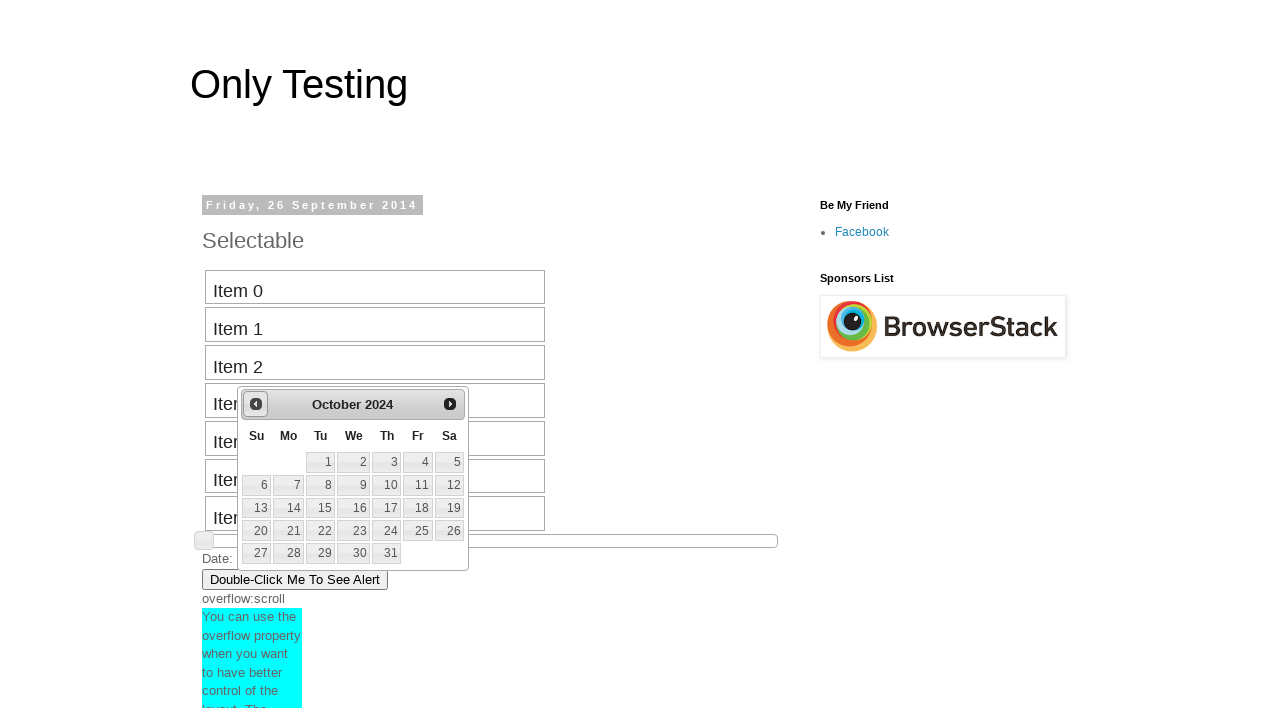

Clicked previous month button to navigate backward in calendar at (256, 404) on #ui-datepicker-div >> div >> a:nth-of-type(1) >> span
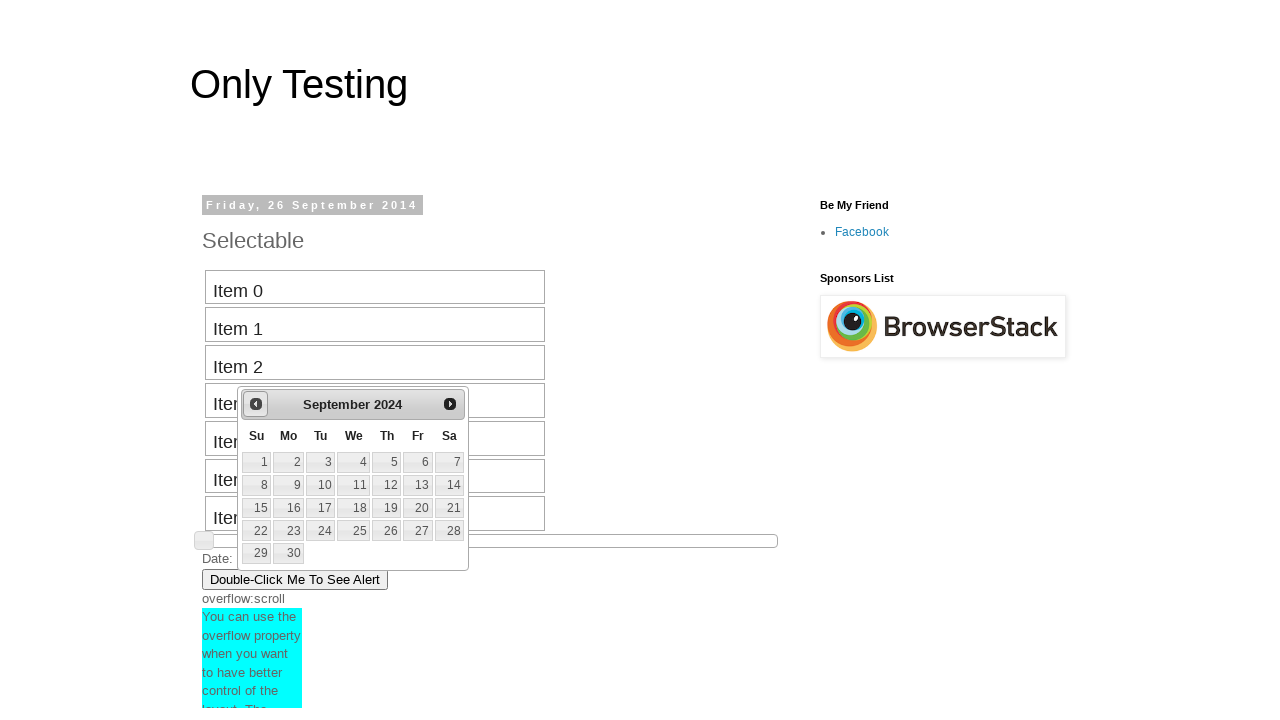

Waited for calendar to update after navigation
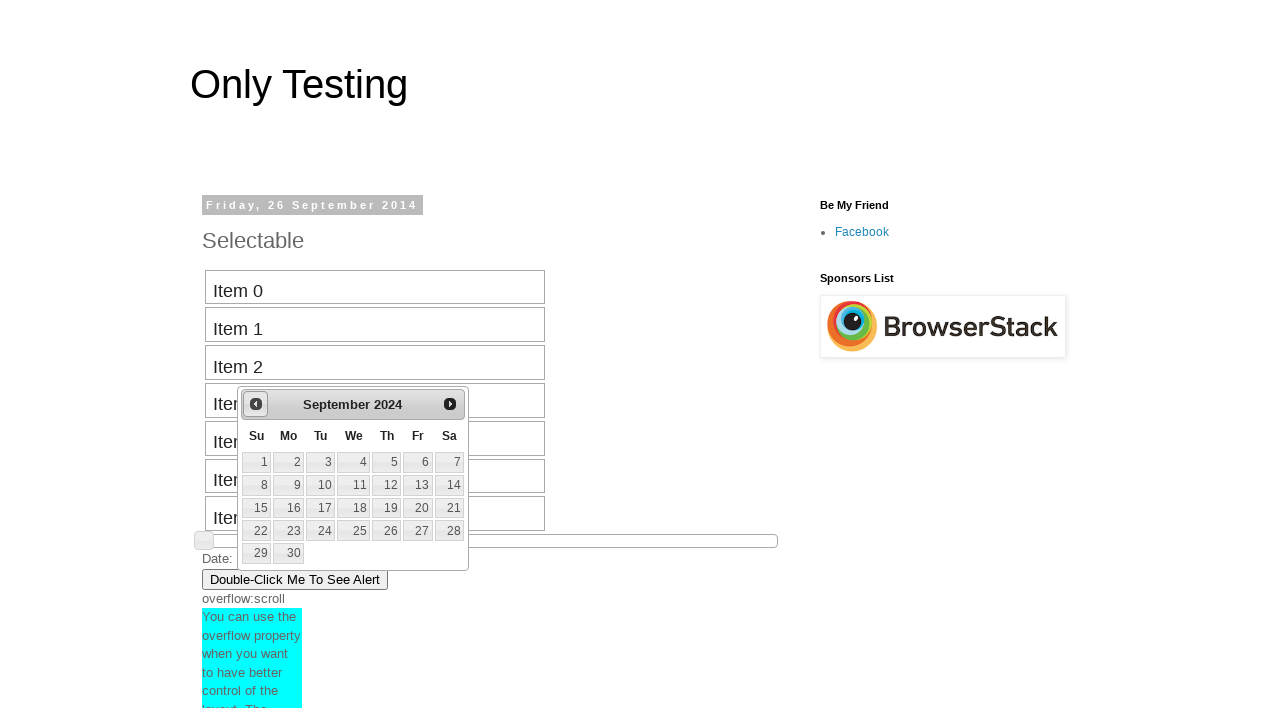

Retrieved current date picker display: September 2024
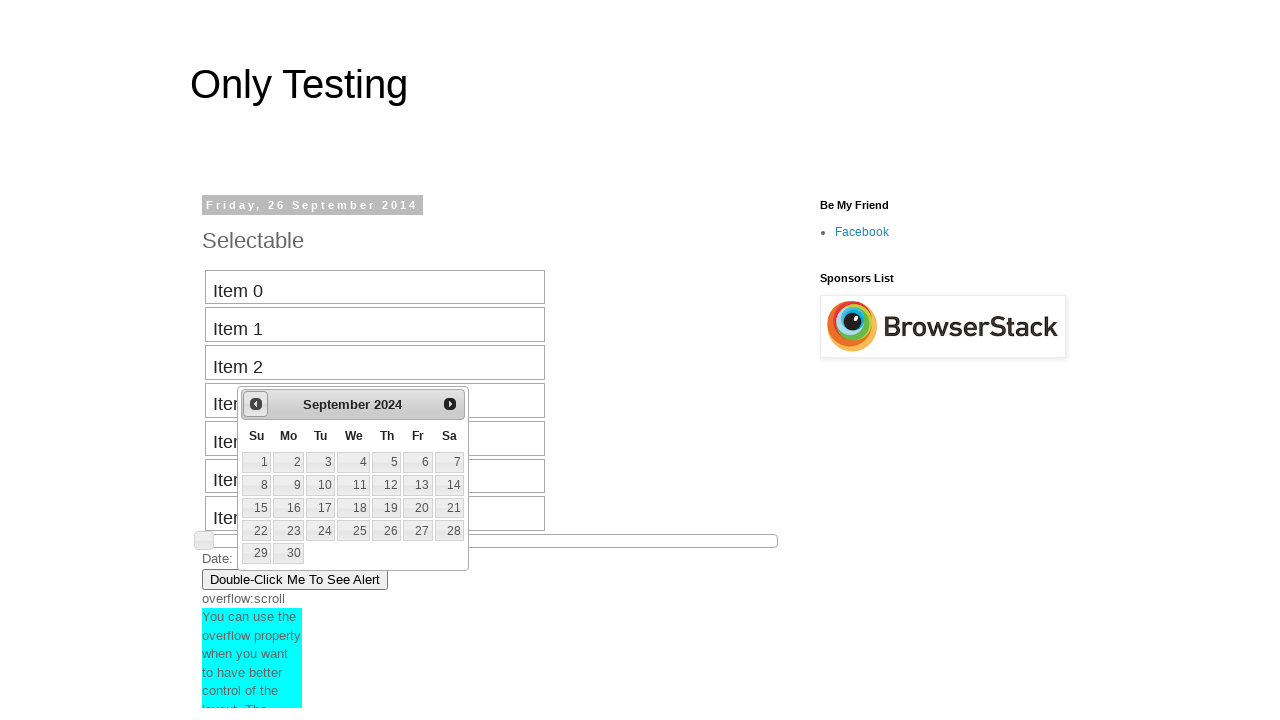

Clicked previous month button to navigate backward in calendar at (256, 404) on #ui-datepicker-div >> div >> a:nth-of-type(1) >> span
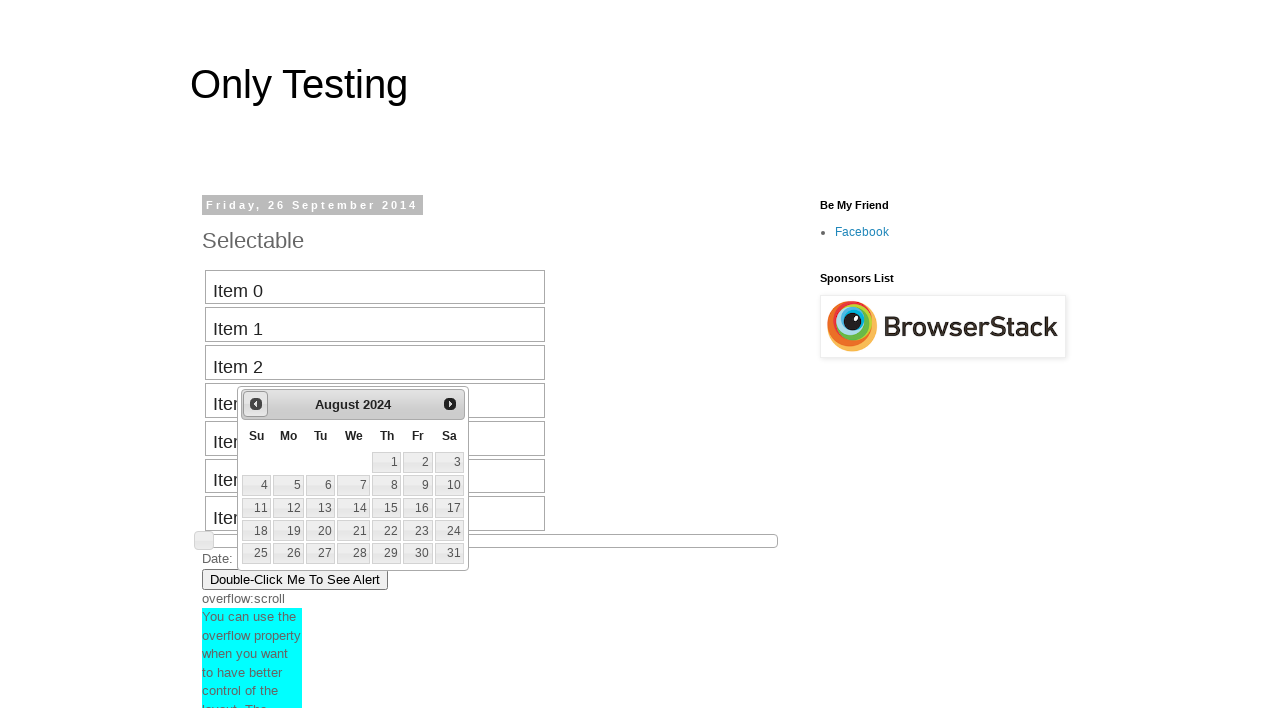

Waited for calendar to update after navigation
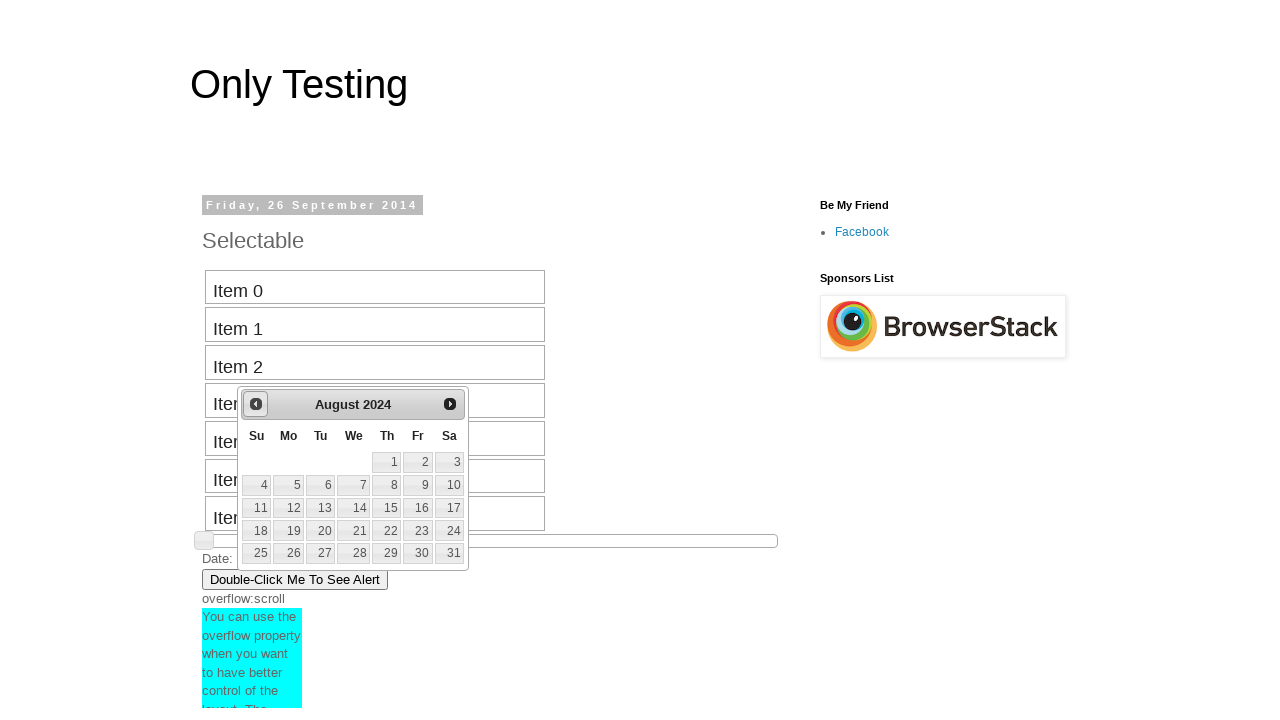

Retrieved current date picker display: August 2024
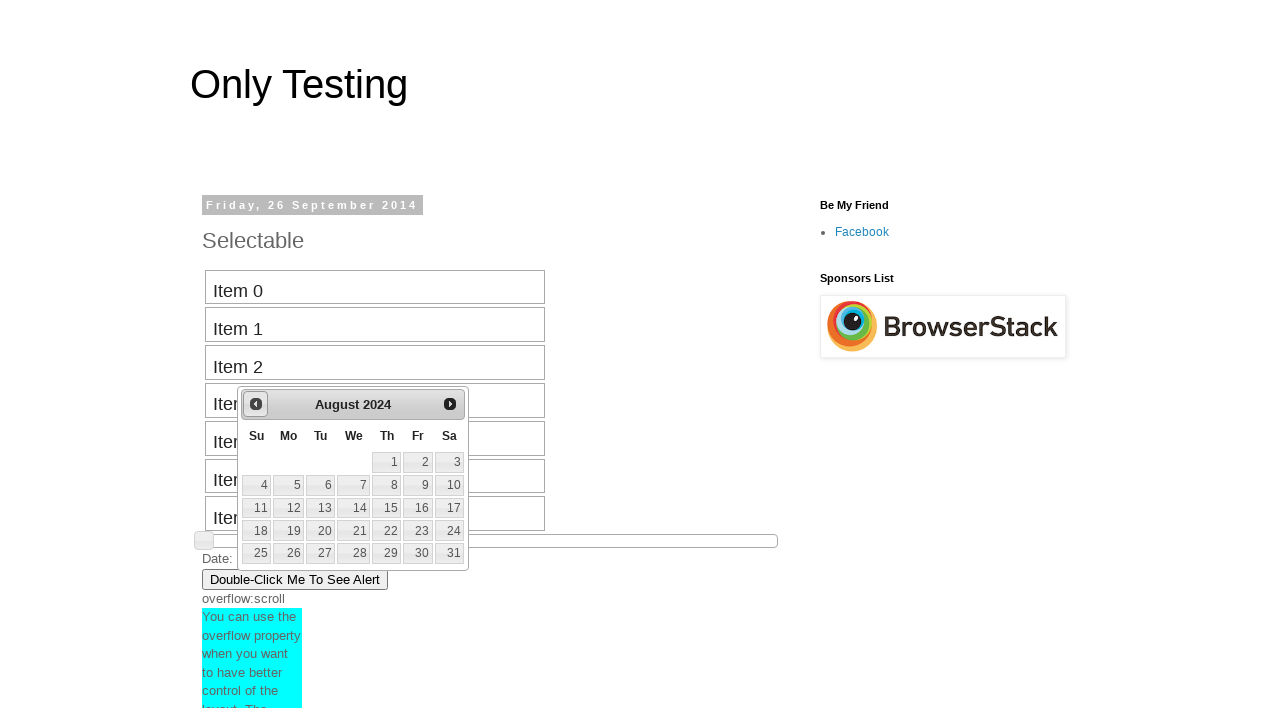

Clicked previous month button to navigate backward in calendar at (256, 404) on #ui-datepicker-div >> div >> a:nth-of-type(1) >> span
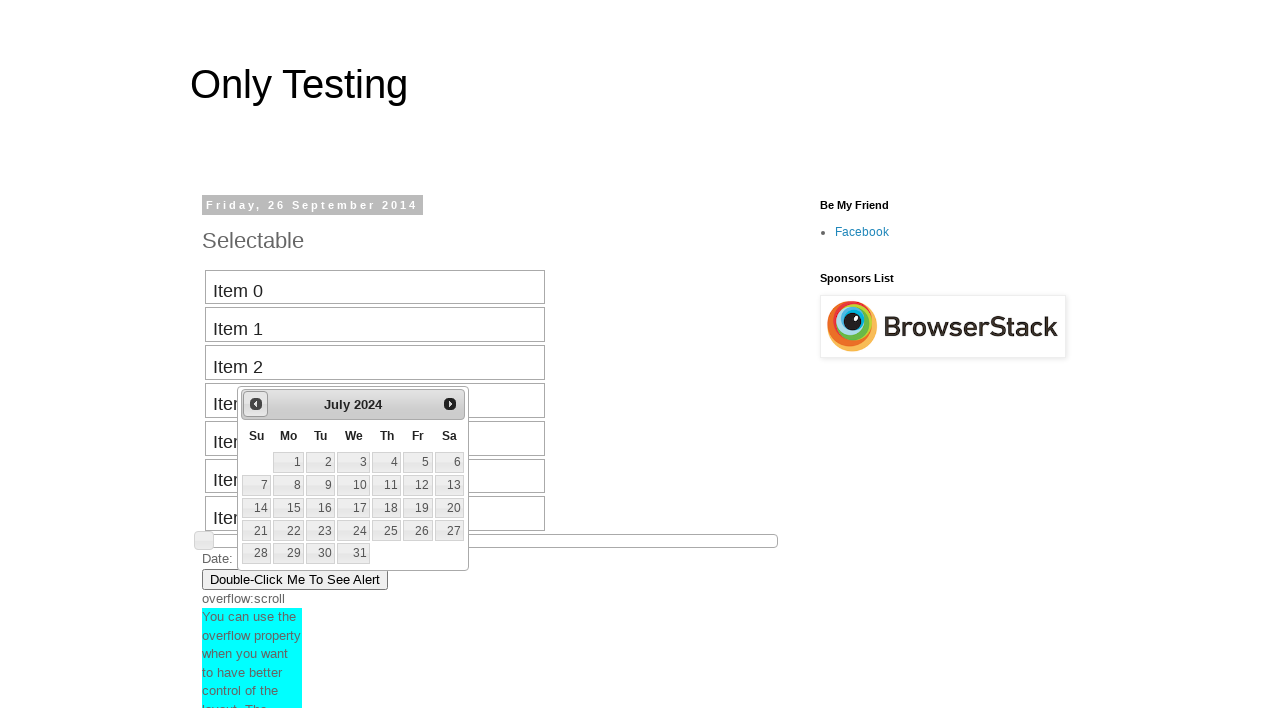

Waited for calendar to update after navigation
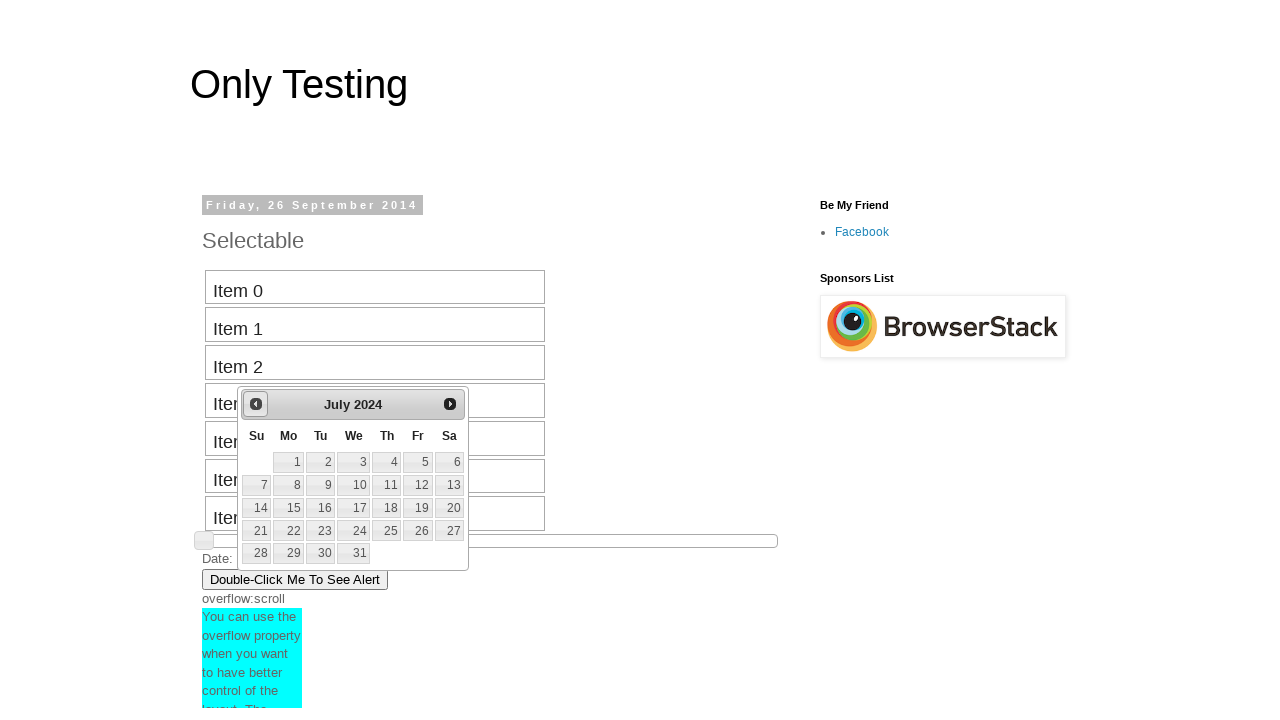

Retrieved current date picker display: July 2024
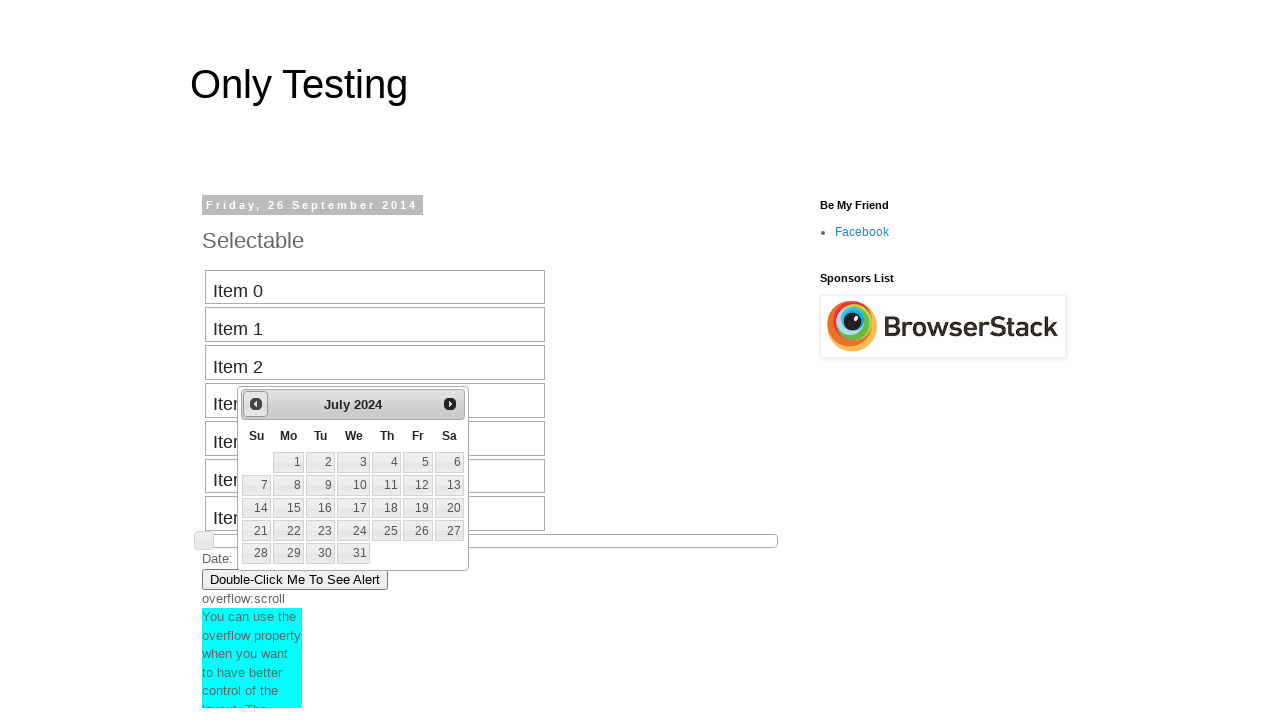

Clicked previous month button to navigate backward in calendar at (256, 404) on #ui-datepicker-div >> div >> a:nth-of-type(1) >> span
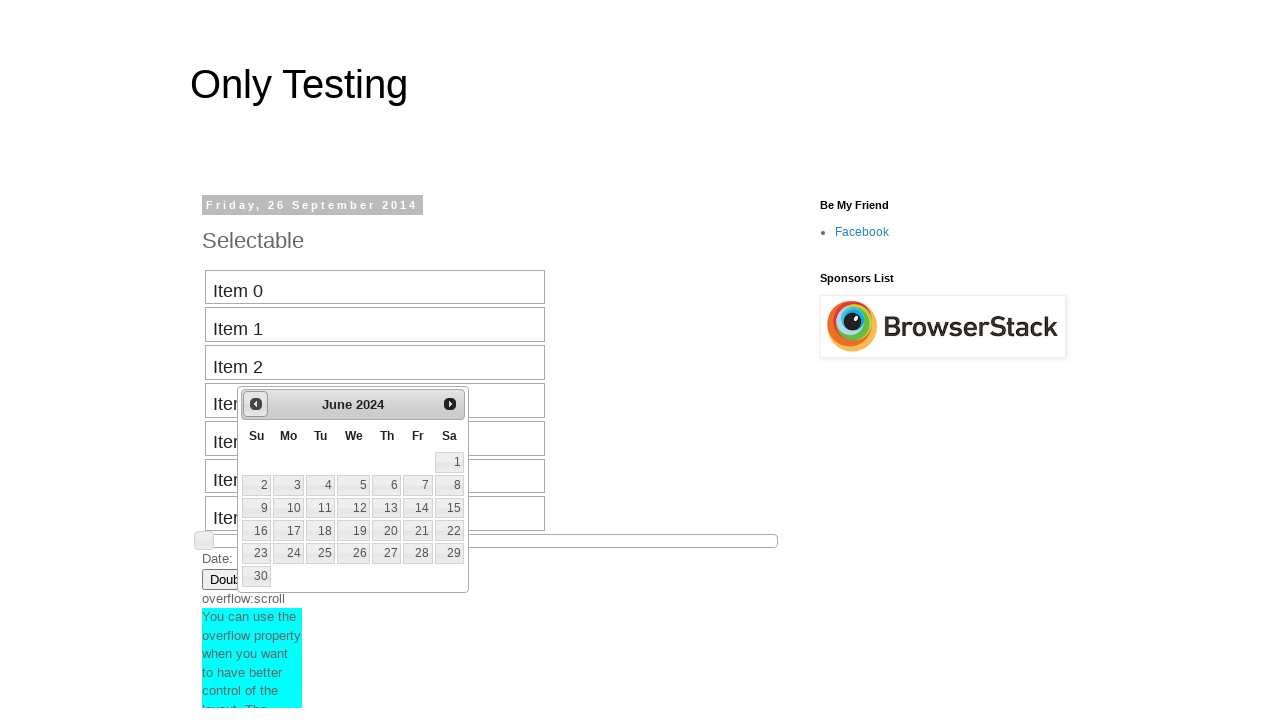

Waited for calendar to update after navigation
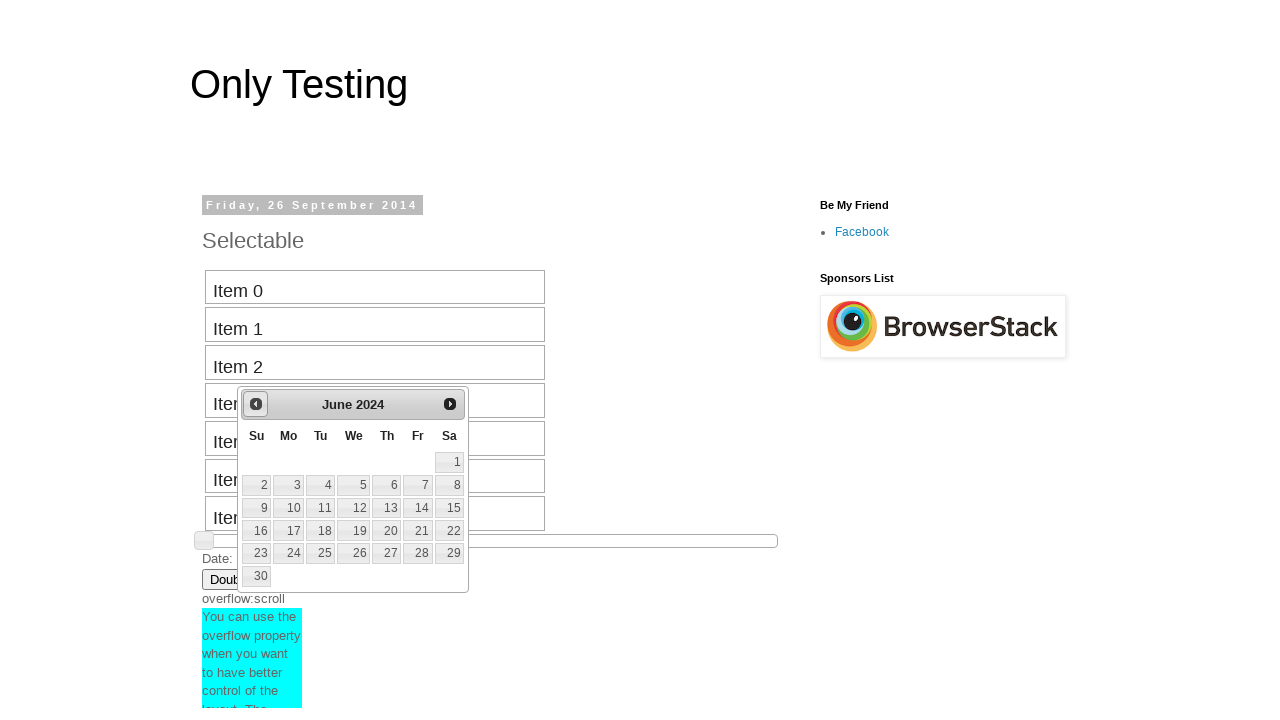

Retrieved current date picker display: June 2024
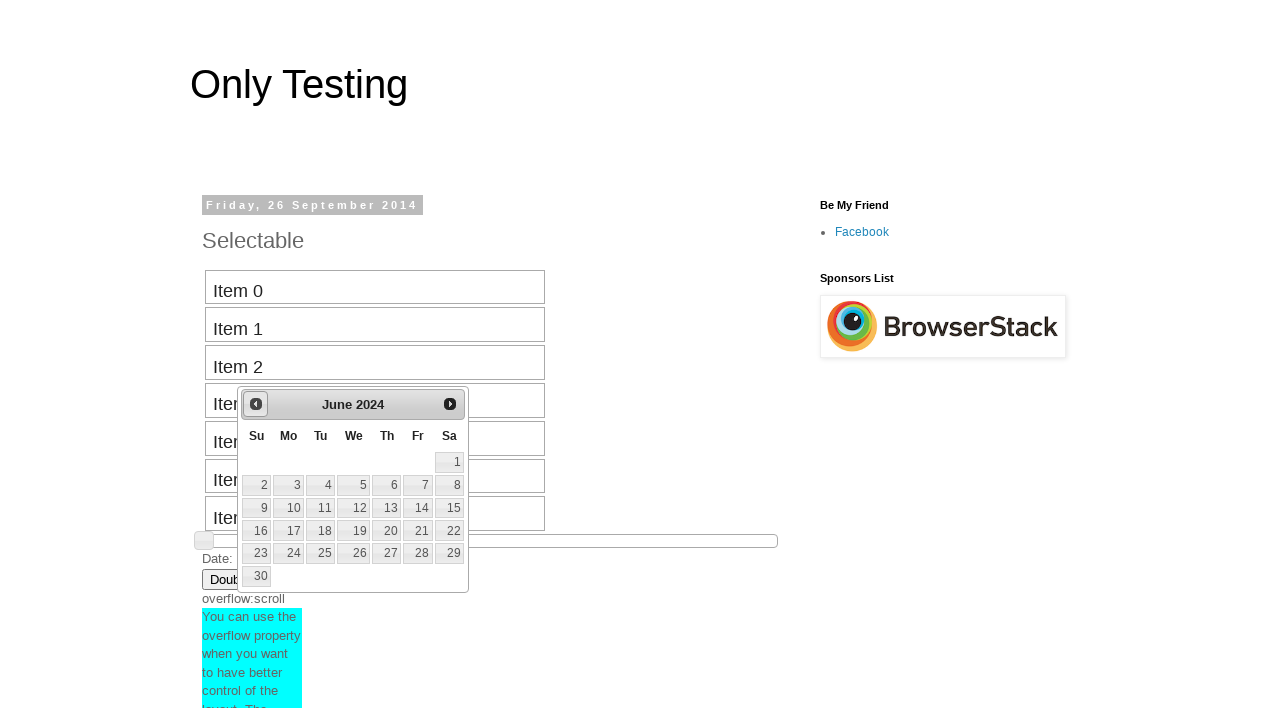

Clicked previous month button to navigate backward in calendar at (256, 404) on #ui-datepicker-div >> div >> a:nth-of-type(1) >> span
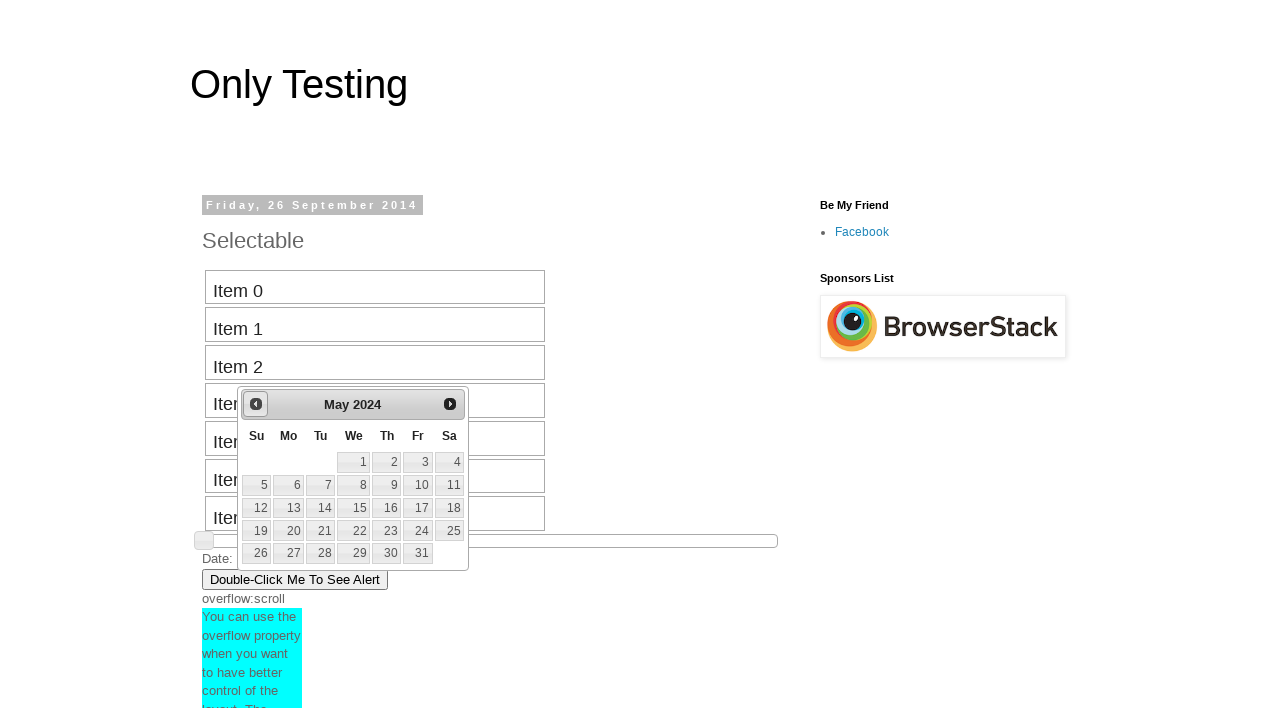

Waited for calendar to update after navigation
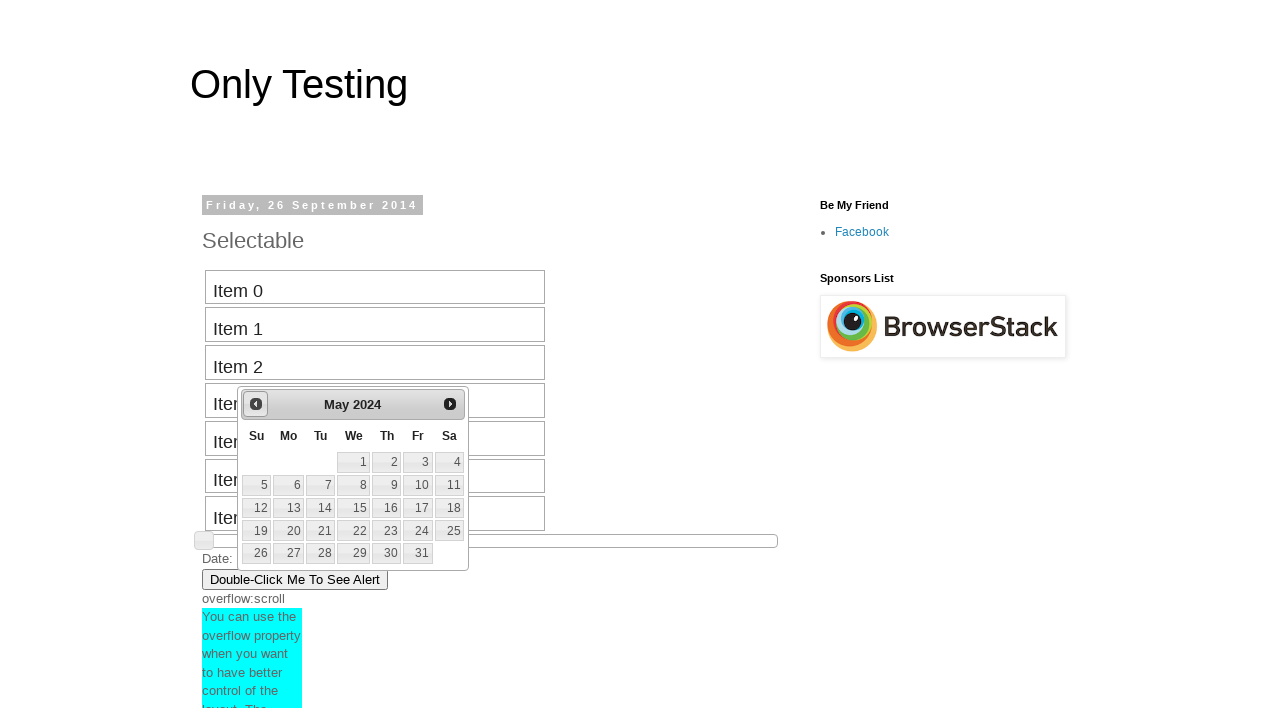

Retrieved current date picker display: May 2024
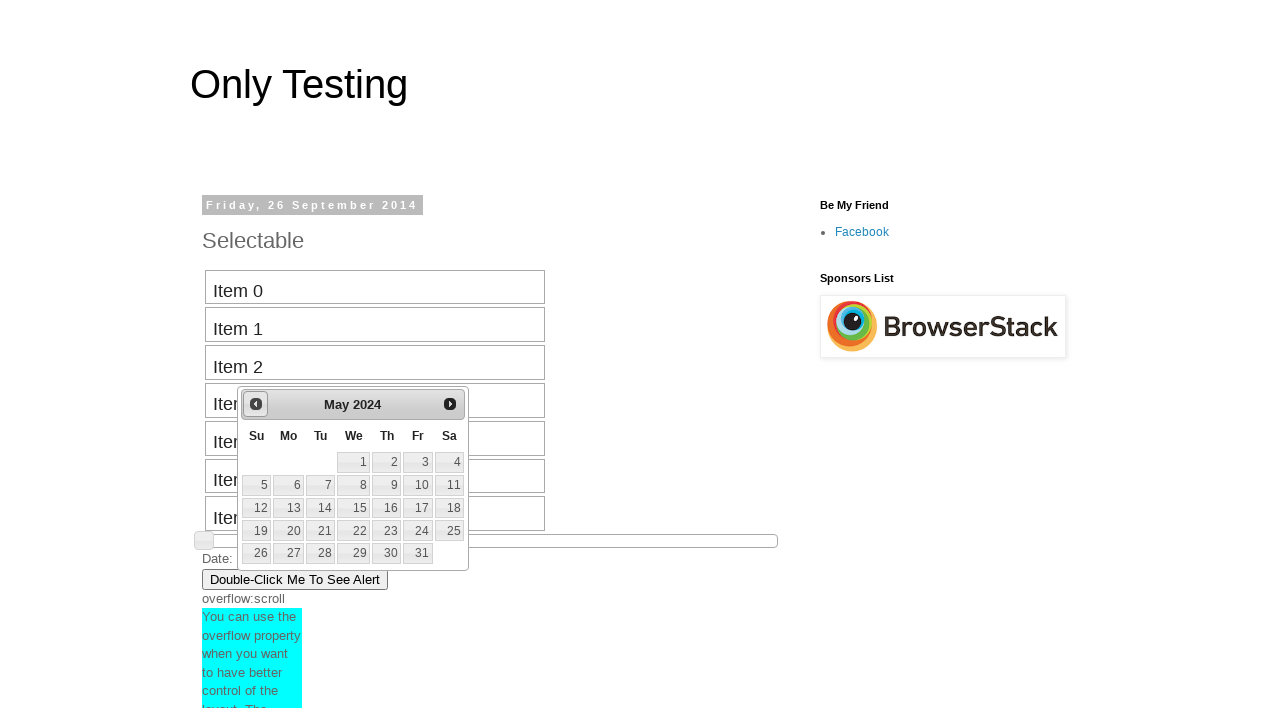

Clicked previous month button to navigate backward in calendar at (256, 404) on #ui-datepicker-div >> div >> a:nth-of-type(1) >> span
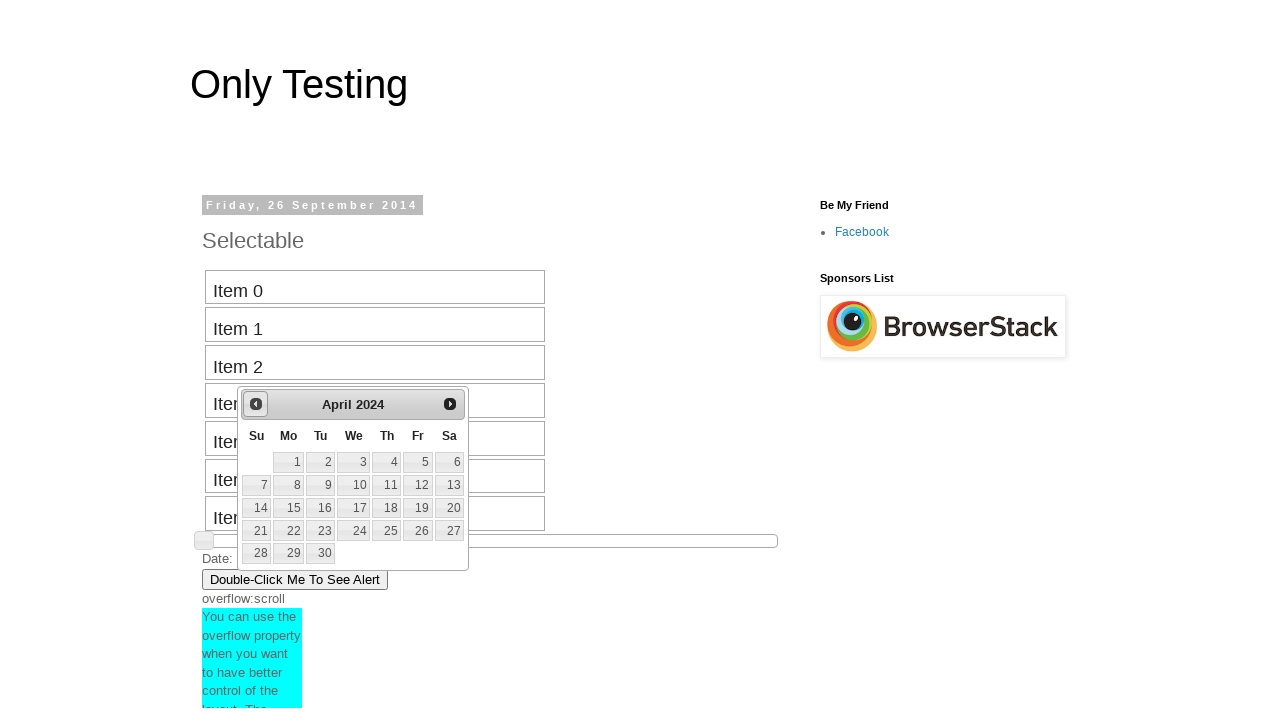

Waited for calendar to update after navigation
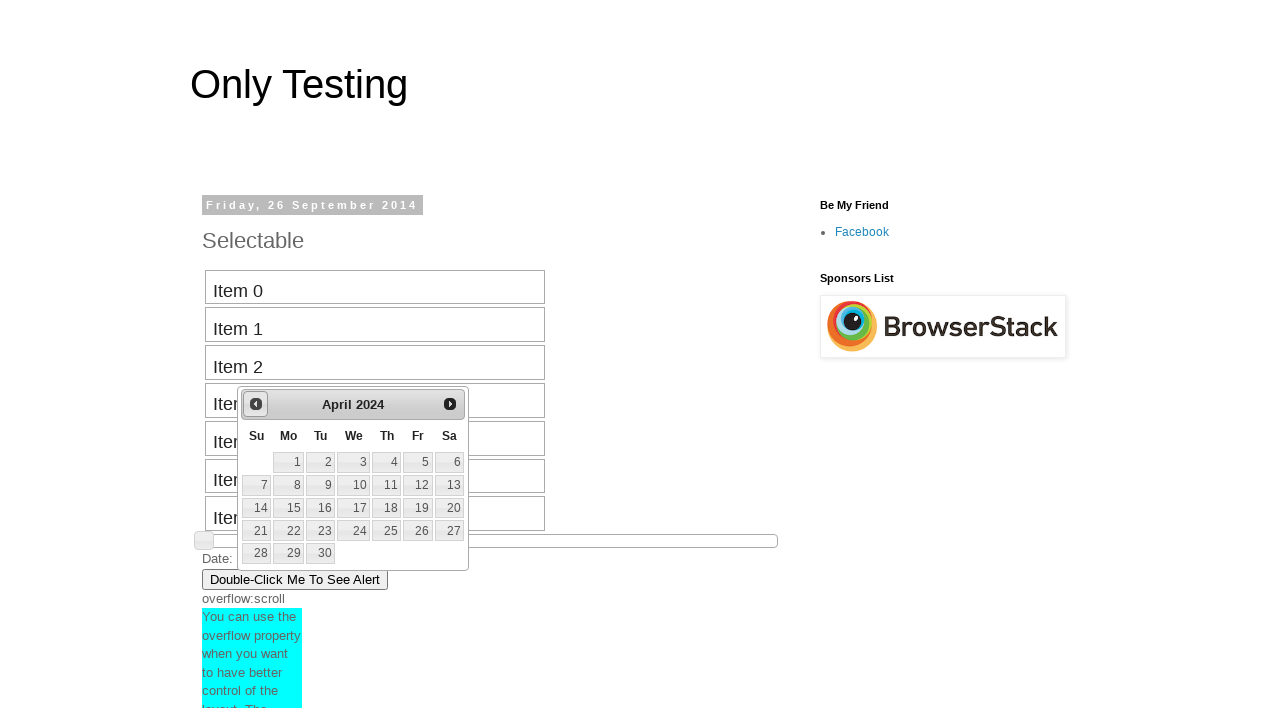

Retrieved current date picker display: April 2024
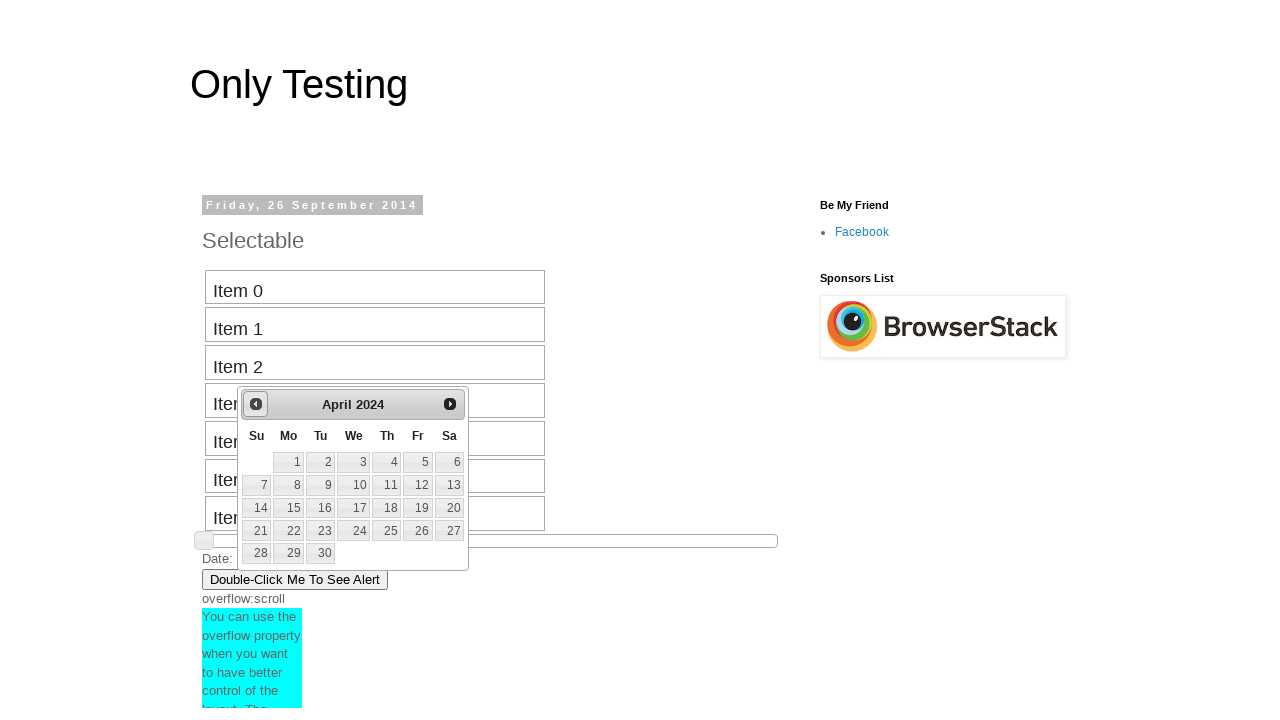

Clicked previous month button to navigate backward in calendar at (256, 404) on #ui-datepicker-div >> div >> a:nth-of-type(1) >> span
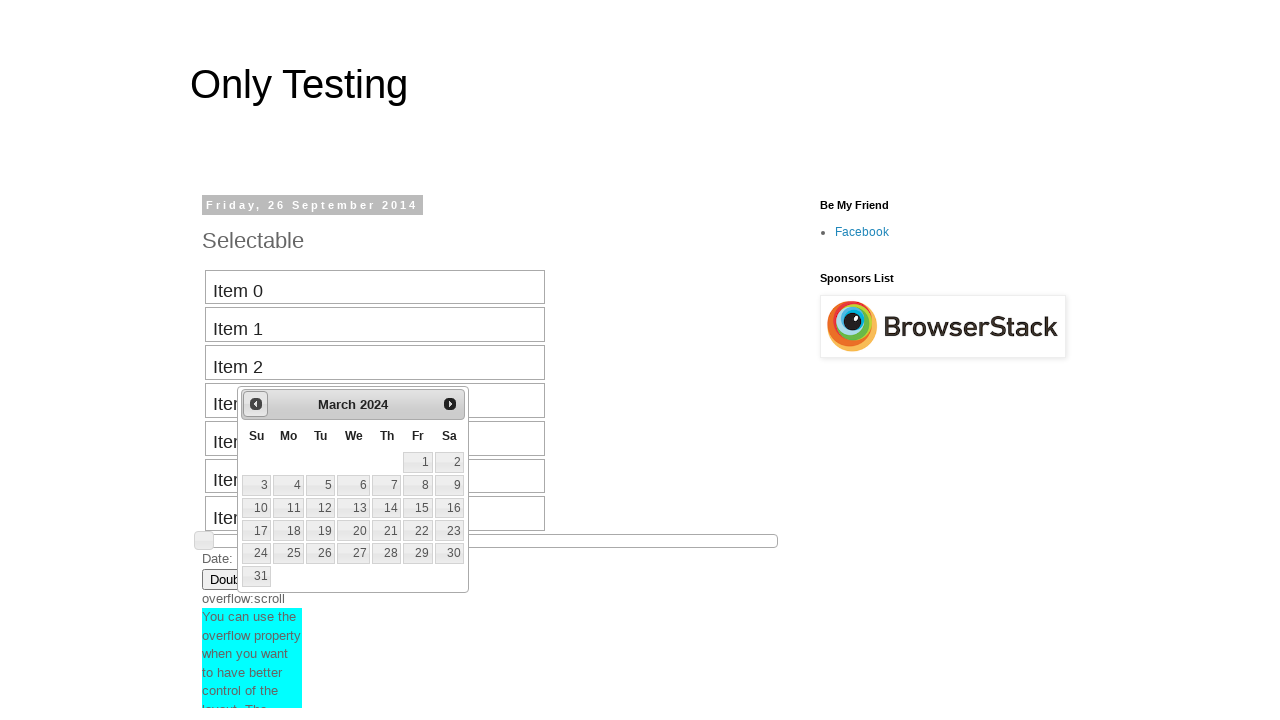

Waited for calendar to update after navigation
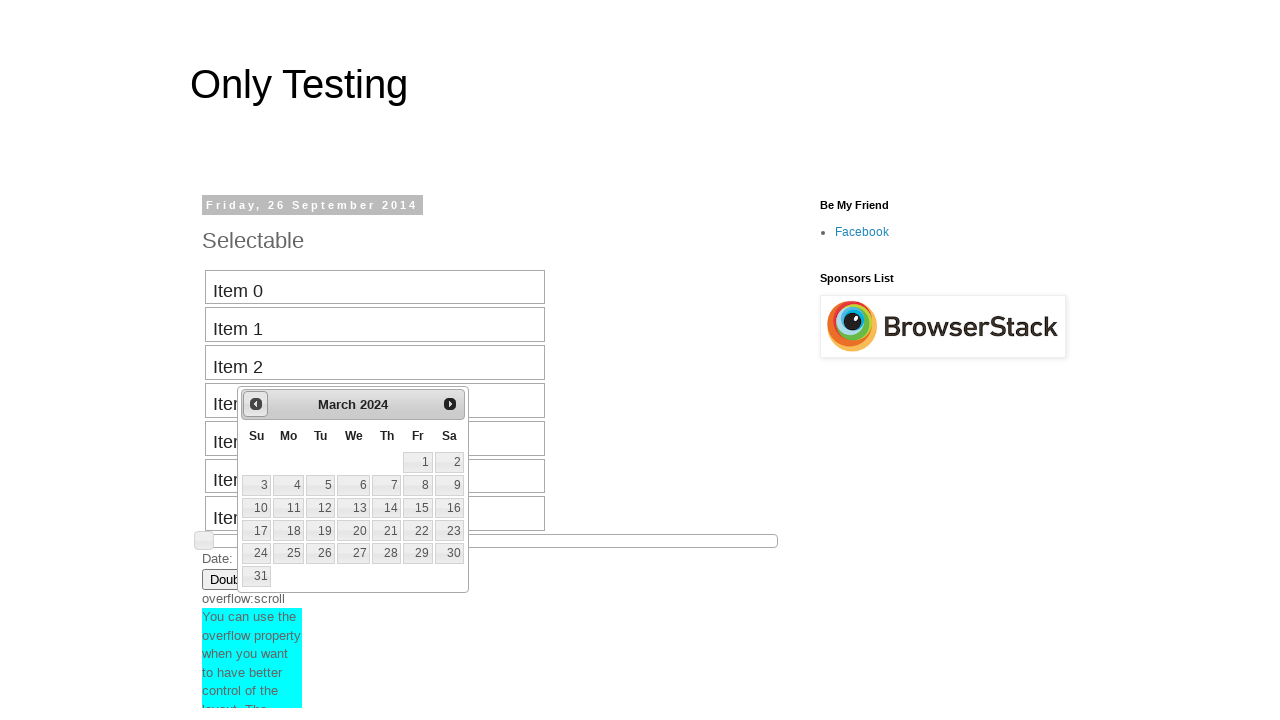

Retrieved current date picker display: March 2024
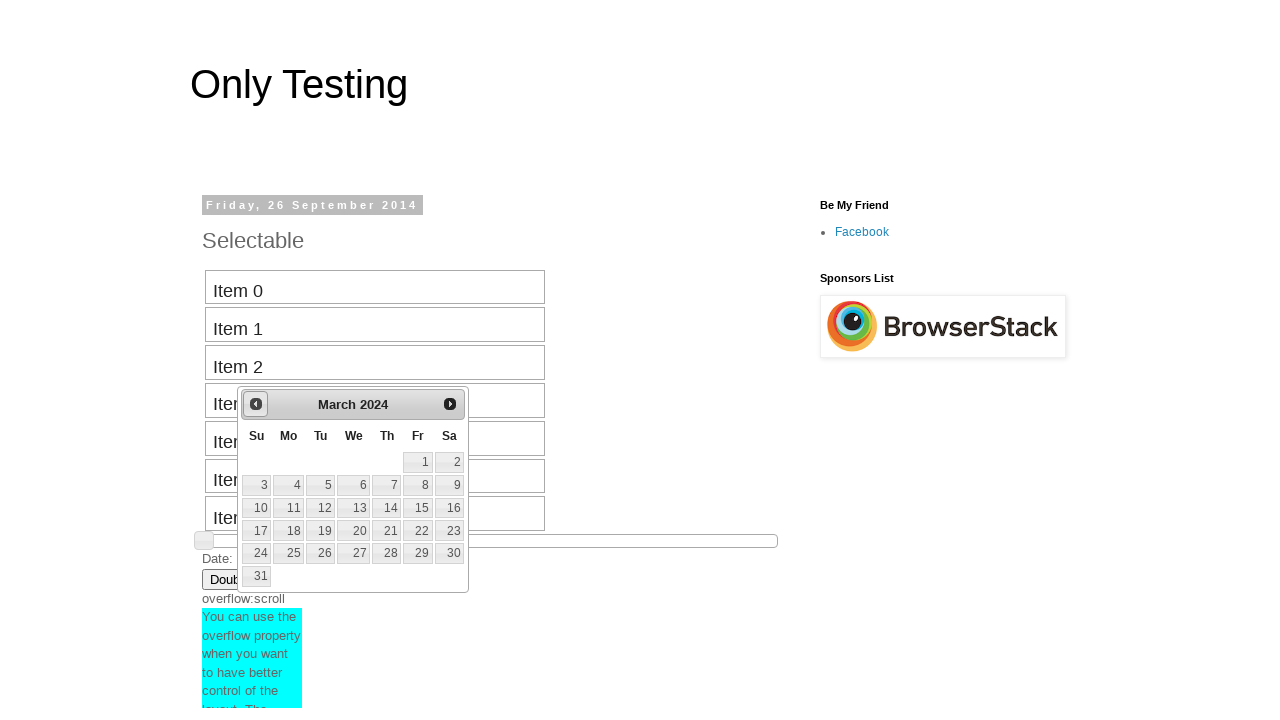

Clicked previous month button to navigate backward in calendar at (256, 404) on #ui-datepicker-div >> div >> a:nth-of-type(1) >> span
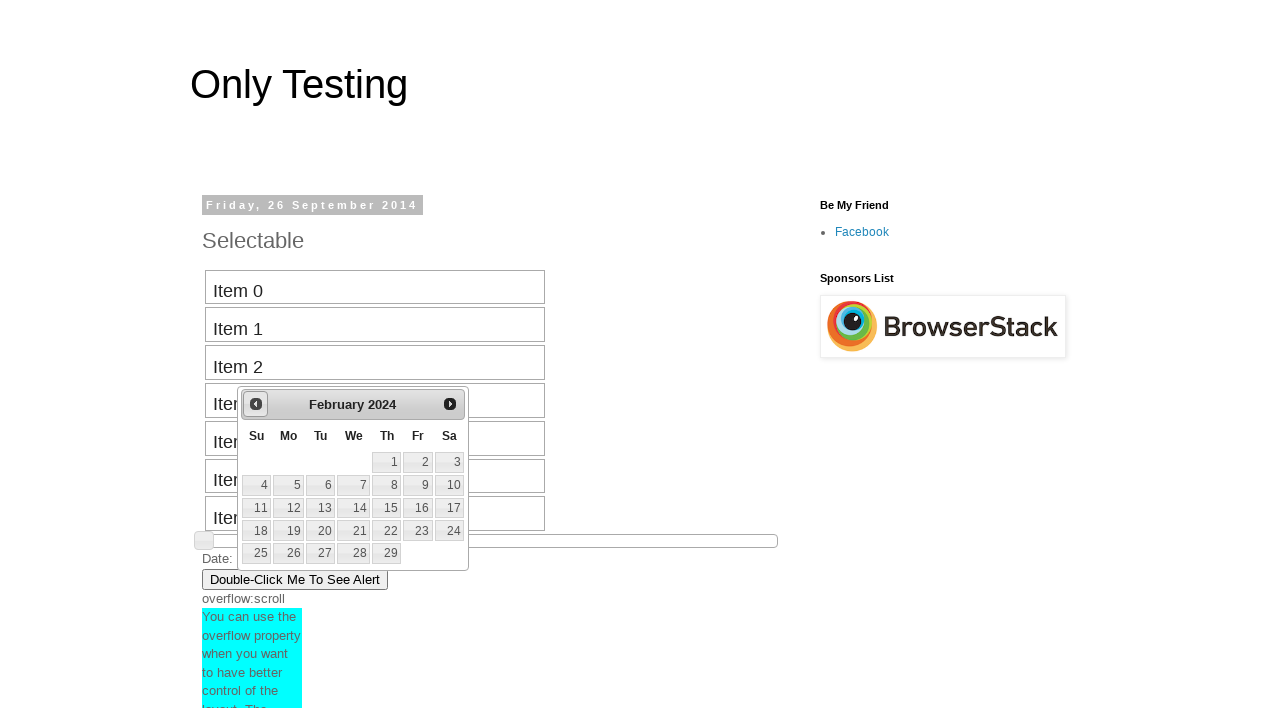

Waited for calendar to update after navigation
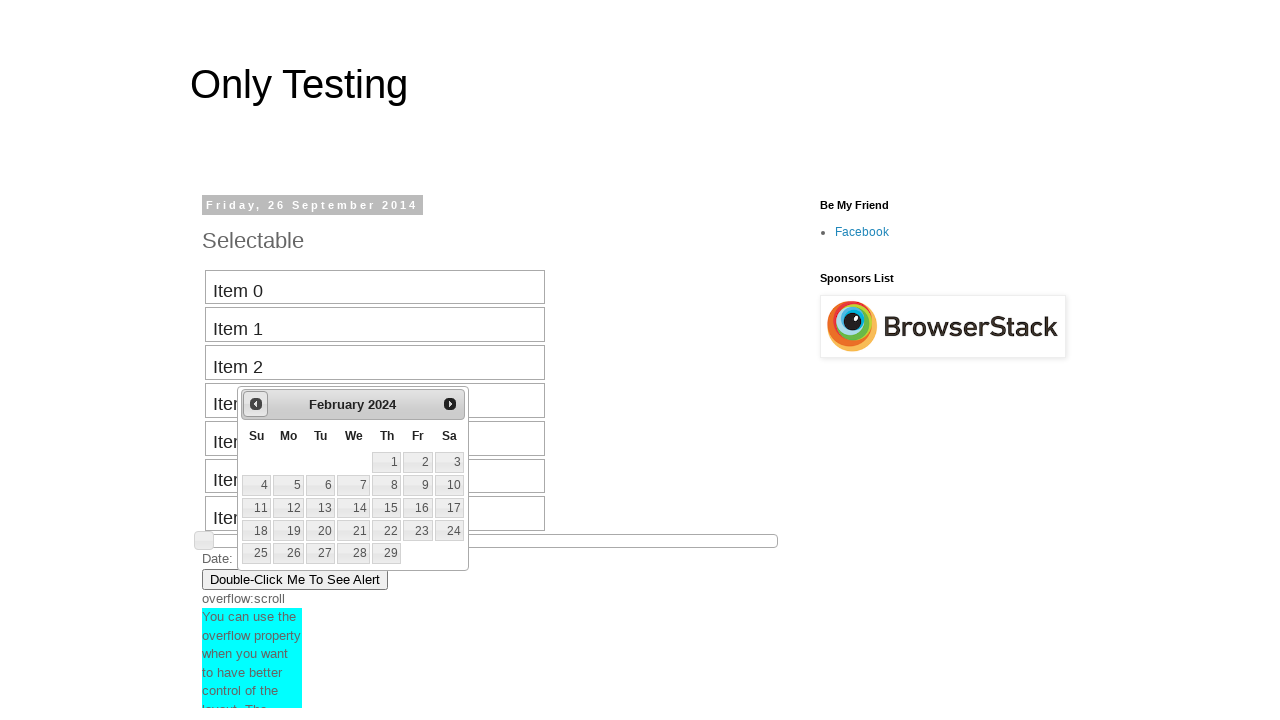

Retrieved current date picker display: February 2024
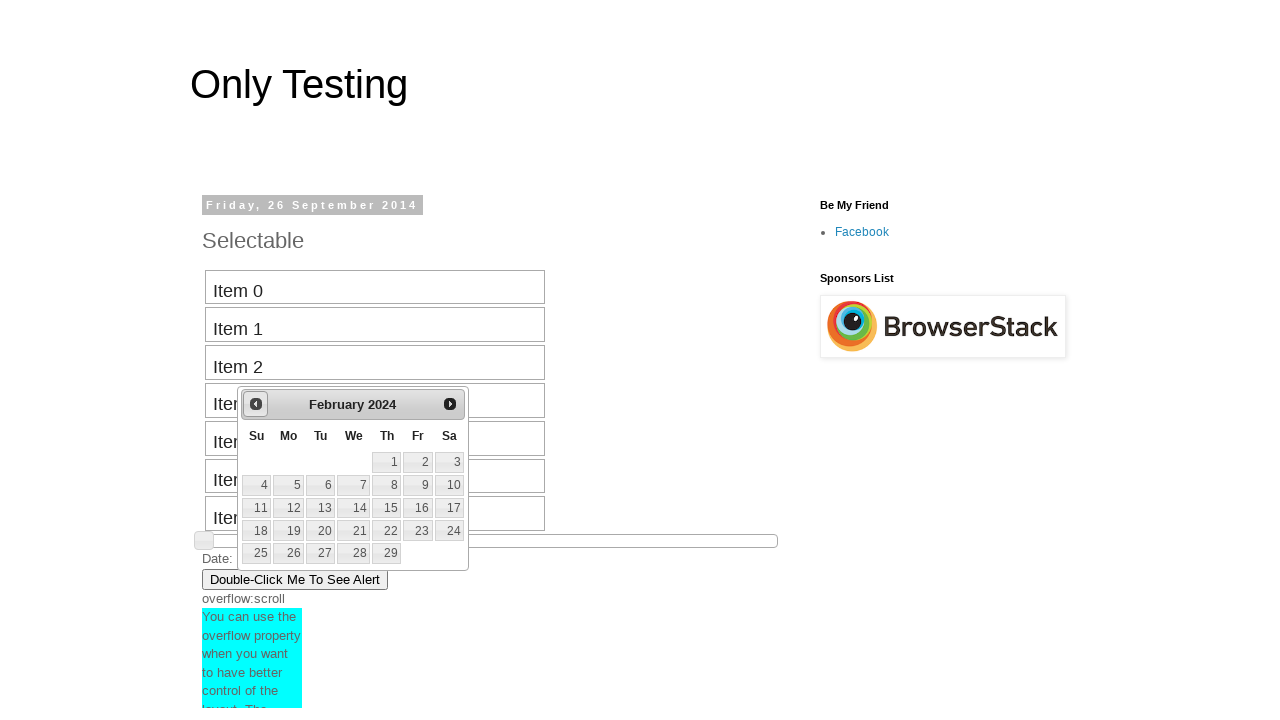

Clicked previous month button to navigate backward in calendar at (256, 404) on #ui-datepicker-div >> div >> a:nth-of-type(1) >> span
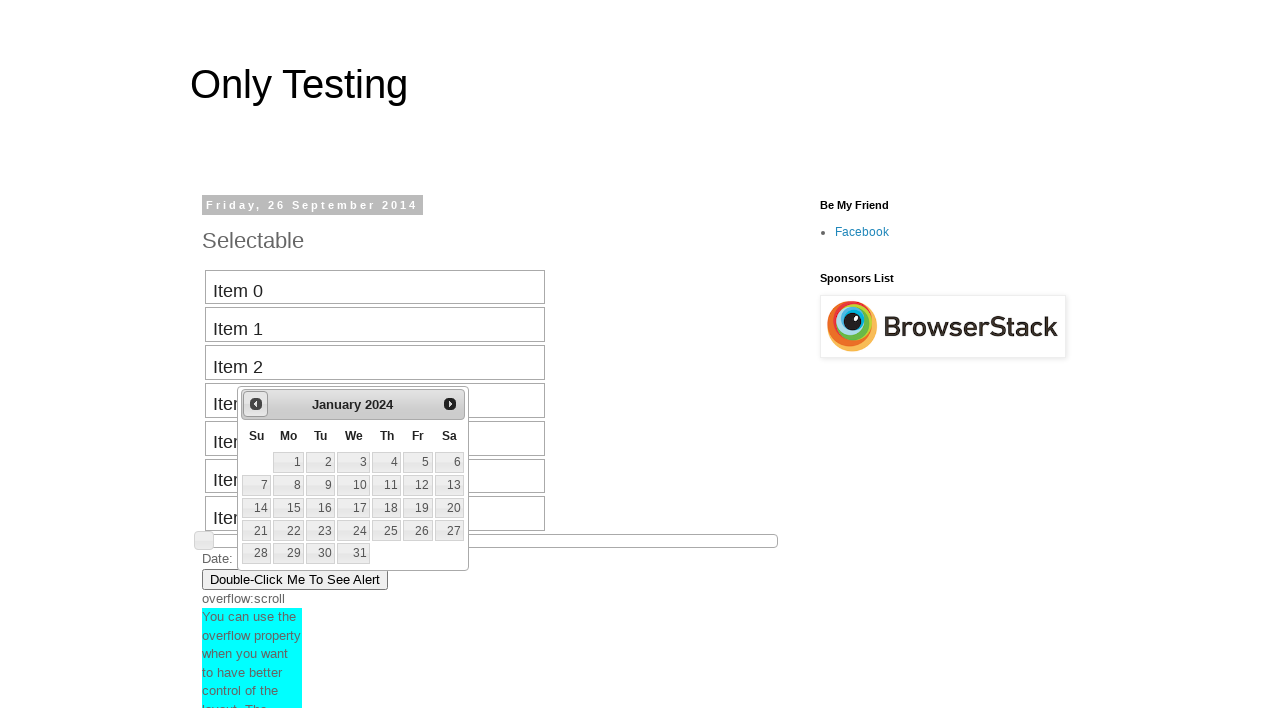

Waited for calendar to update after navigation
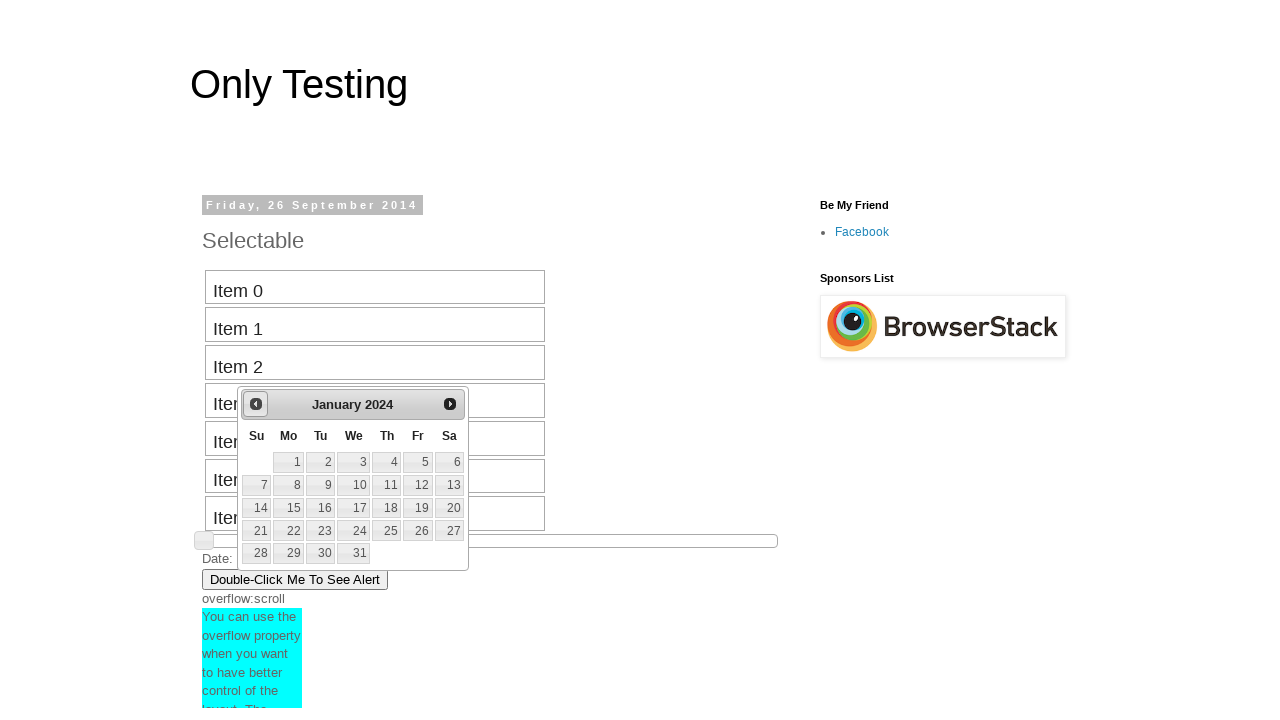

Retrieved current date picker display: January 2024
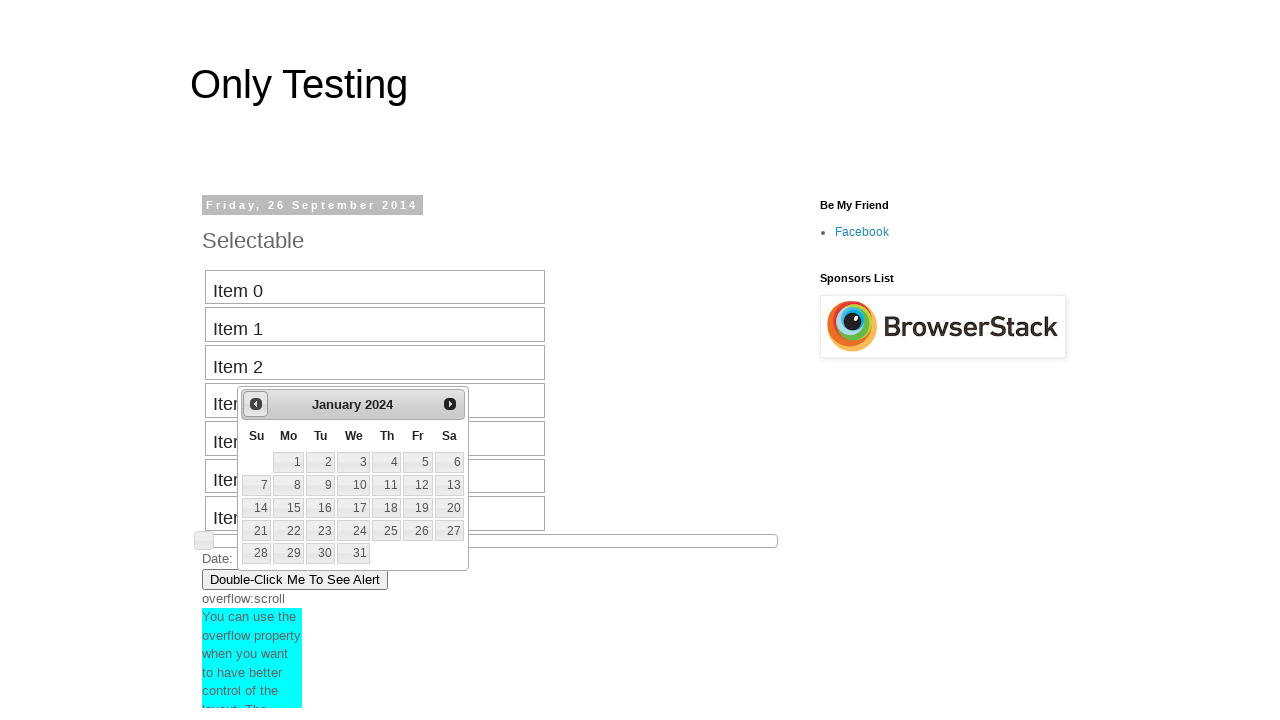

Clicked previous month button to navigate backward in calendar at (256, 404) on #ui-datepicker-div >> div >> a:nth-of-type(1) >> span
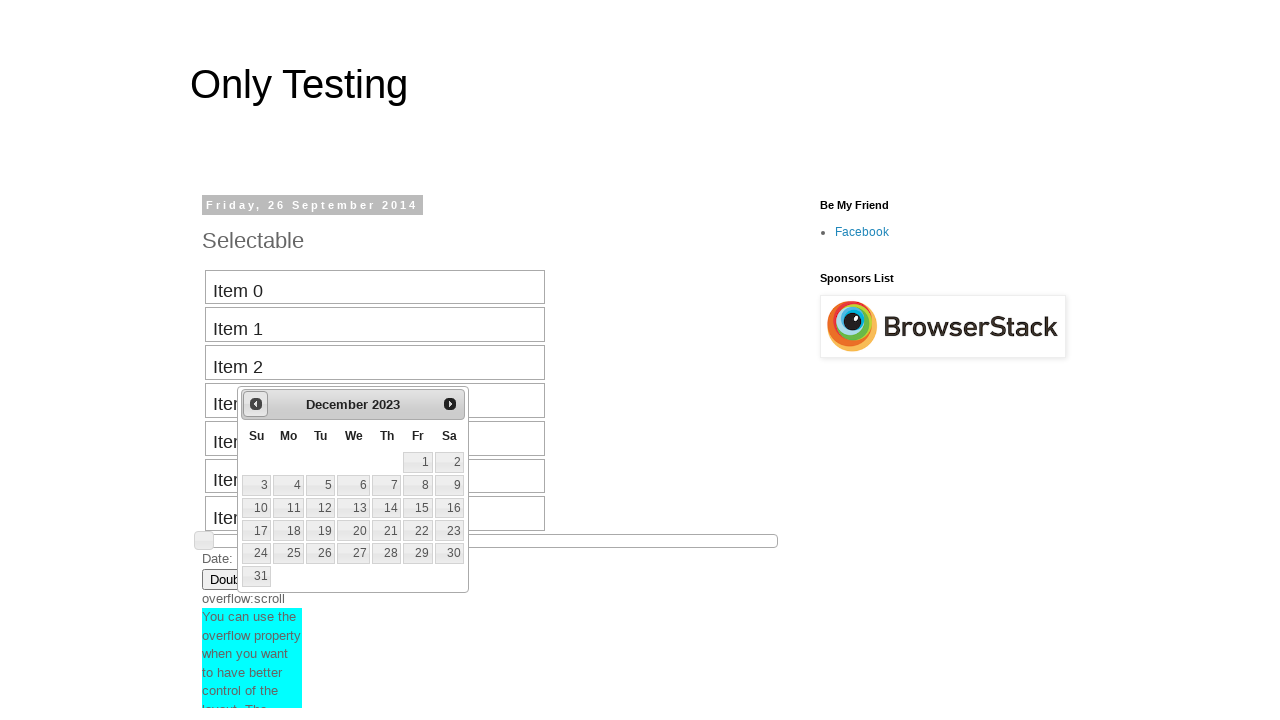

Waited for calendar to update after navigation
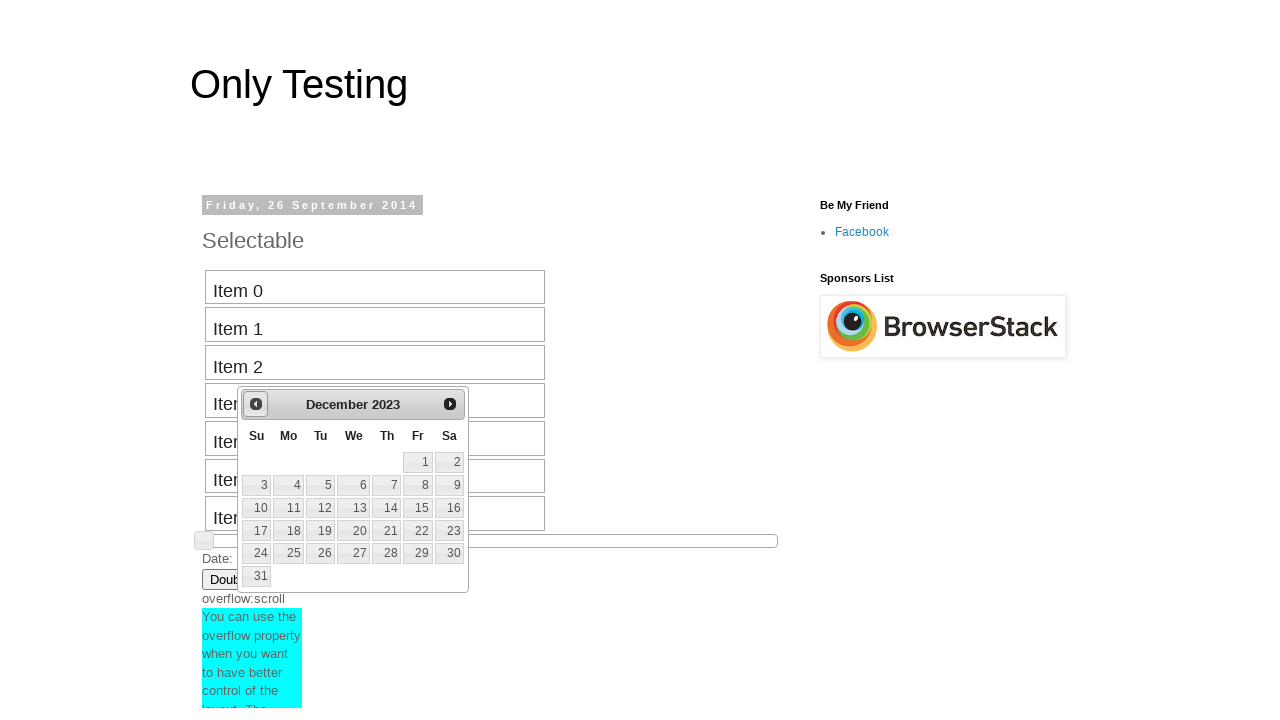

Retrieved current date picker display: December 2023
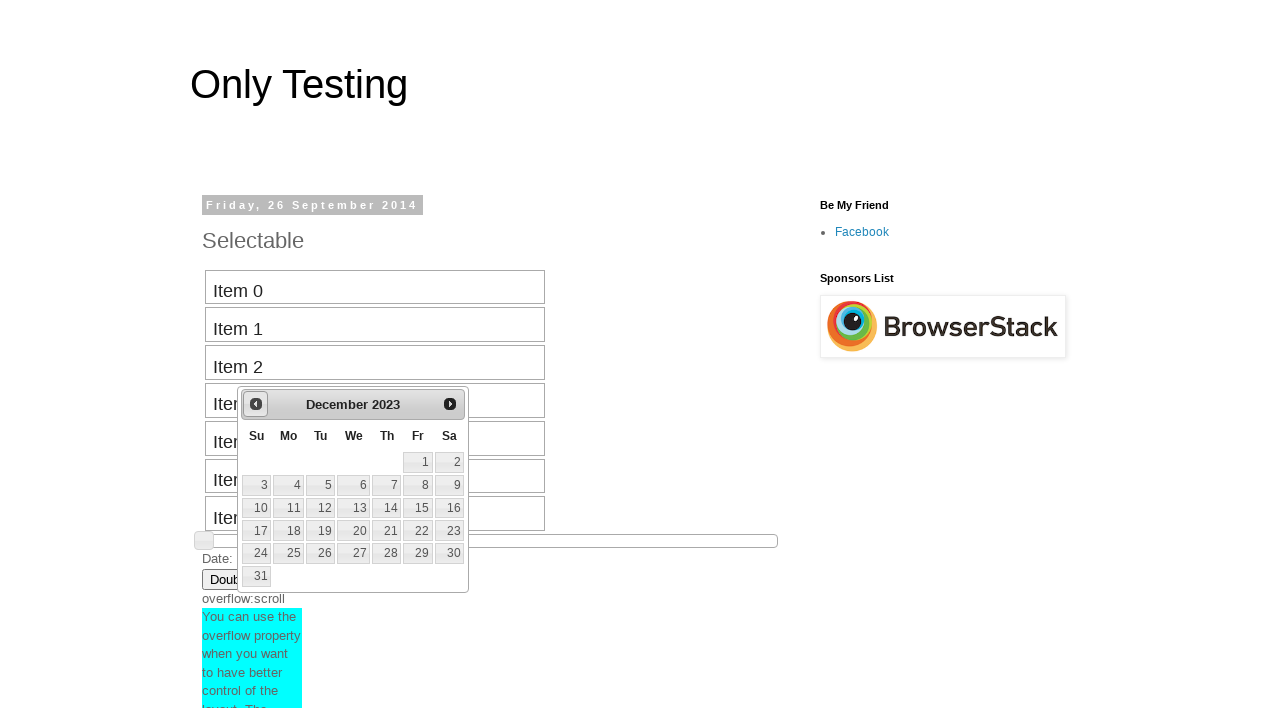

Clicked previous month button to navigate backward in calendar at (256, 404) on #ui-datepicker-div >> div >> a:nth-of-type(1) >> span
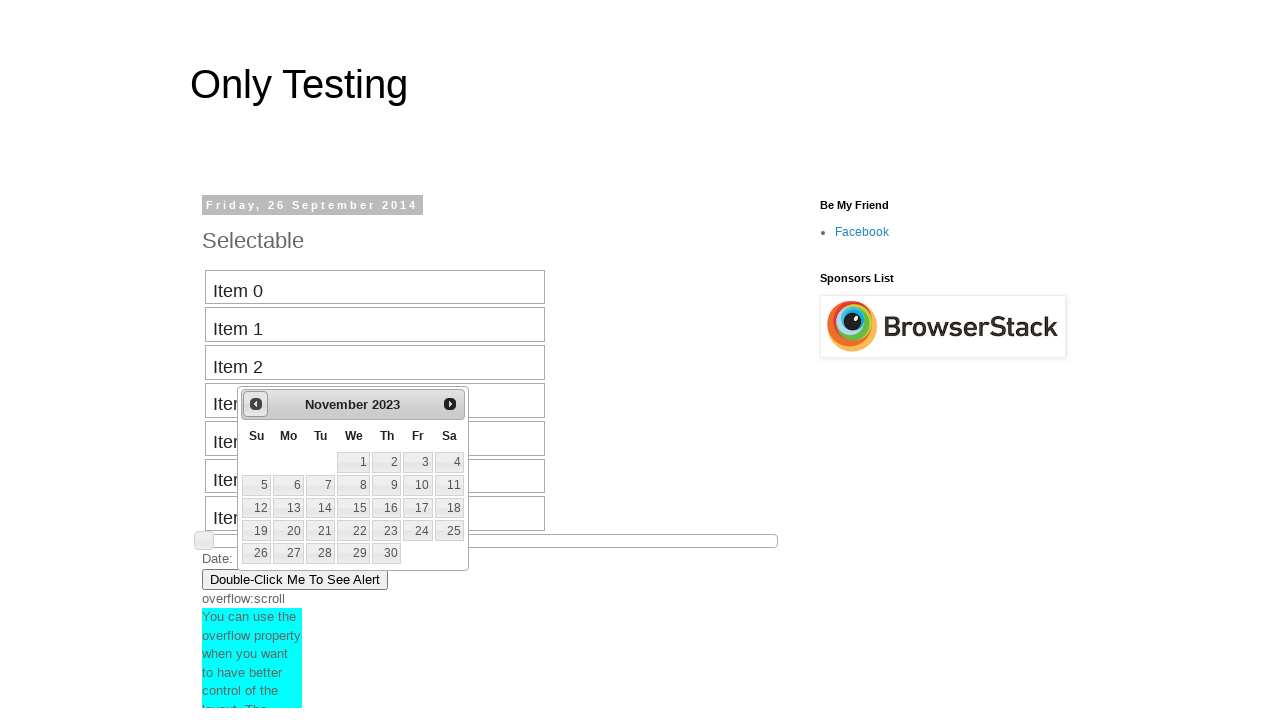

Waited for calendar to update after navigation
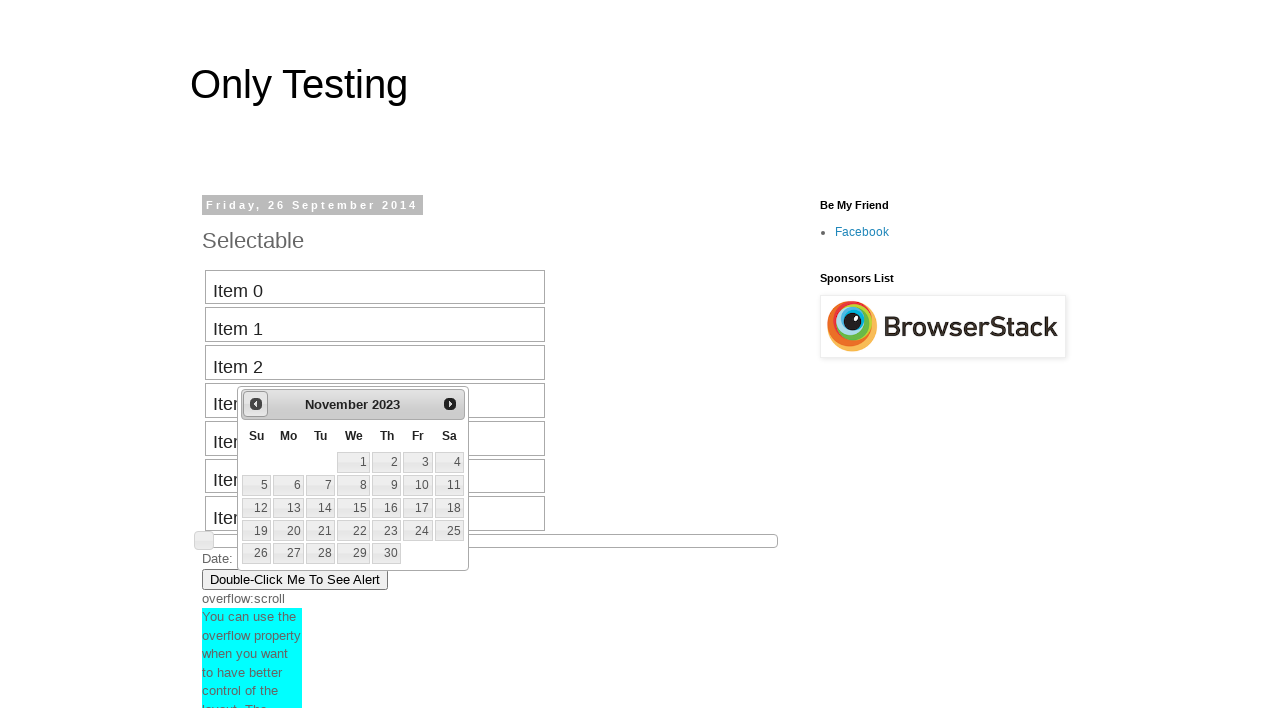

Retrieved current date picker display: November 2023
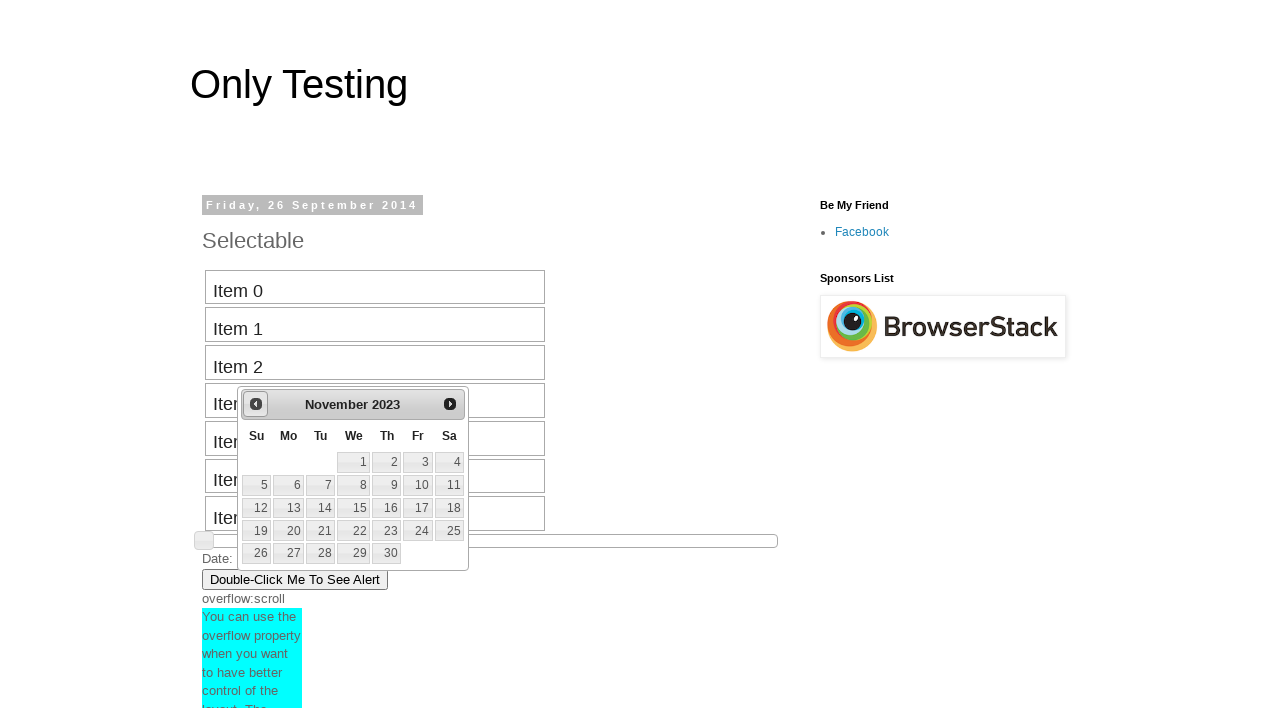

Clicked previous month button to navigate backward in calendar at (256, 404) on #ui-datepicker-div >> div >> a:nth-of-type(1) >> span
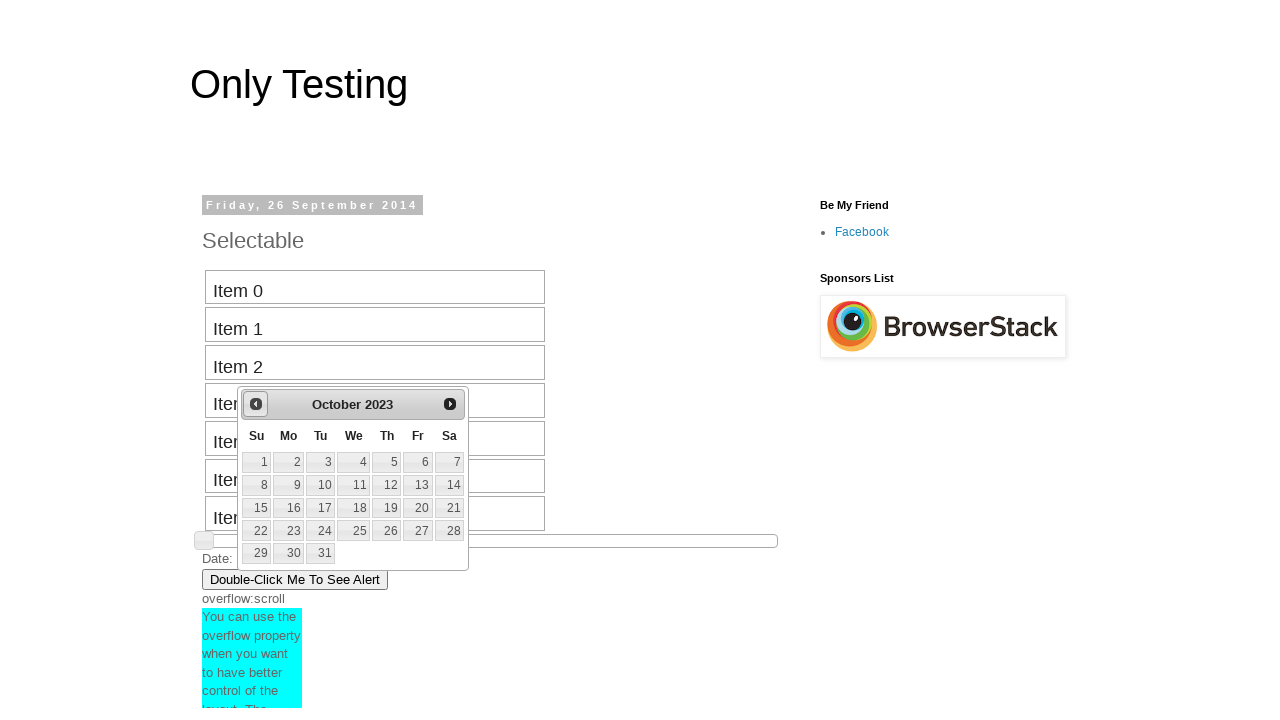

Waited for calendar to update after navigation
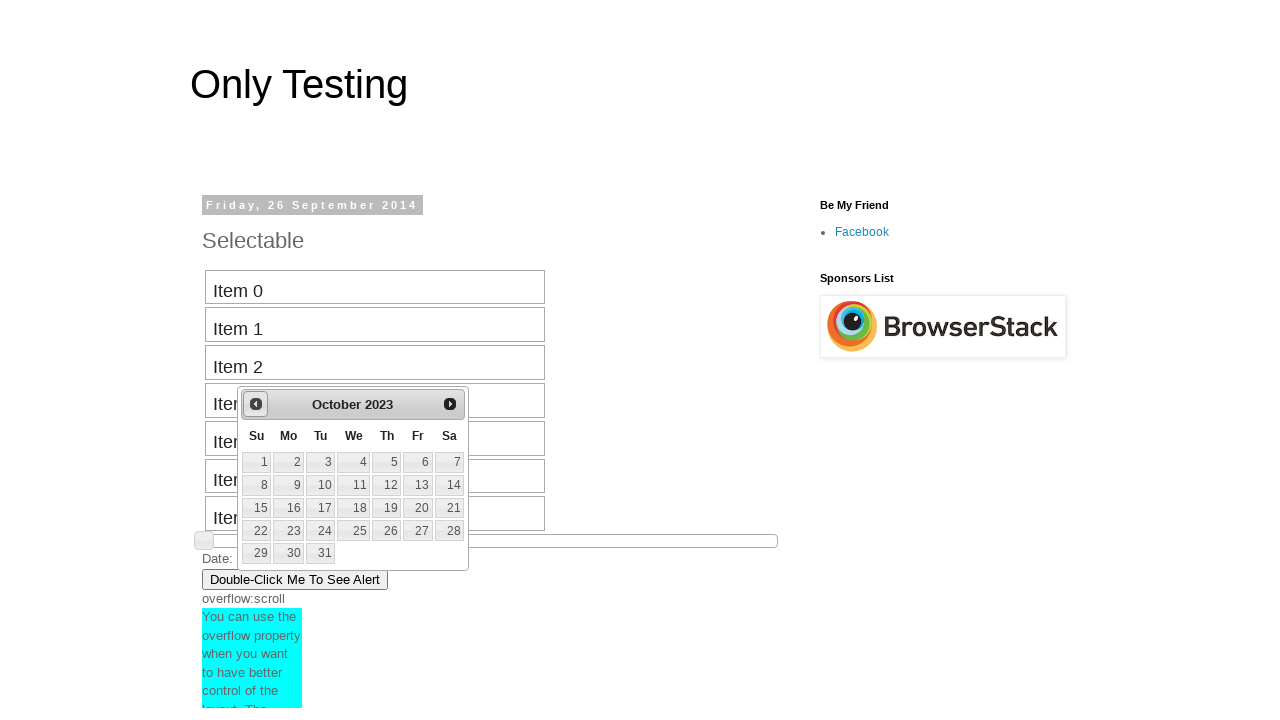

Retrieved current date picker display: October 2023
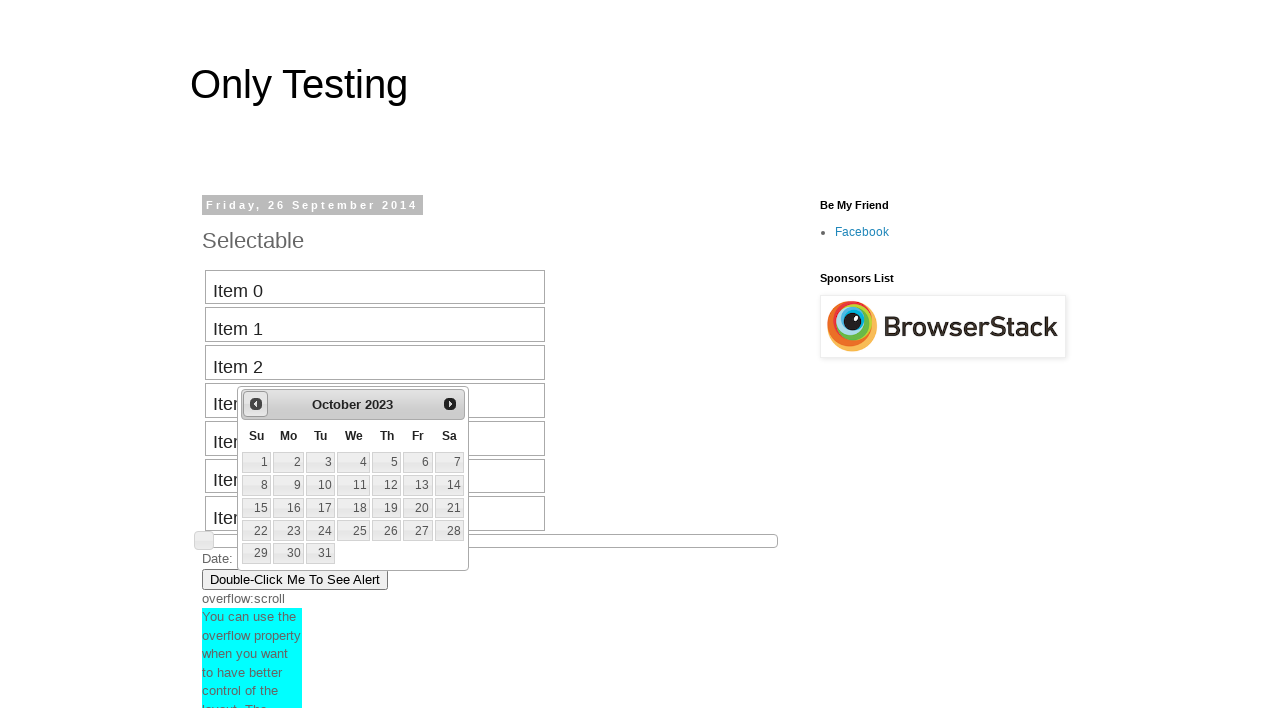

Clicked previous month button to navigate backward in calendar at (256, 404) on #ui-datepicker-div >> div >> a:nth-of-type(1) >> span
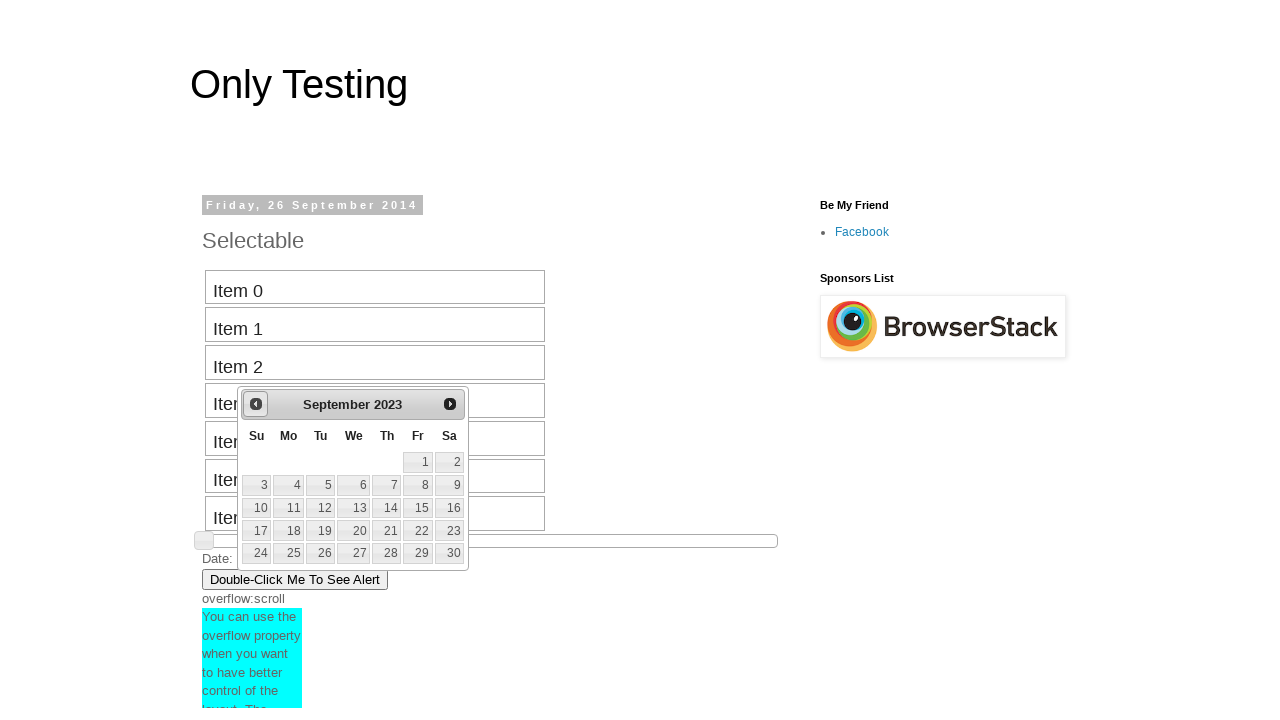

Waited for calendar to update after navigation
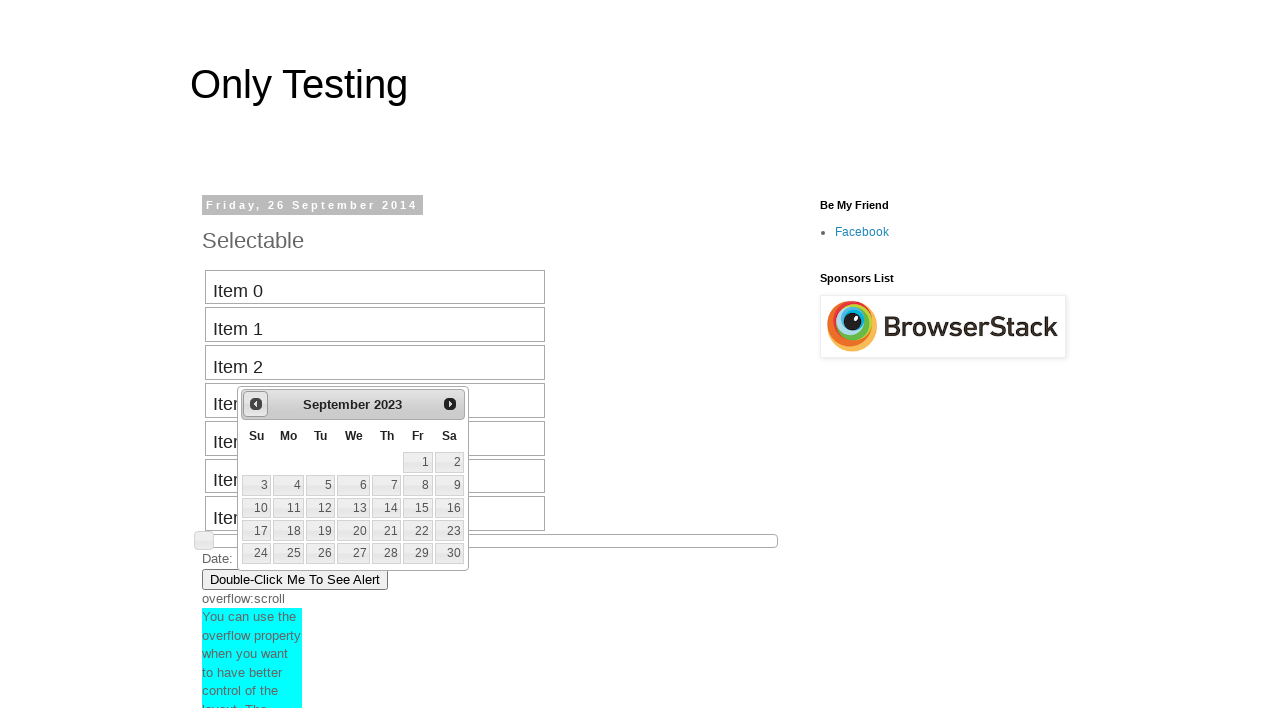

Retrieved current date picker display: September 2023
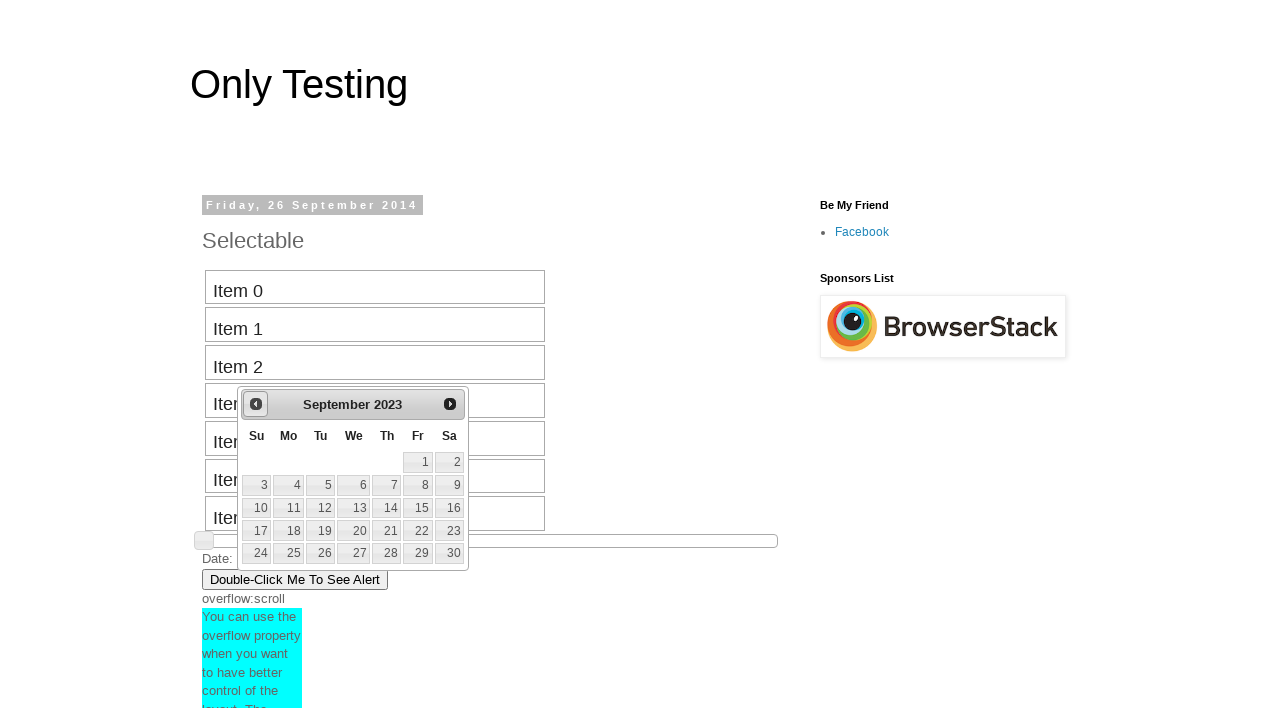

Clicked previous month button to navigate backward in calendar at (256, 404) on #ui-datepicker-div >> div >> a:nth-of-type(1) >> span
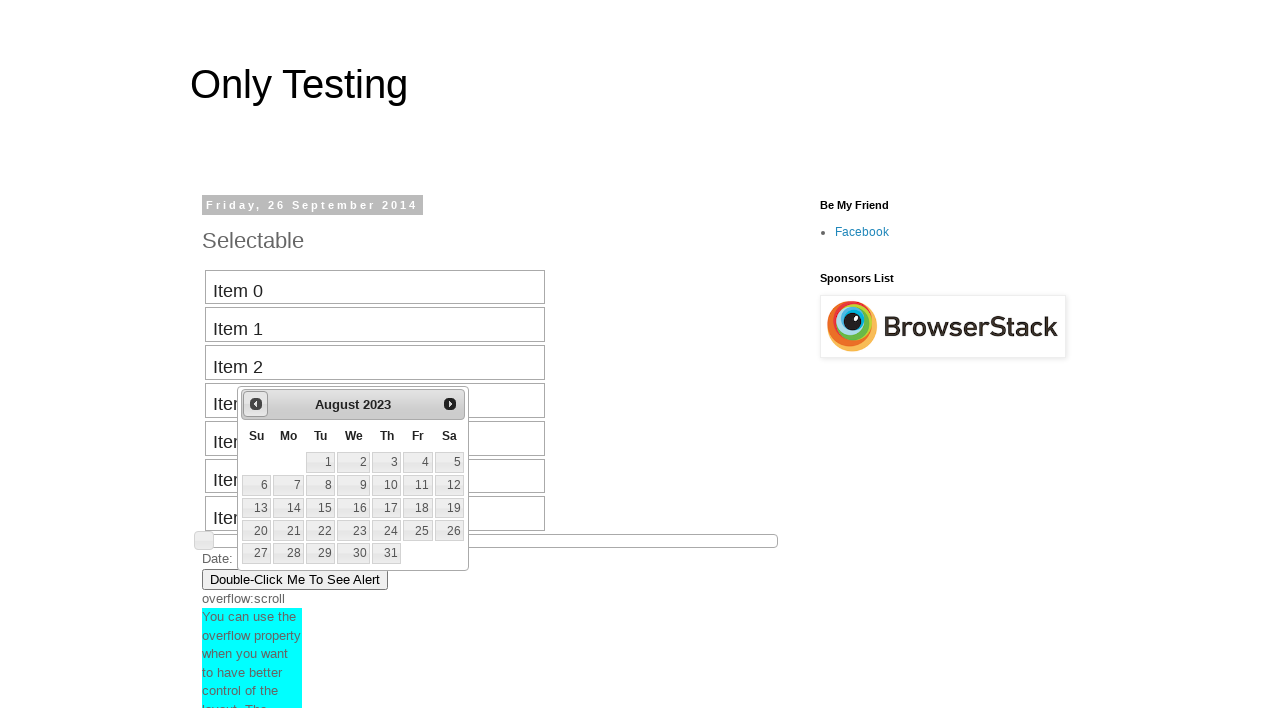

Waited for calendar to update after navigation
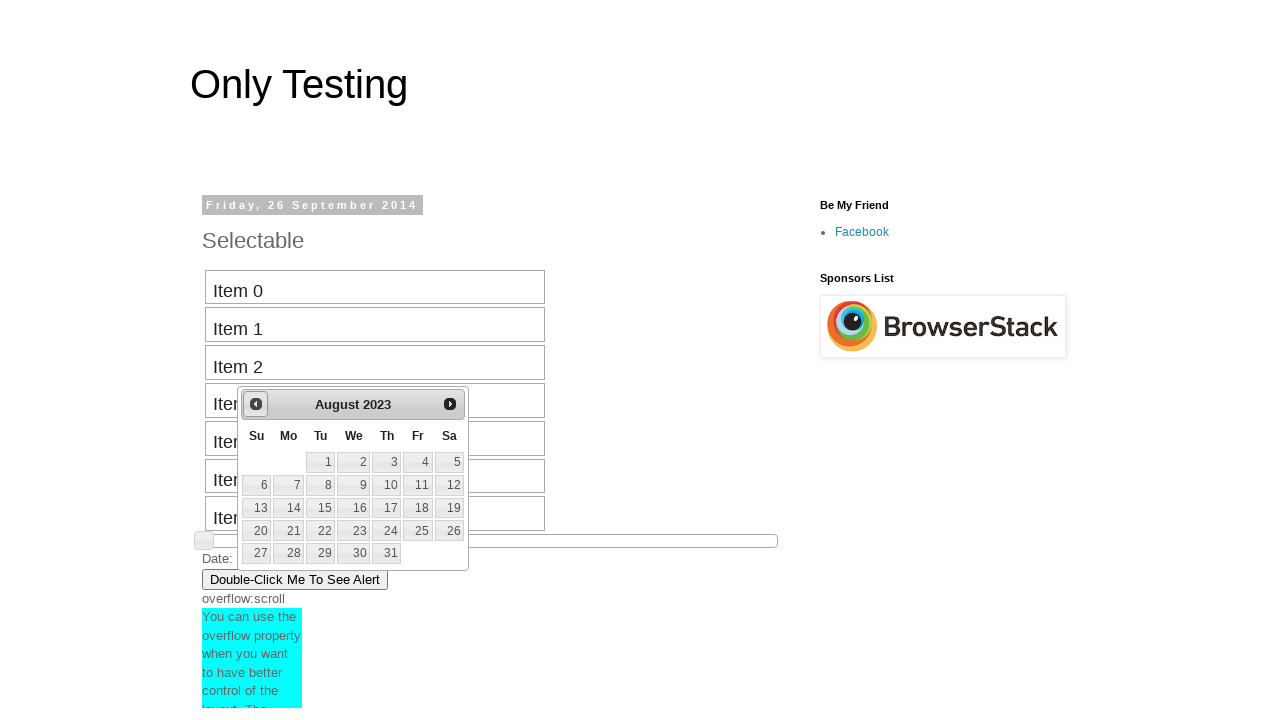

Retrieved current date picker display: August 2023
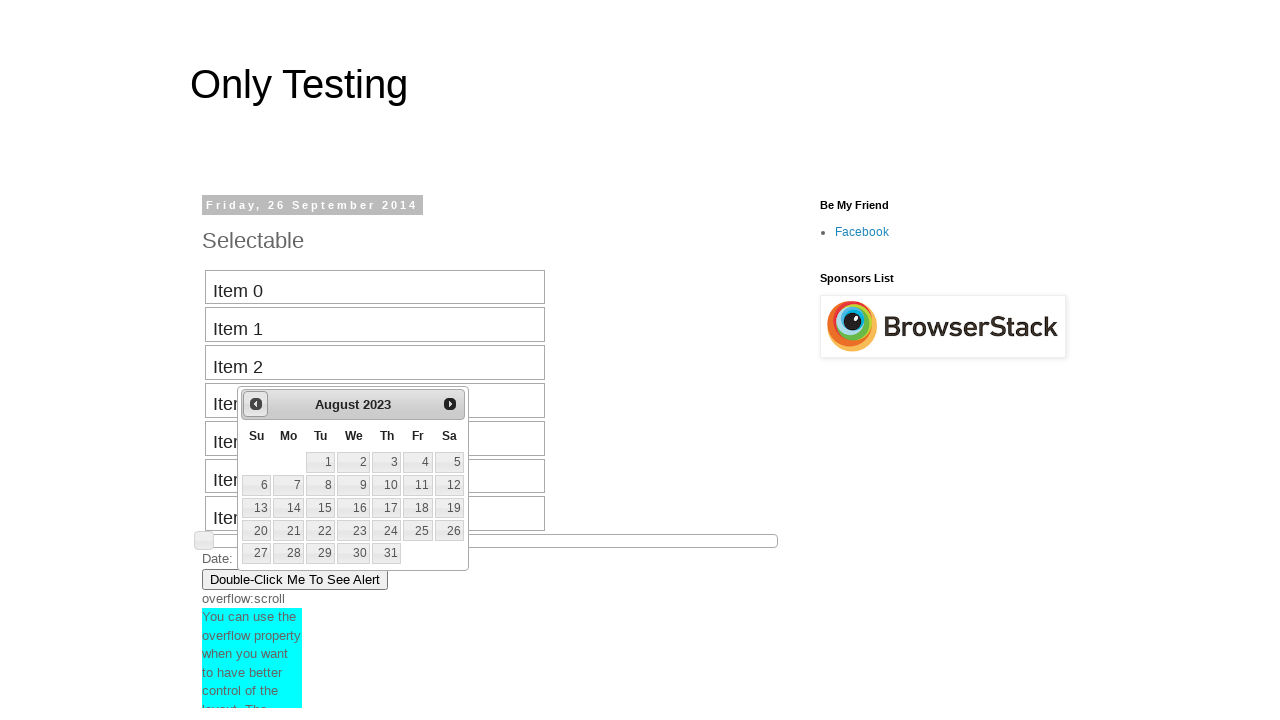

Clicked previous month button to navigate backward in calendar at (256, 404) on #ui-datepicker-div >> div >> a:nth-of-type(1) >> span
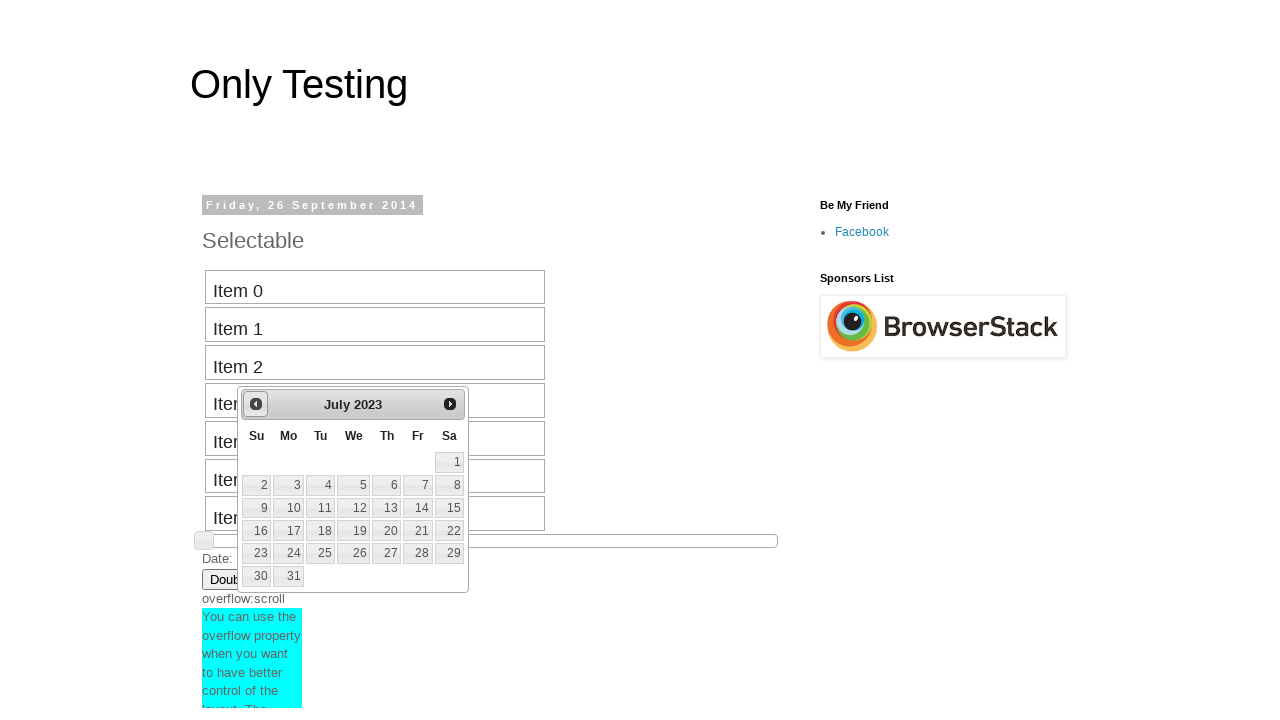

Waited for calendar to update after navigation
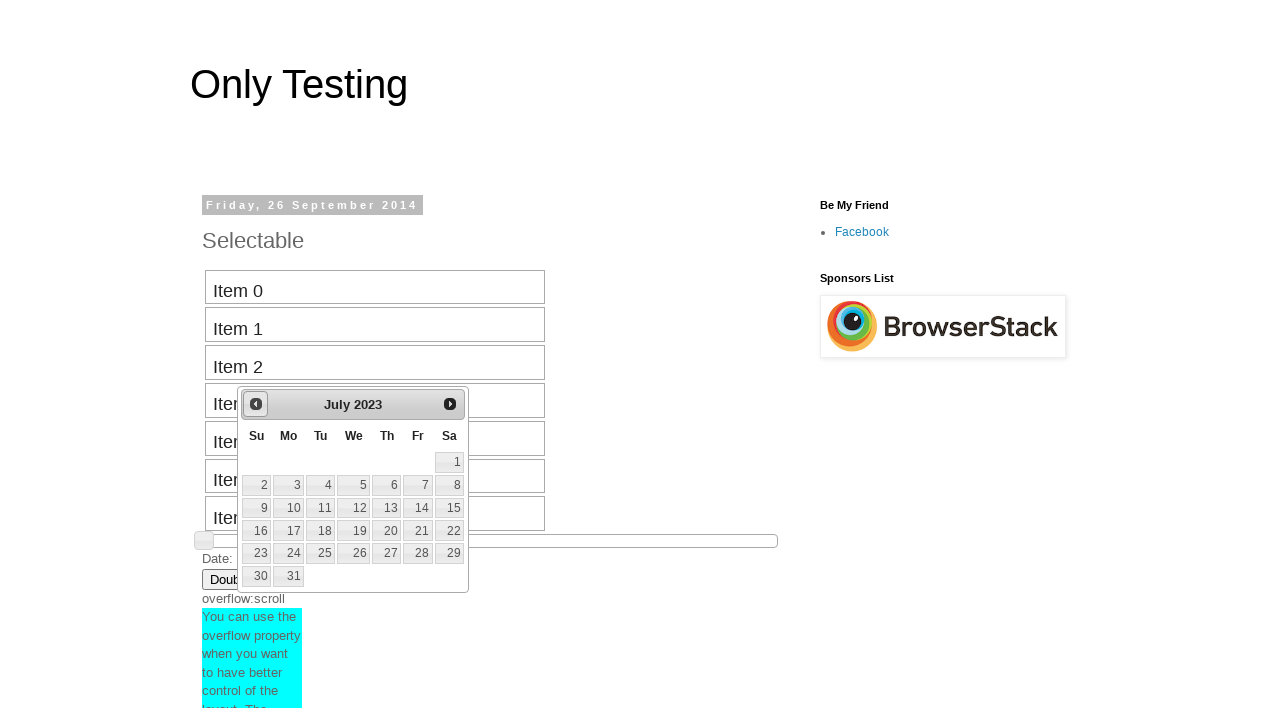

Retrieved current date picker display: July 2023
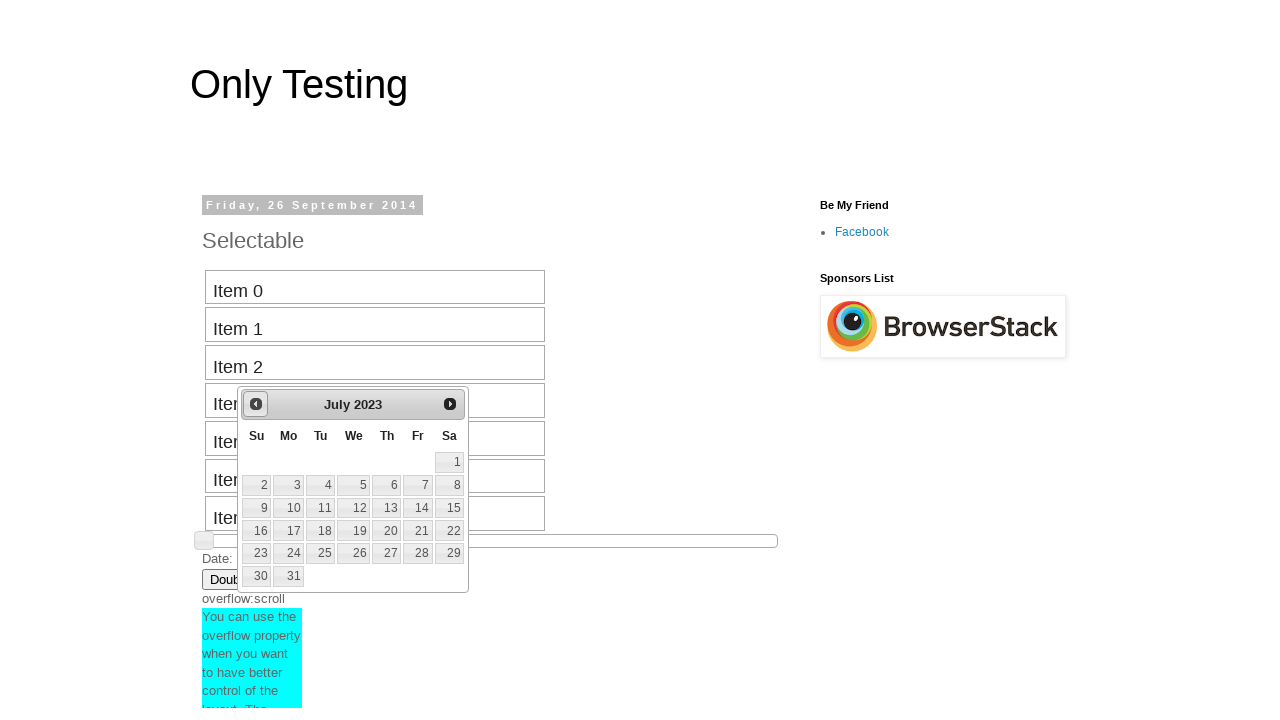

Clicked previous month button to navigate backward in calendar at (256, 404) on #ui-datepicker-div >> div >> a:nth-of-type(1) >> span
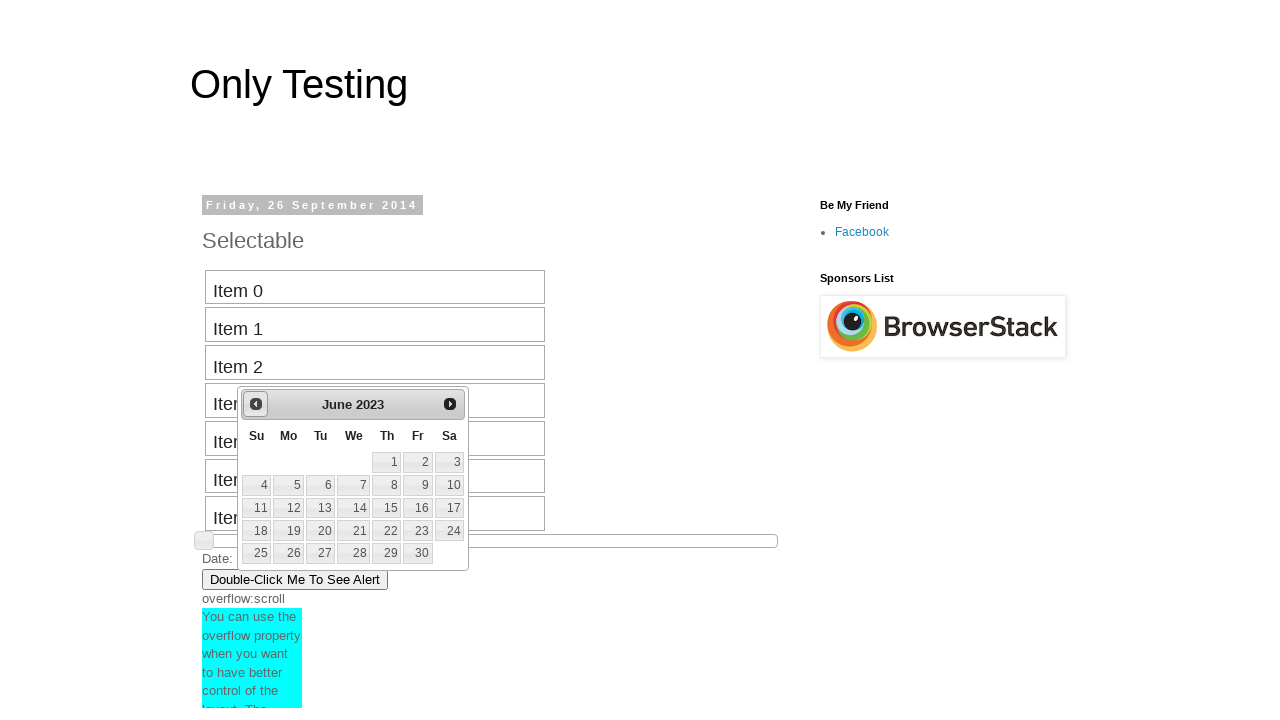

Waited for calendar to update after navigation
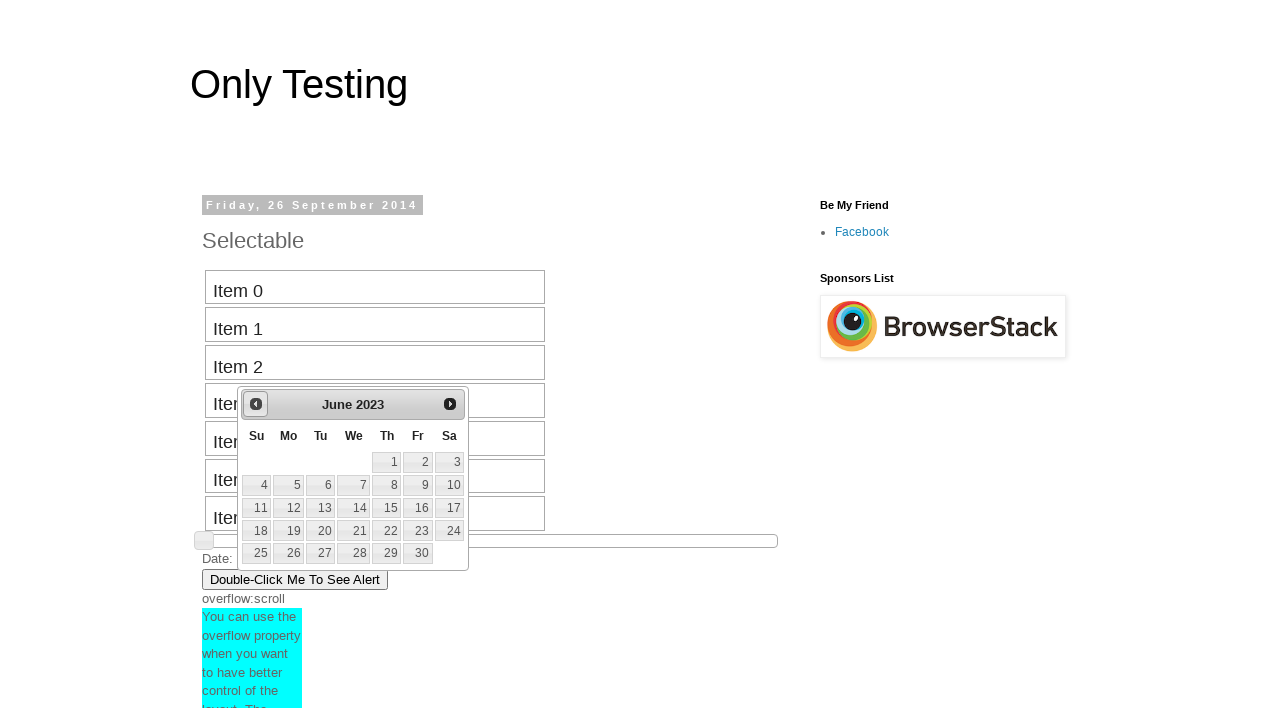

Retrieved current date picker display: June 2023
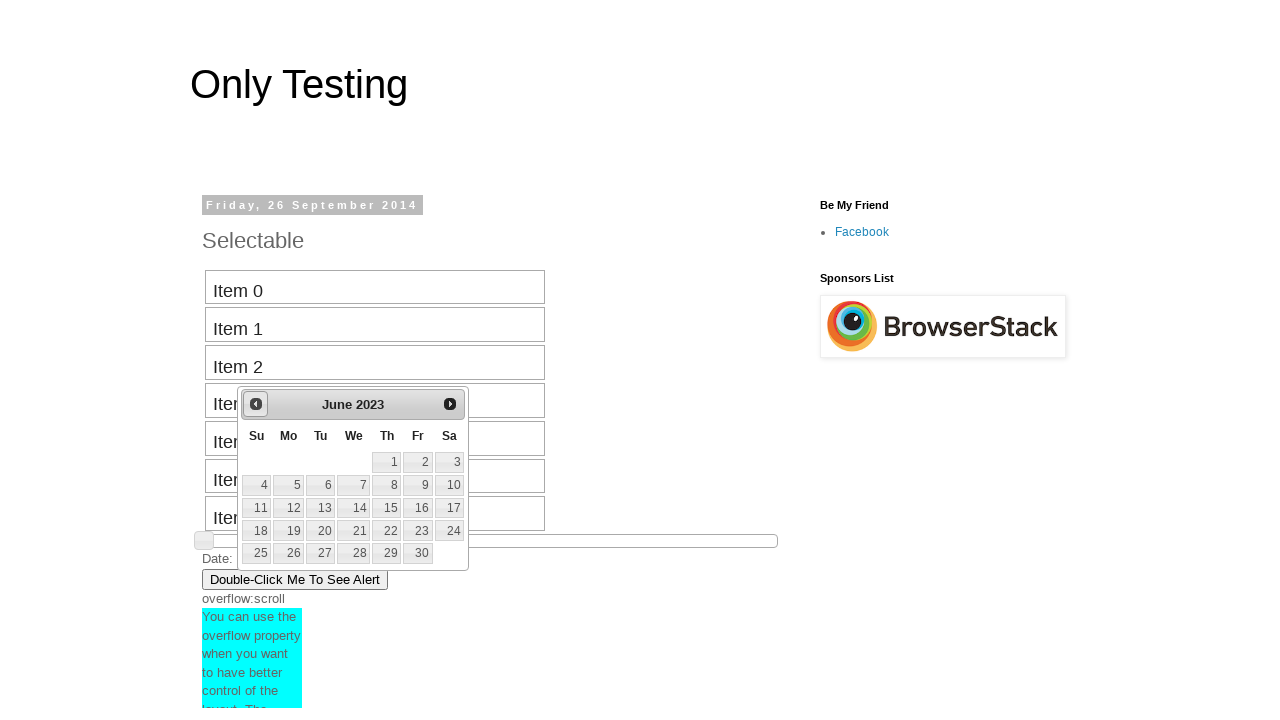

Clicked previous month button to navigate backward in calendar at (256, 404) on #ui-datepicker-div >> div >> a:nth-of-type(1) >> span
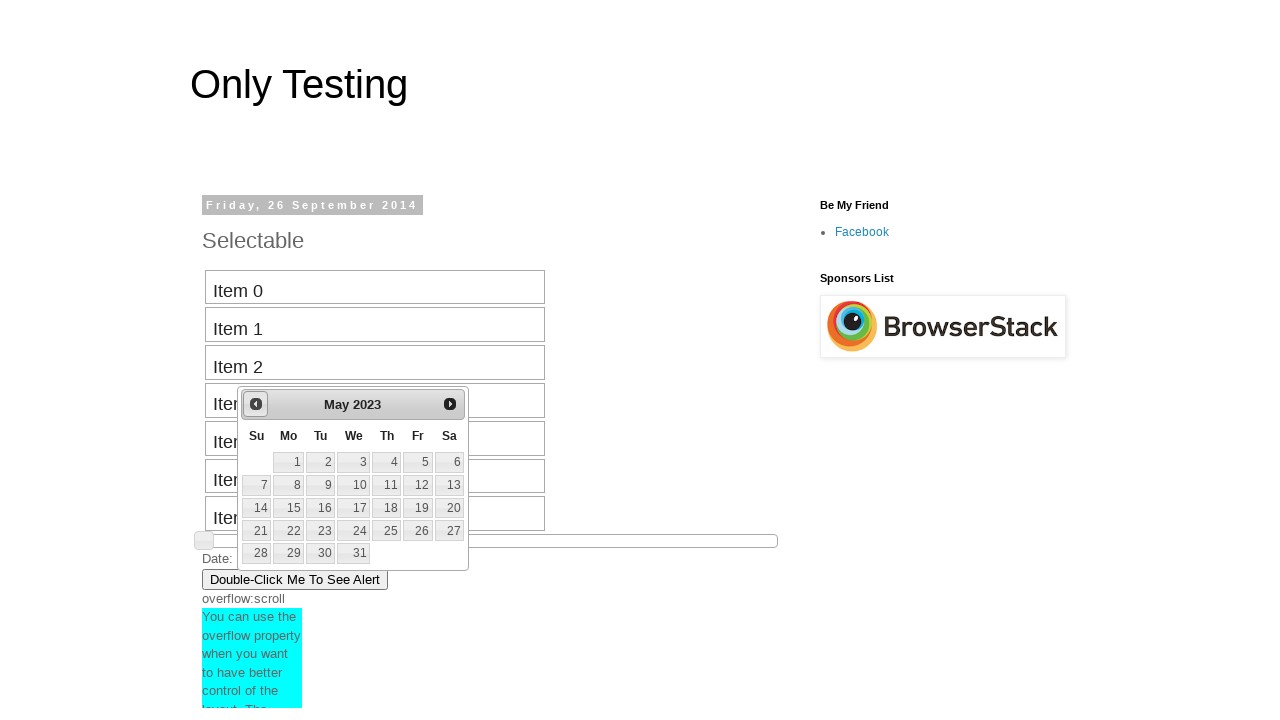

Waited for calendar to update after navigation
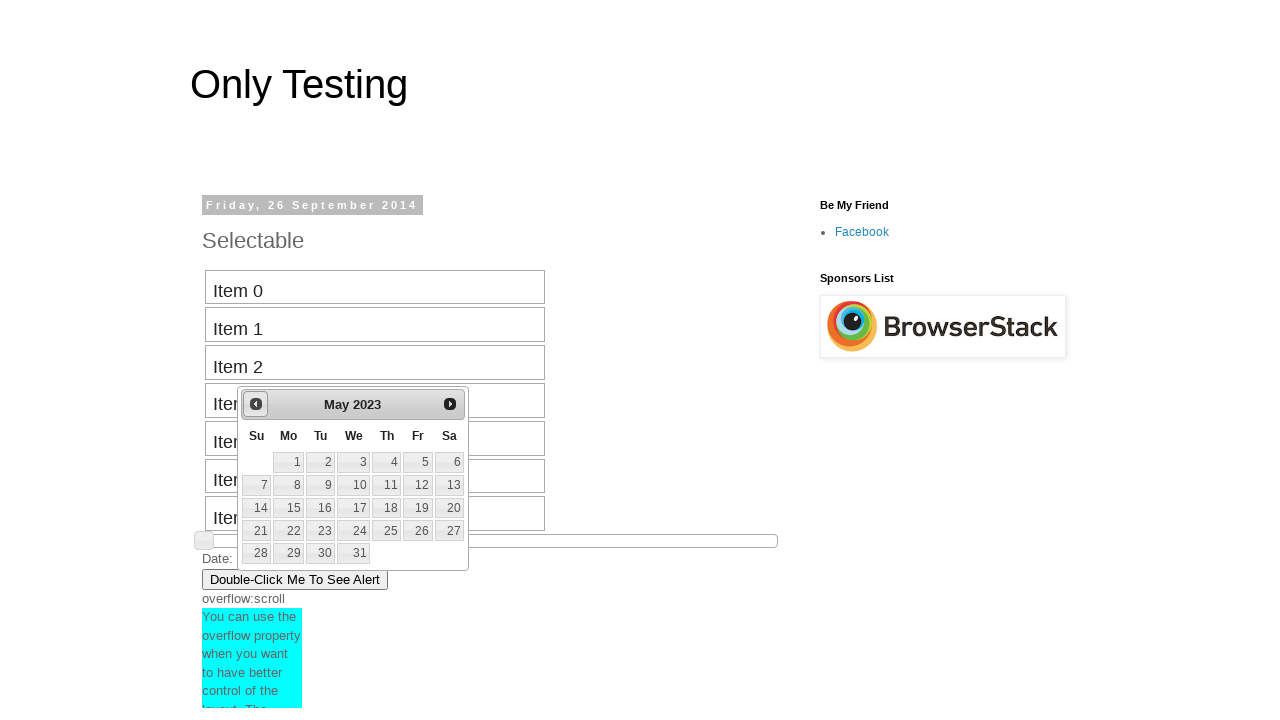

Retrieved current date picker display: May 2023
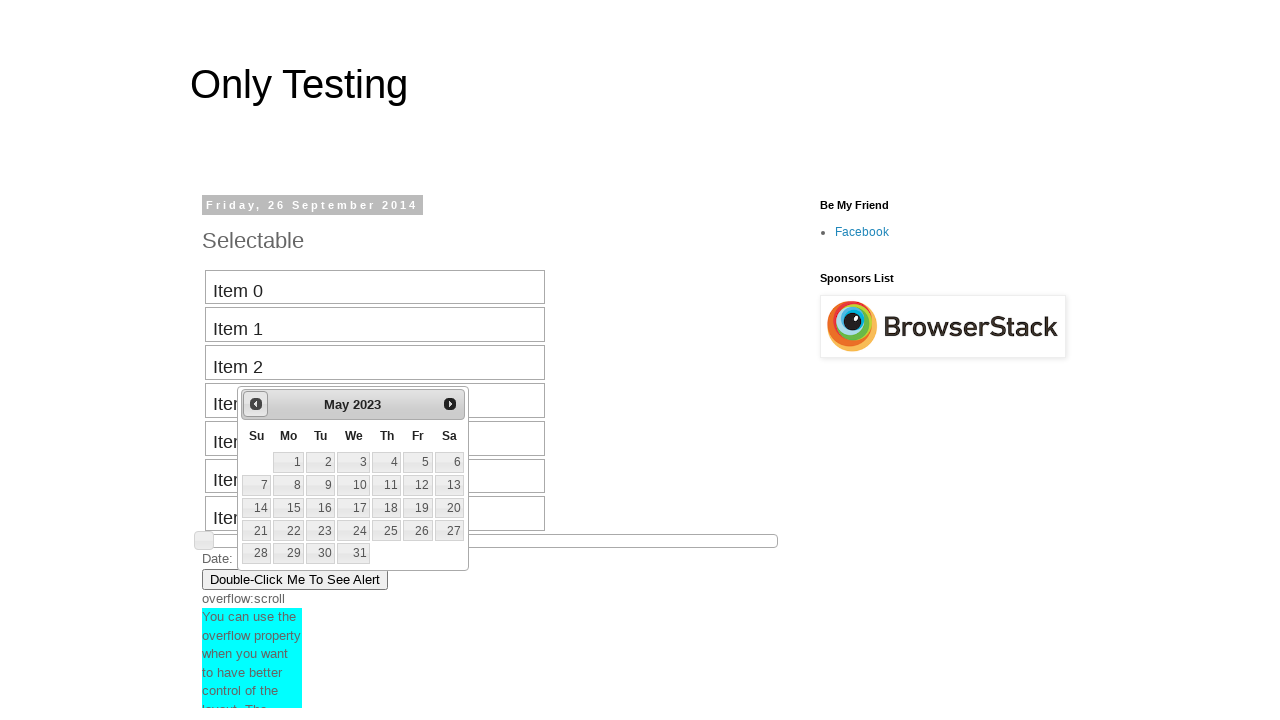

Clicked previous month button to navigate backward in calendar at (256, 404) on #ui-datepicker-div >> div >> a:nth-of-type(1) >> span
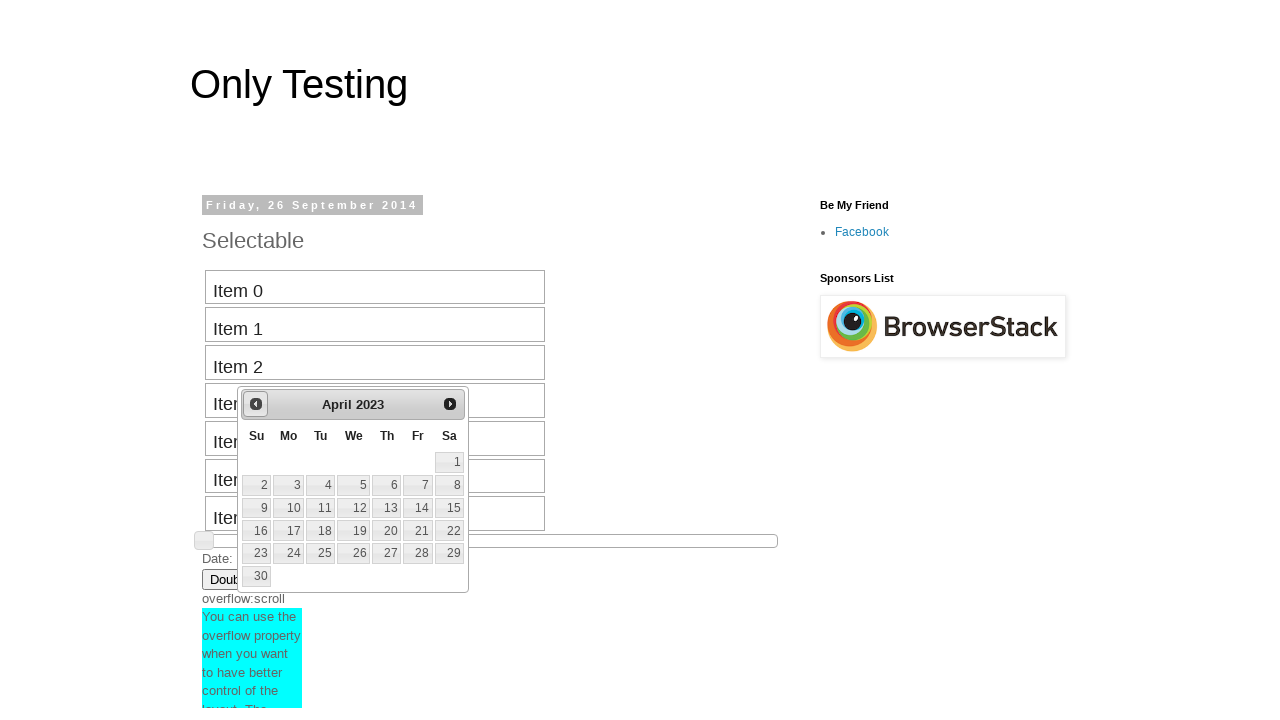

Waited for calendar to update after navigation
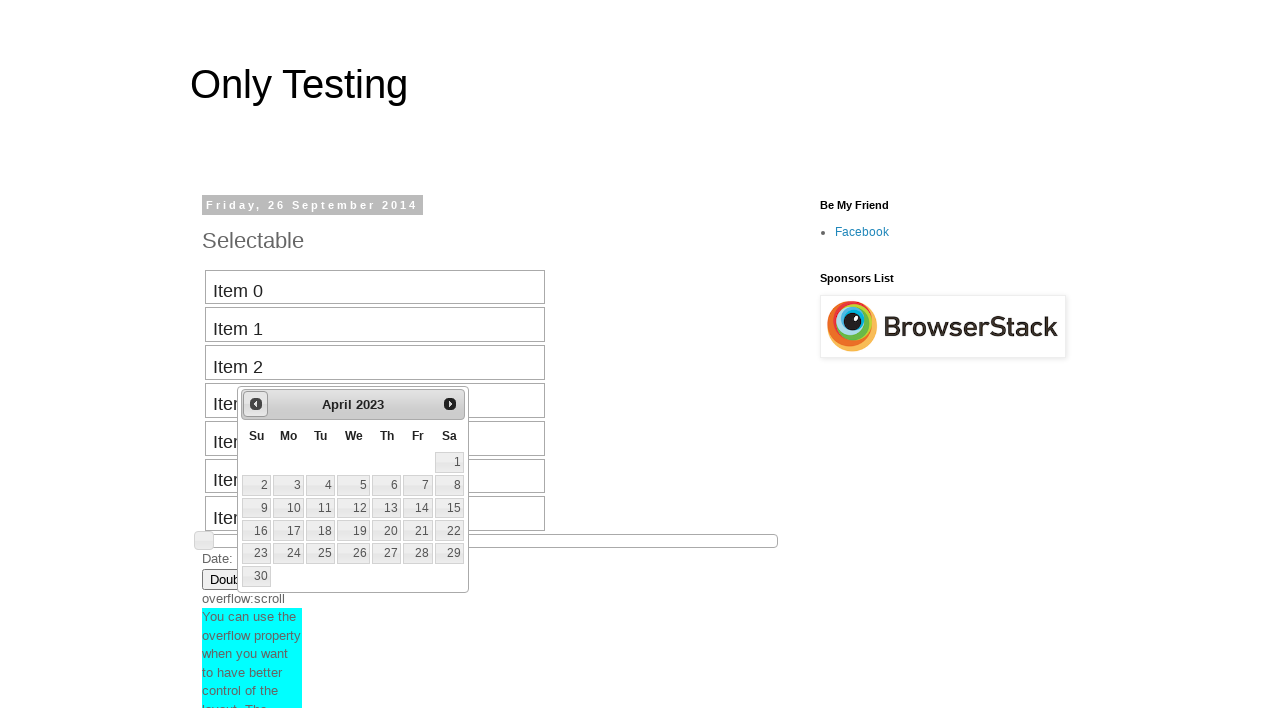

Retrieved current date picker display: April 2023
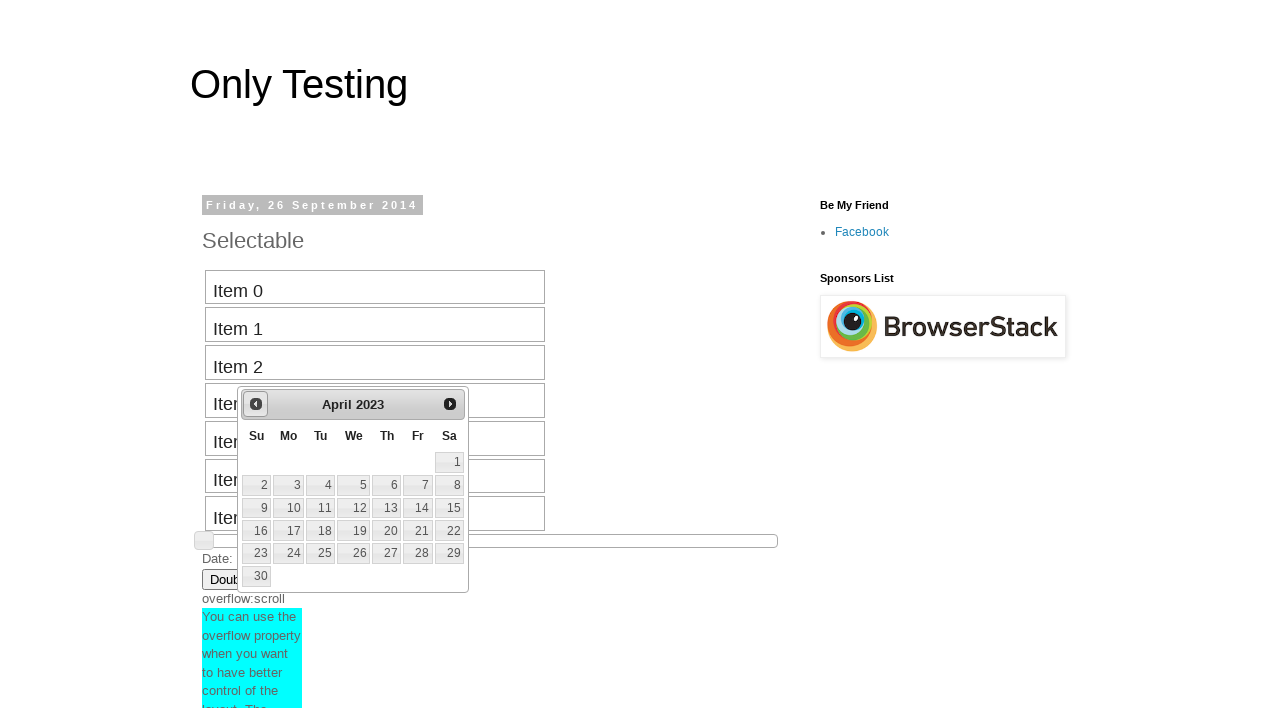

Clicked previous month button to navigate backward in calendar at (256, 404) on #ui-datepicker-div >> div >> a:nth-of-type(1) >> span
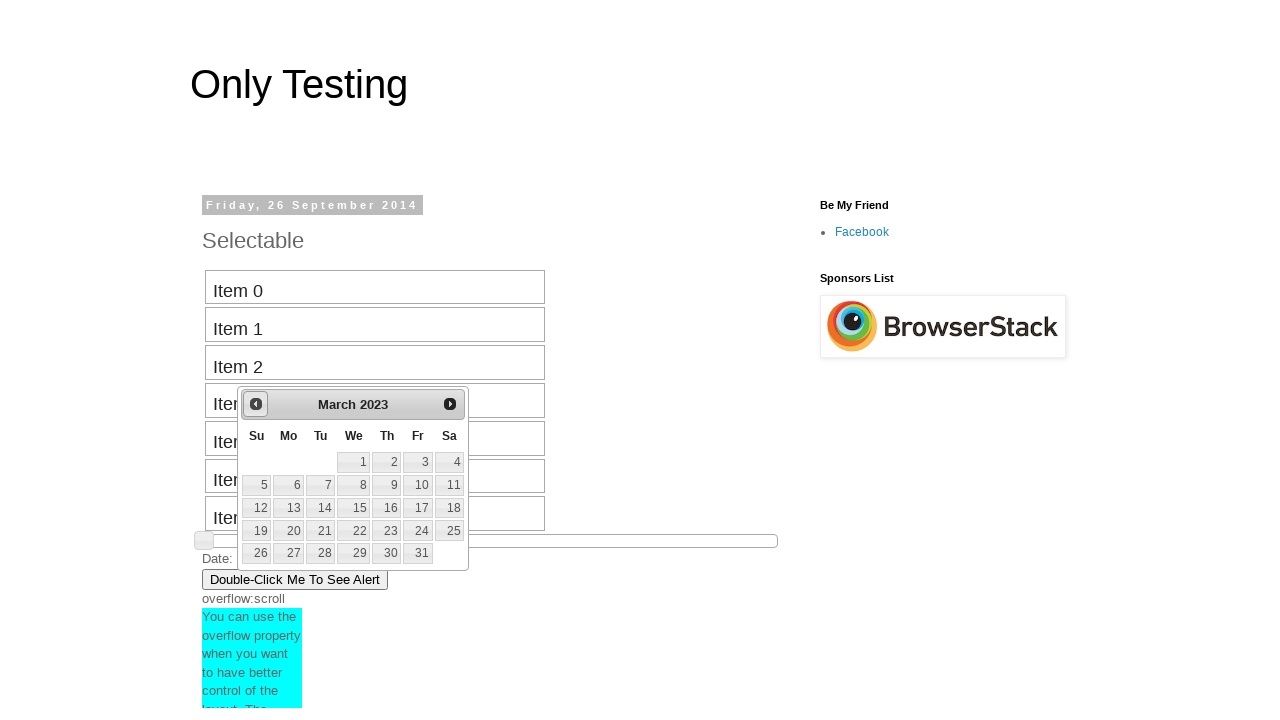

Waited for calendar to update after navigation
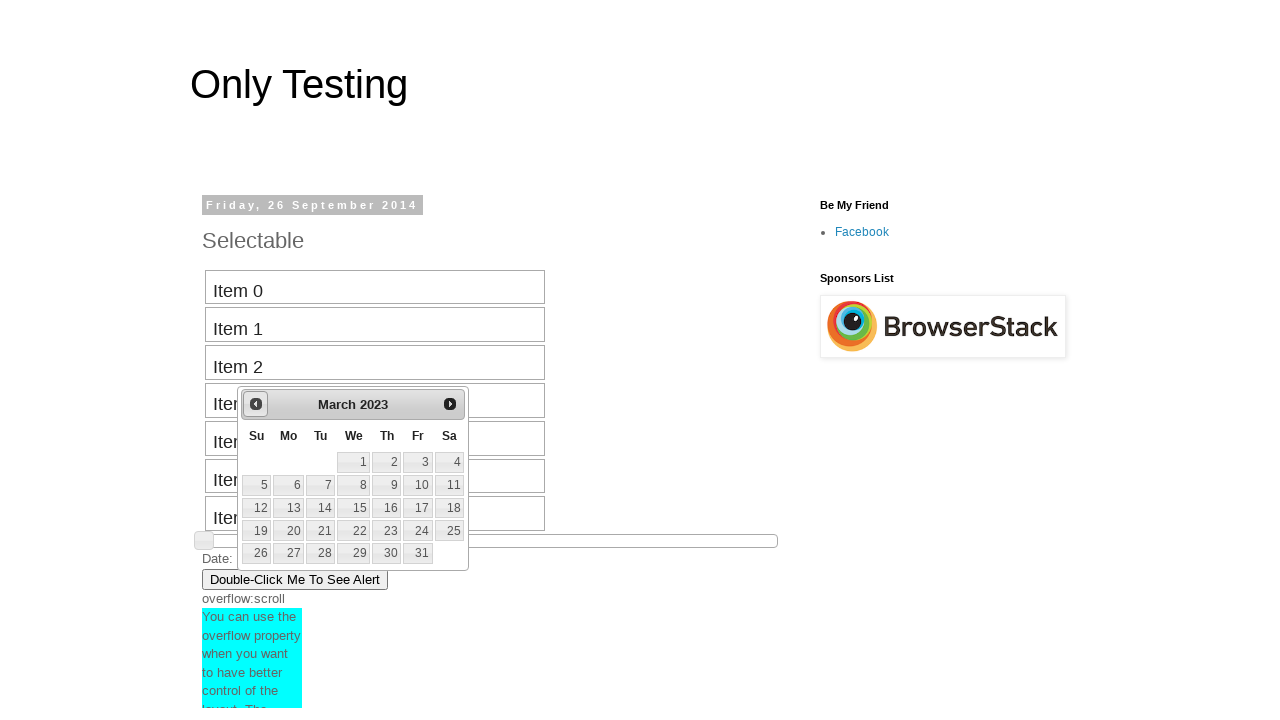

Retrieved current date picker display: March 2023
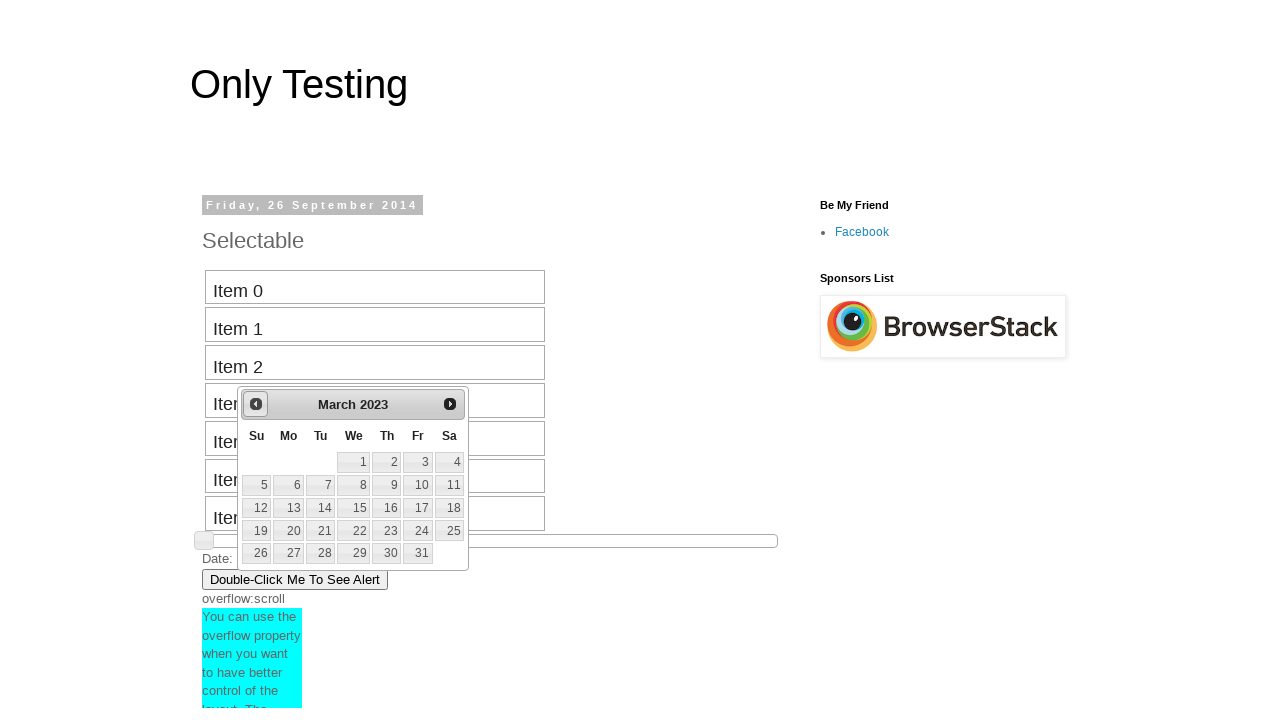

Clicked previous month button to navigate backward in calendar at (256, 404) on #ui-datepicker-div >> div >> a:nth-of-type(1) >> span
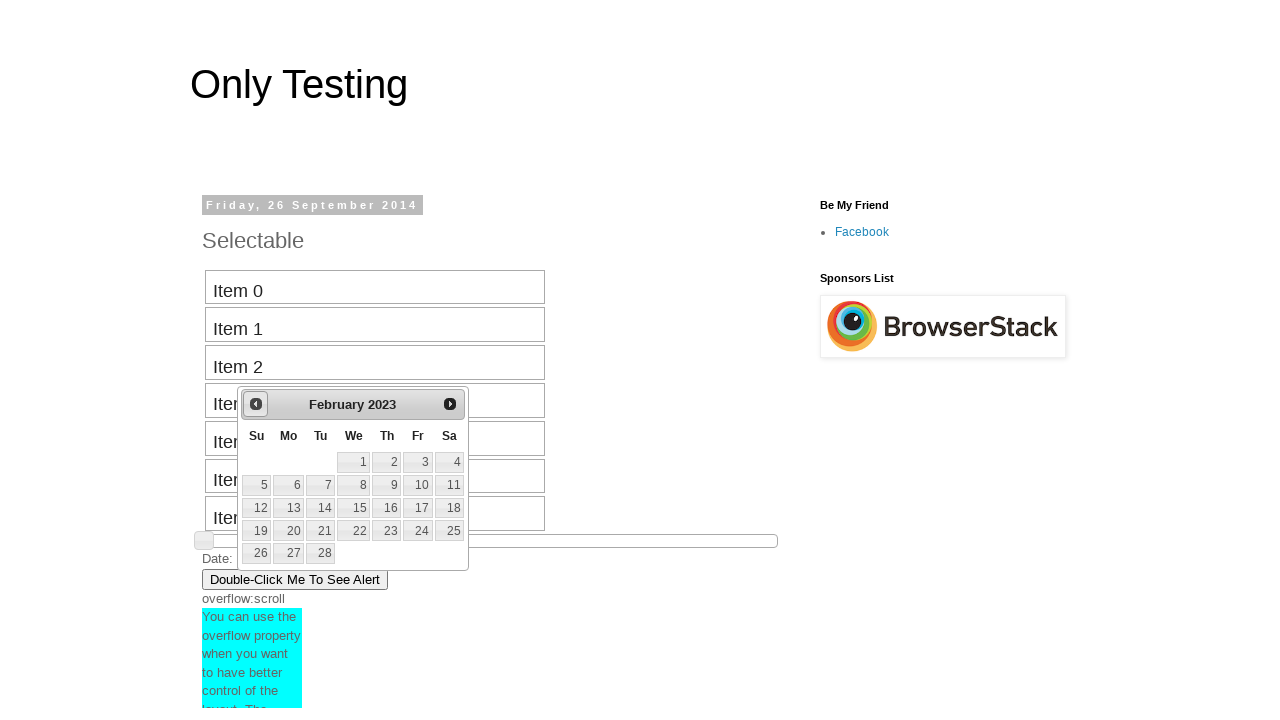

Waited for calendar to update after navigation
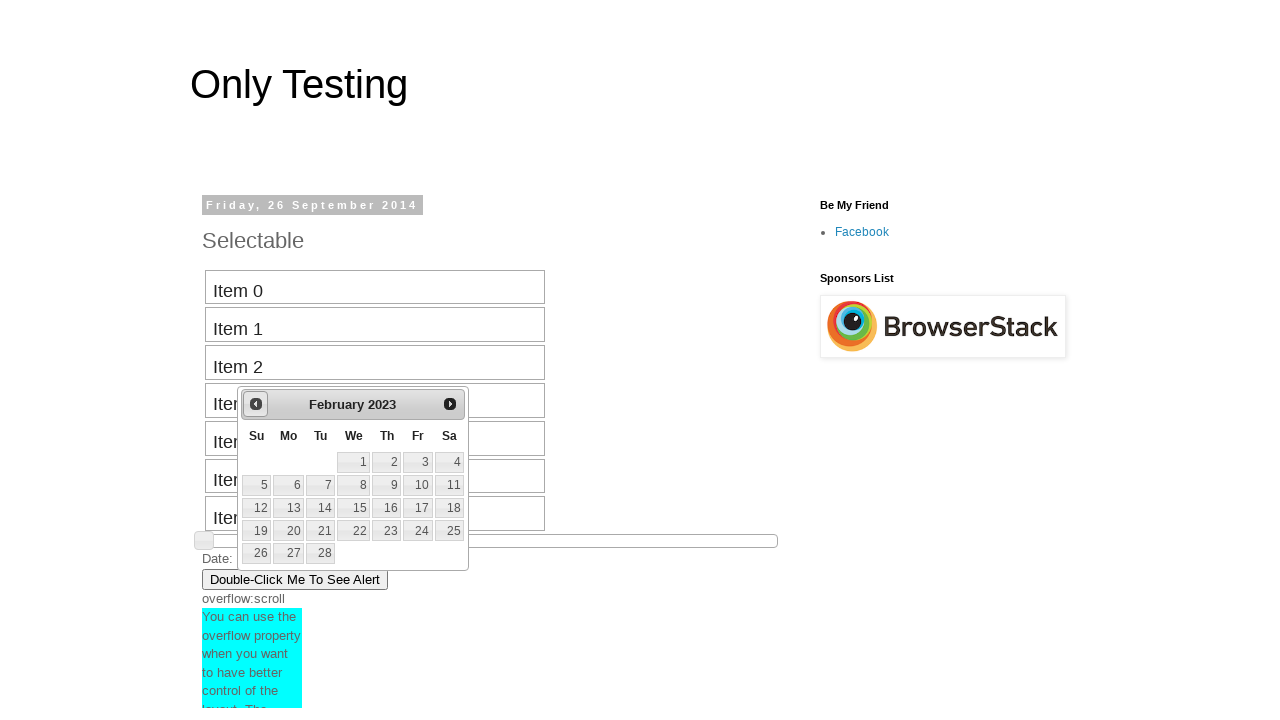

Retrieved current date picker display: February 2023
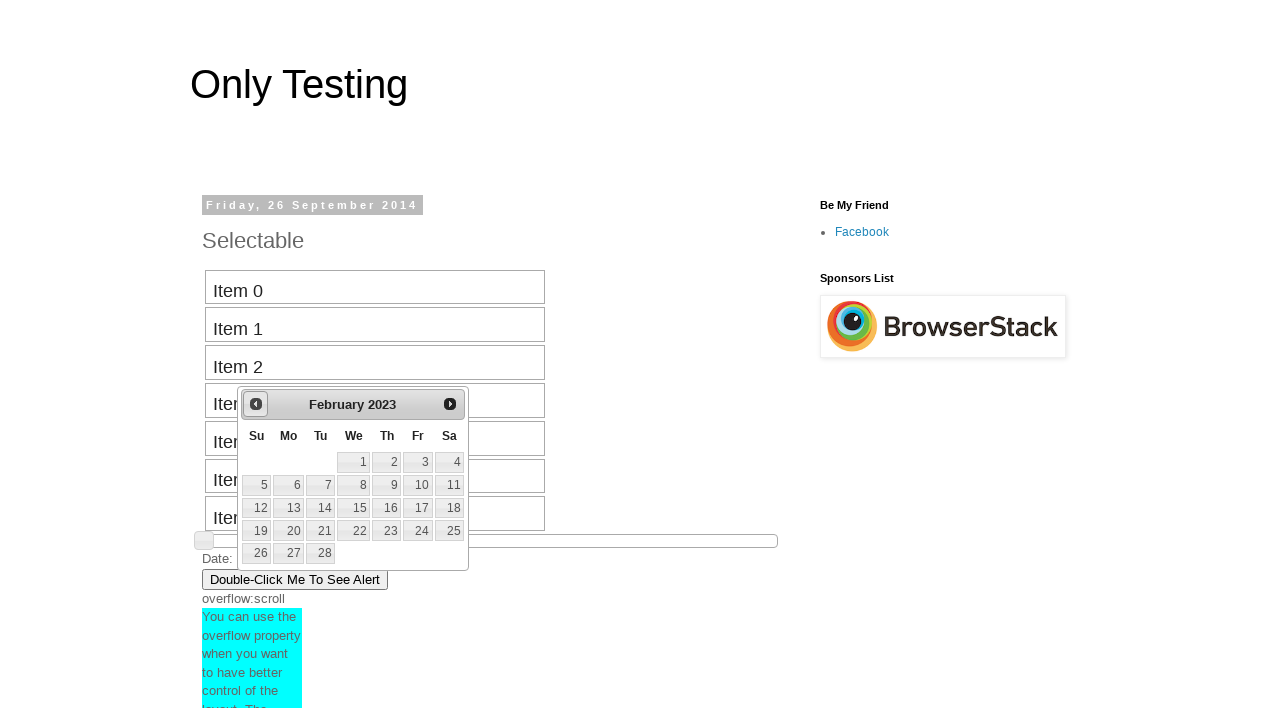

Clicked previous month button to navigate backward in calendar at (256, 404) on #ui-datepicker-div >> div >> a:nth-of-type(1) >> span
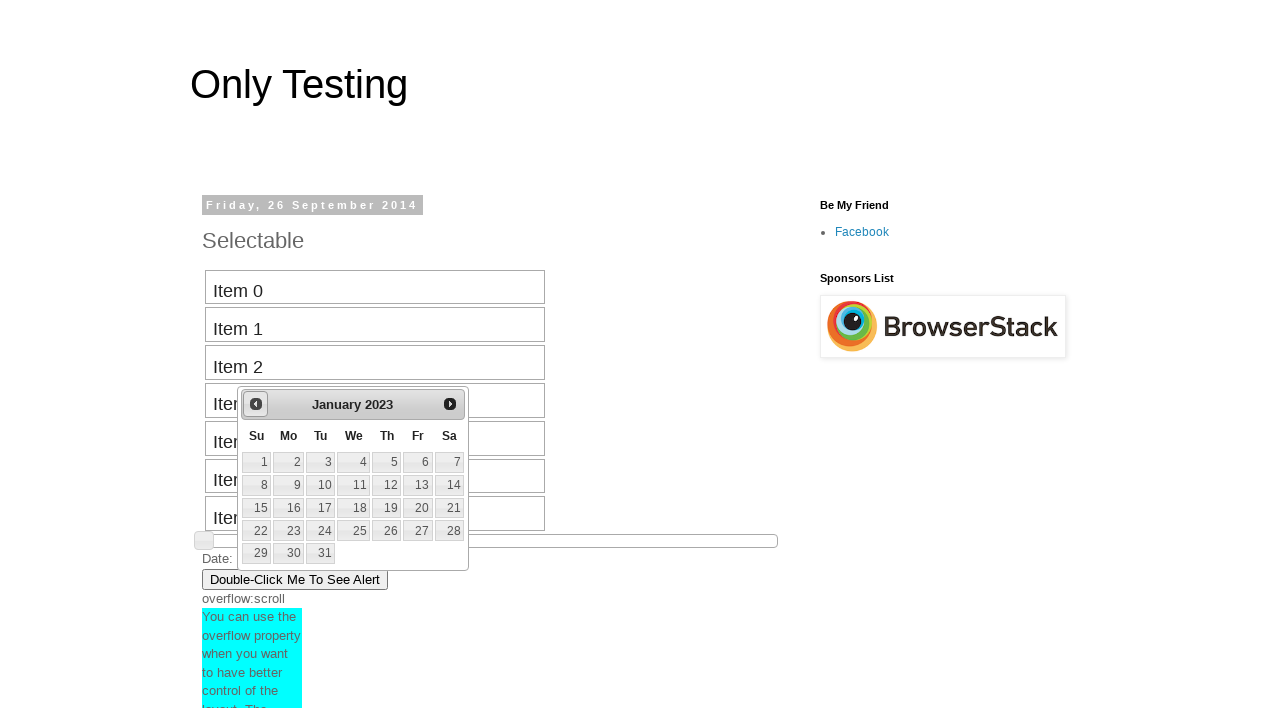

Waited for calendar to update after navigation
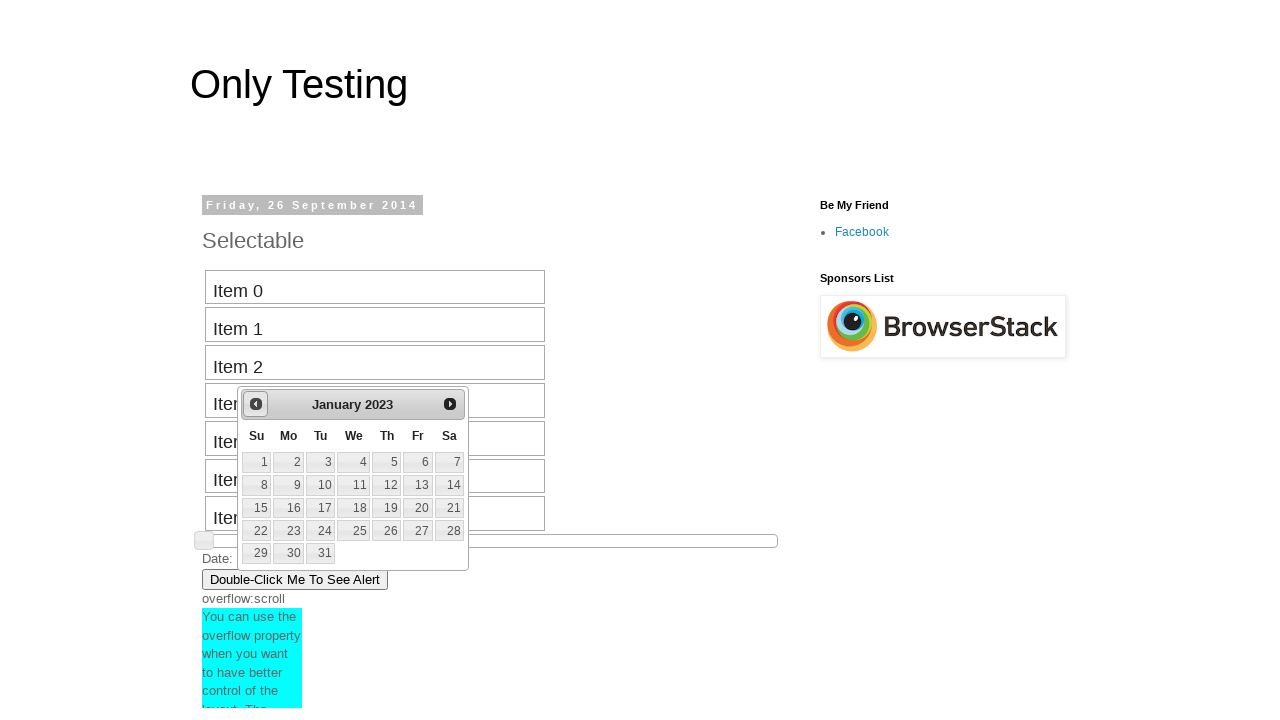

Retrieved current date picker display: January 2023
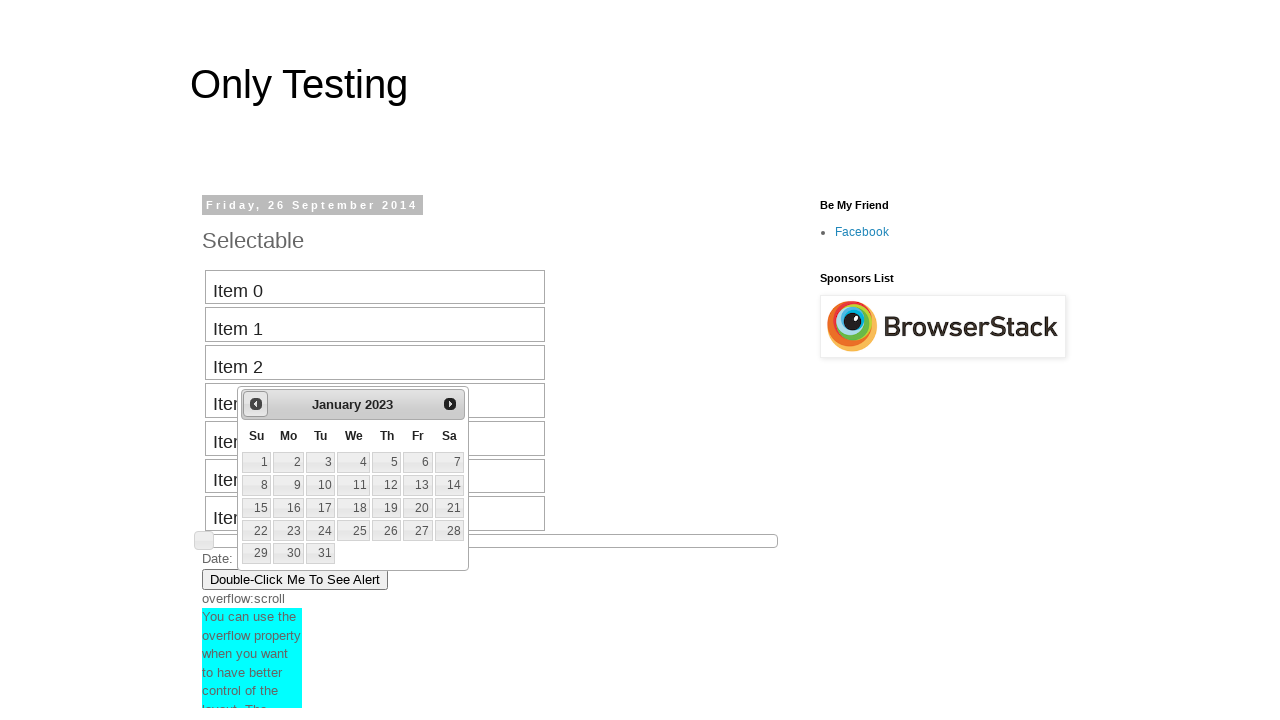

Clicked previous month button to navigate backward in calendar at (256, 404) on #ui-datepicker-div >> div >> a:nth-of-type(1) >> span
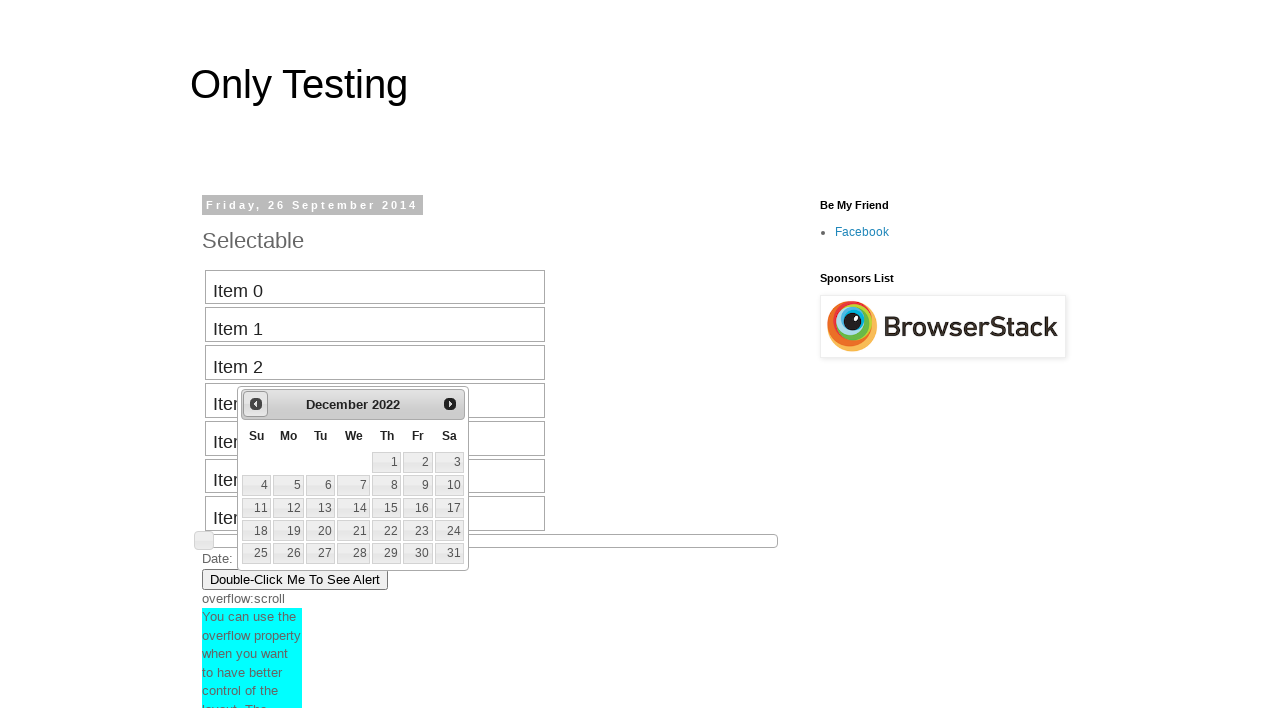

Waited for calendar to update after navigation
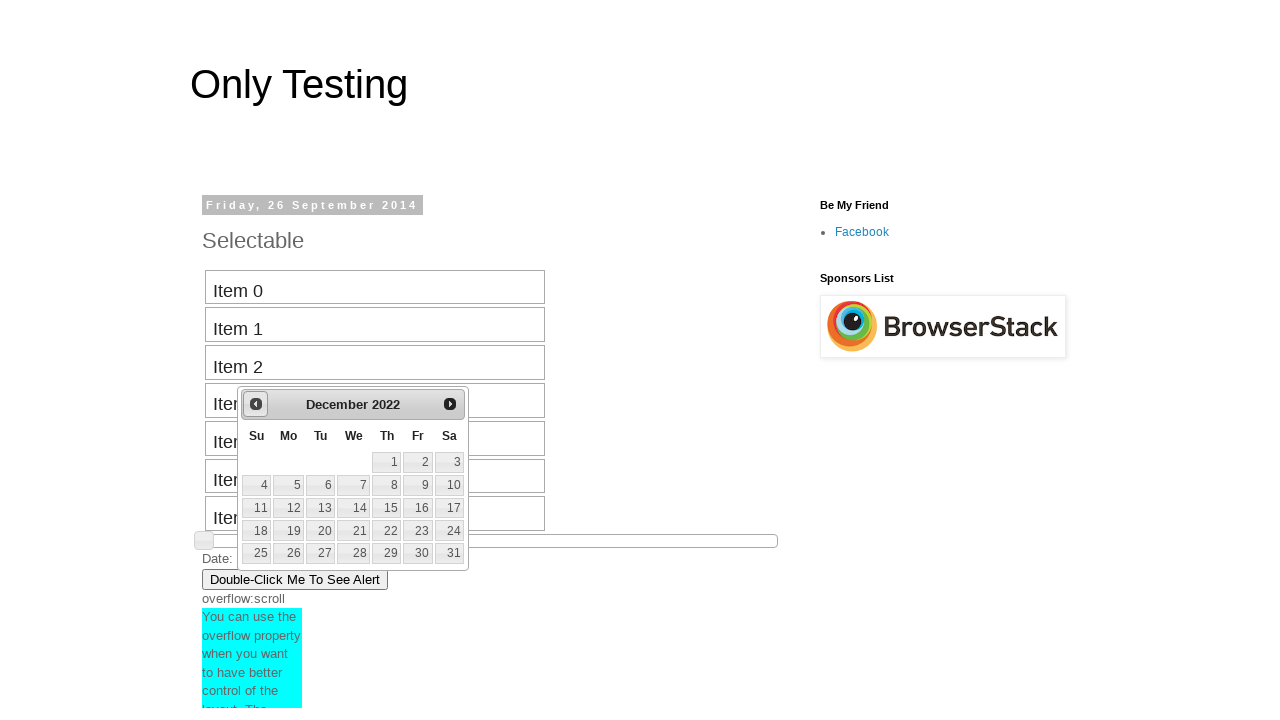

Retrieved current date picker display: December 2022
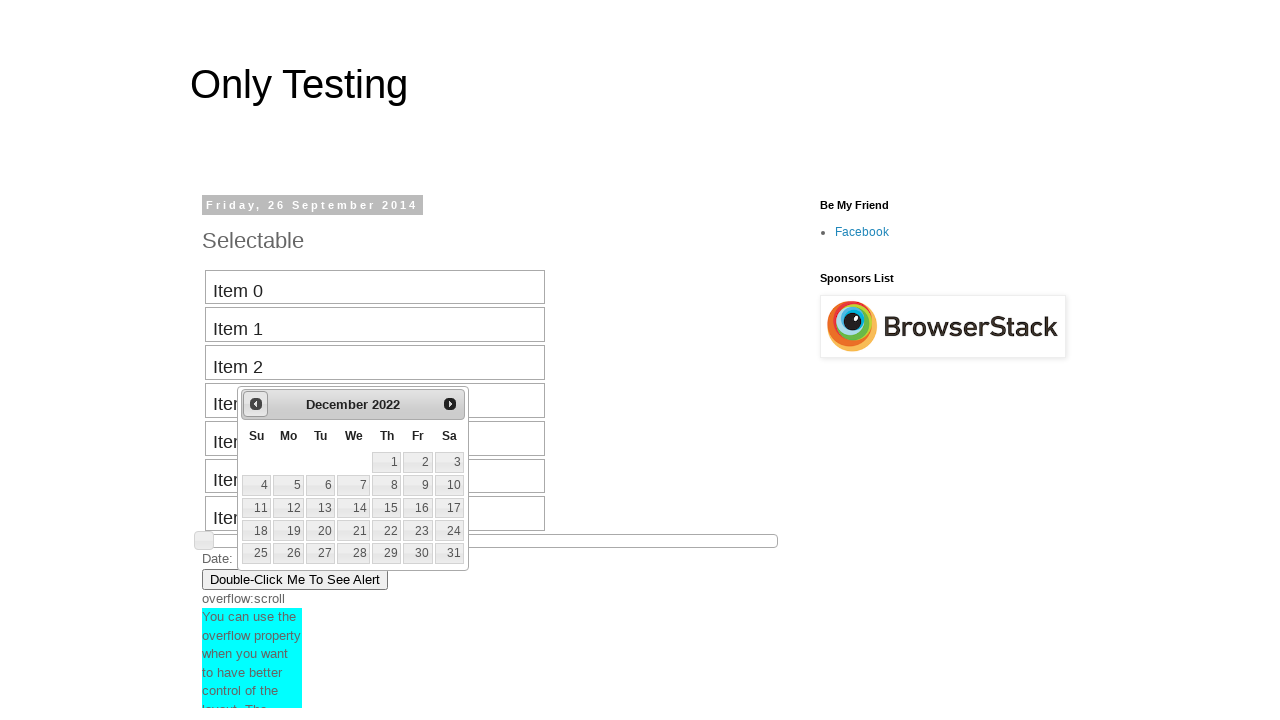

Clicked previous month button to navigate backward in calendar at (256, 404) on #ui-datepicker-div >> div >> a:nth-of-type(1) >> span
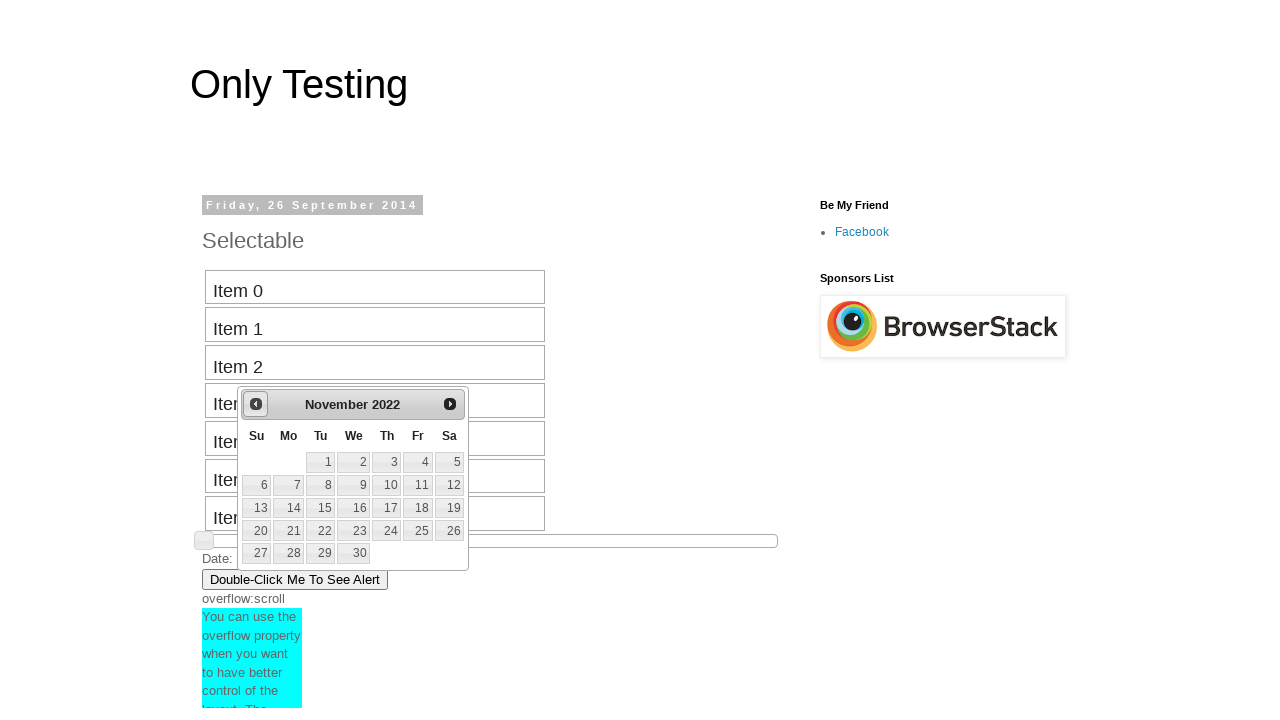

Waited for calendar to update after navigation
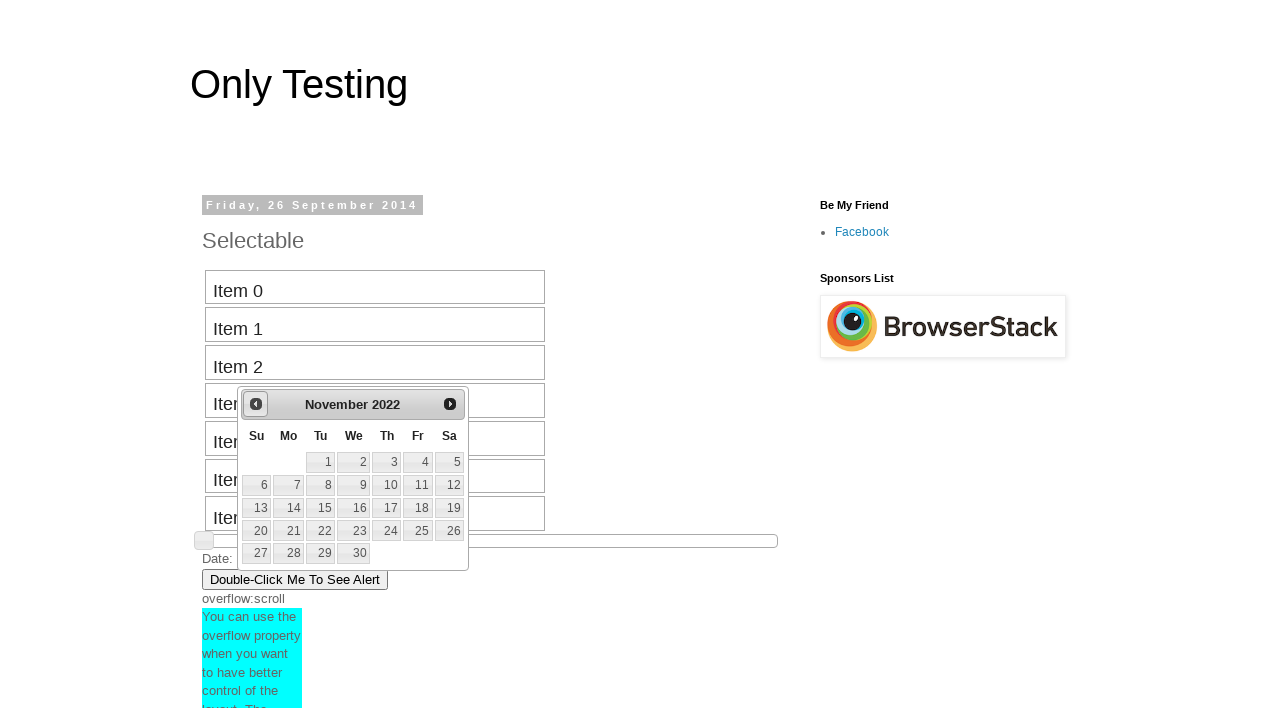

Retrieved current date picker display: November 2022
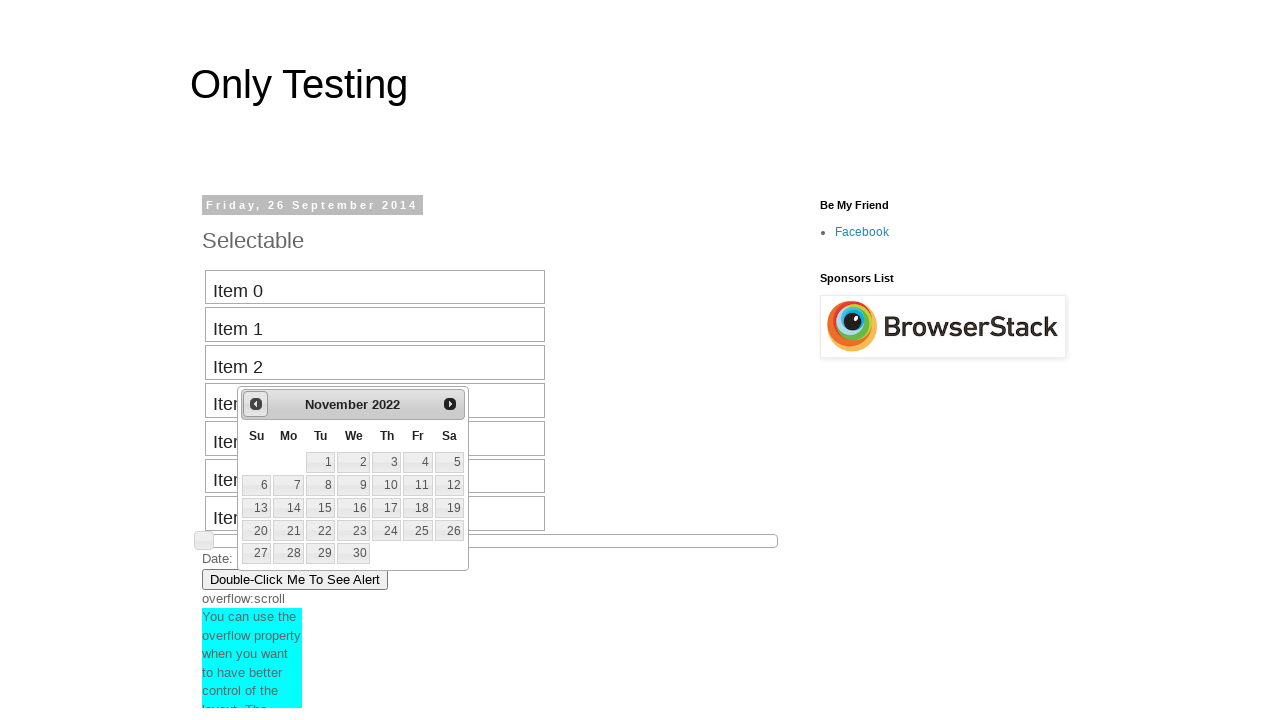

Clicked previous month button to navigate backward in calendar at (256, 404) on #ui-datepicker-div >> div >> a:nth-of-type(1) >> span
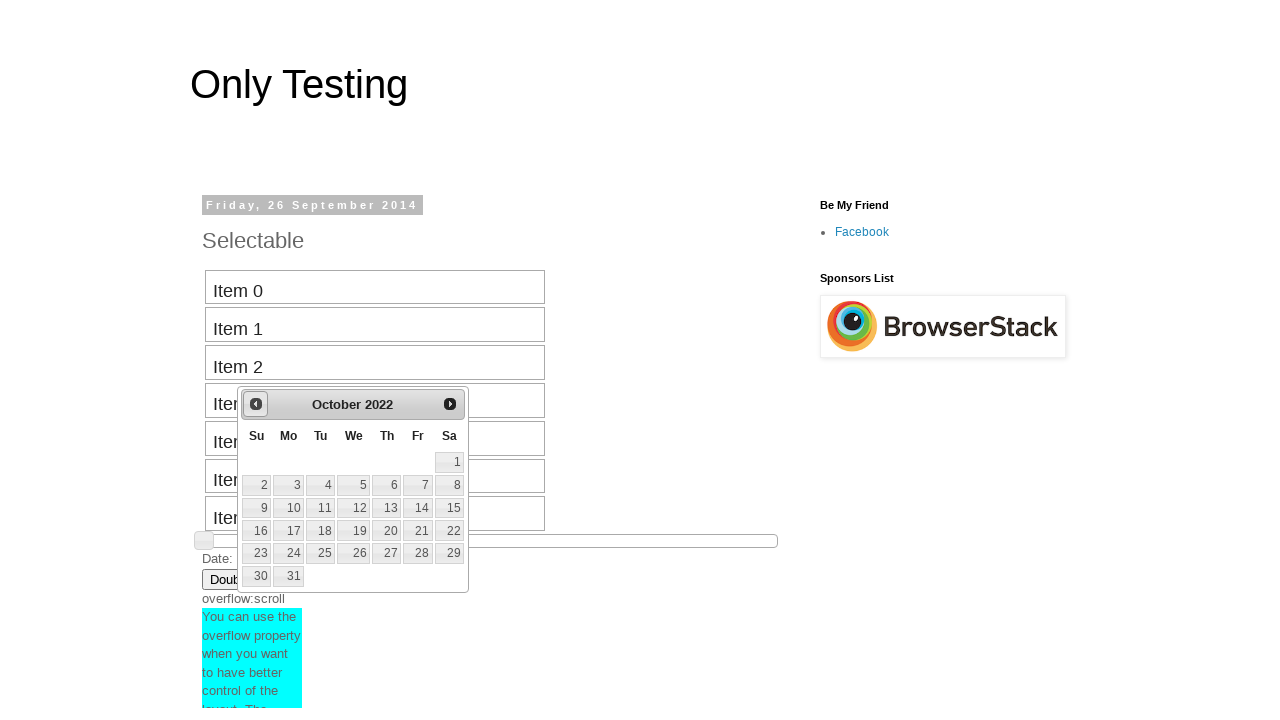

Waited for calendar to update after navigation
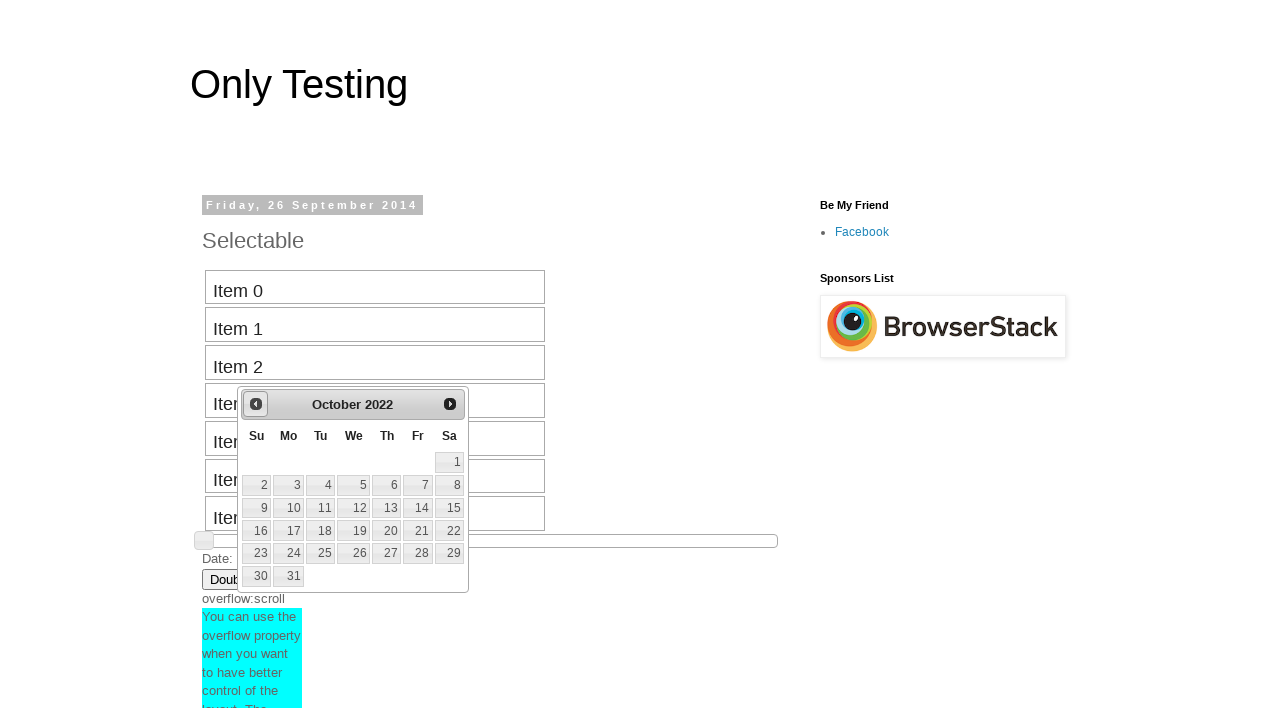

Retrieved current date picker display: October 2022
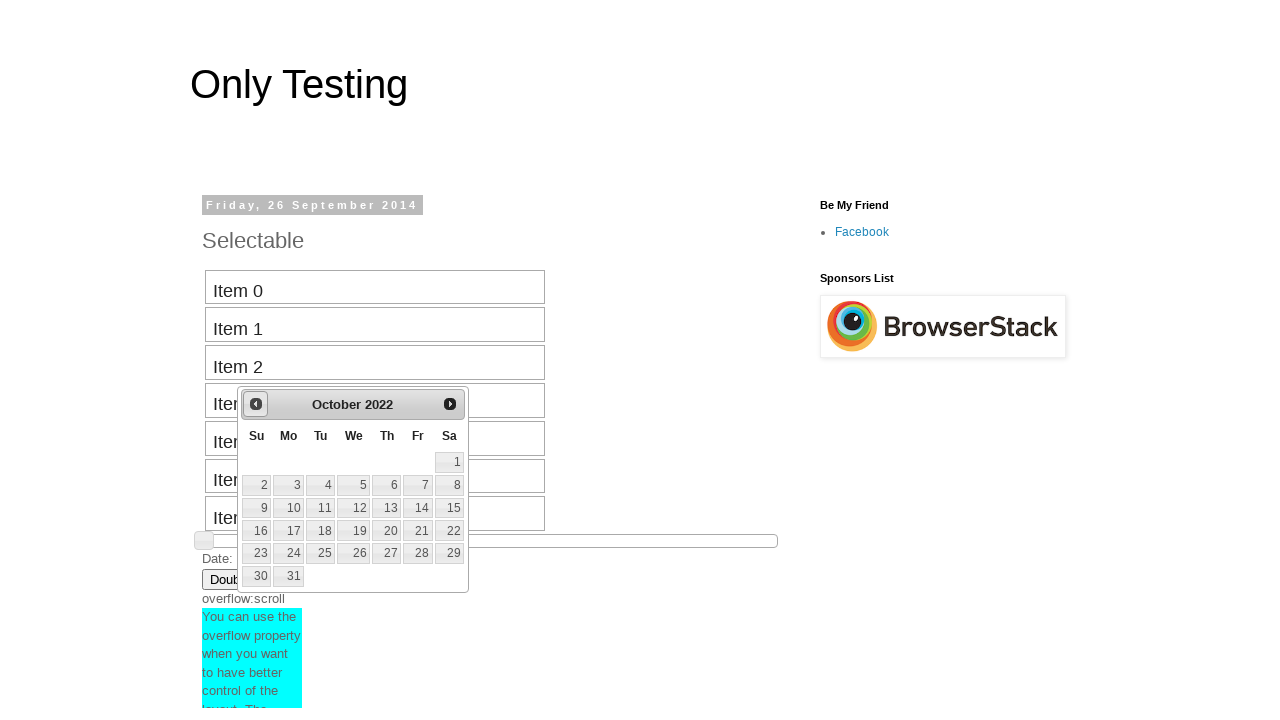

Clicked previous month button to navigate backward in calendar at (256, 404) on #ui-datepicker-div >> div >> a:nth-of-type(1) >> span
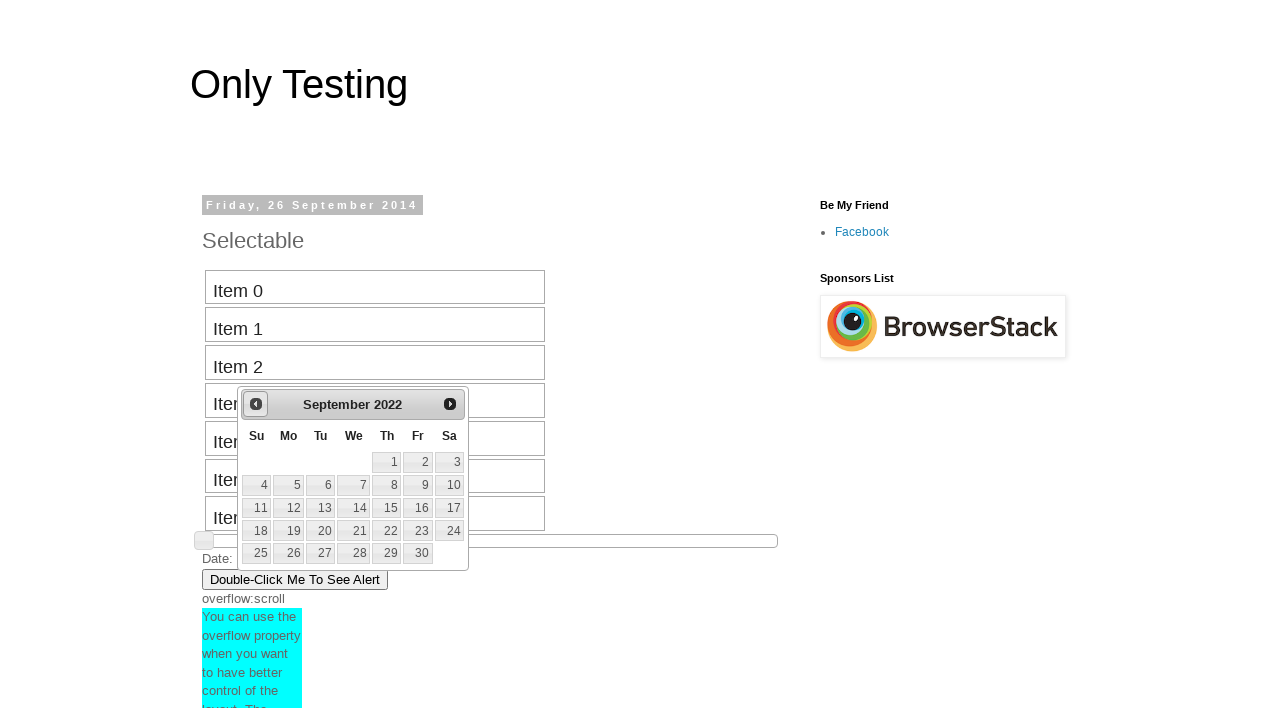

Waited for calendar to update after navigation
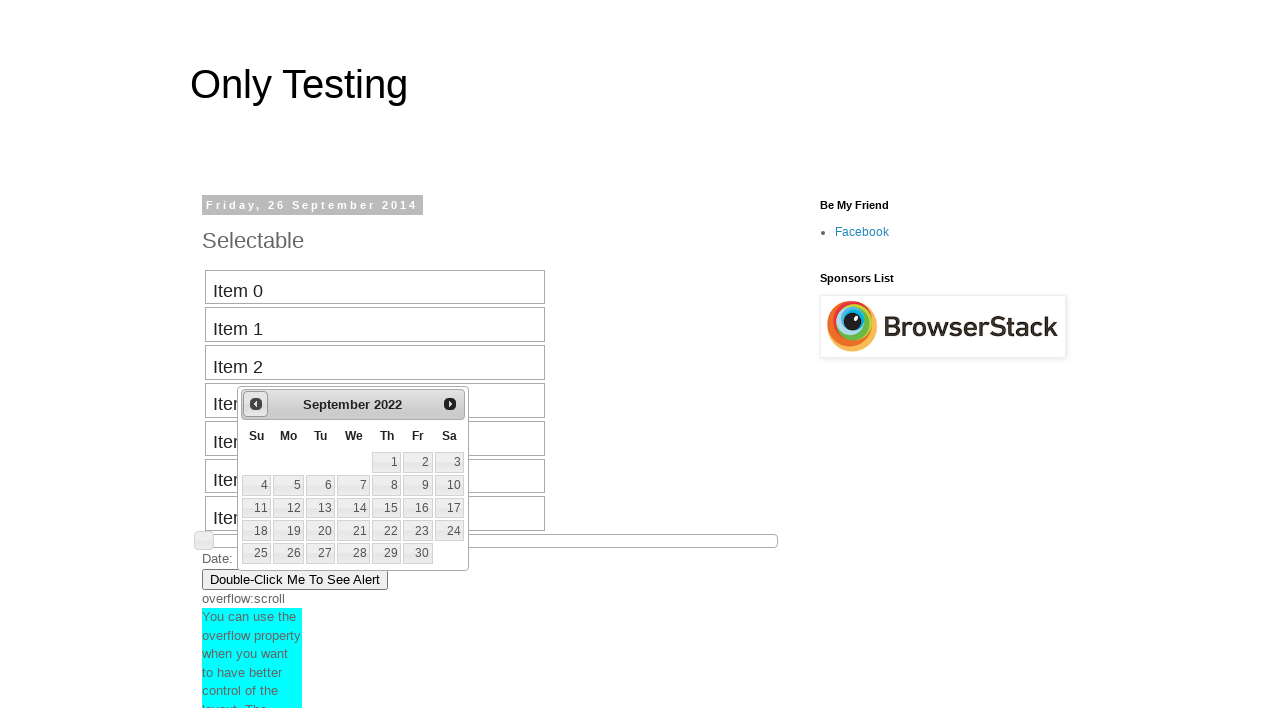

Retrieved current date picker display: September 2022
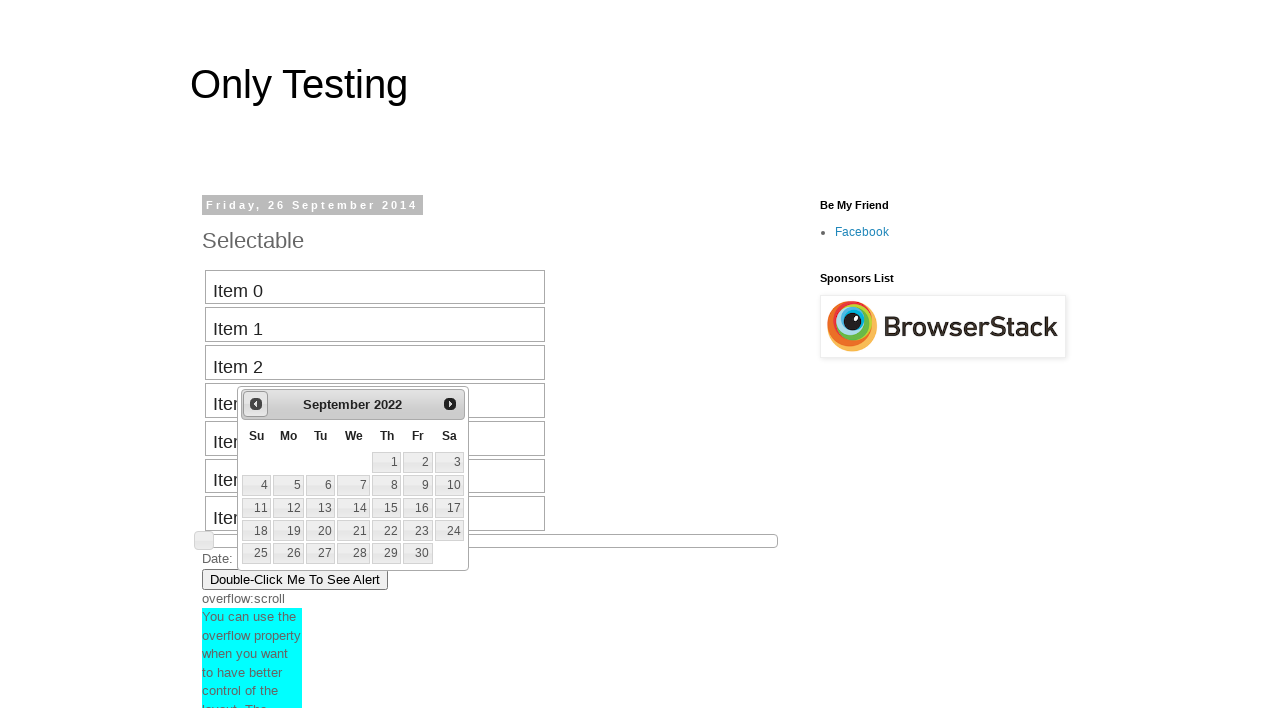

Clicked previous month button to navigate backward in calendar at (256, 404) on #ui-datepicker-div >> div >> a:nth-of-type(1) >> span
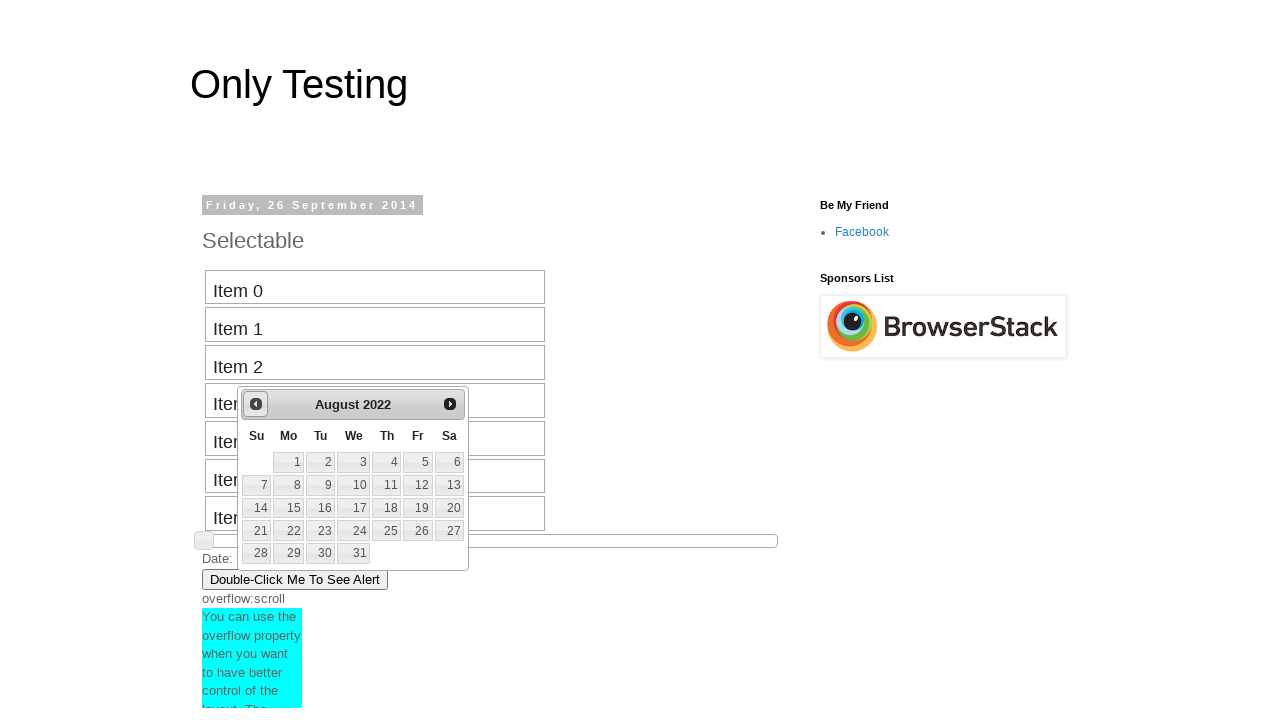

Waited for calendar to update after navigation
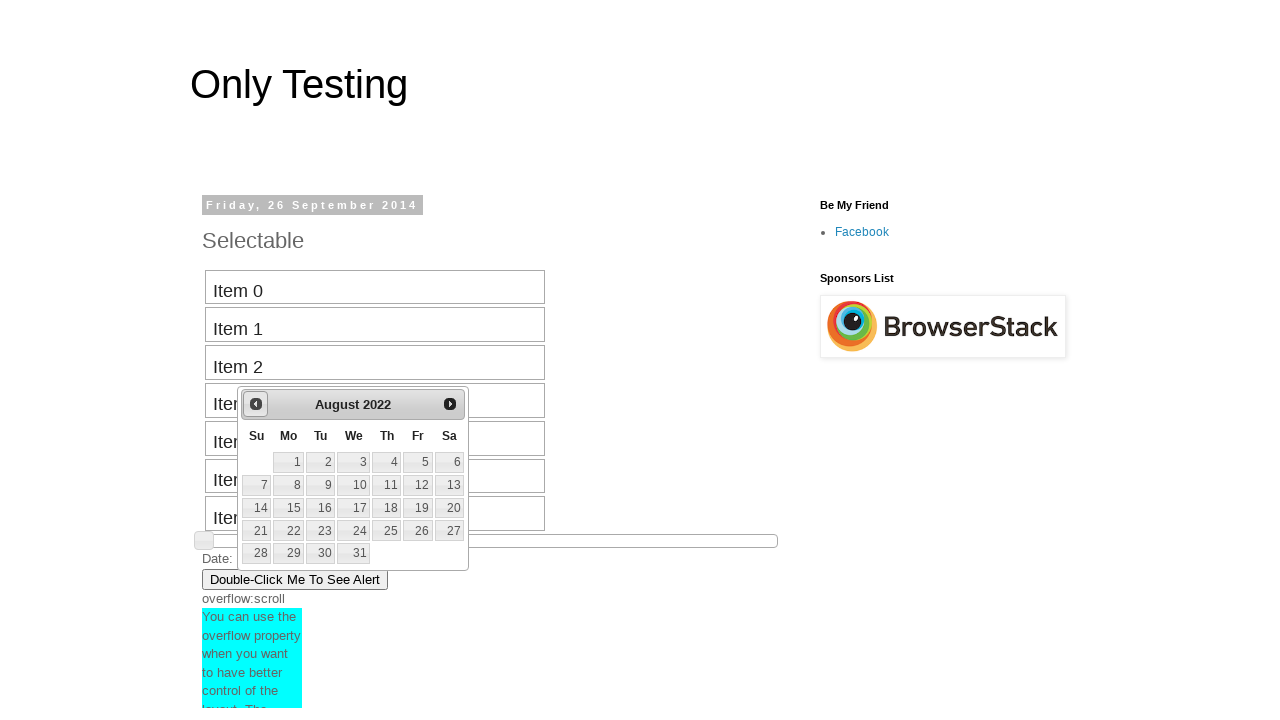

Retrieved current date picker display: August 2022
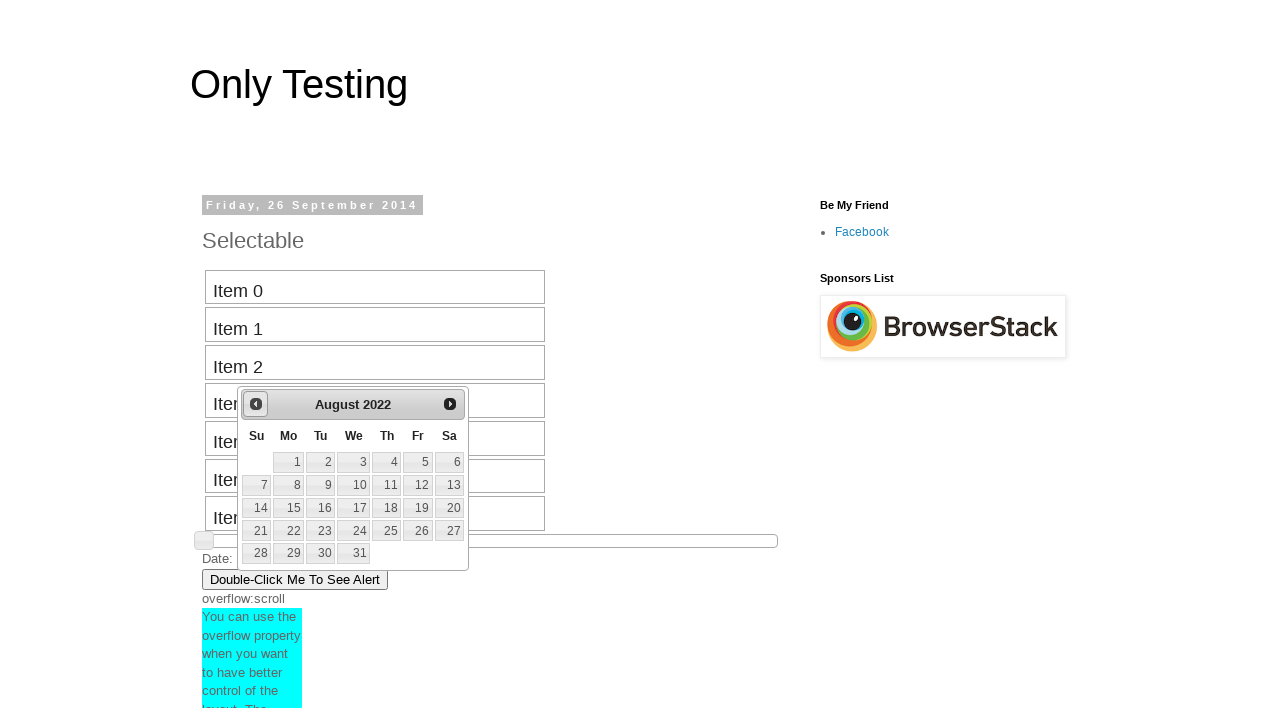

Clicked previous month button to navigate backward in calendar at (256, 404) on #ui-datepicker-div >> div >> a:nth-of-type(1) >> span
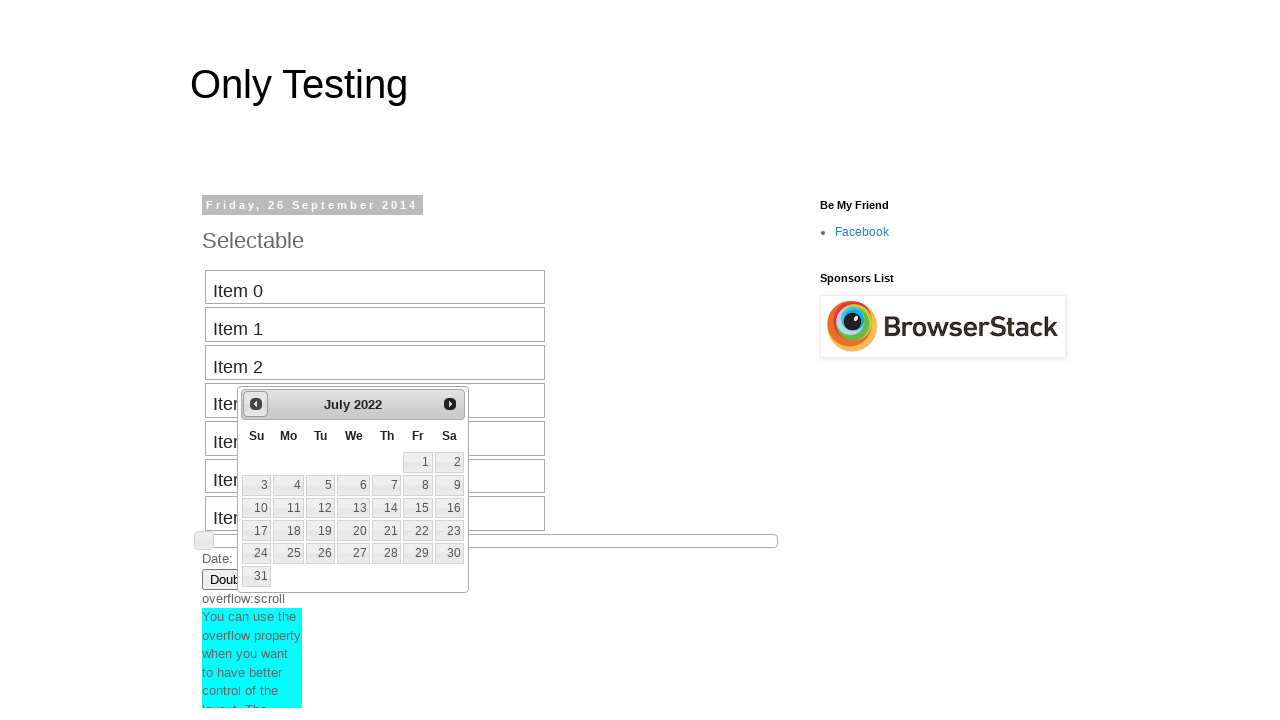

Waited for calendar to update after navigation
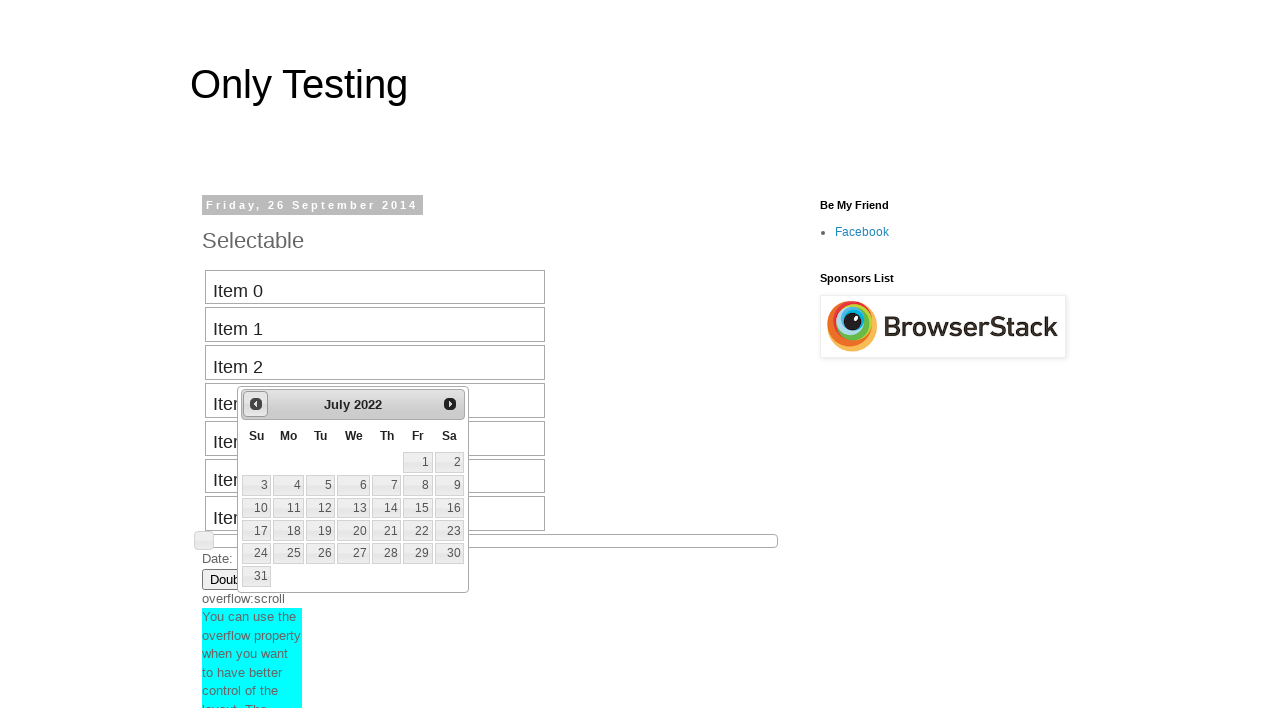

Retrieved current date picker display: July 2022
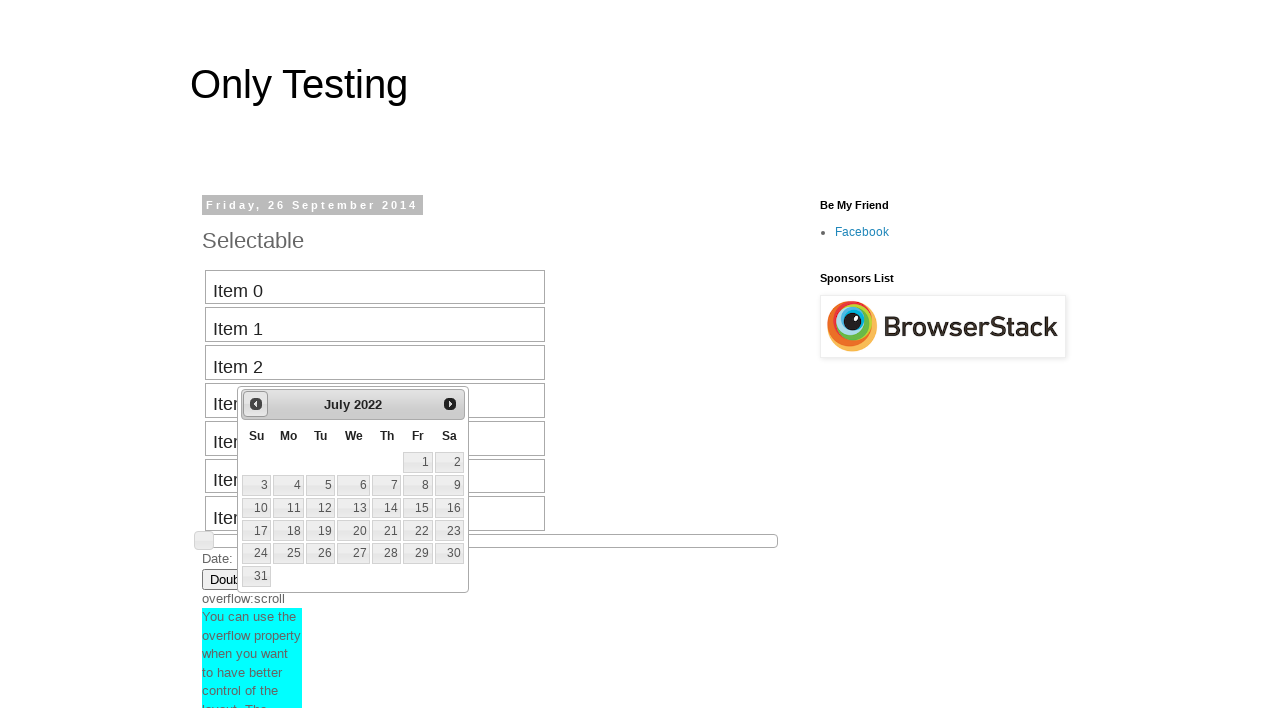

Clicked previous month button to navigate backward in calendar at (256, 404) on #ui-datepicker-div >> div >> a:nth-of-type(1) >> span
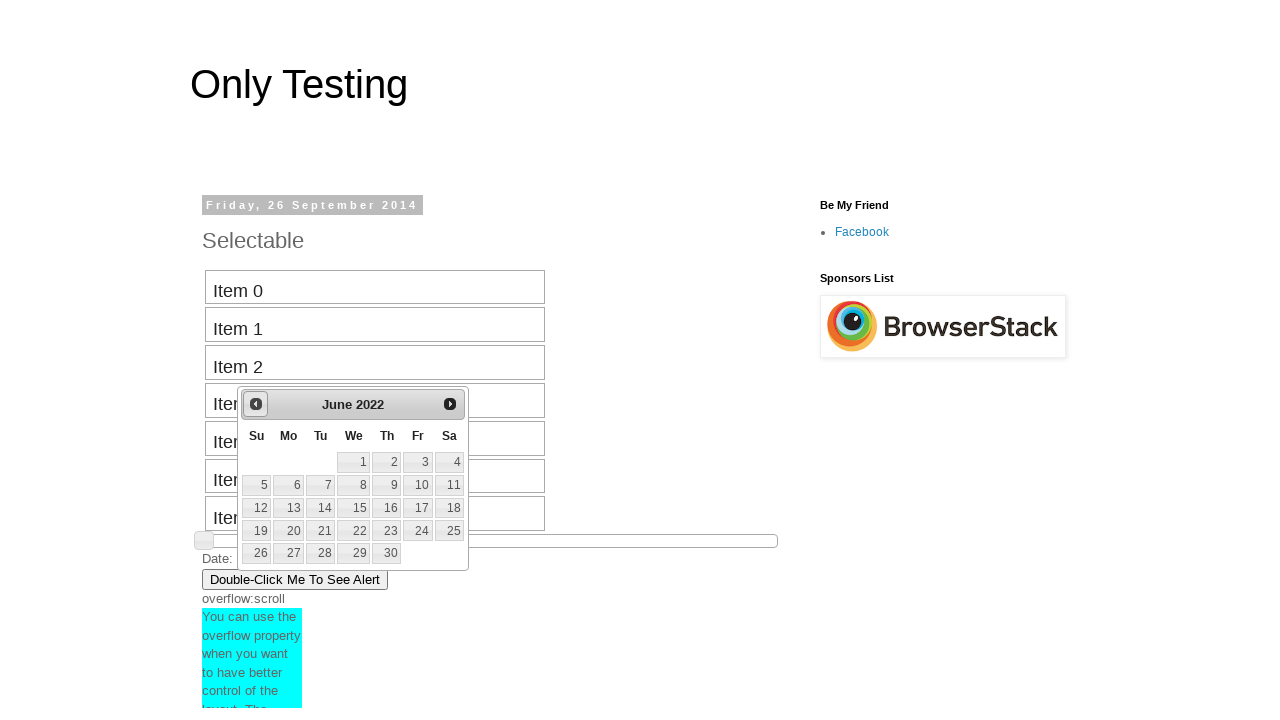

Waited for calendar to update after navigation
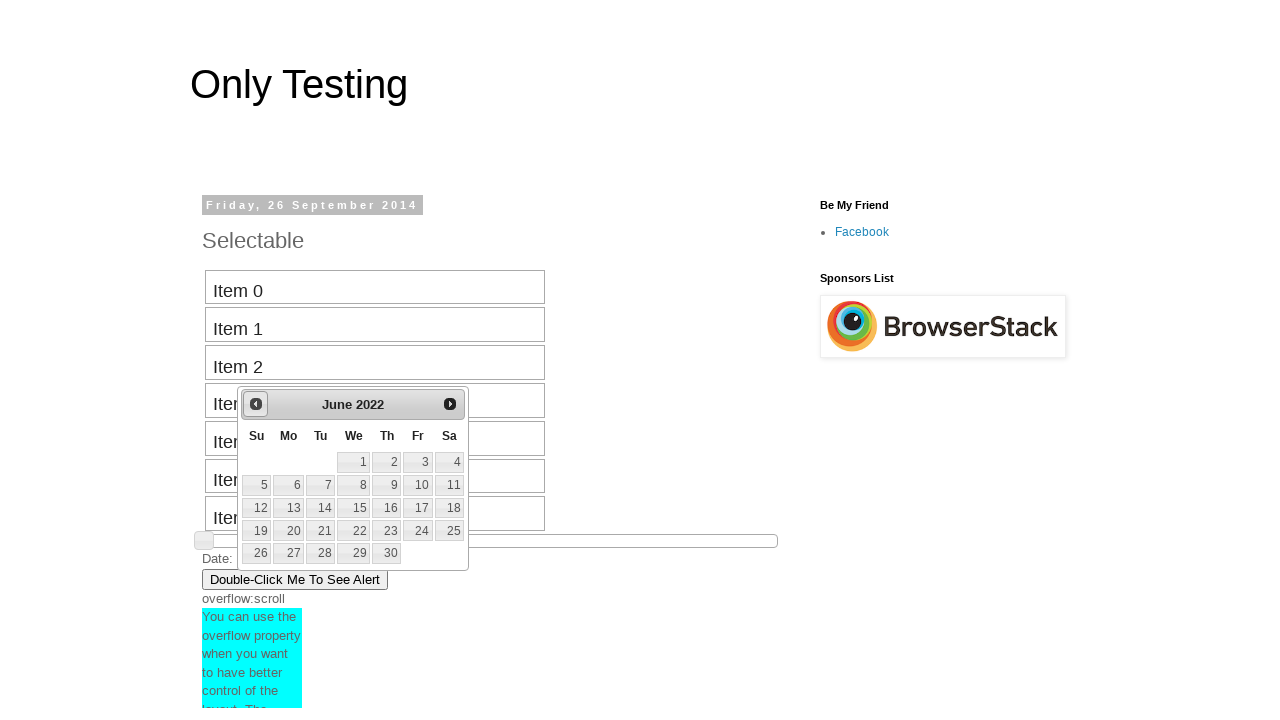

Retrieved current date picker display: June 2022
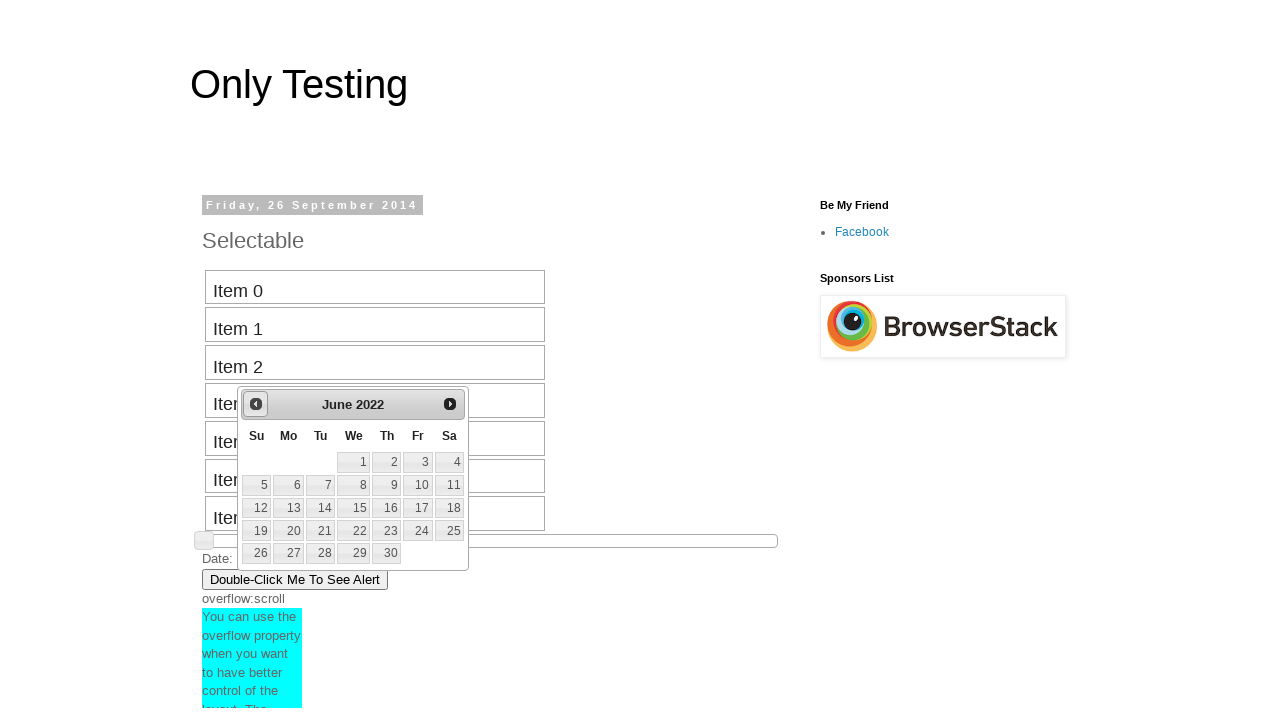

Clicked previous month button to navigate backward in calendar at (256, 404) on #ui-datepicker-div >> div >> a:nth-of-type(1) >> span
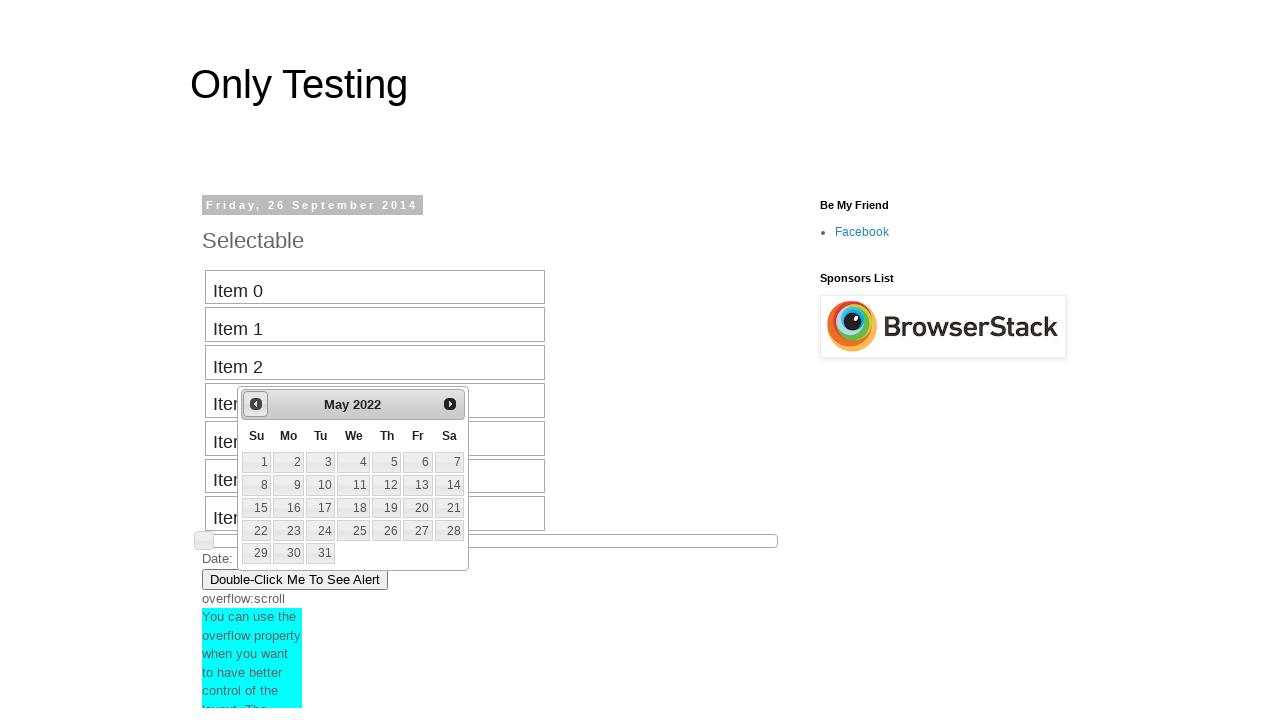

Waited for calendar to update after navigation
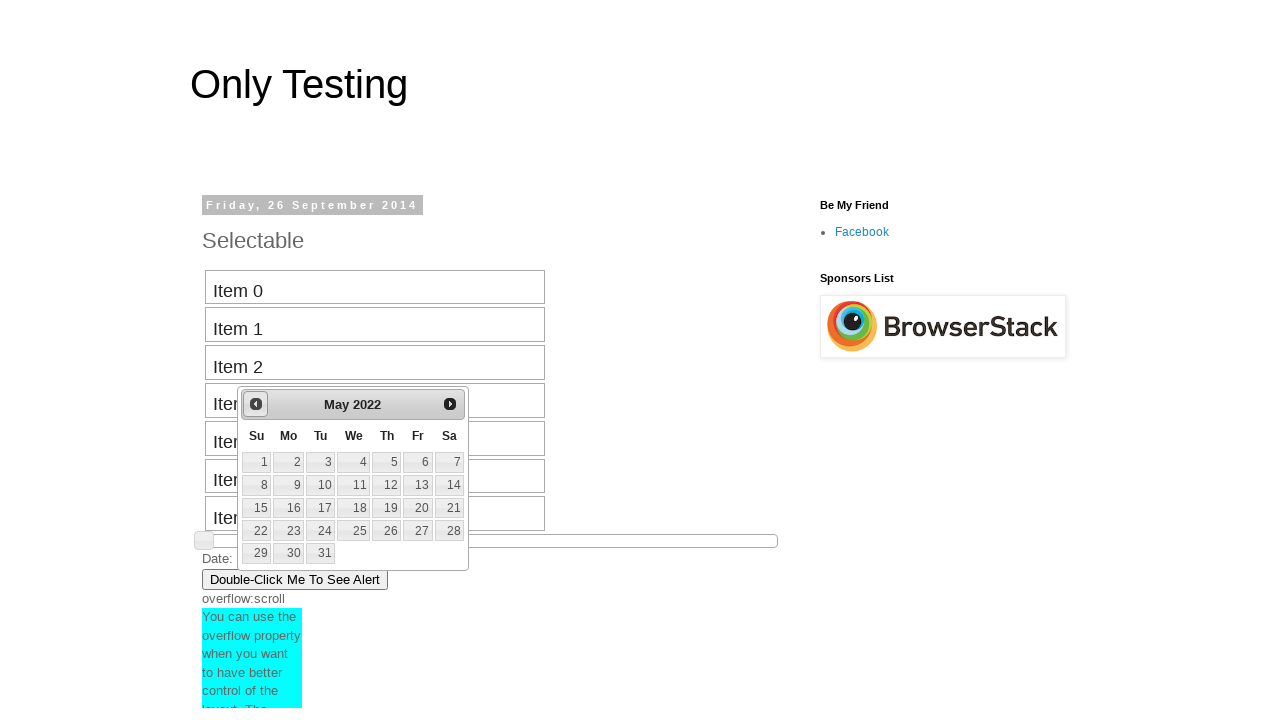

Retrieved current date picker display: May 2022
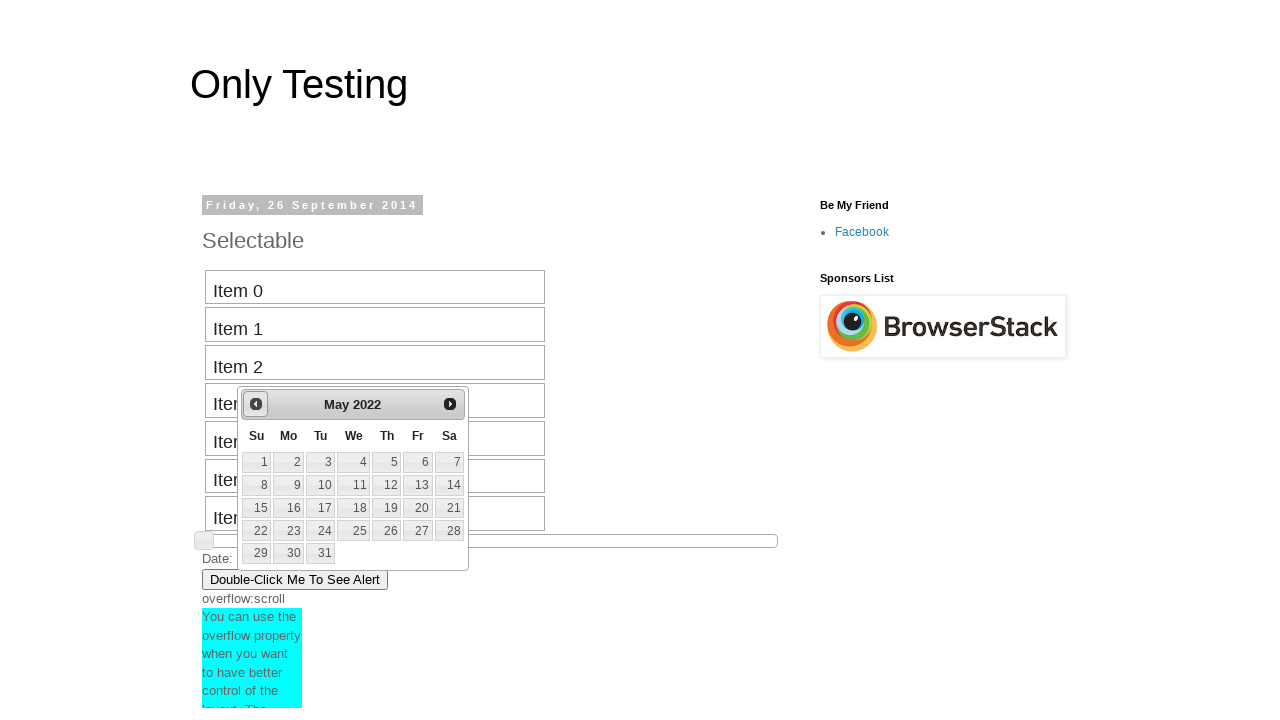

Clicked previous month button to navigate backward in calendar at (256, 404) on #ui-datepicker-div >> div >> a:nth-of-type(1) >> span
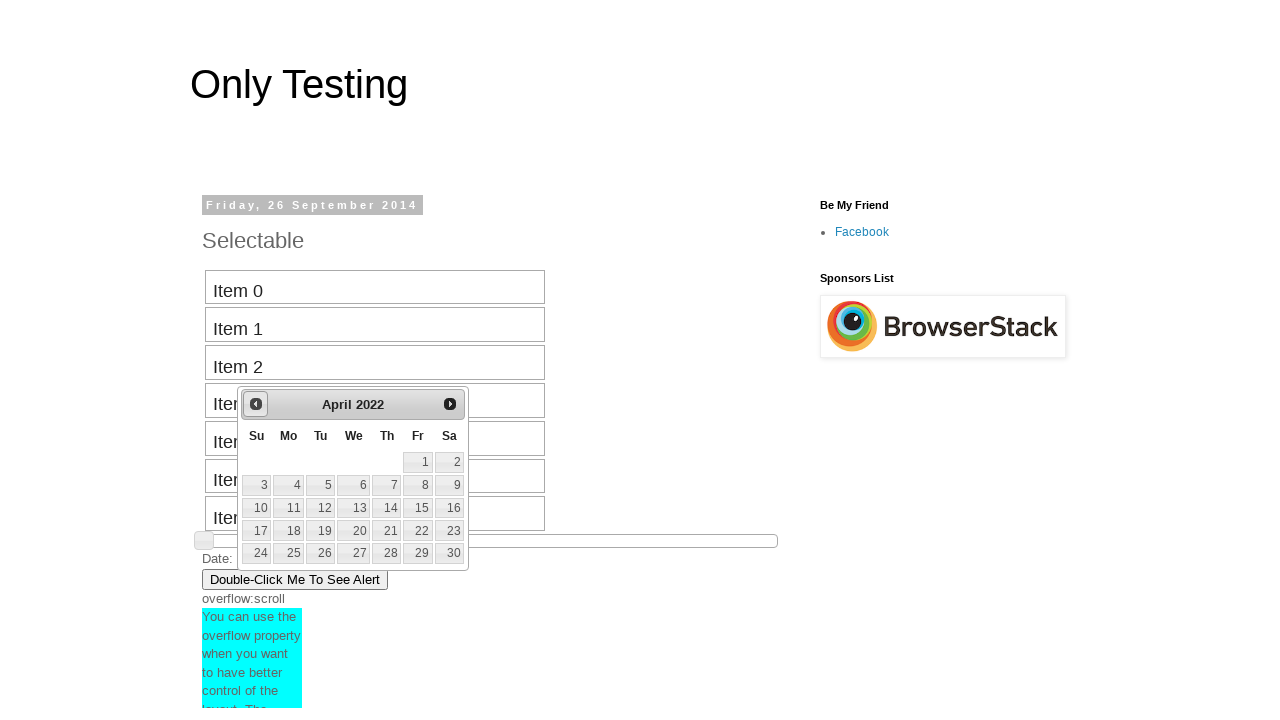

Waited for calendar to update after navigation
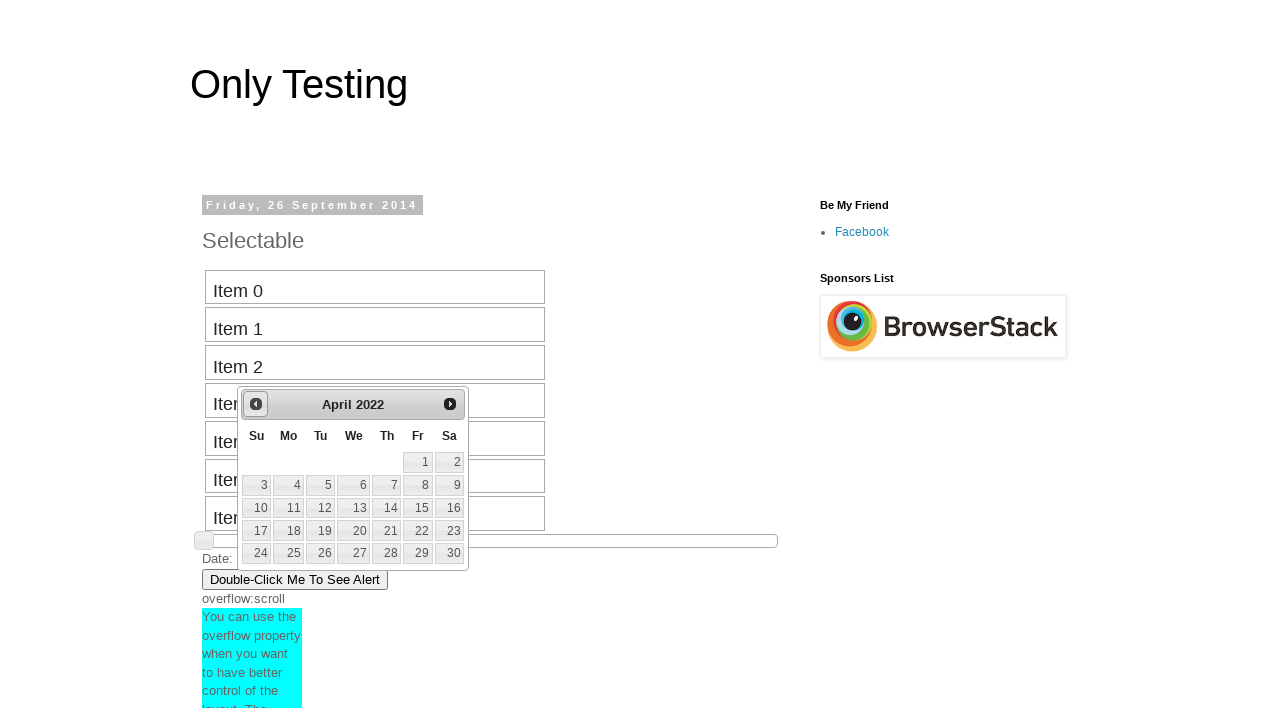

Retrieved current date picker display: April 2022
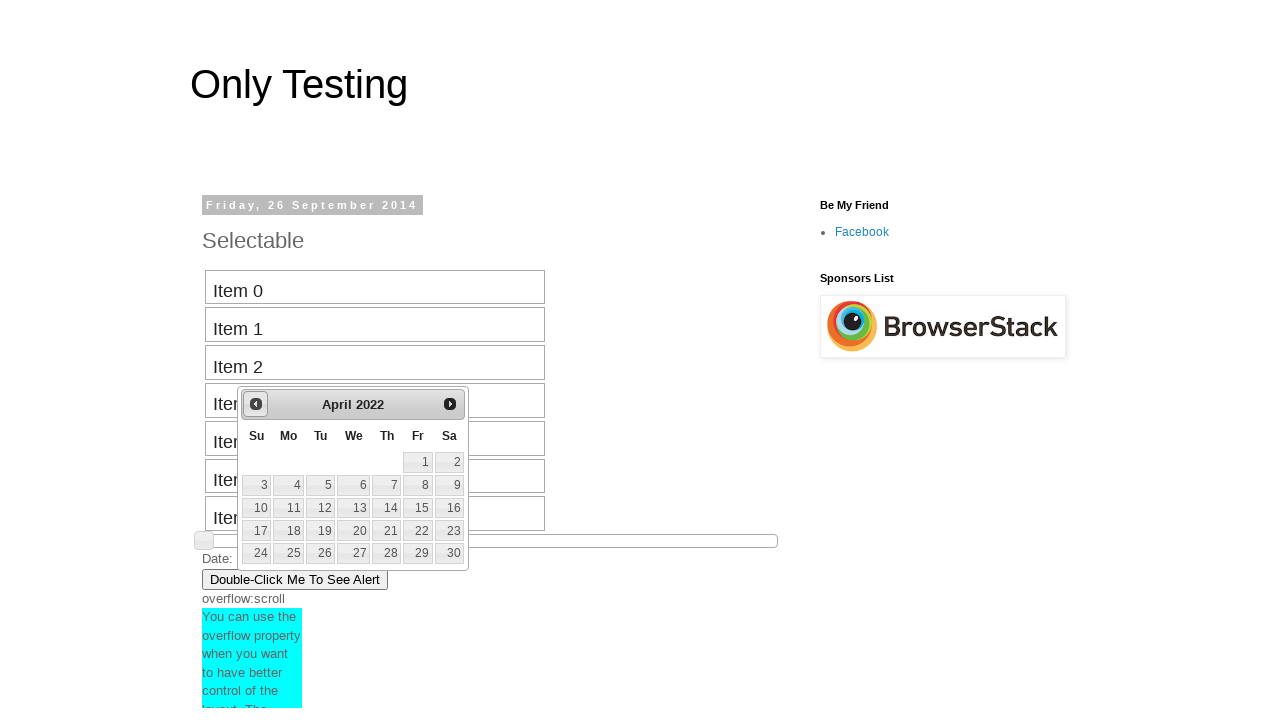

Clicked previous month button to navigate backward in calendar at (256, 404) on #ui-datepicker-div >> div >> a:nth-of-type(1) >> span
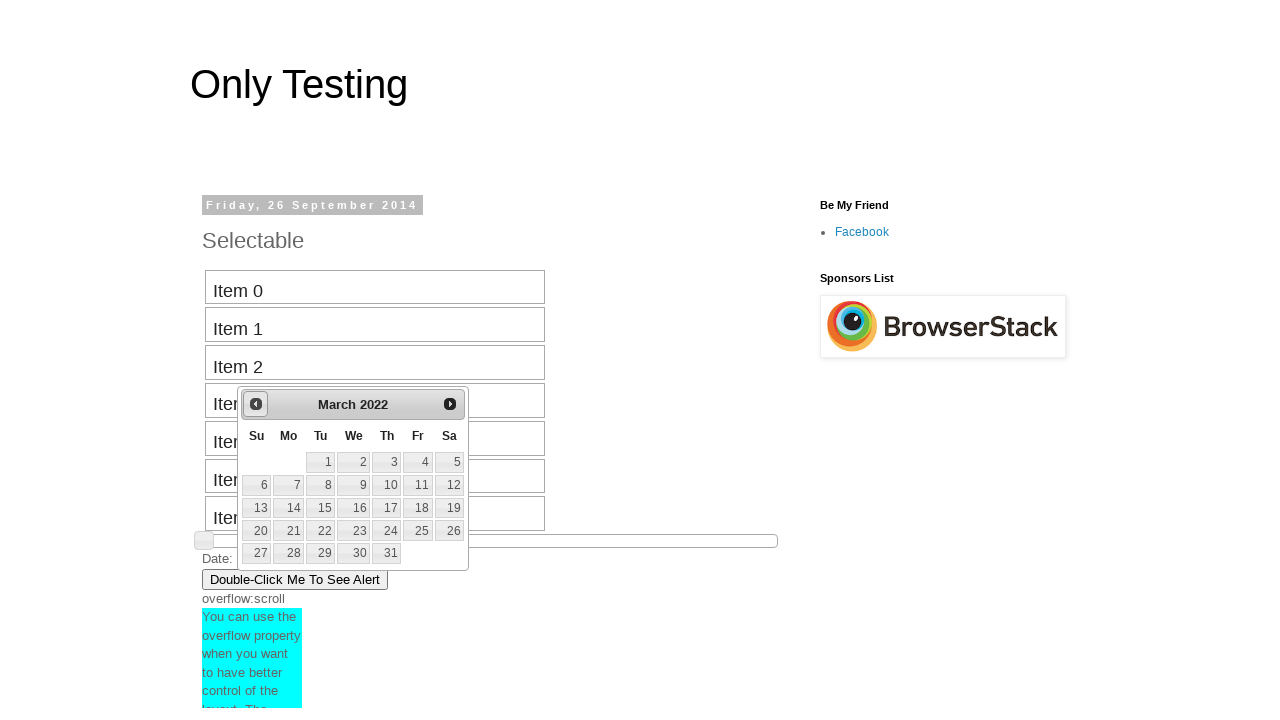

Waited for calendar to update after navigation
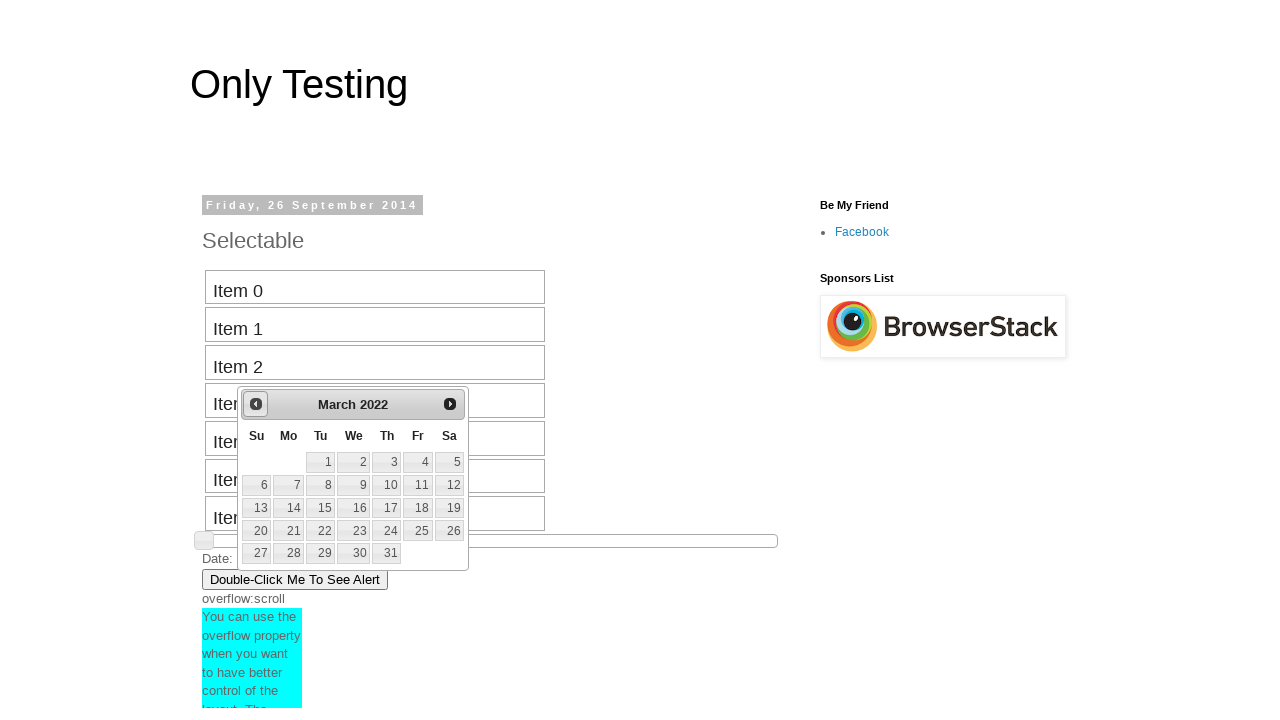

Retrieved current date picker display: March 2022
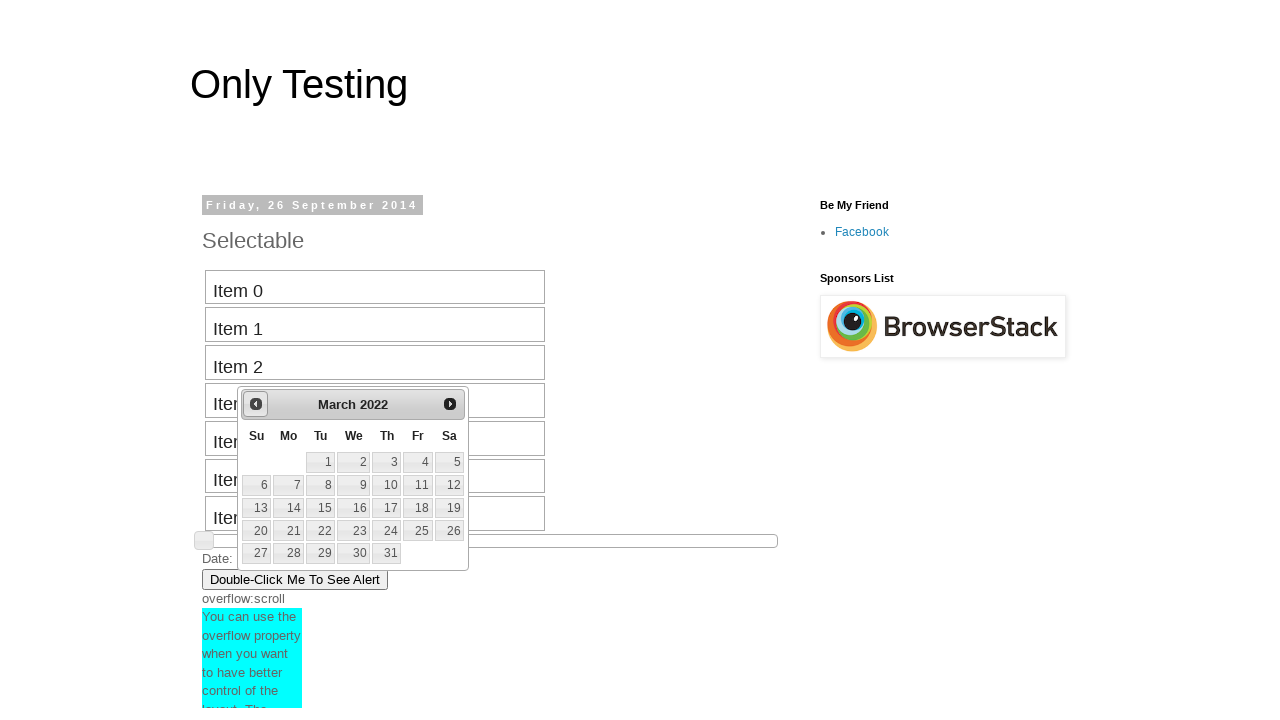

Clicked previous month button to navigate backward in calendar at (256, 404) on #ui-datepicker-div >> div >> a:nth-of-type(1) >> span
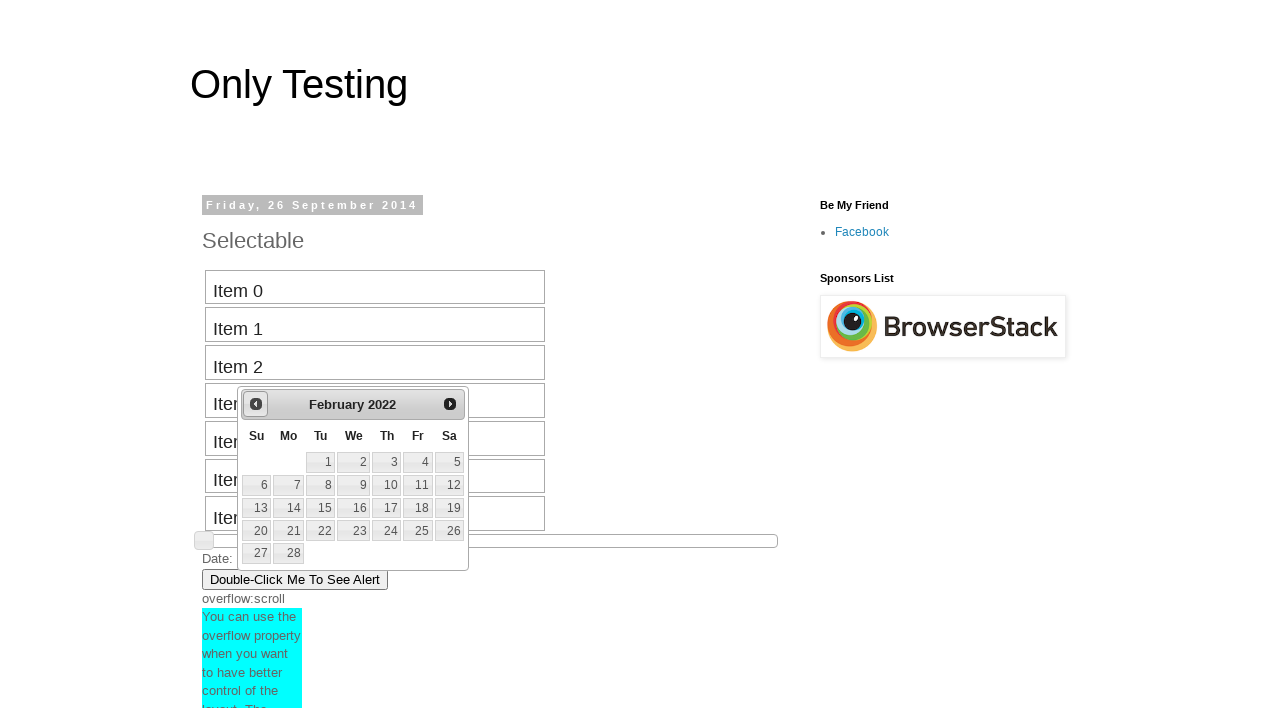

Waited for calendar to update after navigation
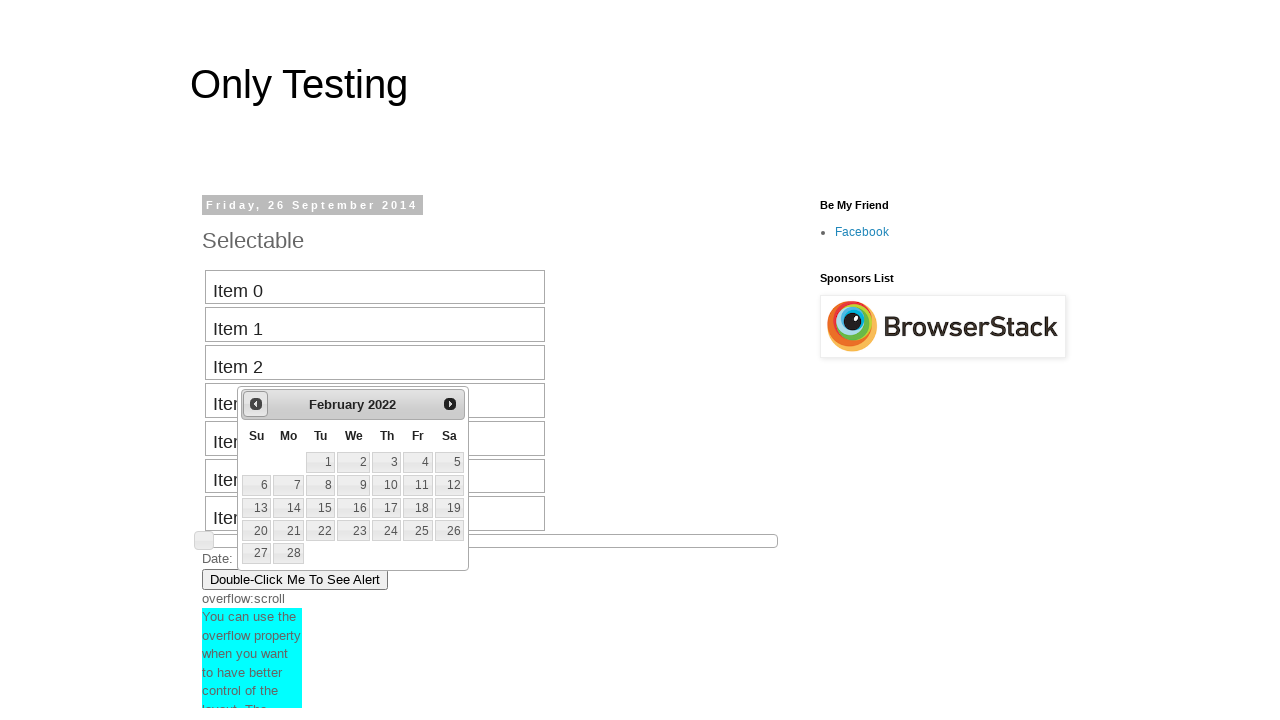

Retrieved current date picker display: February 2022
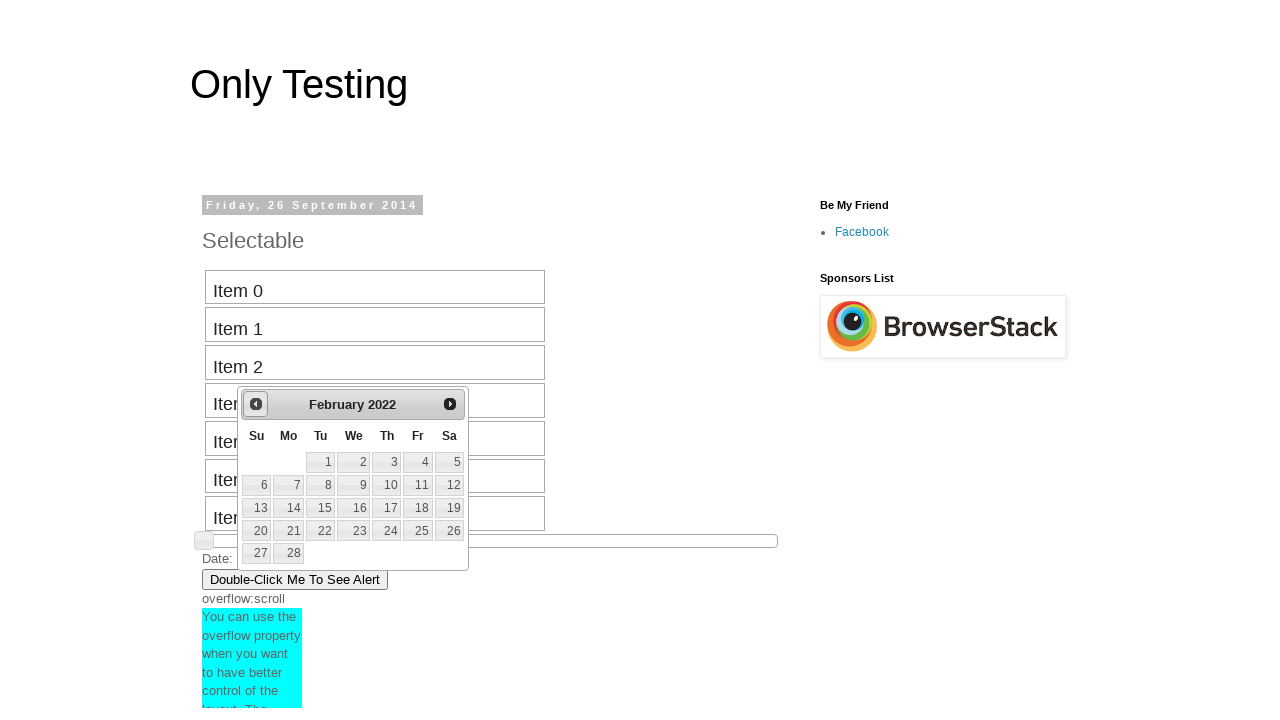

Clicked previous month button to navigate backward in calendar at (256, 404) on #ui-datepicker-div >> div >> a:nth-of-type(1) >> span
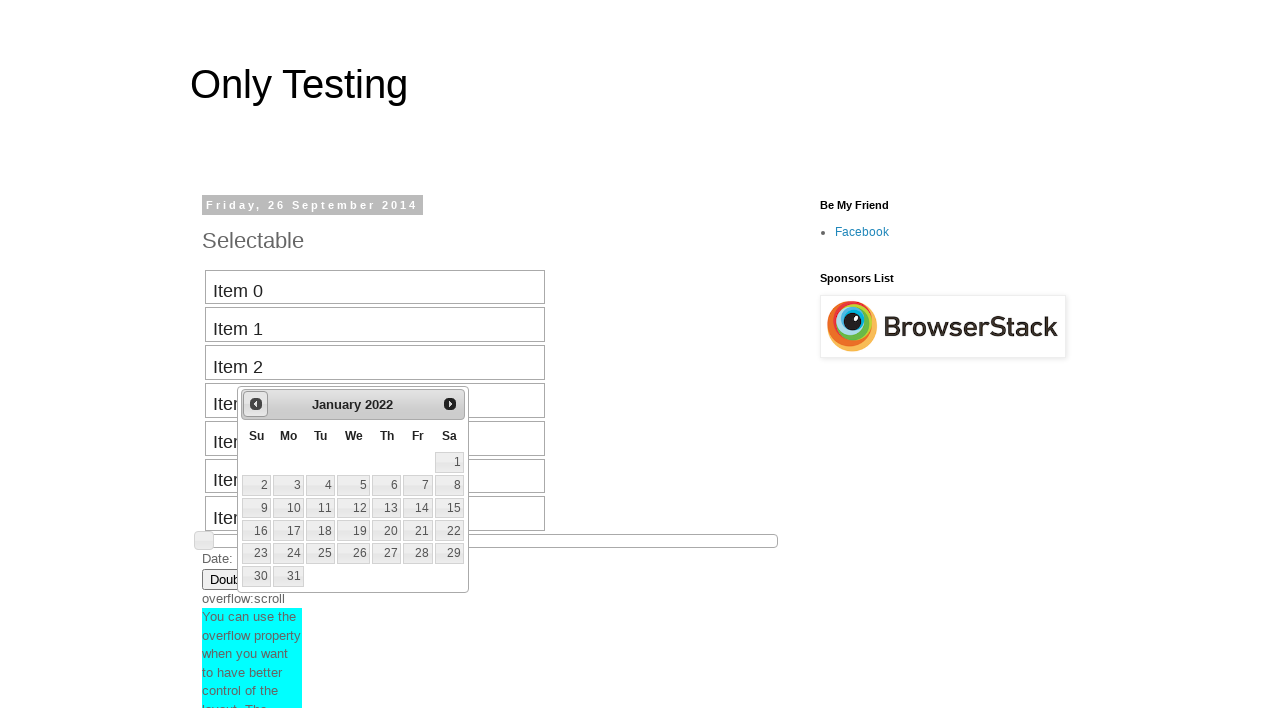

Waited for calendar to update after navigation
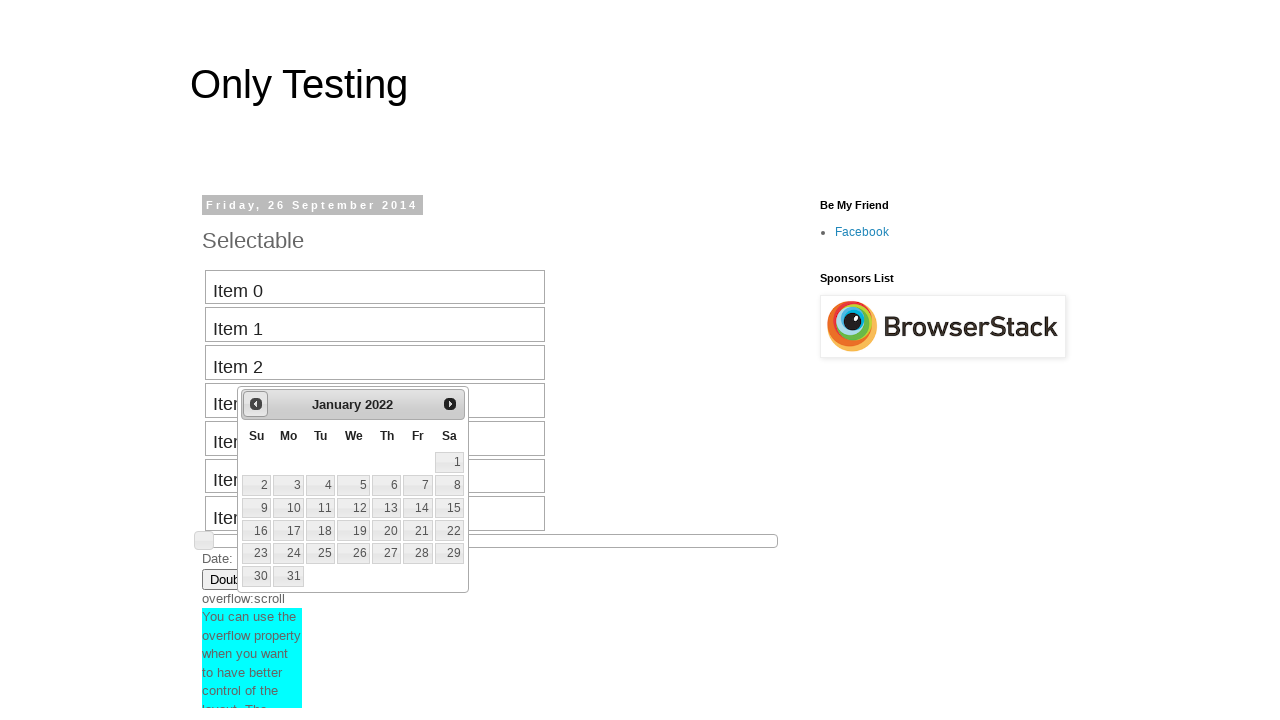

Retrieved current date picker display: January 2022
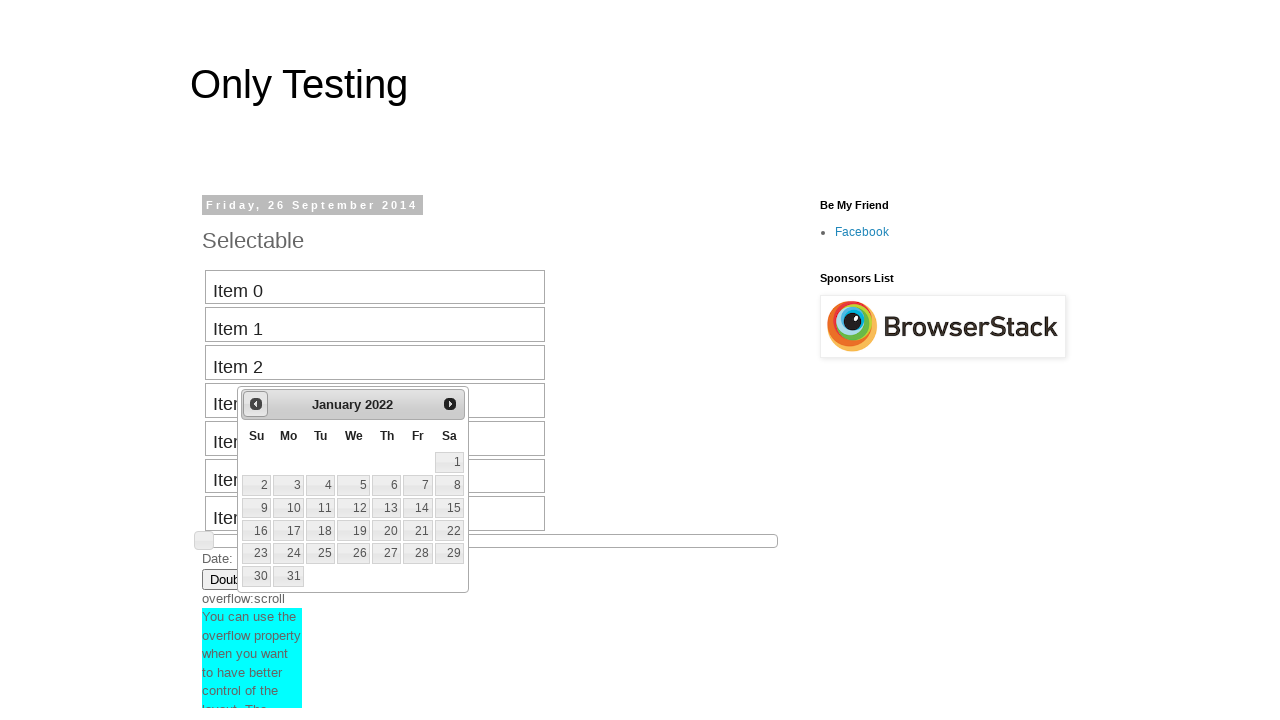

Clicked previous month button to navigate backward in calendar at (256, 404) on #ui-datepicker-div >> div >> a:nth-of-type(1) >> span
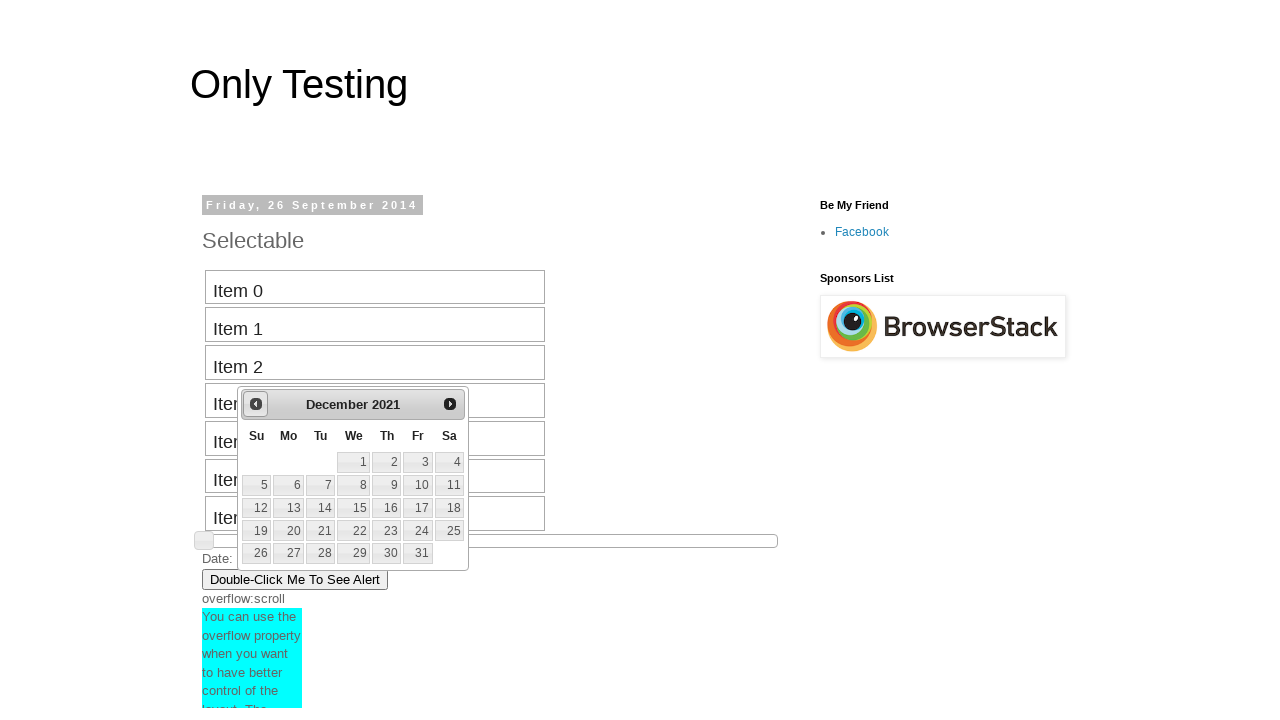

Waited for calendar to update after navigation
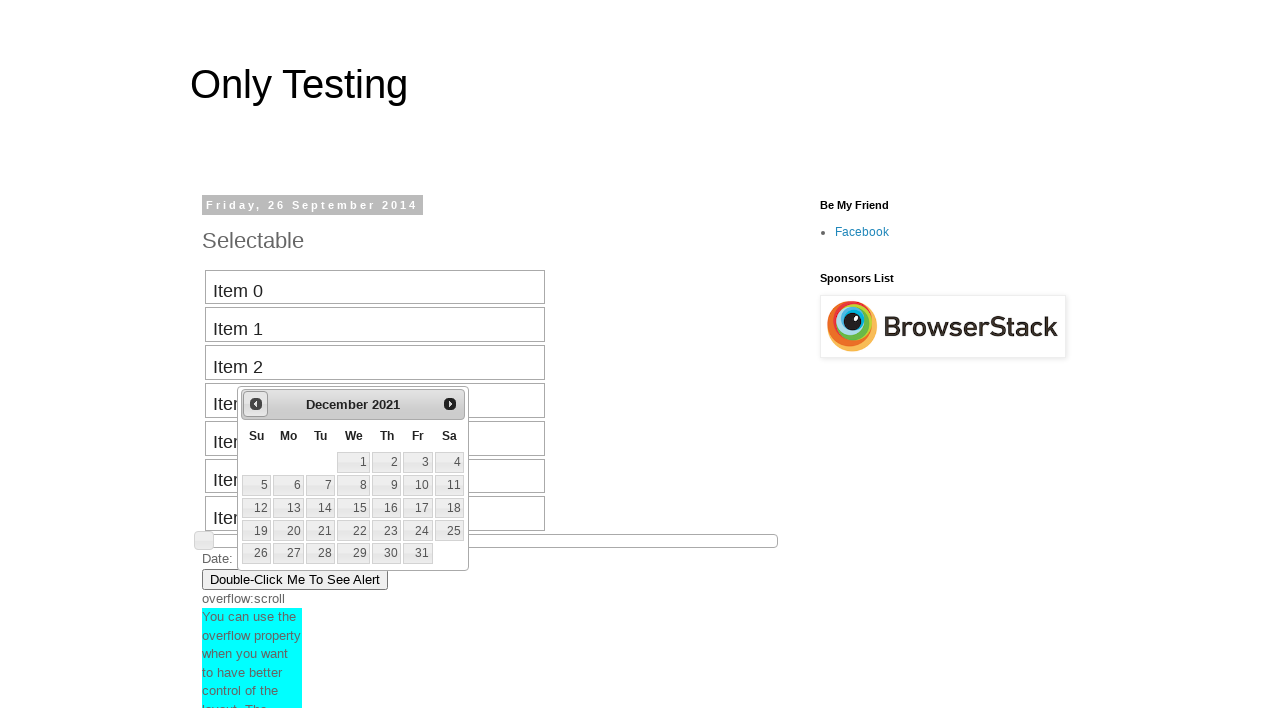

Retrieved current date picker display: December 2021
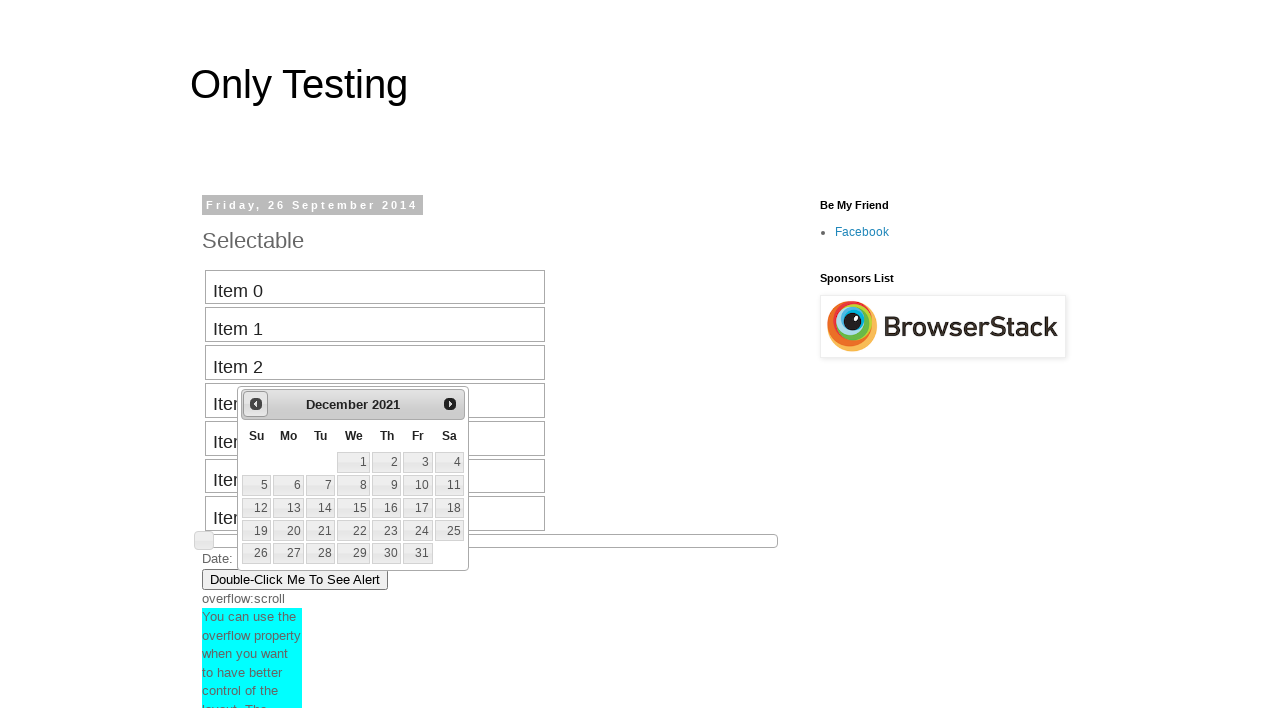

Clicked previous month button to navigate backward in calendar at (256, 404) on #ui-datepicker-div >> div >> a:nth-of-type(1) >> span
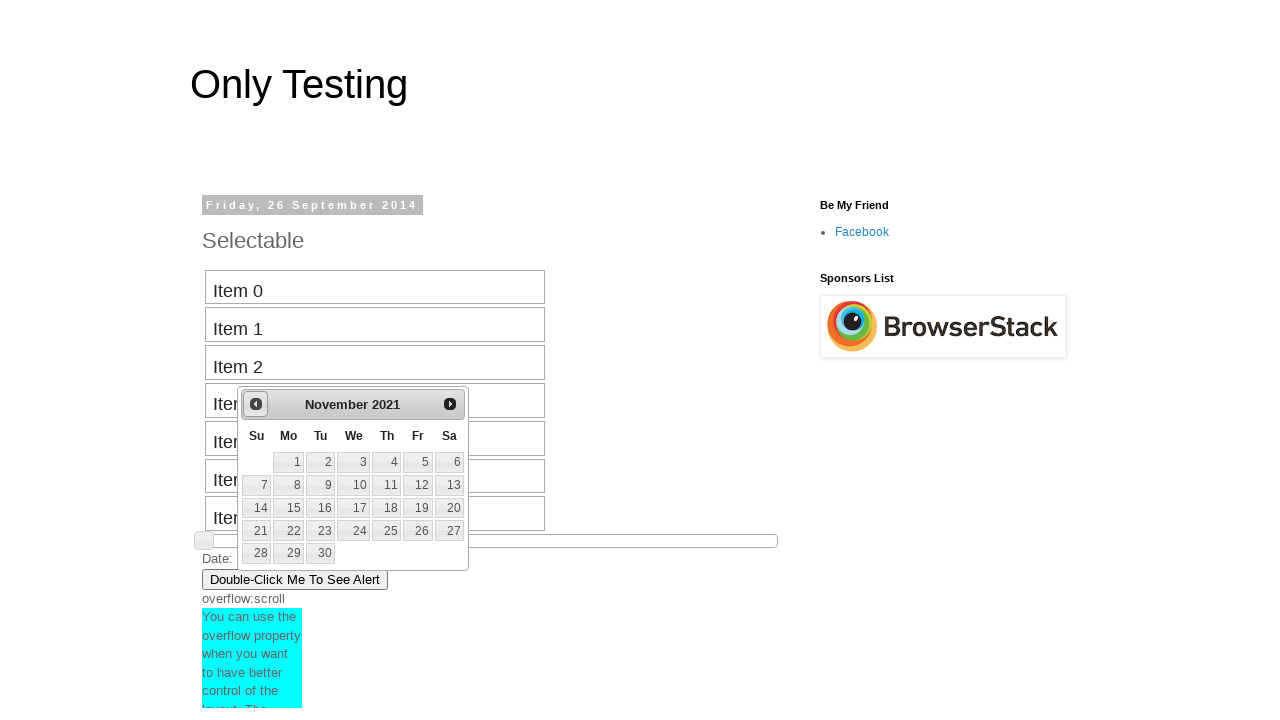

Waited for calendar to update after navigation
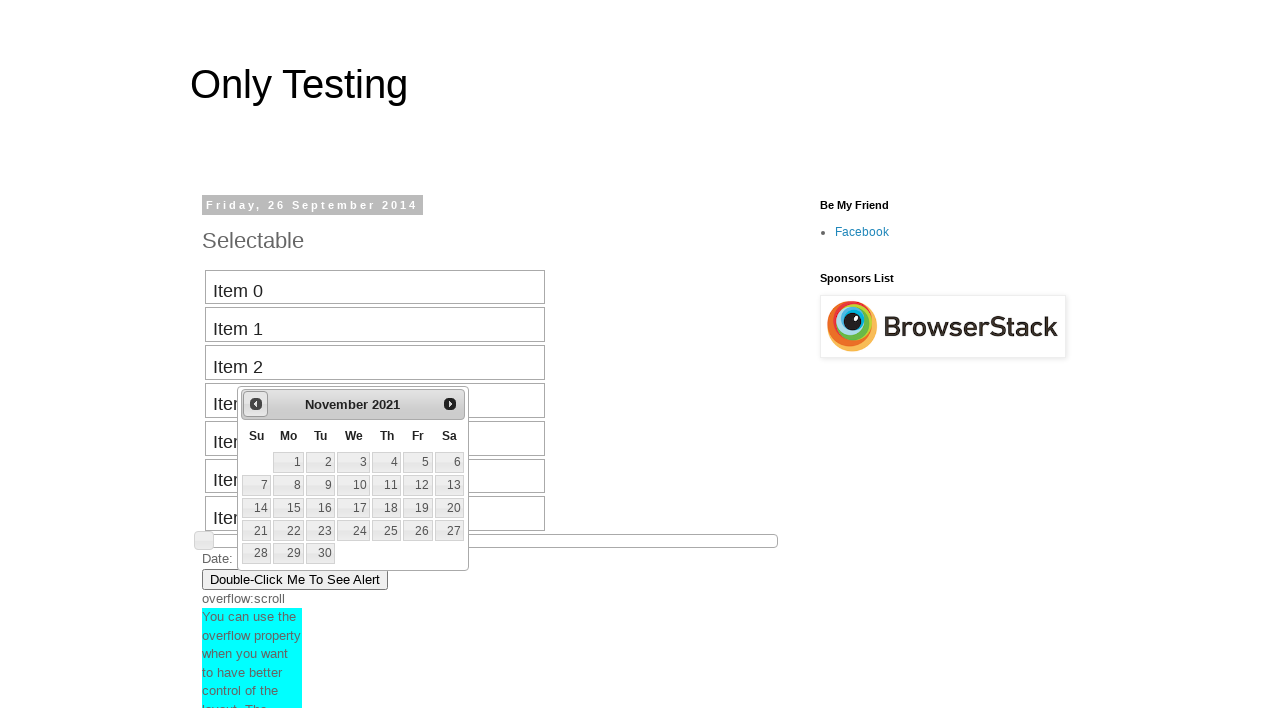

Retrieved current date picker display: November 2021
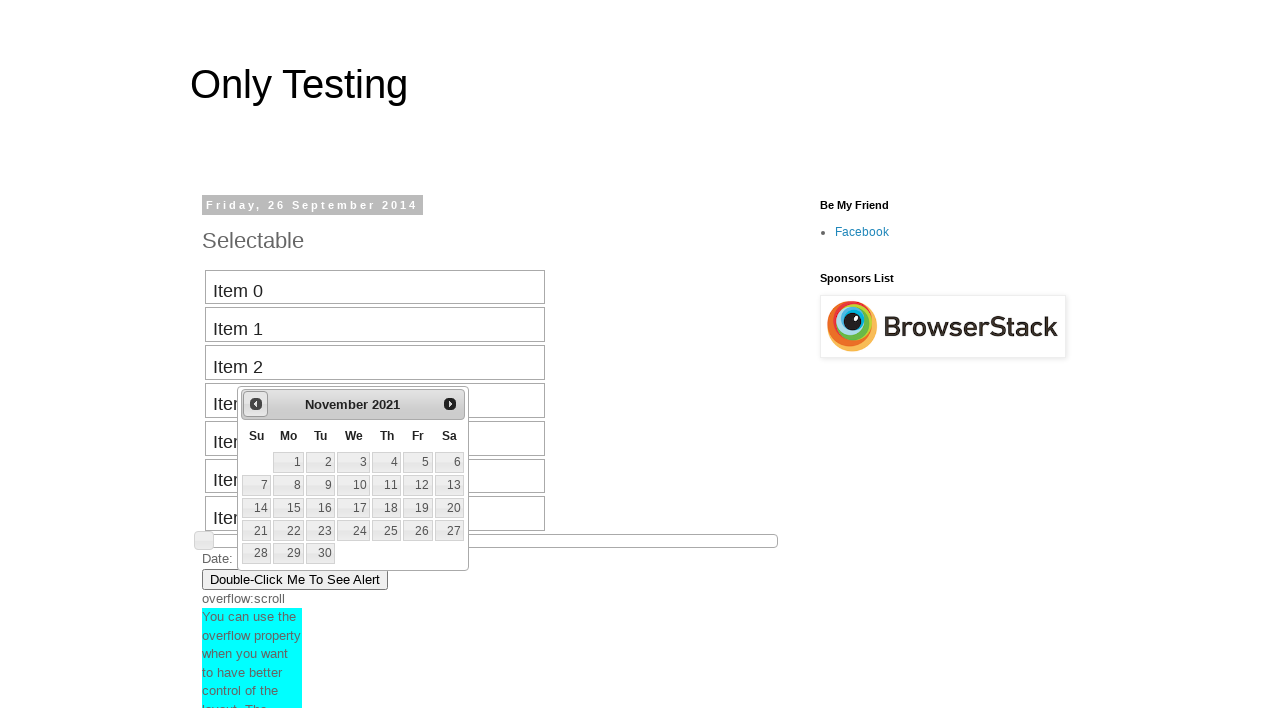

Clicked previous month button to navigate backward in calendar at (256, 404) on #ui-datepicker-div >> div >> a:nth-of-type(1) >> span
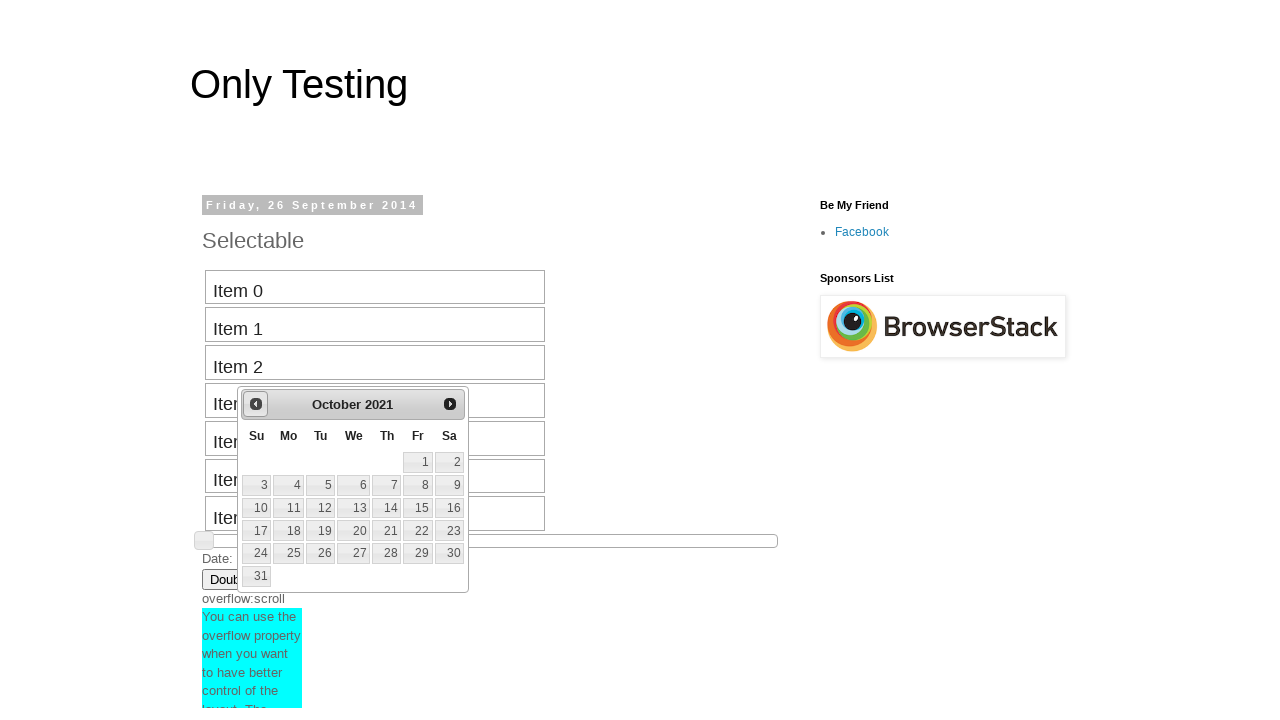

Waited for calendar to update after navigation
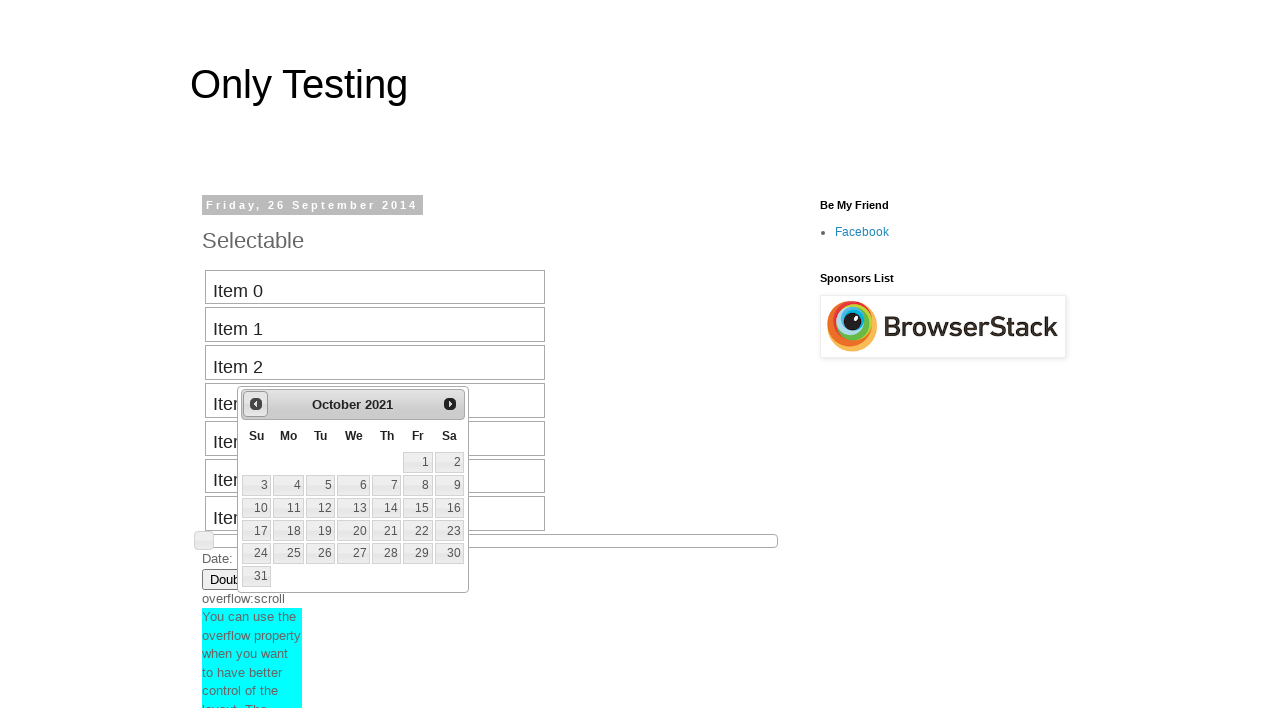

Retrieved current date picker display: October 2021
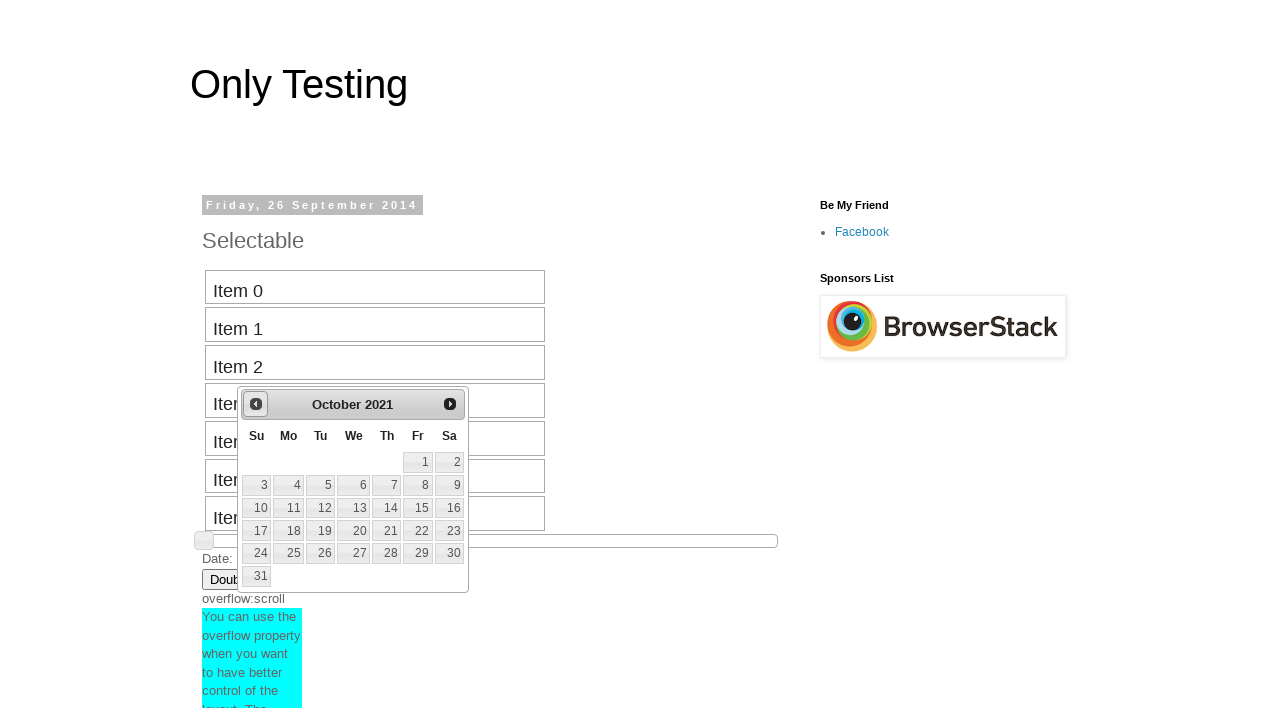

Clicked previous month button to navigate backward in calendar at (256, 404) on #ui-datepicker-div >> div >> a:nth-of-type(1) >> span
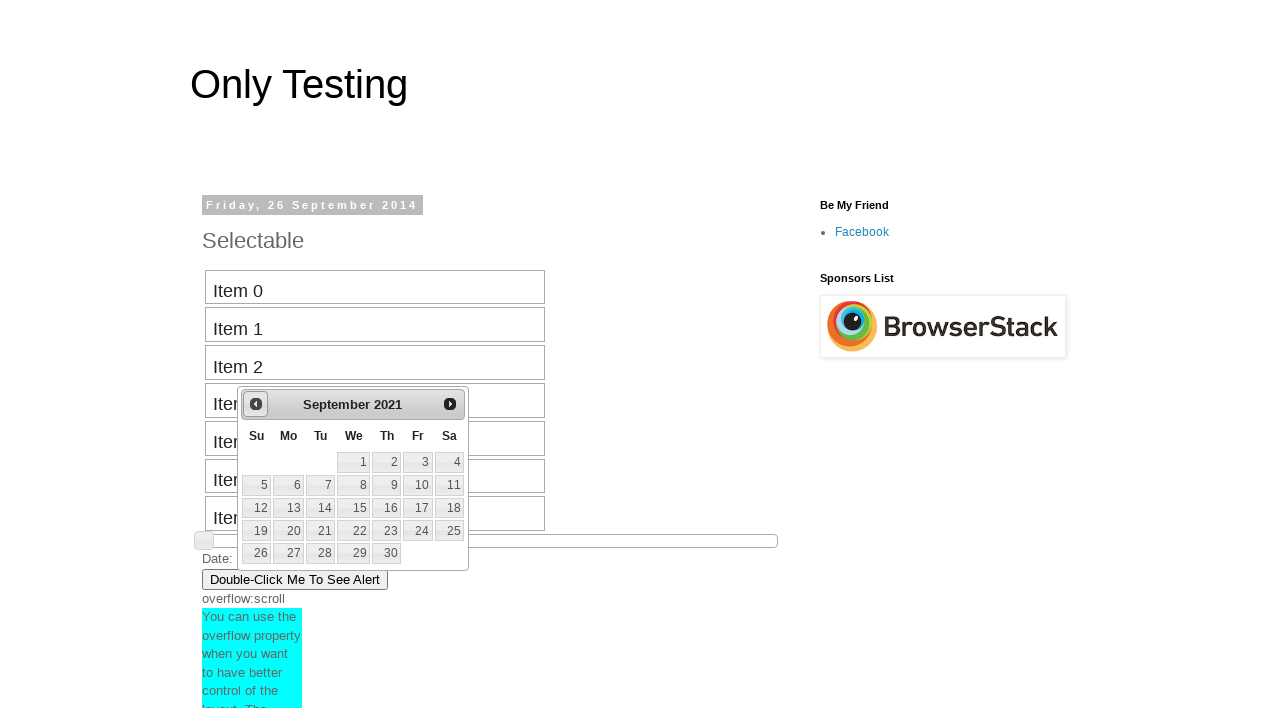

Waited for calendar to update after navigation
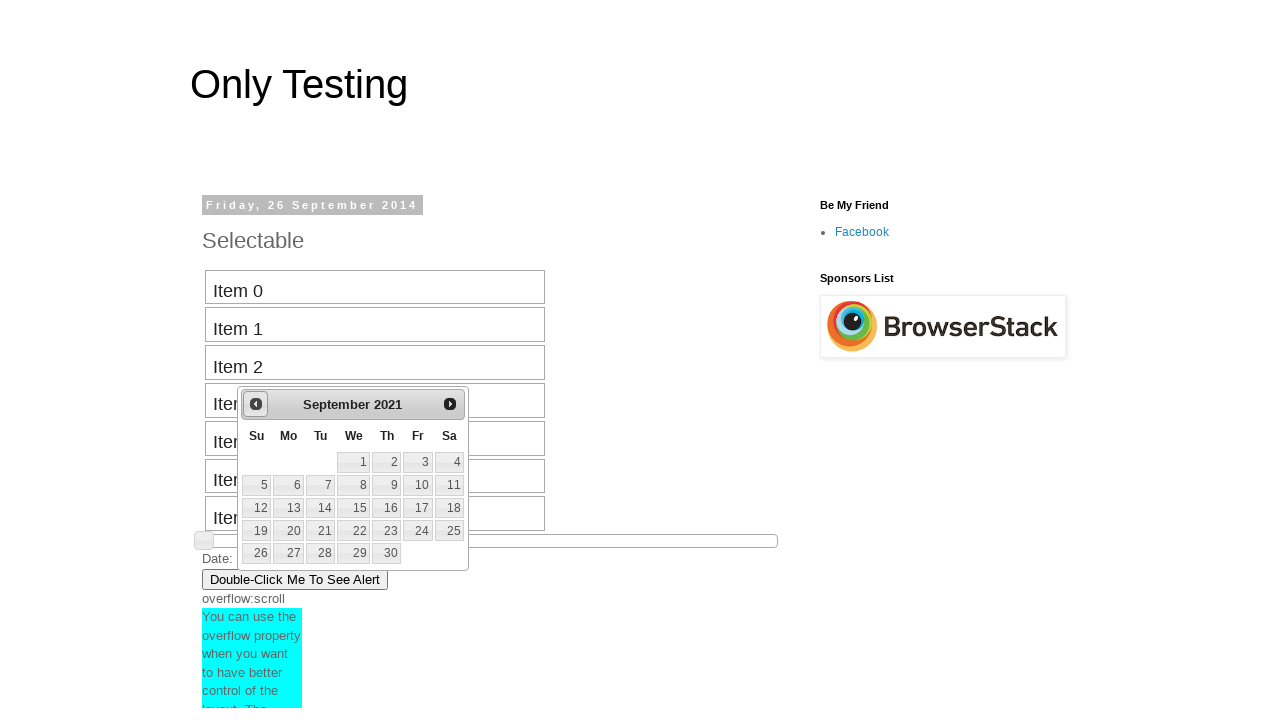

Retrieved current date picker display: September 2021
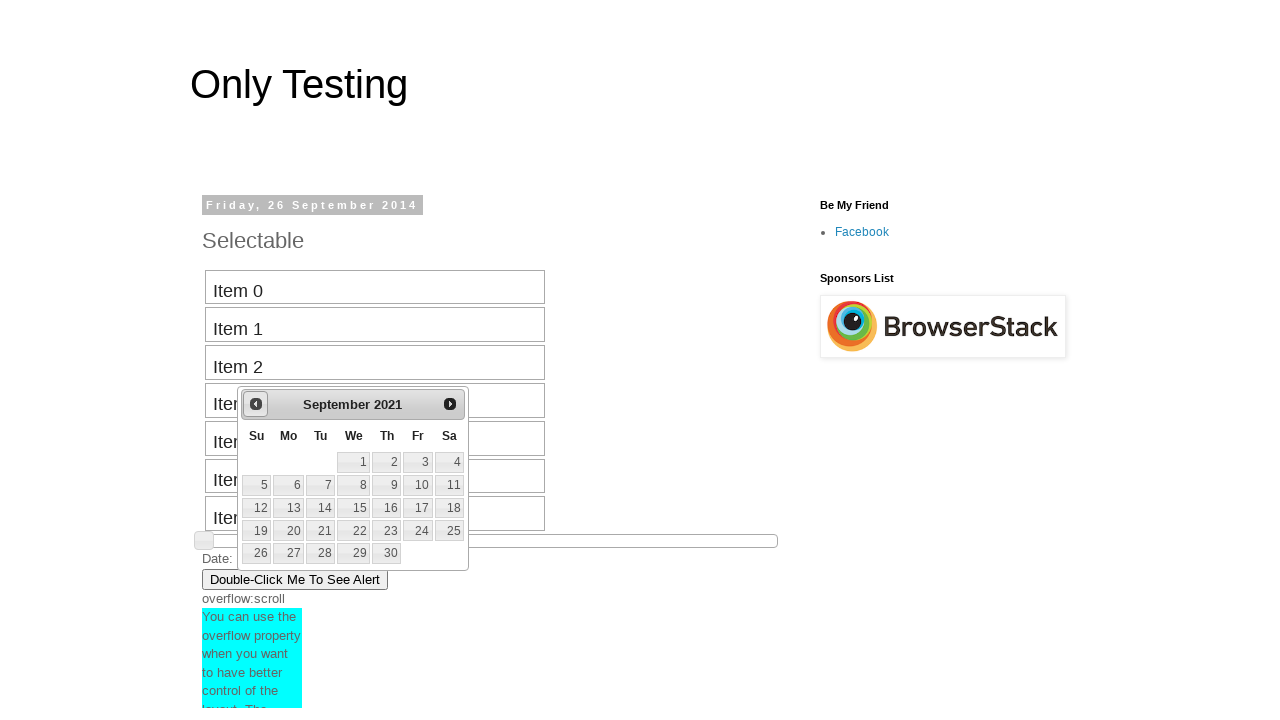

Clicked previous month button to navigate backward in calendar at (256, 404) on #ui-datepicker-div >> div >> a:nth-of-type(1) >> span
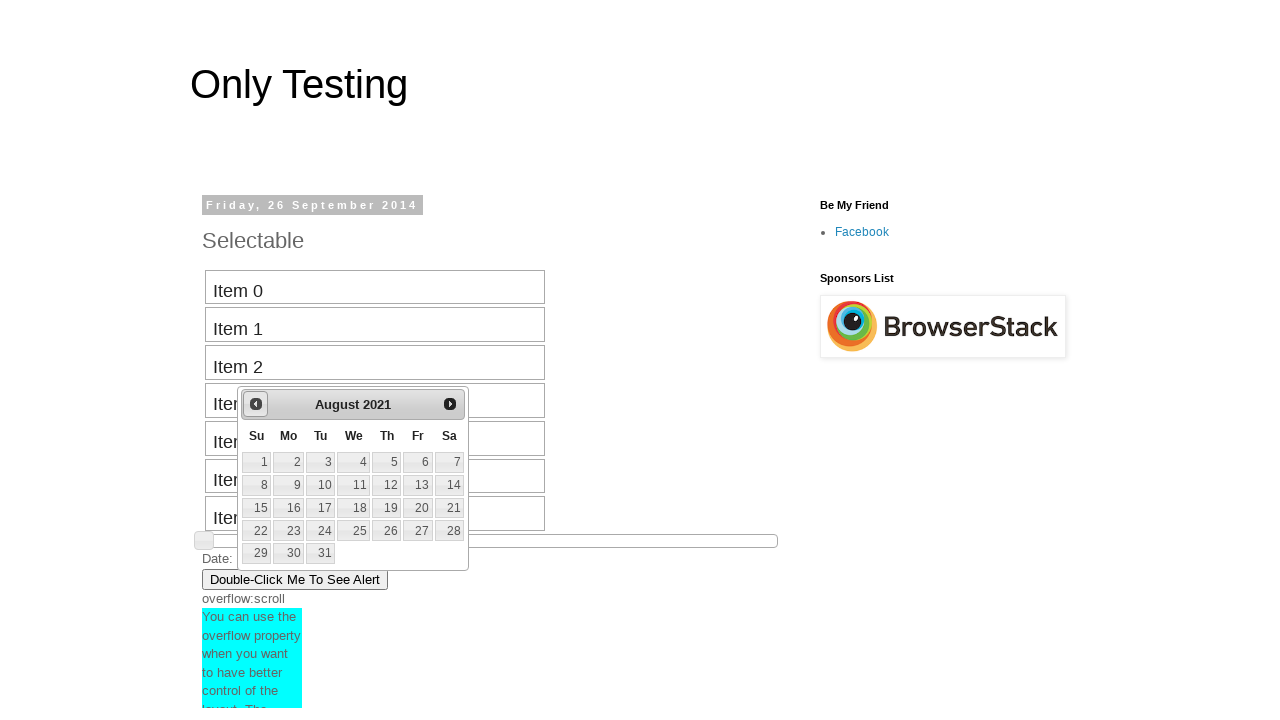

Waited for calendar to update after navigation
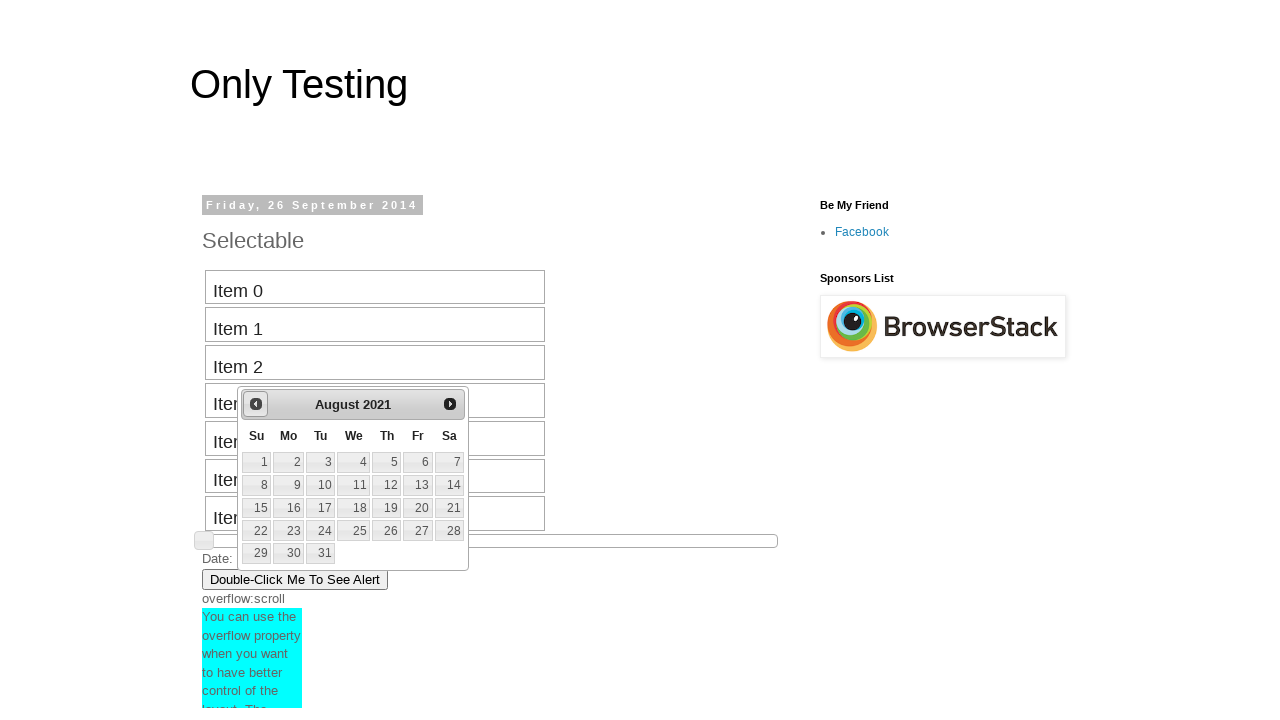

Retrieved current date picker display: August 2021
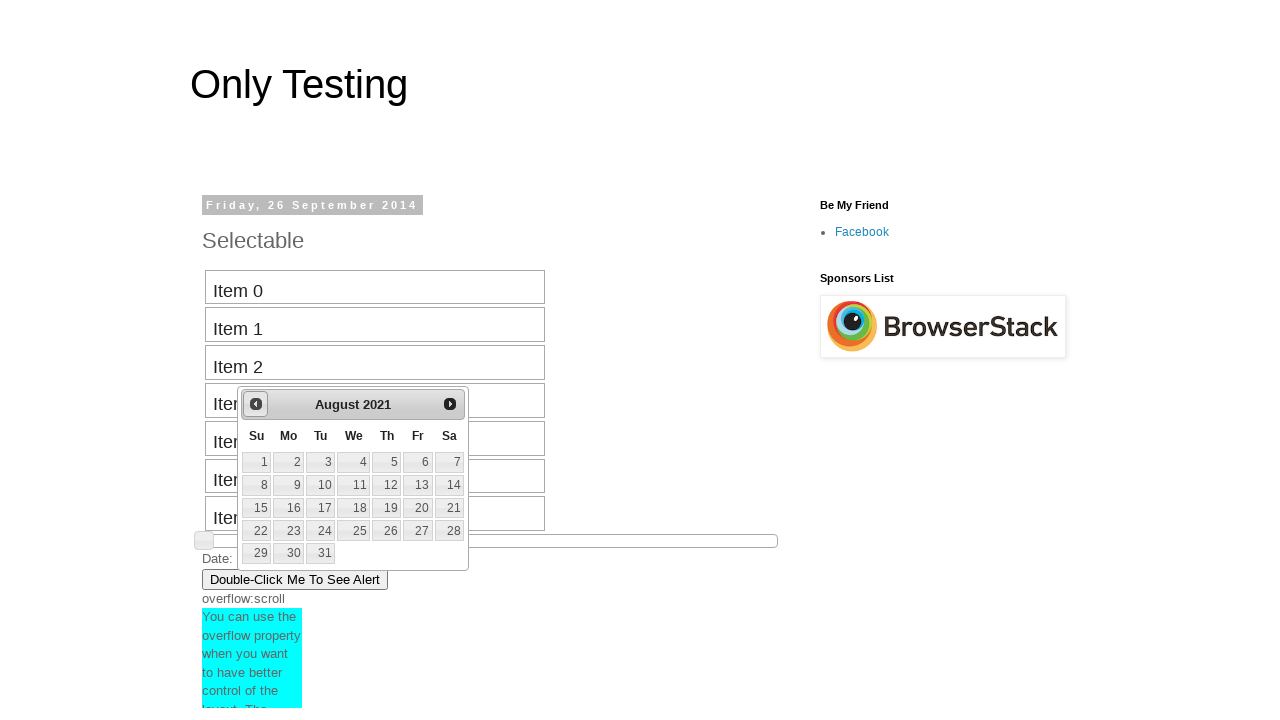

Clicked previous month button to navigate backward in calendar at (256, 404) on #ui-datepicker-div >> div >> a:nth-of-type(1) >> span
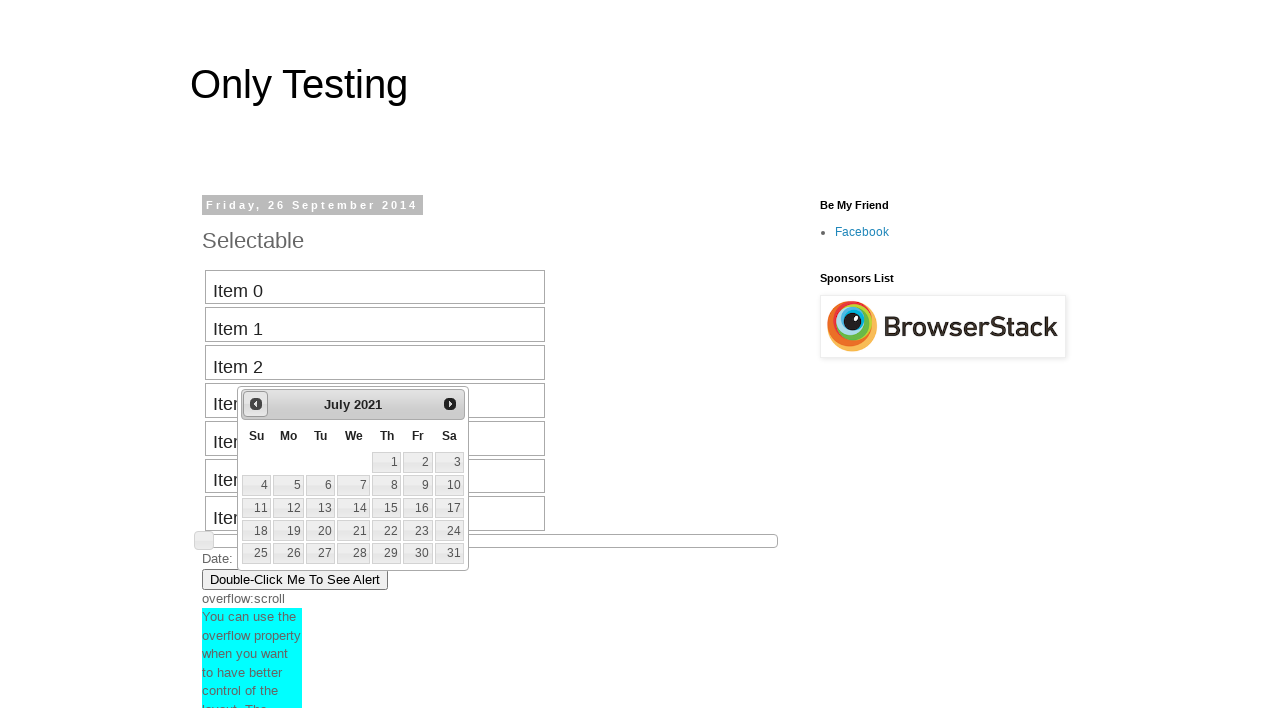

Waited for calendar to update after navigation
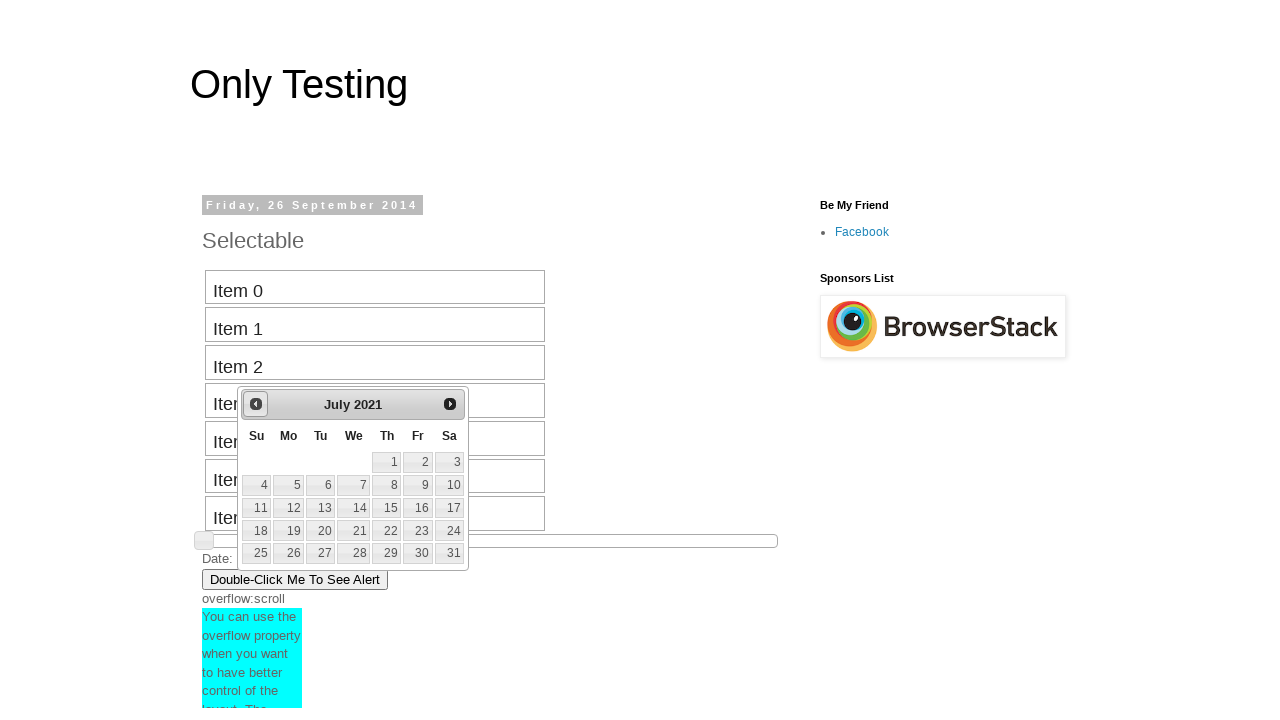

Retrieved current date picker display: July 2021
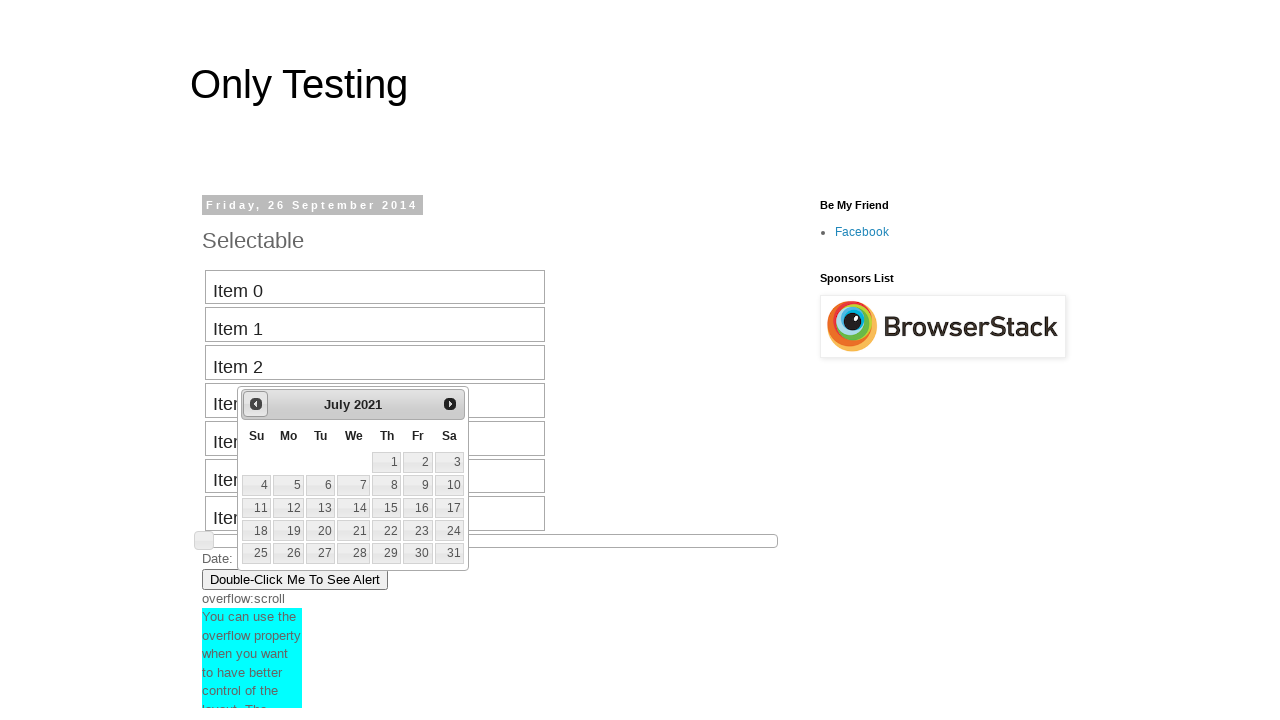

Clicked previous month button to navigate backward in calendar at (256, 404) on #ui-datepicker-div >> div >> a:nth-of-type(1) >> span
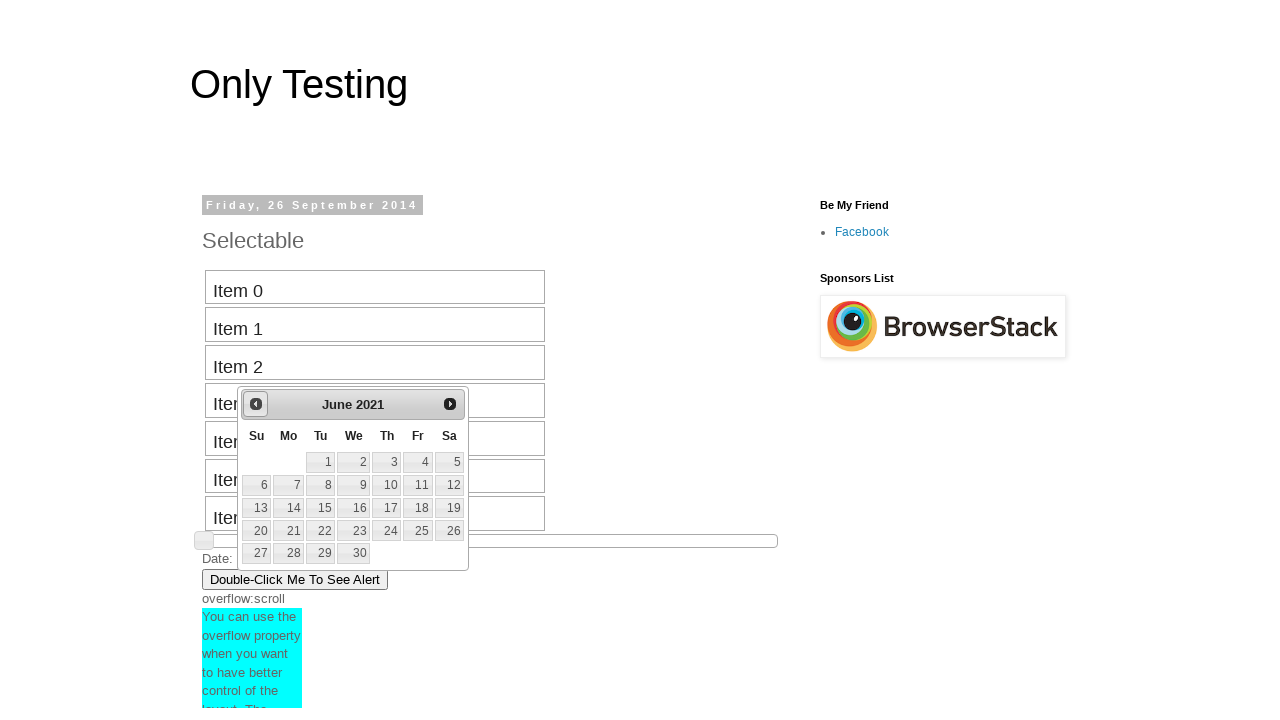

Waited for calendar to update after navigation
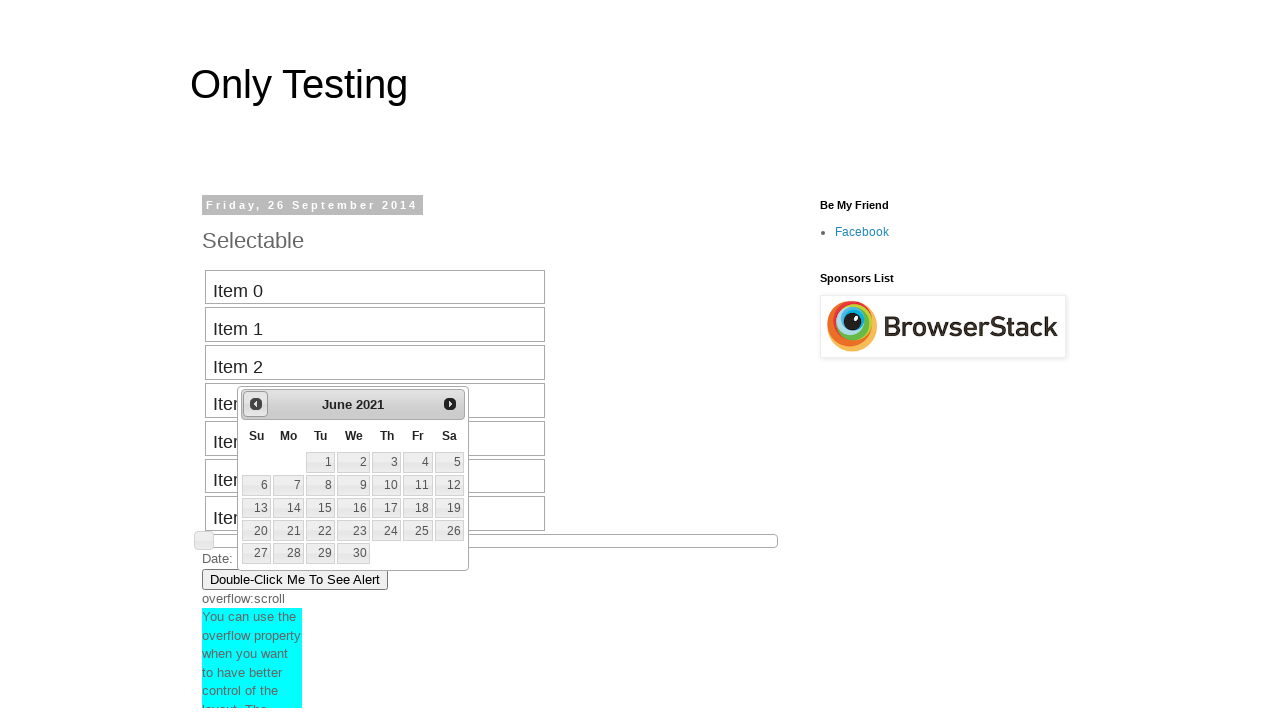

Retrieved current date picker display: June 2021
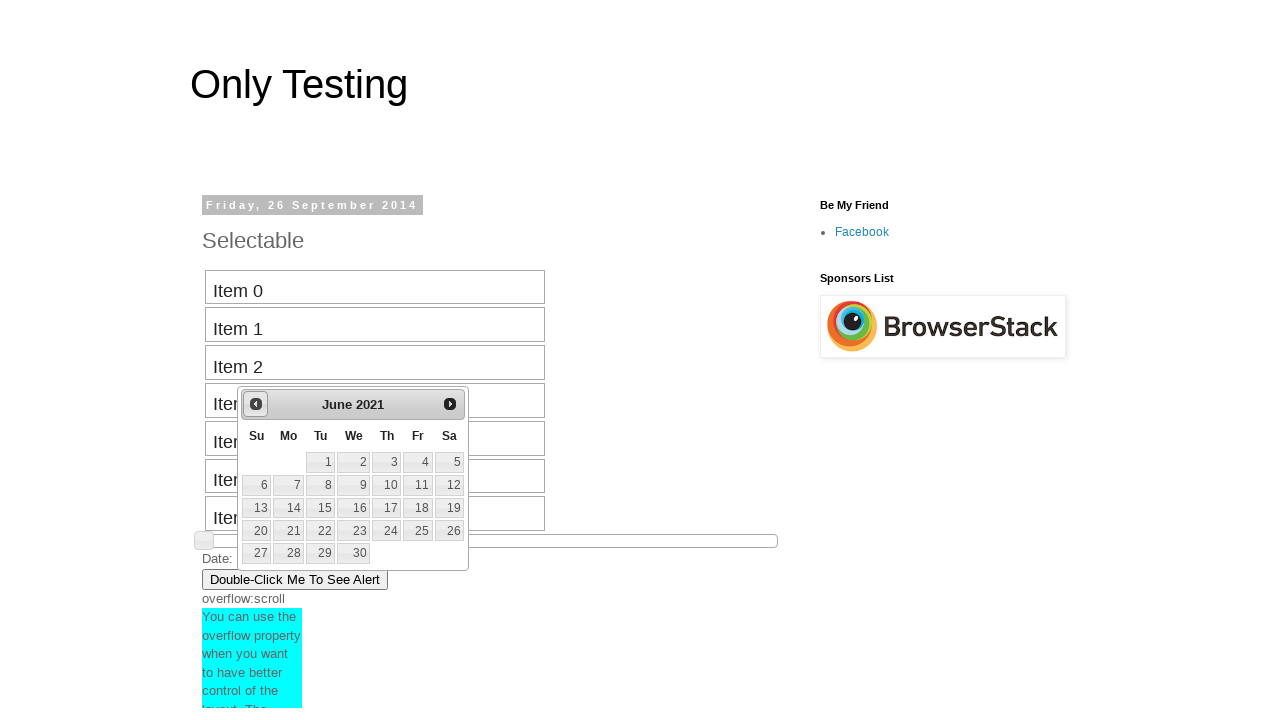

Clicked previous month button to navigate backward in calendar at (256, 404) on #ui-datepicker-div >> div >> a:nth-of-type(1) >> span
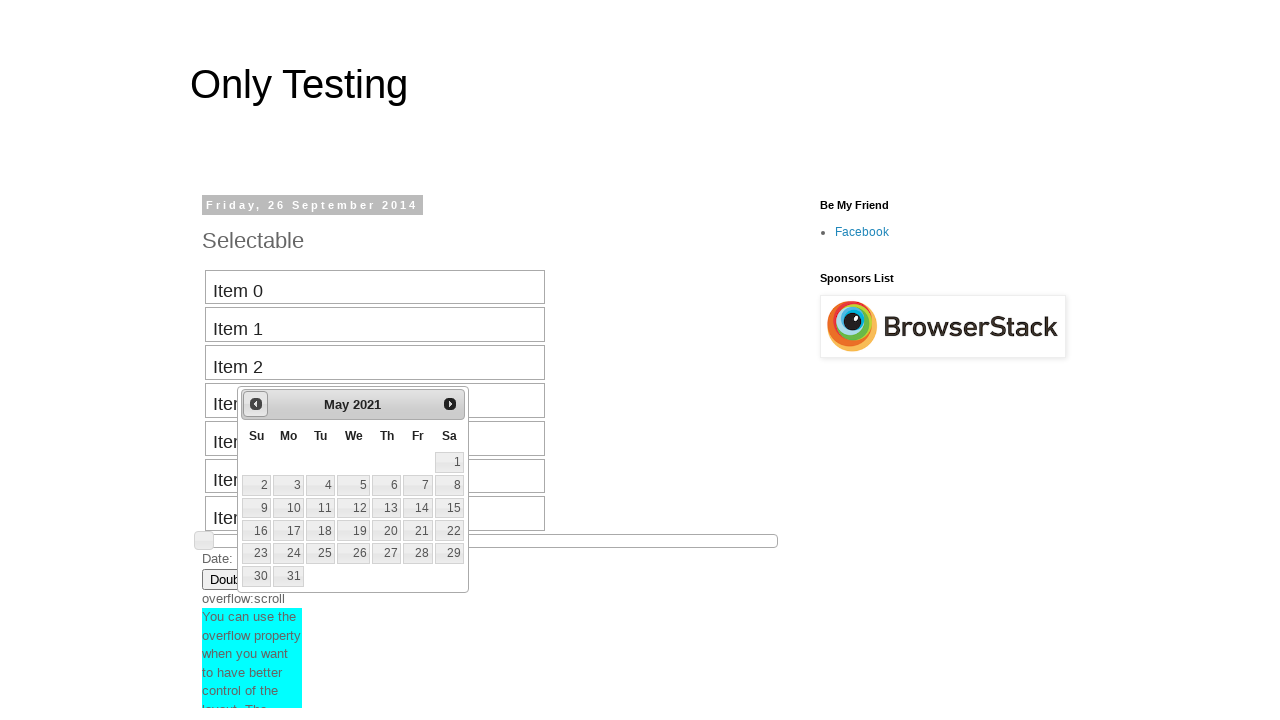

Waited for calendar to update after navigation
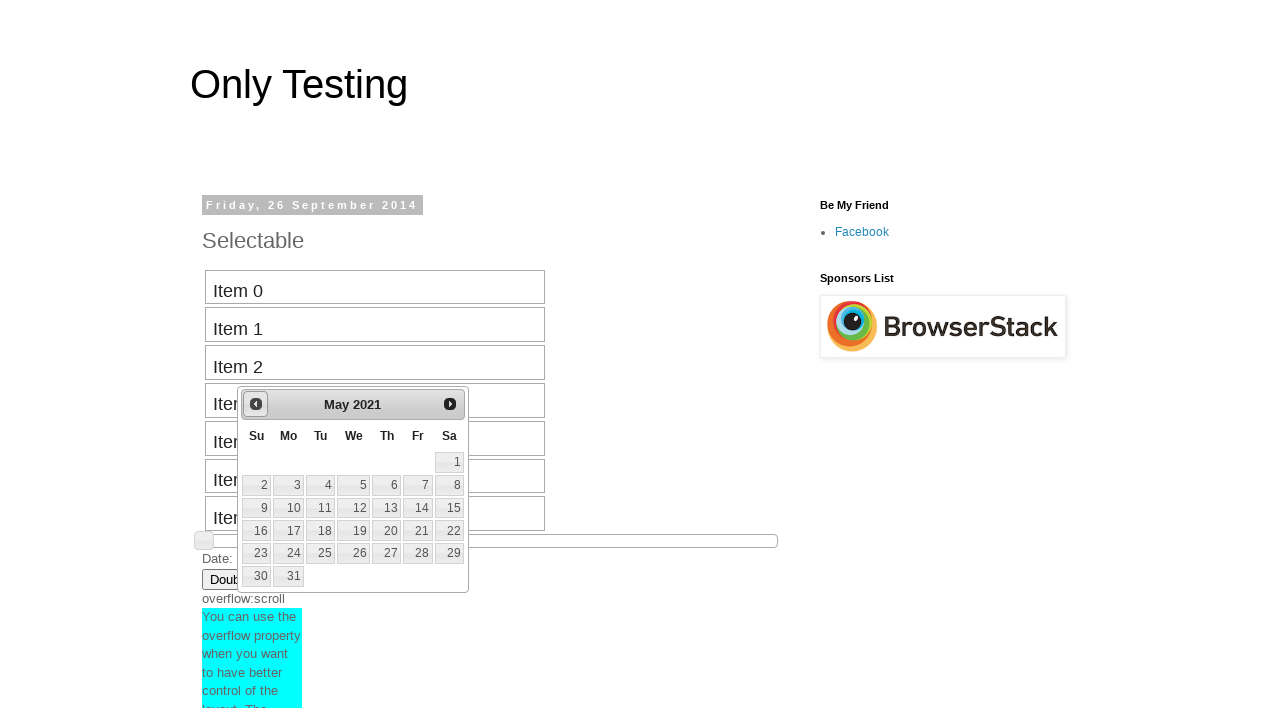

Retrieved current date picker display: May 2021
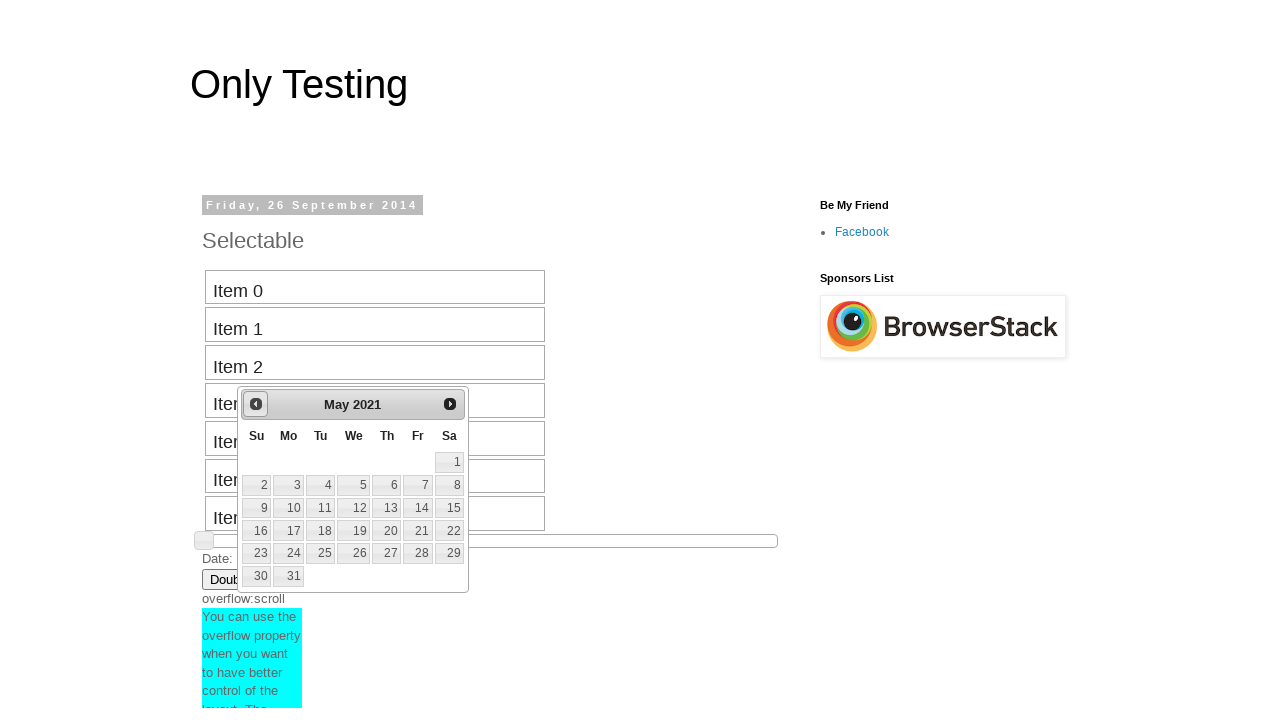

Clicked previous month button to navigate backward in calendar at (256, 404) on #ui-datepicker-div >> div >> a:nth-of-type(1) >> span
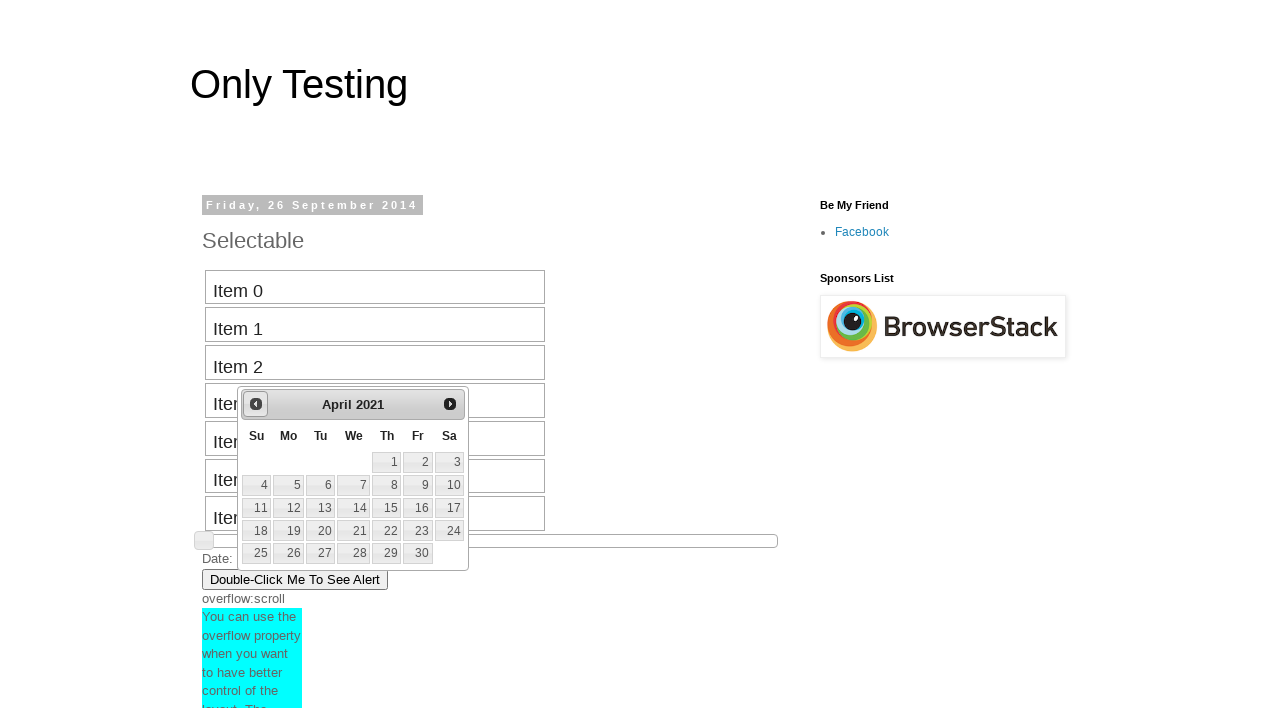

Waited for calendar to update after navigation
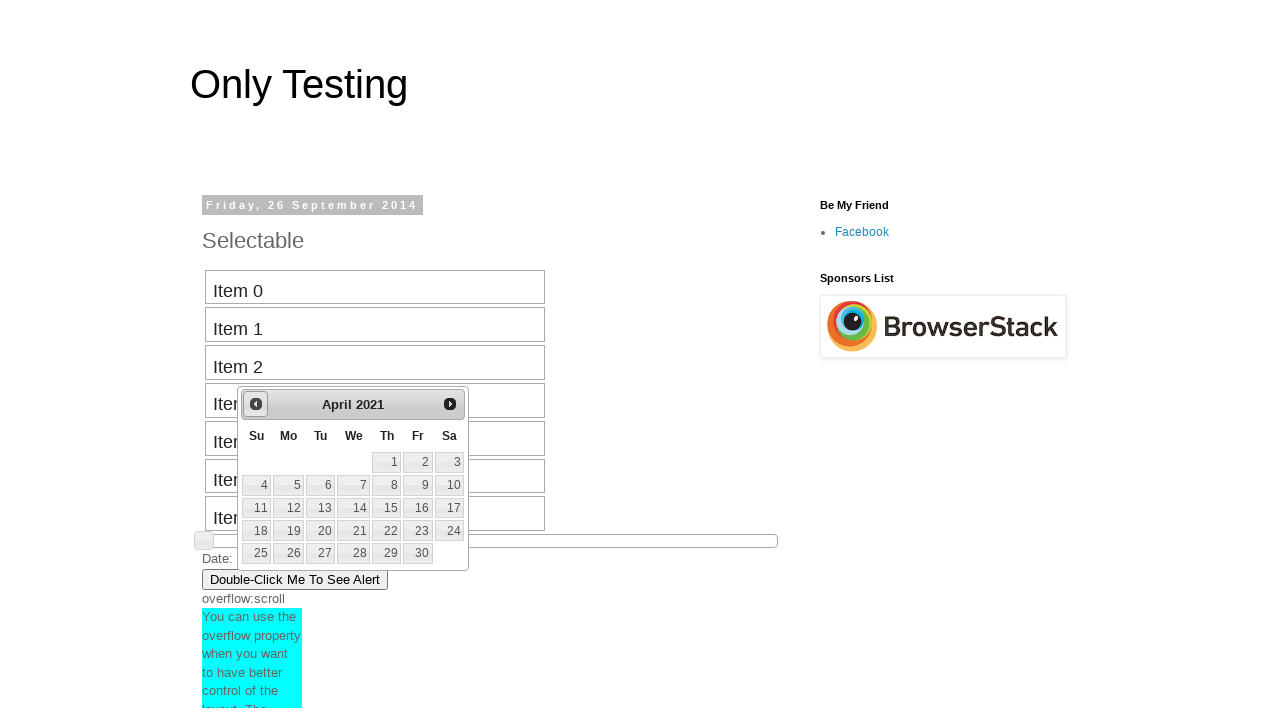

Retrieved current date picker display: April 2021
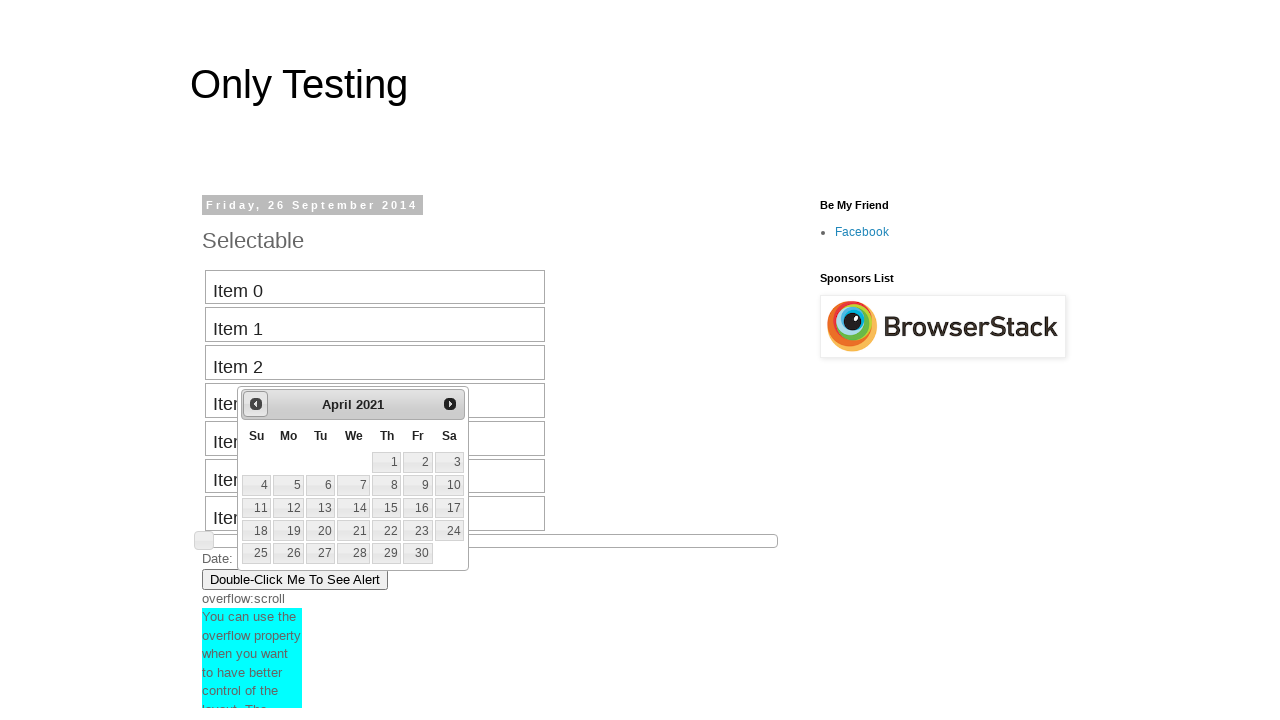

Clicked previous month button to navigate backward in calendar at (256, 404) on #ui-datepicker-div >> div >> a:nth-of-type(1) >> span
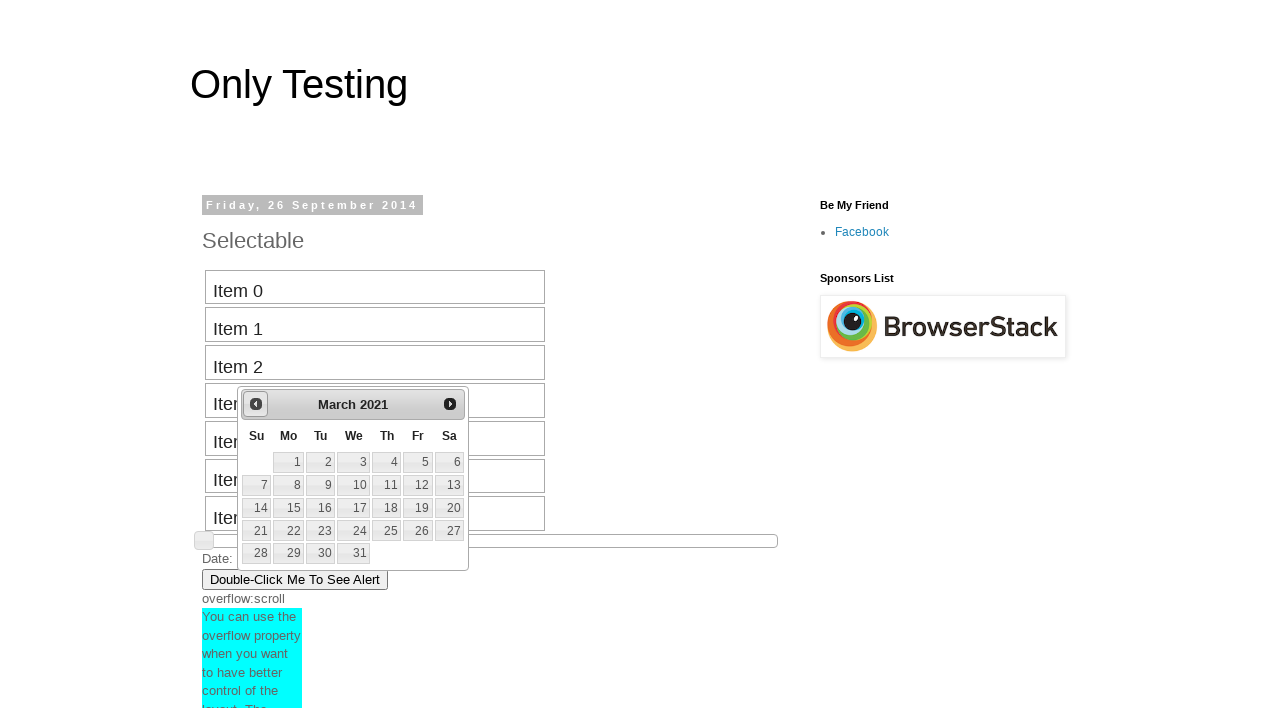

Waited for calendar to update after navigation
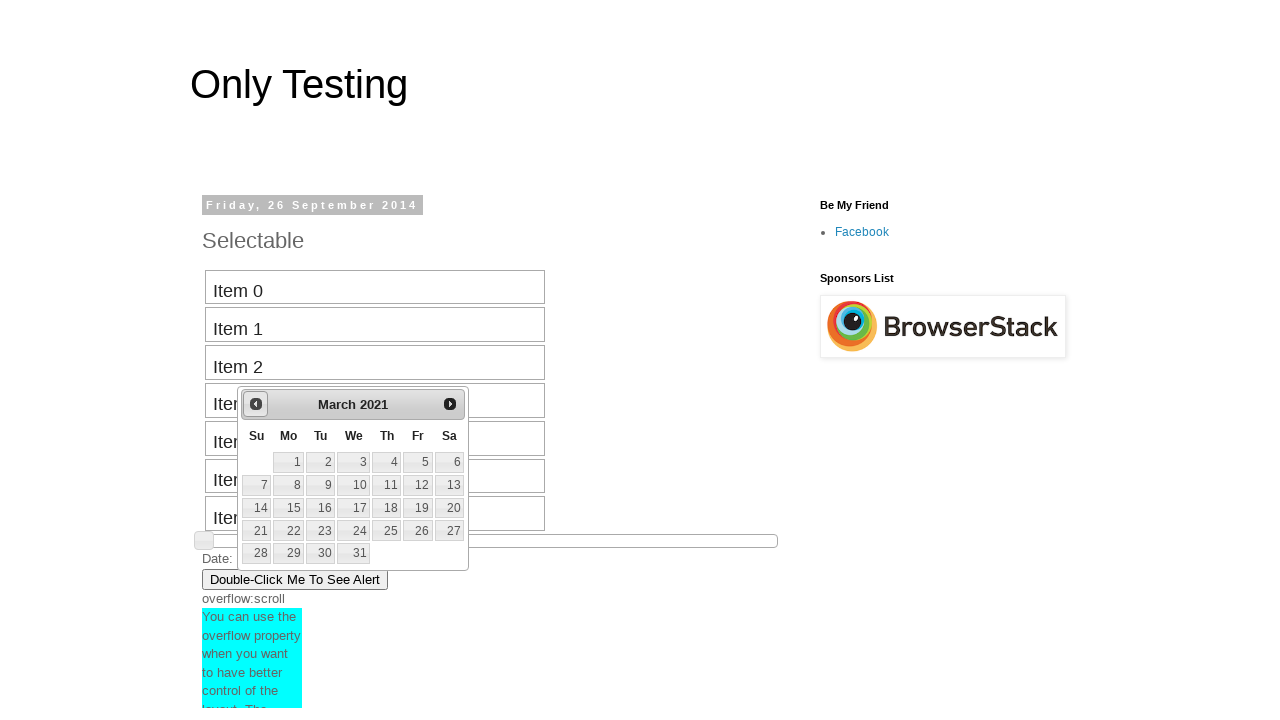

Retrieved current date picker display: March 2021
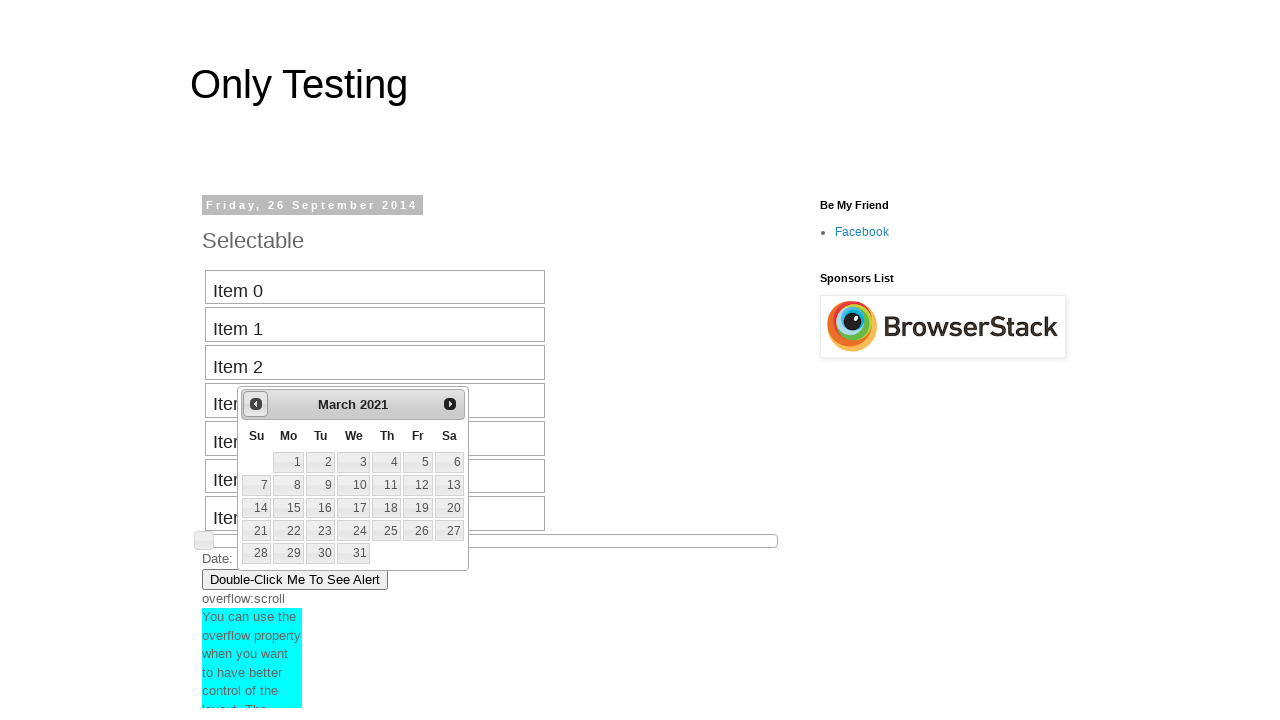

Clicked previous month button to navigate backward in calendar at (256, 404) on #ui-datepicker-div >> div >> a:nth-of-type(1) >> span
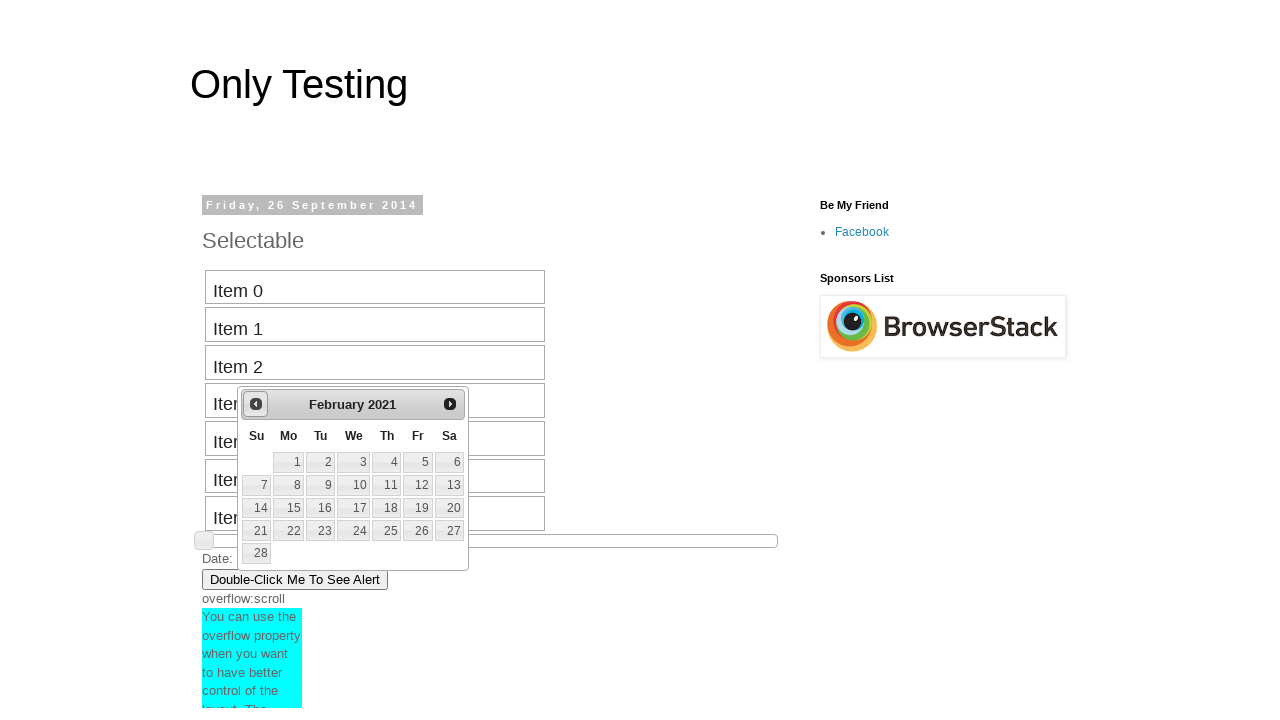

Waited for calendar to update after navigation
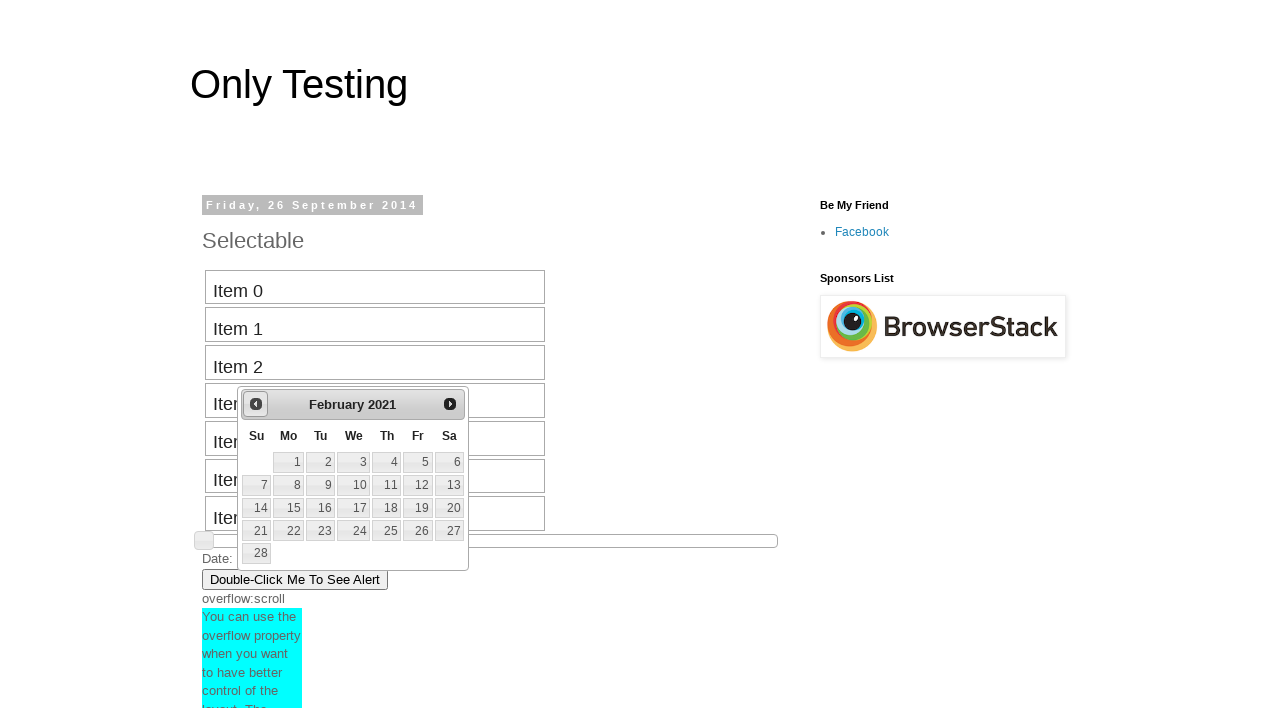

Retrieved current date picker display: February 2021
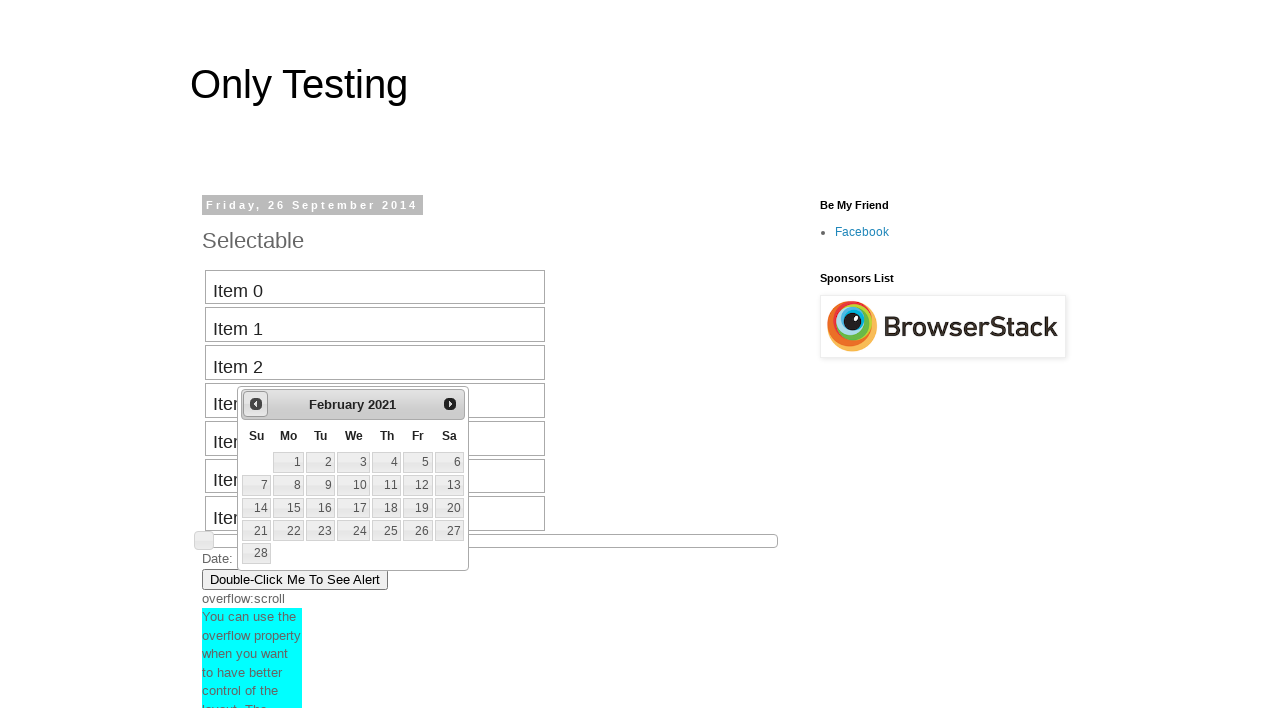

Clicked previous month button to navigate backward in calendar at (256, 404) on #ui-datepicker-div >> div >> a:nth-of-type(1) >> span
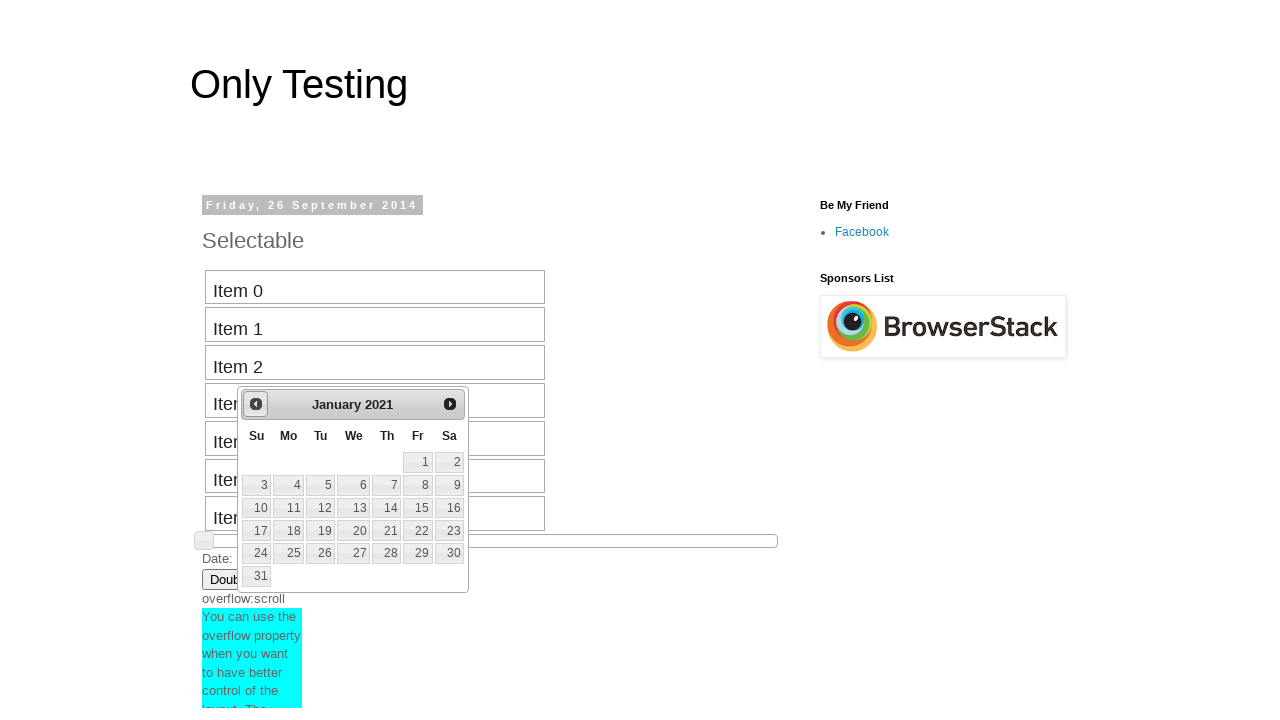

Waited for calendar to update after navigation
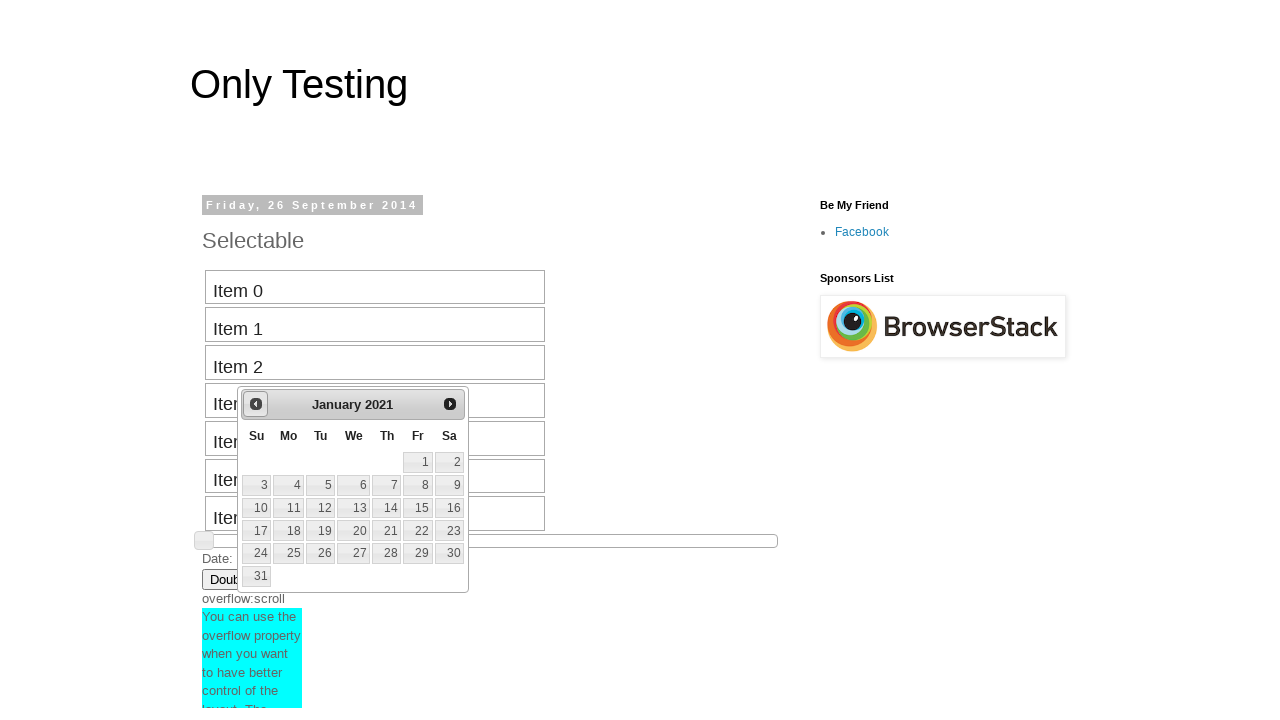

Retrieved current date picker display: January 2021
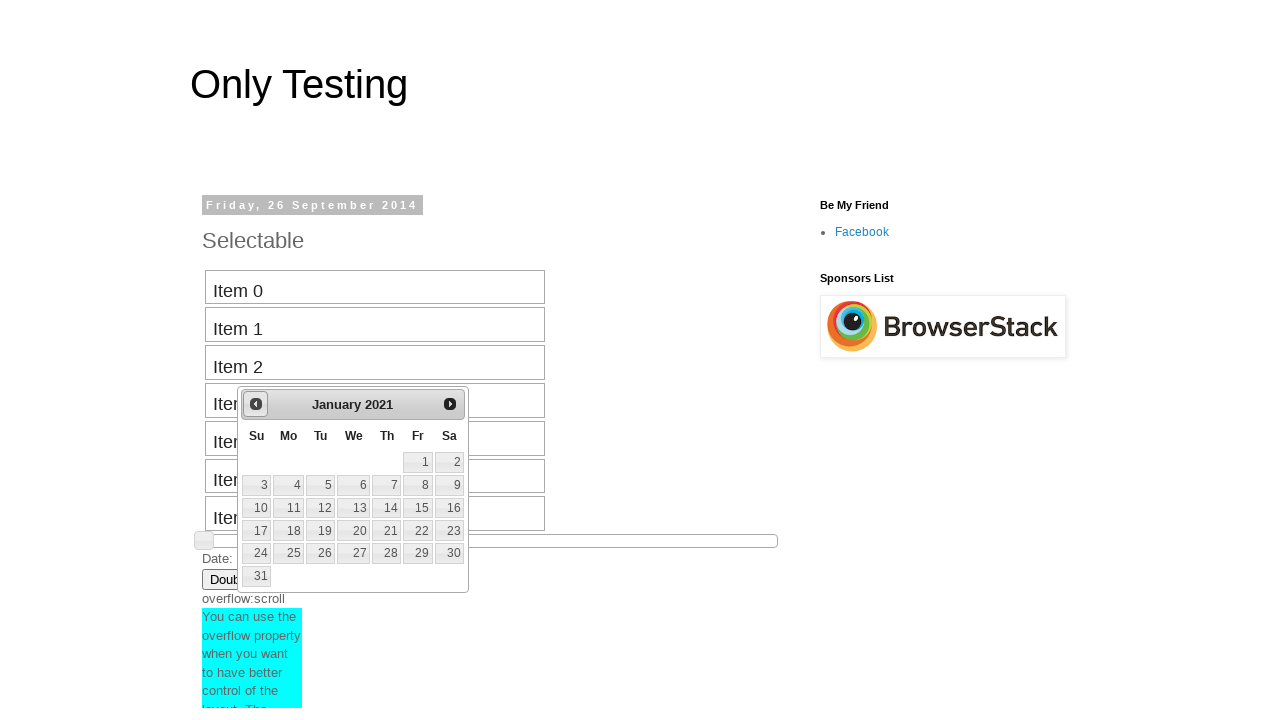

Clicked previous month button to navigate backward in calendar at (256, 404) on #ui-datepicker-div >> div >> a:nth-of-type(1) >> span
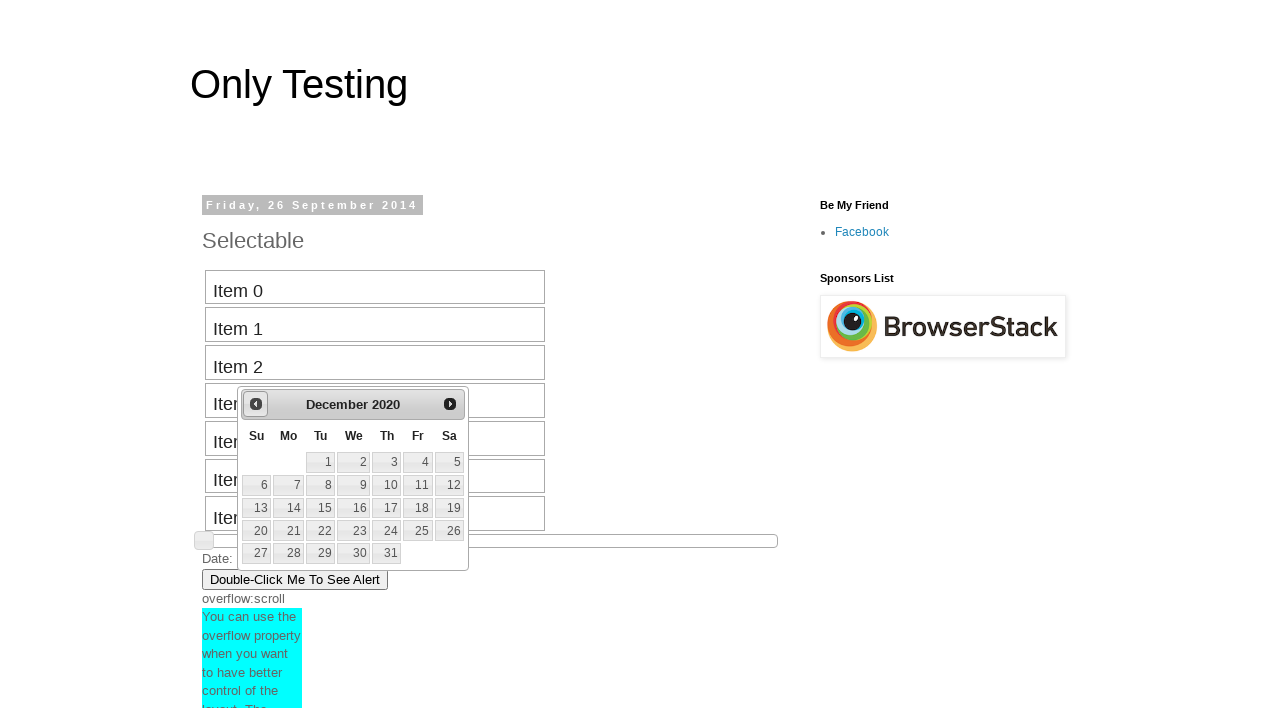

Waited for calendar to update after navigation
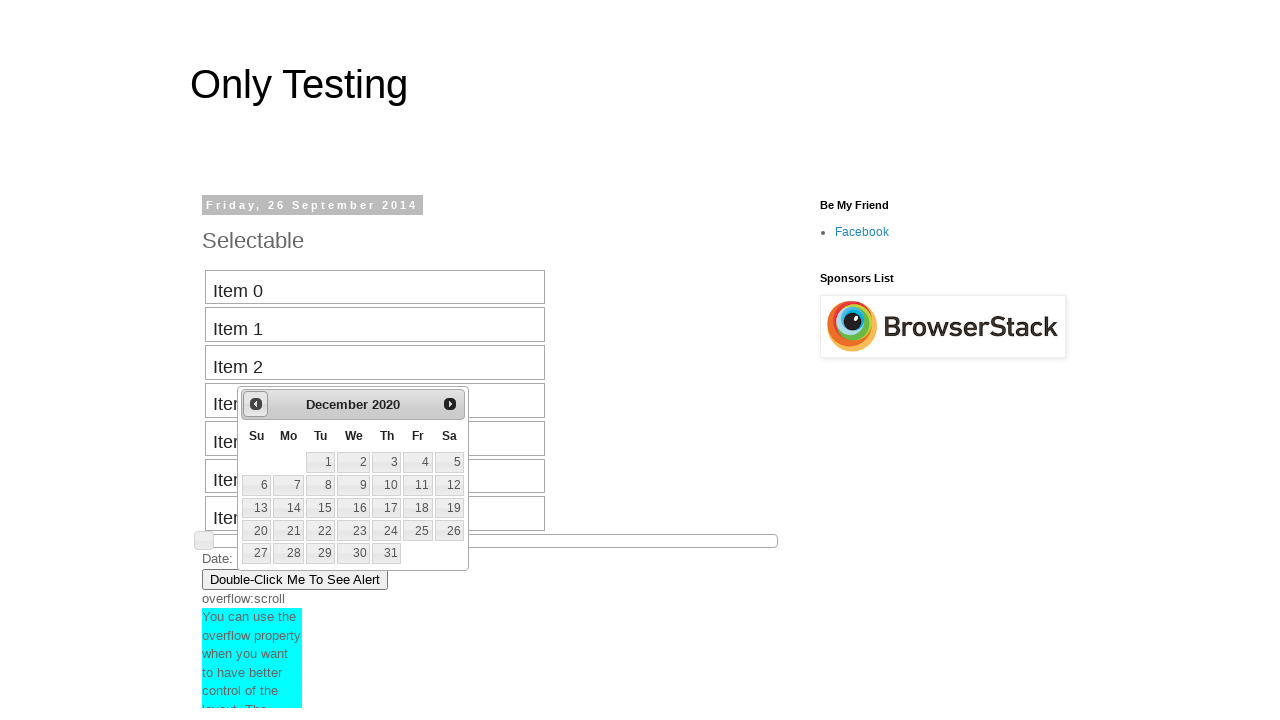

Retrieved current date picker display: December 2020
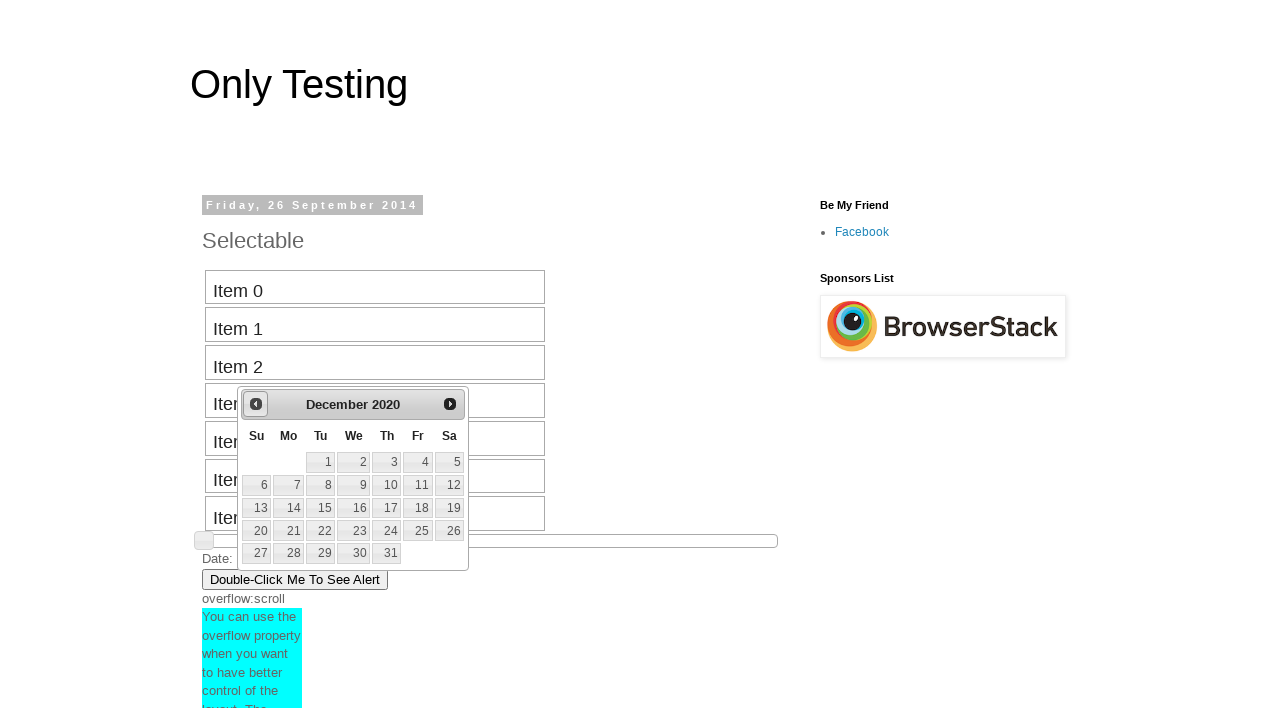

Clicked previous month button to navigate backward in calendar at (256, 404) on #ui-datepicker-div >> div >> a:nth-of-type(1) >> span
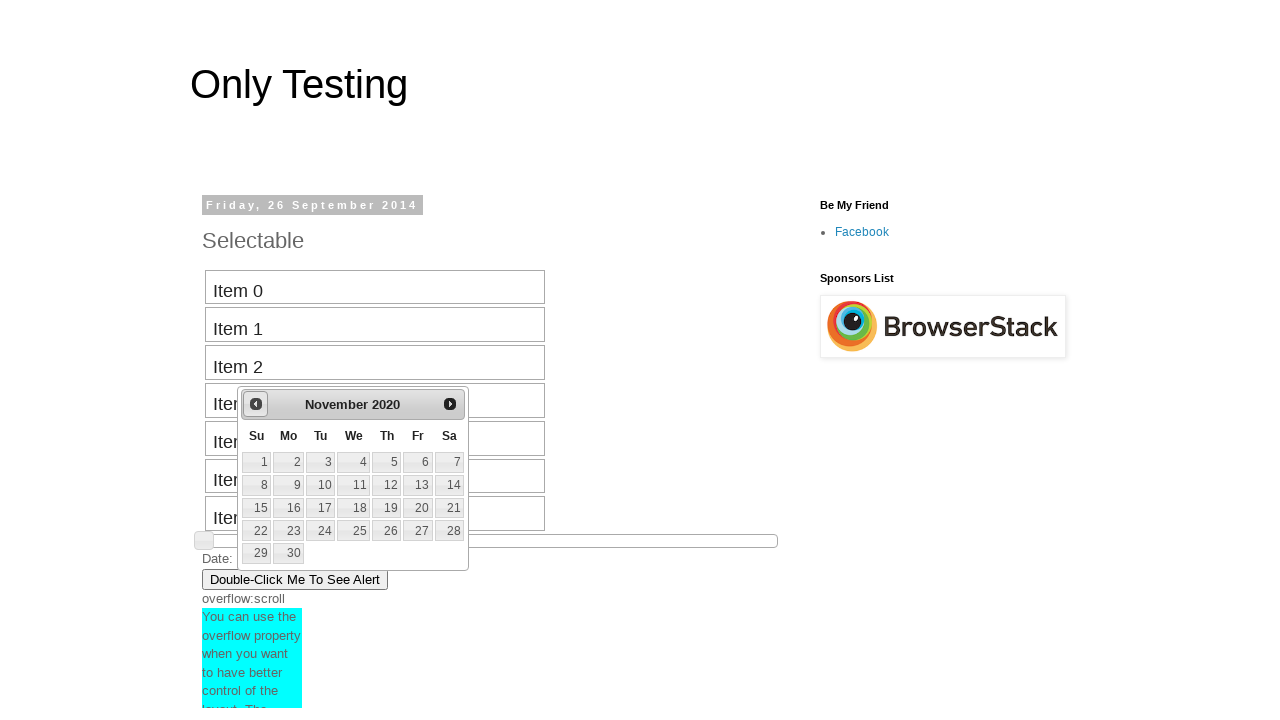

Waited for calendar to update after navigation
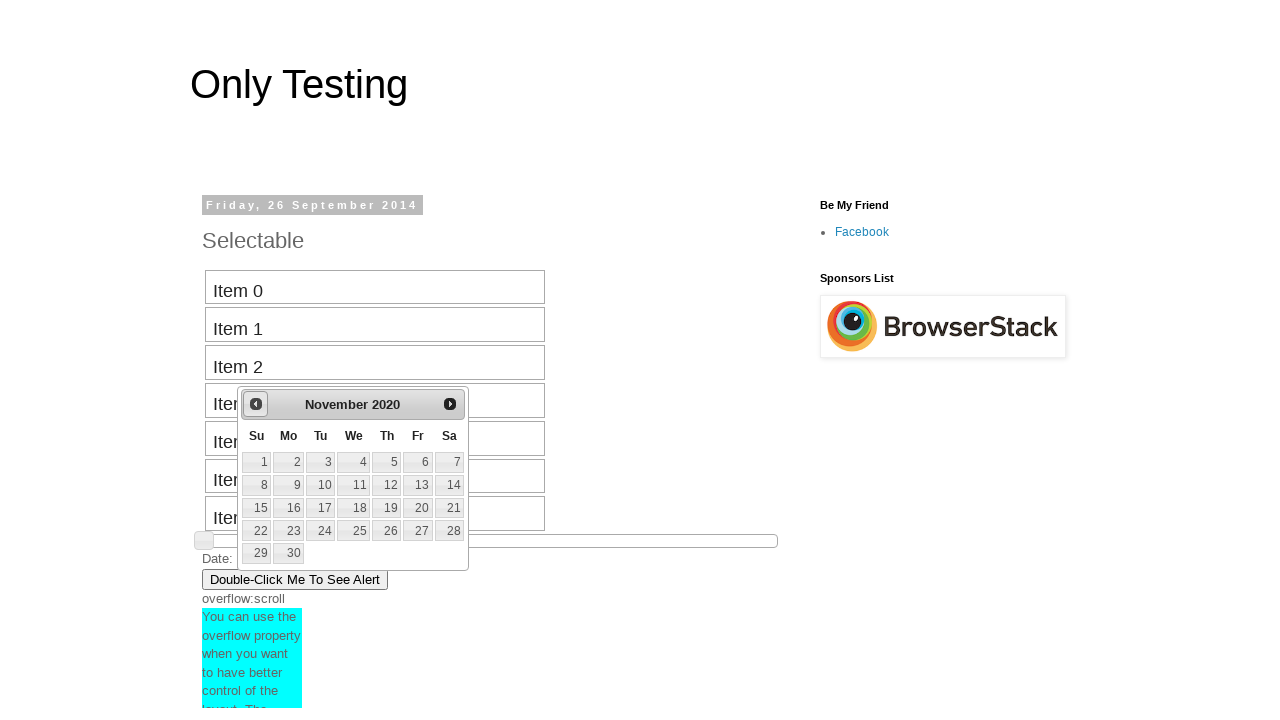

Retrieved current date picker display: November 2020
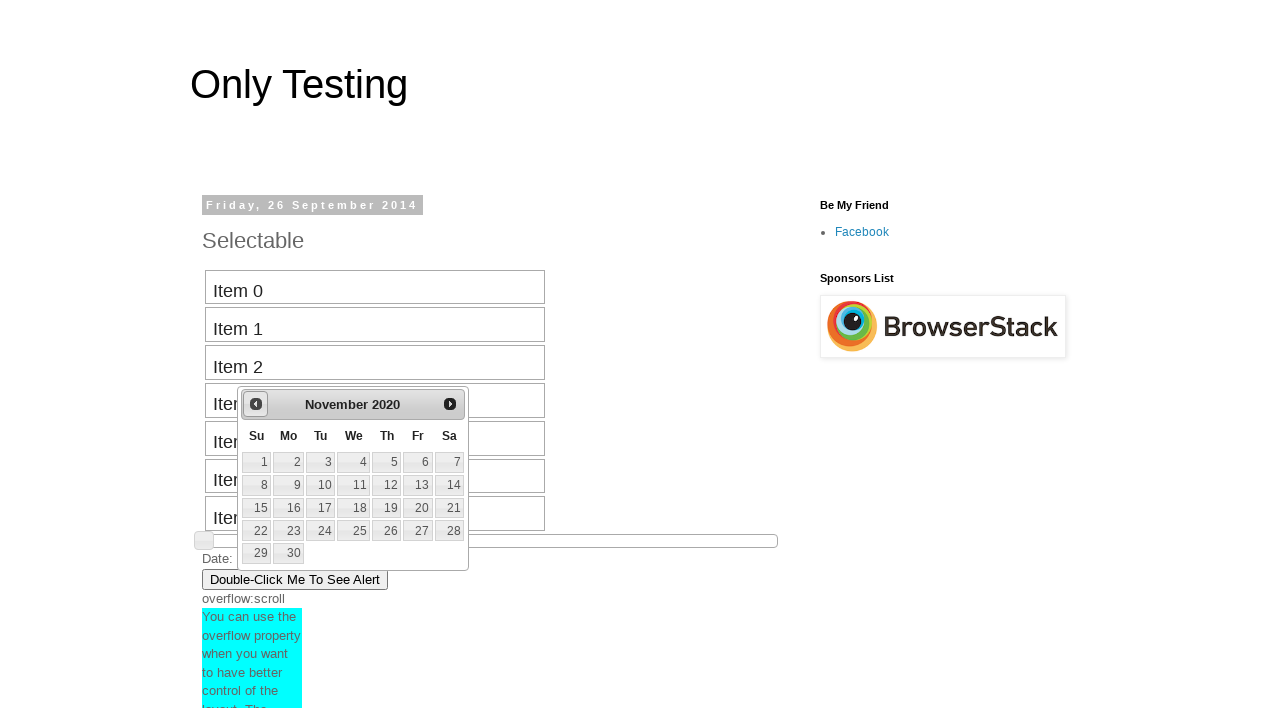

Clicked previous month button to navigate backward in calendar at (256, 404) on #ui-datepicker-div >> div >> a:nth-of-type(1) >> span
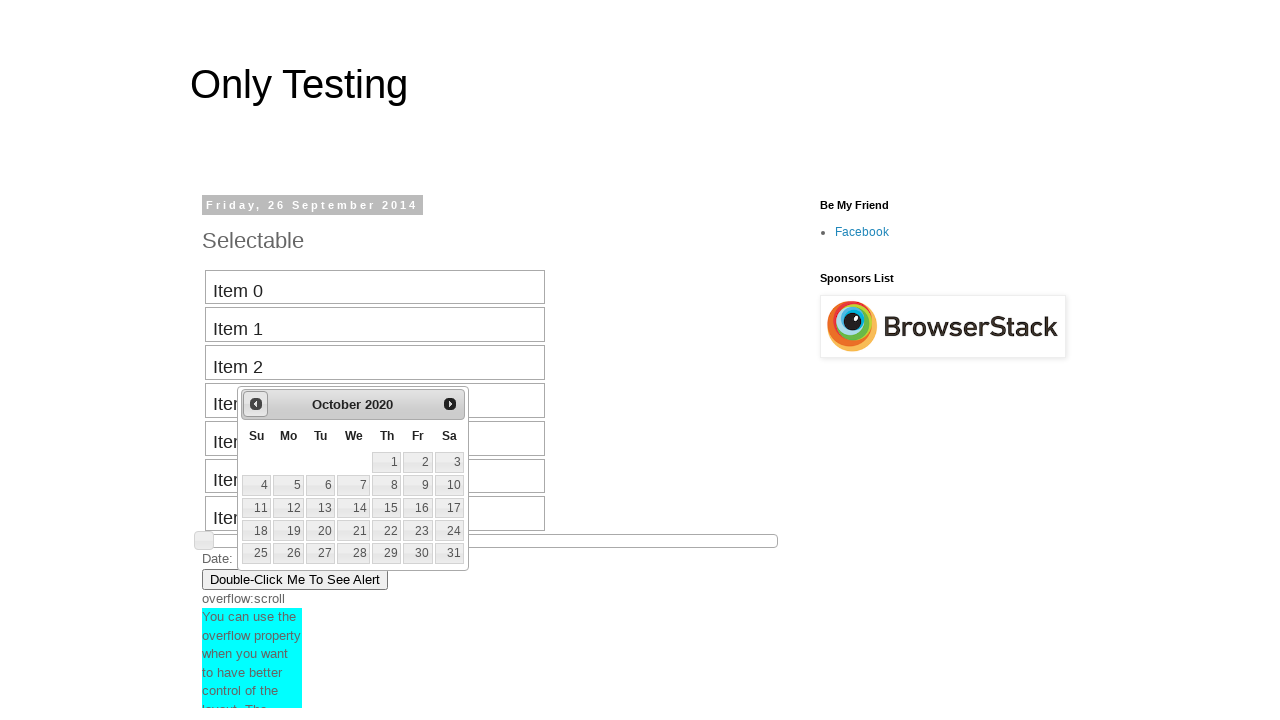

Waited for calendar to update after navigation
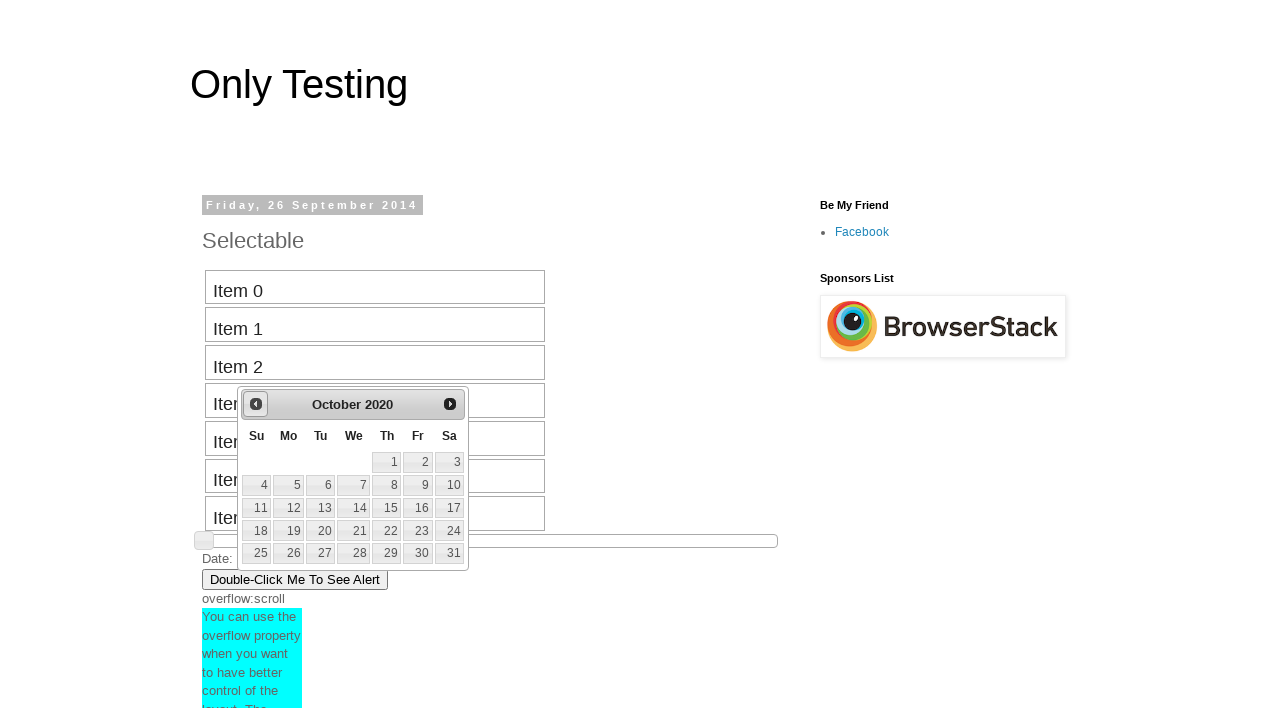

Retrieved current date picker display: October 2020
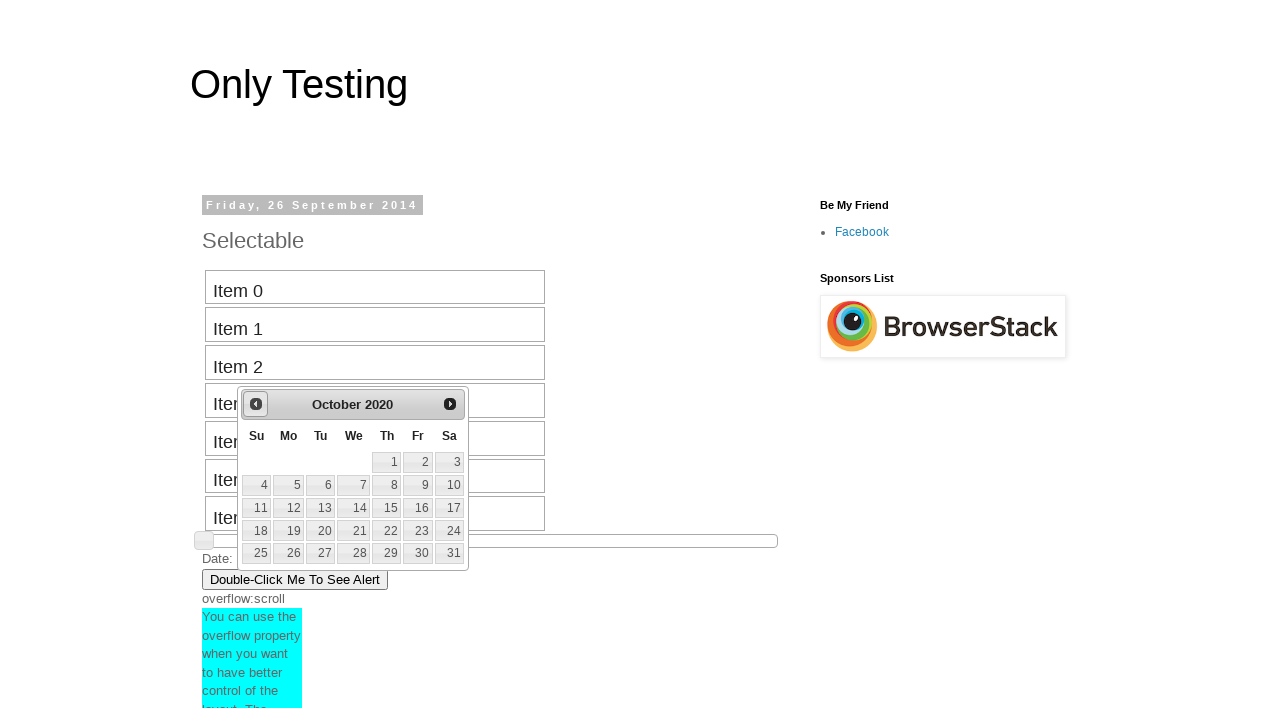

Clicked previous month button to navigate backward in calendar at (256, 404) on #ui-datepicker-div >> div >> a:nth-of-type(1) >> span
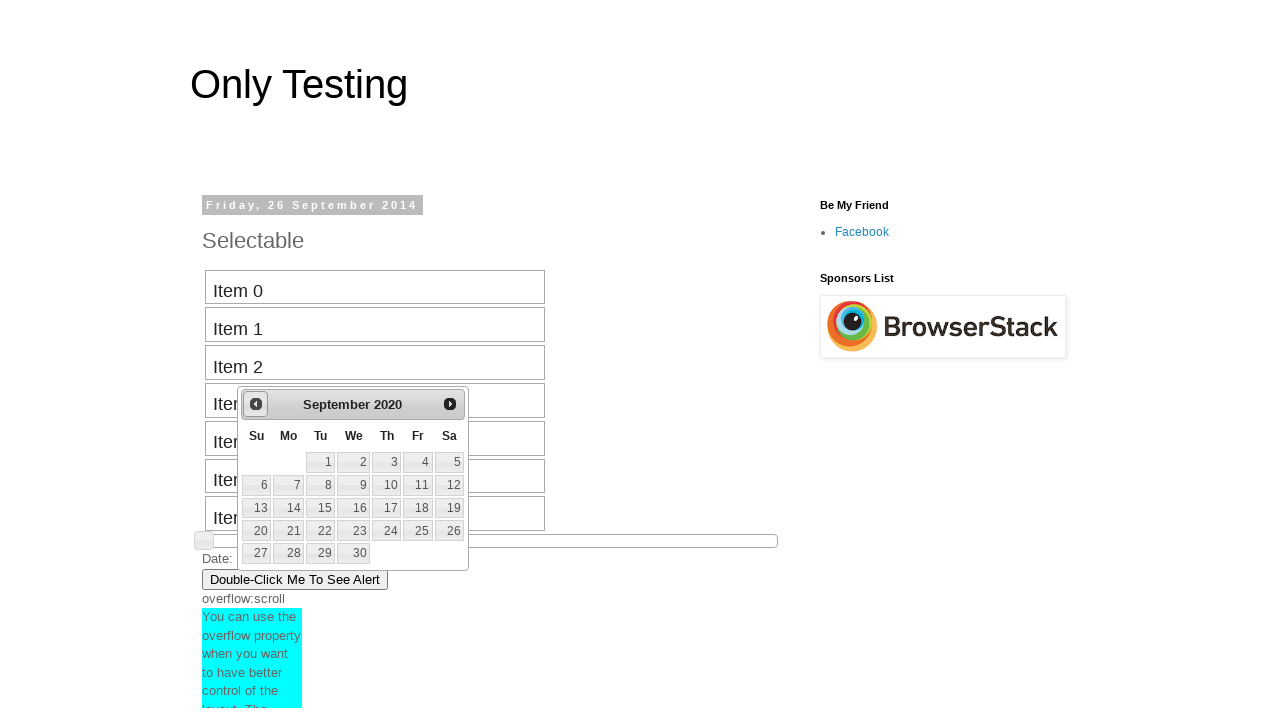

Waited for calendar to update after navigation
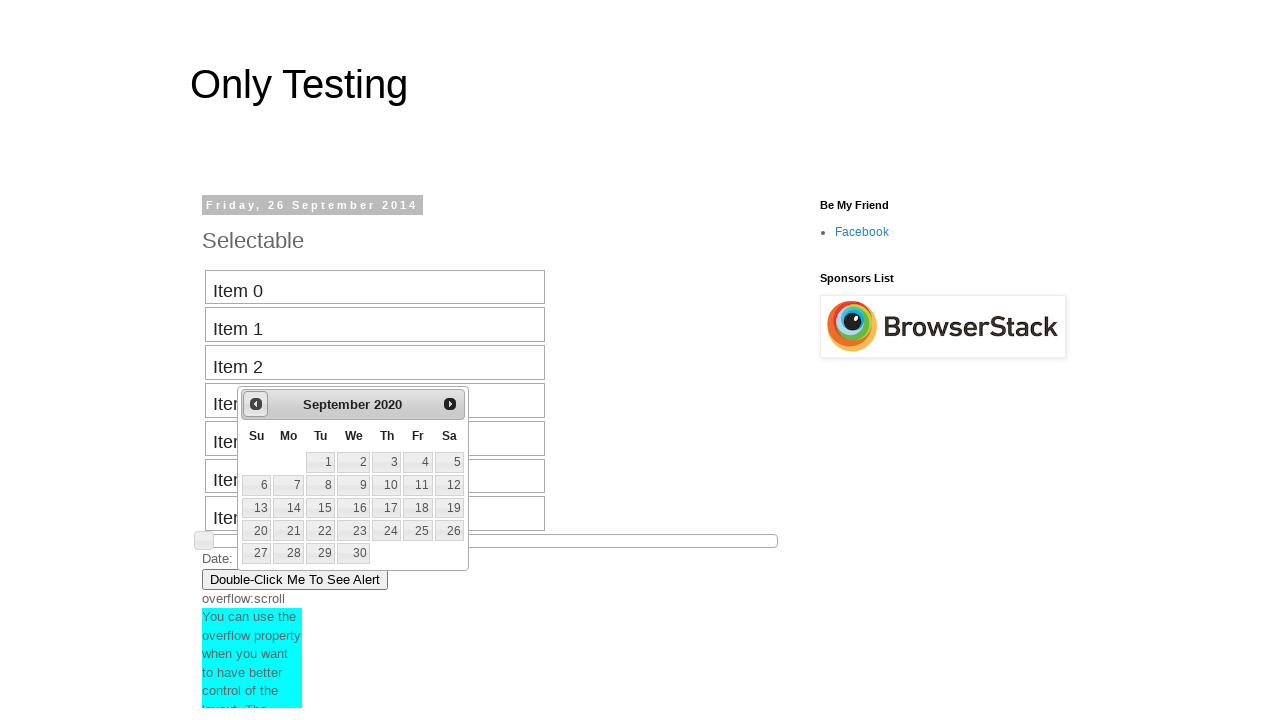

Retrieved current date picker display: September 2020
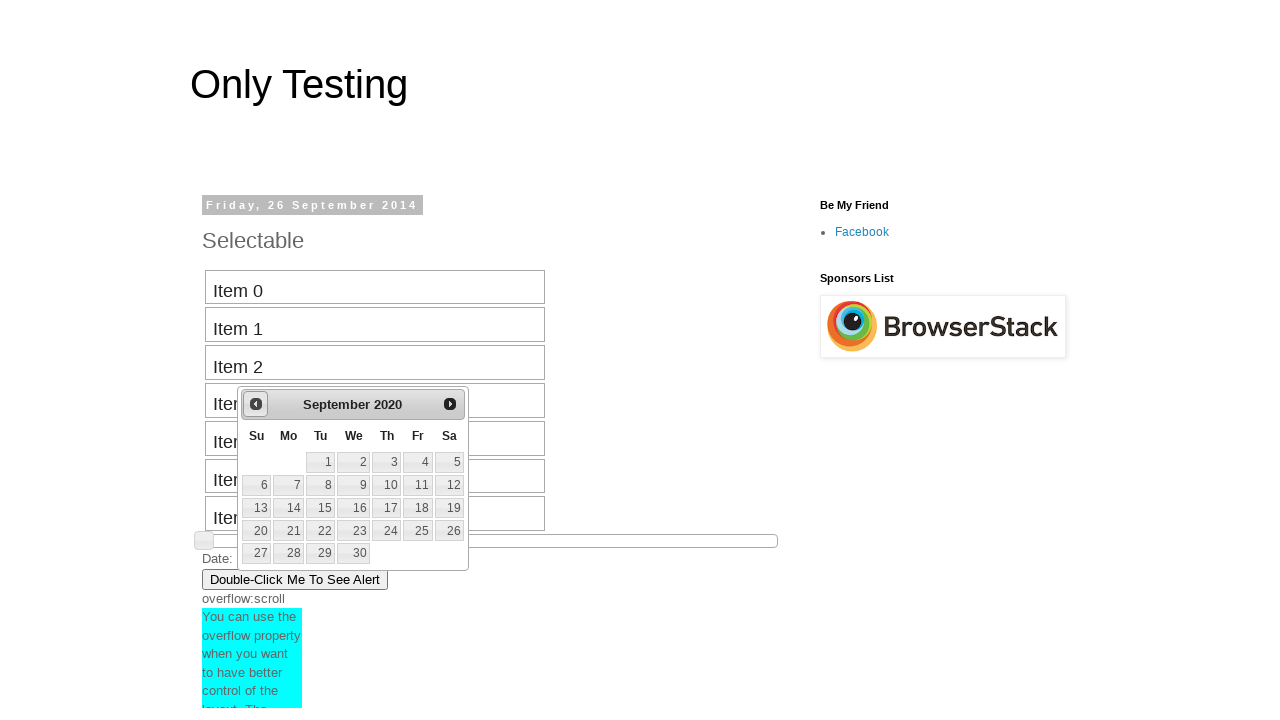

Clicked previous month button to navigate backward in calendar at (256, 404) on #ui-datepicker-div >> div >> a:nth-of-type(1) >> span
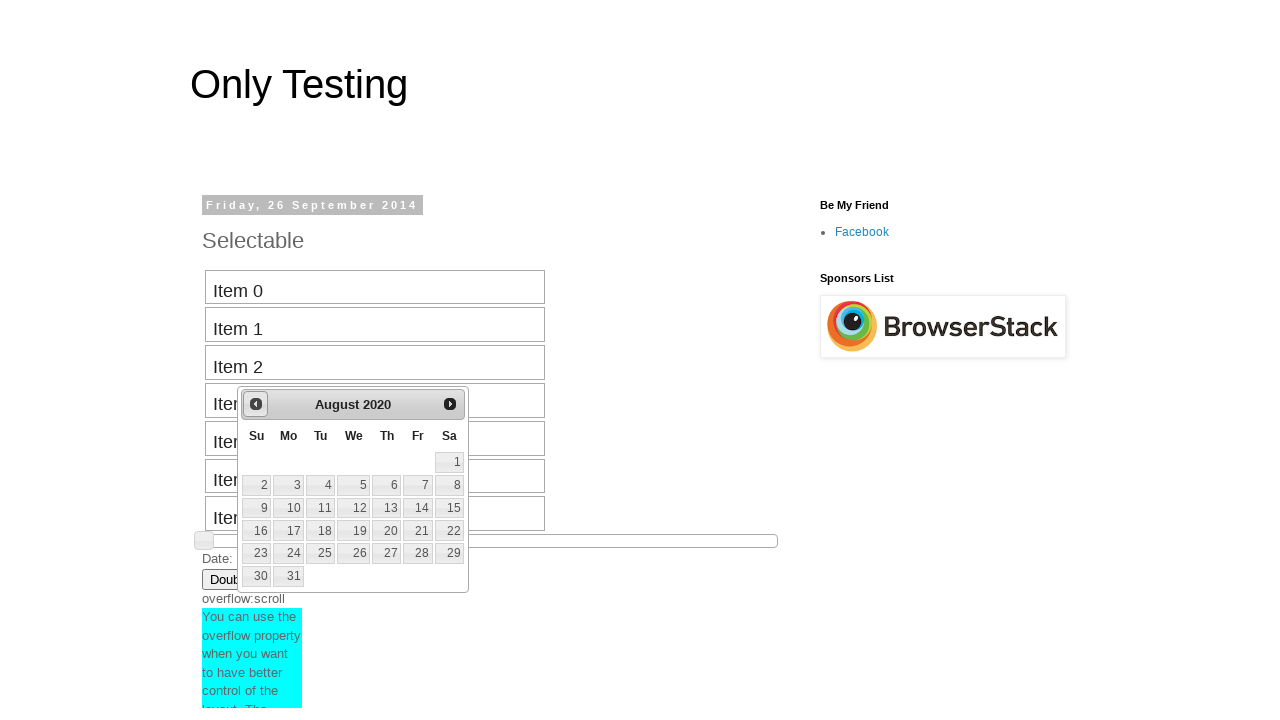

Waited for calendar to update after navigation
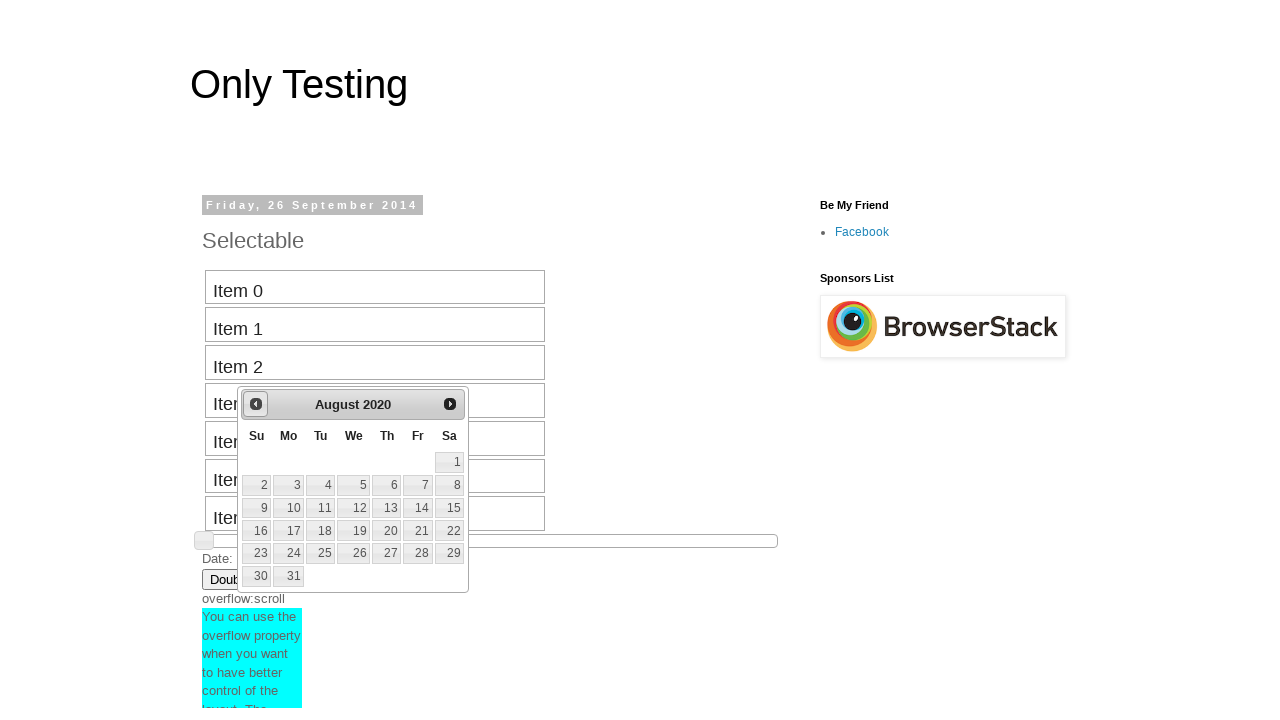

Retrieved current date picker display: August 2020
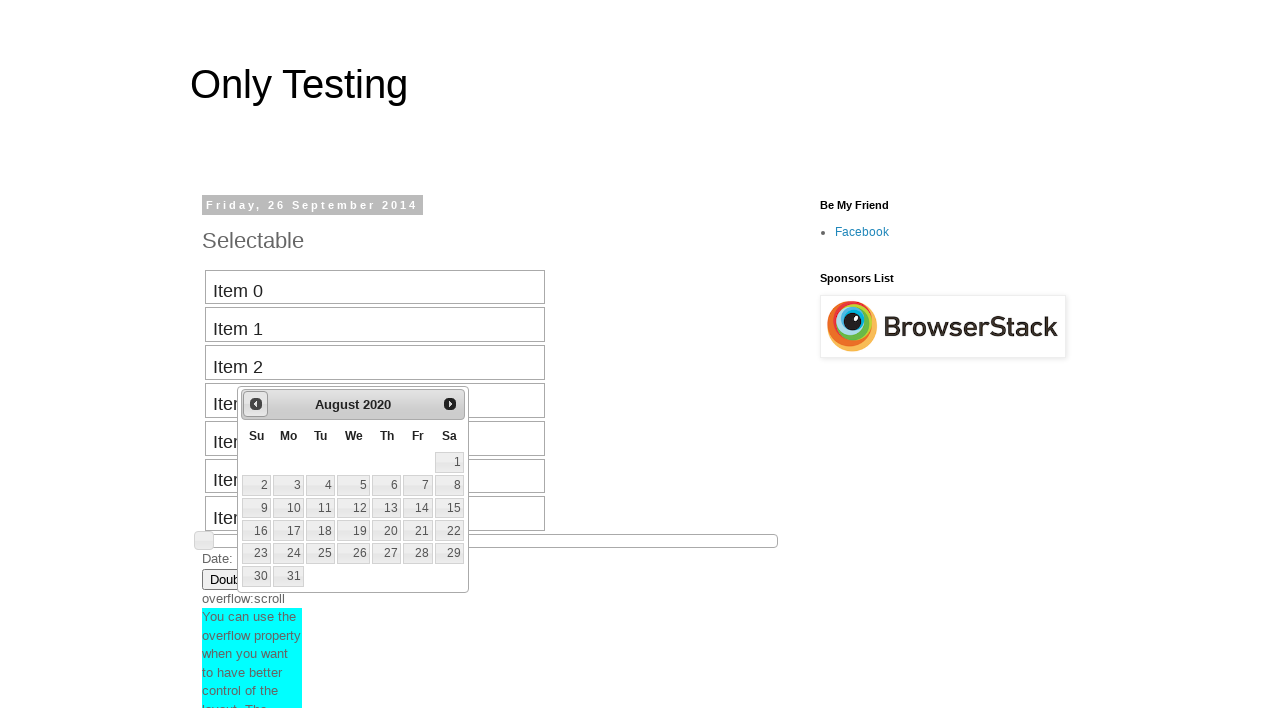

Clicked previous month button to navigate backward in calendar at (256, 404) on #ui-datepicker-div >> div >> a:nth-of-type(1) >> span
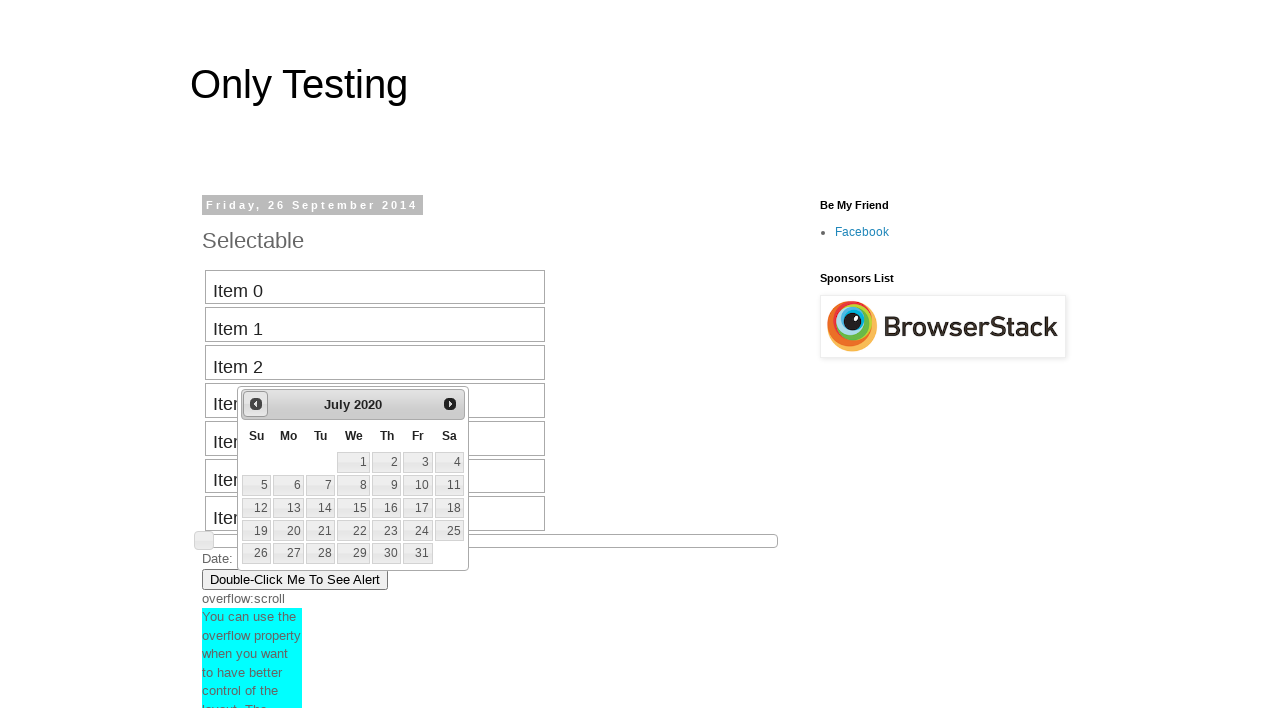

Waited for calendar to update after navigation
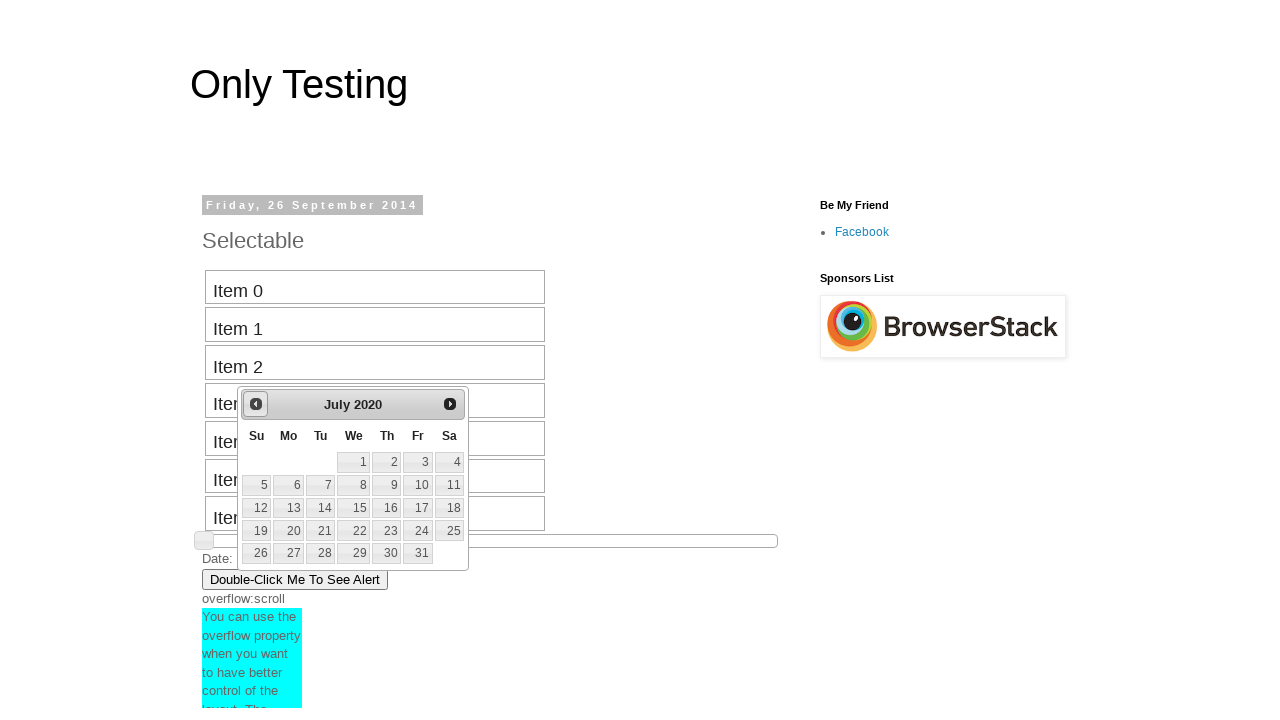

Retrieved current date picker display: July 2020
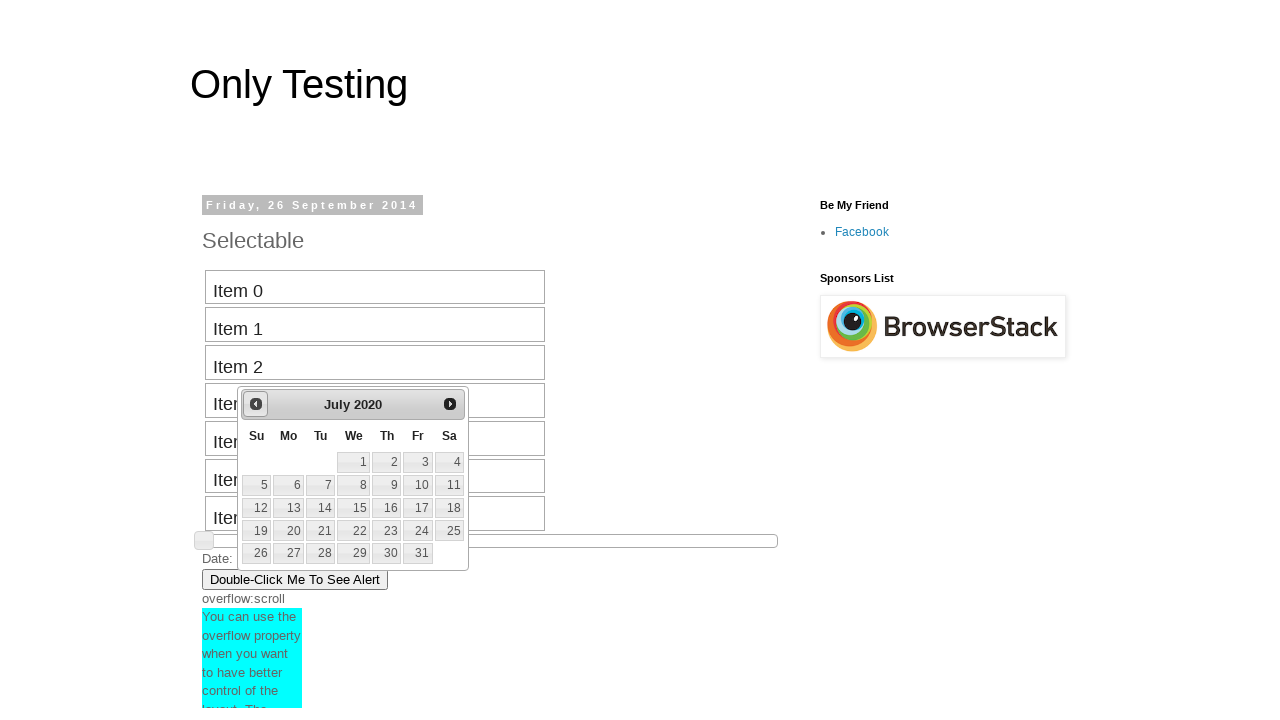

Clicked previous month button to navigate backward in calendar at (256, 404) on #ui-datepicker-div >> div >> a:nth-of-type(1) >> span
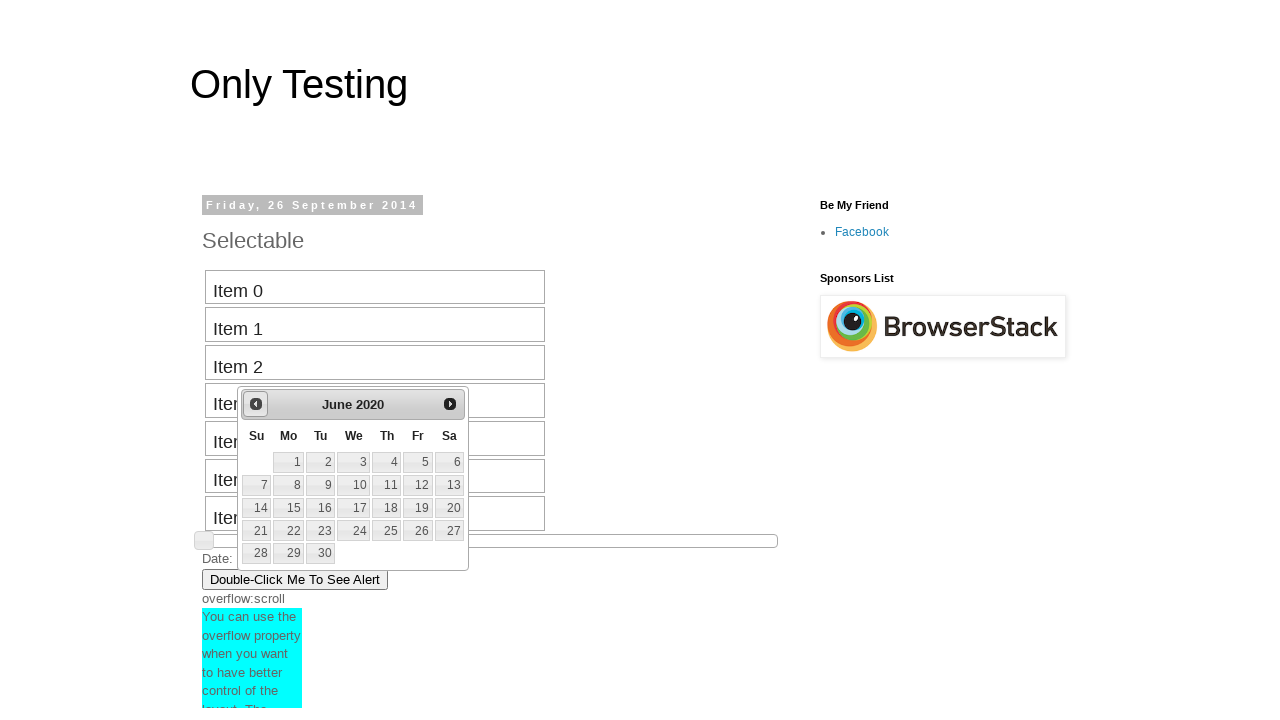

Waited for calendar to update after navigation
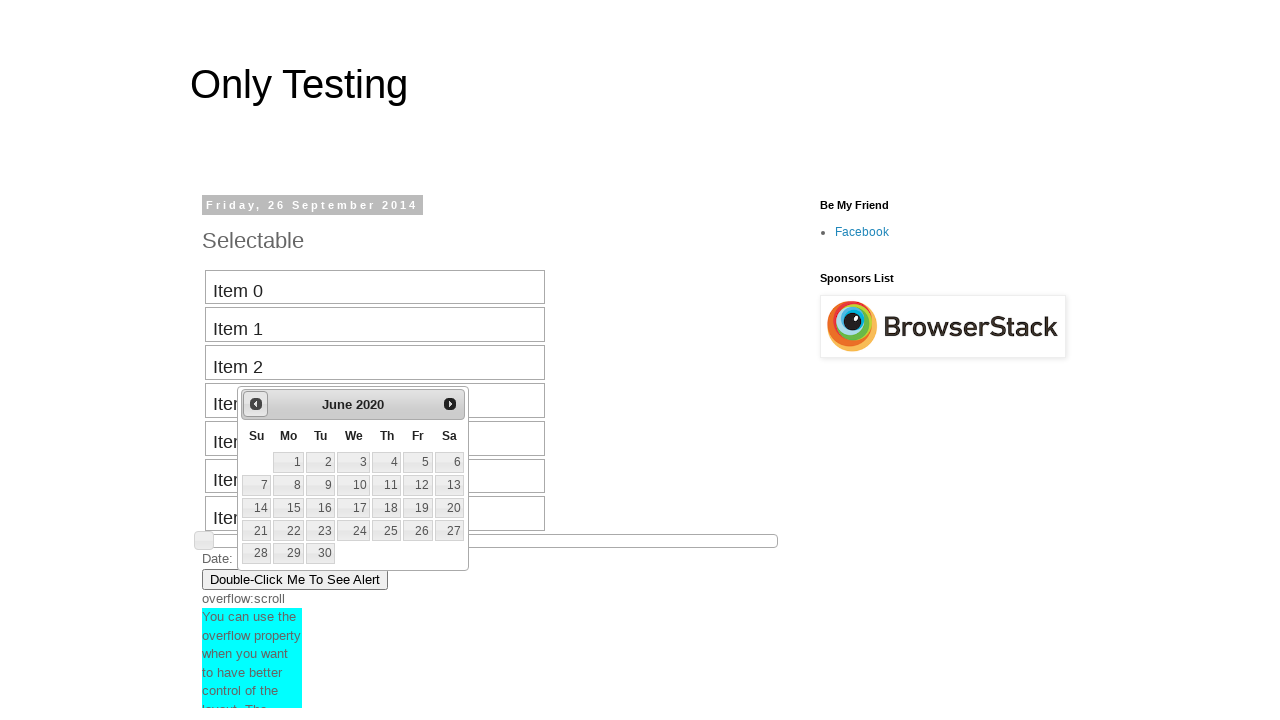

Retrieved current date picker display: June 2020
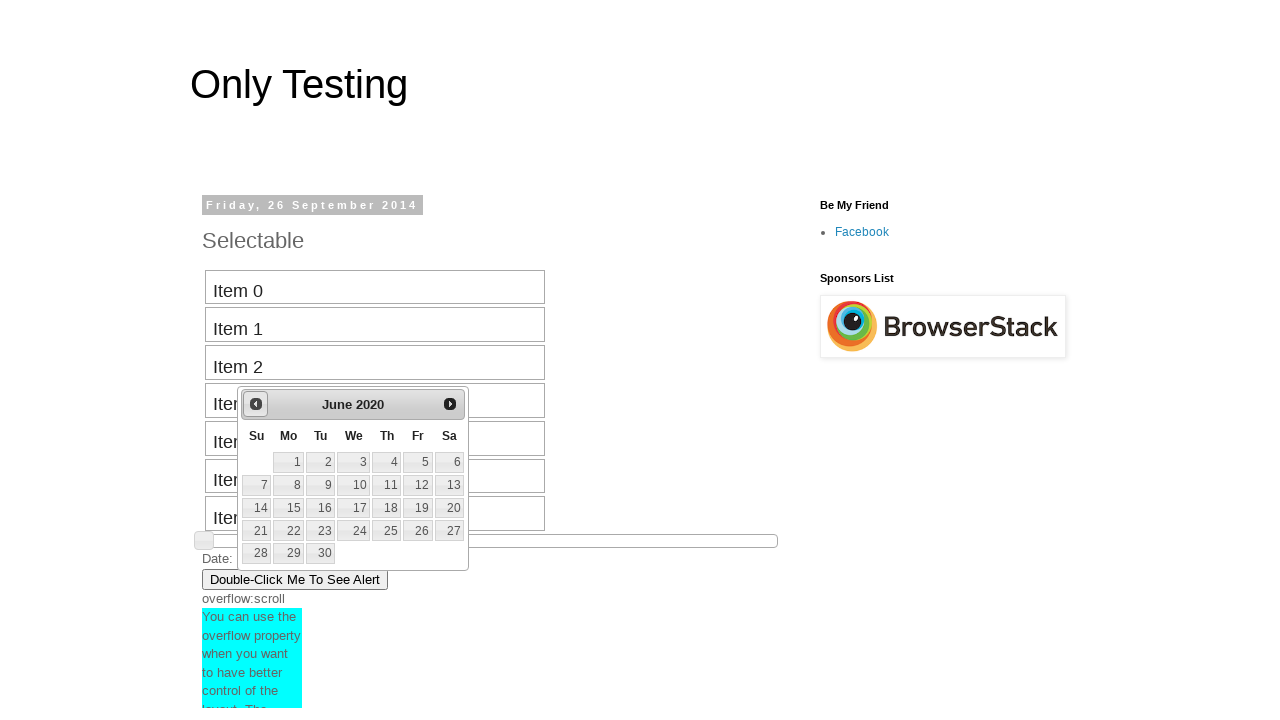

Clicked previous month button to navigate backward in calendar at (256, 404) on #ui-datepicker-div >> div >> a:nth-of-type(1) >> span
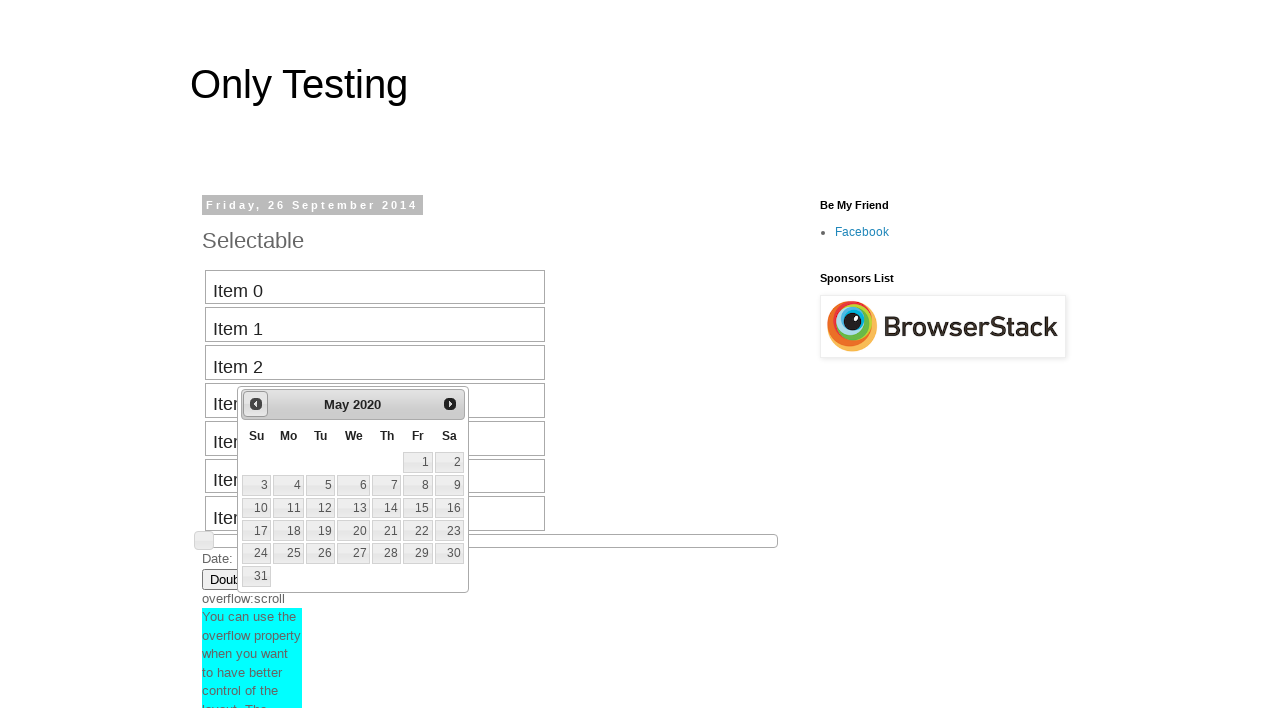

Waited for calendar to update after navigation
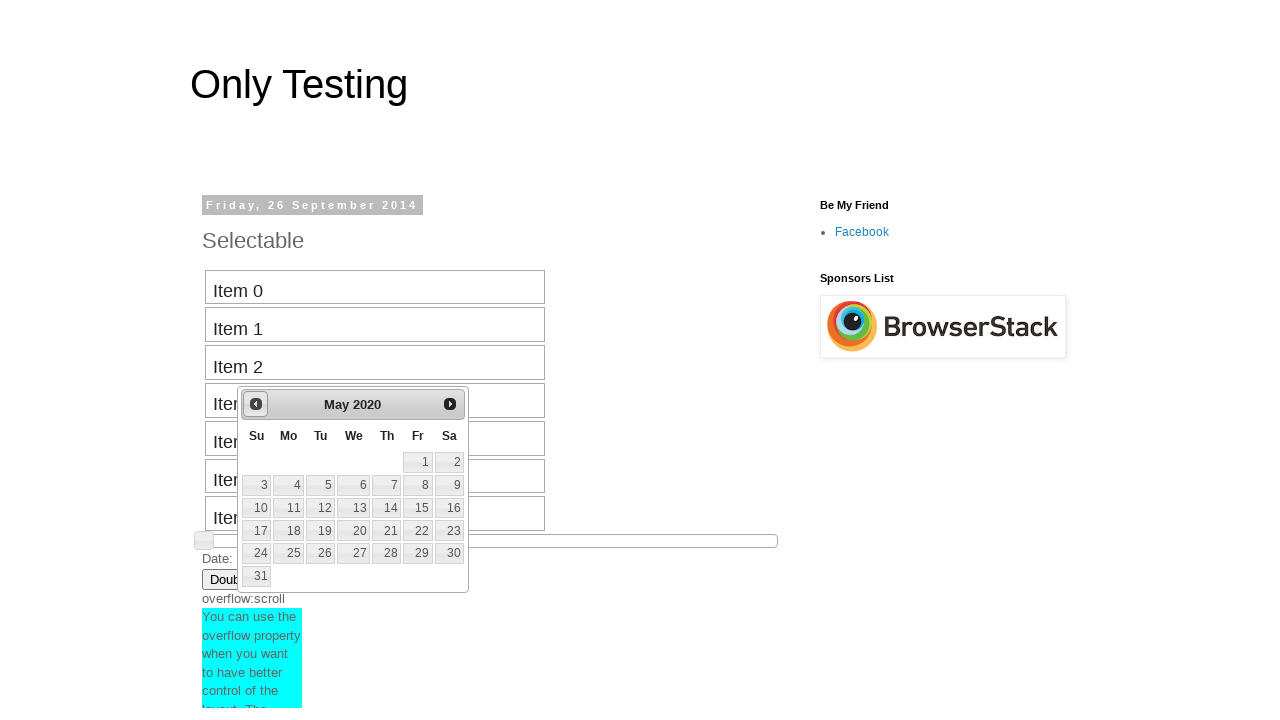

Retrieved current date picker display: May 2020
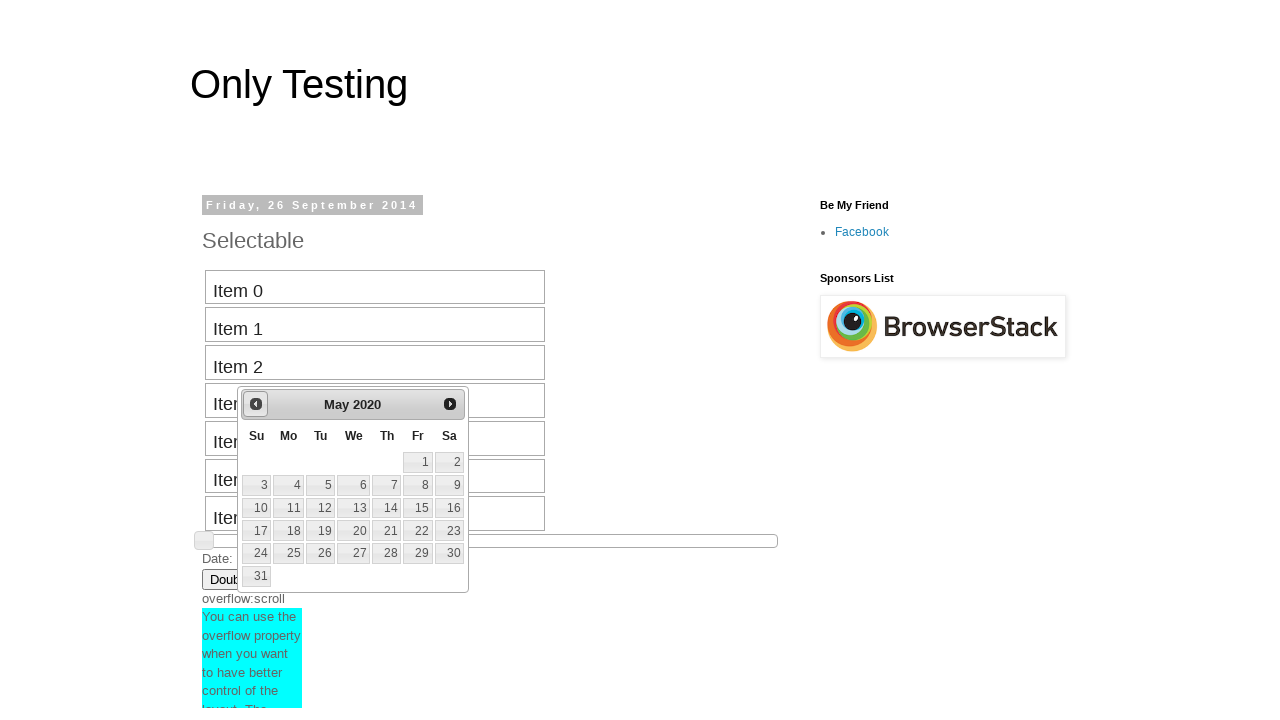

Clicked previous month button to navigate backward in calendar at (256, 404) on #ui-datepicker-div >> div >> a:nth-of-type(1) >> span
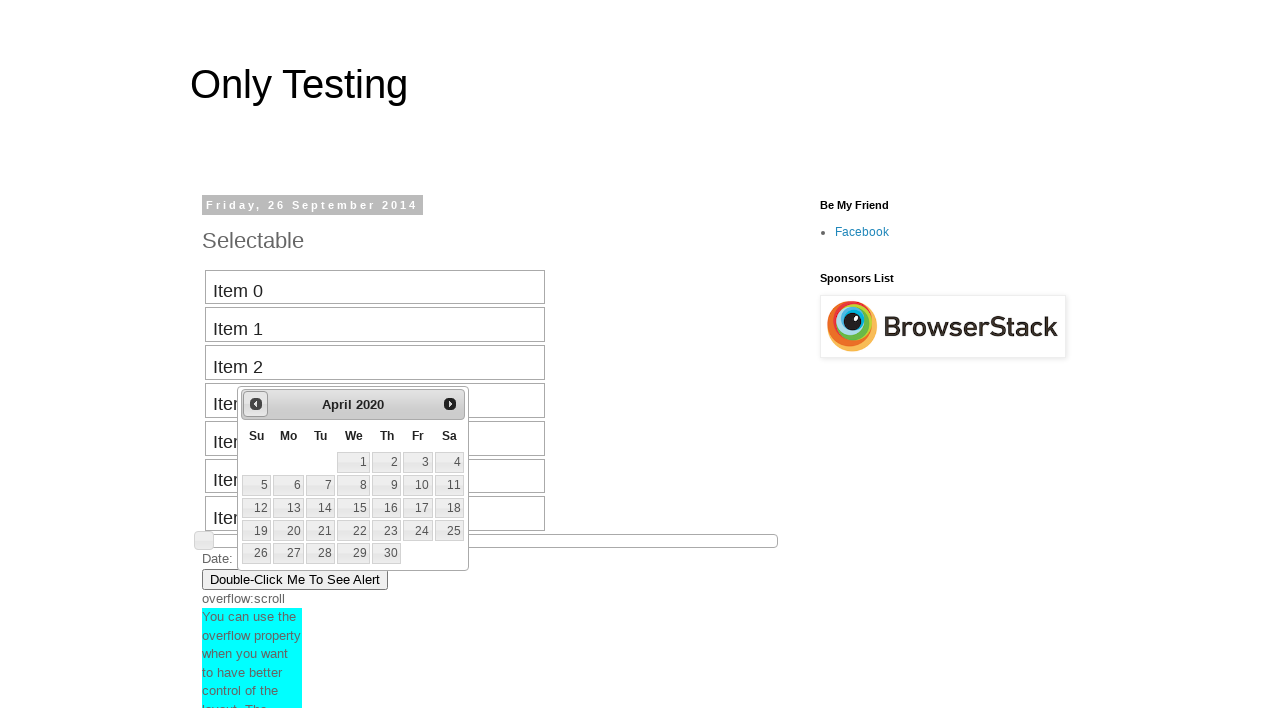

Waited for calendar to update after navigation
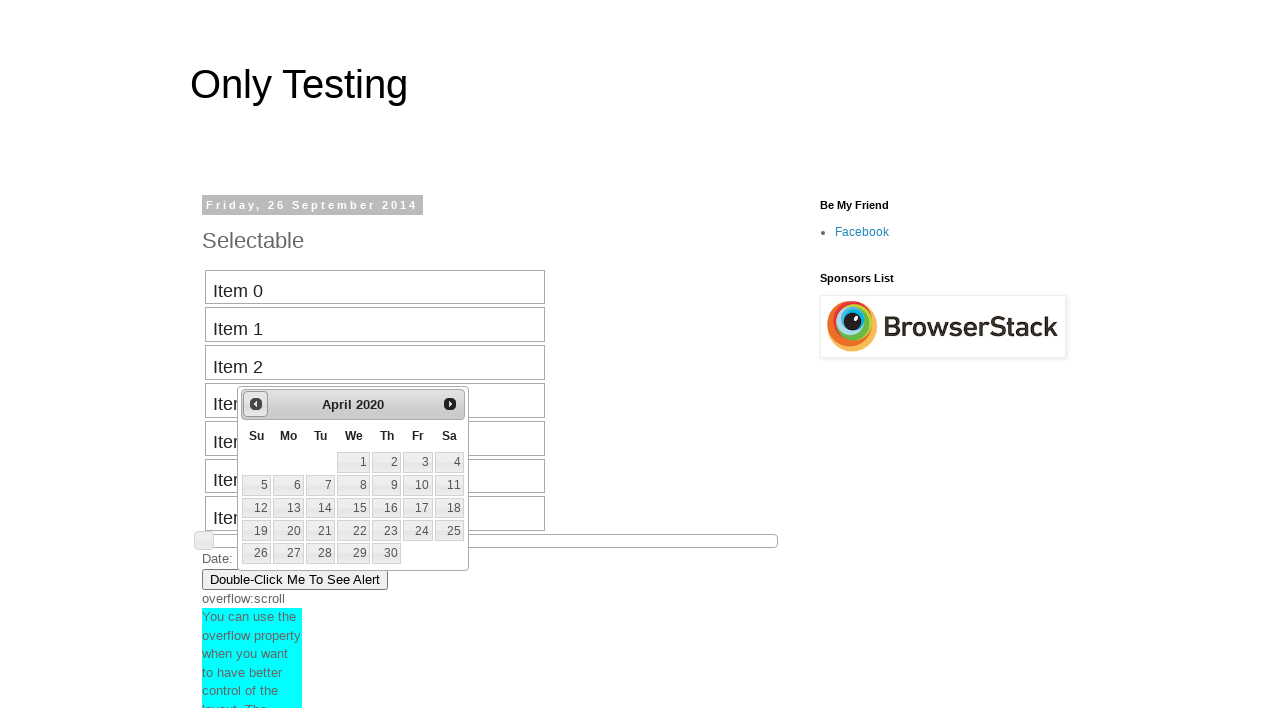

Retrieved current date picker display: April 2020
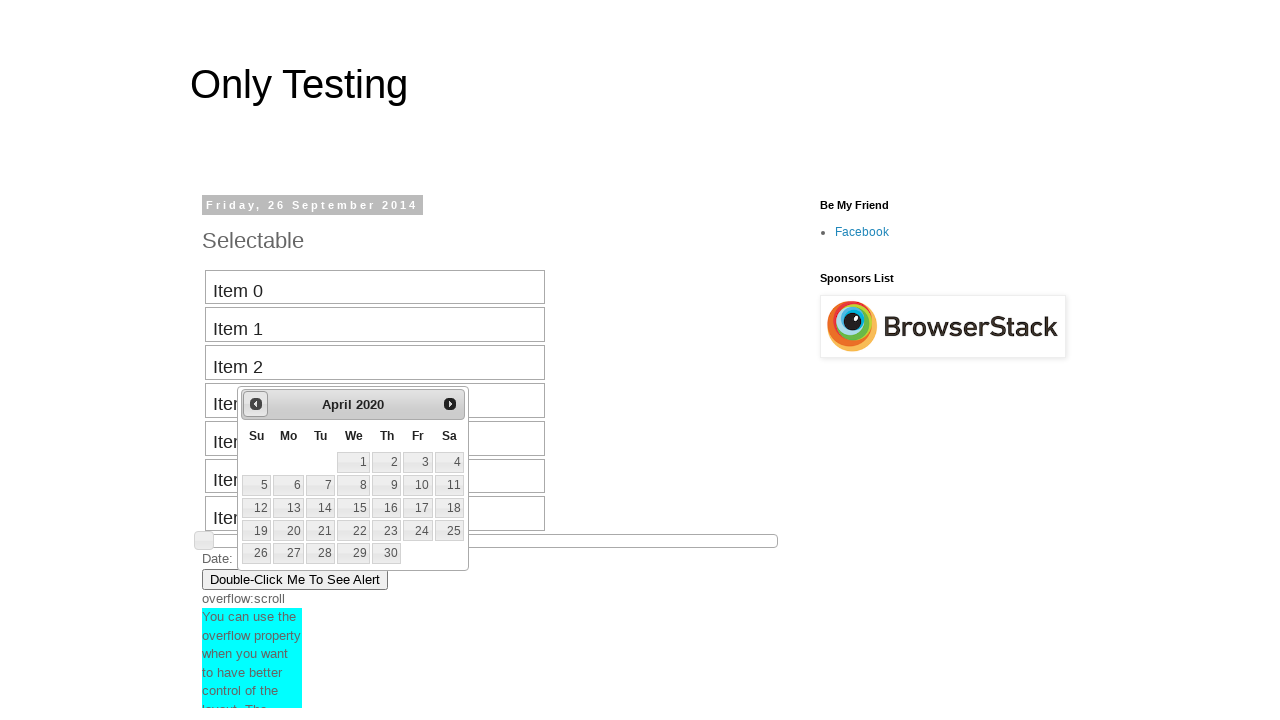

Clicked previous month button to navigate backward in calendar at (256, 404) on #ui-datepicker-div >> div >> a:nth-of-type(1) >> span
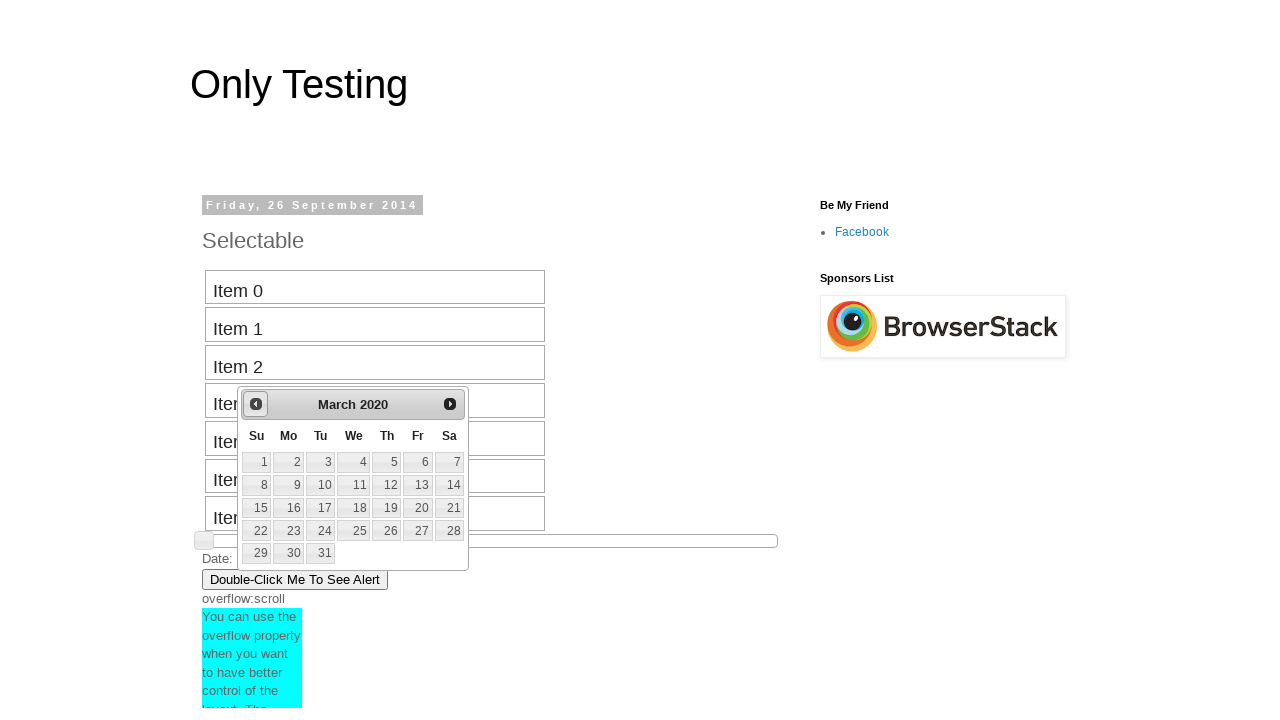

Waited for calendar to update after navigation
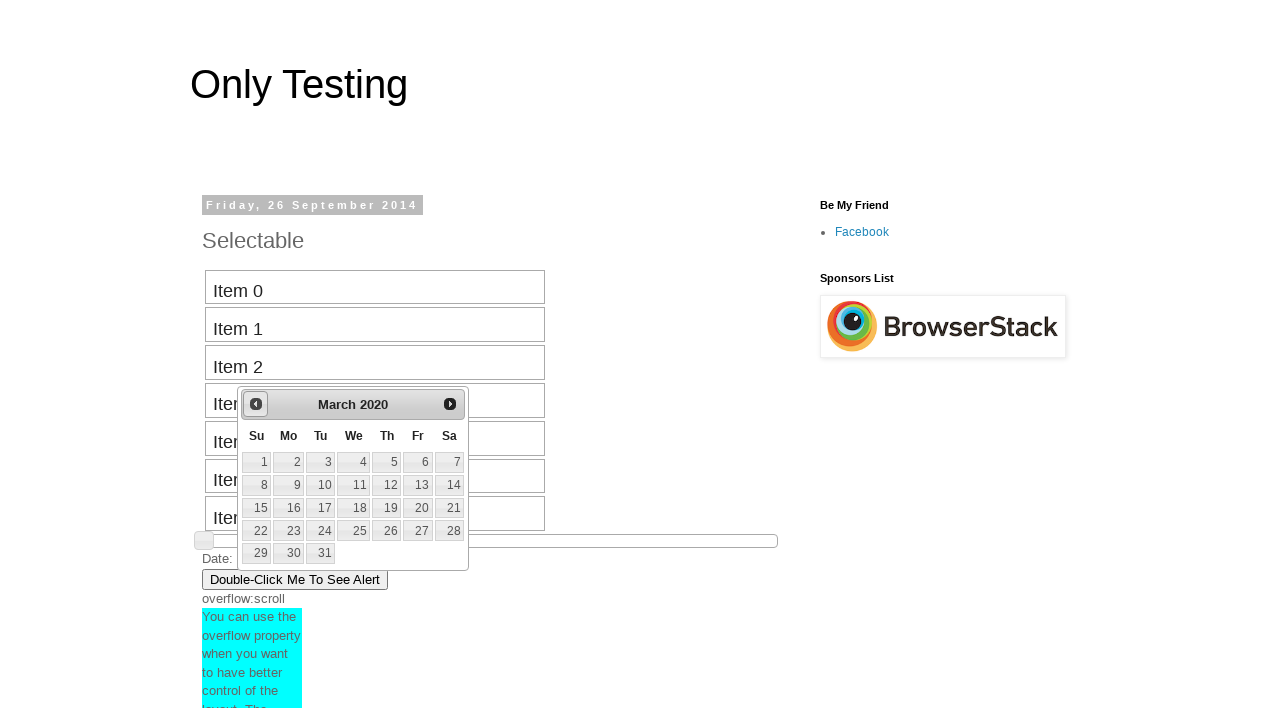

Retrieved current date picker display: March 2020
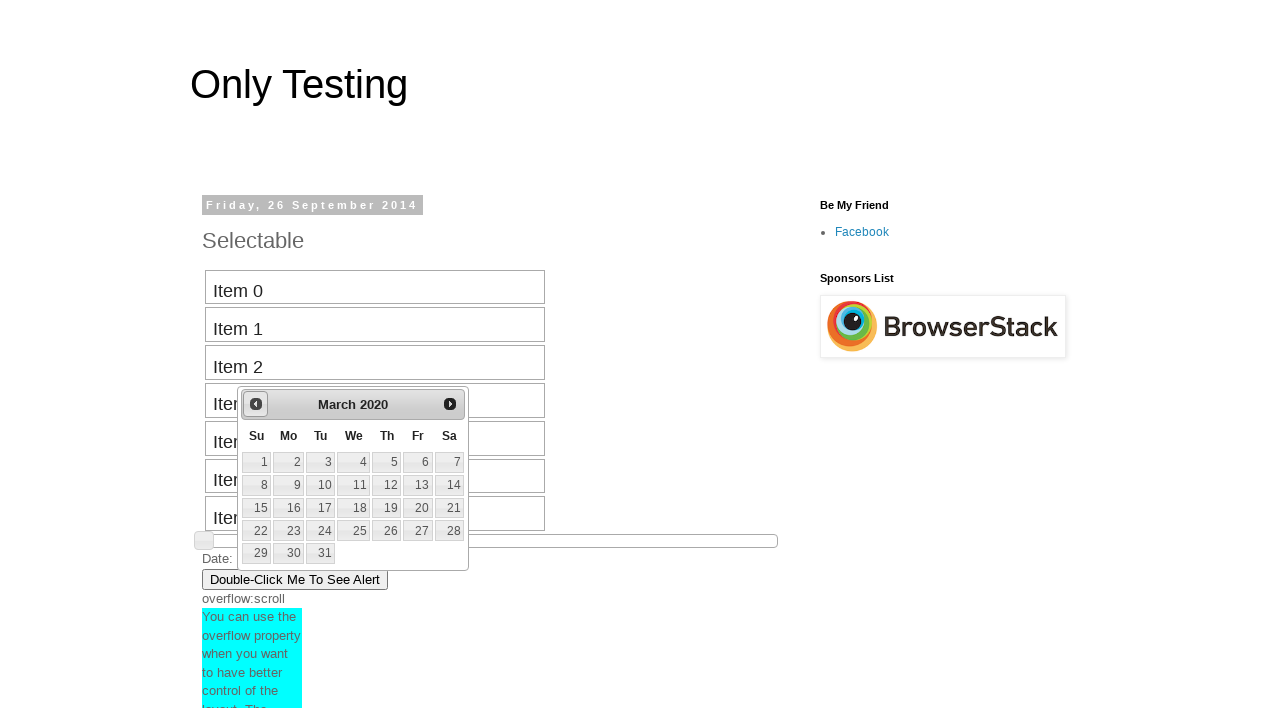

Clicked previous month button to navigate backward in calendar at (256, 404) on #ui-datepicker-div >> div >> a:nth-of-type(1) >> span
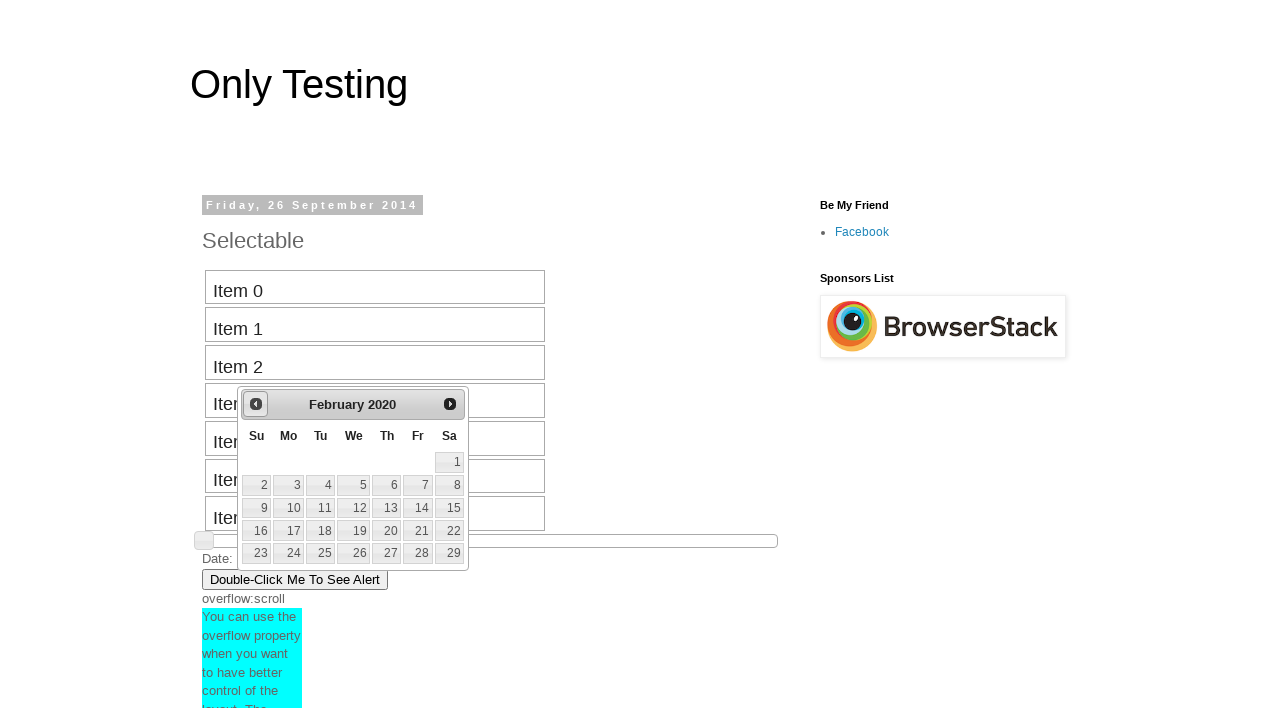

Waited for calendar to update after navigation
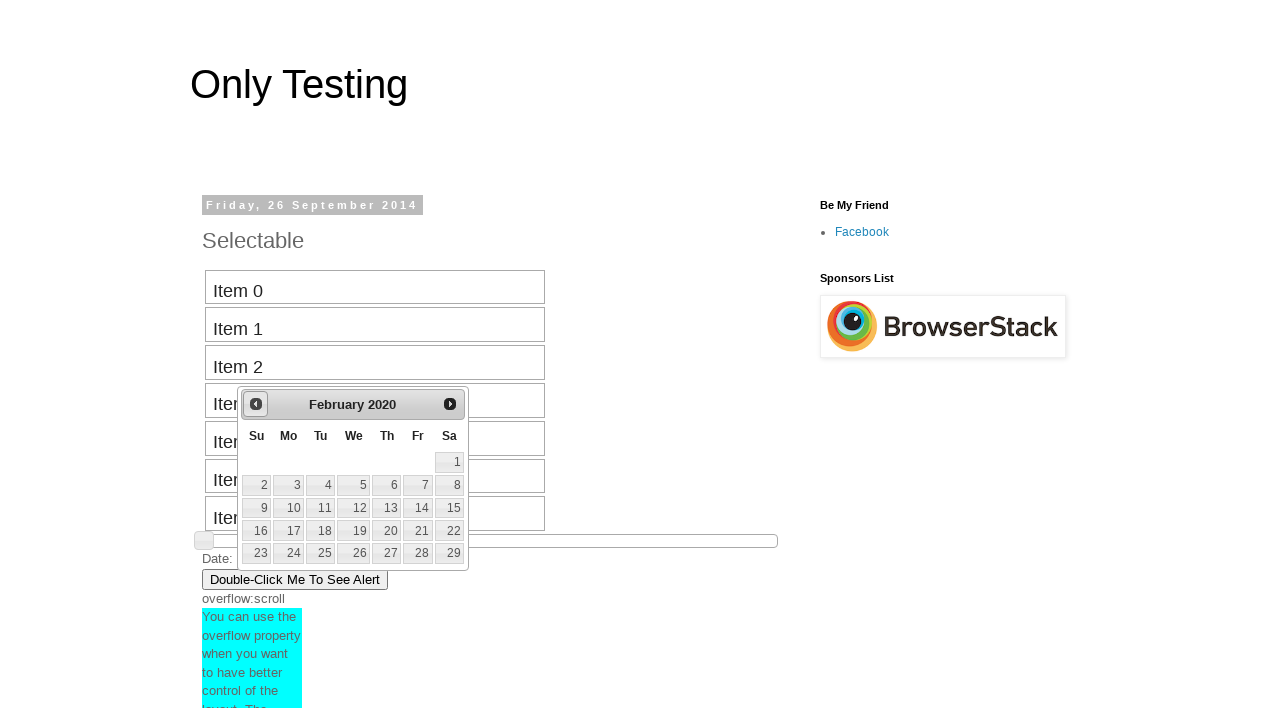

Retrieved current date picker display: February 2020
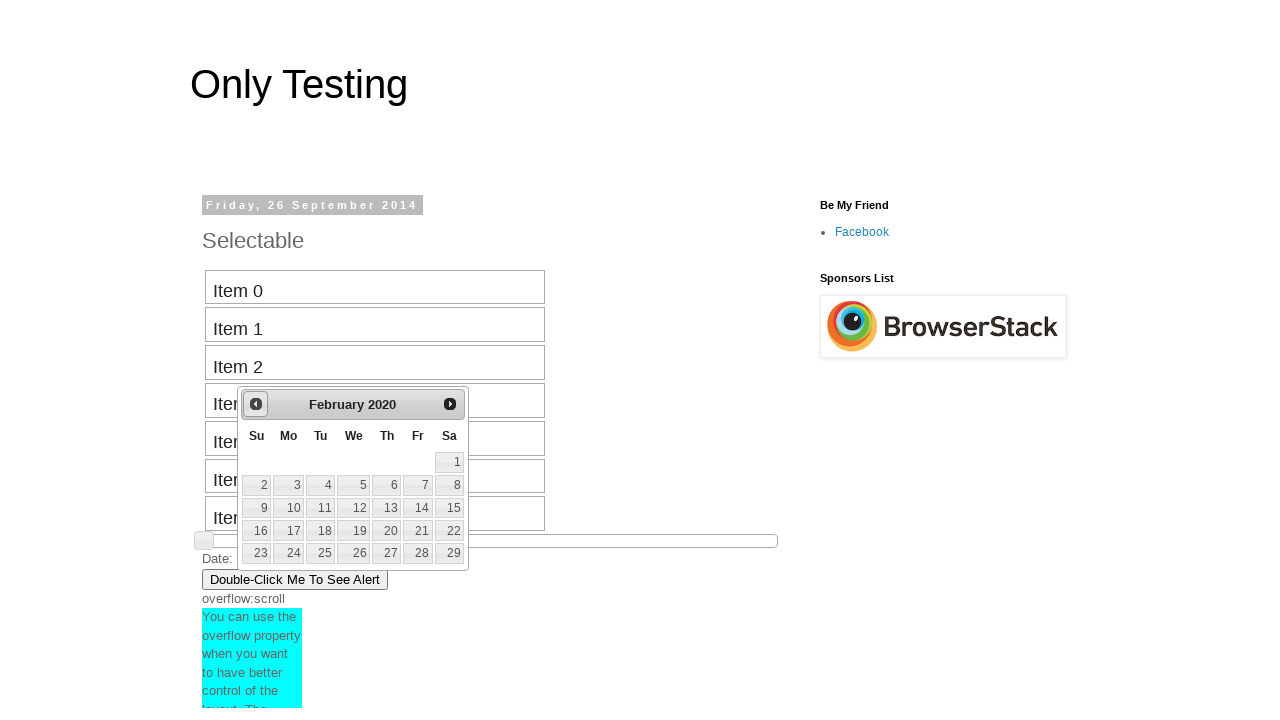

Clicked previous month button to navigate backward in calendar at (256, 404) on #ui-datepicker-div >> div >> a:nth-of-type(1) >> span
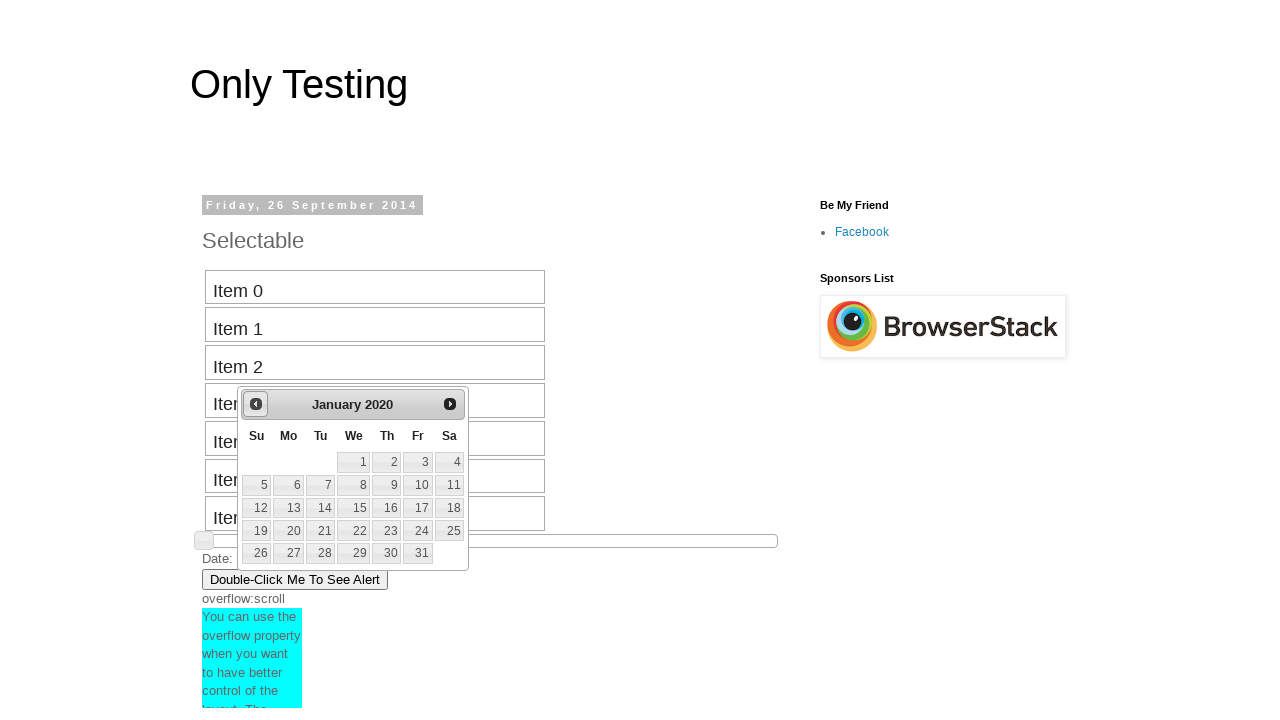

Waited for calendar to update after navigation
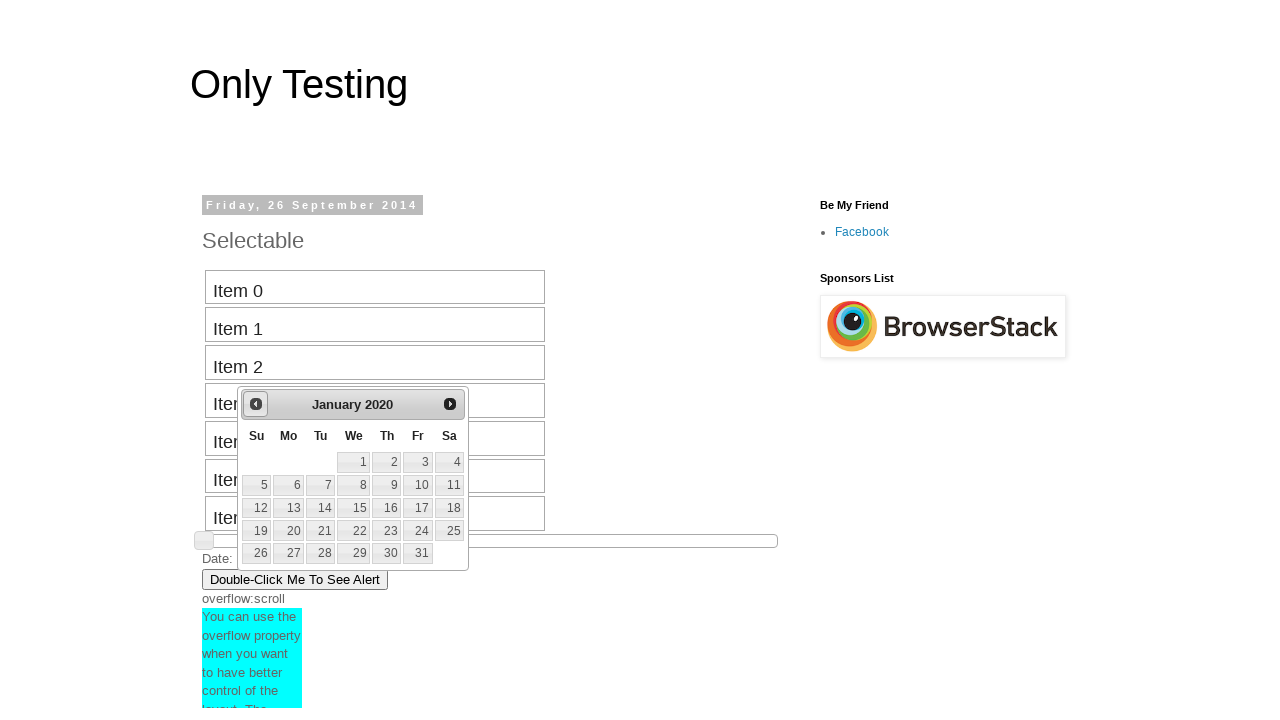

Retrieved current date picker display: January 2020
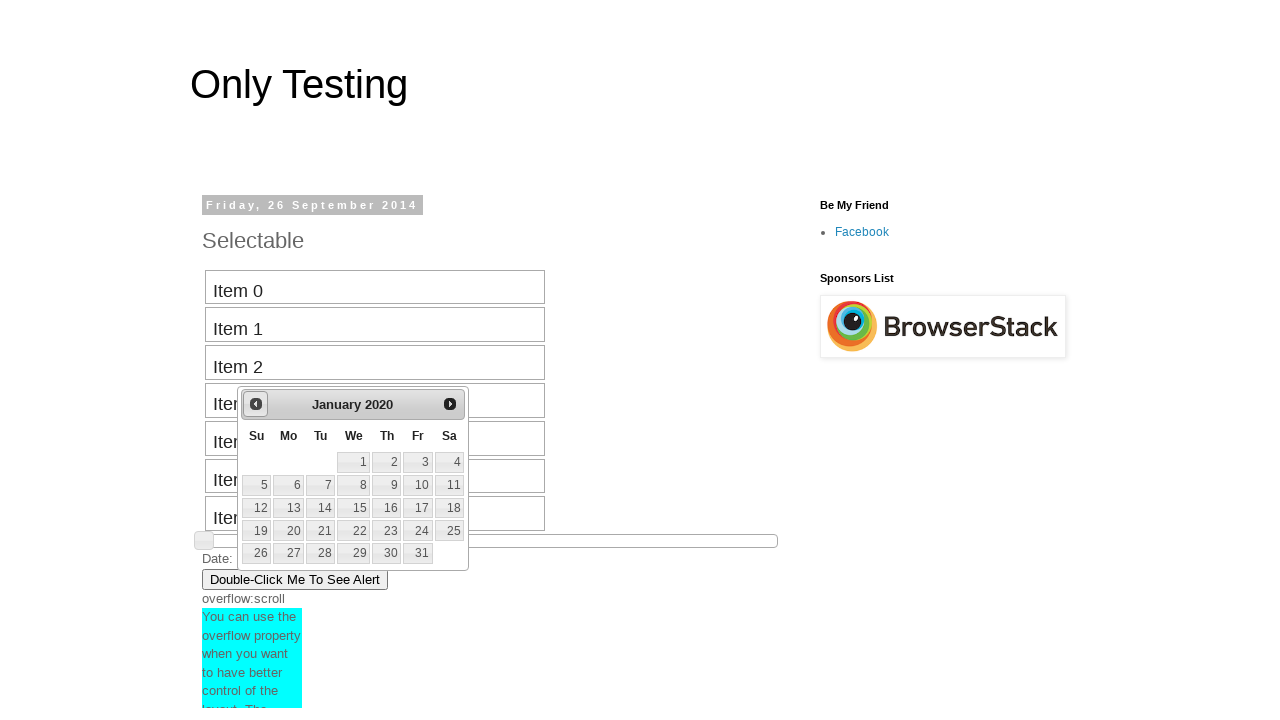

Clicked previous month button to navigate backward in calendar at (256, 404) on #ui-datepicker-div >> div >> a:nth-of-type(1) >> span
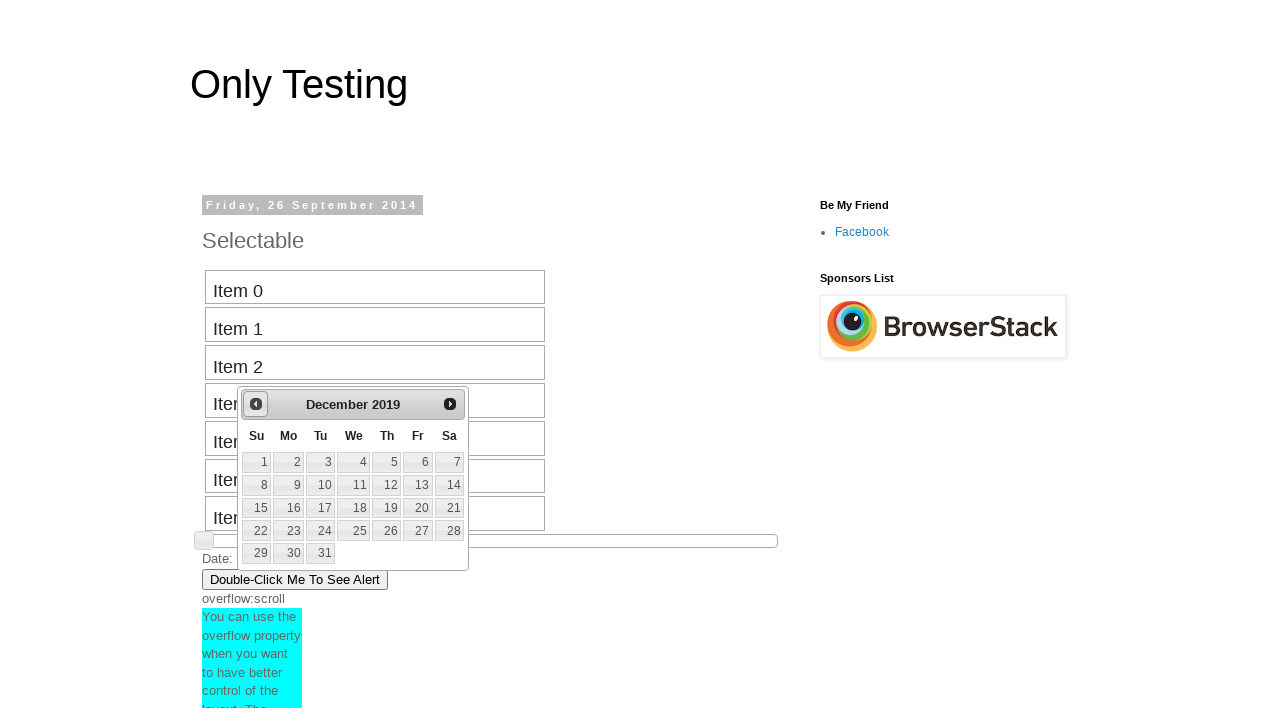

Waited for calendar to update after navigation
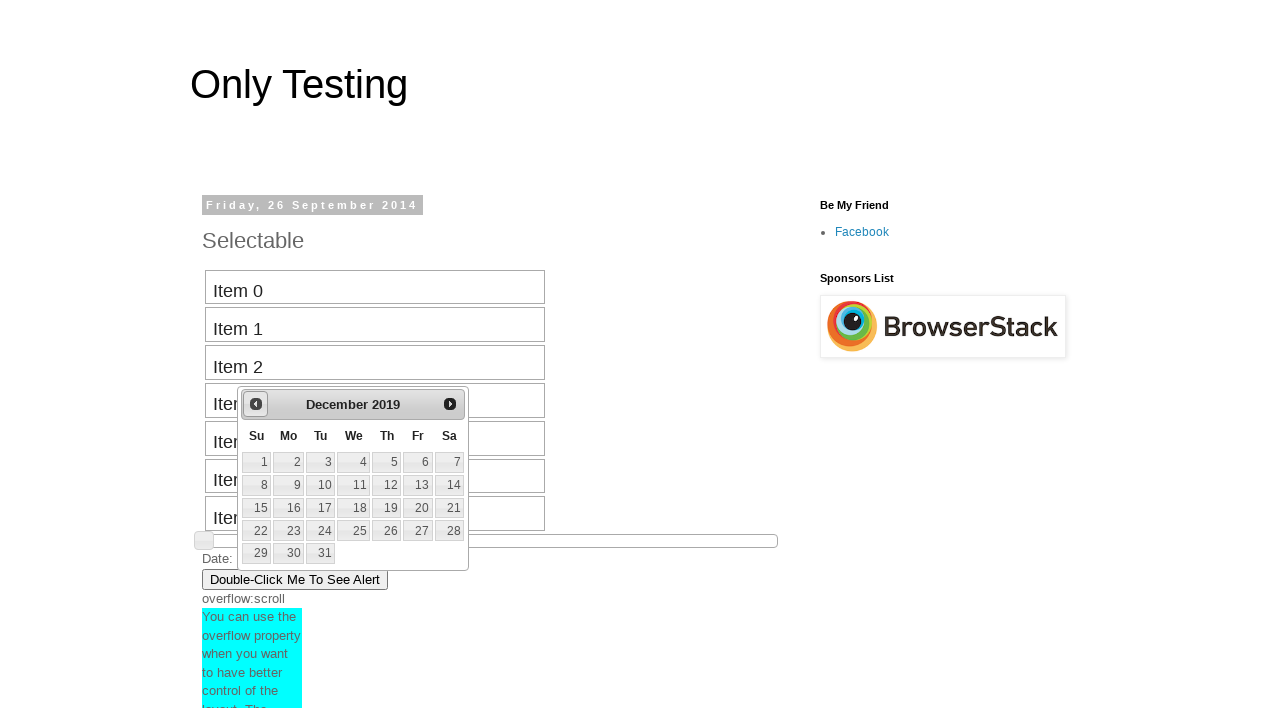

Retrieved current date picker display: December 2019
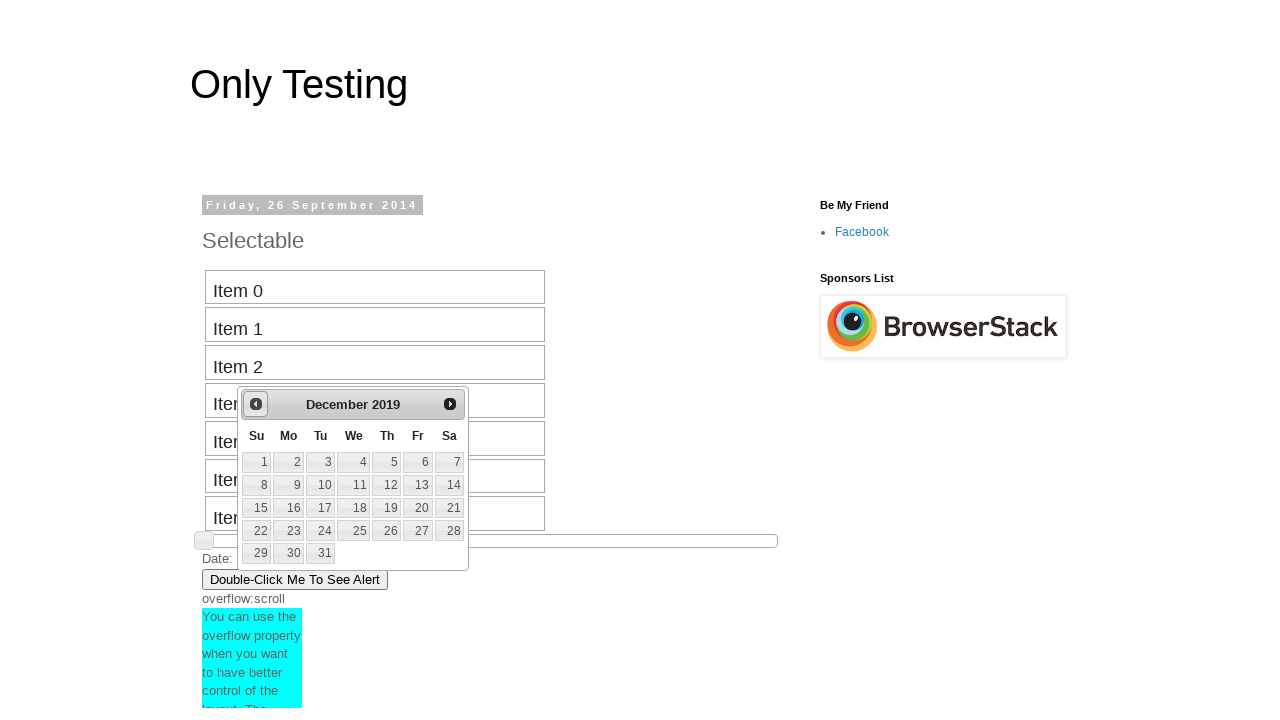

Clicked previous month button to navigate backward in calendar at (256, 404) on #ui-datepicker-div >> div >> a:nth-of-type(1) >> span
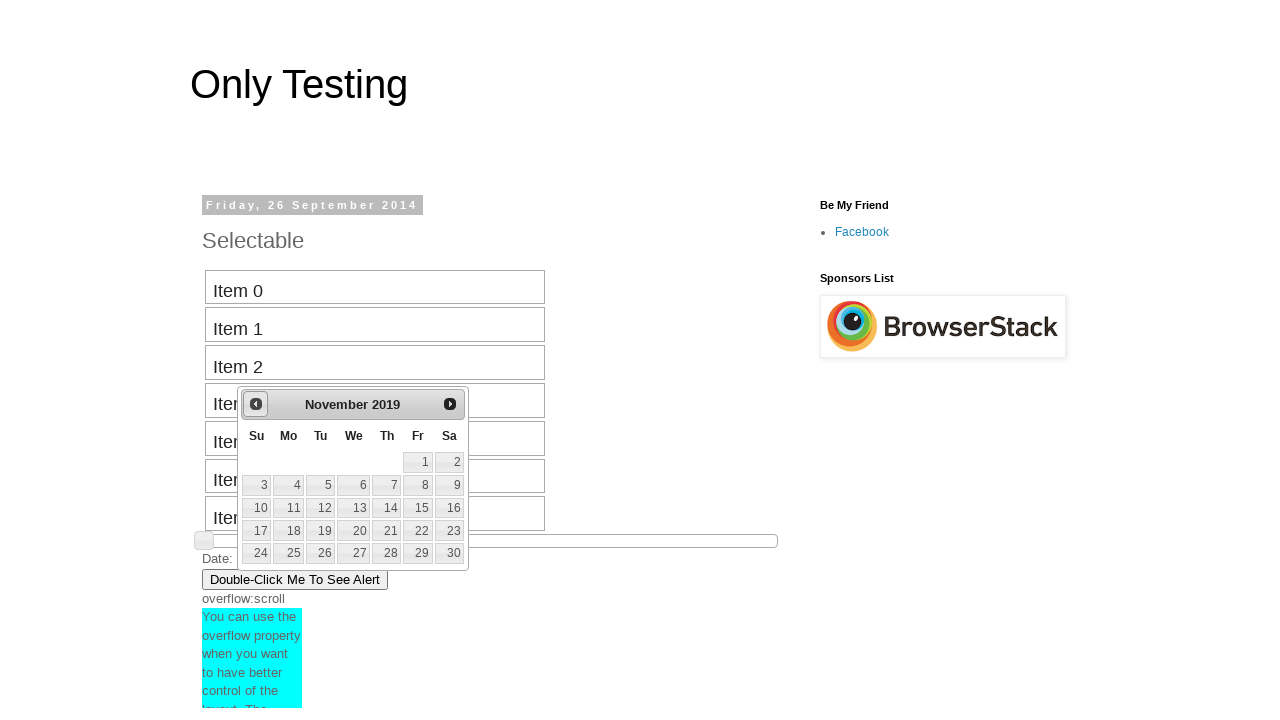

Waited for calendar to update after navigation
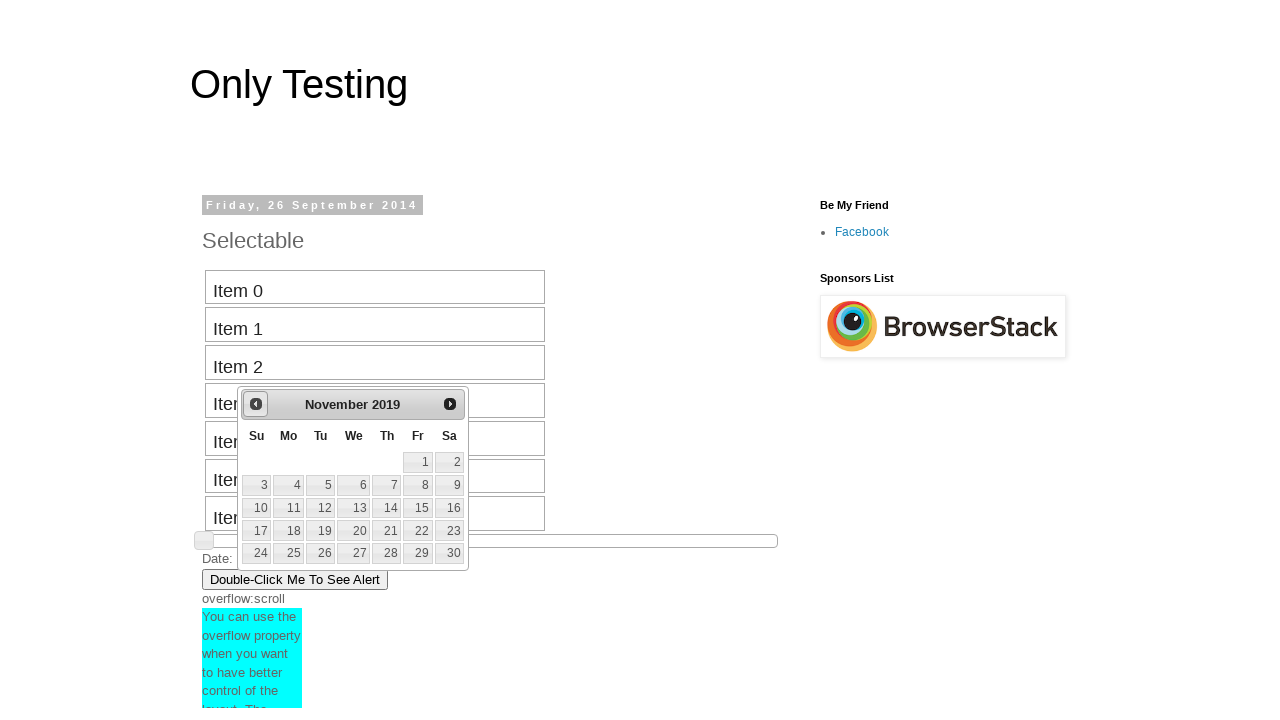

Retrieved current date picker display: November 2019
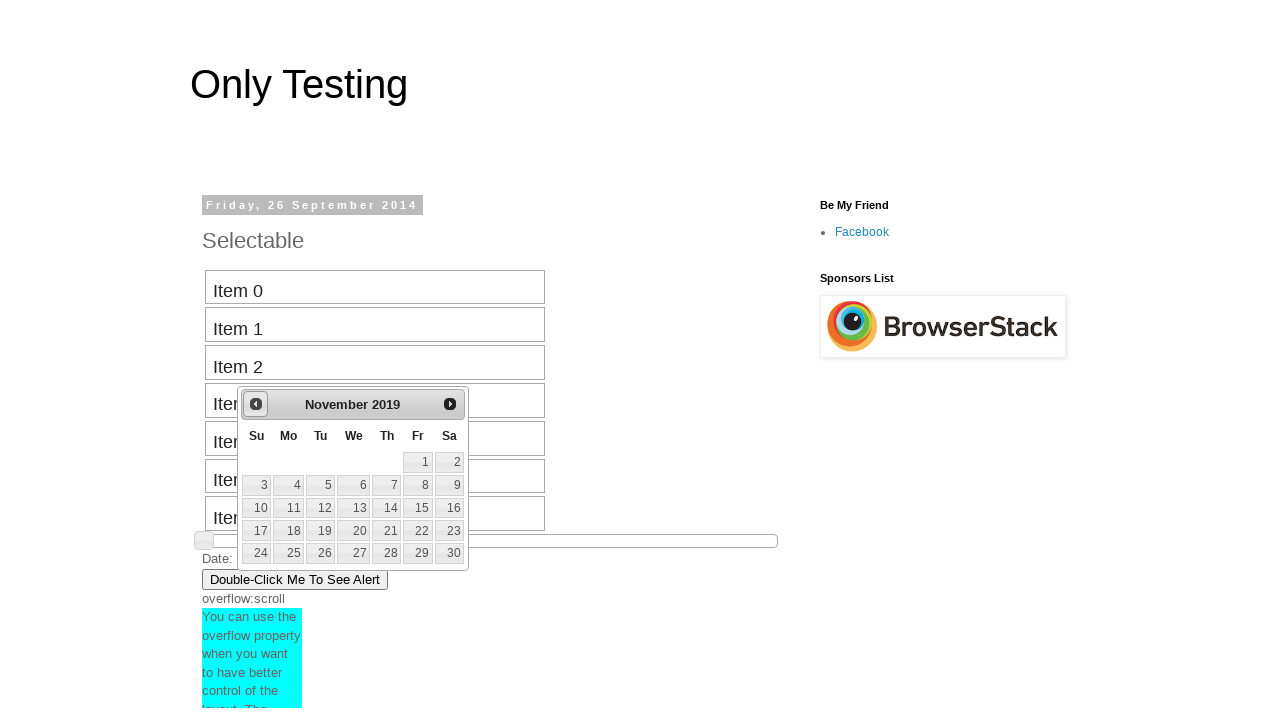

Clicked previous month button to navigate backward in calendar at (256, 404) on #ui-datepicker-div >> div >> a:nth-of-type(1) >> span
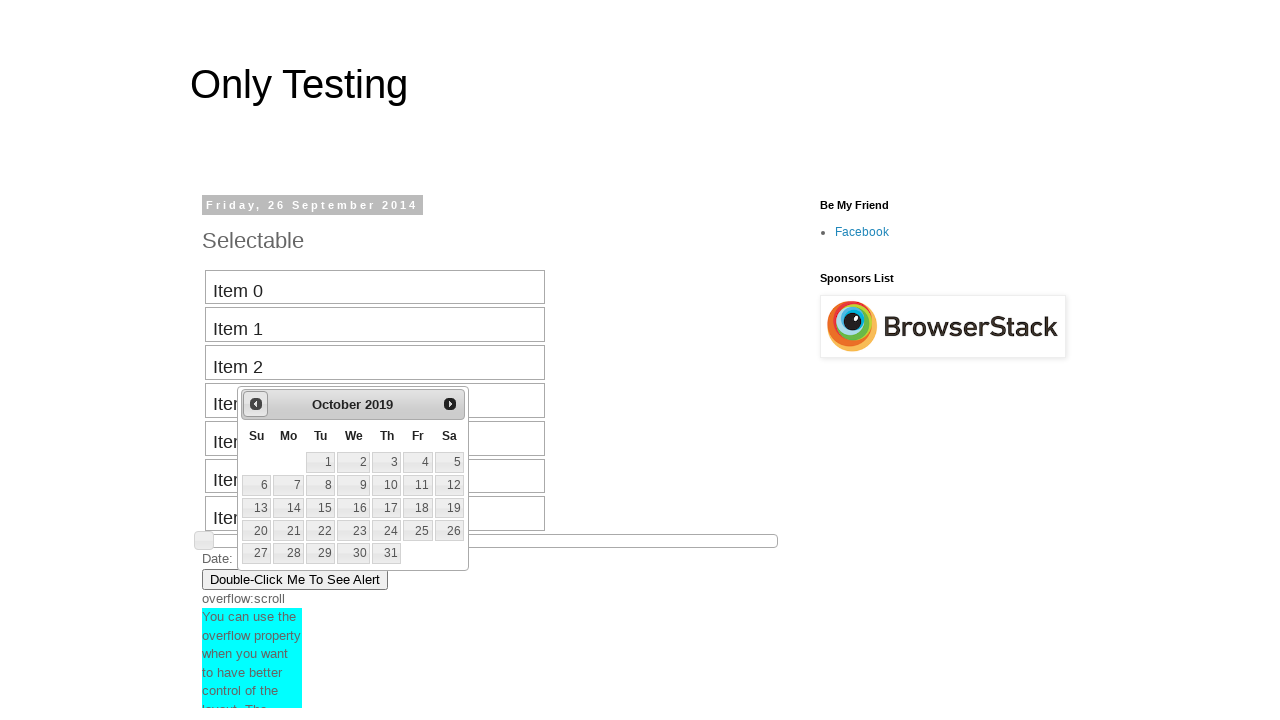

Waited for calendar to update after navigation
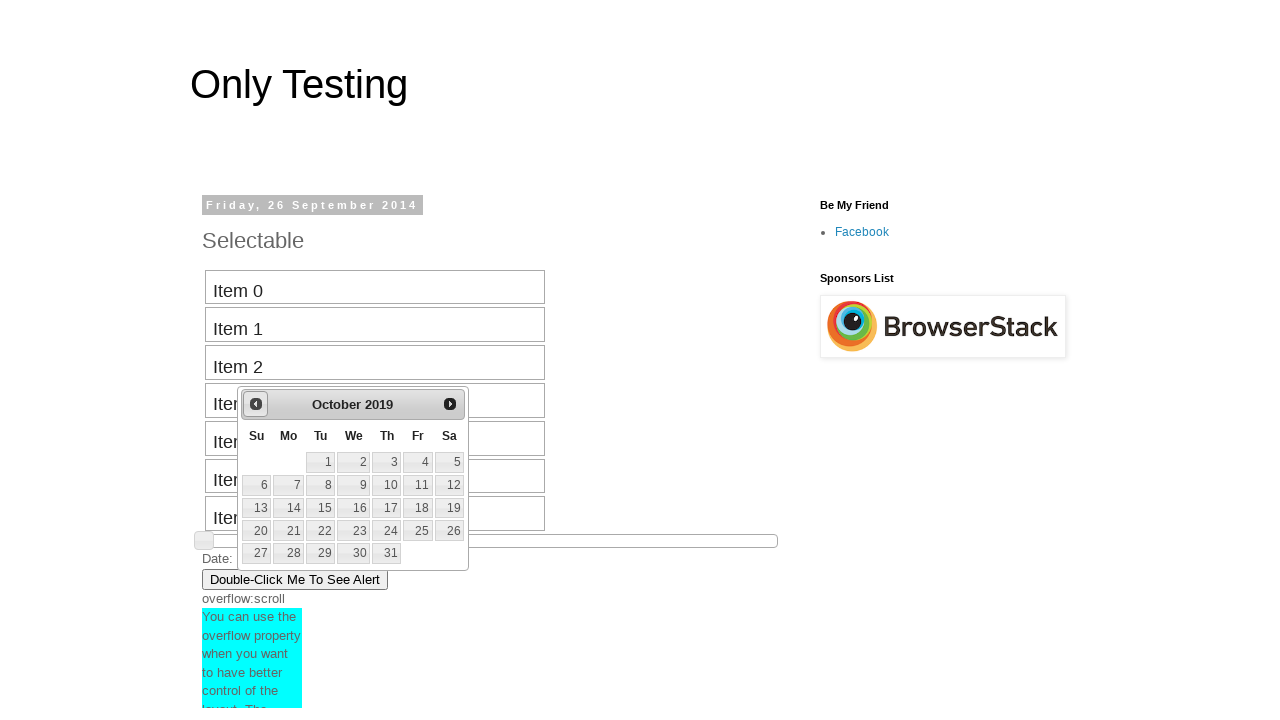

Retrieved current date picker display: October 2019
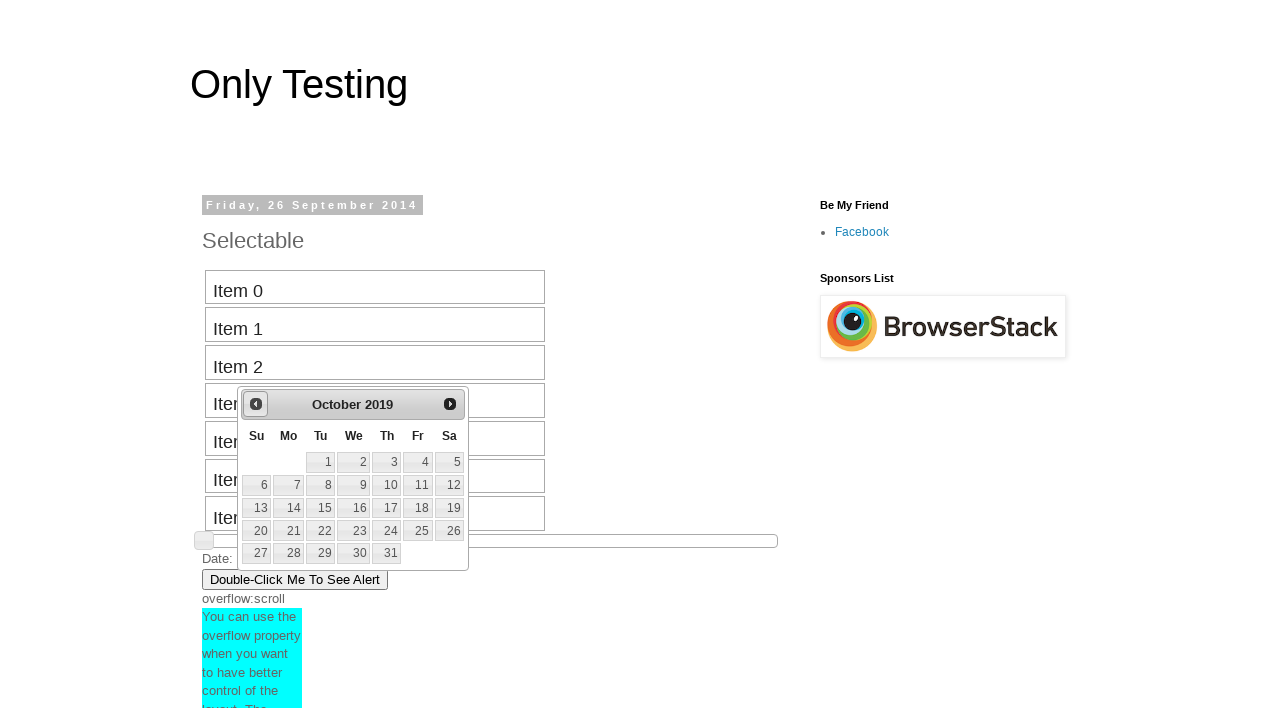

Clicked previous month button to navigate backward in calendar at (256, 404) on #ui-datepicker-div >> div >> a:nth-of-type(1) >> span
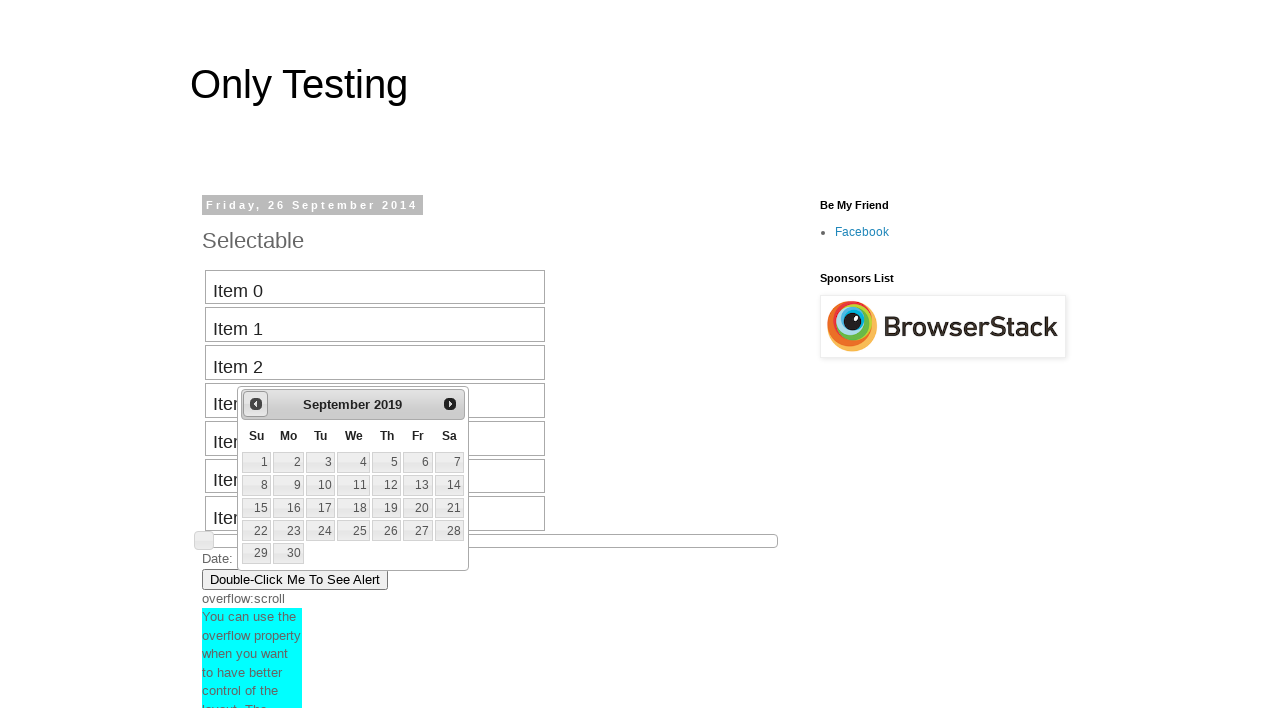

Waited for calendar to update after navigation
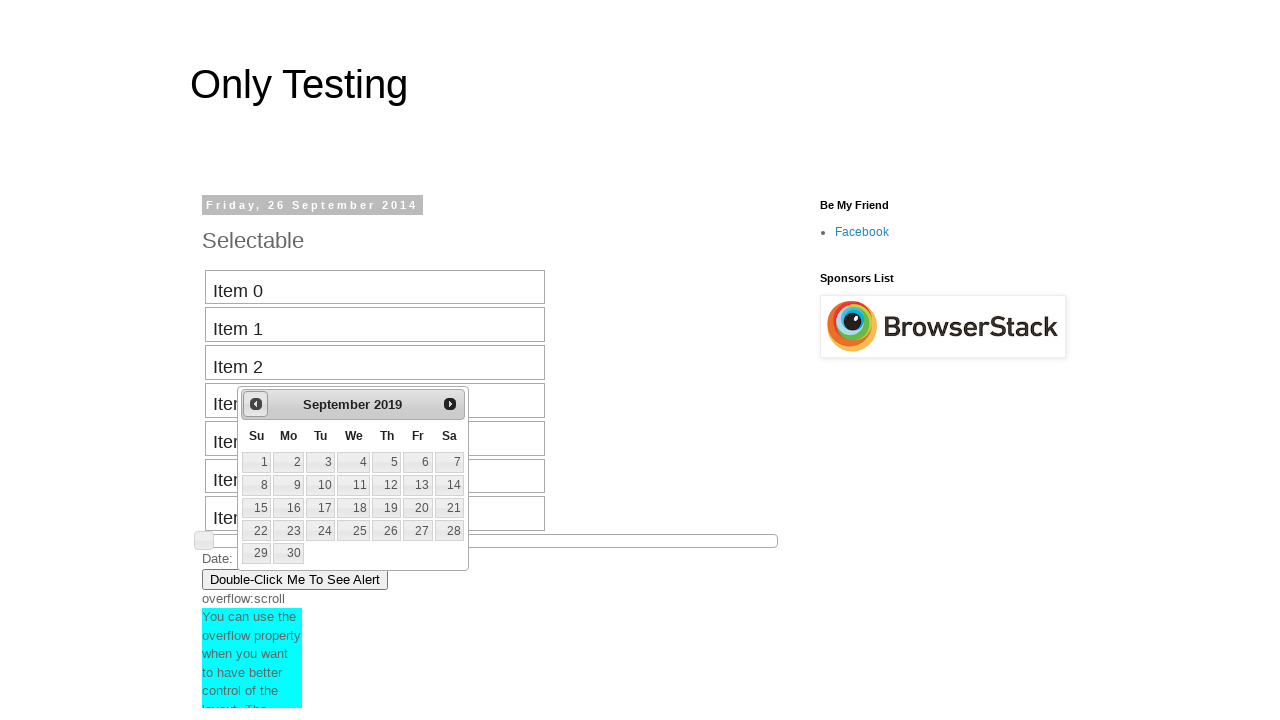

Retrieved current date picker display: September 2019
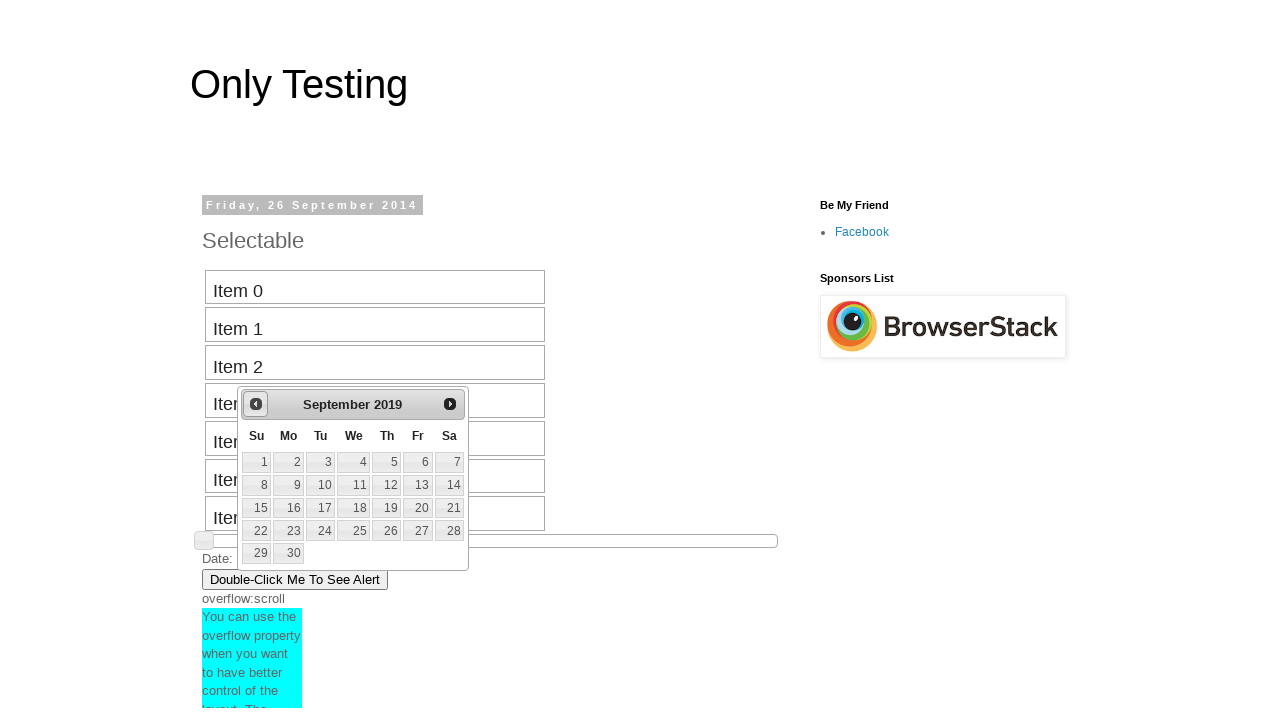

Clicked previous month button to navigate backward in calendar at (256, 404) on #ui-datepicker-div >> div >> a:nth-of-type(1) >> span
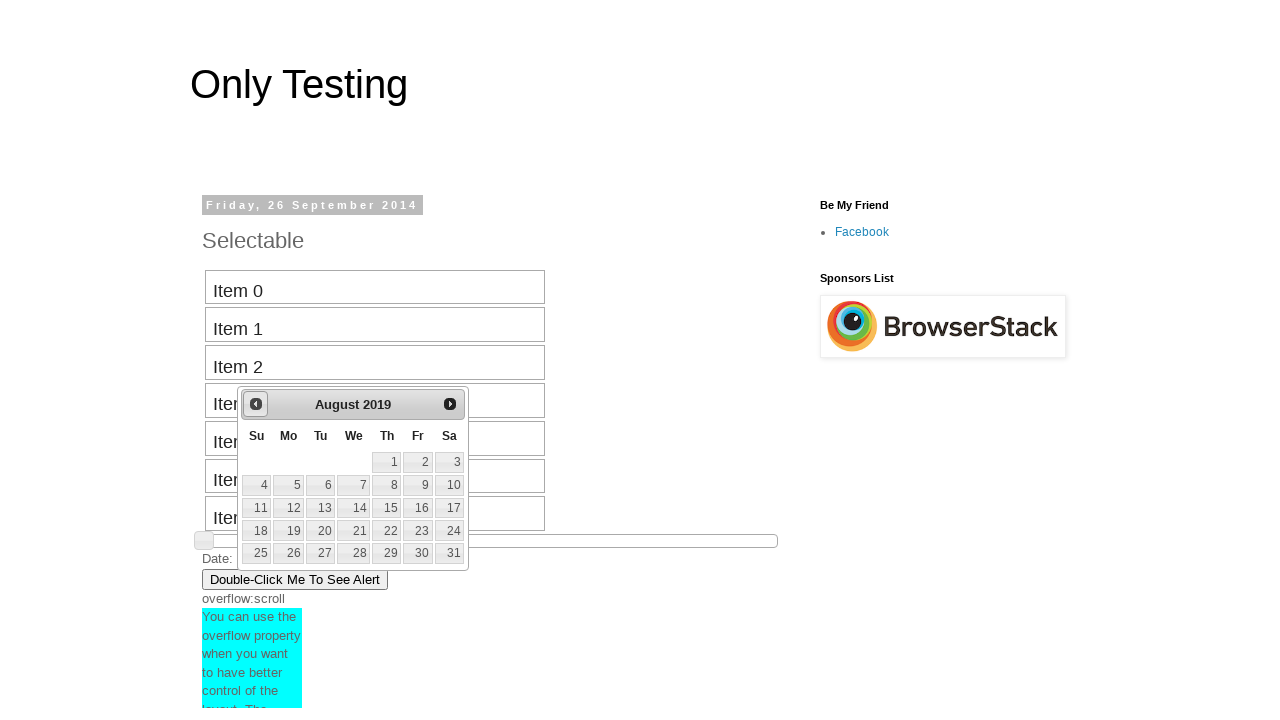

Waited for calendar to update after navigation
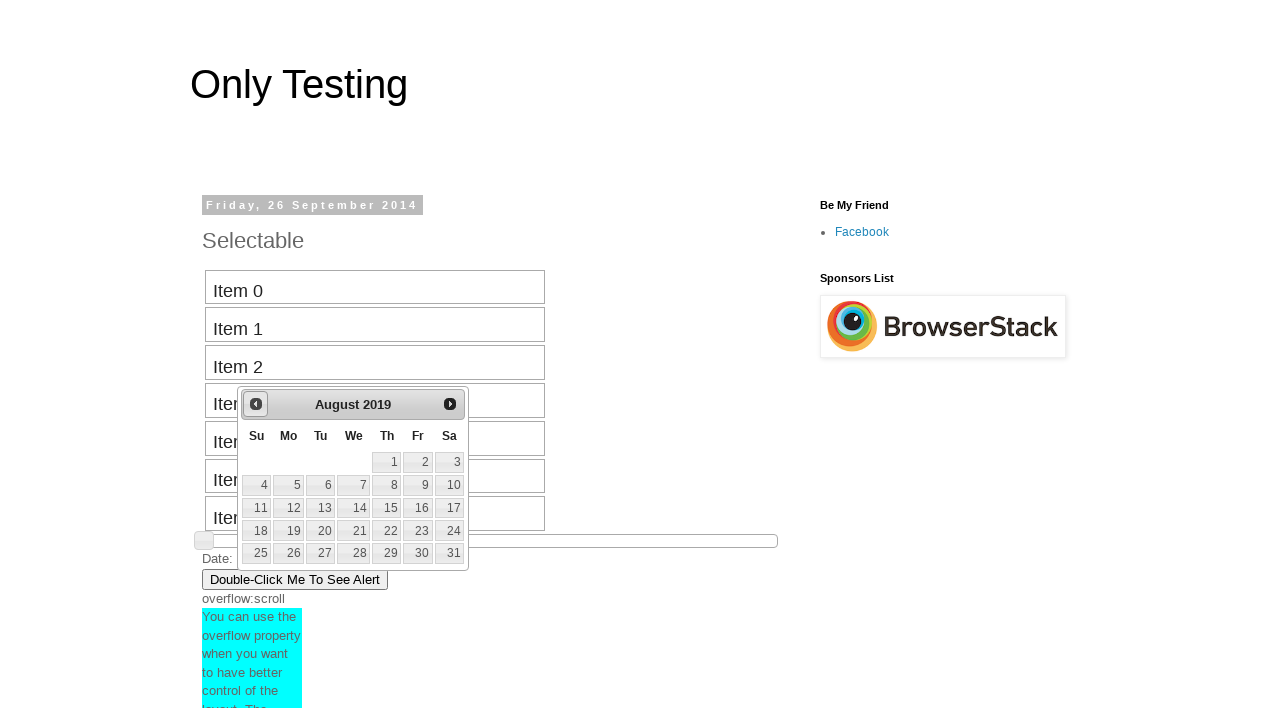

Retrieved current date picker display: August 2019
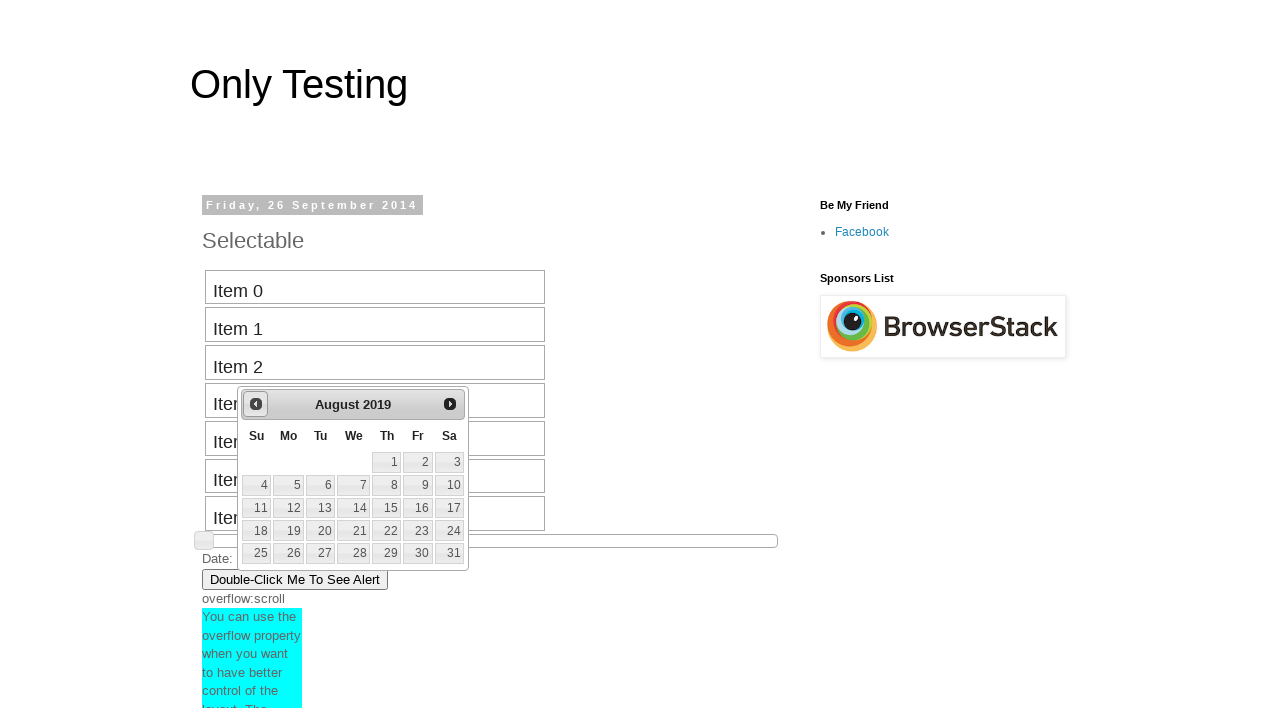

Clicked previous month button to navigate backward in calendar at (256, 404) on #ui-datepicker-div >> div >> a:nth-of-type(1) >> span
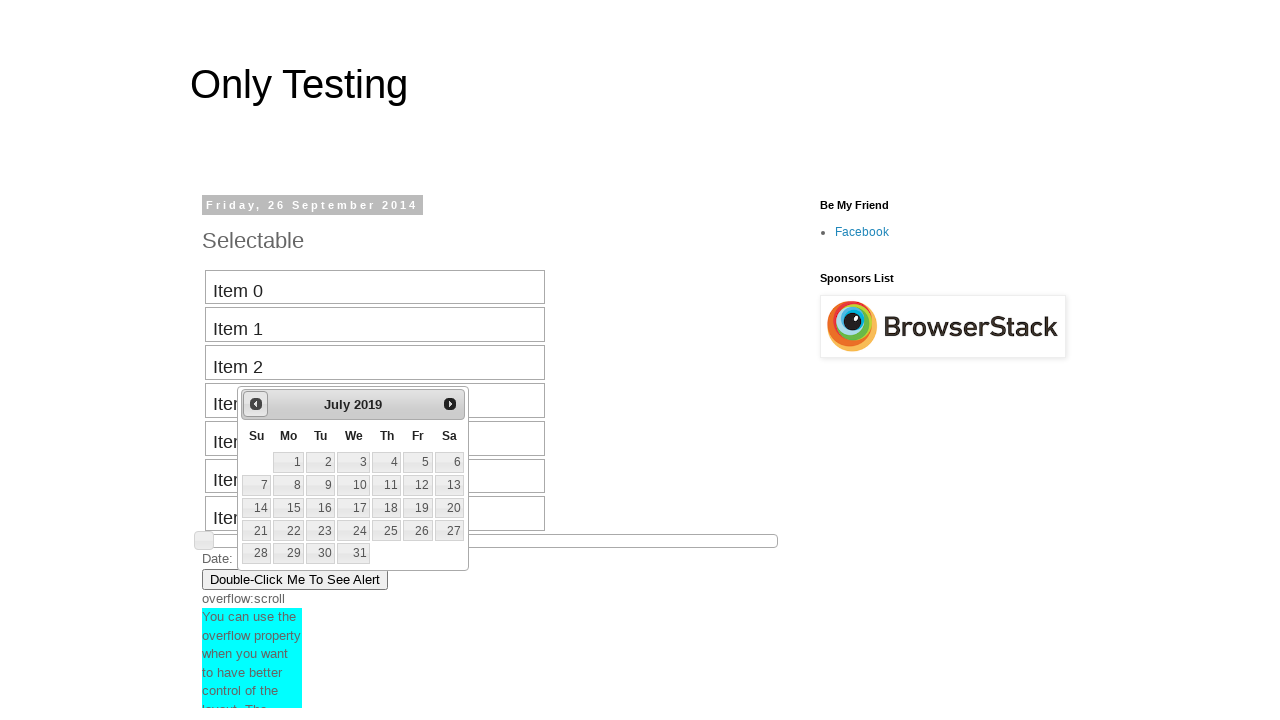

Waited for calendar to update after navigation
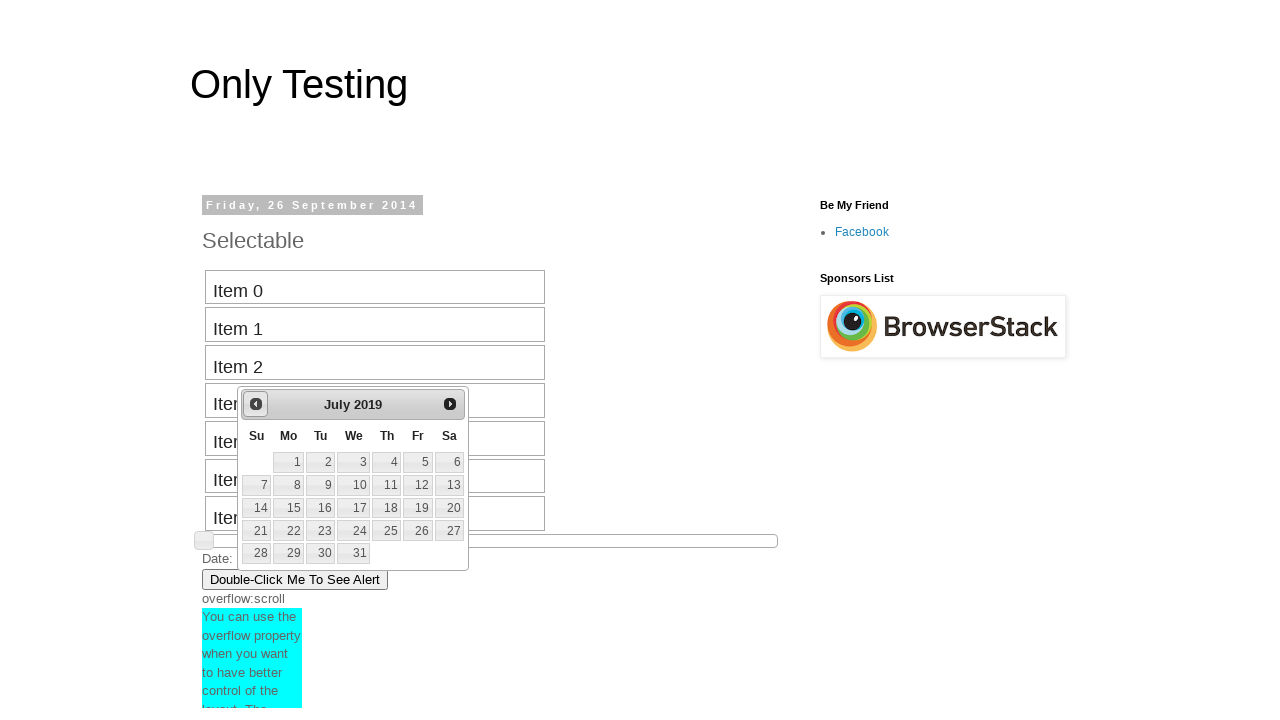

Retrieved current date picker display: July 2019
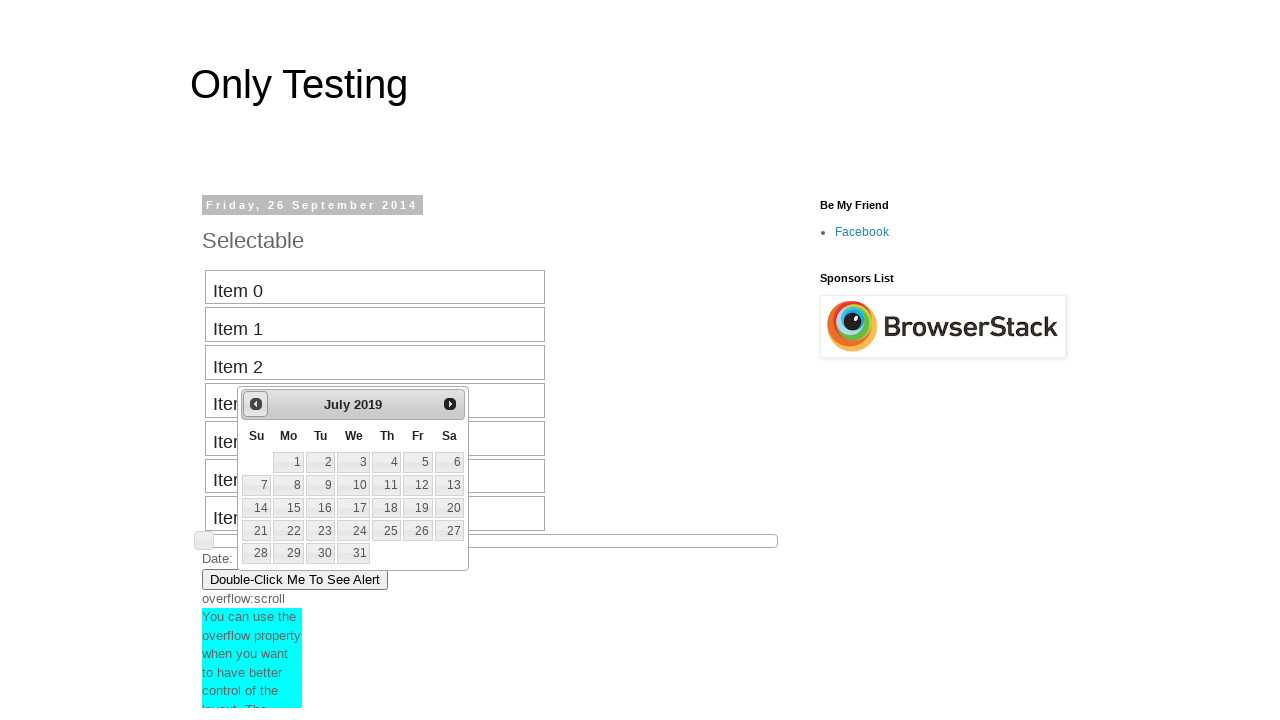

Clicked previous month button to navigate backward in calendar at (256, 404) on #ui-datepicker-div >> div >> a:nth-of-type(1) >> span
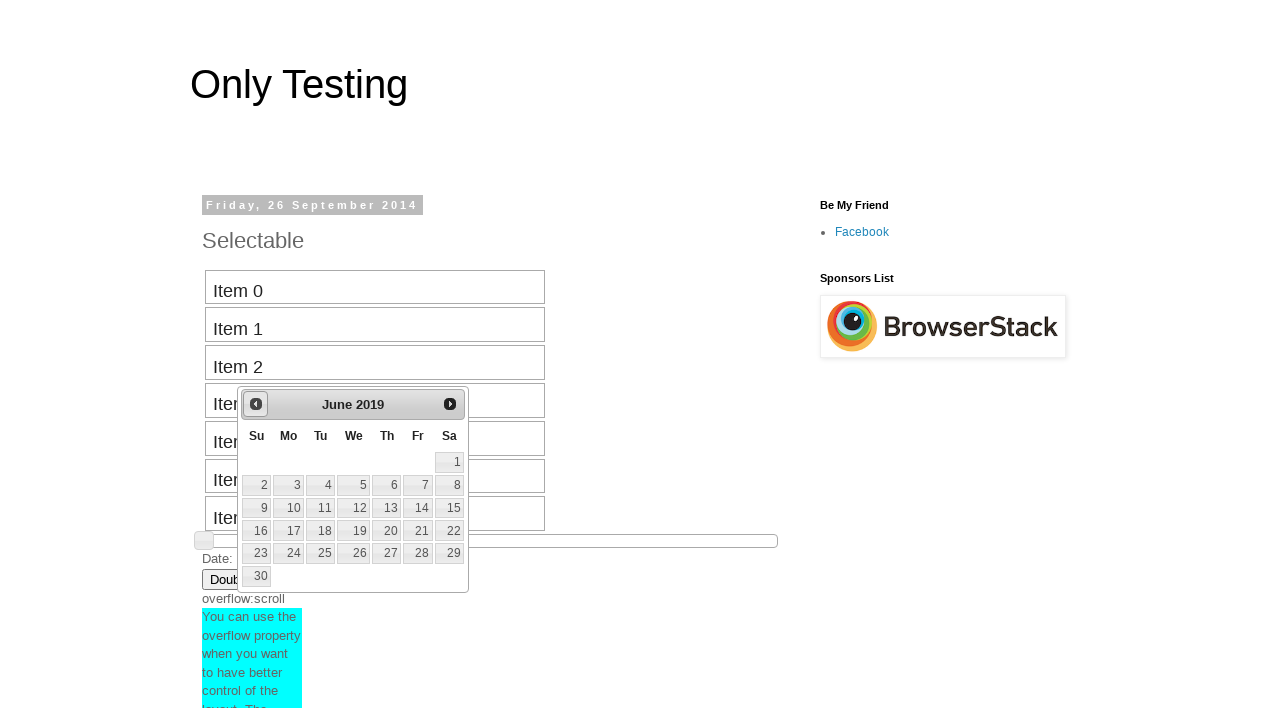

Waited for calendar to update after navigation
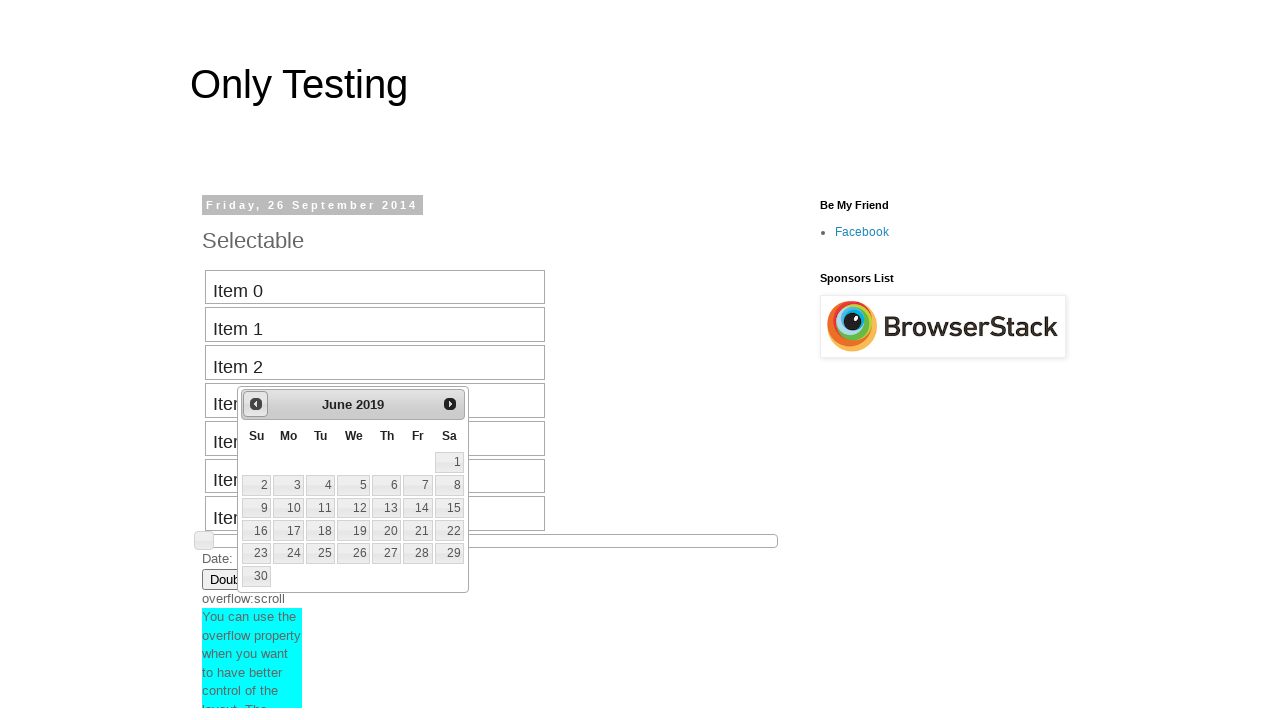

Retrieved current date picker display: June 2019
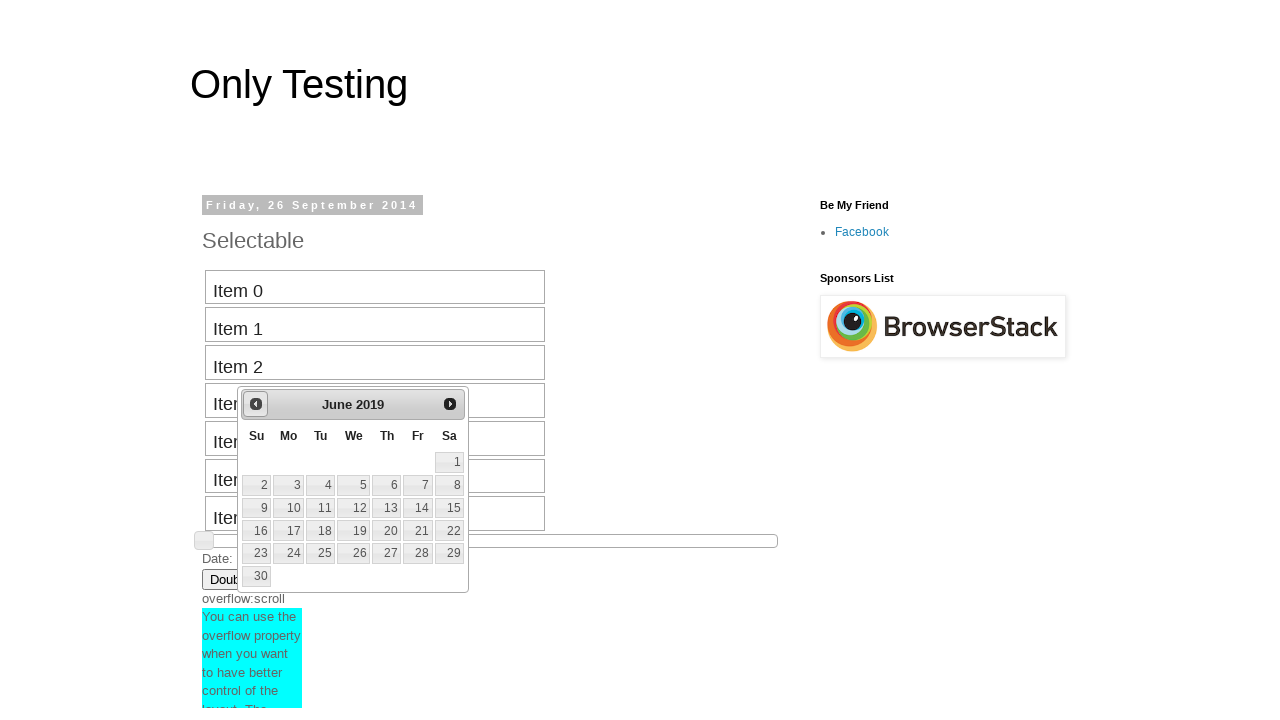

Clicked previous month button to navigate backward in calendar at (256, 404) on #ui-datepicker-div >> div >> a:nth-of-type(1) >> span
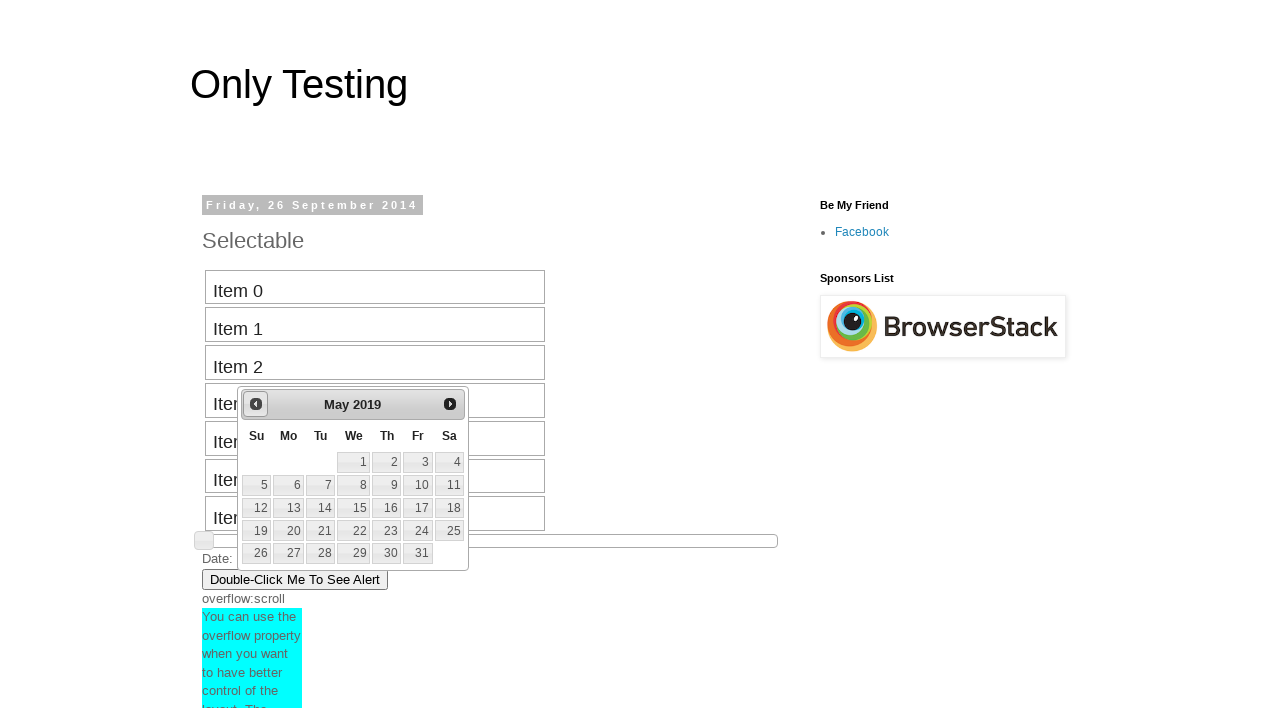

Waited for calendar to update after navigation
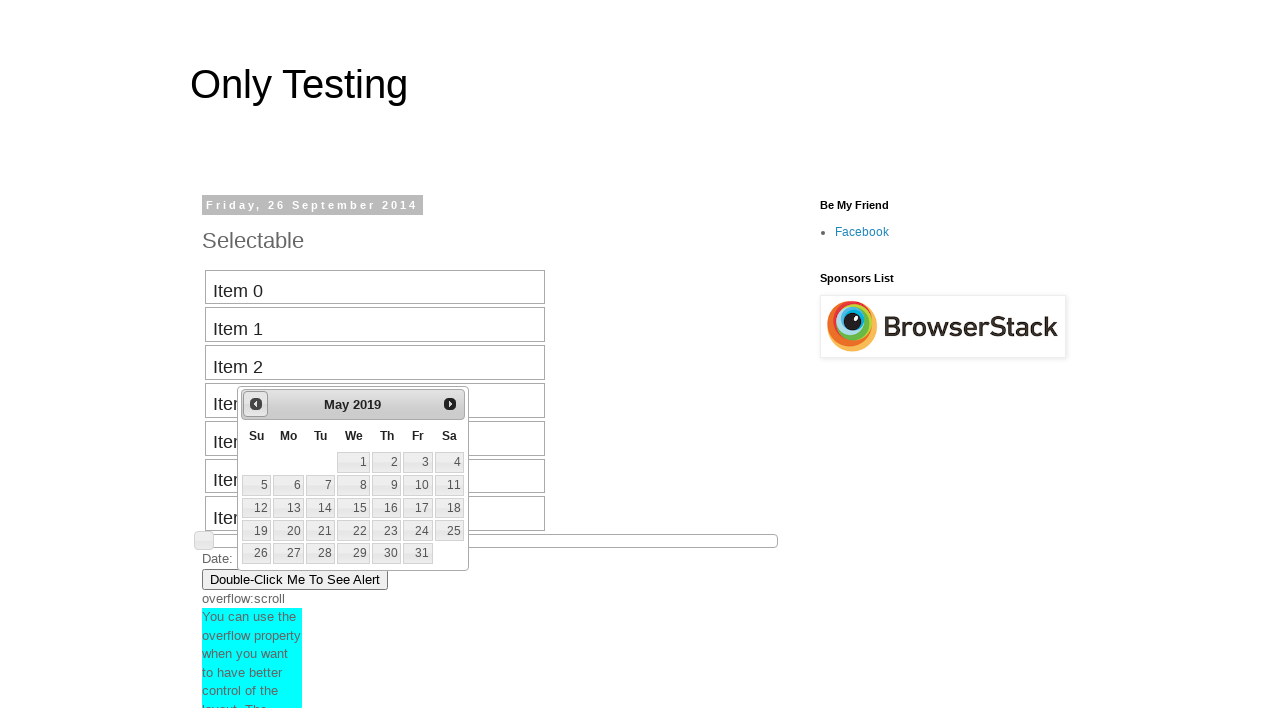

Retrieved current date picker display: May 2019
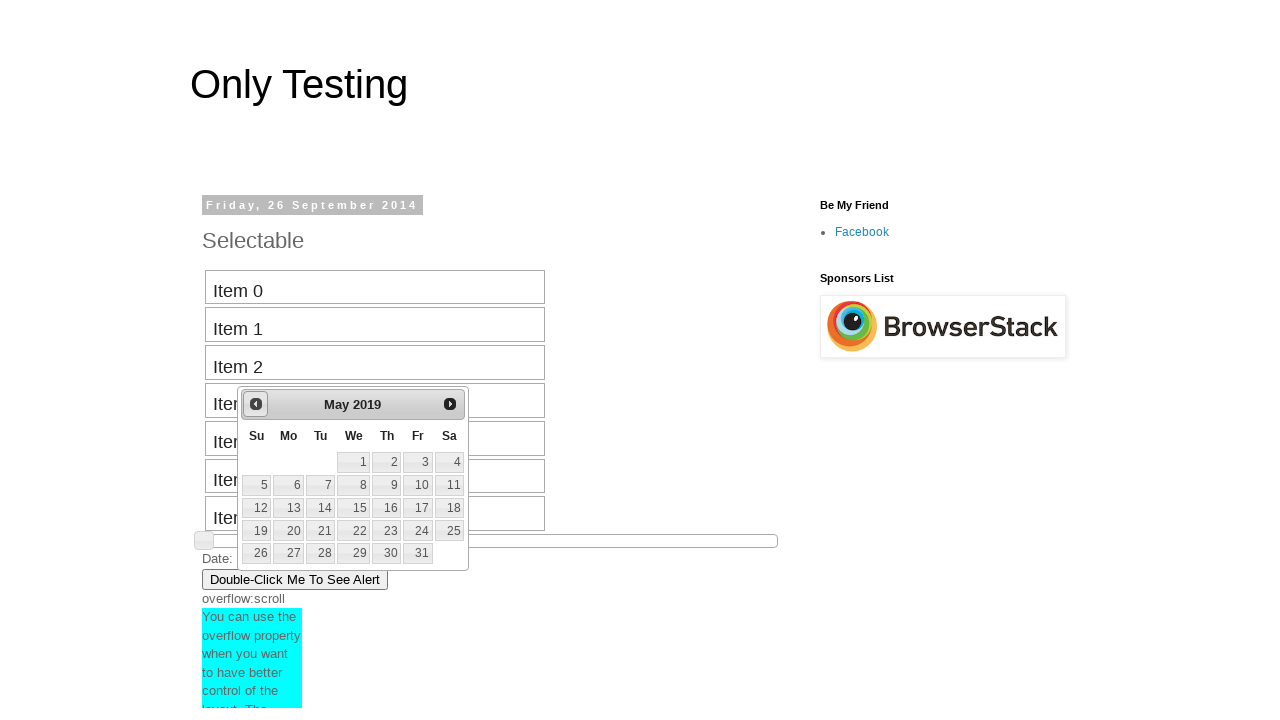

Clicked previous month button to navigate backward in calendar at (256, 404) on #ui-datepicker-div >> div >> a:nth-of-type(1) >> span
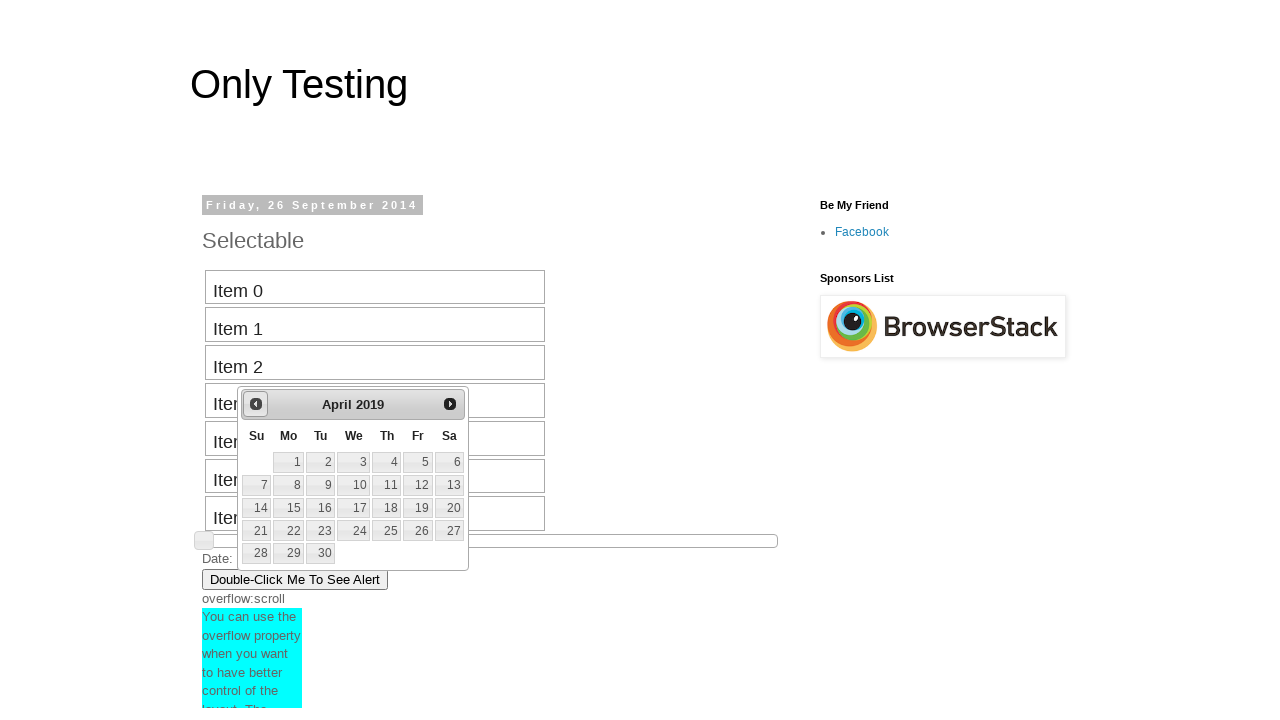

Waited for calendar to update after navigation
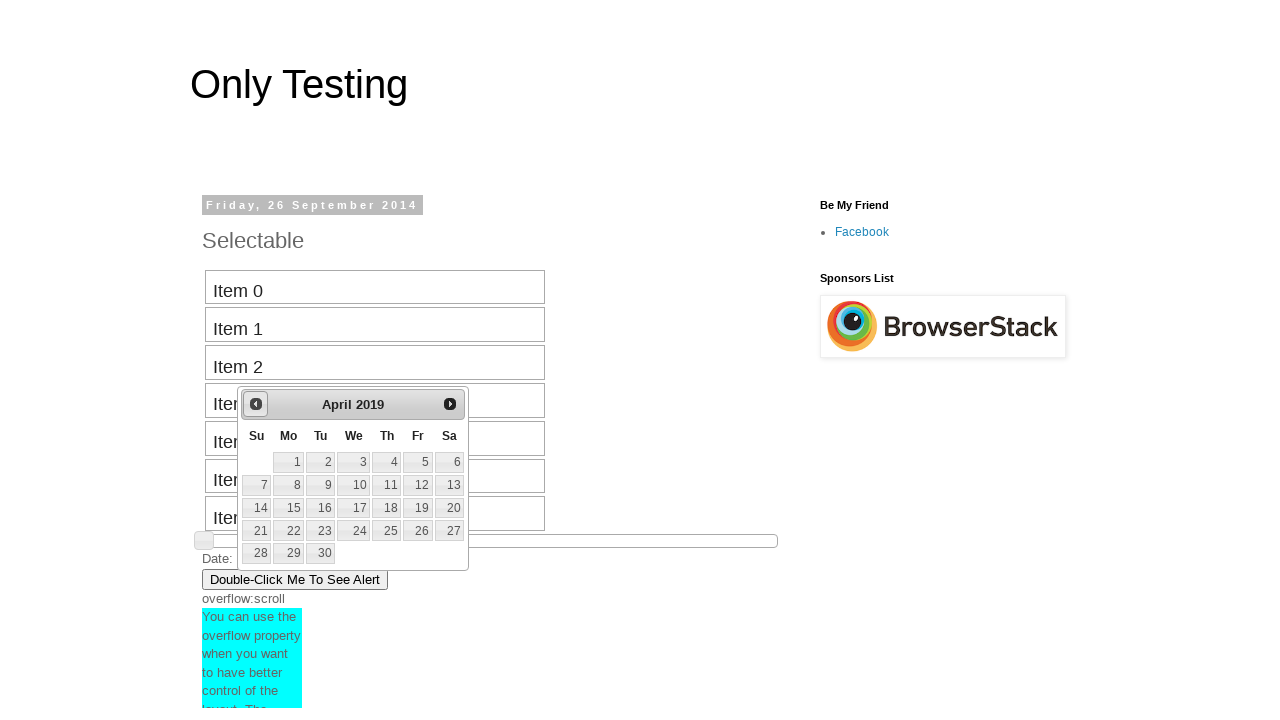

Retrieved current date picker display: April 2019
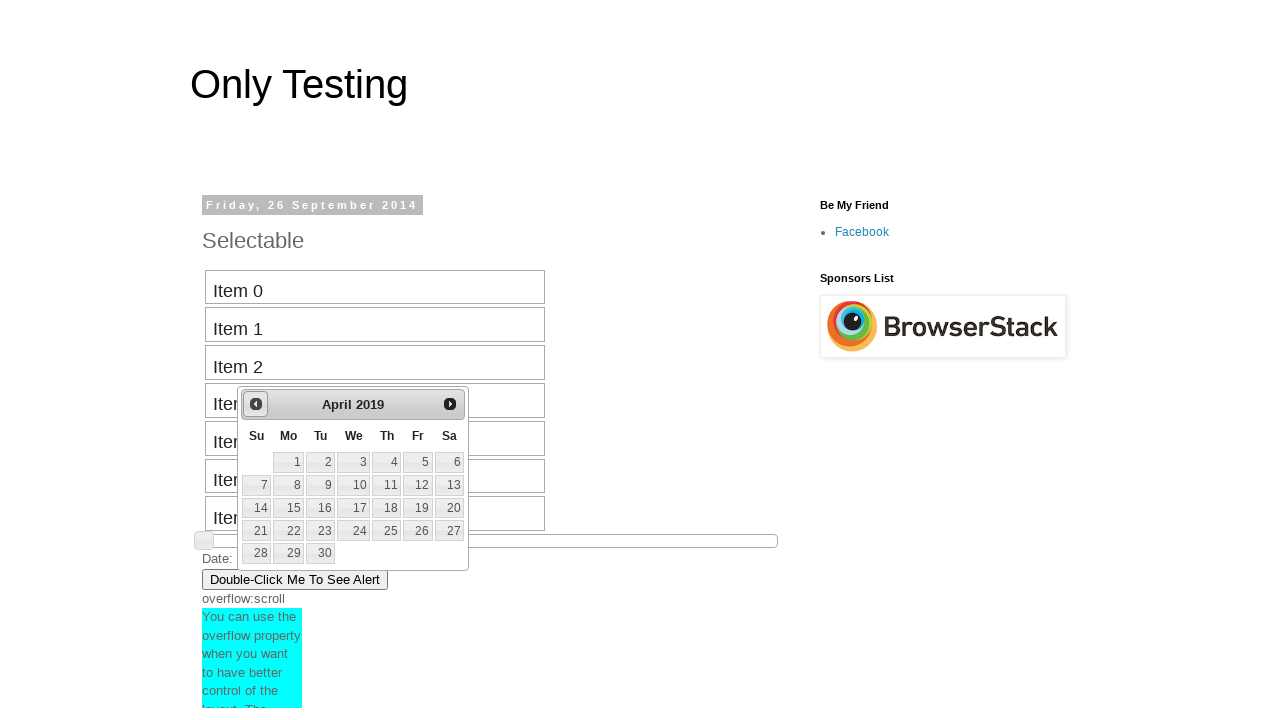

Clicked previous month button to navigate backward in calendar at (256, 404) on #ui-datepicker-div >> div >> a:nth-of-type(1) >> span
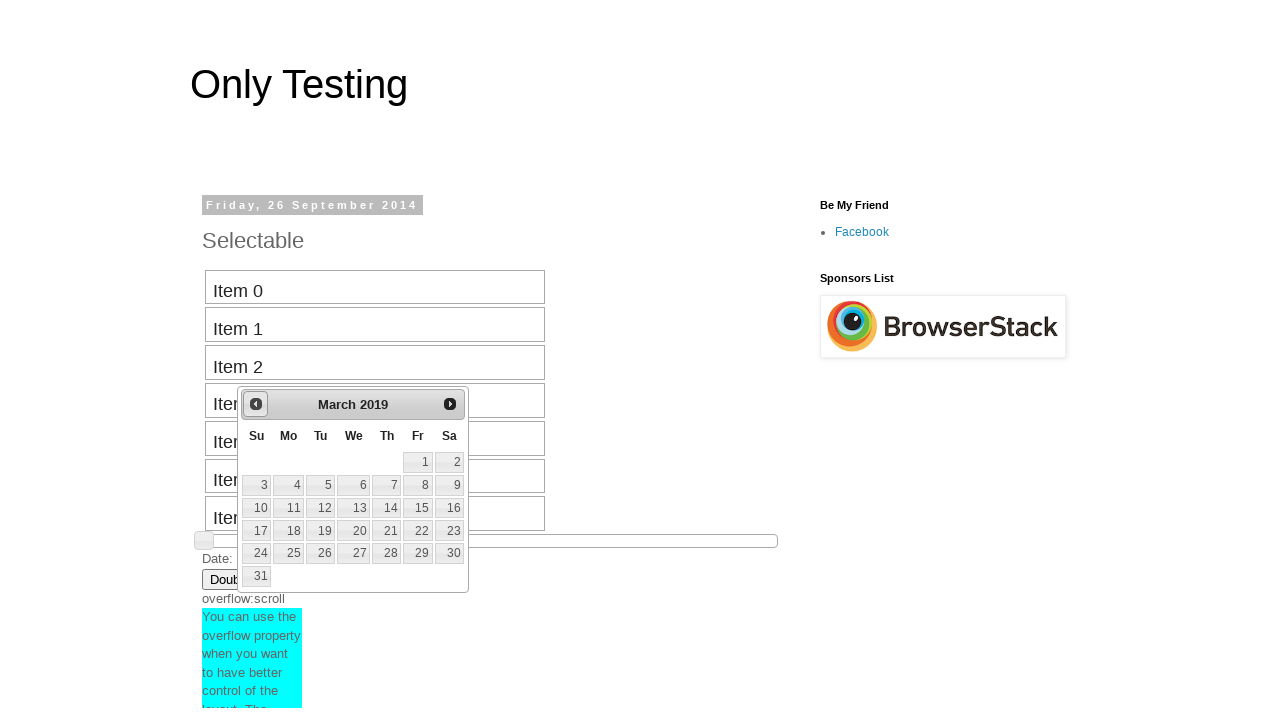

Waited for calendar to update after navigation
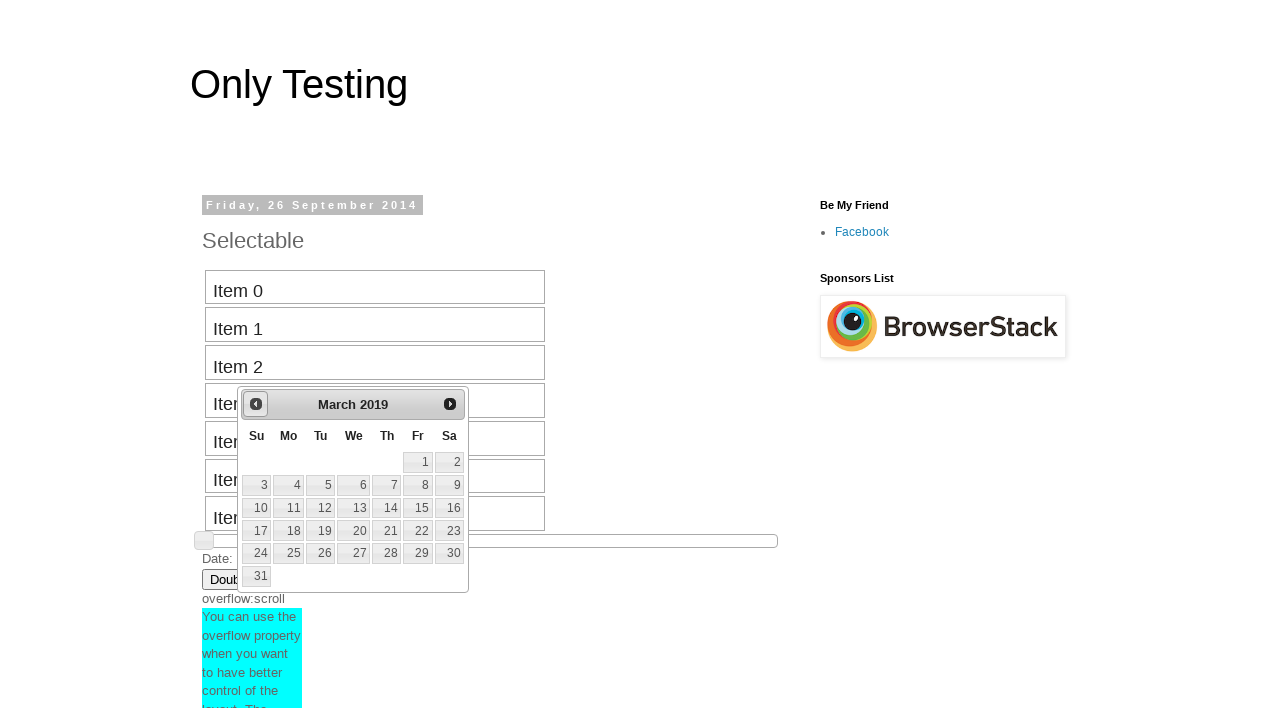

Retrieved current date picker display: March 2019
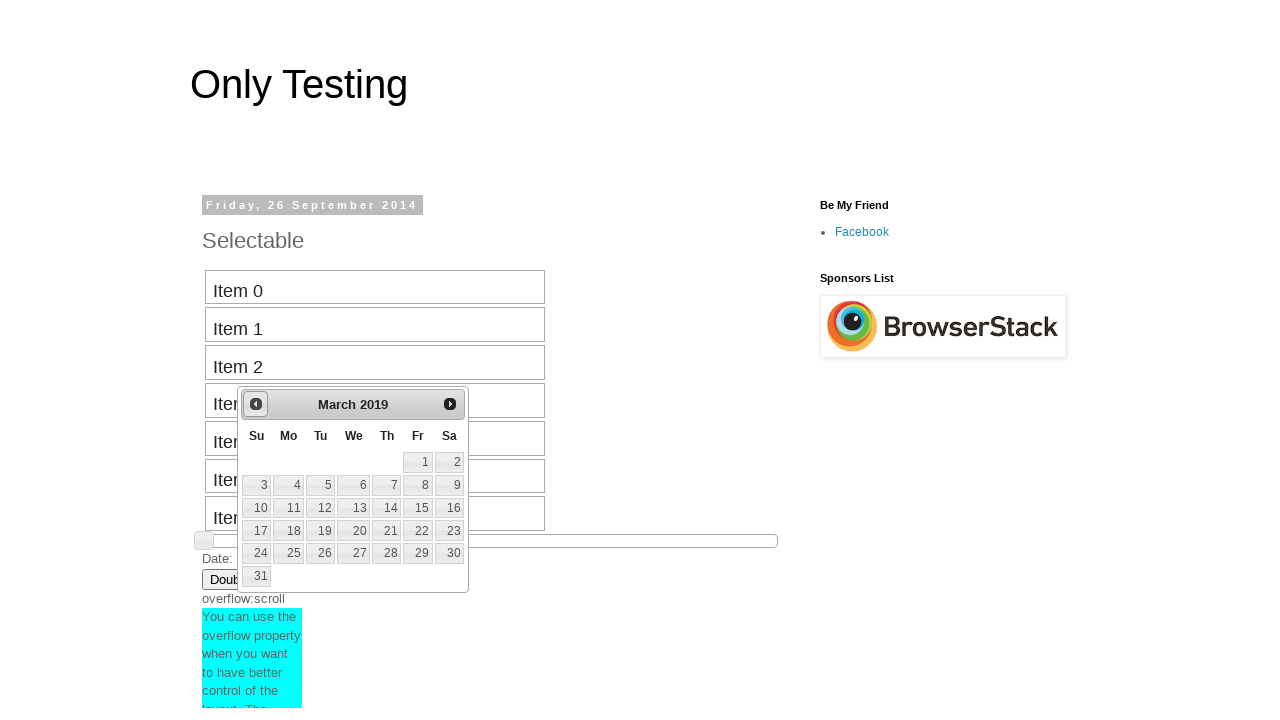

Clicked previous month button to navigate backward in calendar at (256, 404) on #ui-datepicker-div >> div >> a:nth-of-type(1) >> span
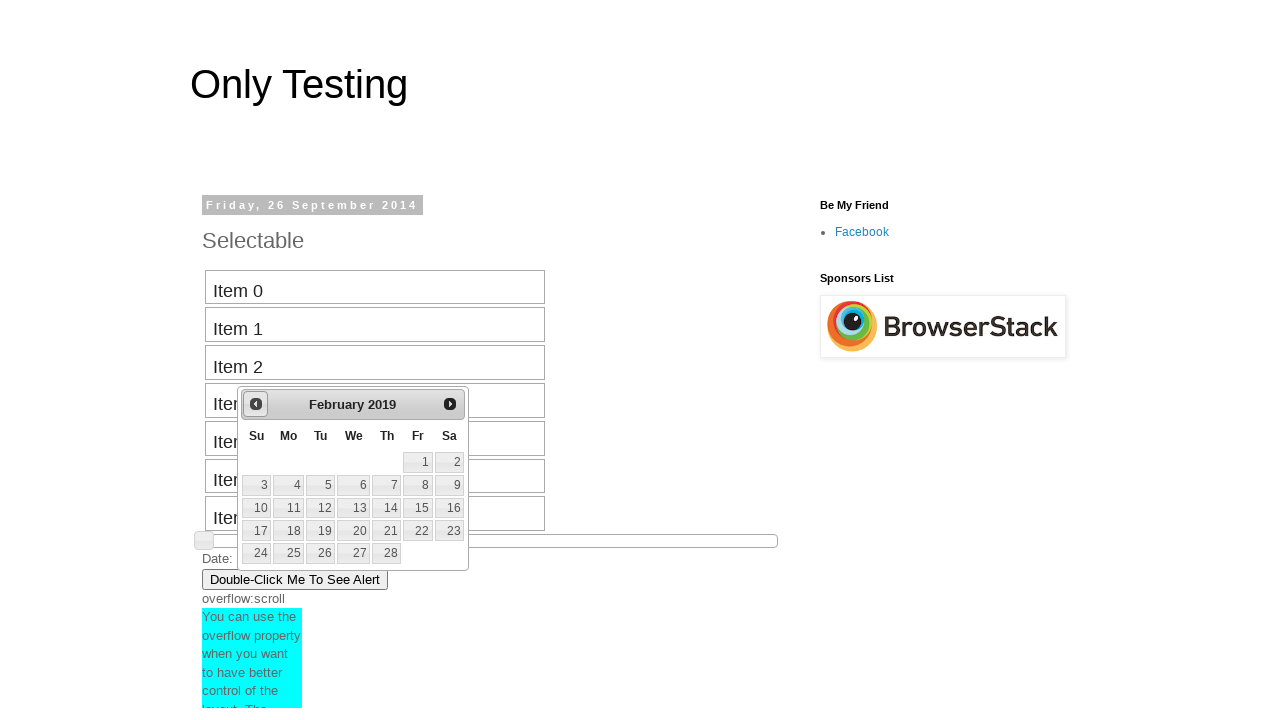

Waited for calendar to update after navigation
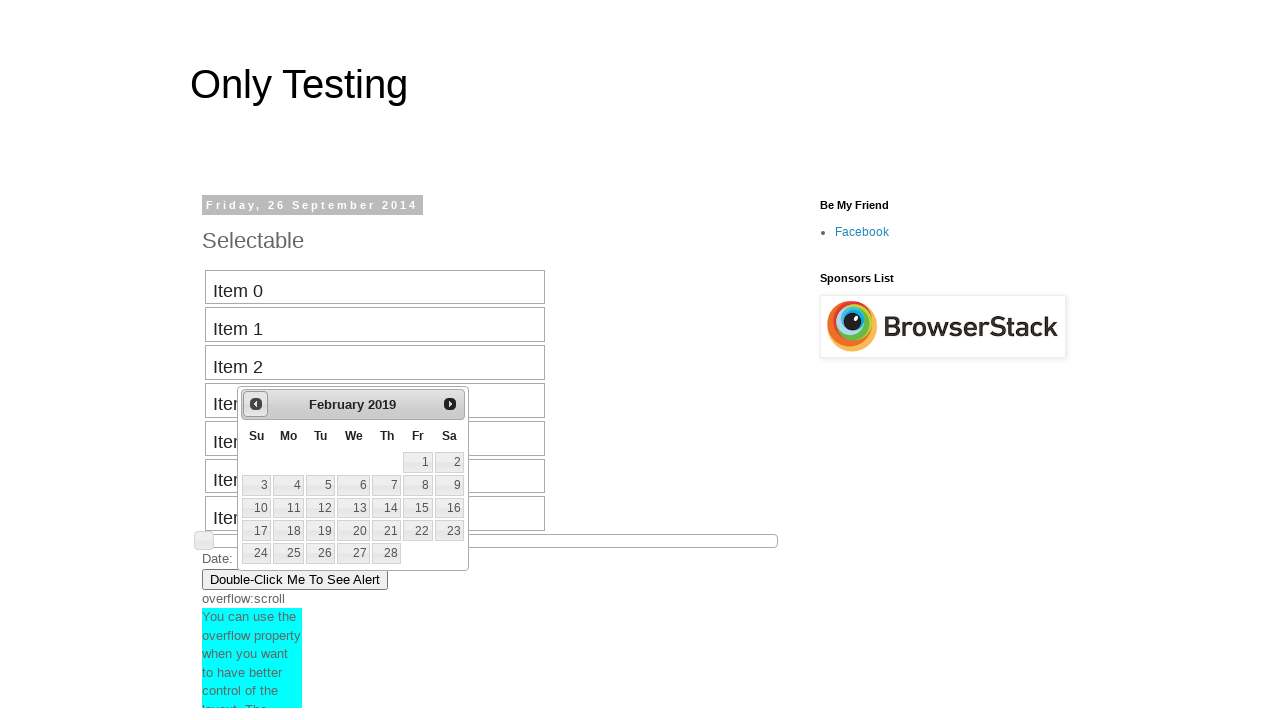

Retrieved current date picker display: February 2019
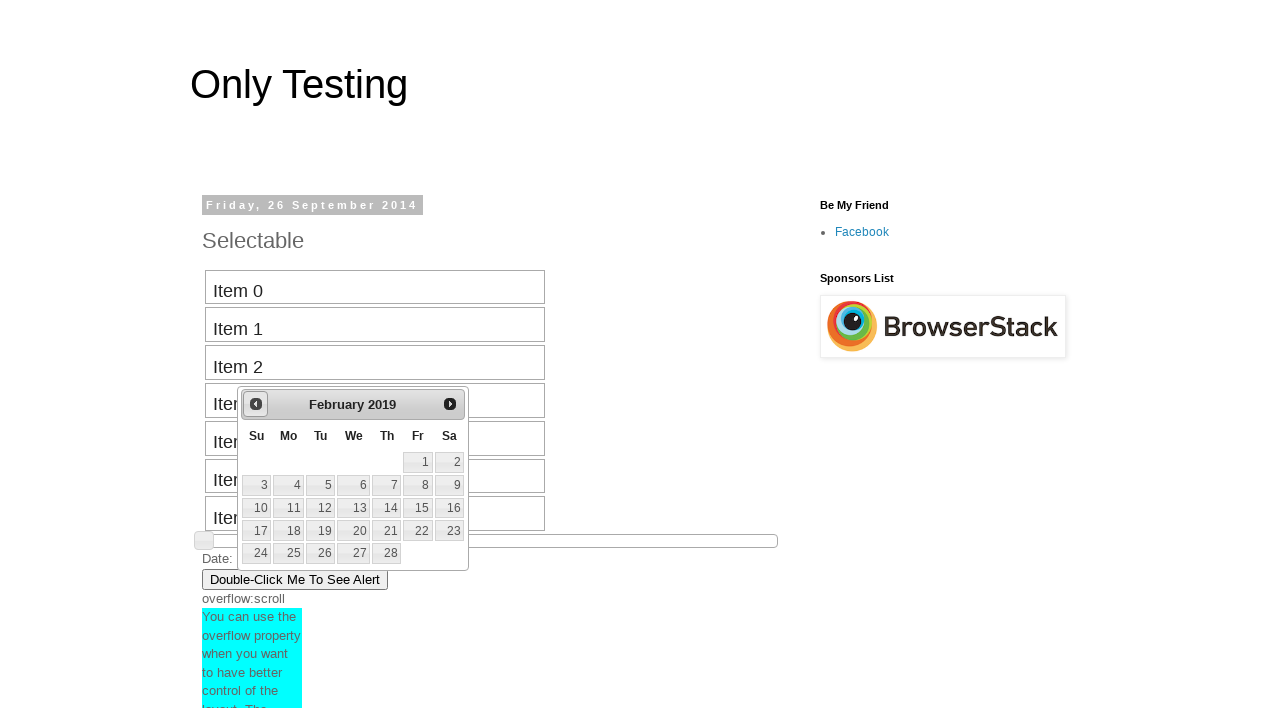

Clicked previous month button to navigate backward in calendar at (256, 404) on #ui-datepicker-div >> div >> a:nth-of-type(1) >> span
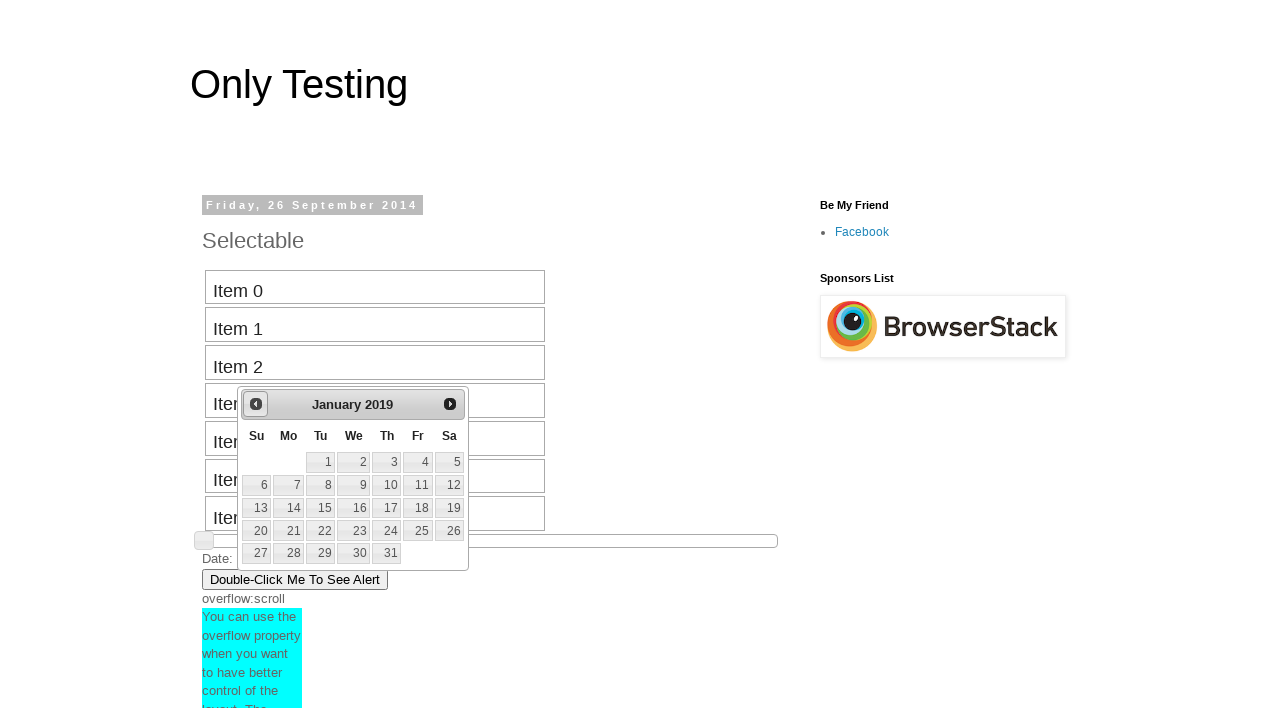

Waited for calendar to update after navigation
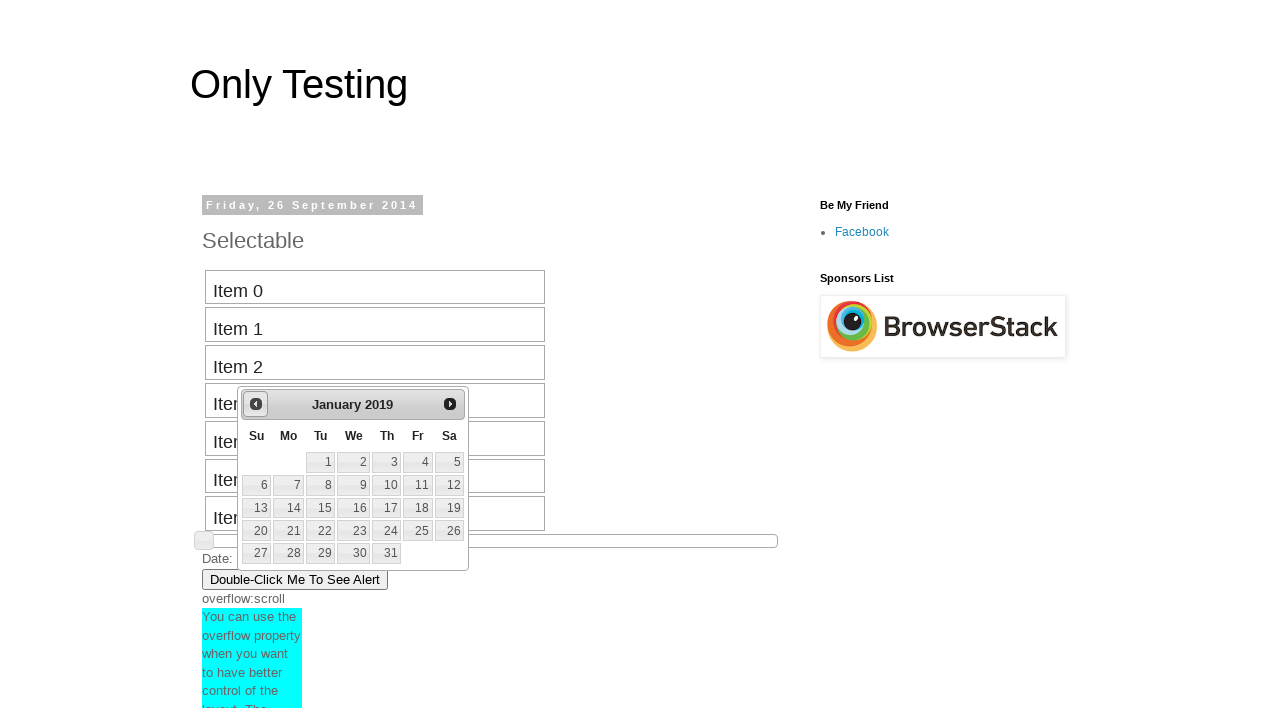

Retrieved current date picker display: January 2019
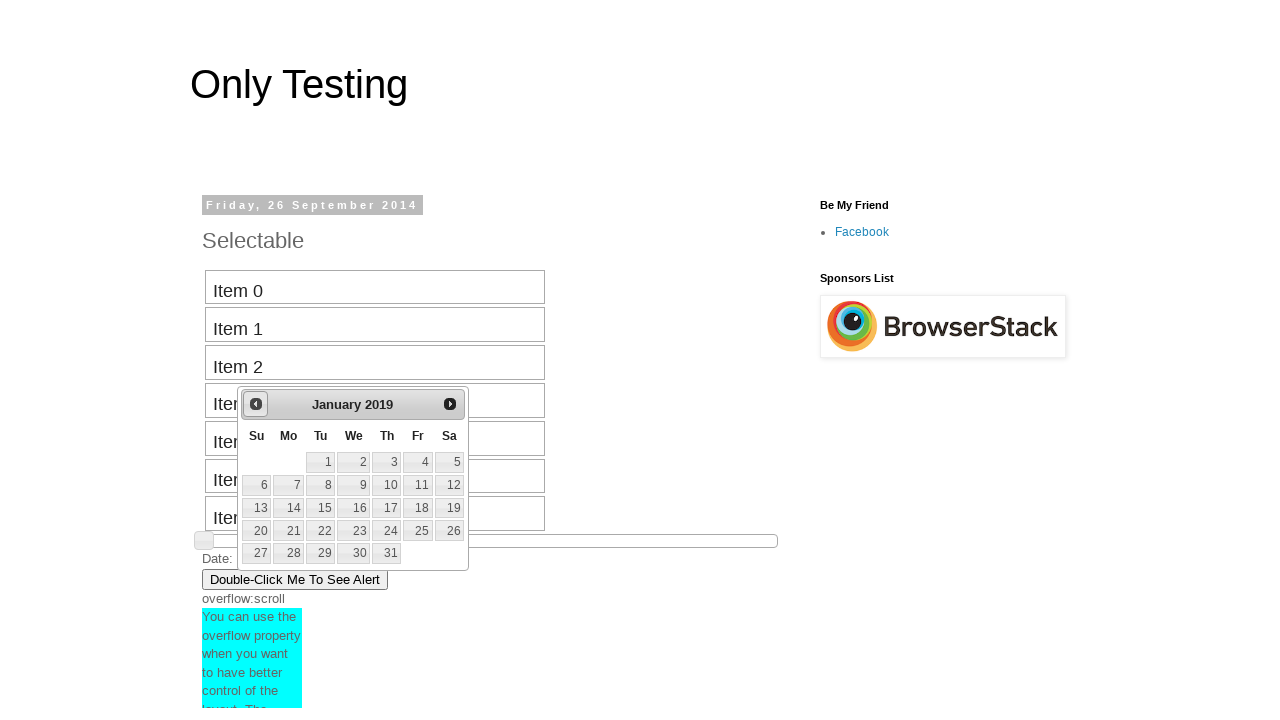

Clicked previous month button to navigate backward in calendar at (256, 404) on #ui-datepicker-div >> div >> a:nth-of-type(1) >> span
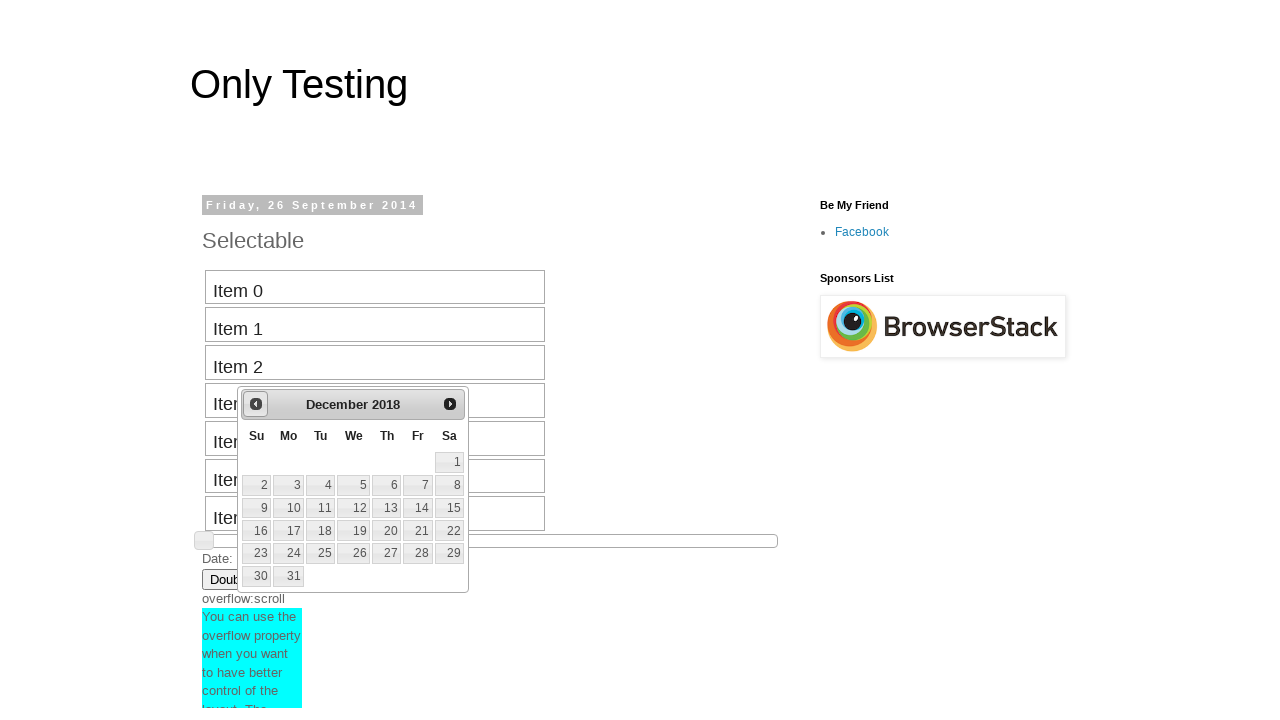

Waited for calendar to update after navigation
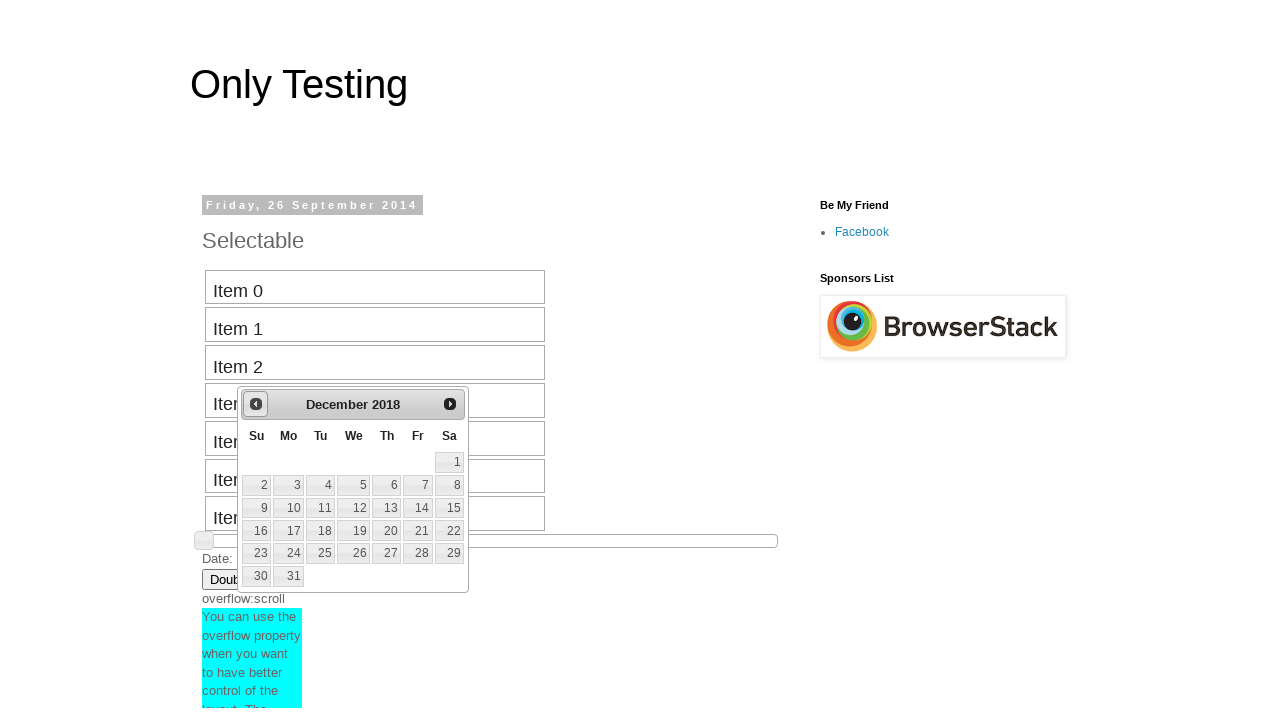

Retrieved current date picker display: December 2018
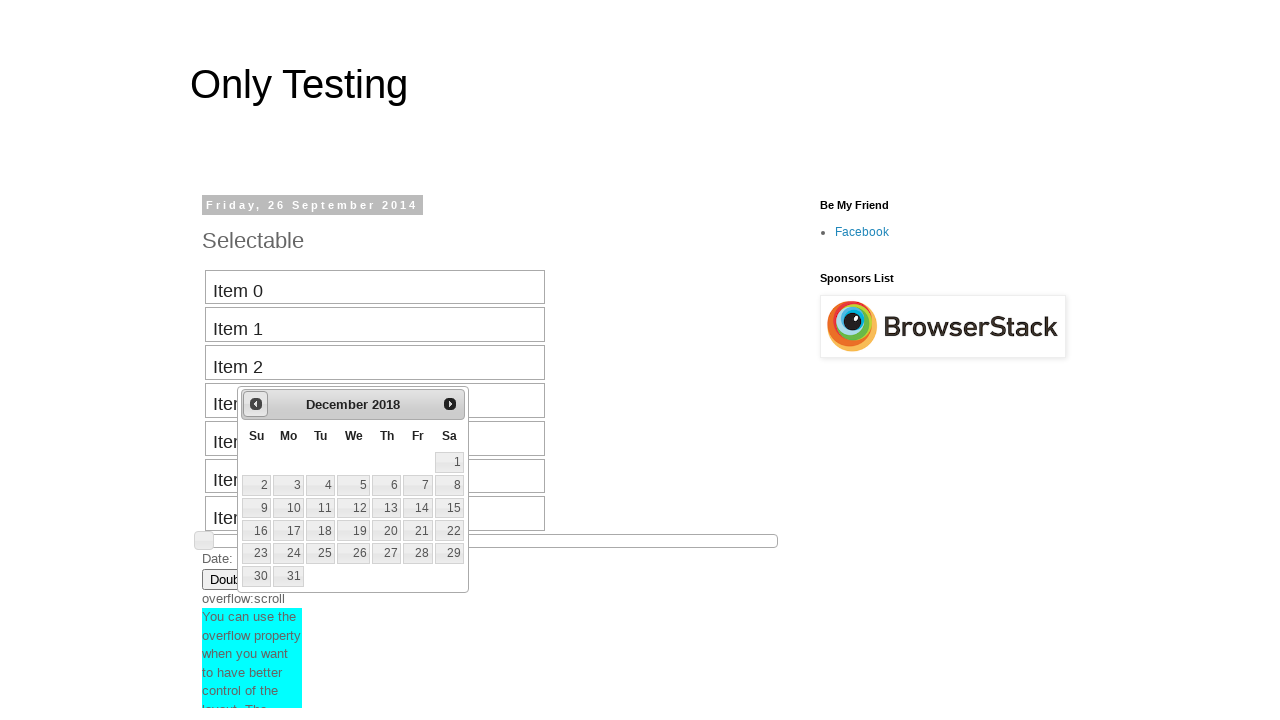

Clicked previous month button to navigate backward in calendar at (256, 404) on #ui-datepicker-div >> div >> a:nth-of-type(1) >> span
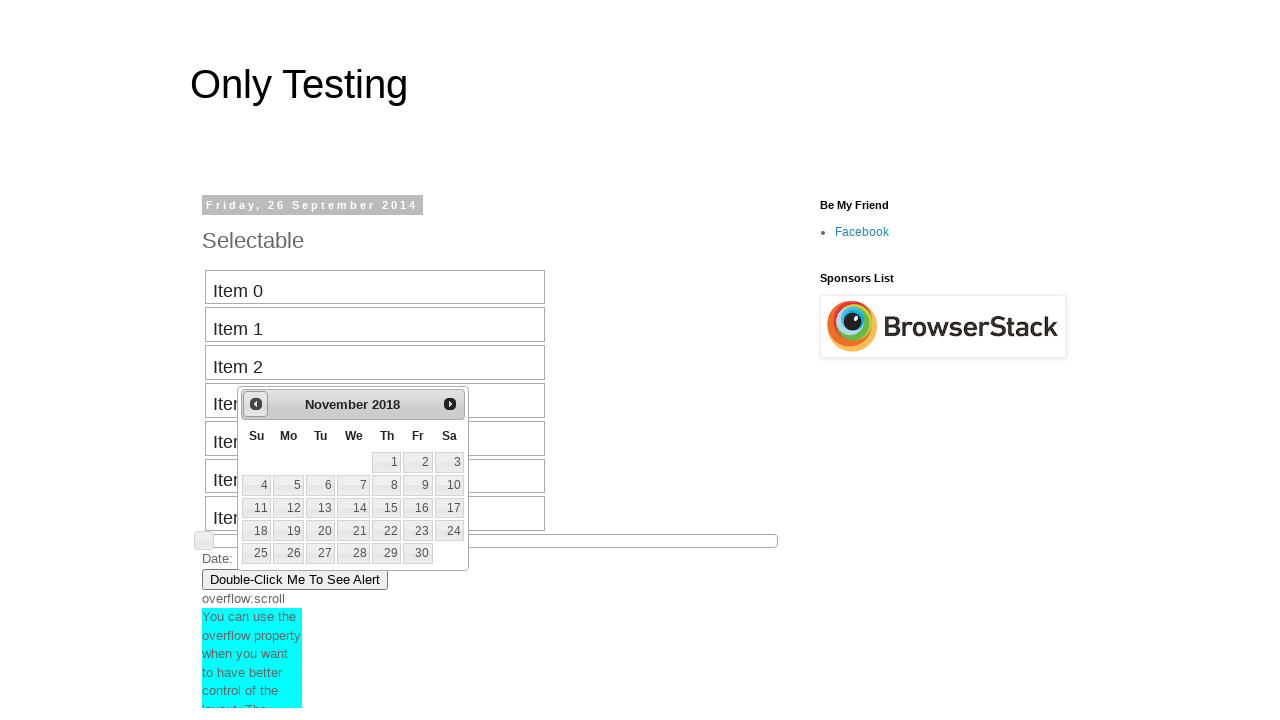

Waited for calendar to update after navigation
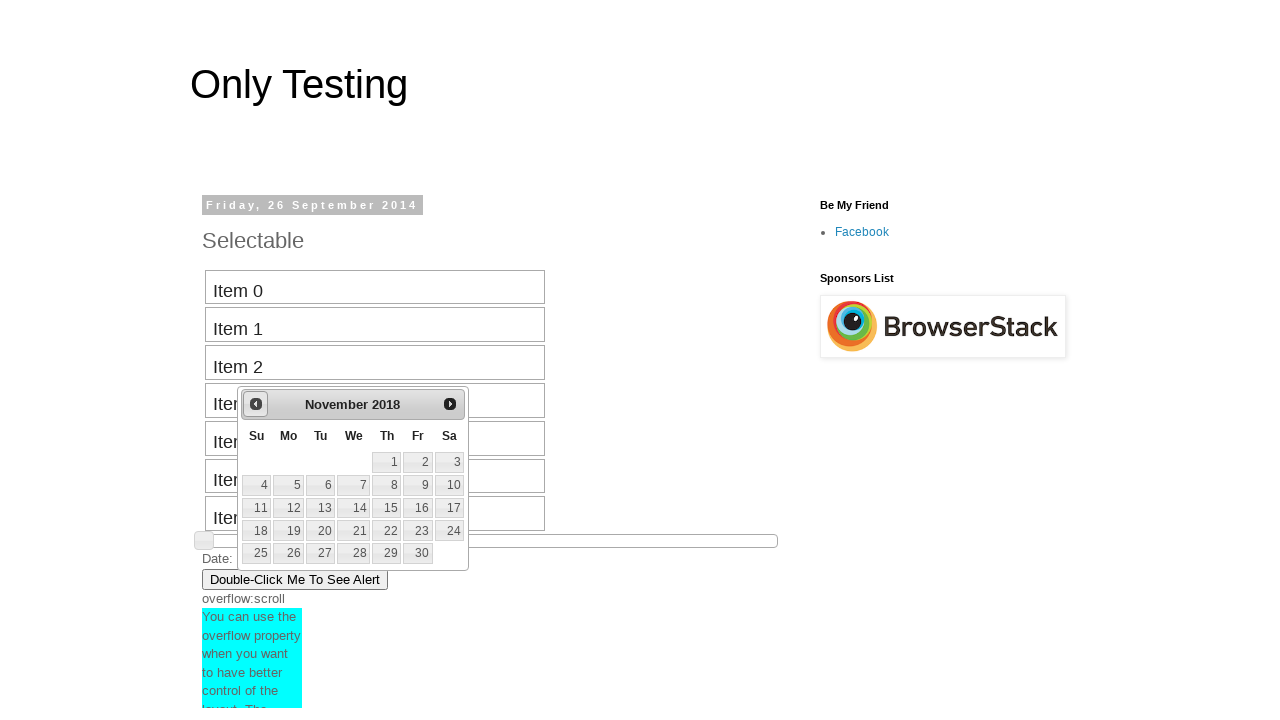

Retrieved current date picker display: November 2018
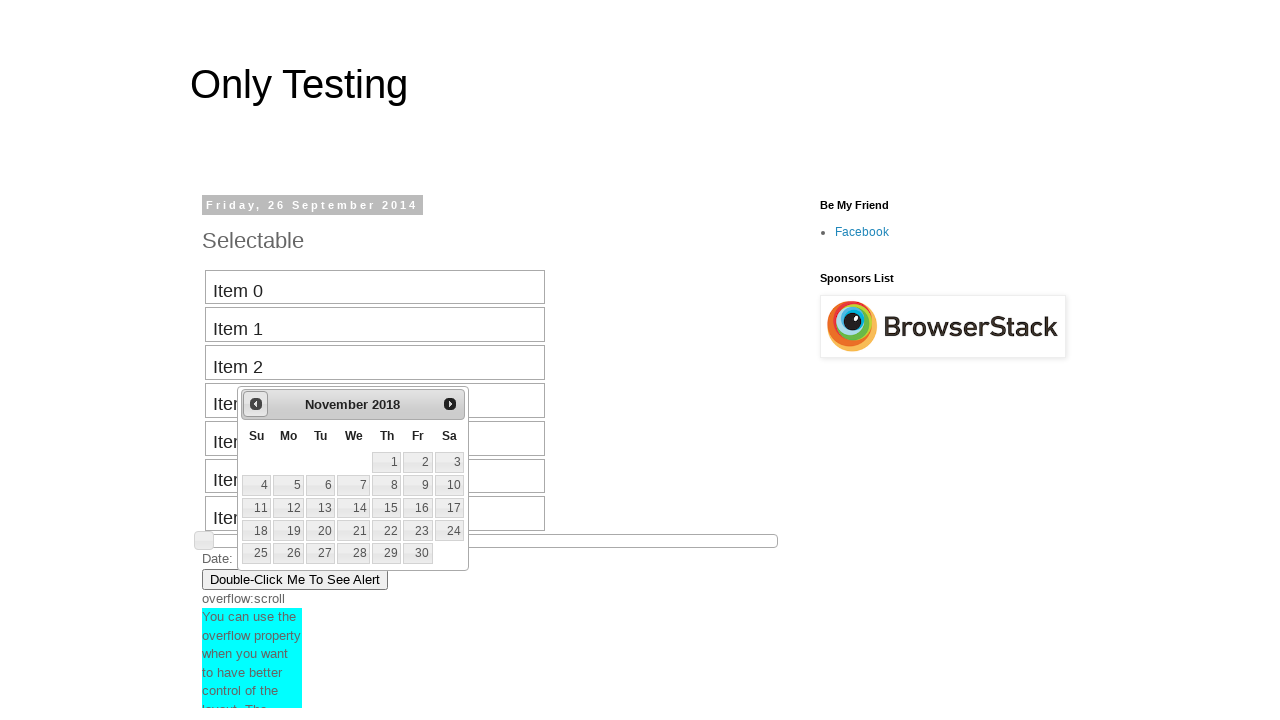

Clicked previous month button to navigate backward in calendar at (256, 404) on #ui-datepicker-div >> div >> a:nth-of-type(1) >> span
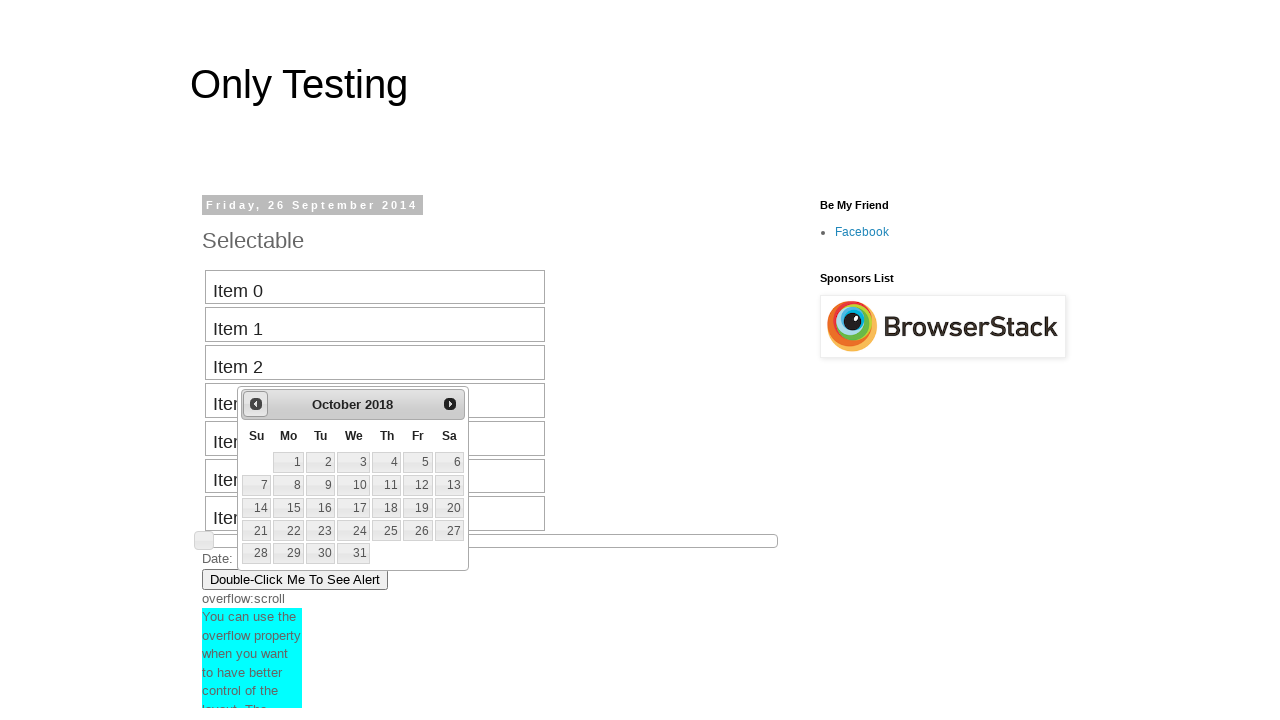

Waited for calendar to update after navigation
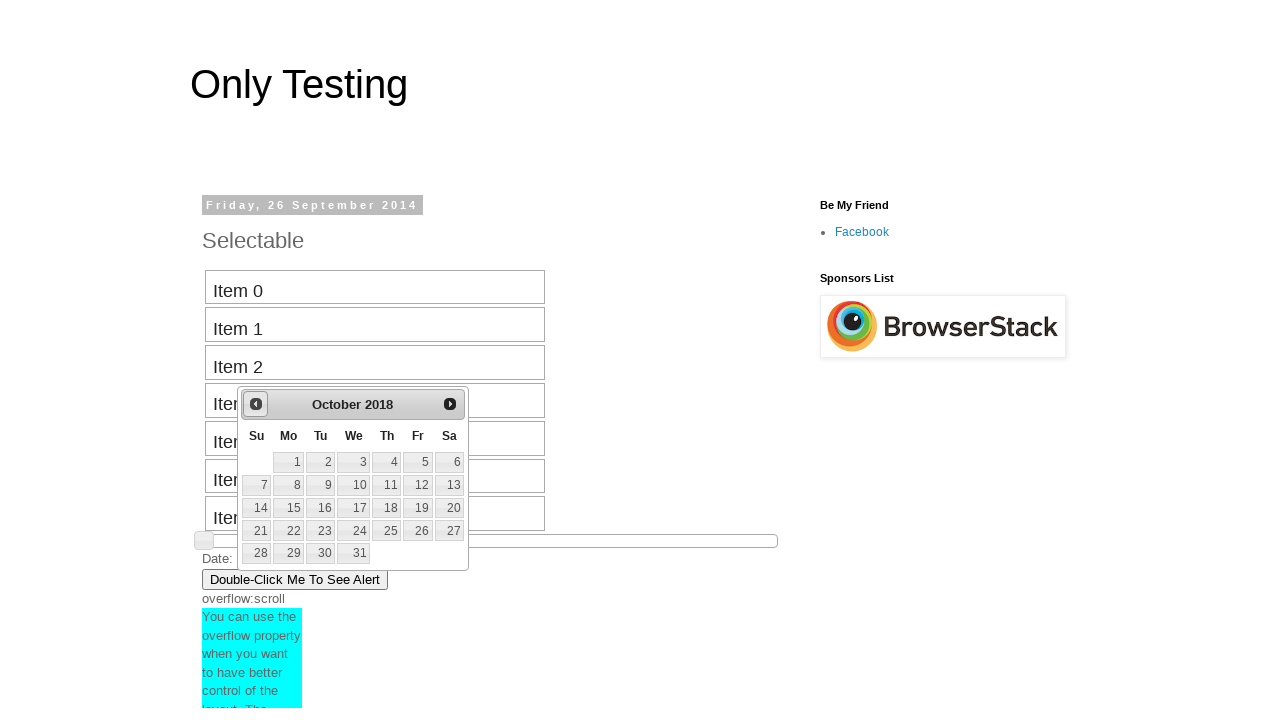

Retrieved current date picker display: October 2018
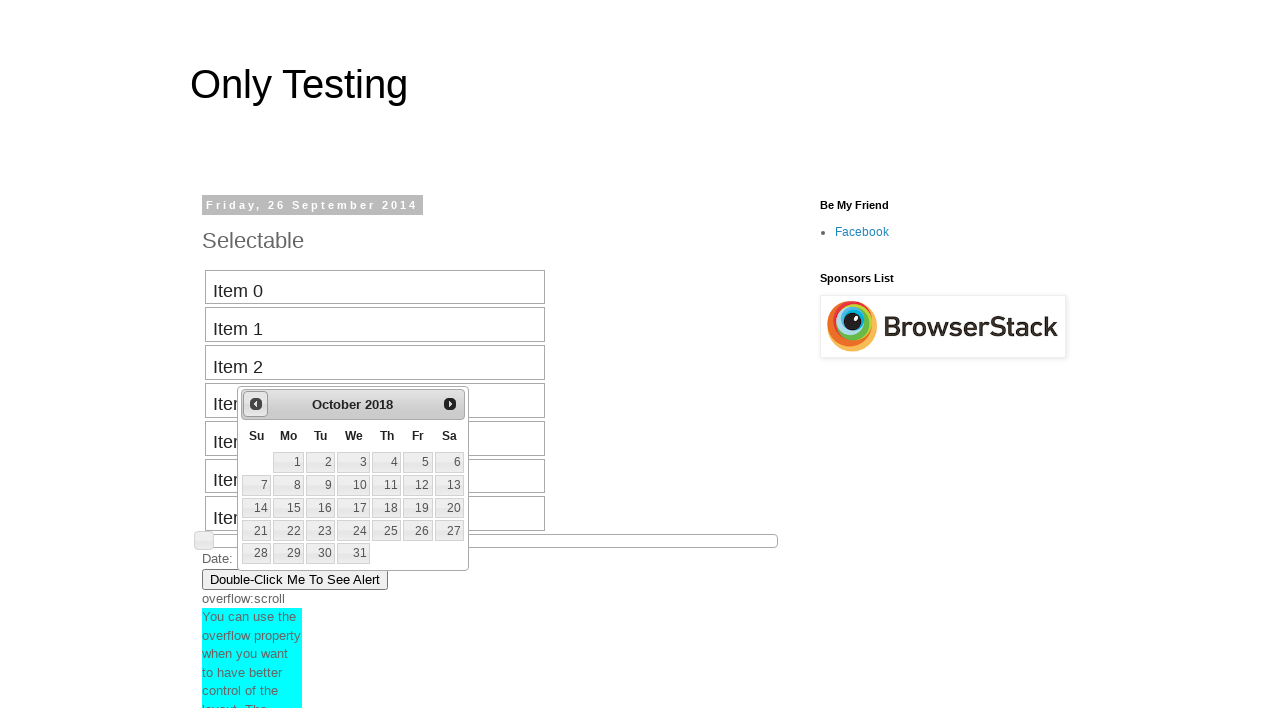

Clicked previous month button to navigate backward in calendar at (256, 404) on #ui-datepicker-div >> div >> a:nth-of-type(1) >> span
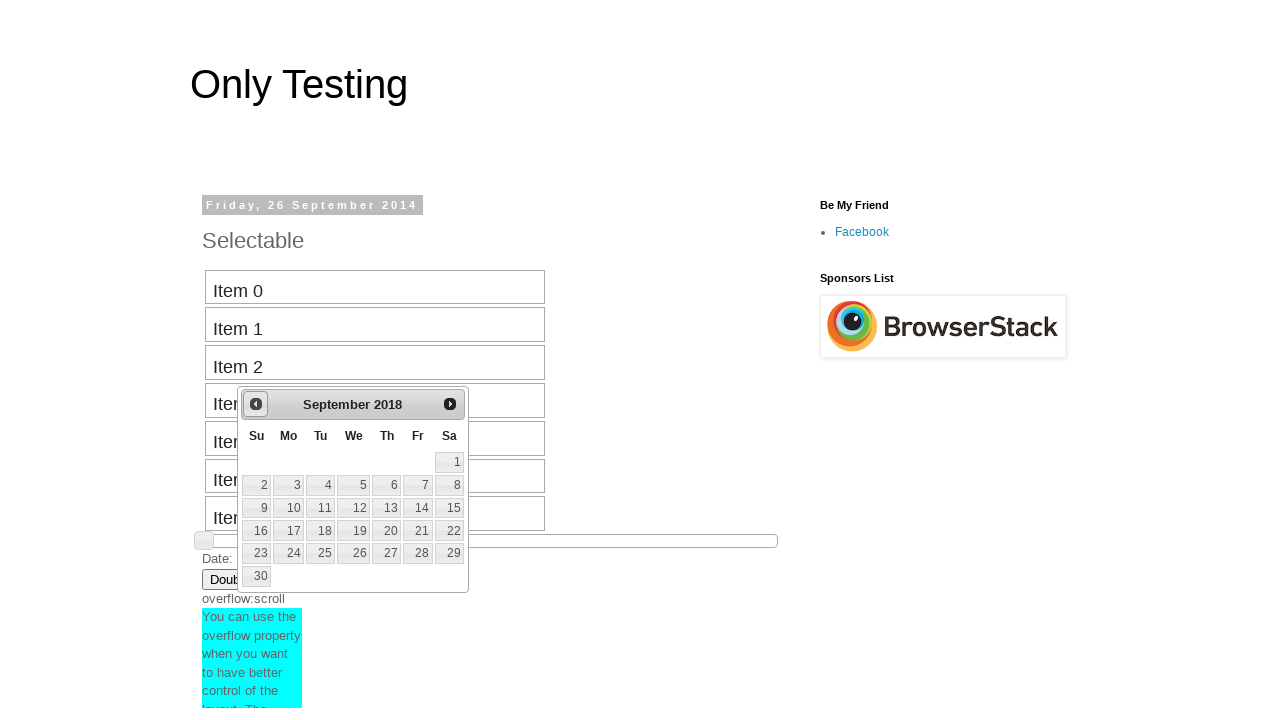

Waited for calendar to update after navigation
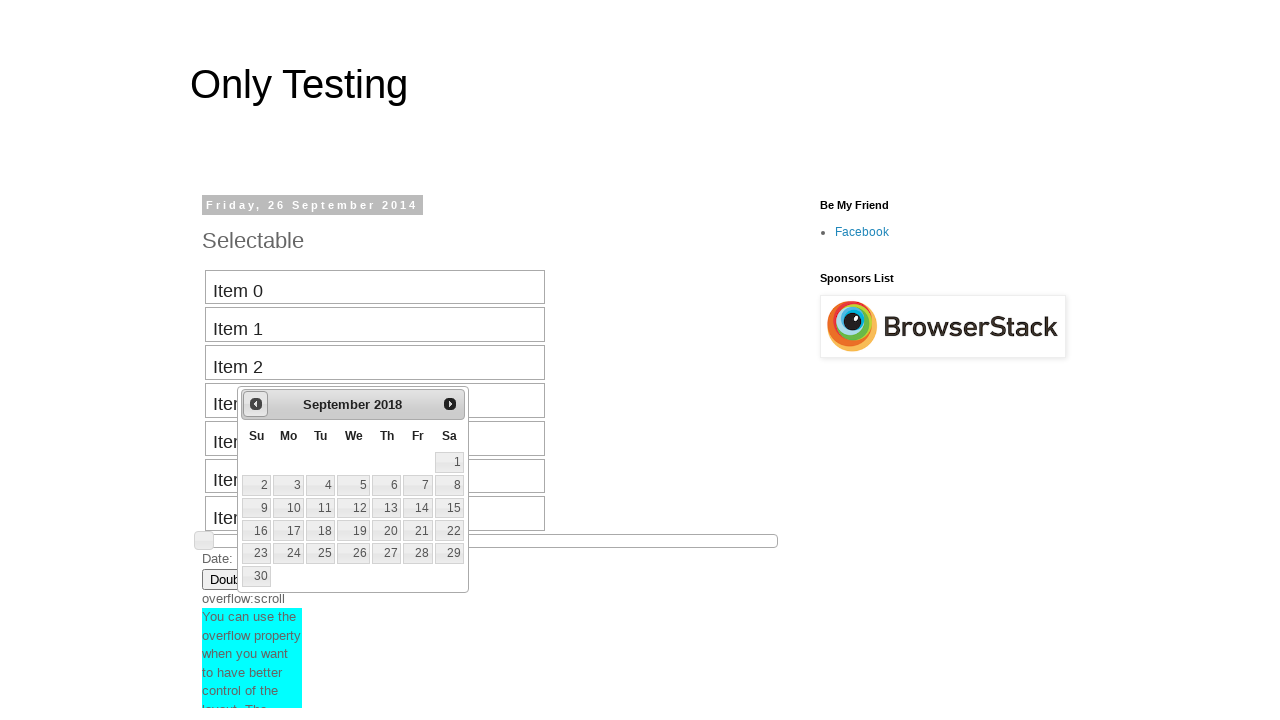

Retrieved current date picker display: September 2018
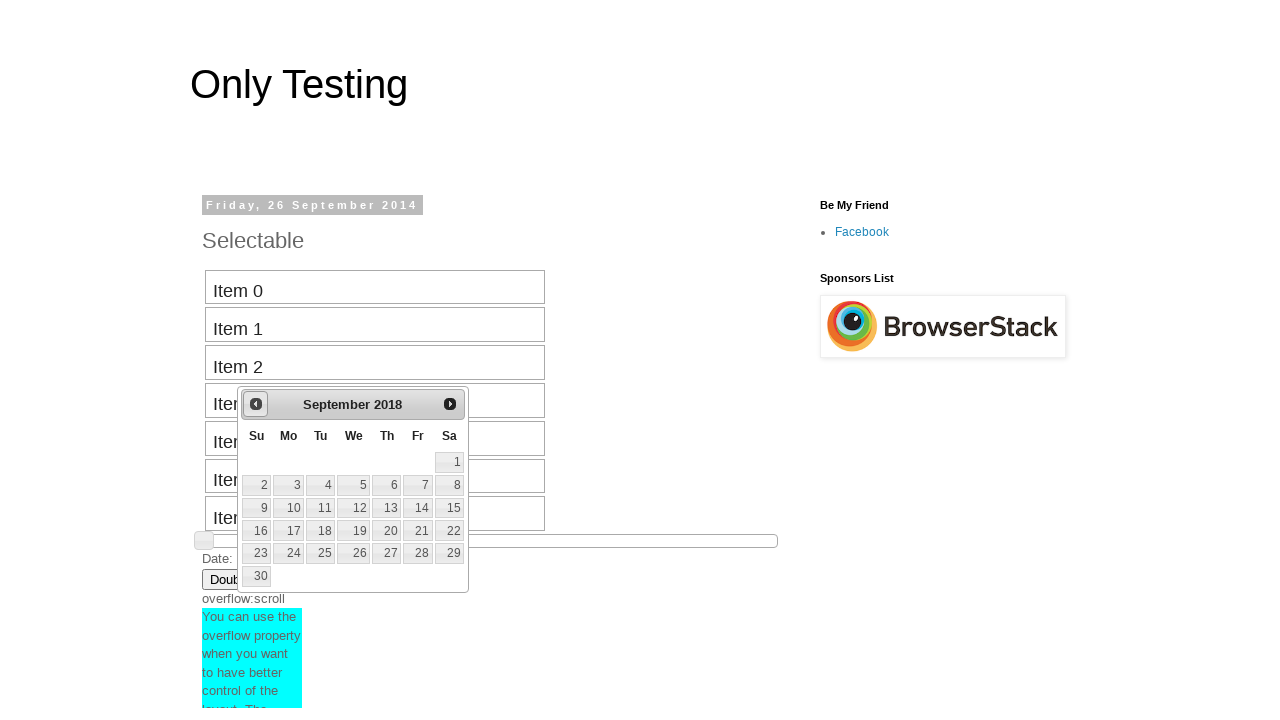

Clicked previous month button to navigate backward in calendar at (256, 404) on #ui-datepicker-div >> div >> a:nth-of-type(1) >> span
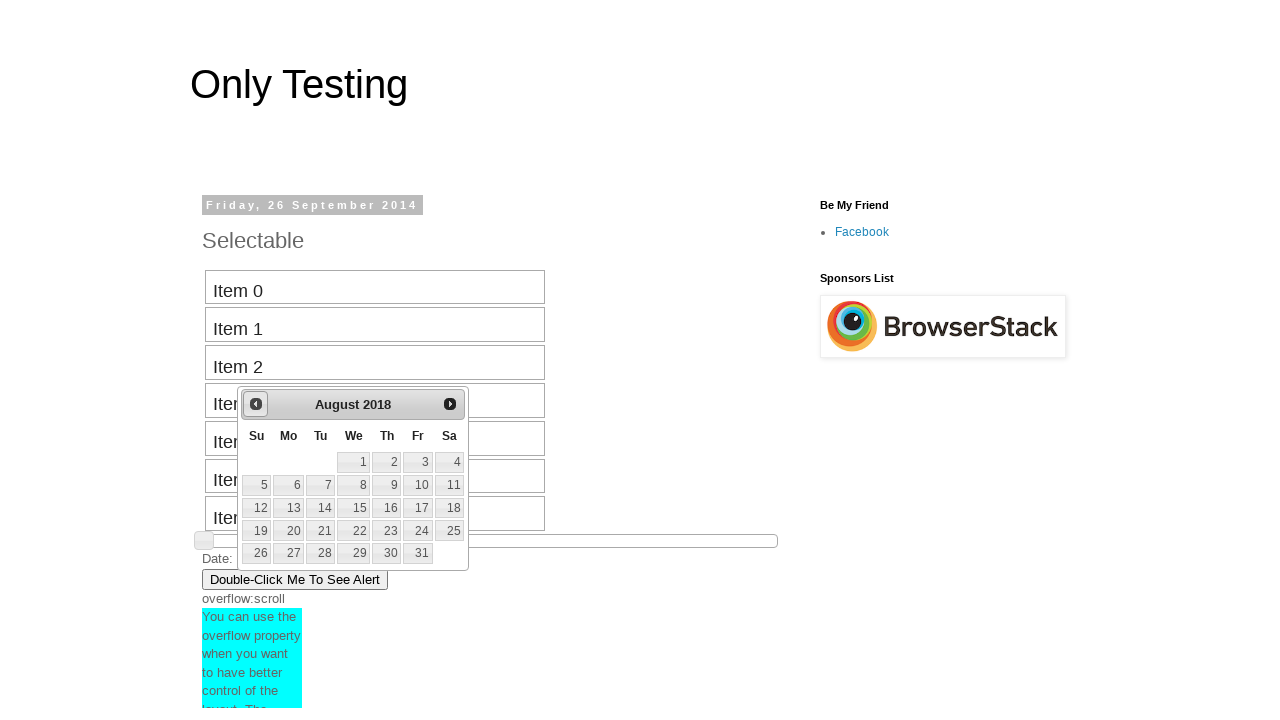

Waited for calendar to update after navigation
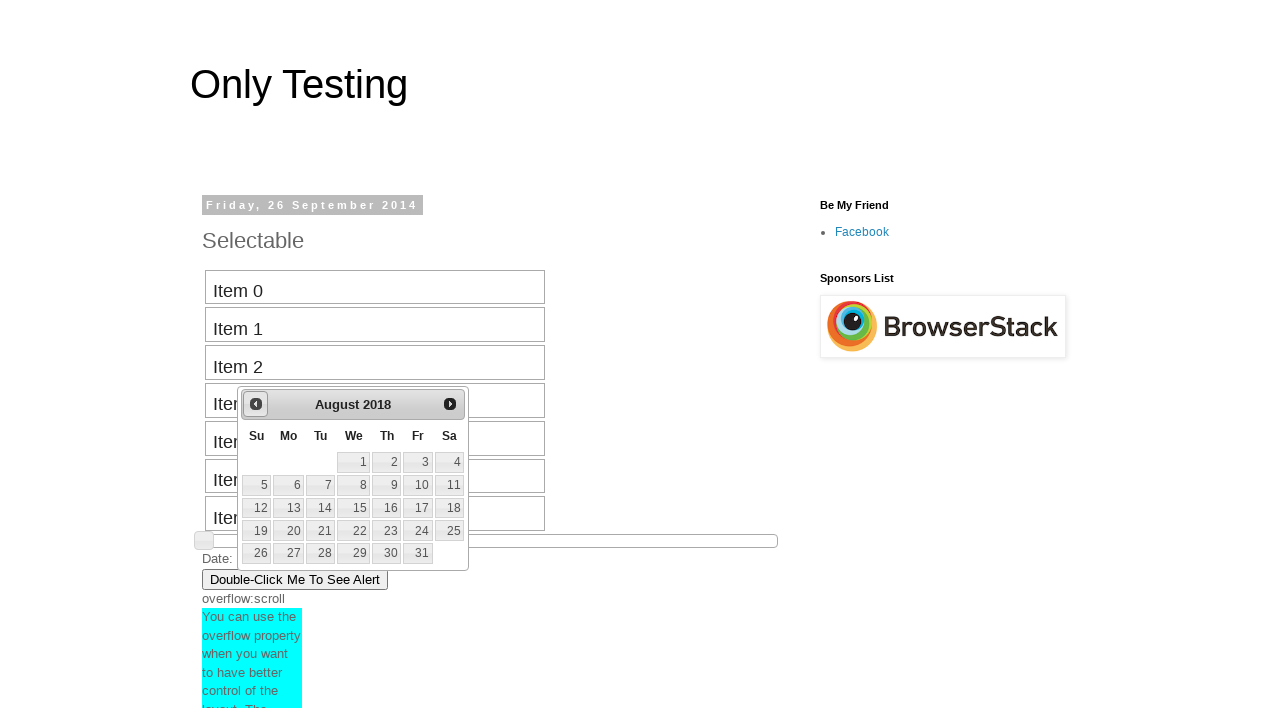

Retrieved current date picker display: August 2018
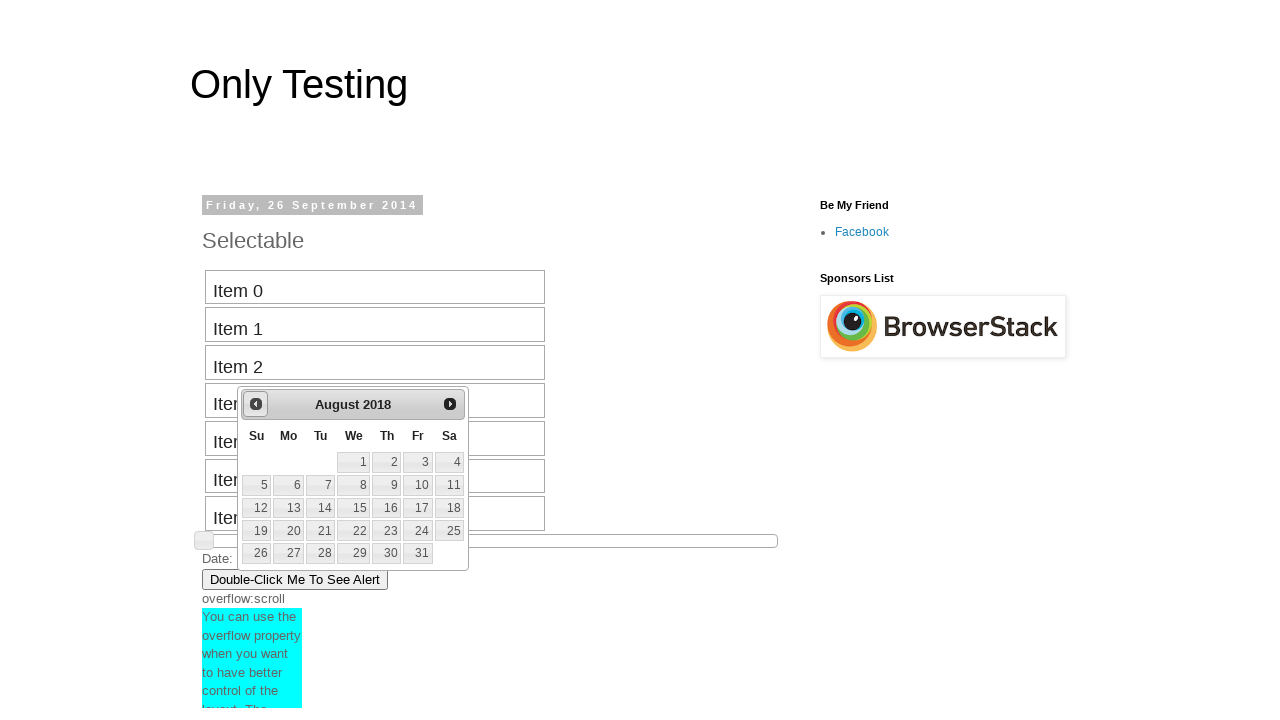

Clicked previous month button to navigate backward in calendar at (256, 404) on #ui-datepicker-div >> div >> a:nth-of-type(1) >> span
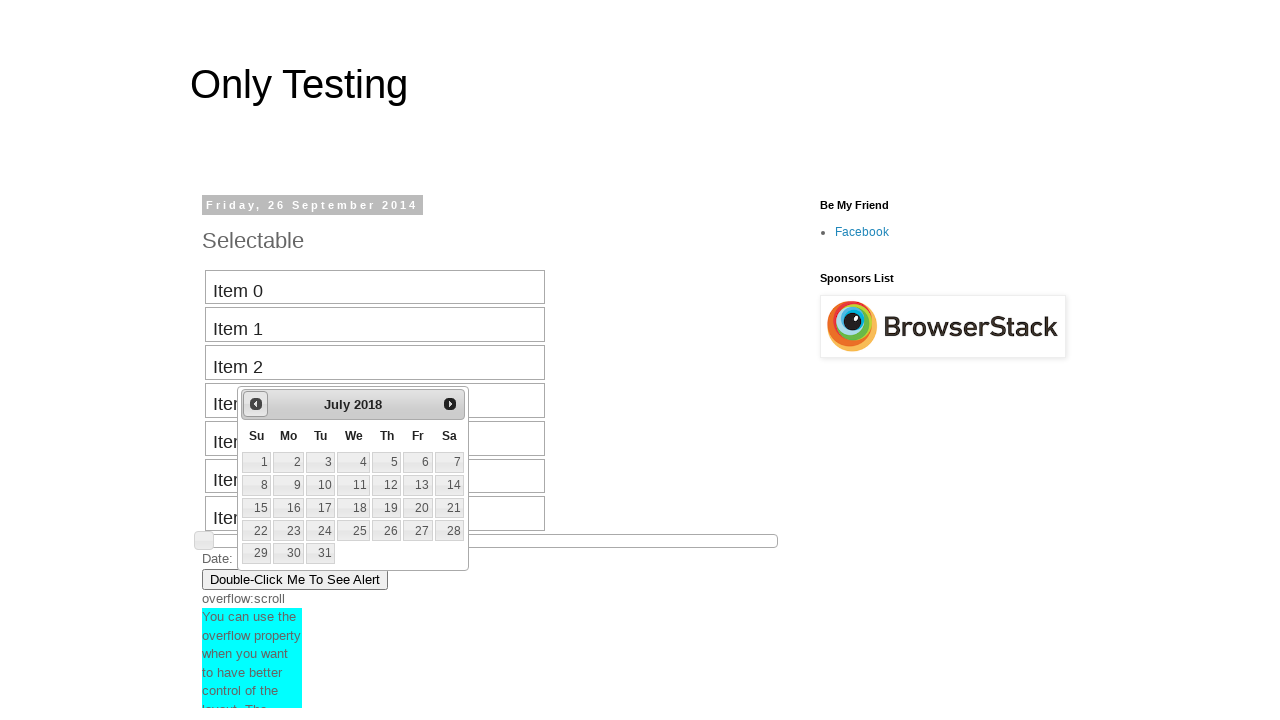

Waited for calendar to update after navigation
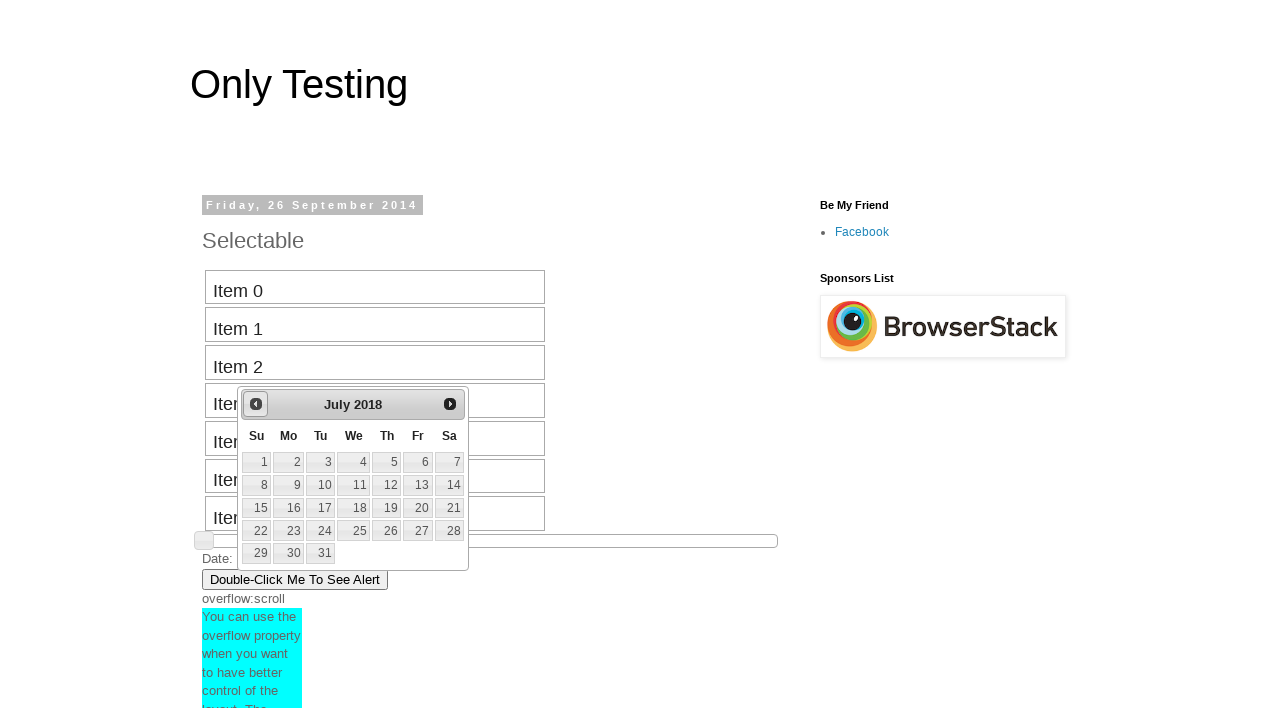

Retrieved current date picker display: July 2018
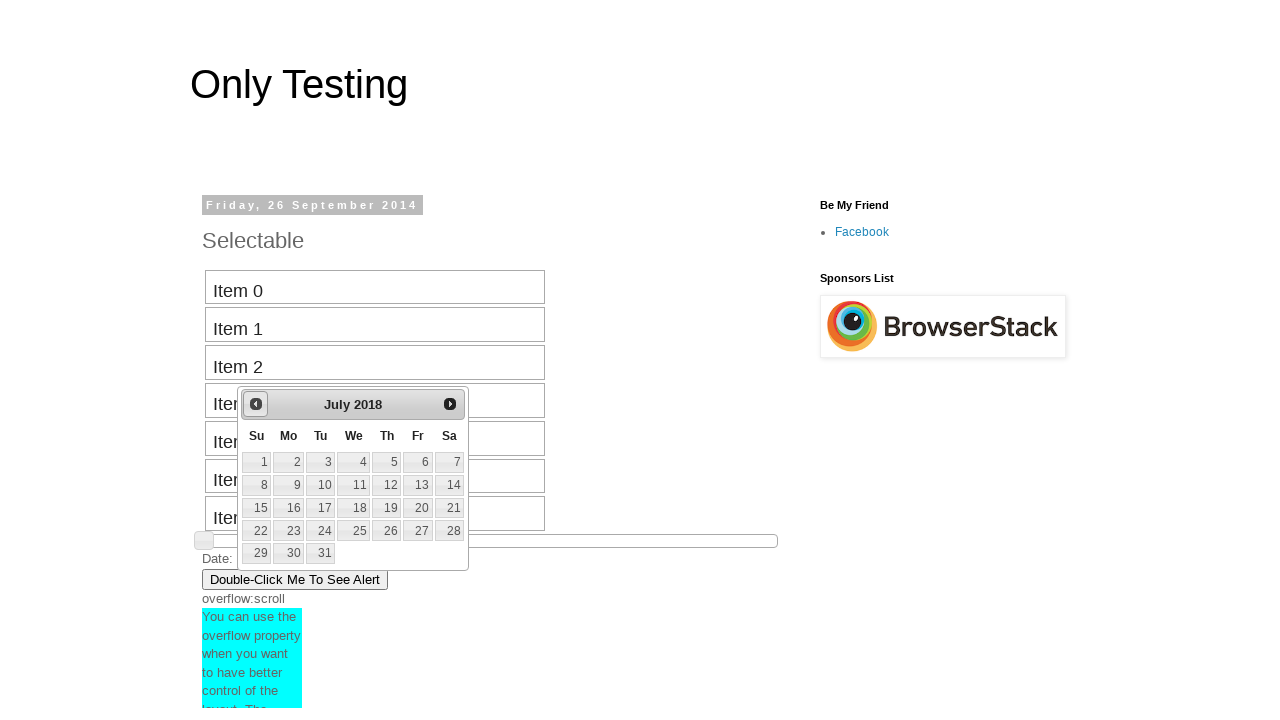

Clicked previous month button to navigate backward in calendar at (256, 404) on #ui-datepicker-div >> div >> a:nth-of-type(1) >> span
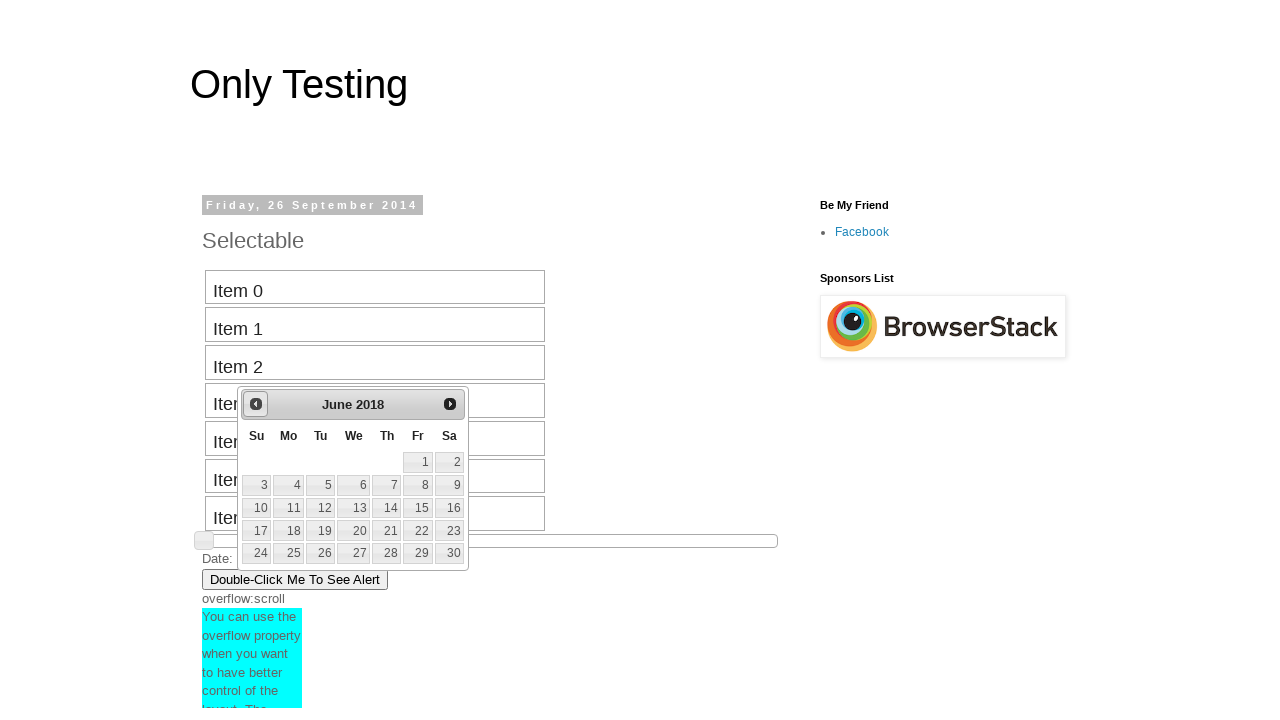

Waited for calendar to update after navigation
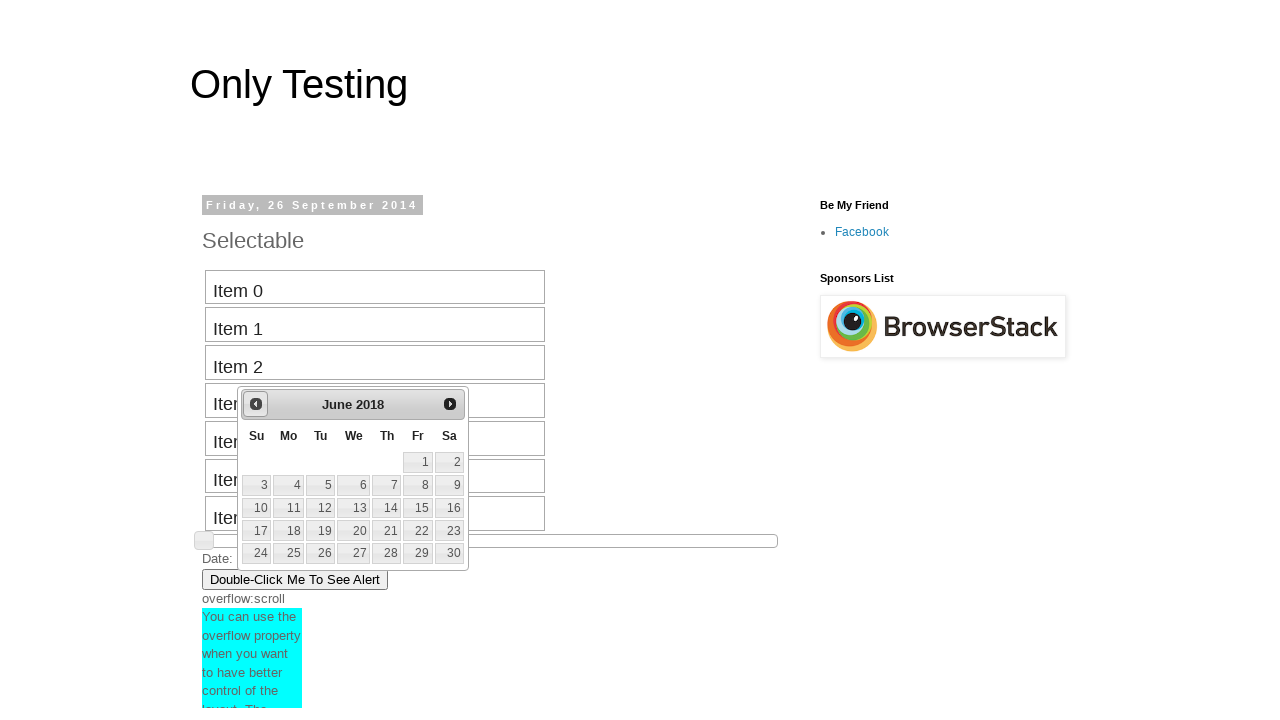

Retrieved current date picker display: June 2018
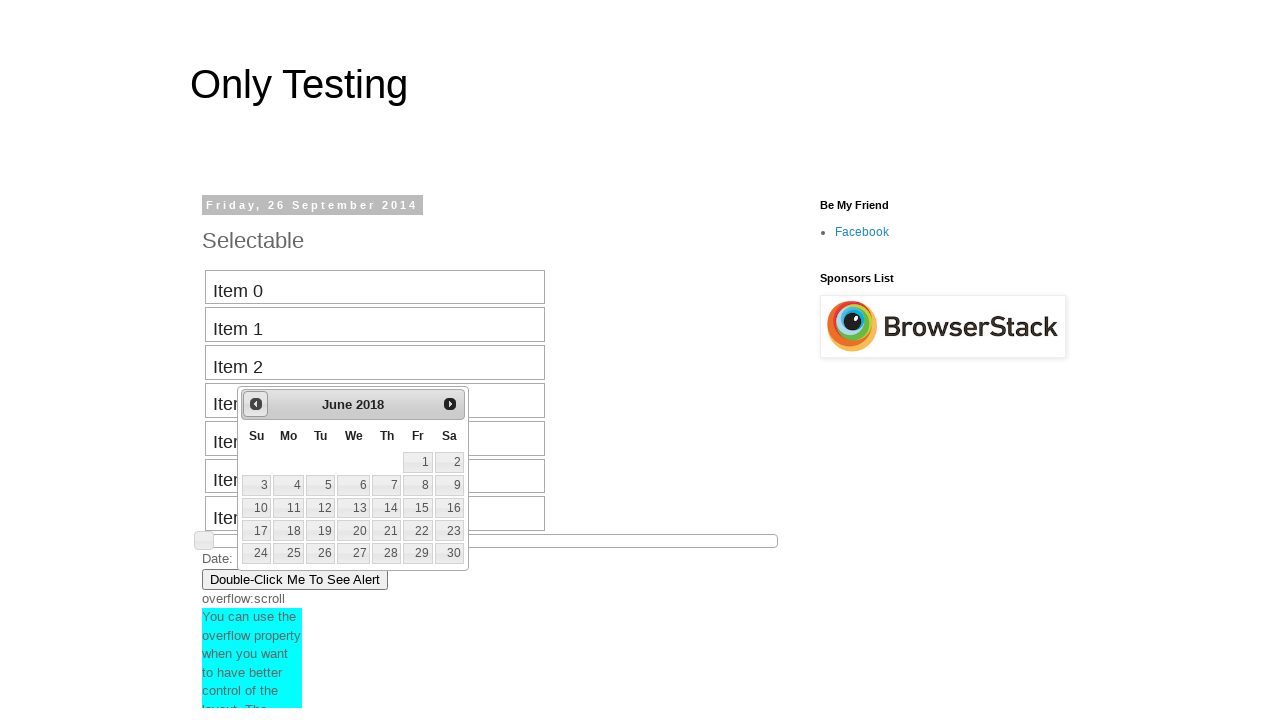

Clicked previous month button to navigate backward in calendar at (256, 404) on #ui-datepicker-div >> div >> a:nth-of-type(1) >> span
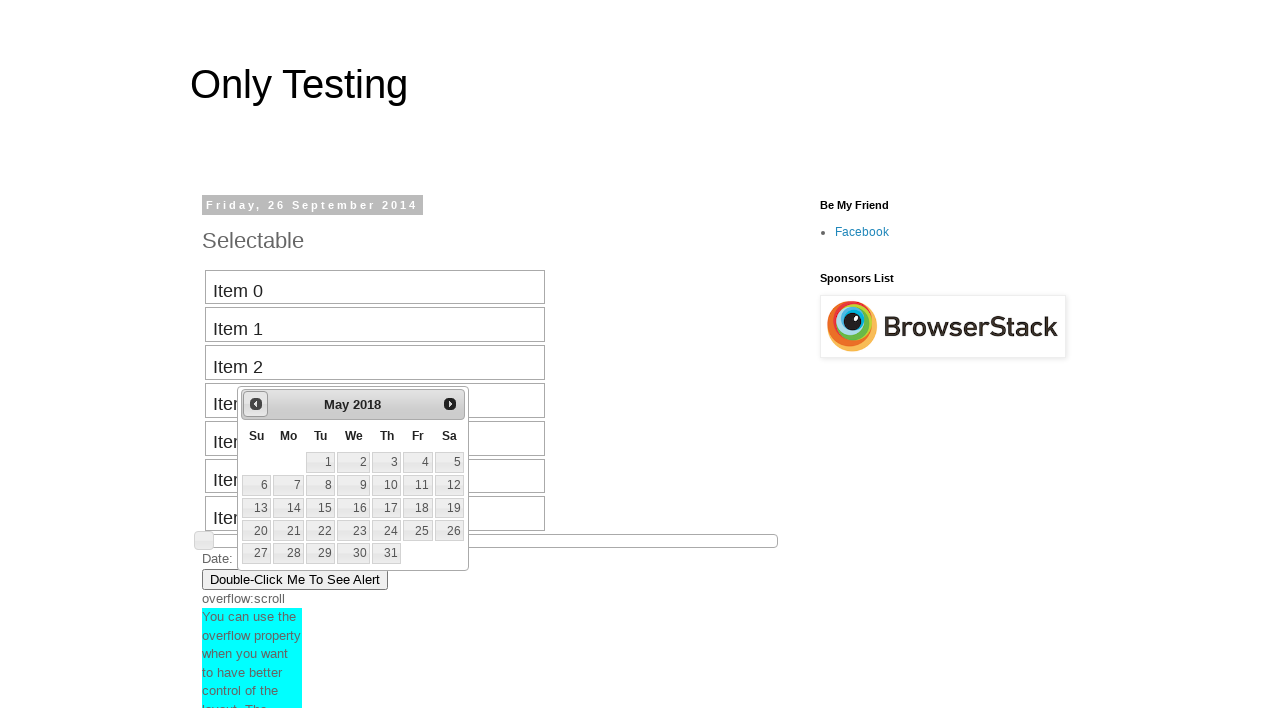

Waited for calendar to update after navigation
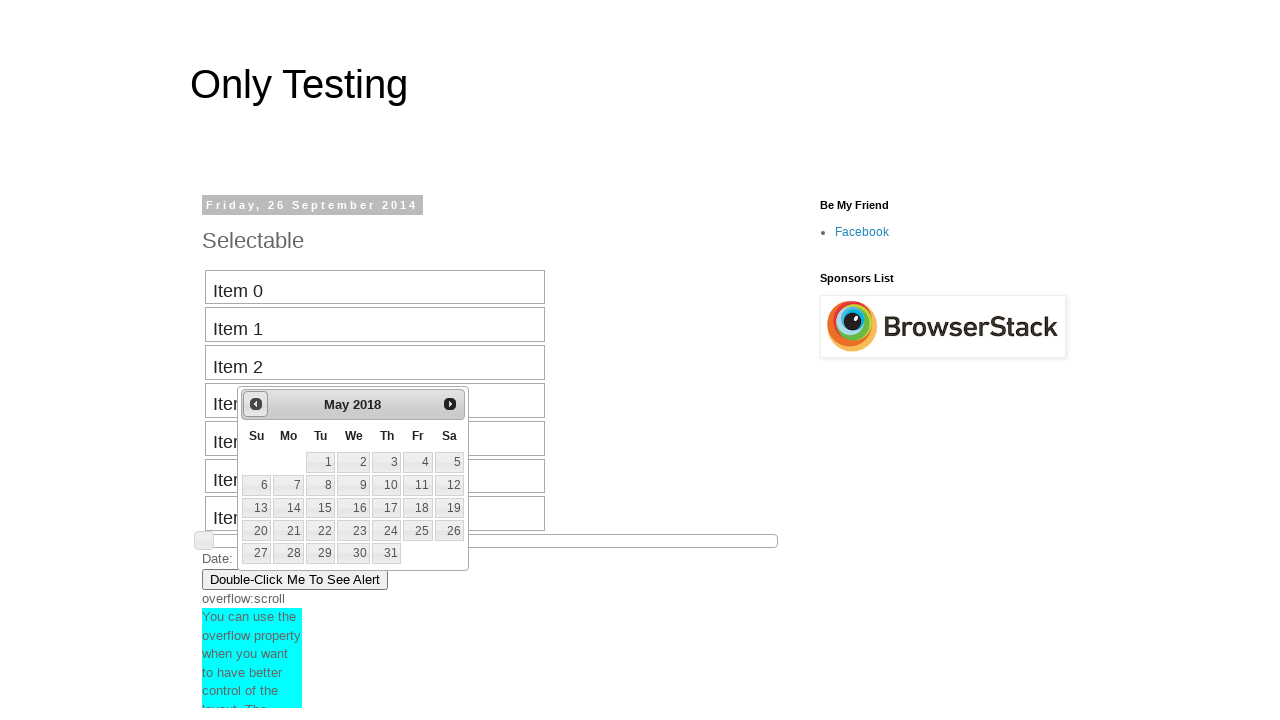

Retrieved current date picker display: May 2018
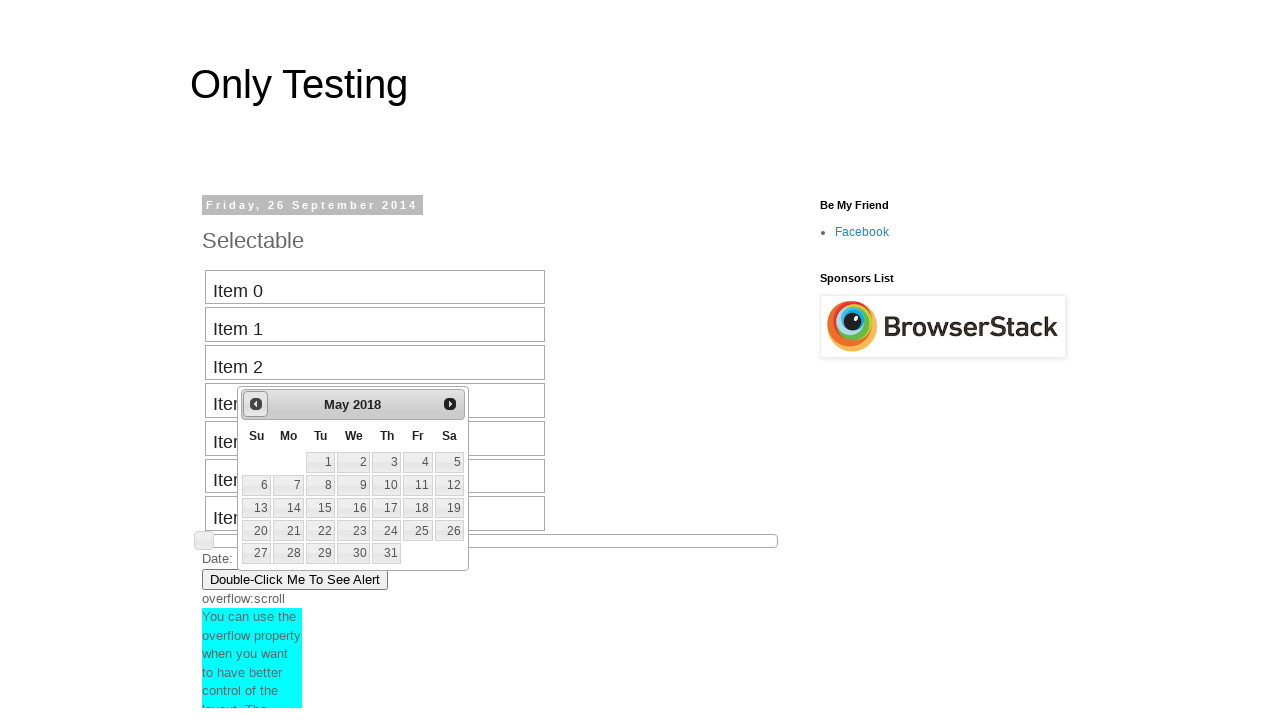

Clicked previous month button to navigate backward in calendar at (256, 404) on #ui-datepicker-div >> div >> a:nth-of-type(1) >> span
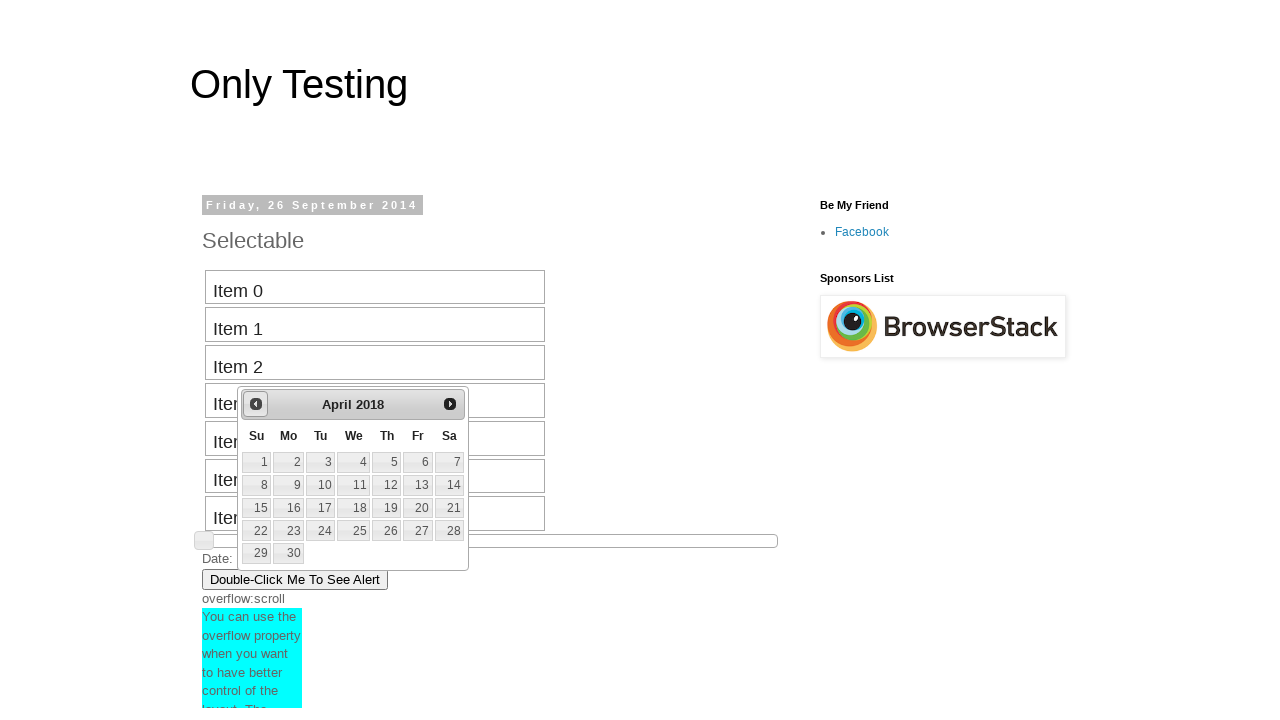

Waited for calendar to update after navigation
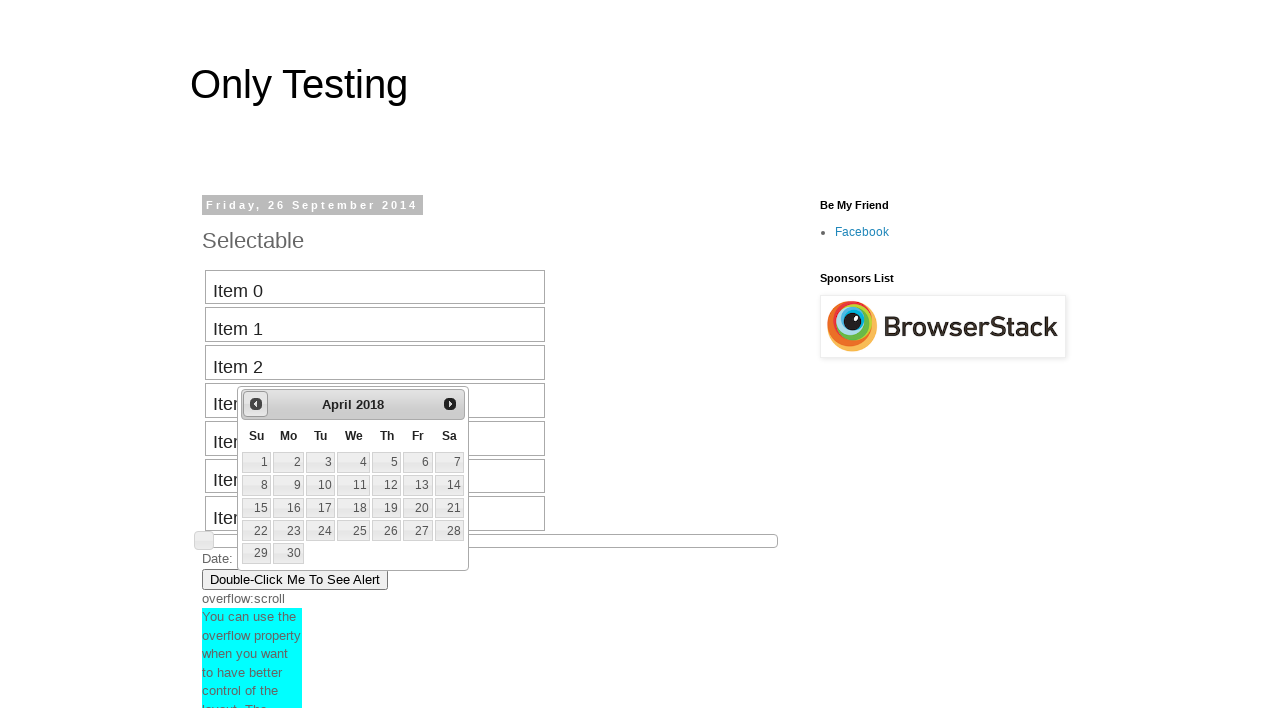

Retrieved current date picker display: April 2018
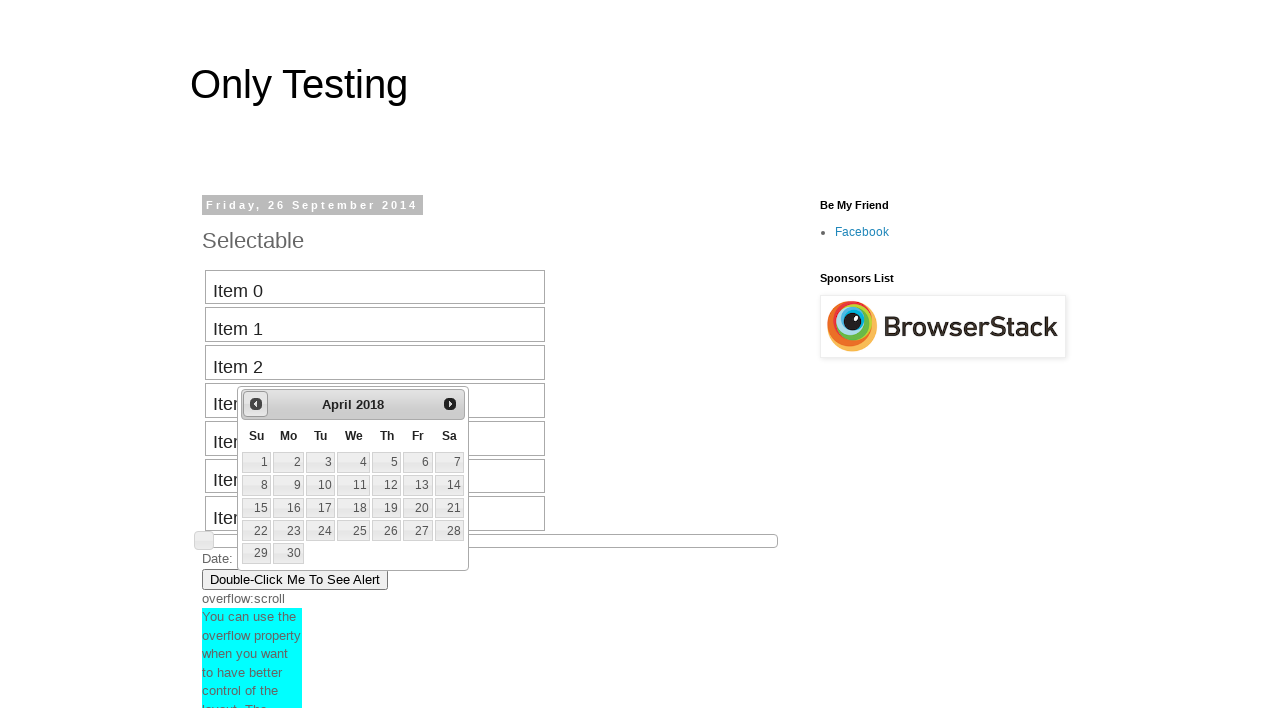

Clicked previous month button to navigate backward in calendar at (256, 404) on #ui-datepicker-div >> div >> a:nth-of-type(1) >> span
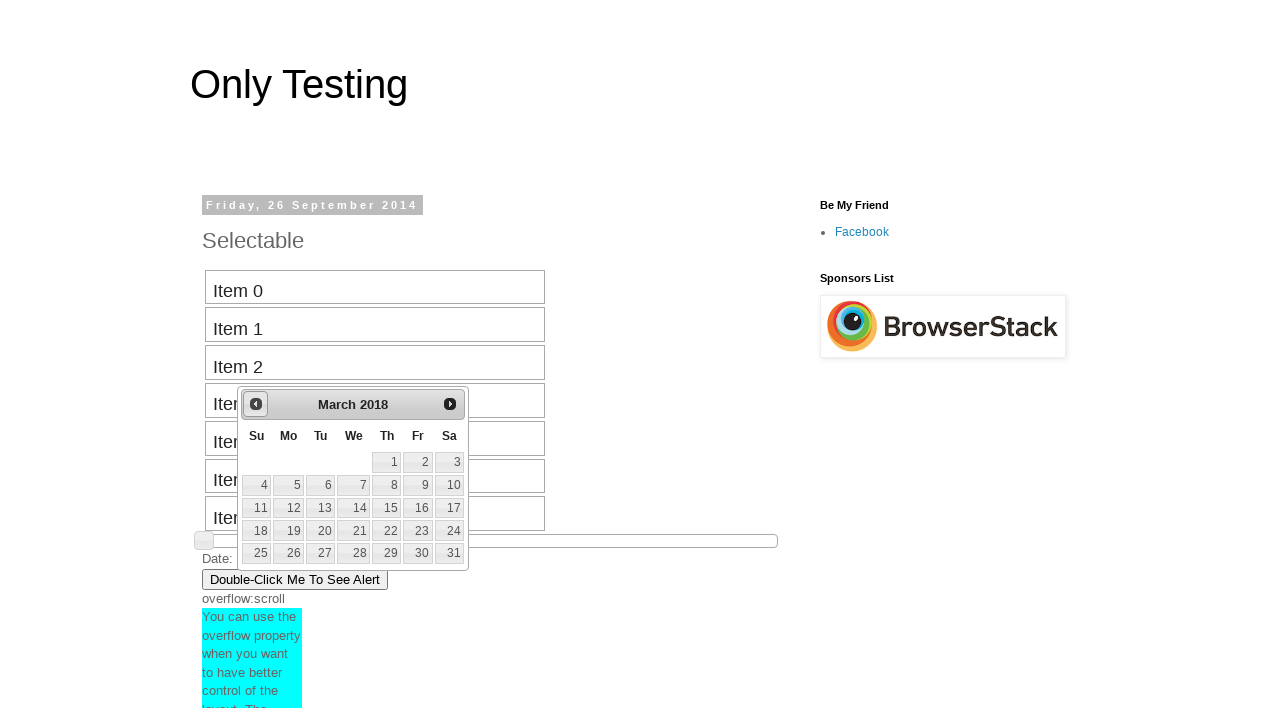

Waited for calendar to update after navigation
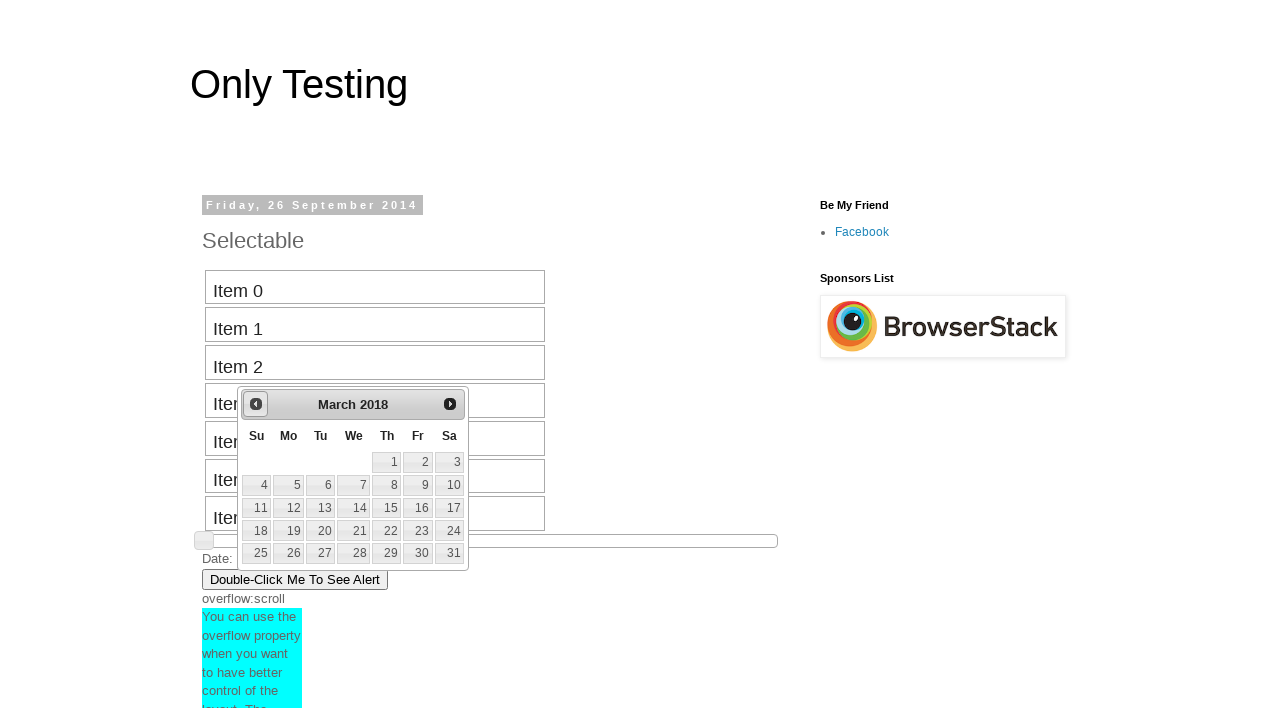

Retrieved current date picker display: March 2018
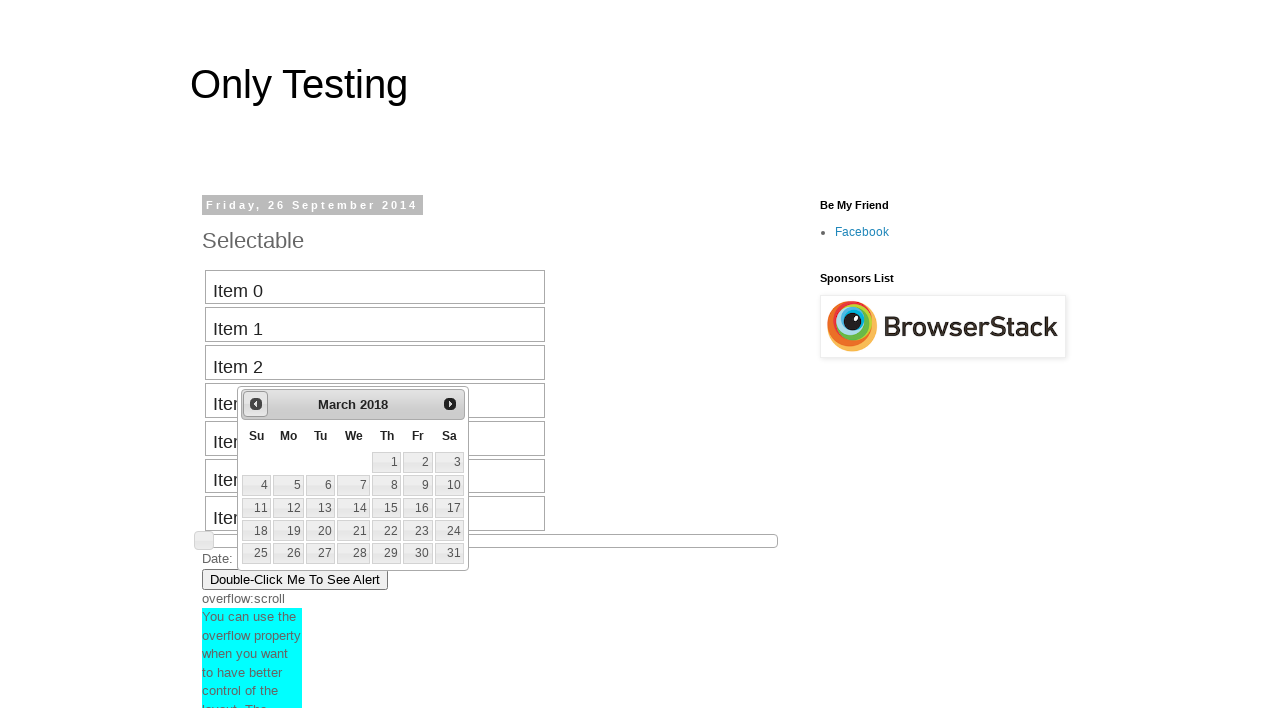

Clicked previous month button to navigate backward in calendar at (256, 404) on #ui-datepicker-div >> div >> a:nth-of-type(1) >> span
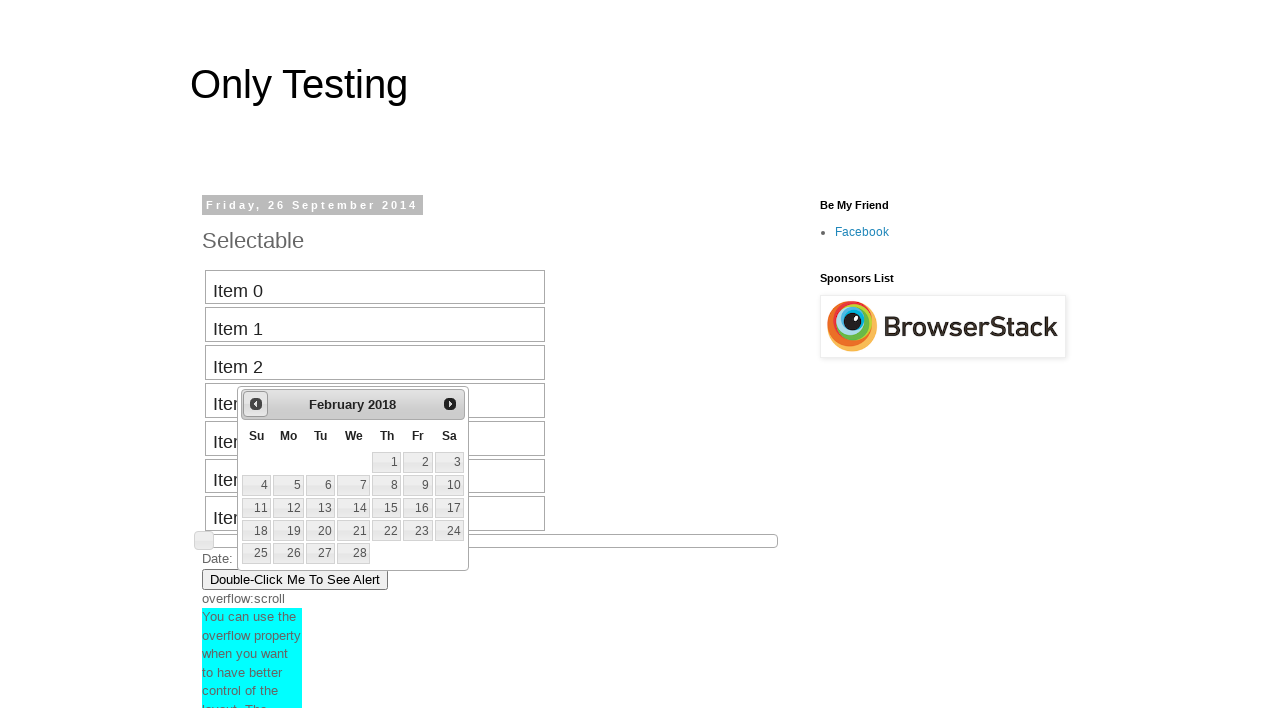

Waited for calendar to update after navigation
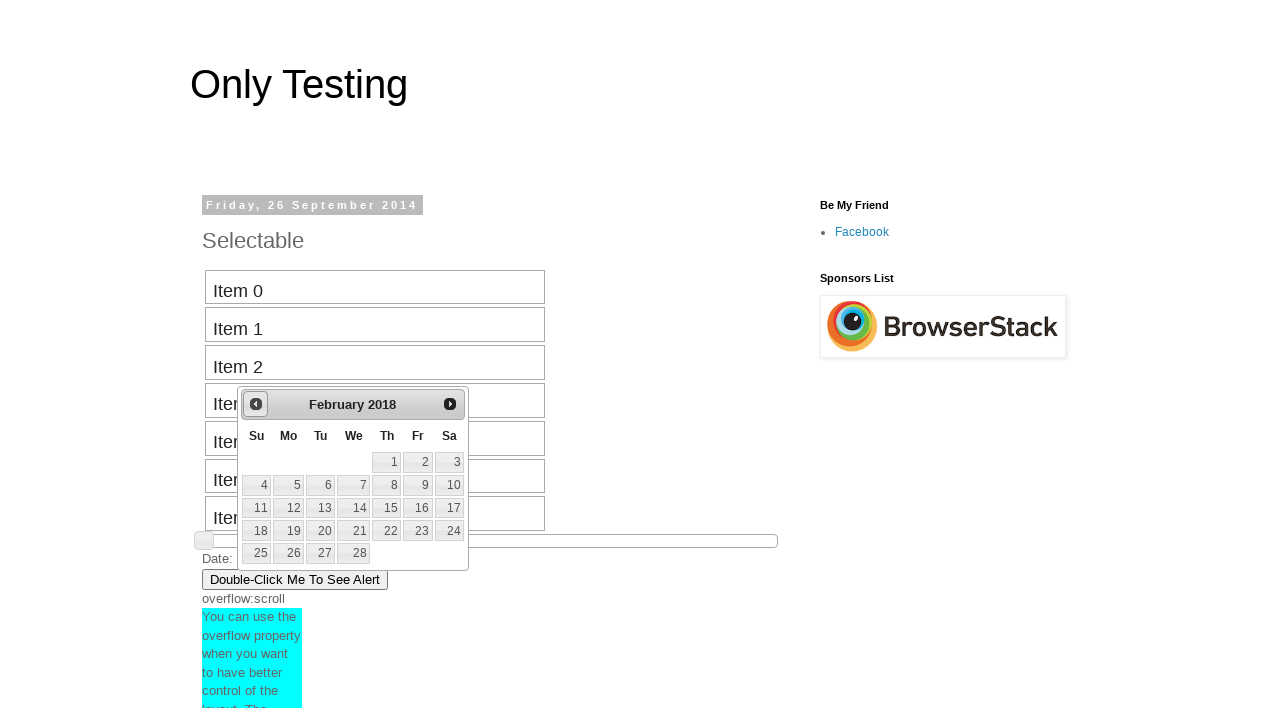

Retrieved current date picker display: February 2018
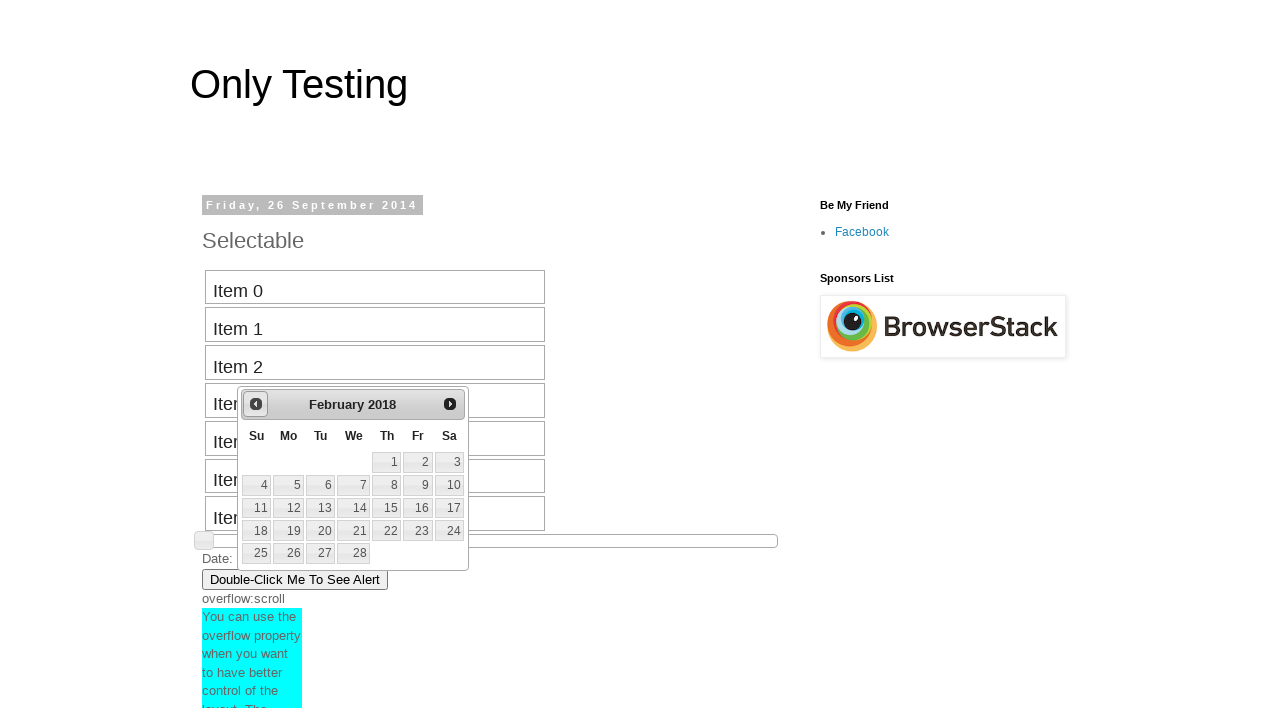

Clicked previous month button to navigate backward in calendar at (256, 404) on #ui-datepicker-div >> div >> a:nth-of-type(1) >> span
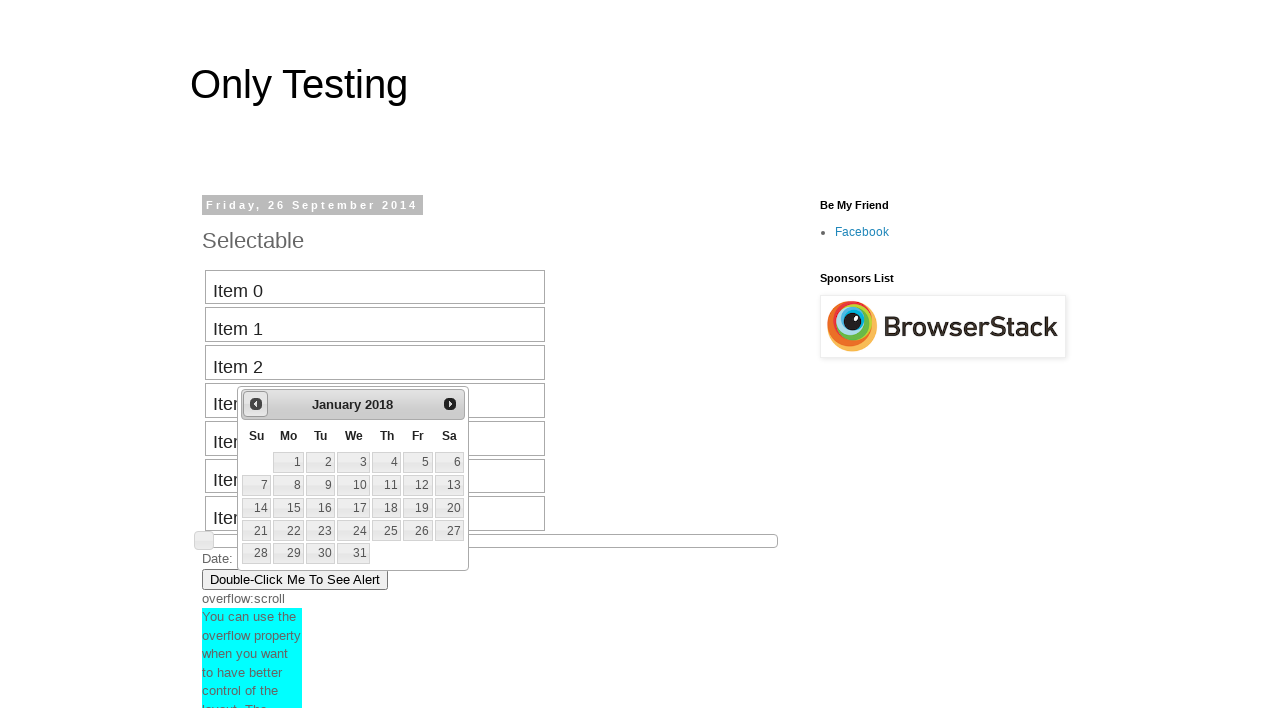

Waited for calendar to update after navigation
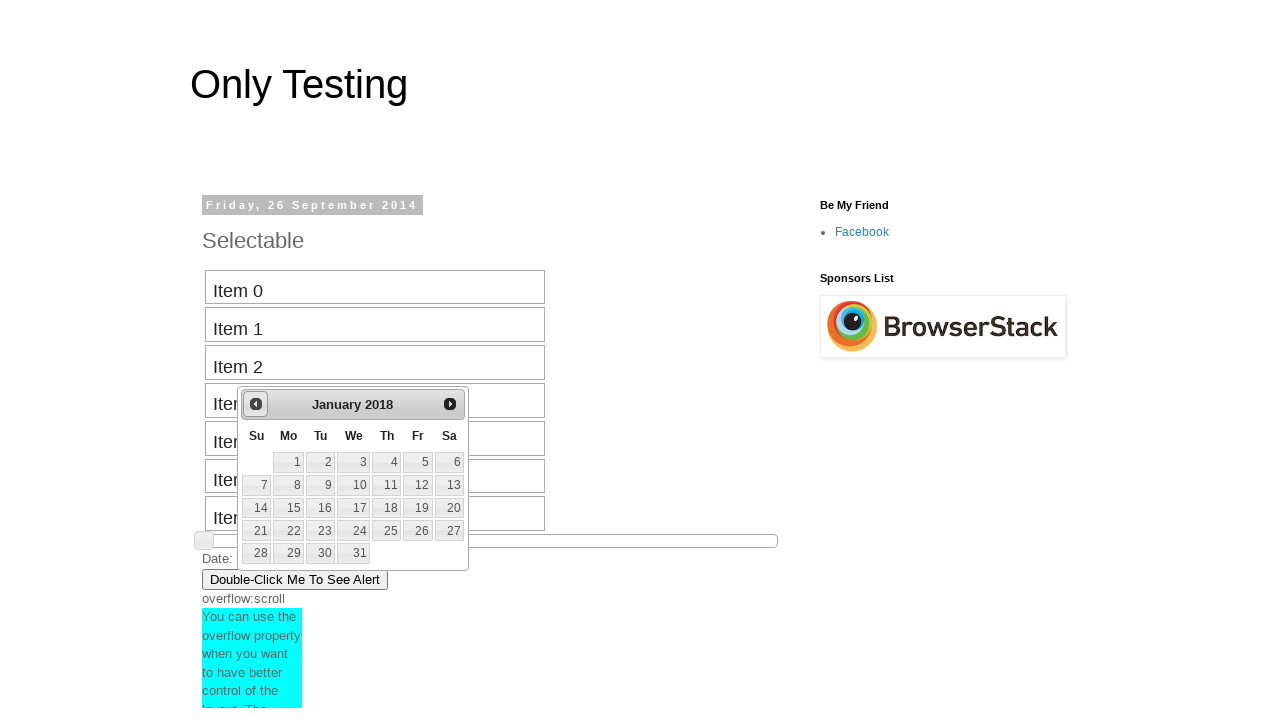

Retrieved current date picker display: January 2018
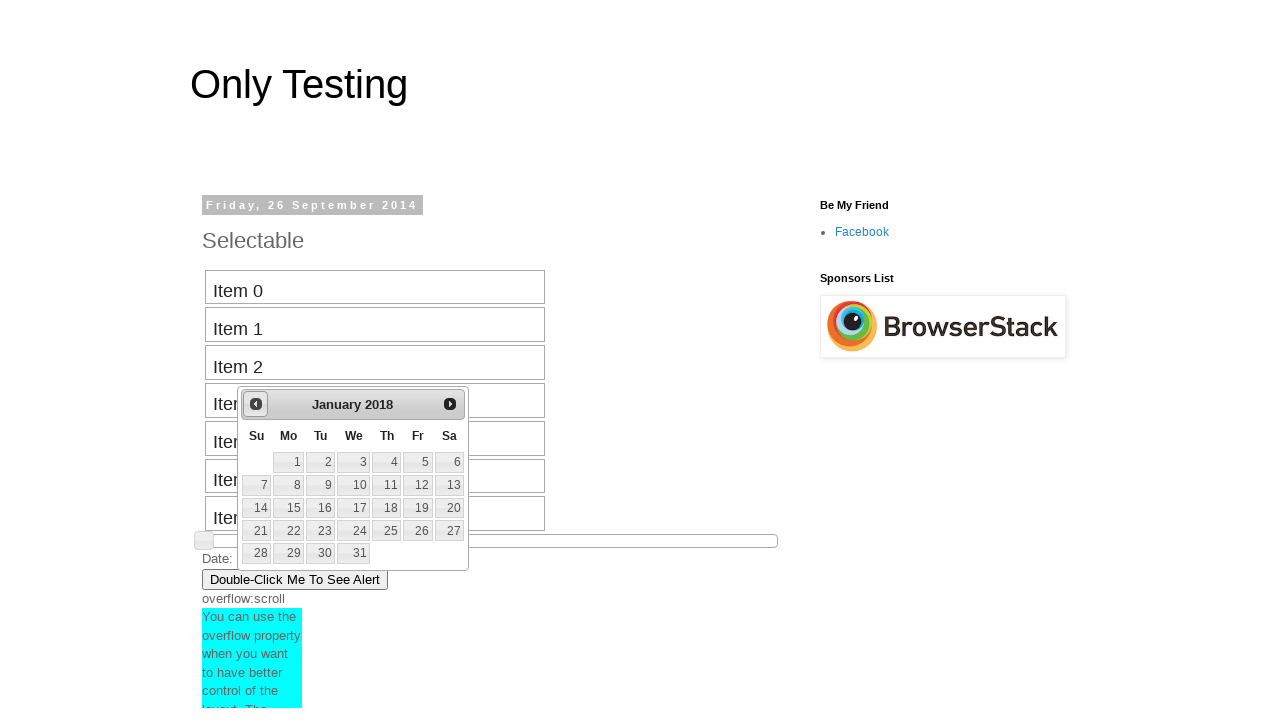

Clicked previous month button to navigate backward in calendar at (256, 404) on #ui-datepicker-div >> div >> a:nth-of-type(1) >> span
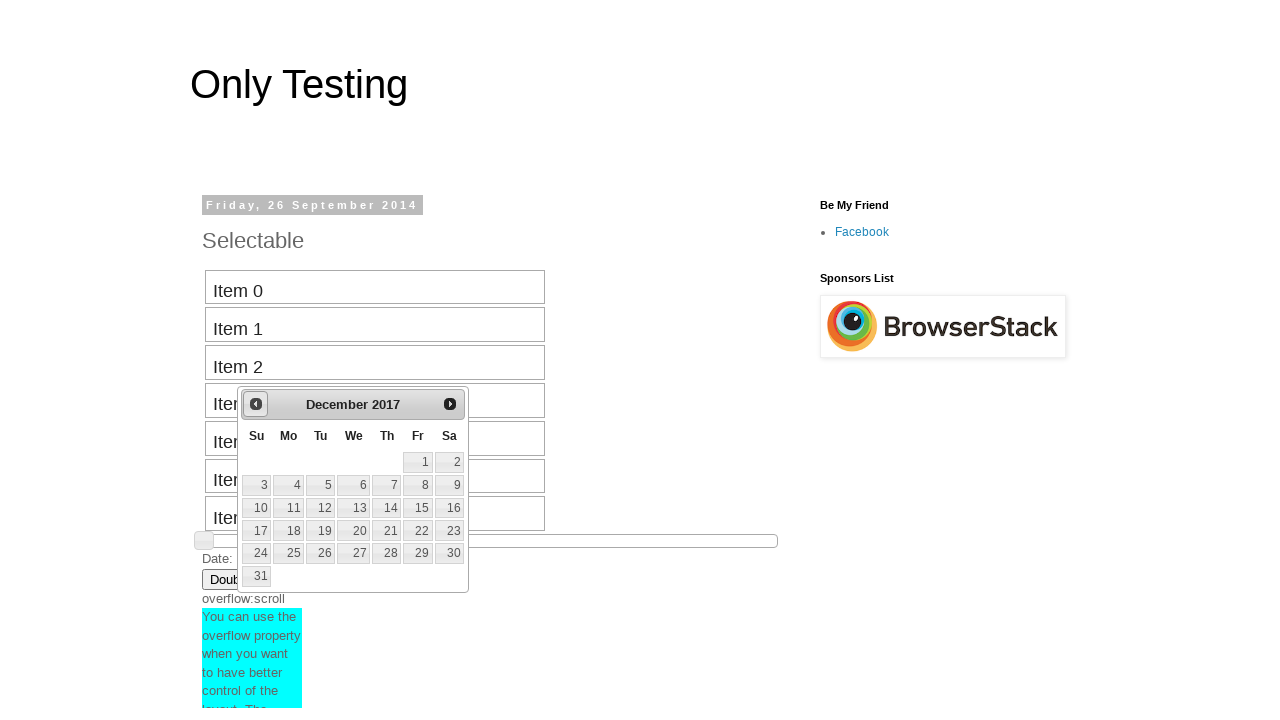

Waited for calendar to update after navigation
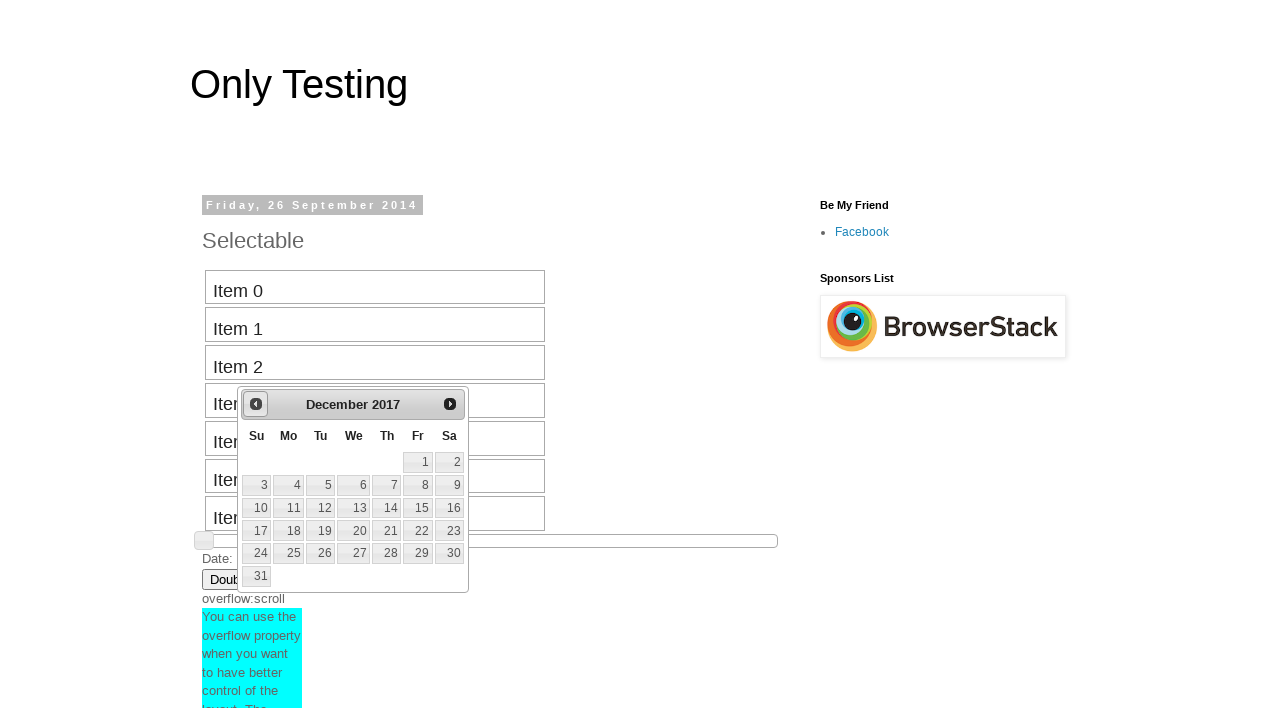

Retrieved current date picker display: December 2017
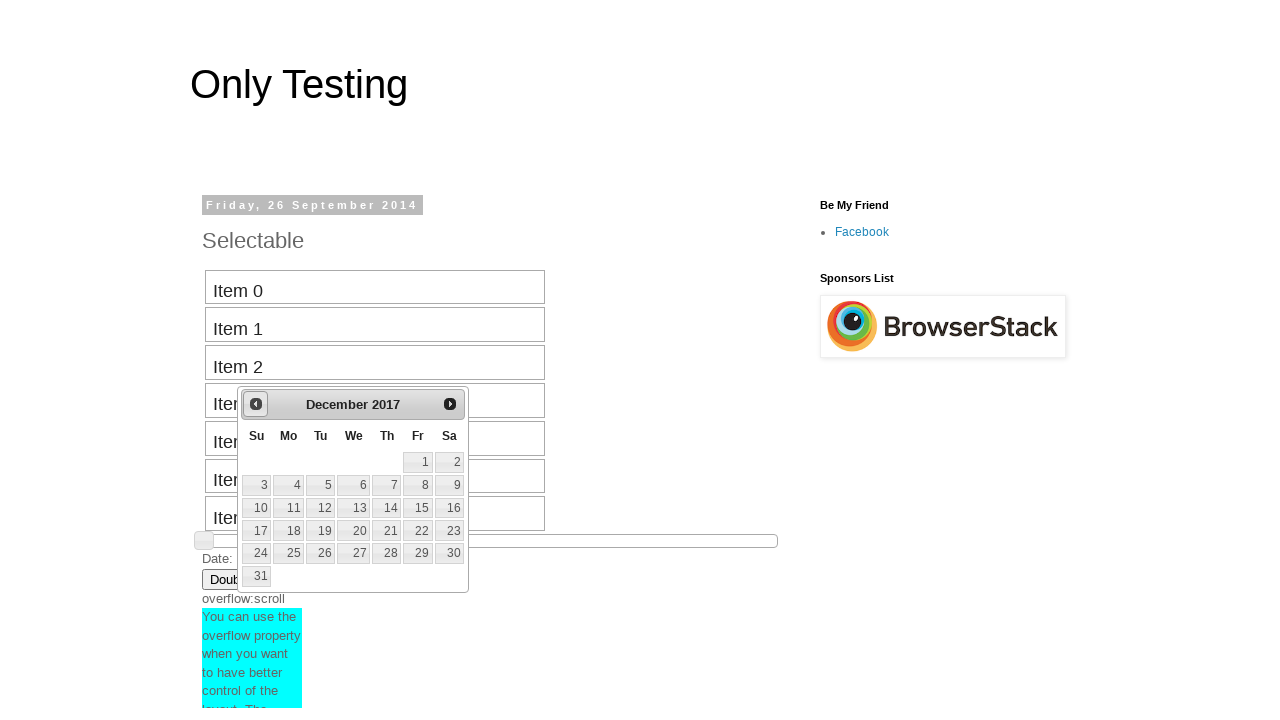

Clicked previous month button to navigate backward in calendar at (256, 404) on #ui-datepicker-div >> div >> a:nth-of-type(1) >> span
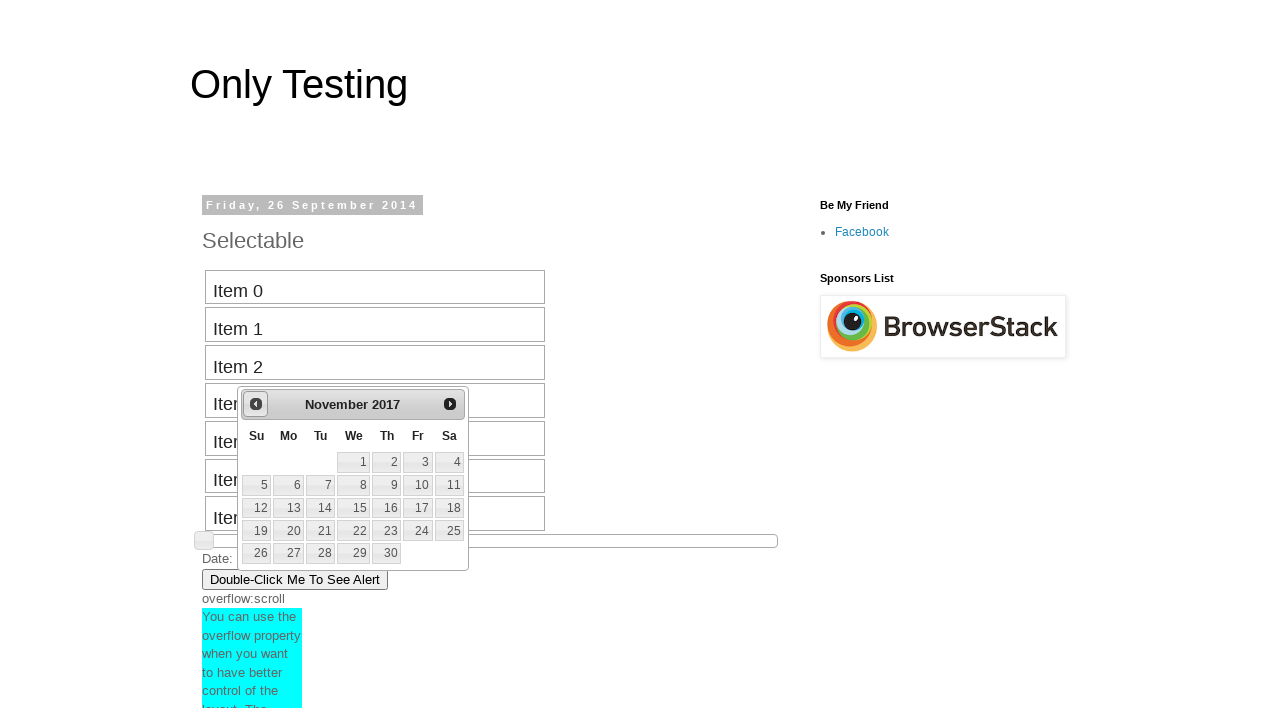

Waited for calendar to update after navigation
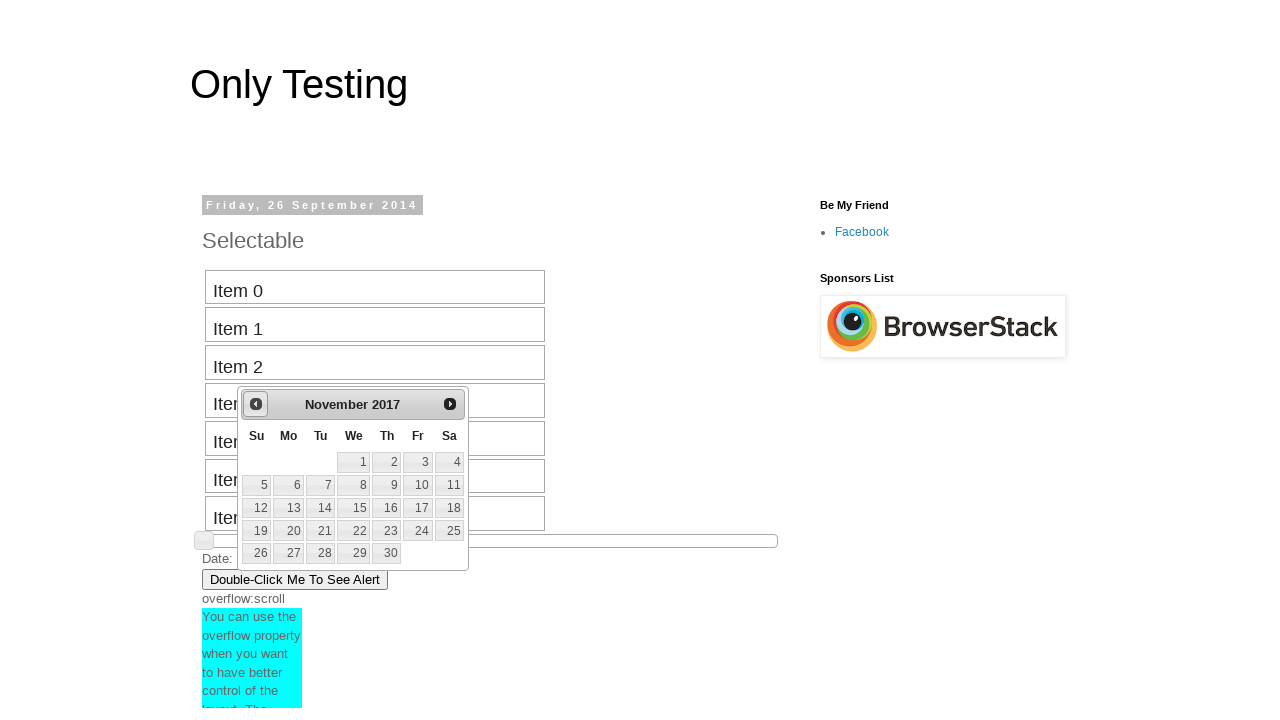

Retrieved current date picker display: November 2017
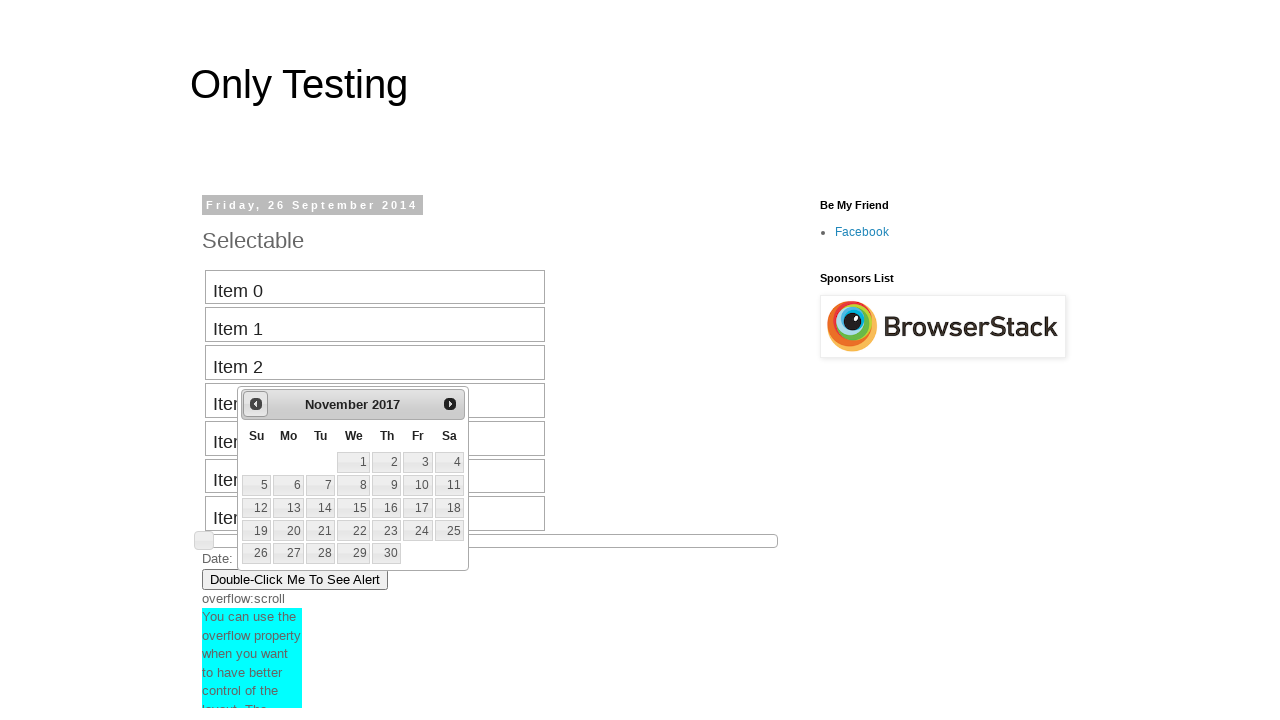

Clicked previous month button to navigate backward in calendar at (256, 404) on #ui-datepicker-div >> div >> a:nth-of-type(1) >> span
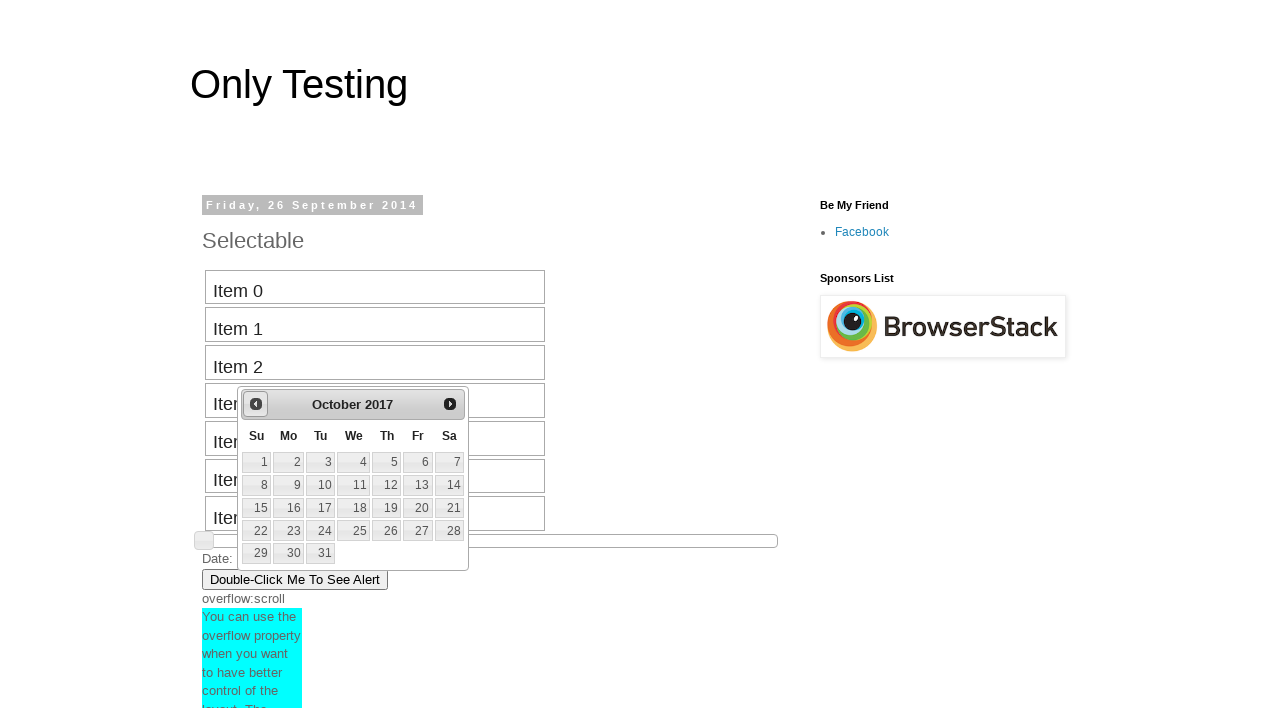

Waited for calendar to update after navigation
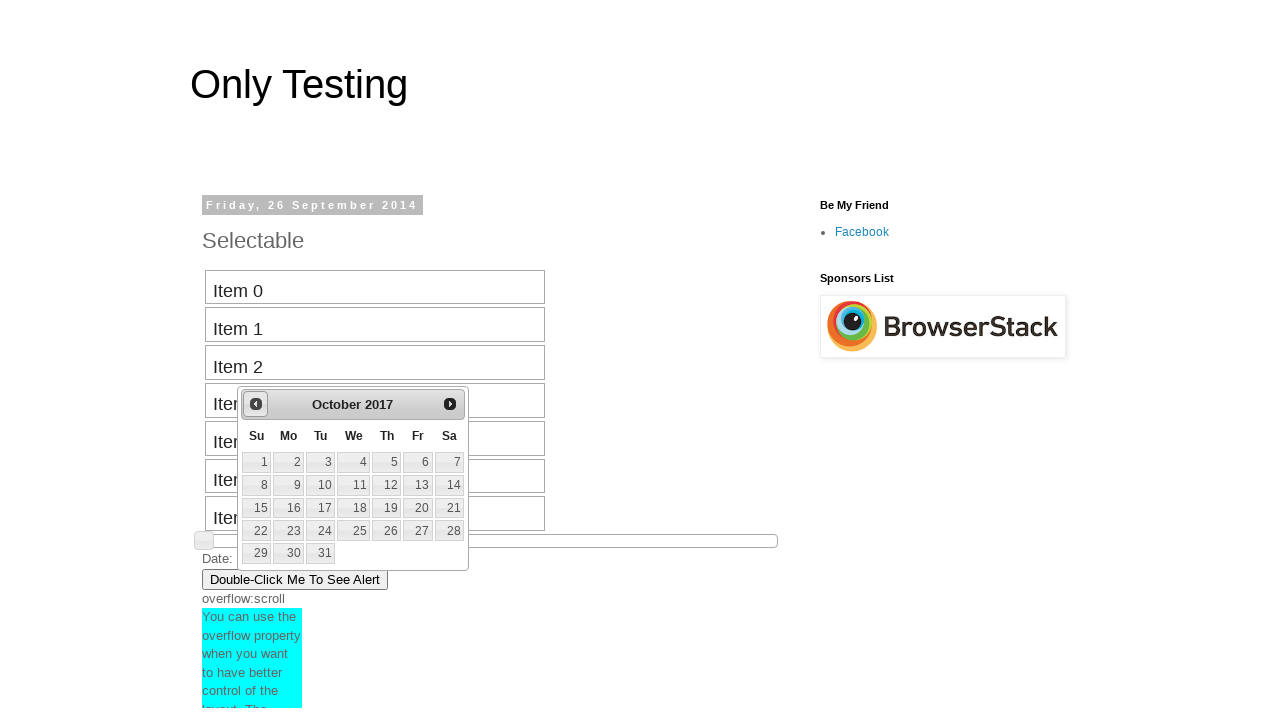

Retrieved current date picker display: October 2017
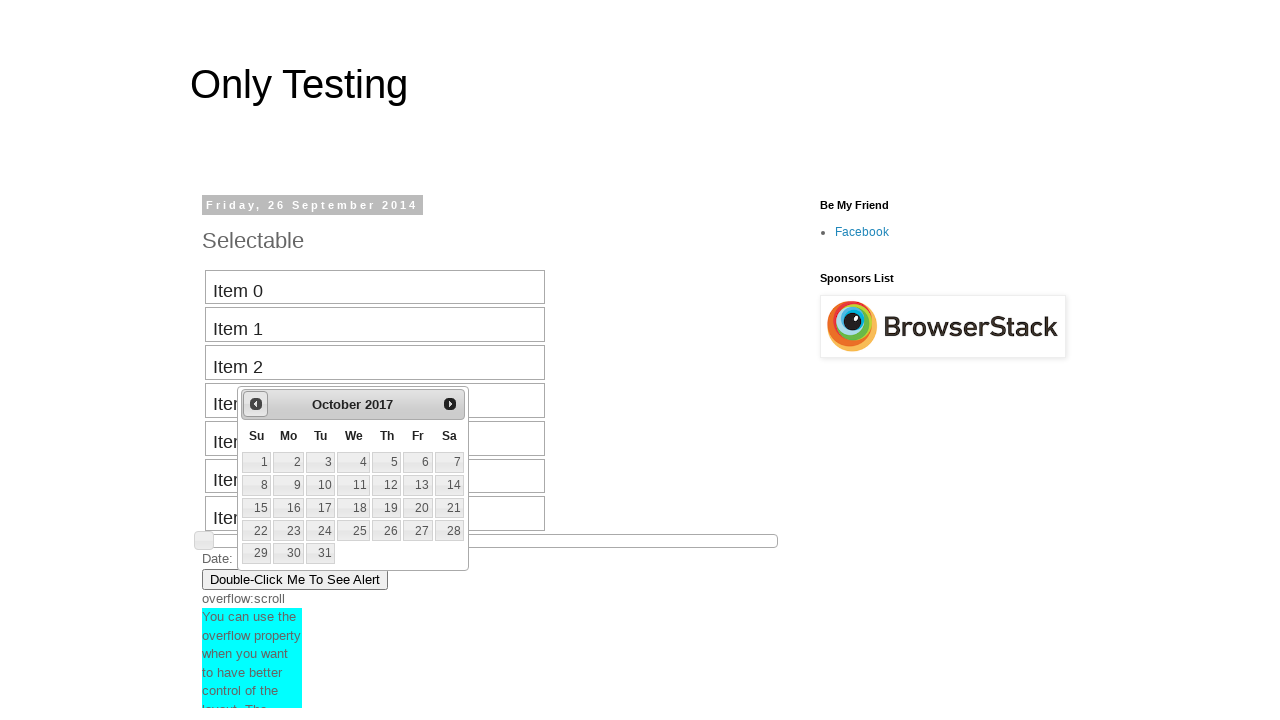

Clicked previous month button to navigate backward in calendar at (256, 404) on #ui-datepicker-div >> div >> a:nth-of-type(1) >> span
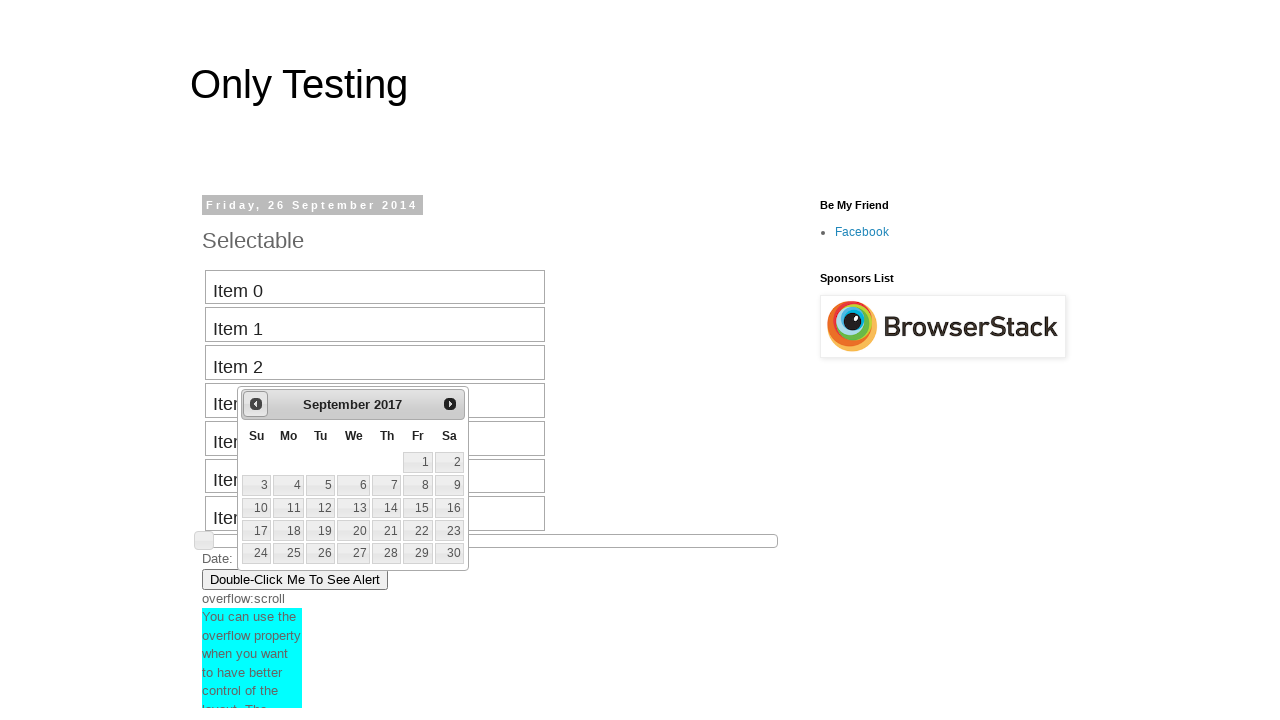

Waited for calendar to update after navigation
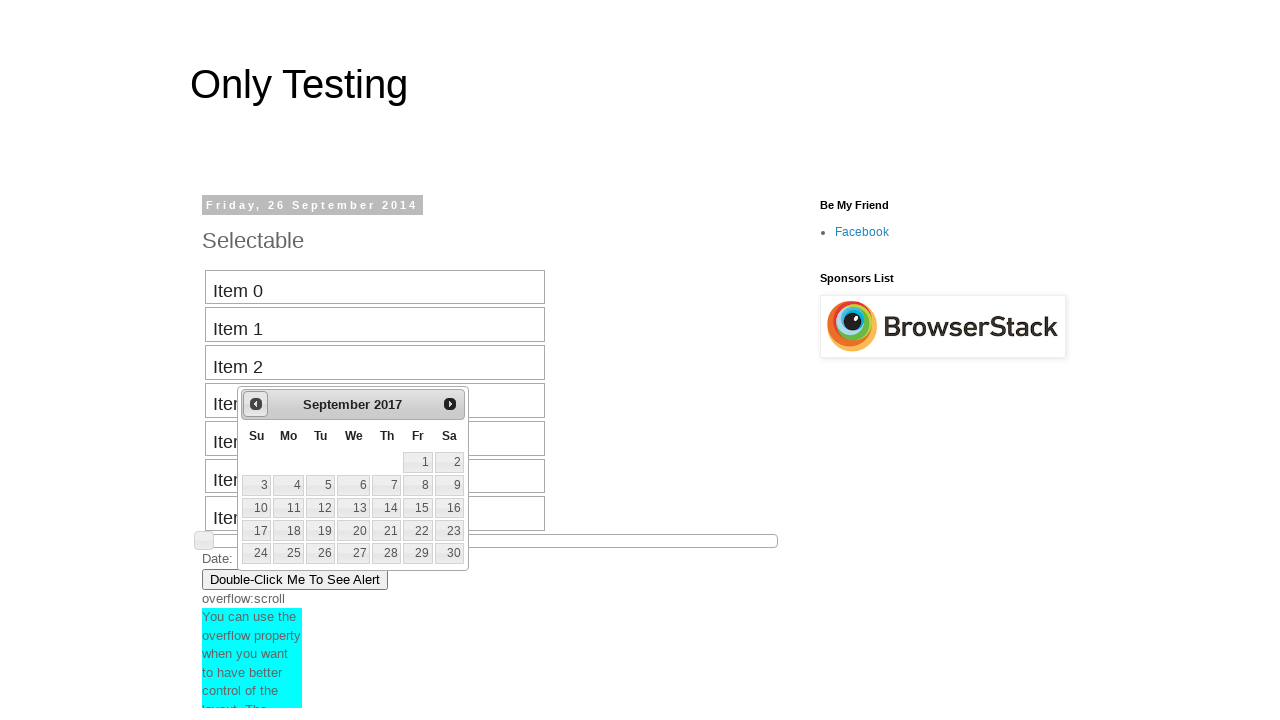

Retrieved current date picker display: September 2017
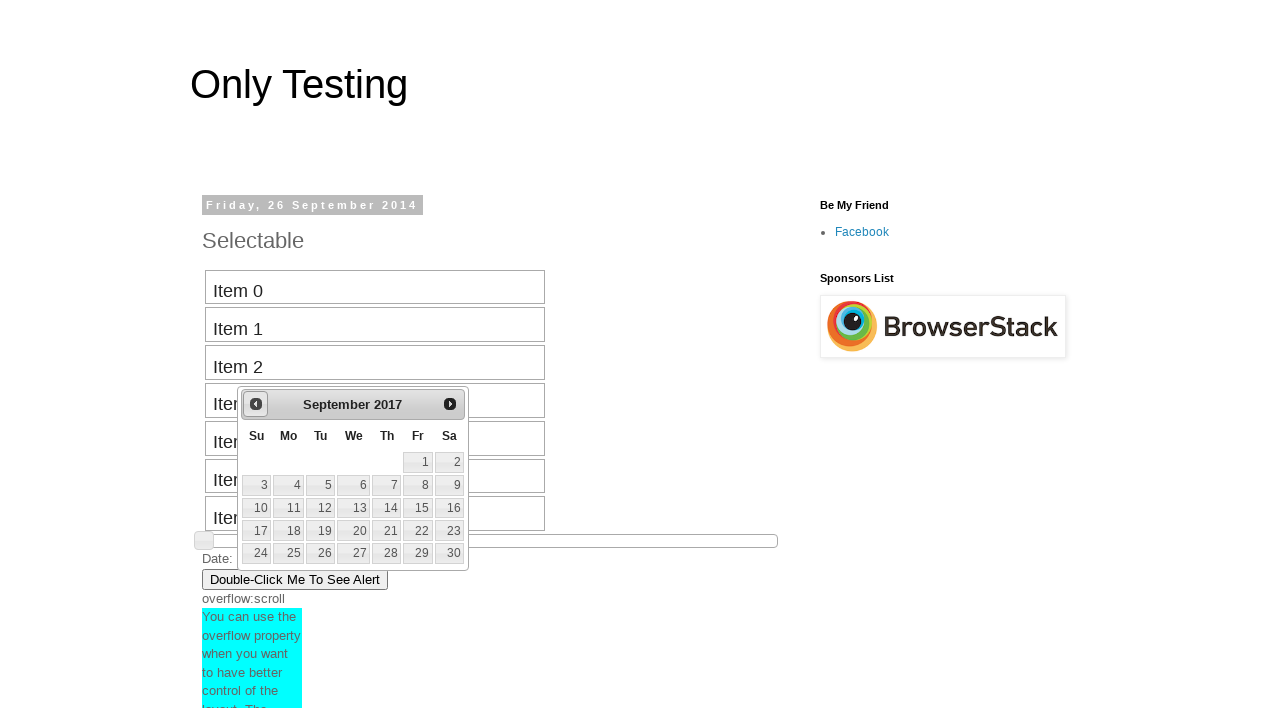

Clicked previous month button to navigate backward in calendar at (256, 404) on #ui-datepicker-div >> div >> a:nth-of-type(1) >> span
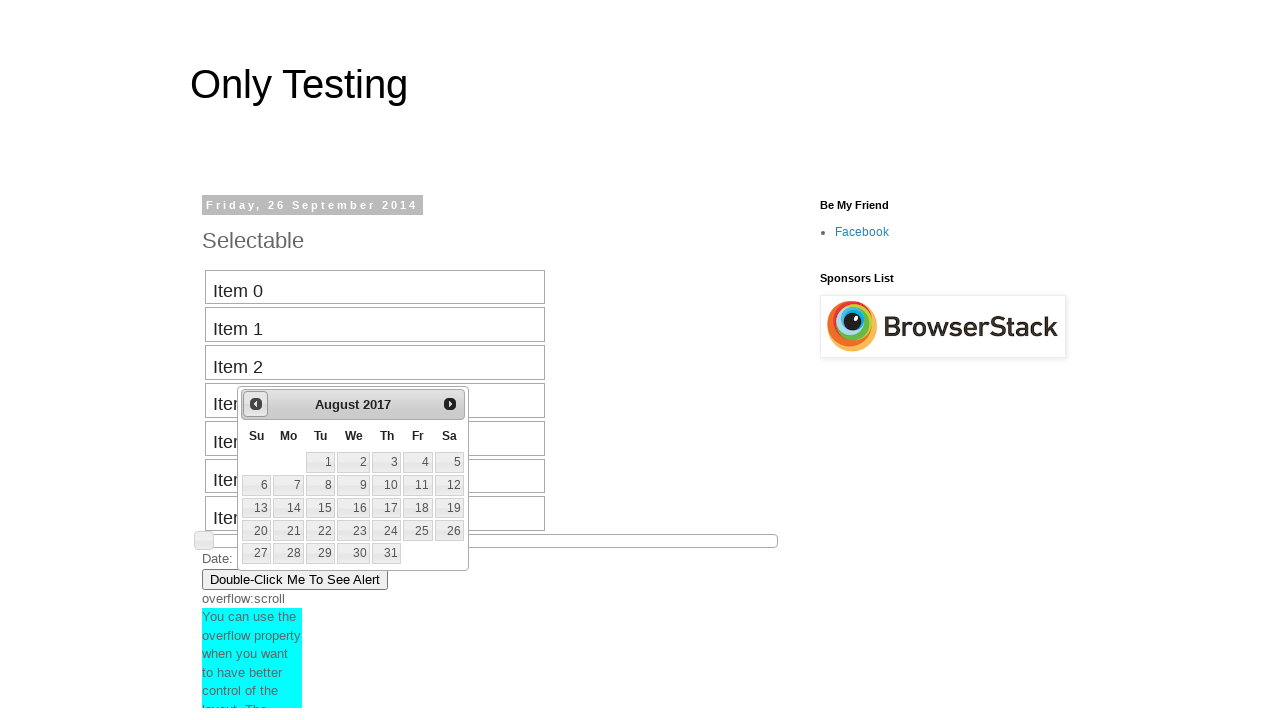

Waited for calendar to update after navigation
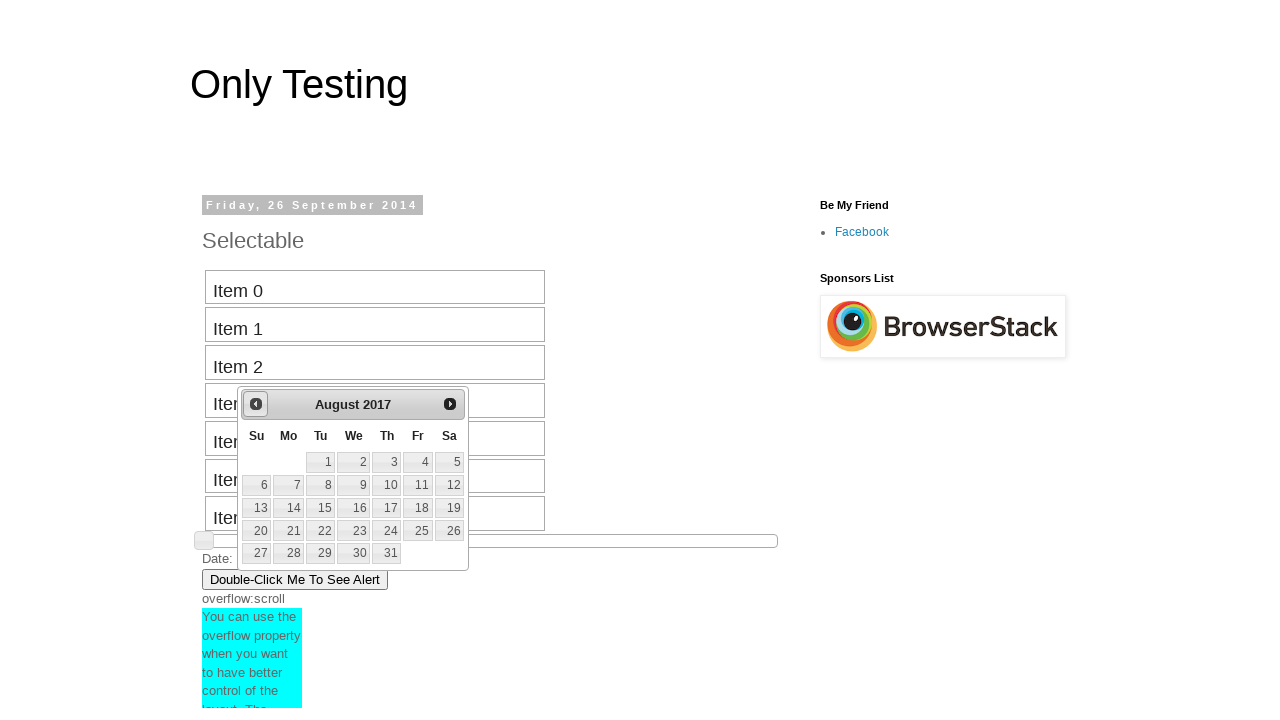

Retrieved current date picker display: August 2017
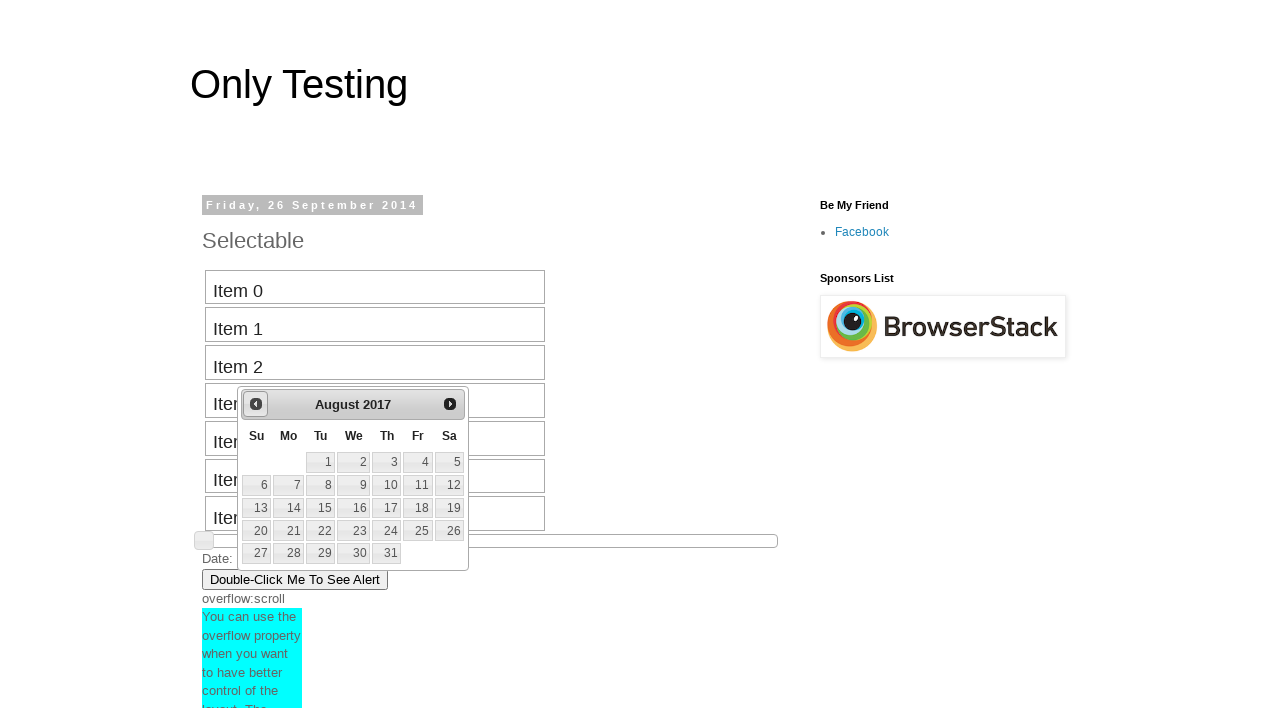

Clicked previous month button to navigate backward in calendar at (256, 404) on #ui-datepicker-div >> div >> a:nth-of-type(1) >> span
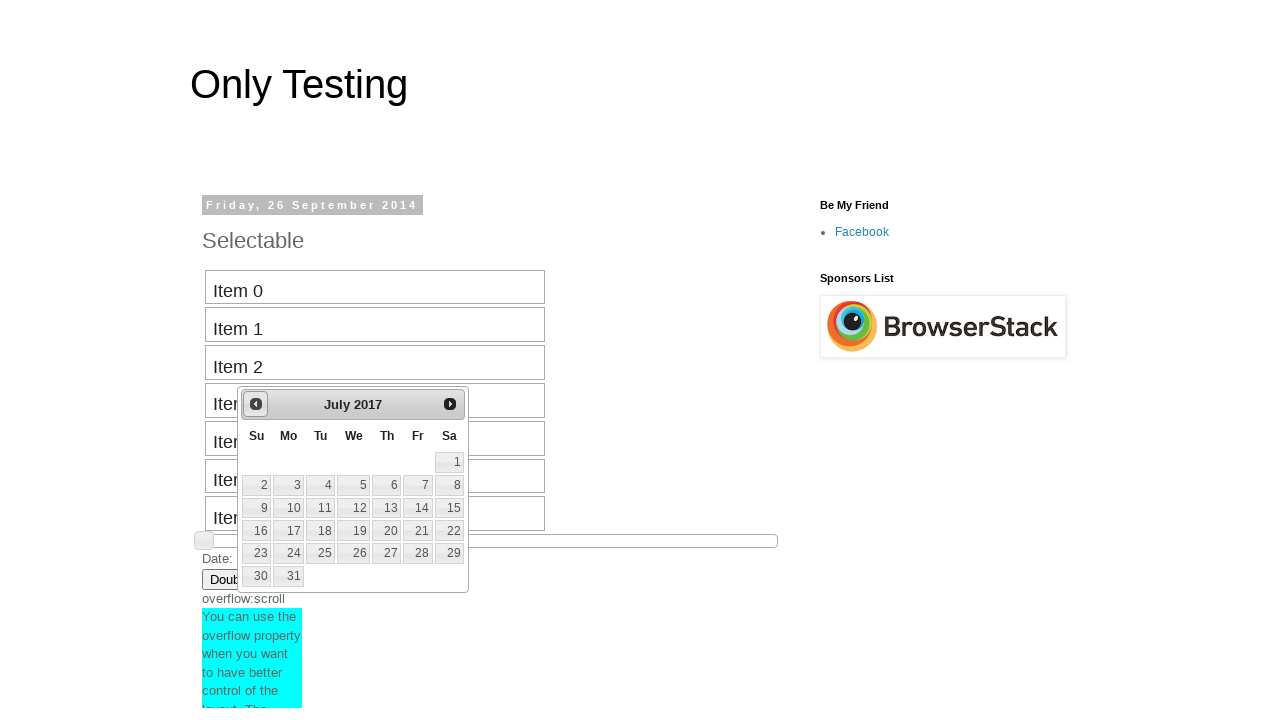

Waited for calendar to update after navigation
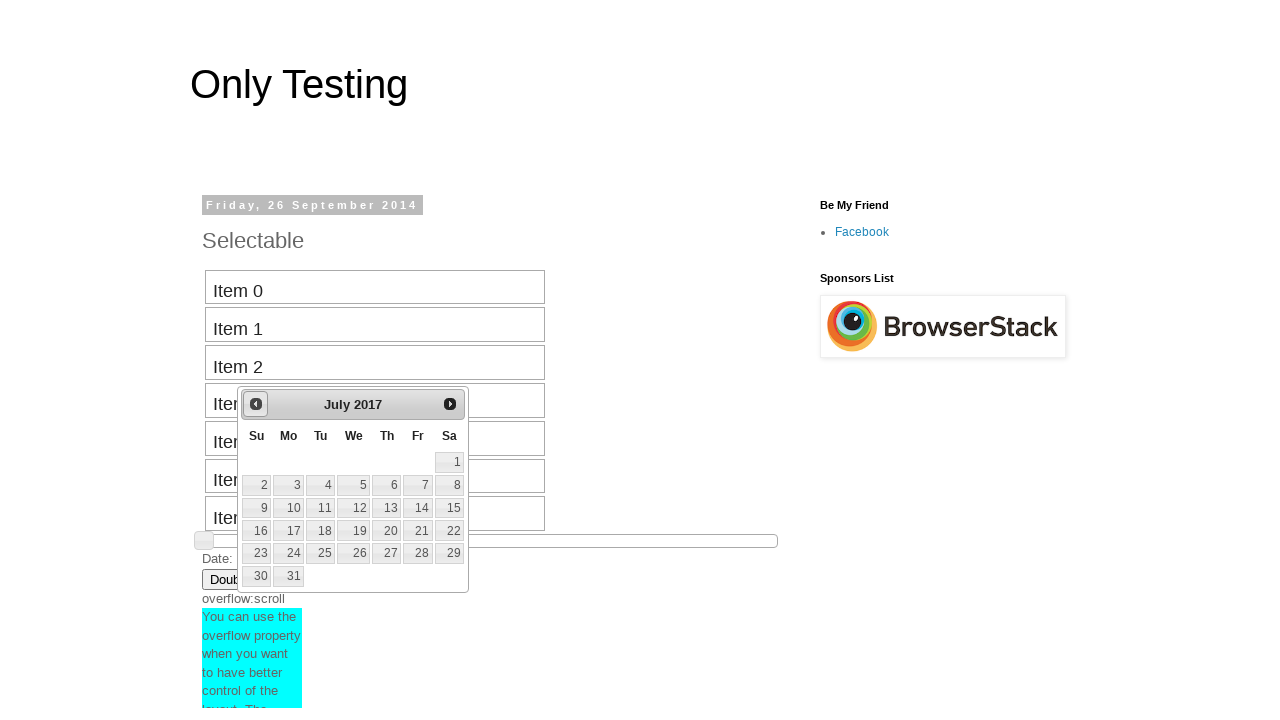

Retrieved current date picker display: July 2017
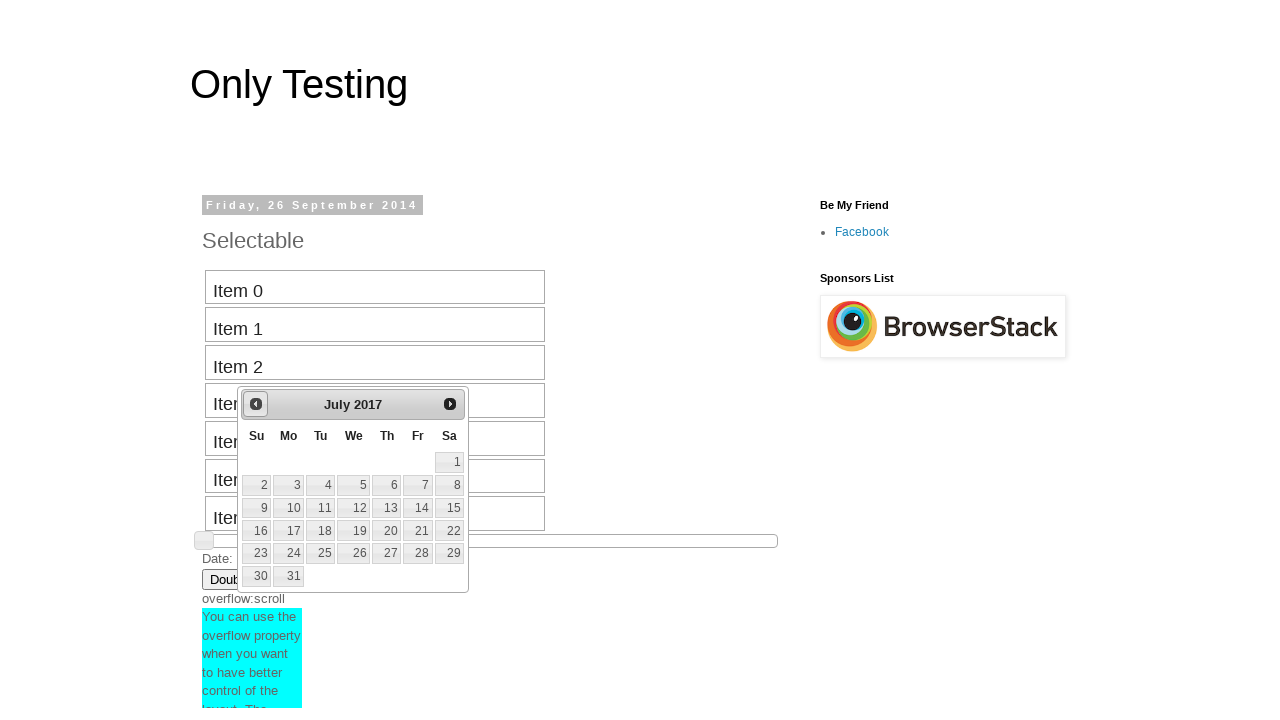

Clicked previous month button to navigate backward in calendar at (256, 404) on #ui-datepicker-div >> div >> a:nth-of-type(1) >> span
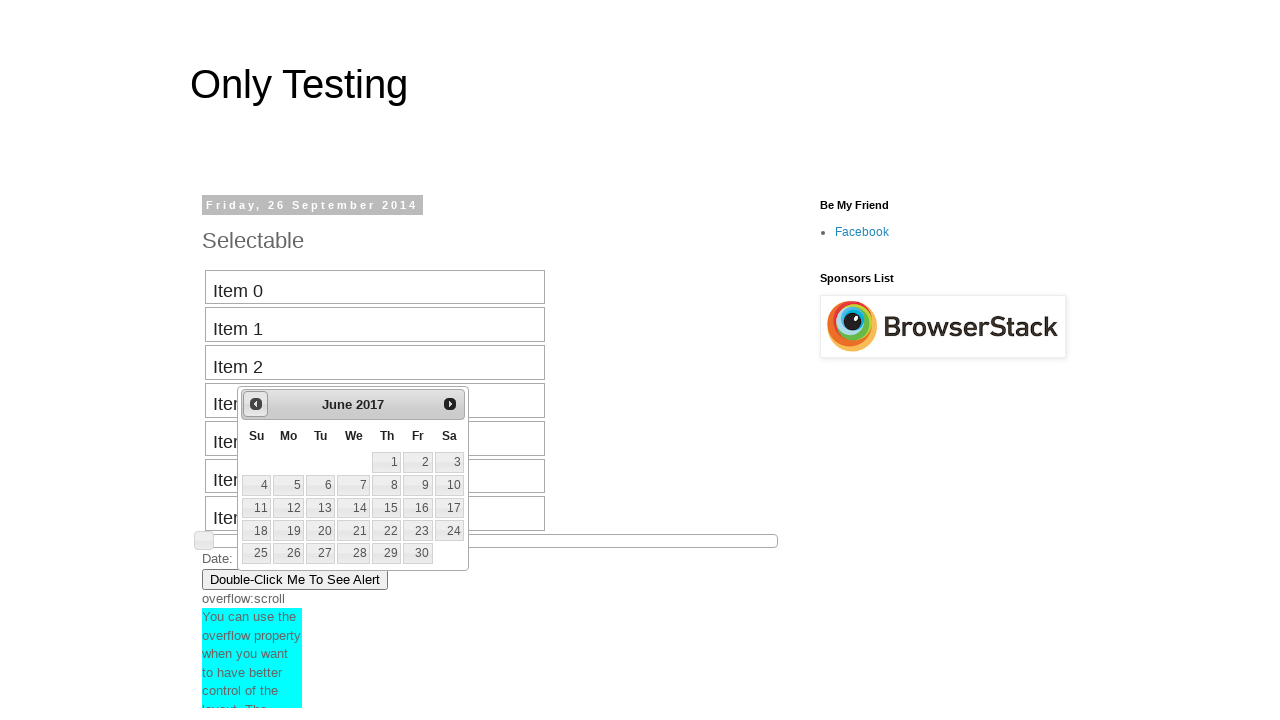

Waited for calendar to update after navigation
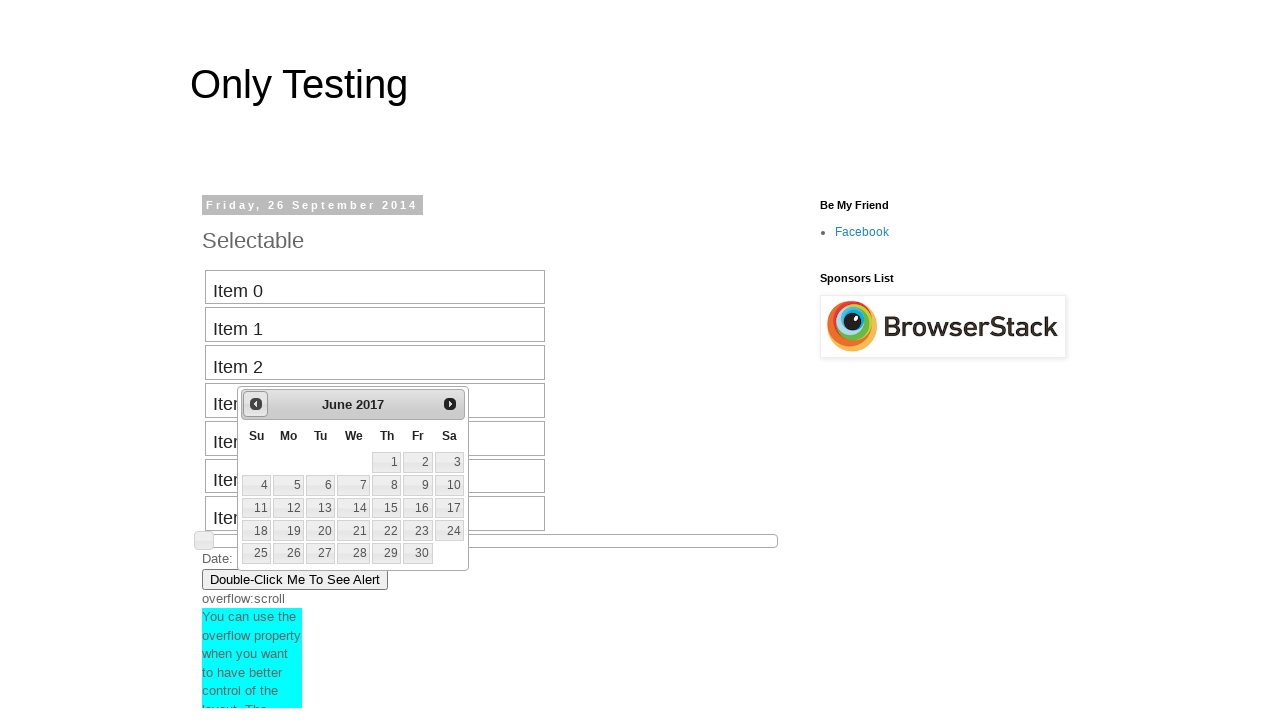

Retrieved current date picker display: June 2017
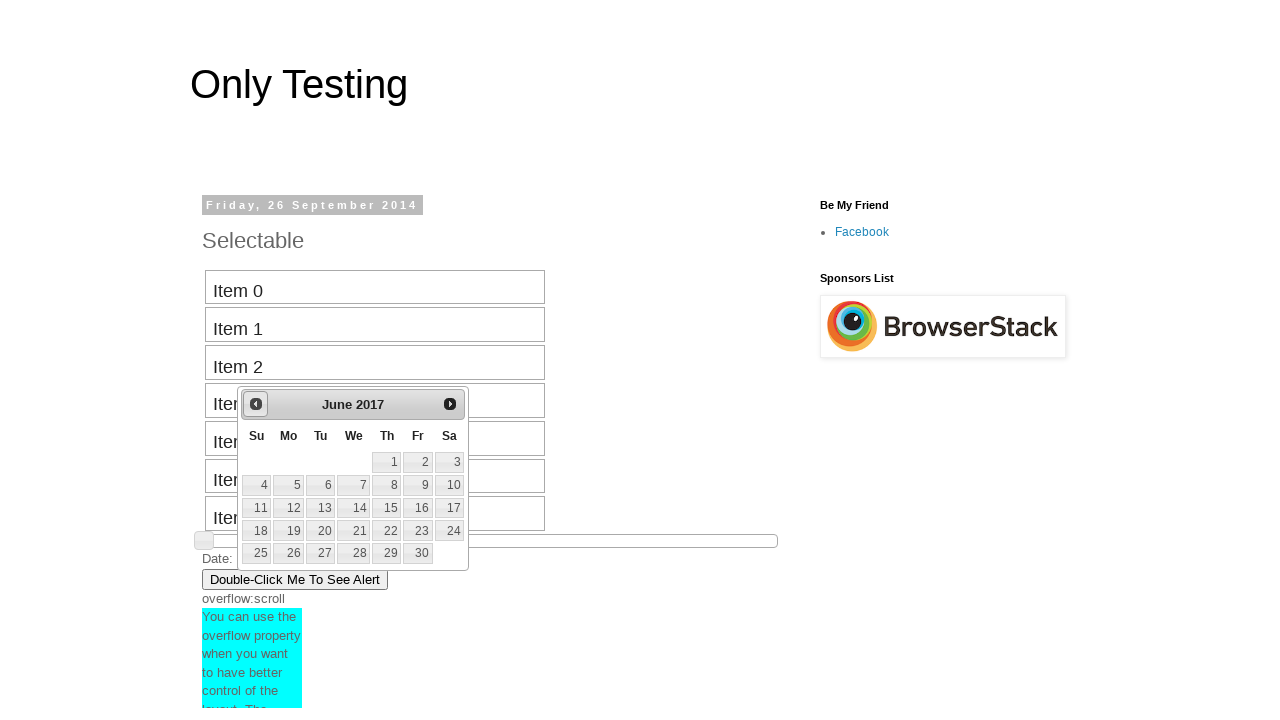

Clicked previous month button to navigate backward in calendar at (256, 404) on #ui-datepicker-div >> div >> a:nth-of-type(1) >> span
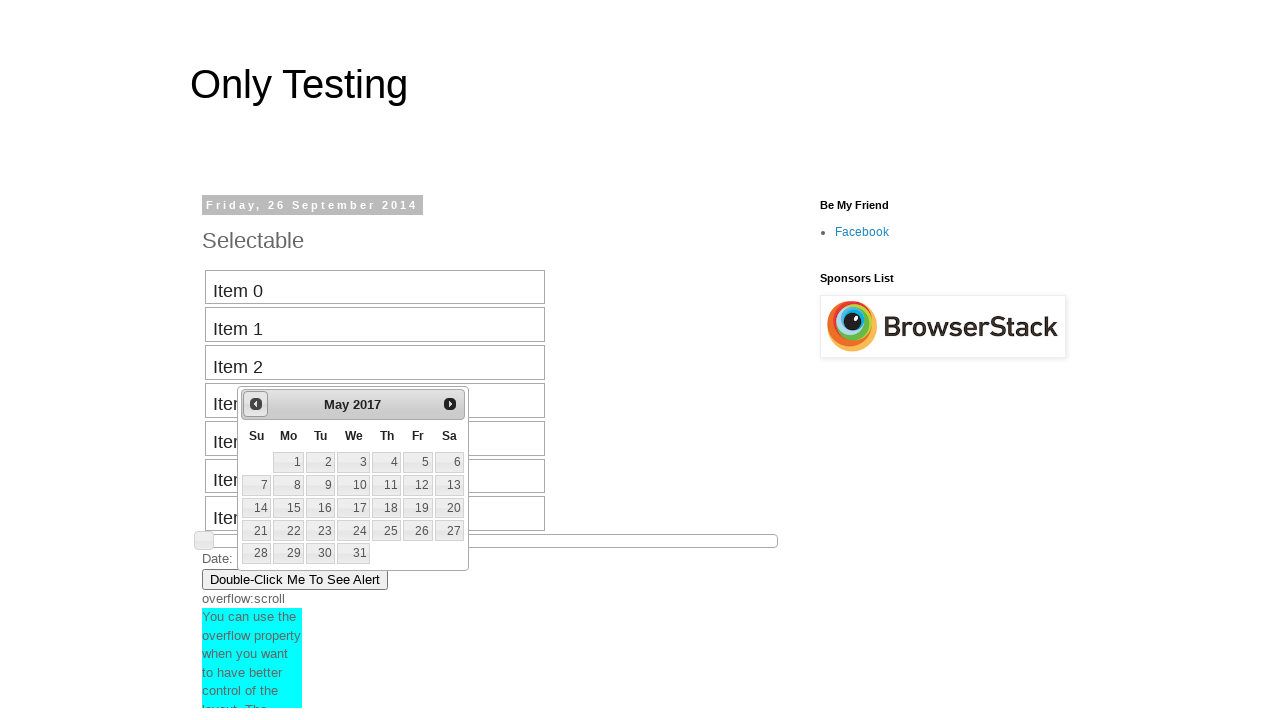

Waited for calendar to update after navigation
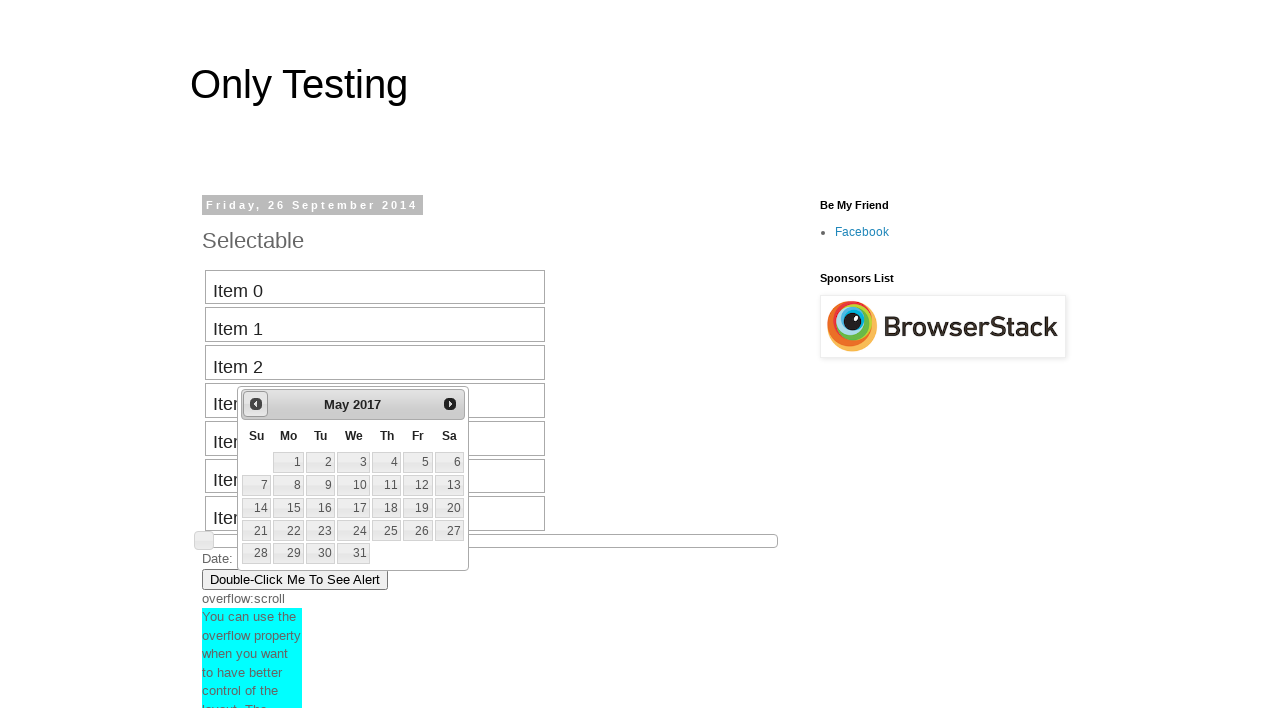

Retrieved current date picker display: May 2017
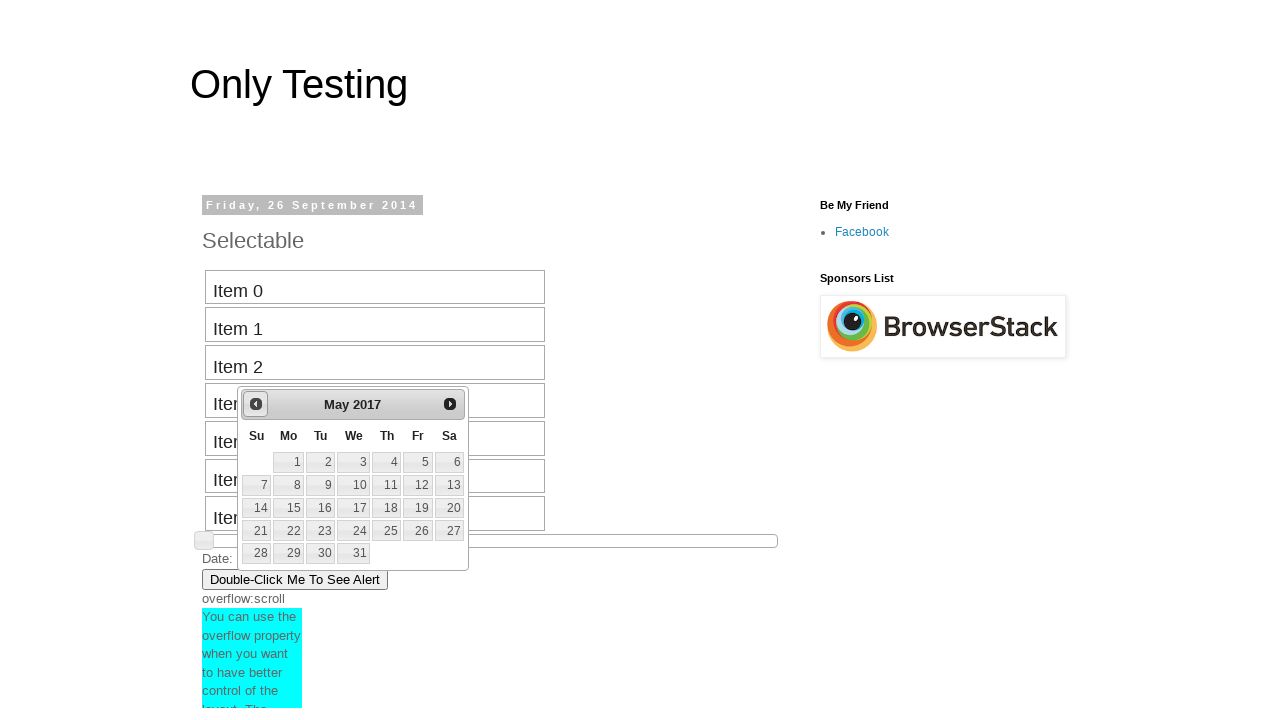

Clicked previous month button to navigate backward in calendar at (256, 404) on #ui-datepicker-div >> div >> a:nth-of-type(1) >> span
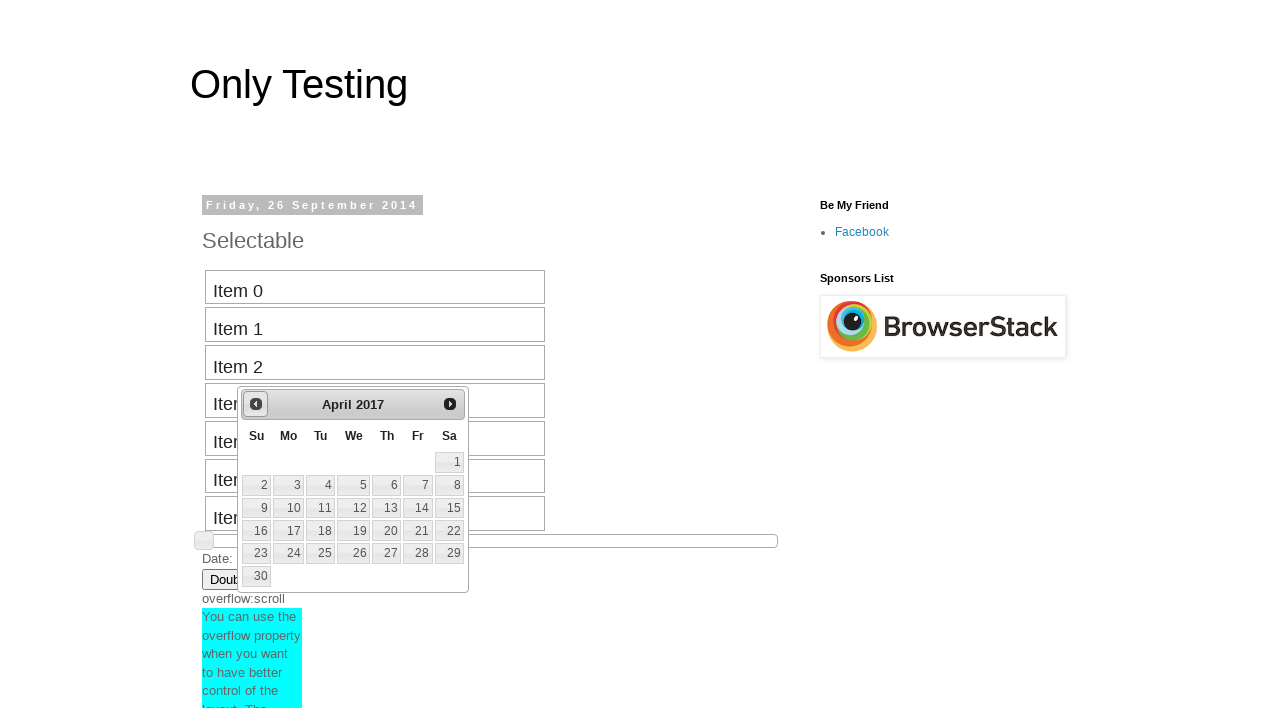

Waited for calendar to update after navigation
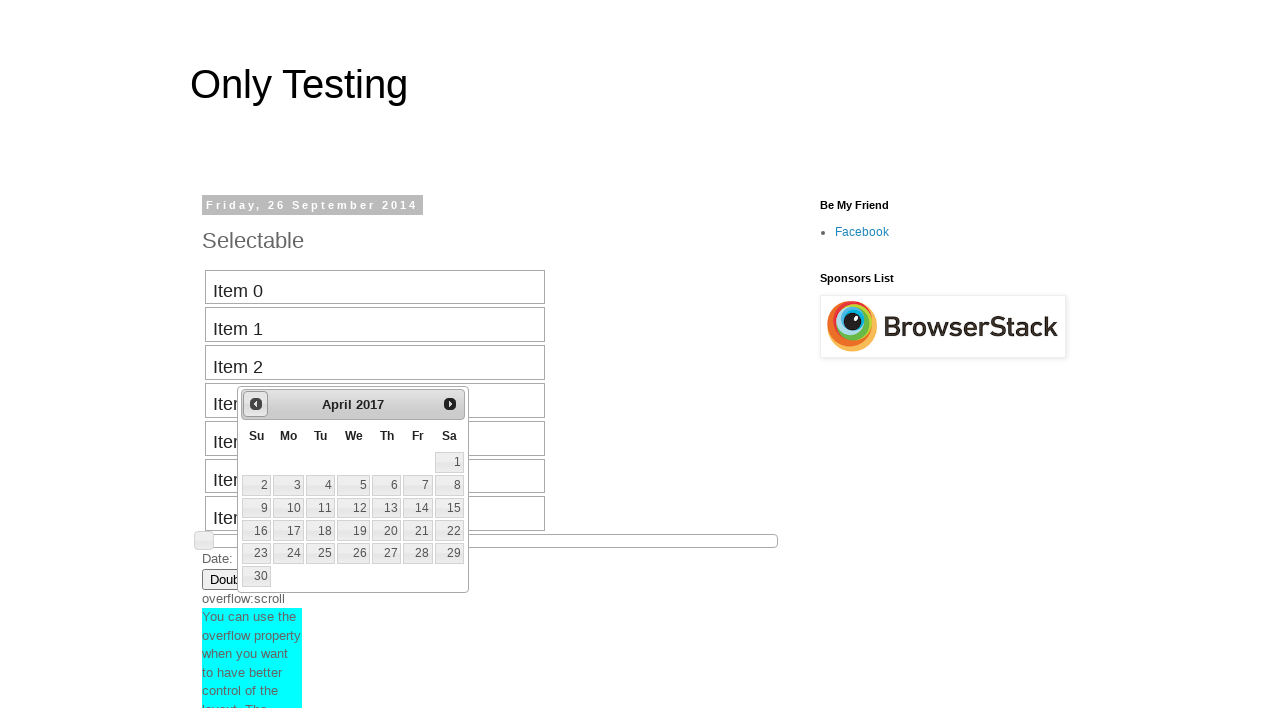

Retrieved current date picker display: April 2017
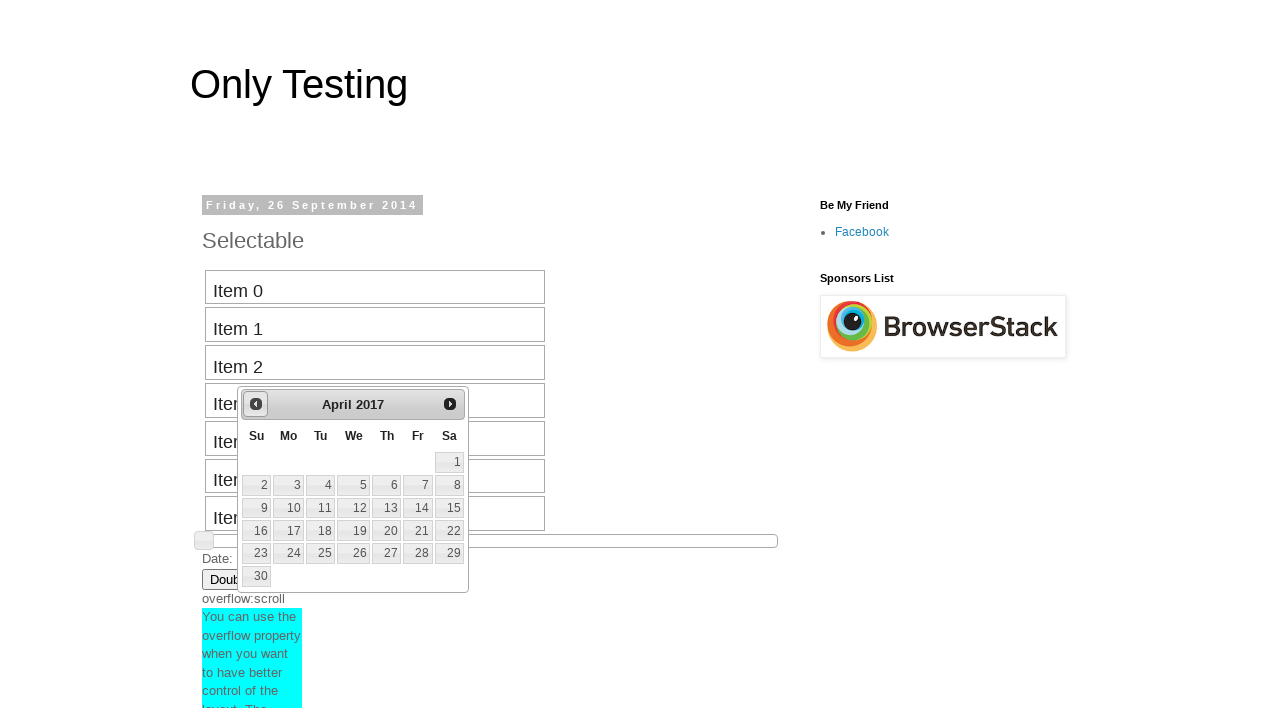

Clicked previous month button to navigate backward in calendar at (256, 404) on #ui-datepicker-div >> div >> a:nth-of-type(1) >> span
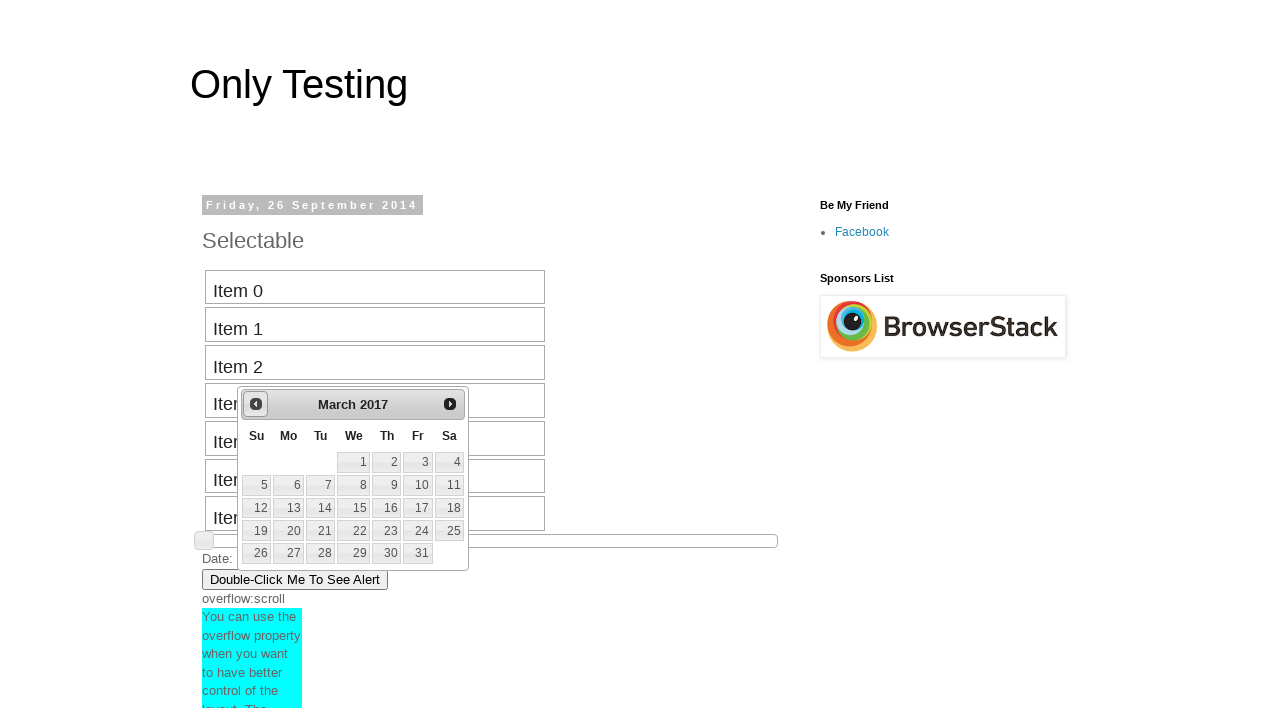

Waited for calendar to update after navigation
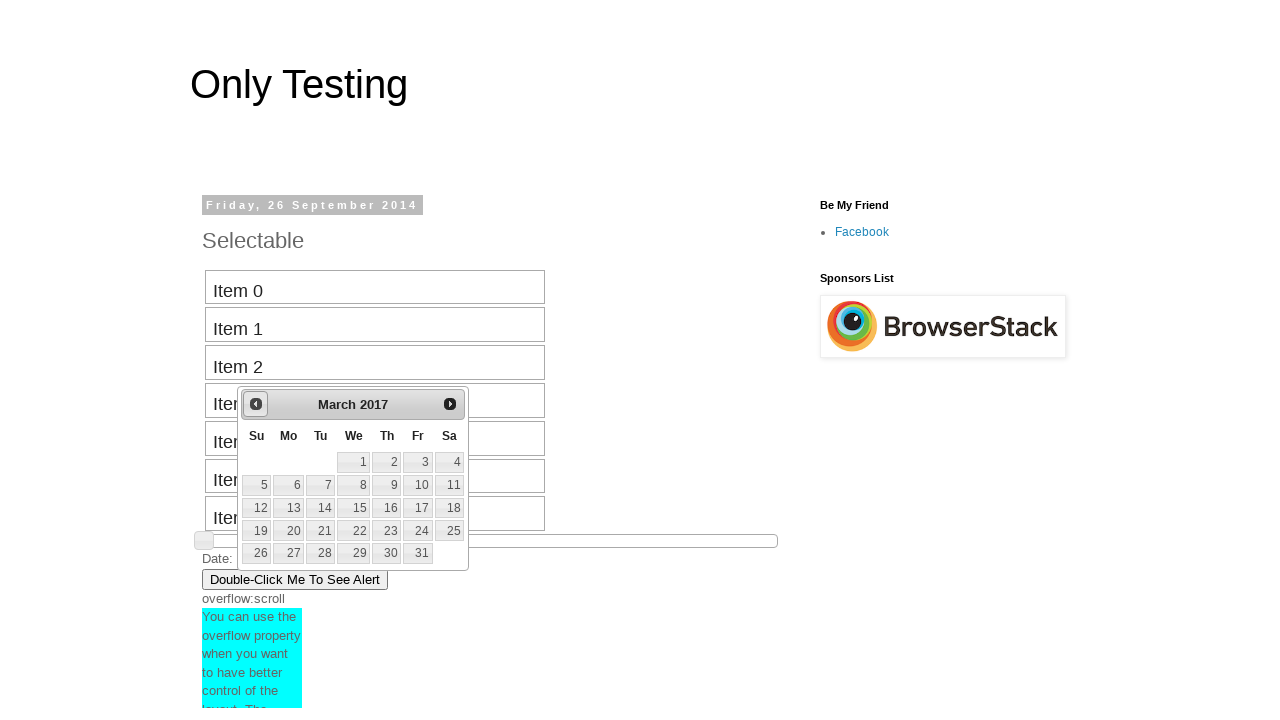

Retrieved current date picker display: March 2017
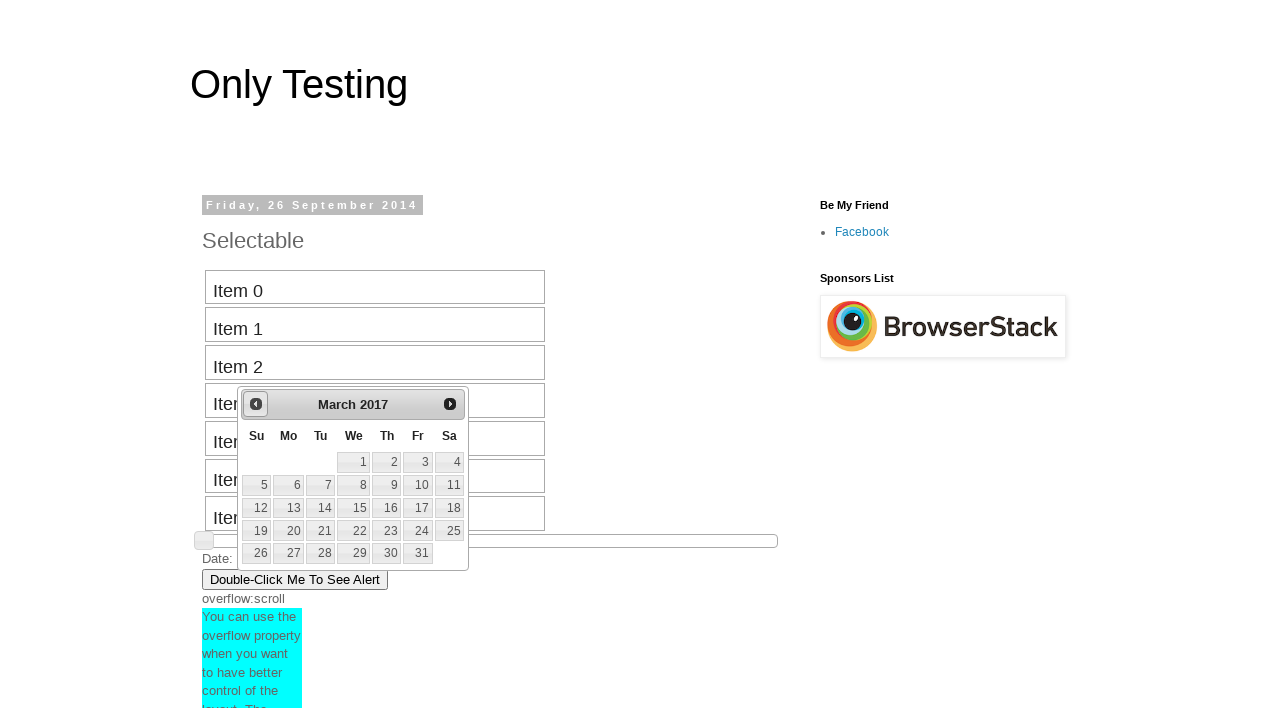

Clicked previous month button to navigate backward in calendar at (256, 404) on #ui-datepicker-div >> div >> a:nth-of-type(1) >> span
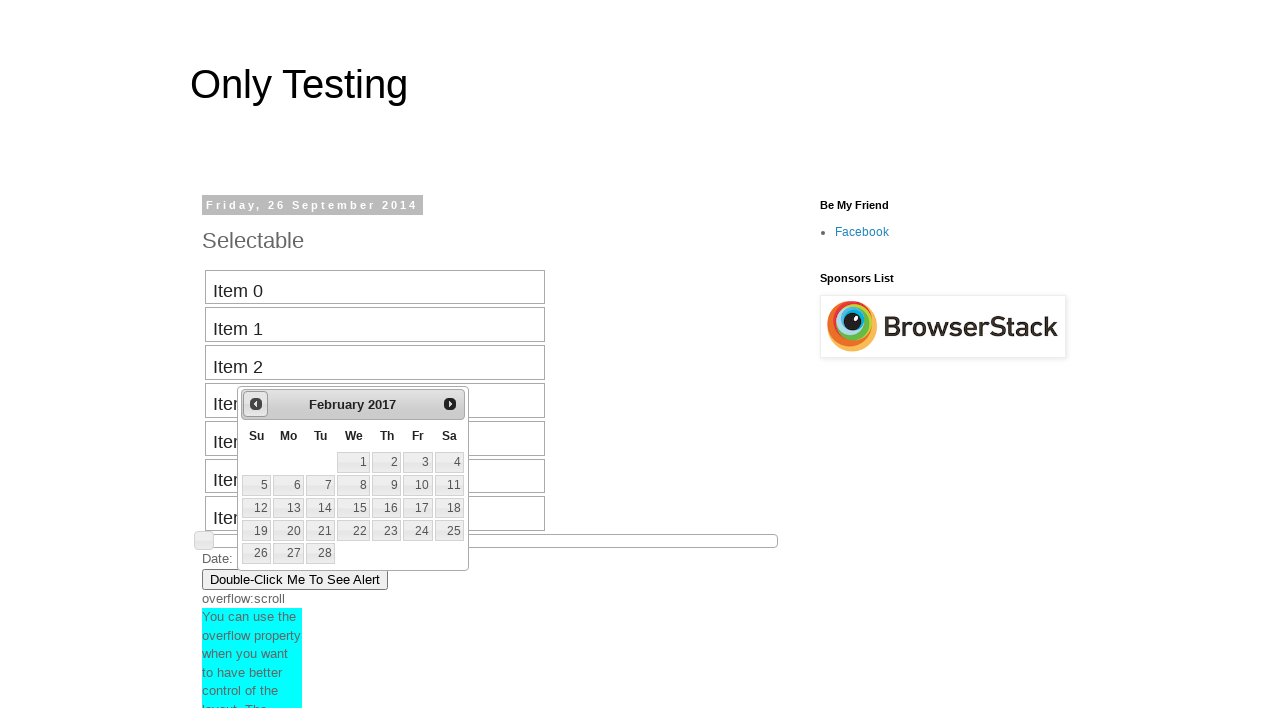

Waited for calendar to update after navigation
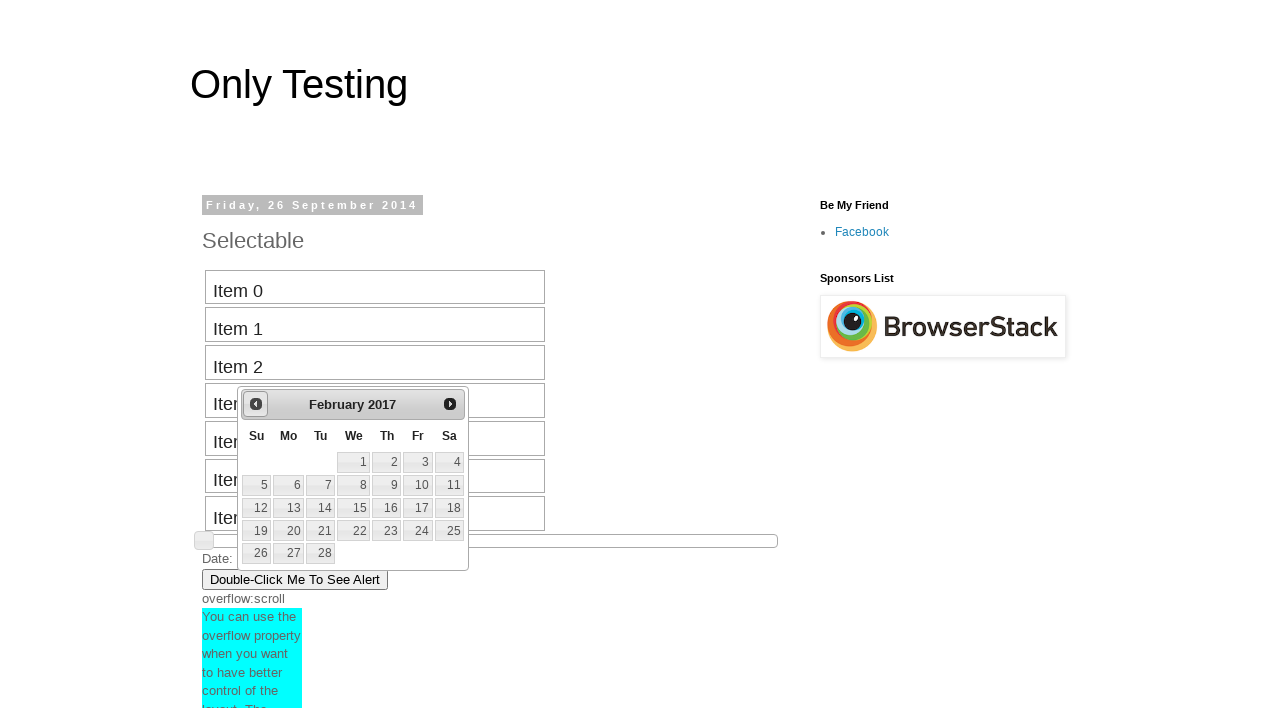

Retrieved current date picker display: February 2017
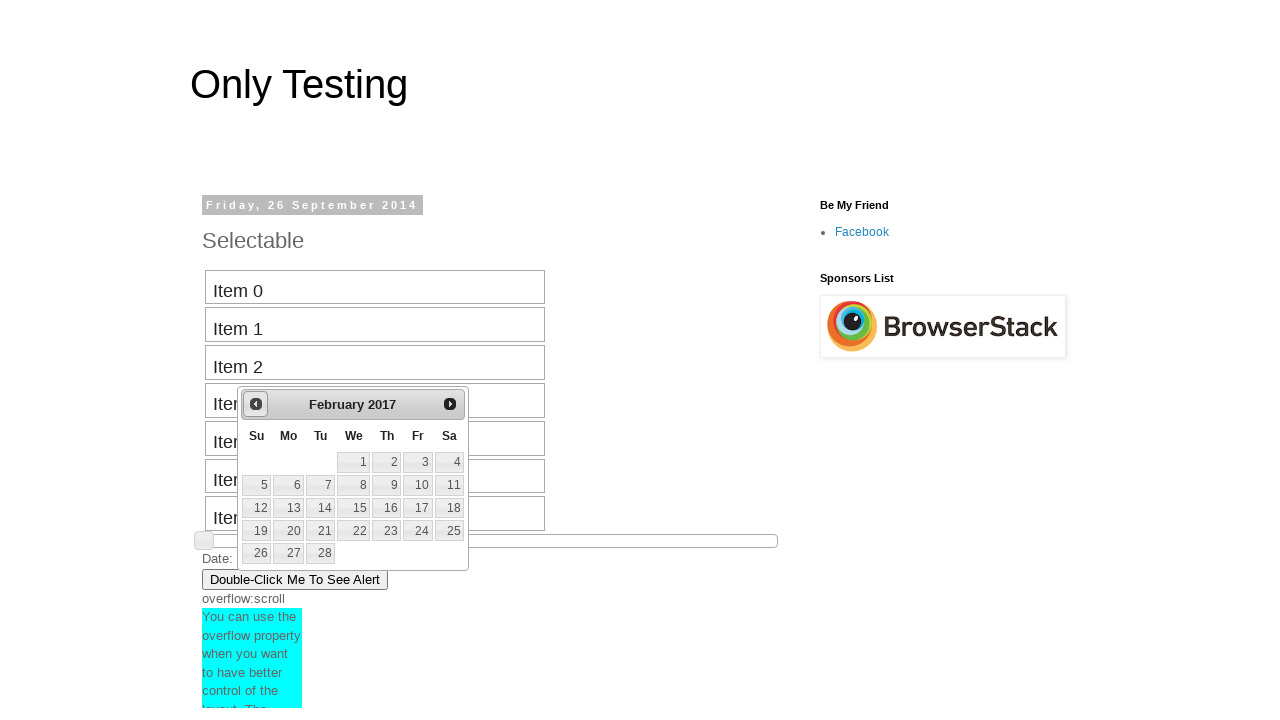

Clicked previous month button to navigate backward in calendar at (256, 404) on #ui-datepicker-div >> div >> a:nth-of-type(1) >> span
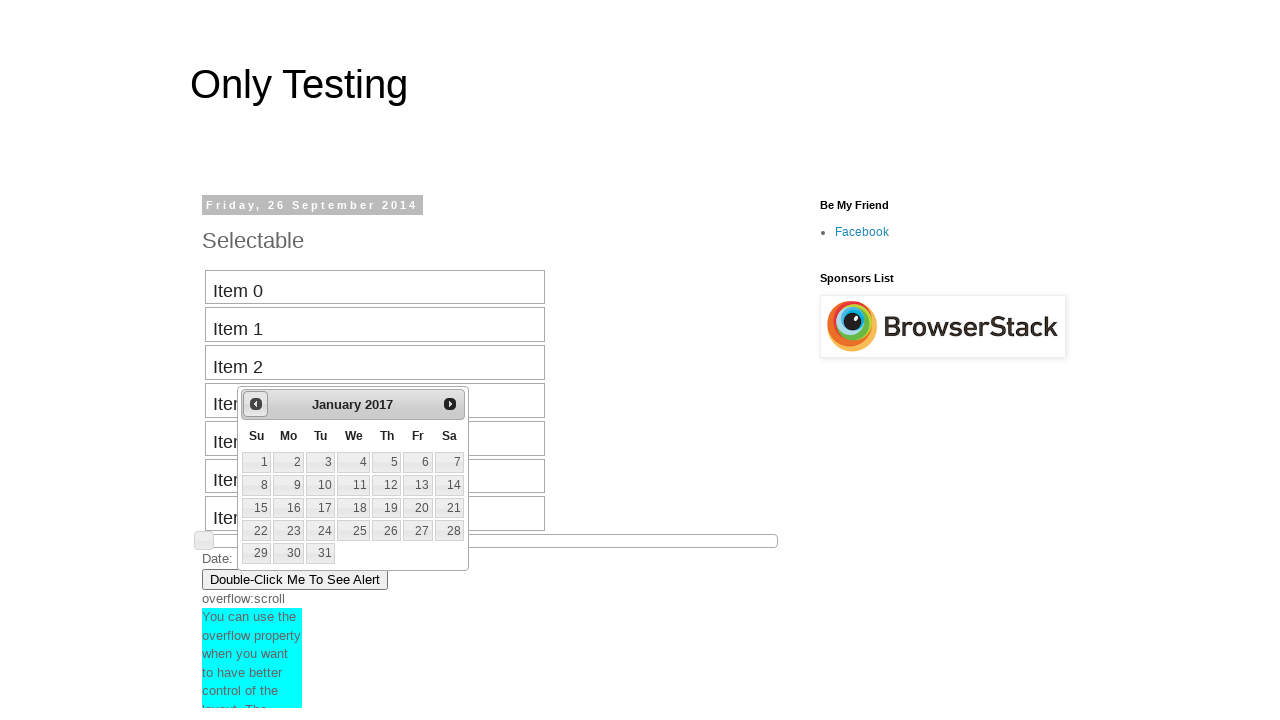

Waited for calendar to update after navigation
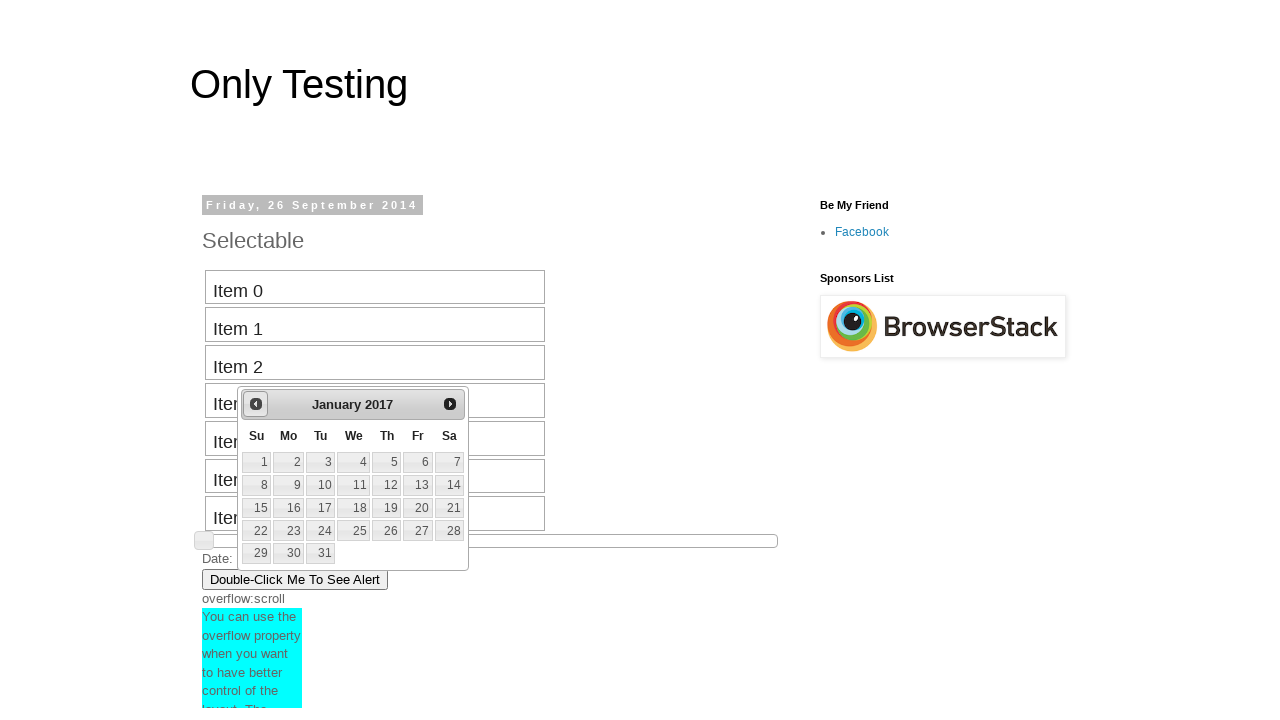

Retrieved current date picker display: January 2017
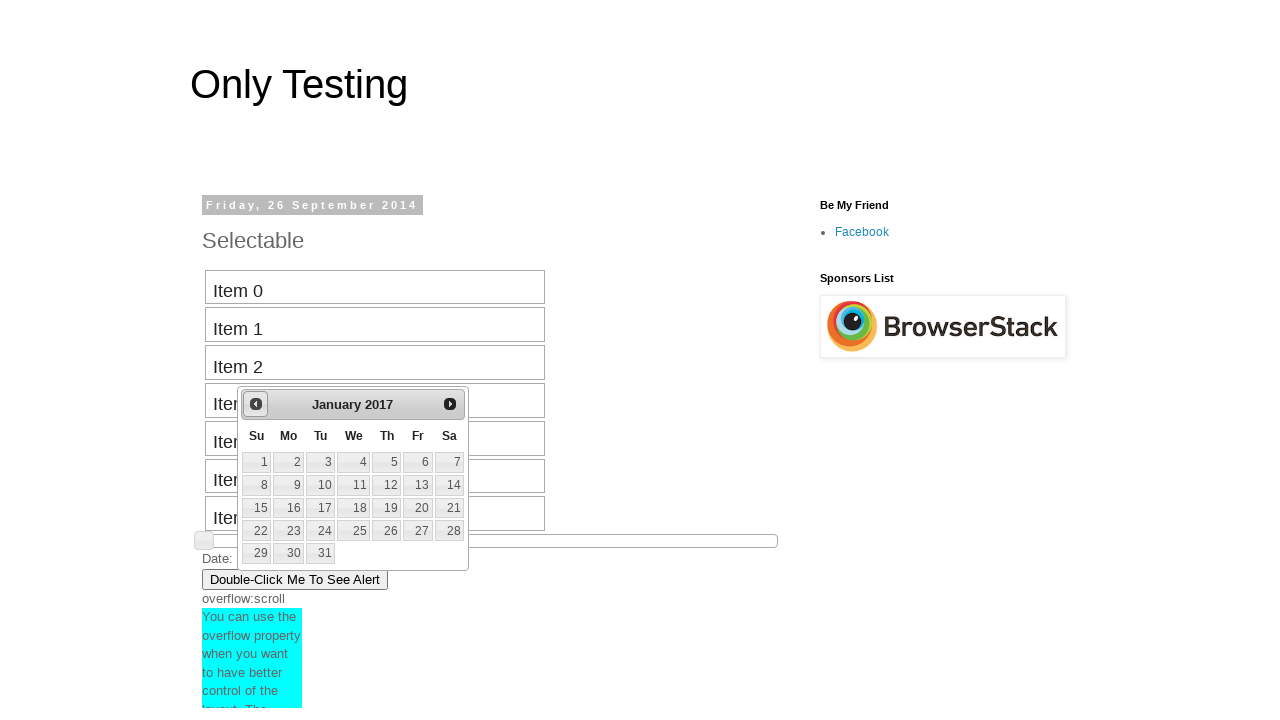

Clicked previous month button to navigate backward in calendar at (256, 404) on #ui-datepicker-div >> div >> a:nth-of-type(1) >> span
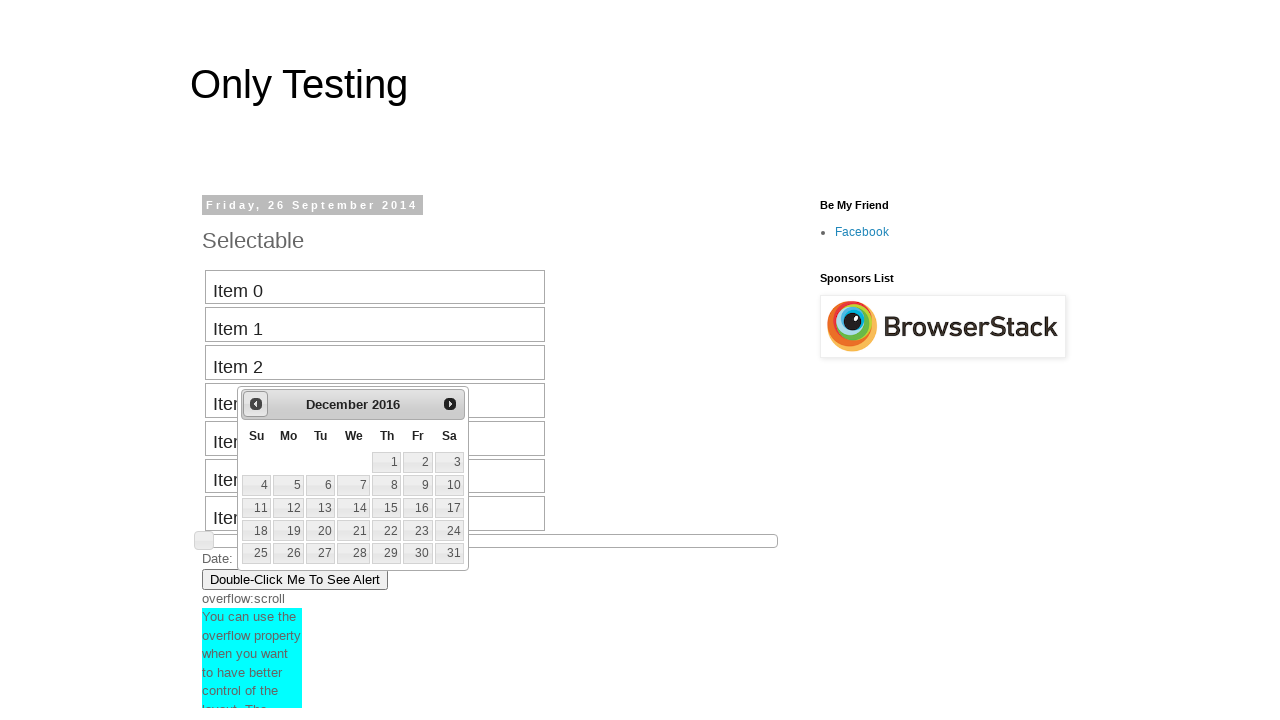

Waited for calendar to update after navigation
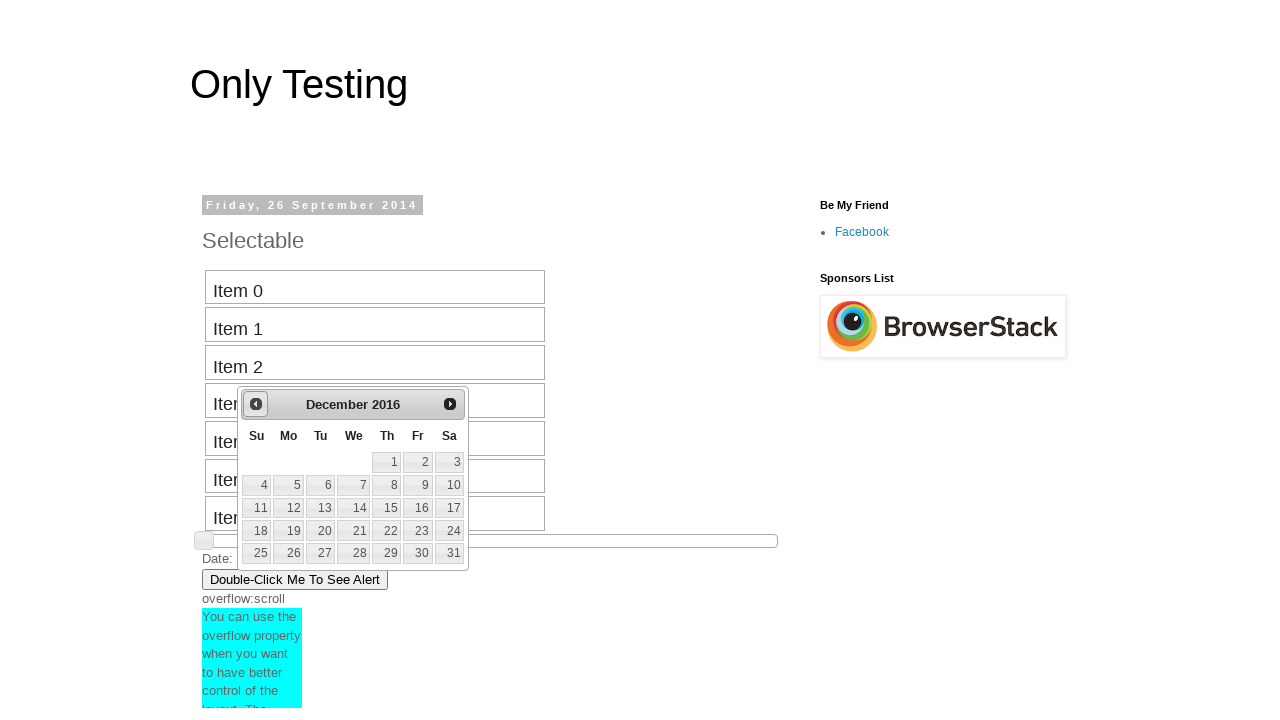

Retrieved current date picker display: December 2016
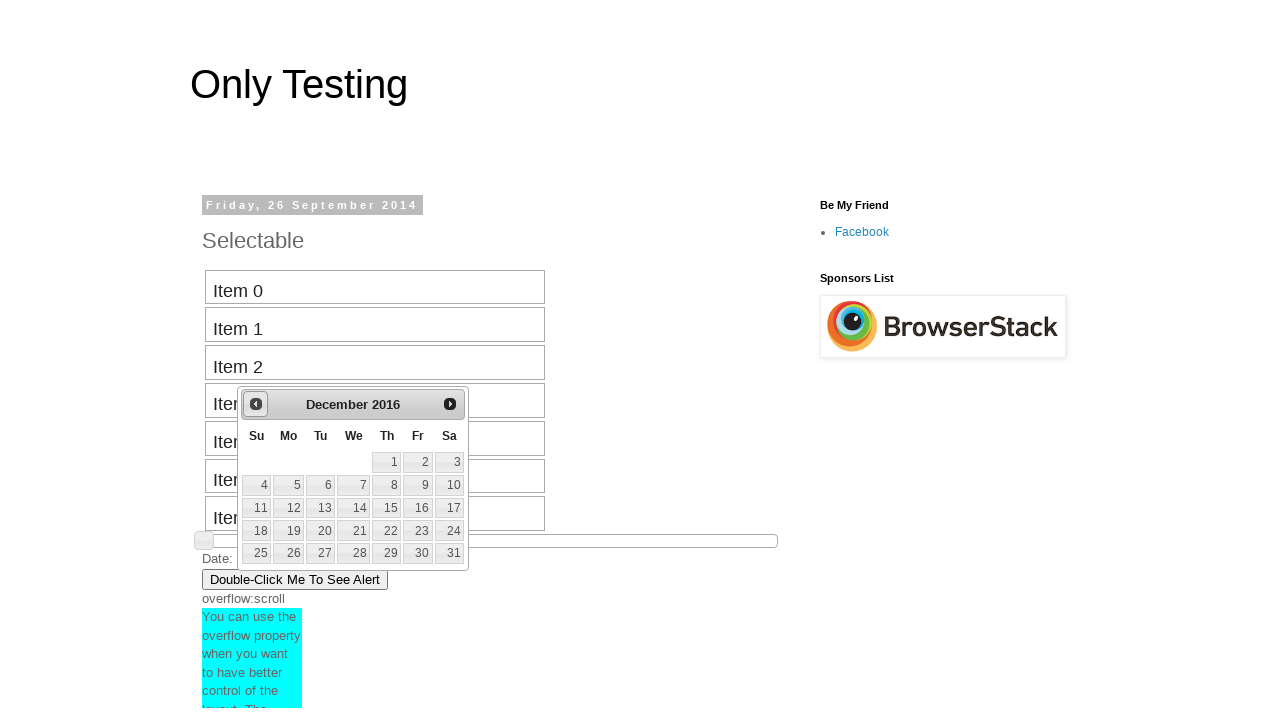

Clicked previous month button to navigate backward in calendar at (256, 404) on #ui-datepicker-div >> div >> a:nth-of-type(1) >> span
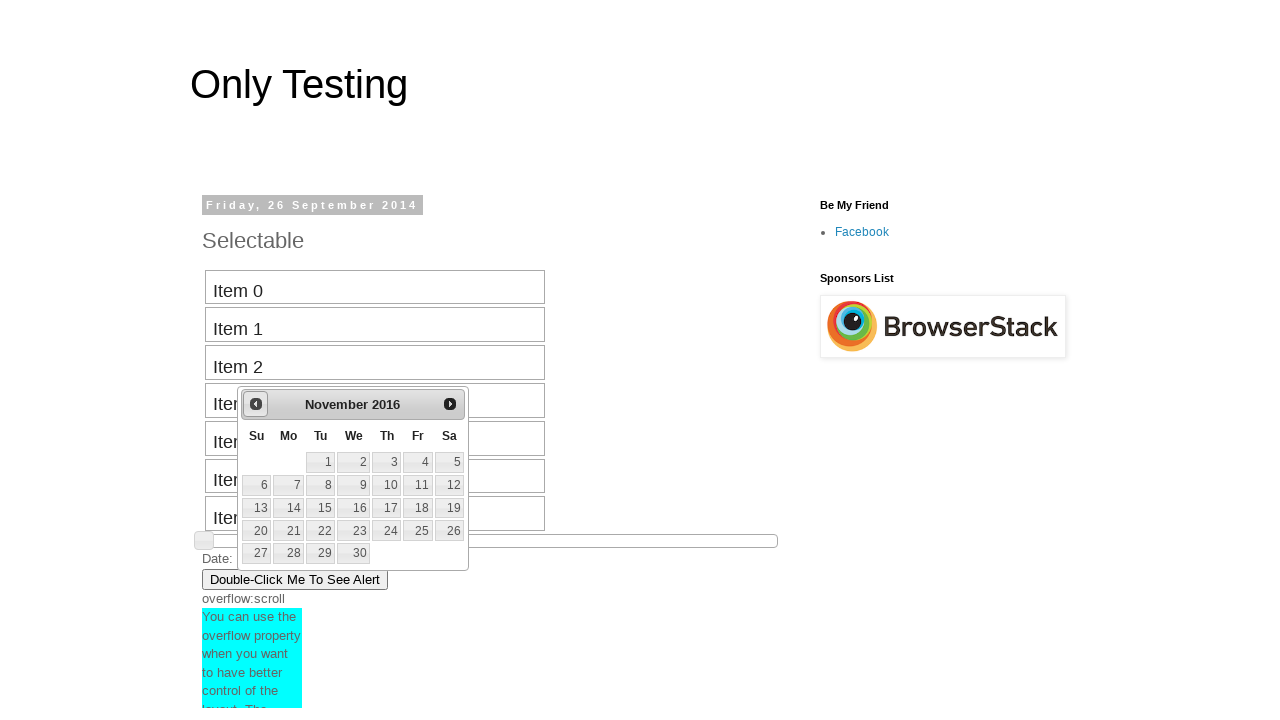

Waited for calendar to update after navigation
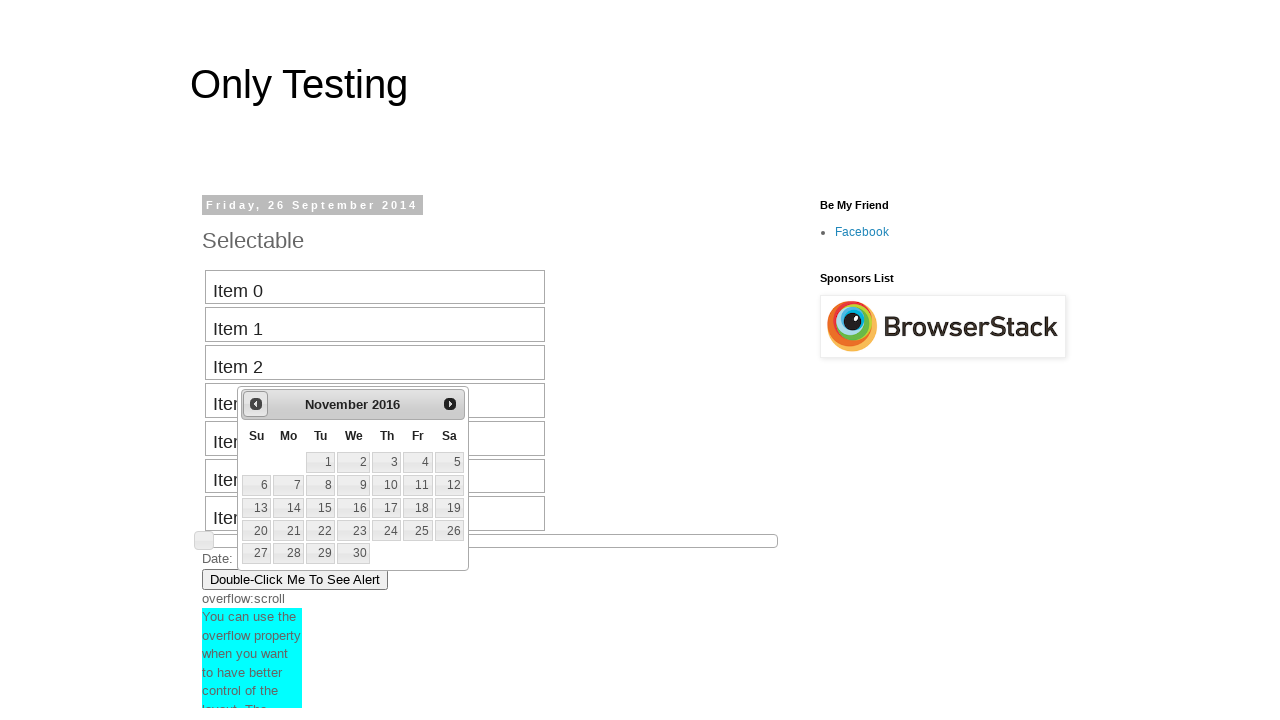

Retrieved current date picker display: November 2016
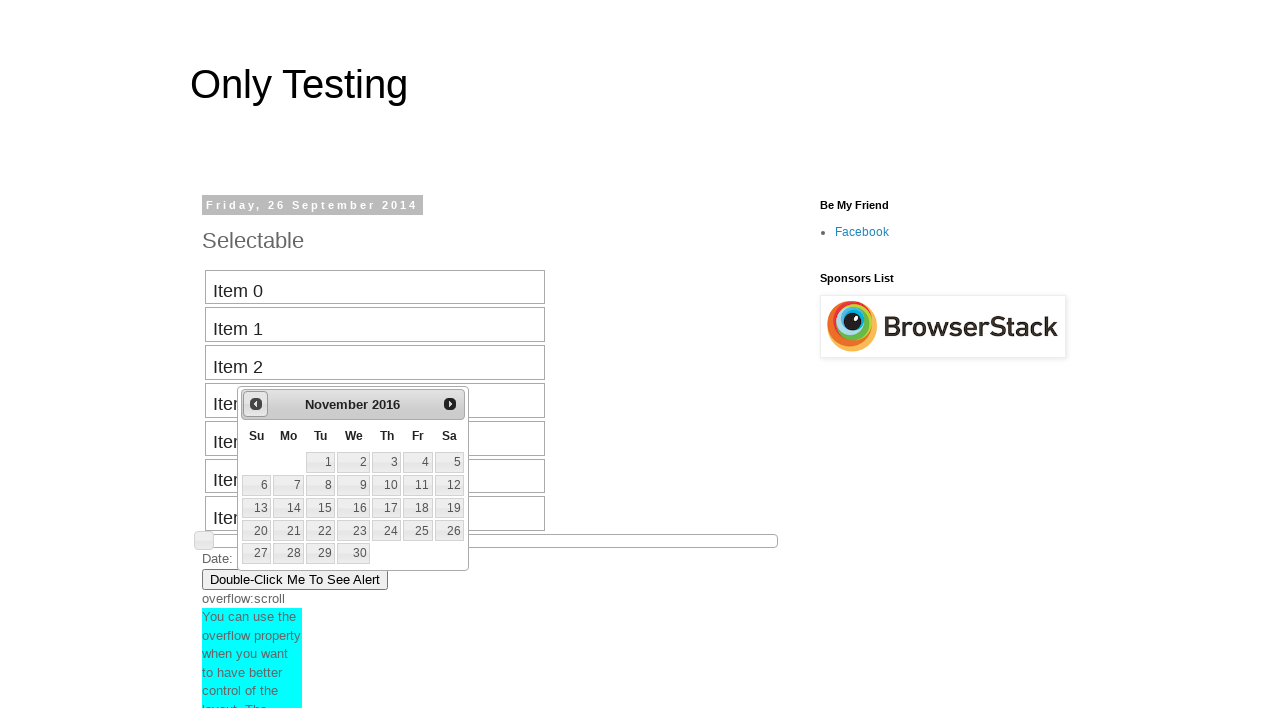

Clicked previous month button to navigate backward in calendar at (256, 404) on #ui-datepicker-div >> div >> a:nth-of-type(1) >> span
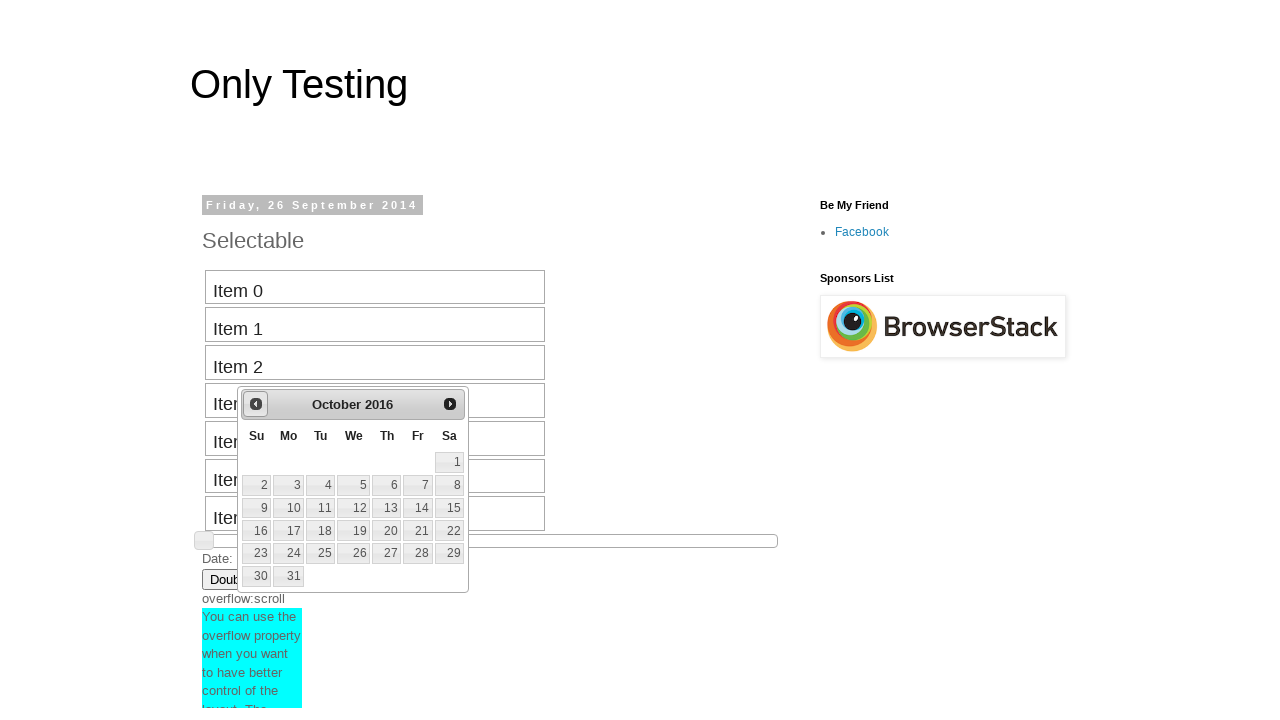

Waited for calendar to update after navigation
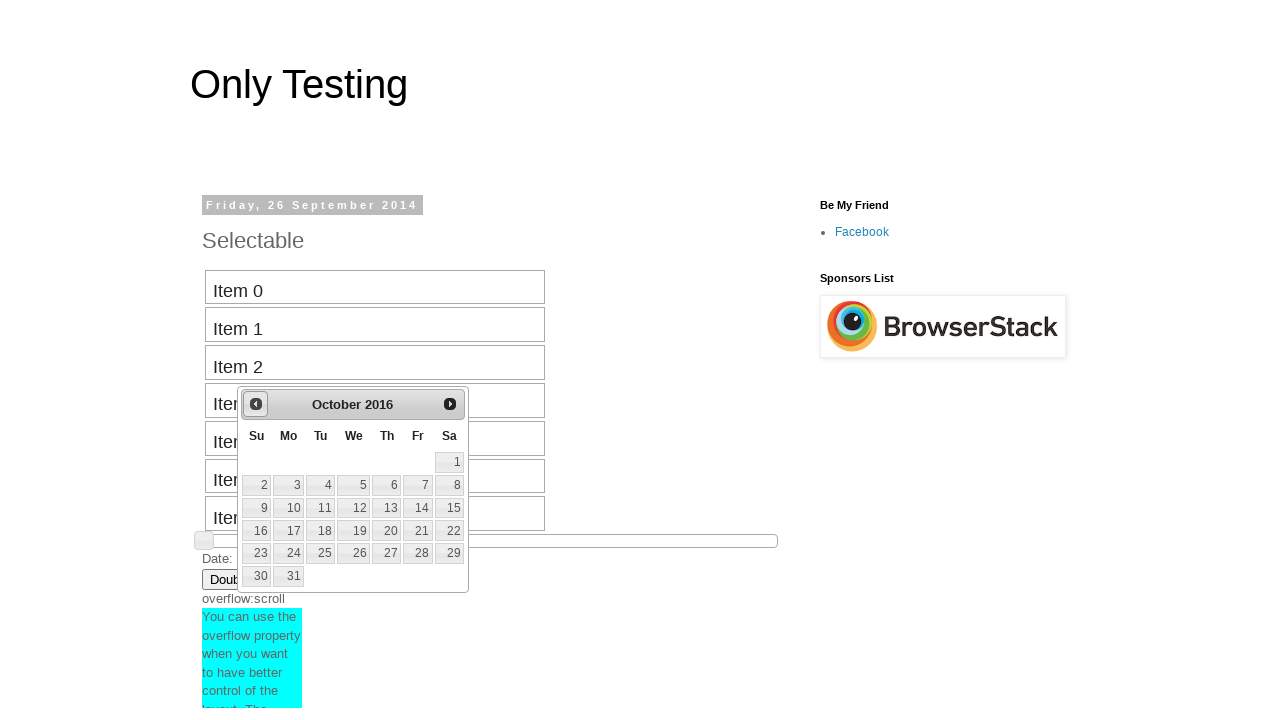

Retrieved current date picker display: October 2016
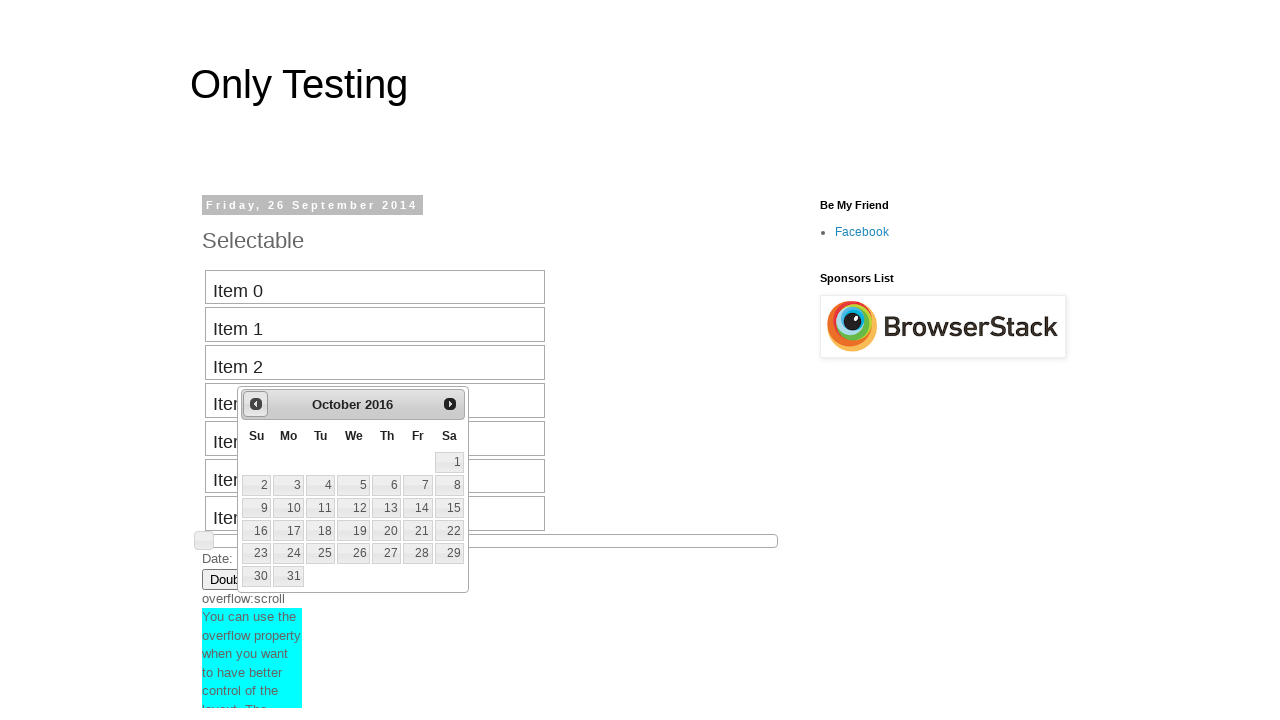

Clicked previous month button to navigate backward in calendar at (256, 404) on #ui-datepicker-div >> div >> a:nth-of-type(1) >> span
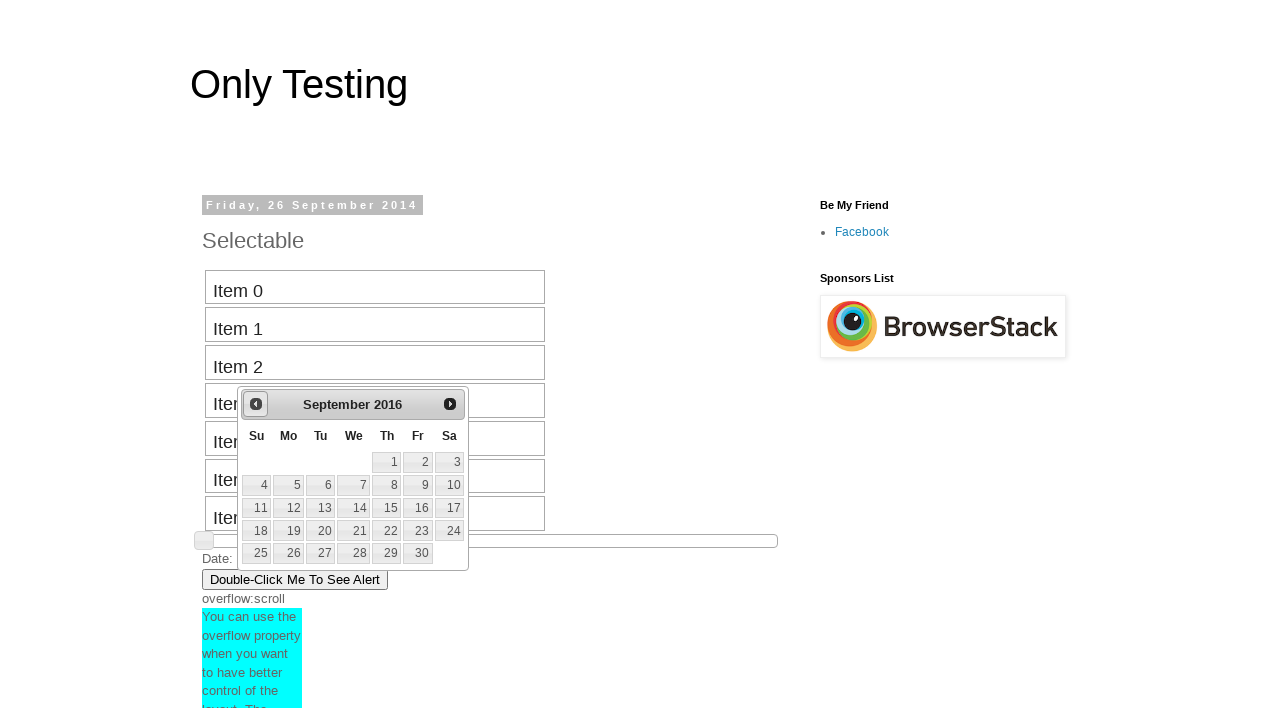

Waited for calendar to update after navigation
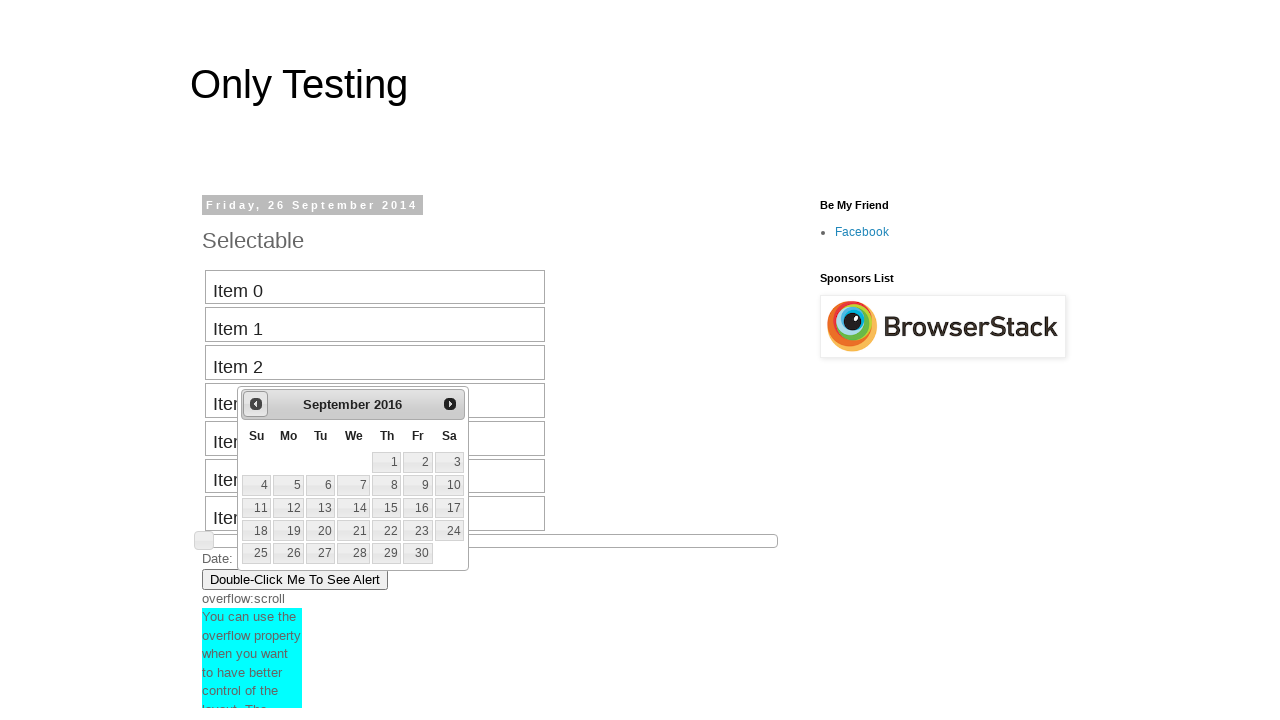

Retrieved current date picker display: September 2016
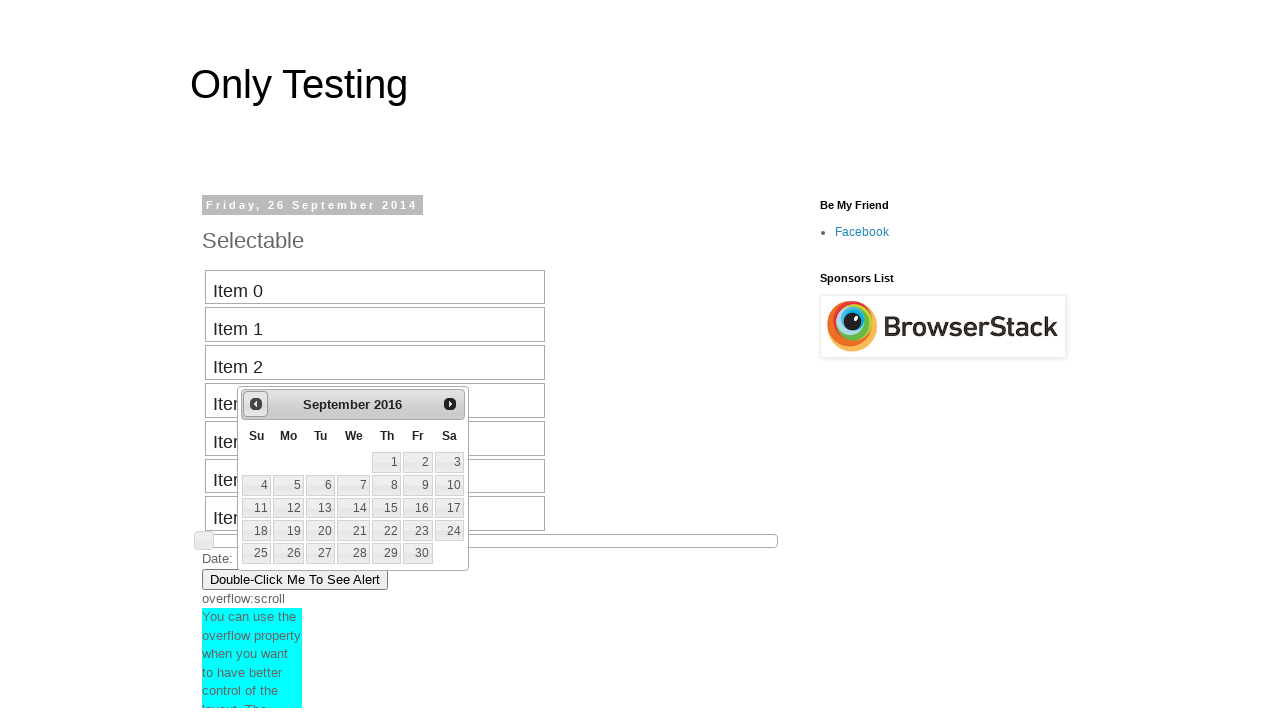

Clicked previous month button to navigate backward in calendar at (256, 404) on #ui-datepicker-div >> div >> a:nth-of-type(1) >> span
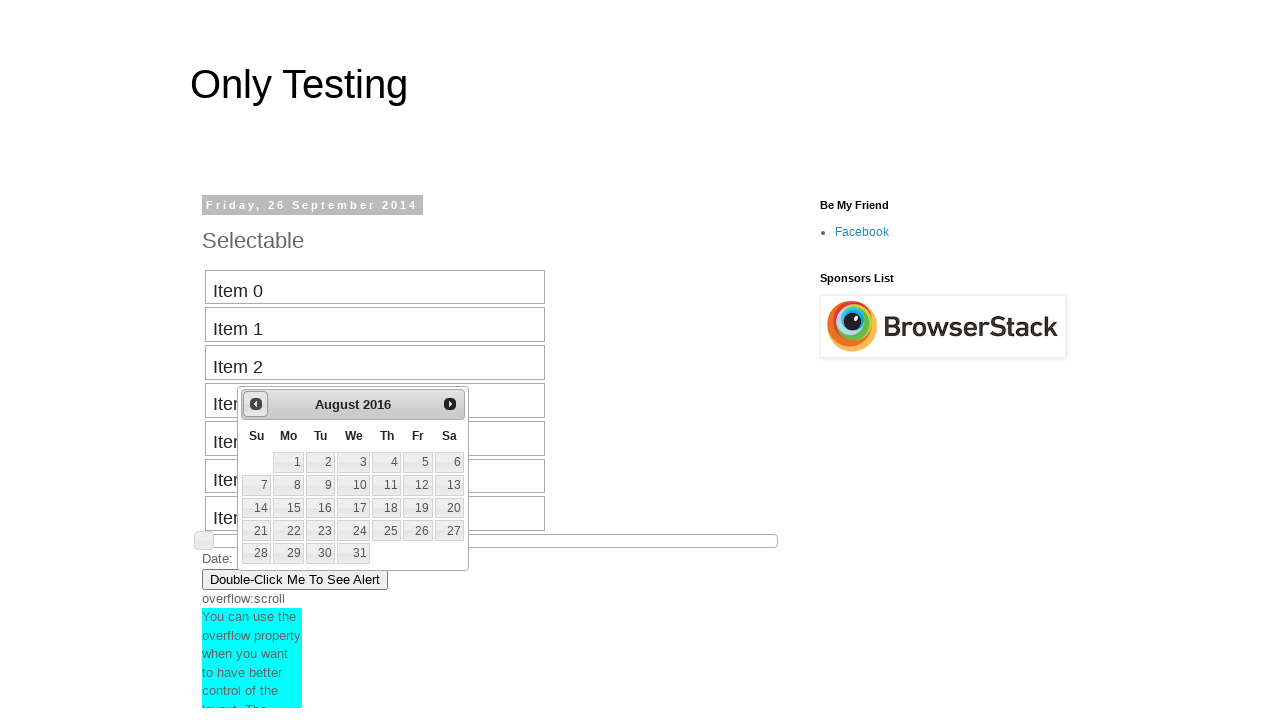

Waited for calendar to update after navigation
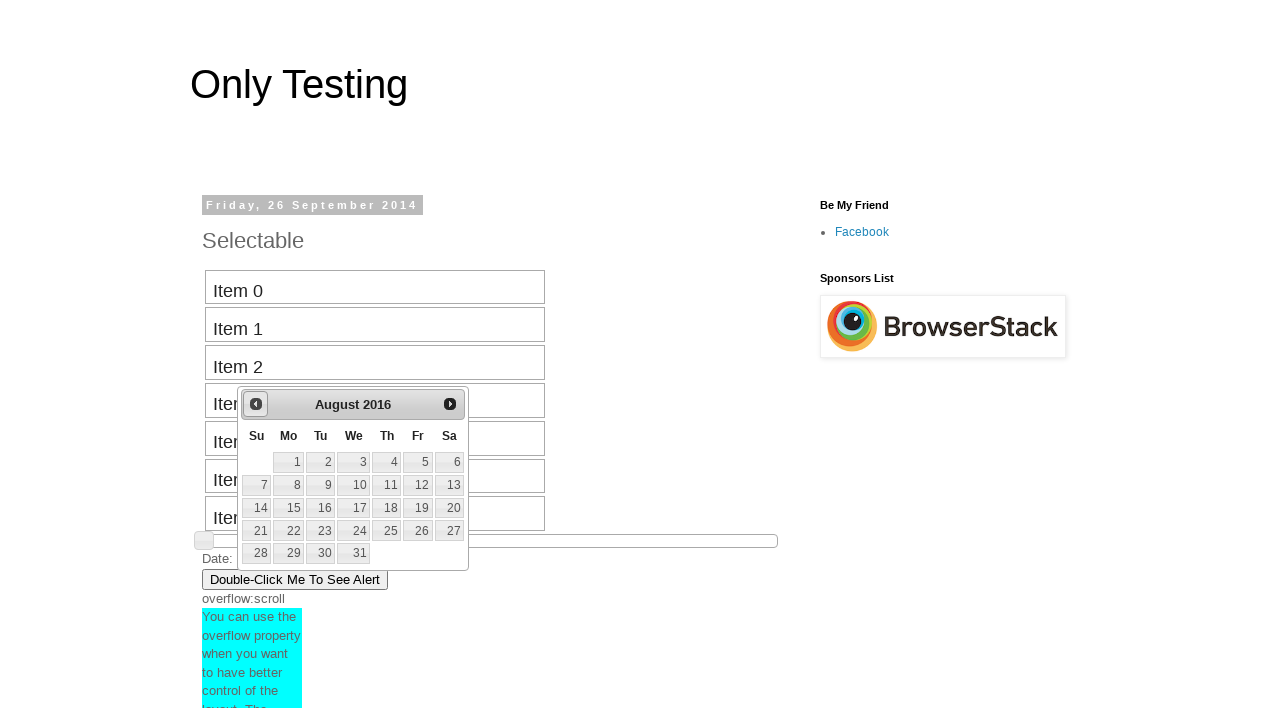

Retrieved current date picker display: August 2016
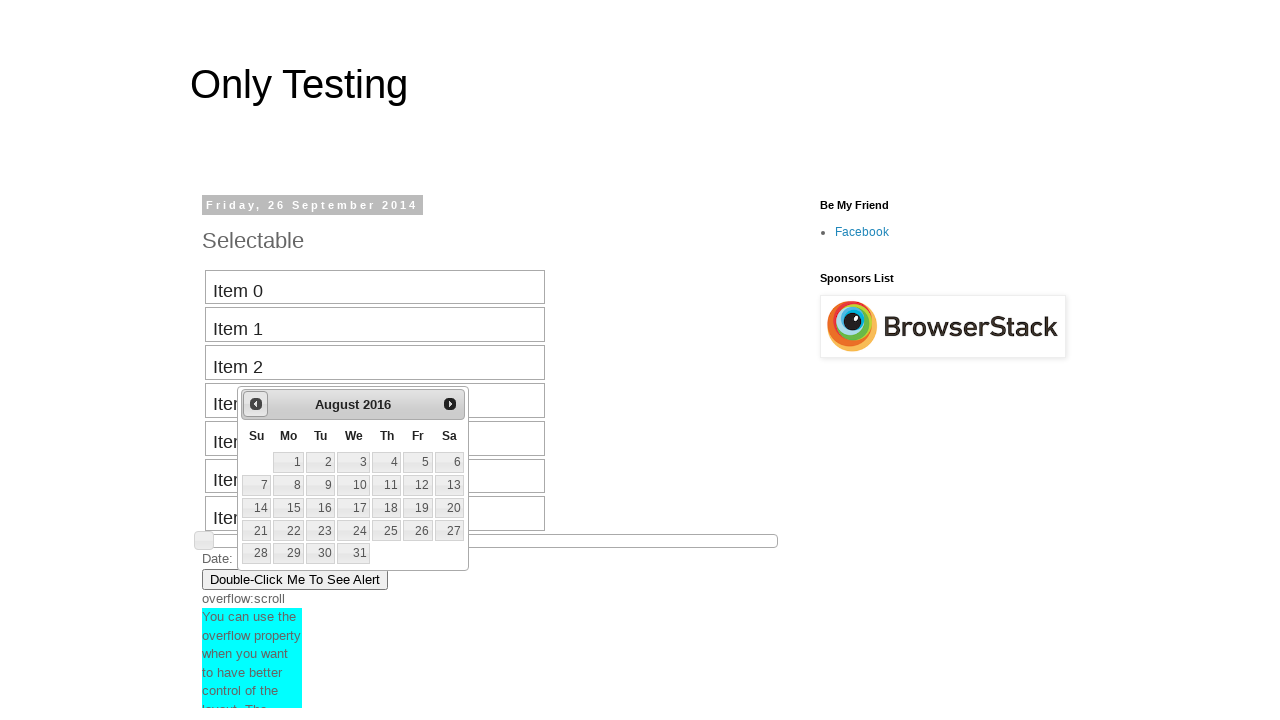

Clicked previous month button to navigate backward in calendar at (256, 404) on #ui-datepicker-div >> div >> a:nth-of-type(1) >> span
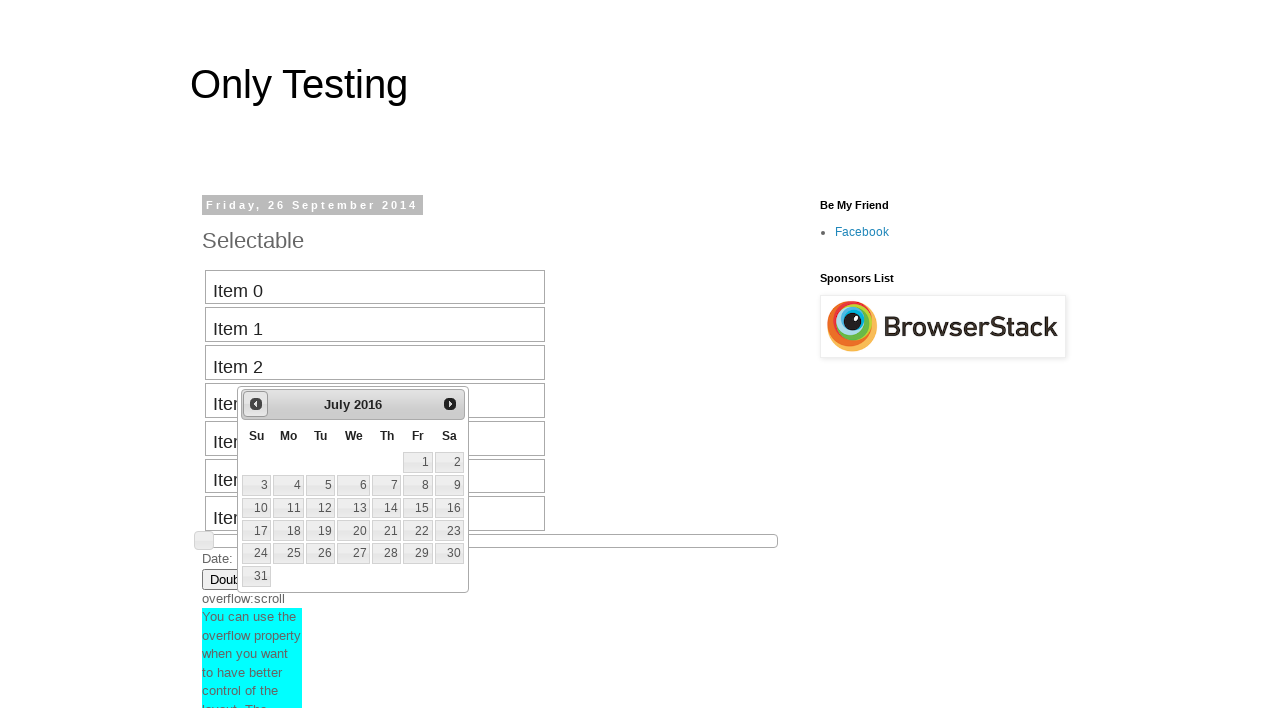

Waited for calendar to update after navigation
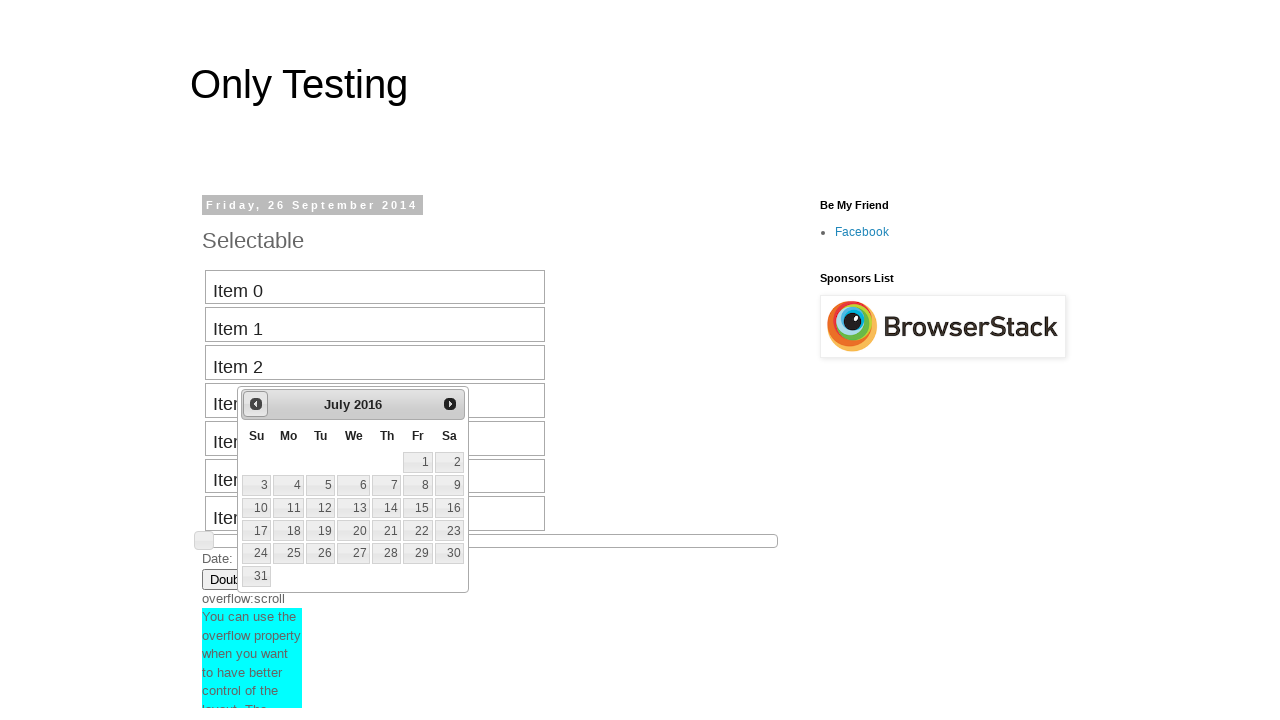

Retrieved current date picker display: July 2016
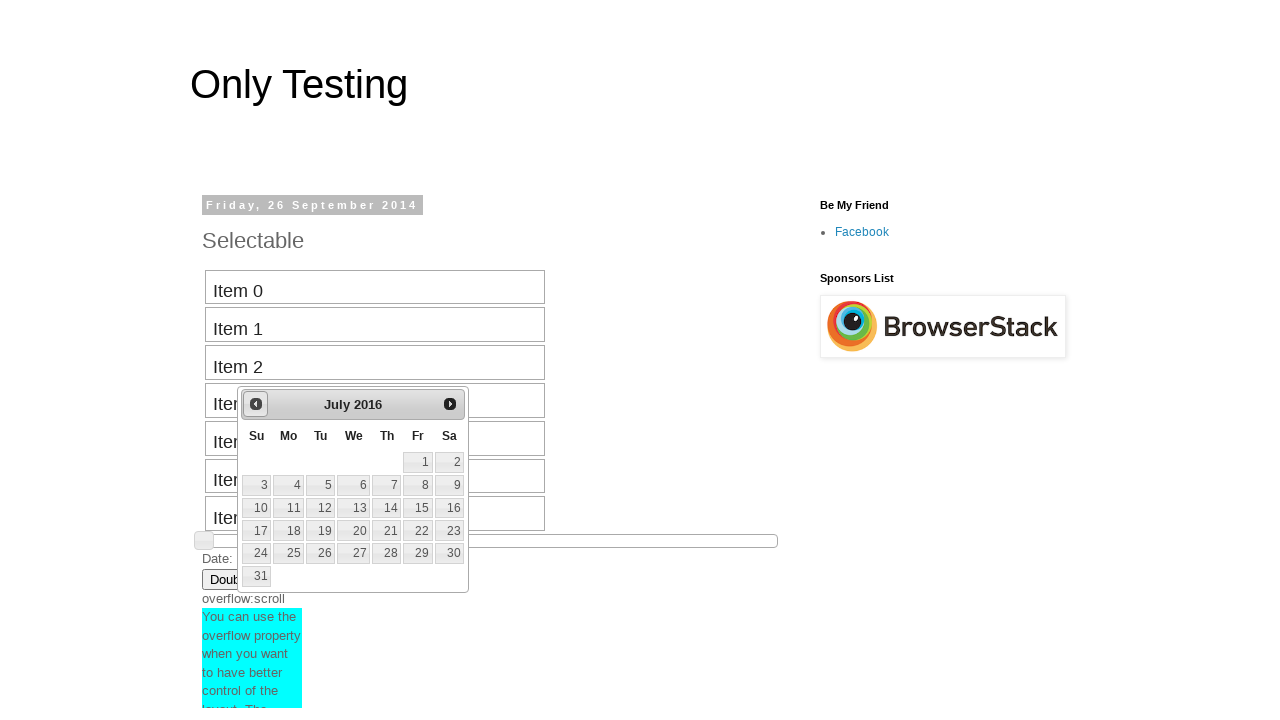

Clicked previous month button to navigate backward in calendar at (256, 404) on #ui-datepicker-div >> div >> a:nth-of-type(1) >> span
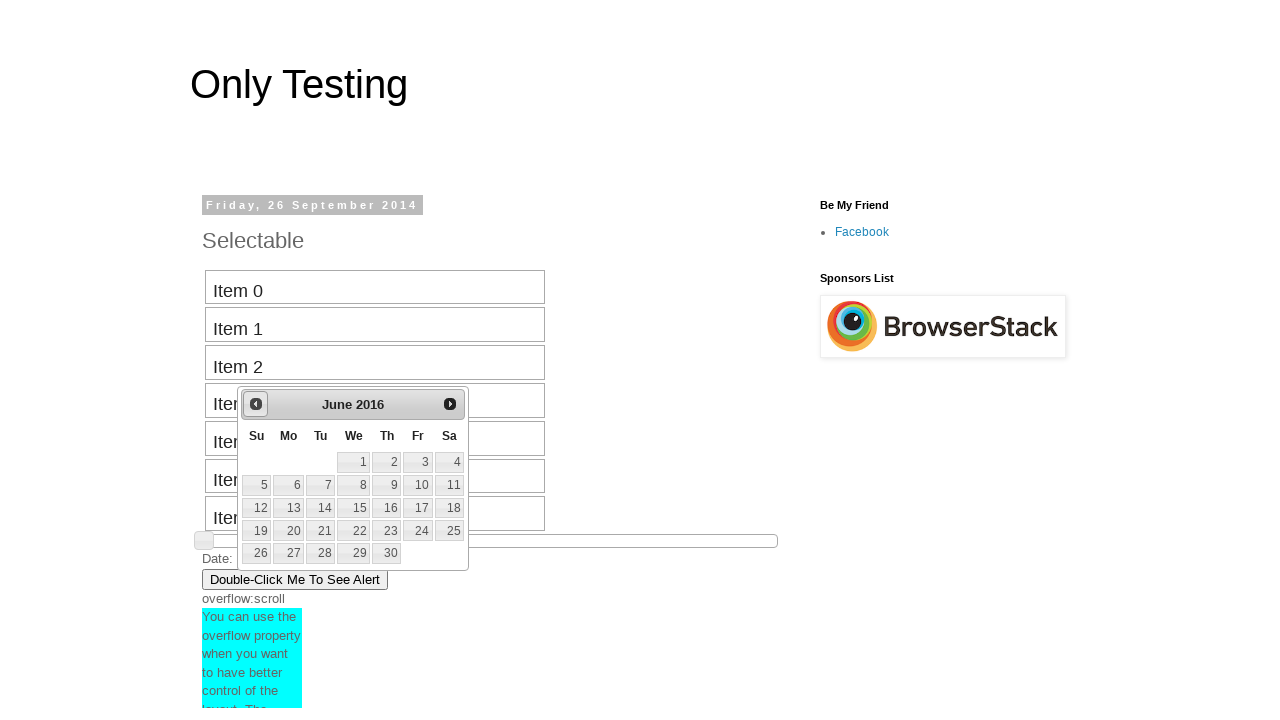

Waited for calendar to update after navigation
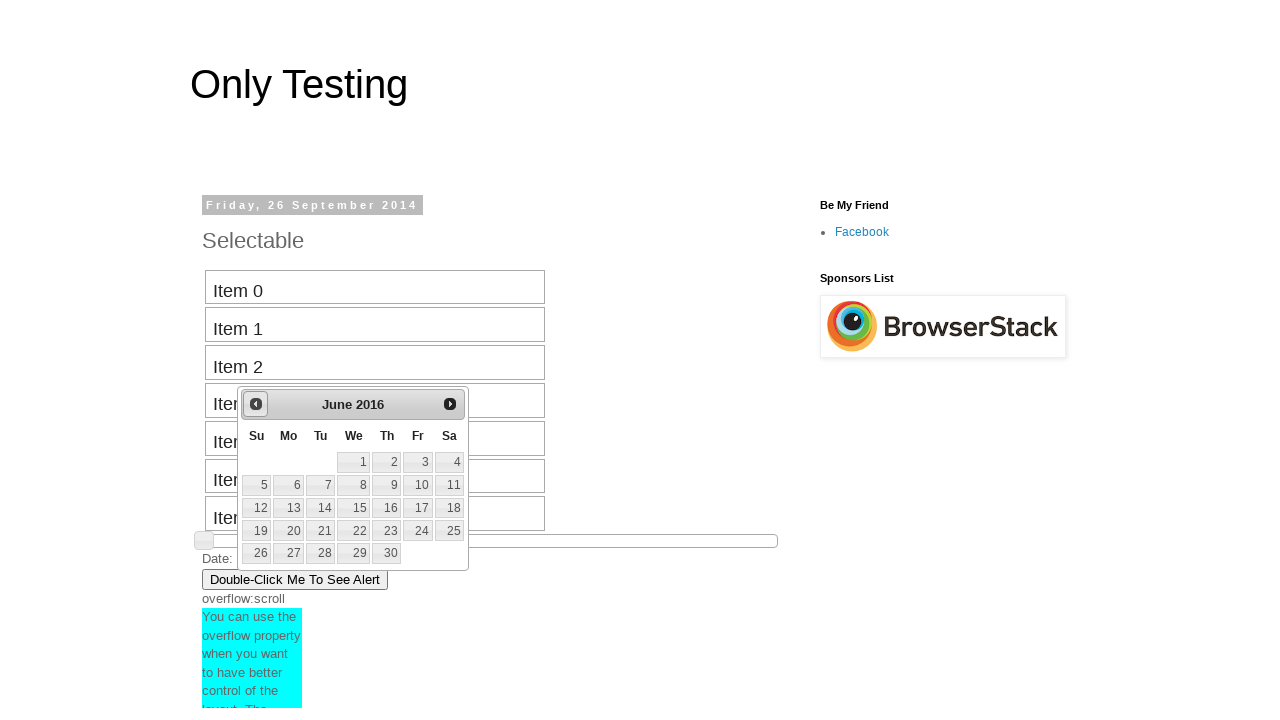

Retrieved current date picker display: June 2016
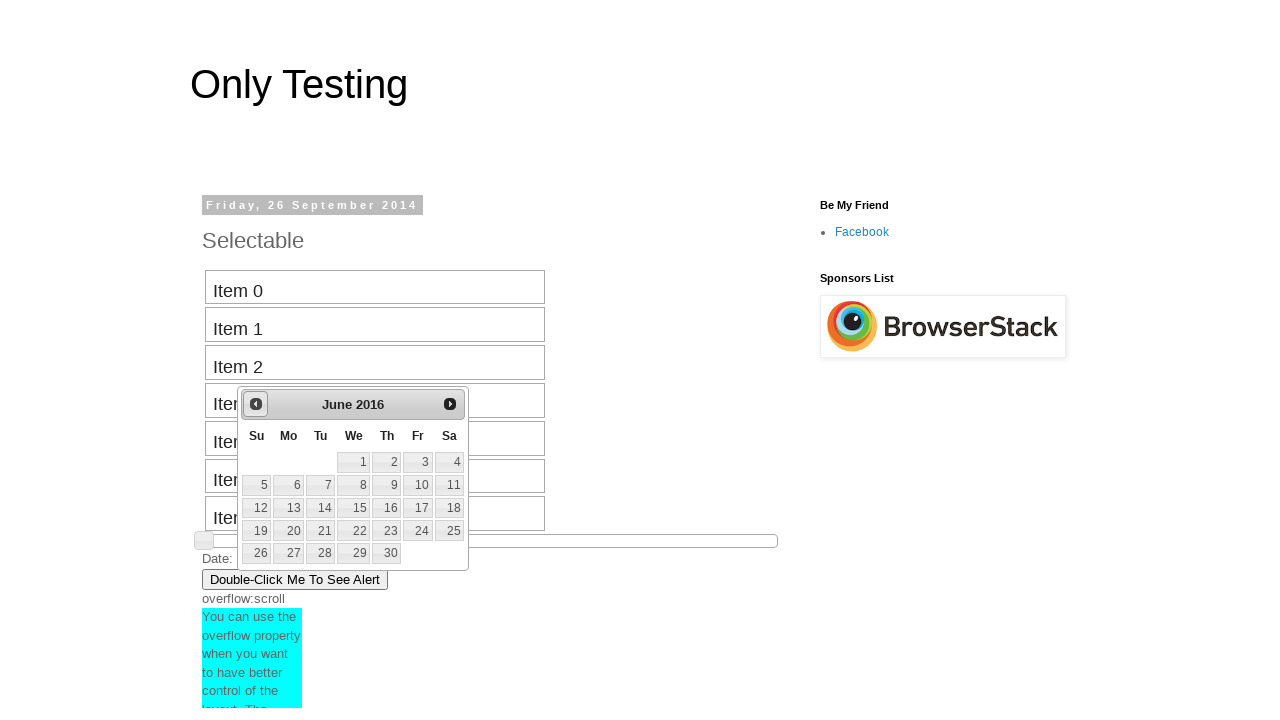

Clicked previous month button to navigate backward in calendar at (256, 404) on #ui-datepicker-div >> div >> a:nth-of-type(1) >> span
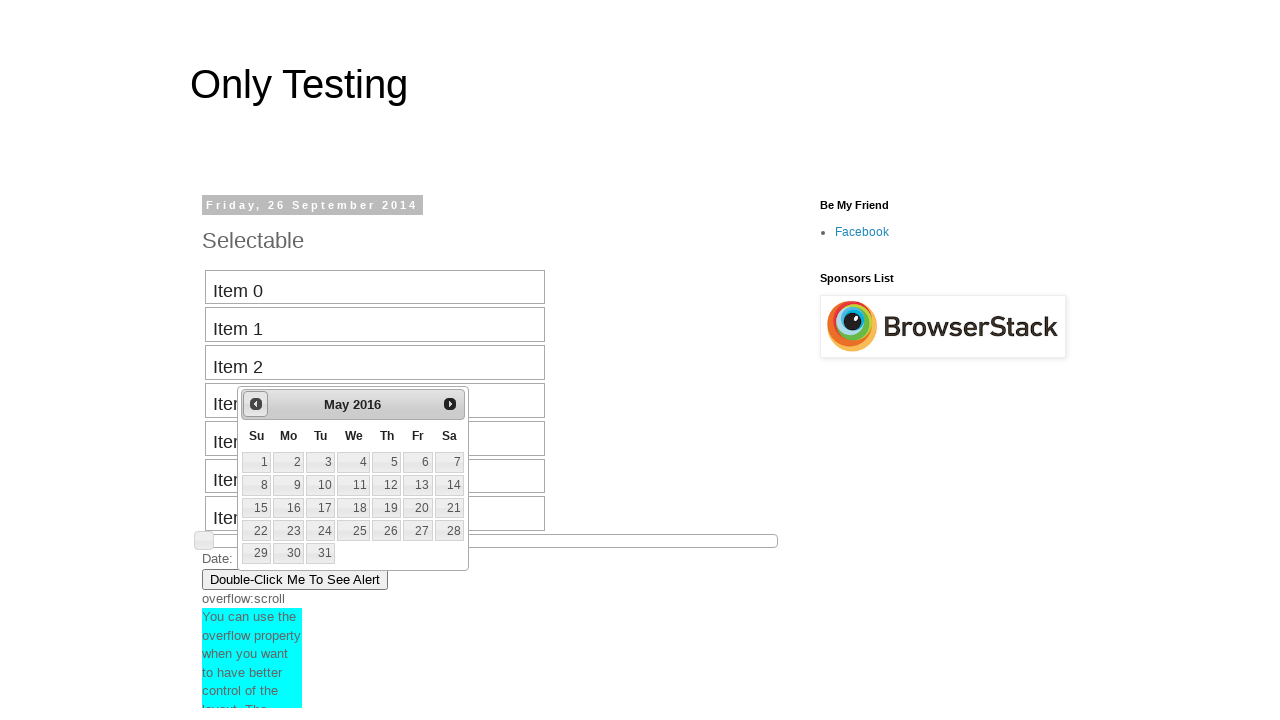

Waited for calendar to update after navigation
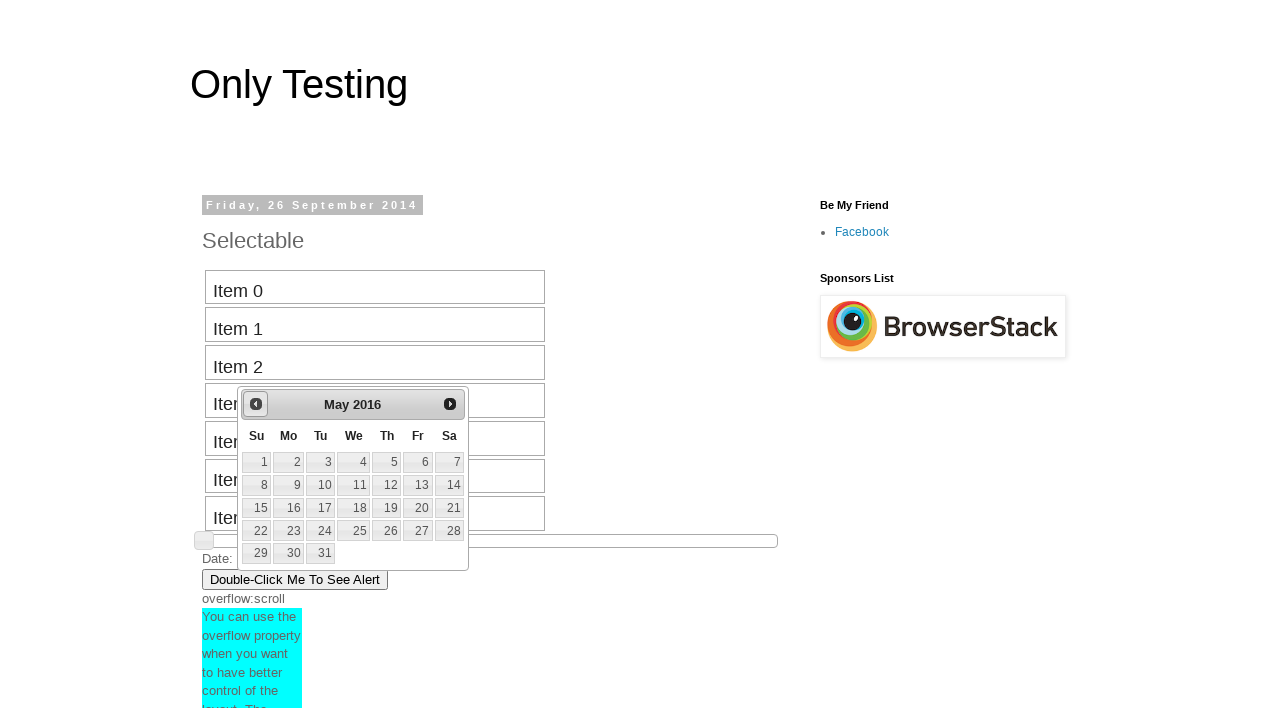

Retrieved current date picker display: May 2016
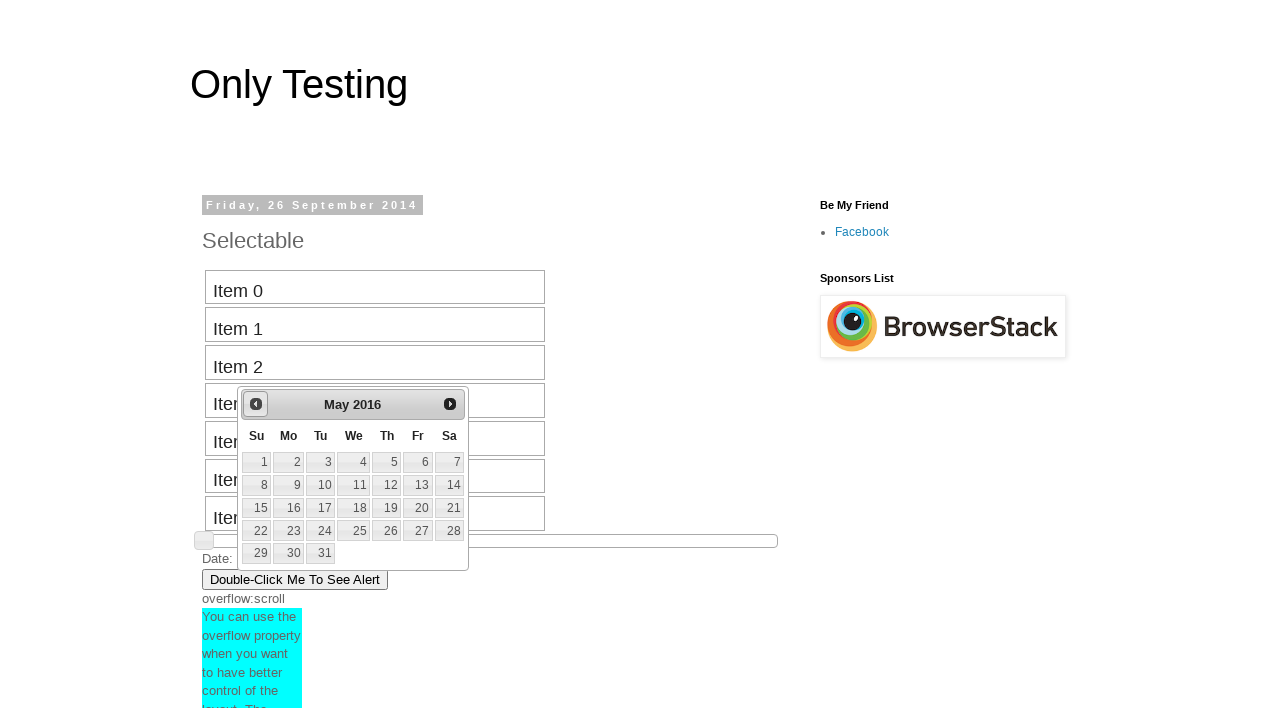

Clicked previous month button to navigate backward in calendar at (256, 404) on #ui-datepicker-div >> div >> a:nth-of-type(1) >> span
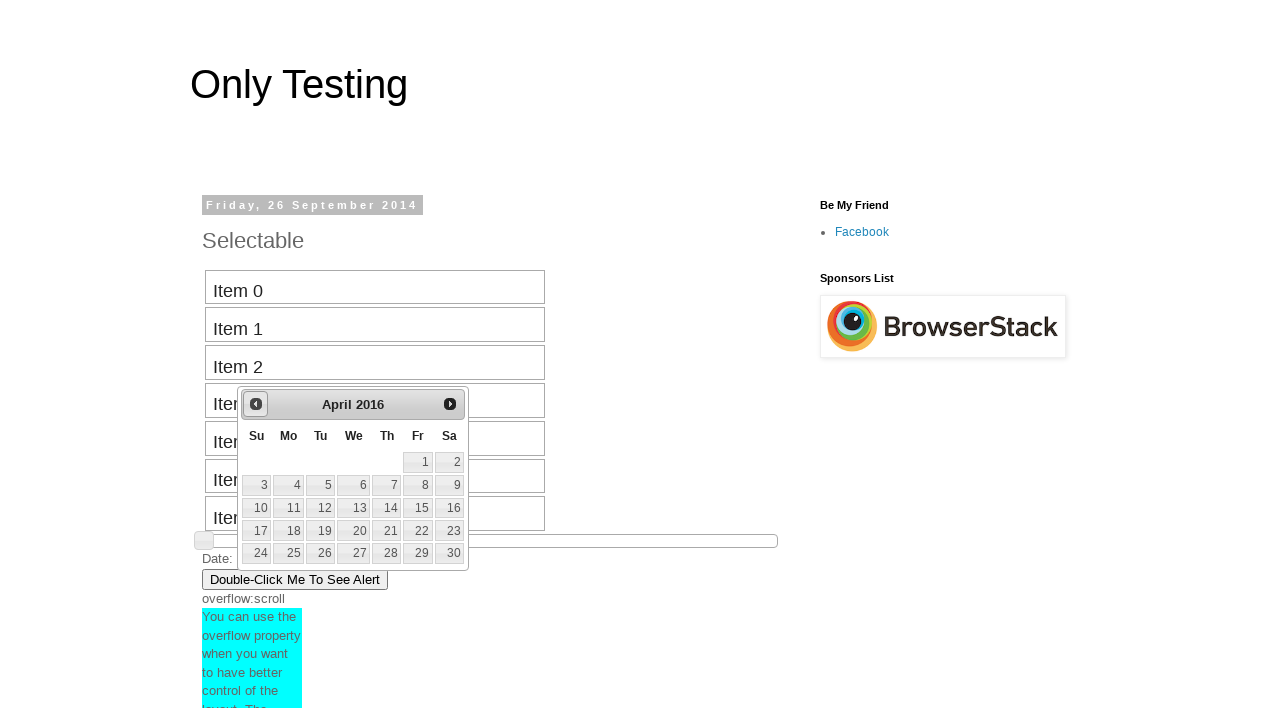

Waited for calendar to update after navigation
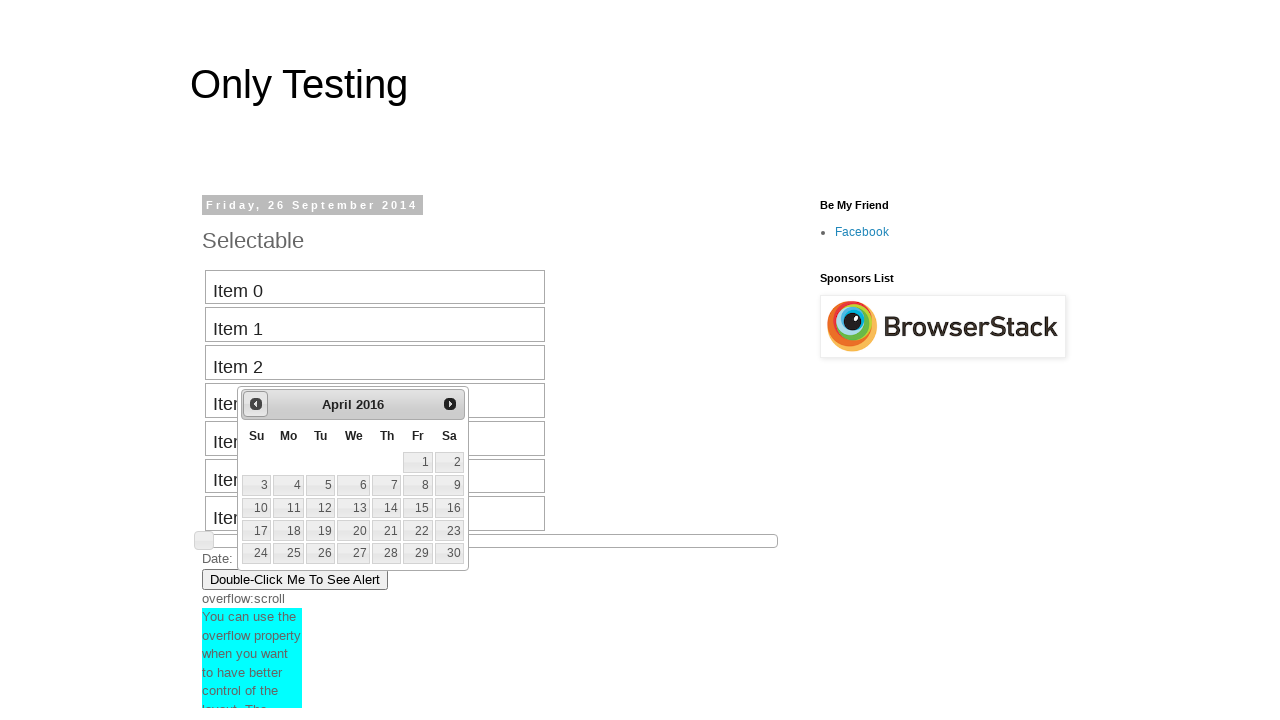

Retrieved current date picker display: April 2016
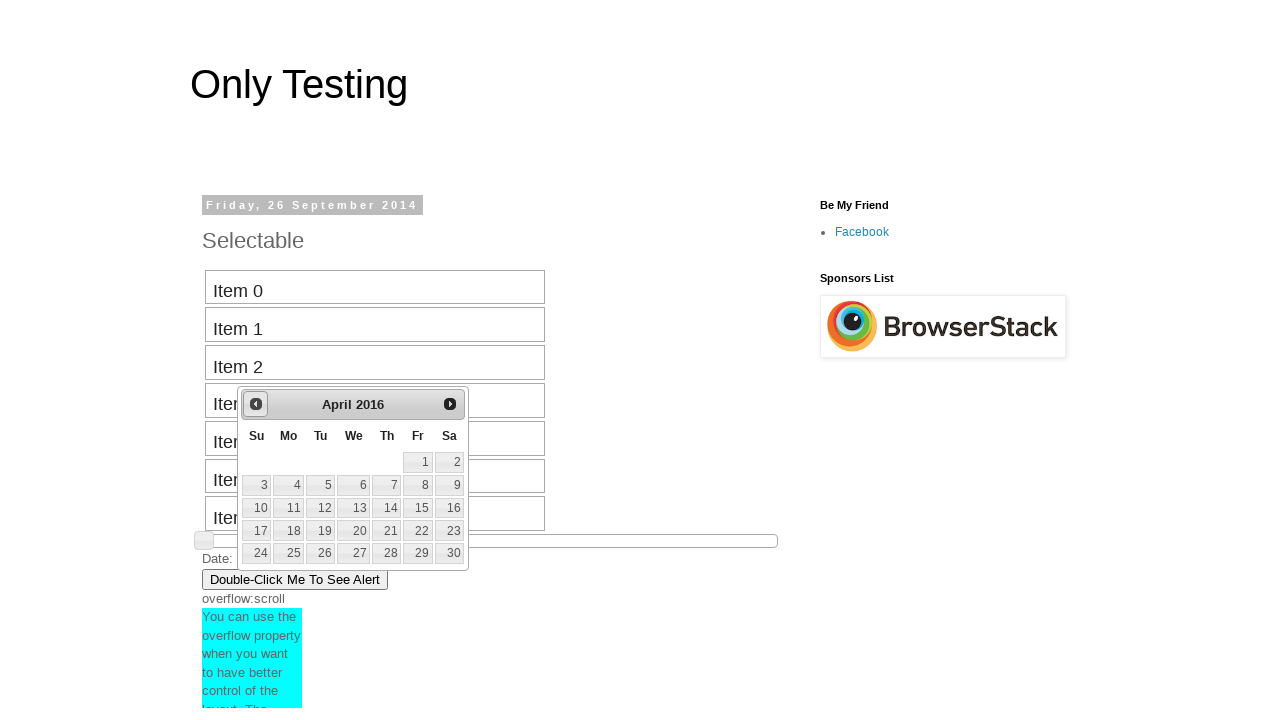

Clicked previous month button to navigate backward in calendar at (256, 404) on #ui-datepicker-div >> div >> a:nth-of-type(1) >> span
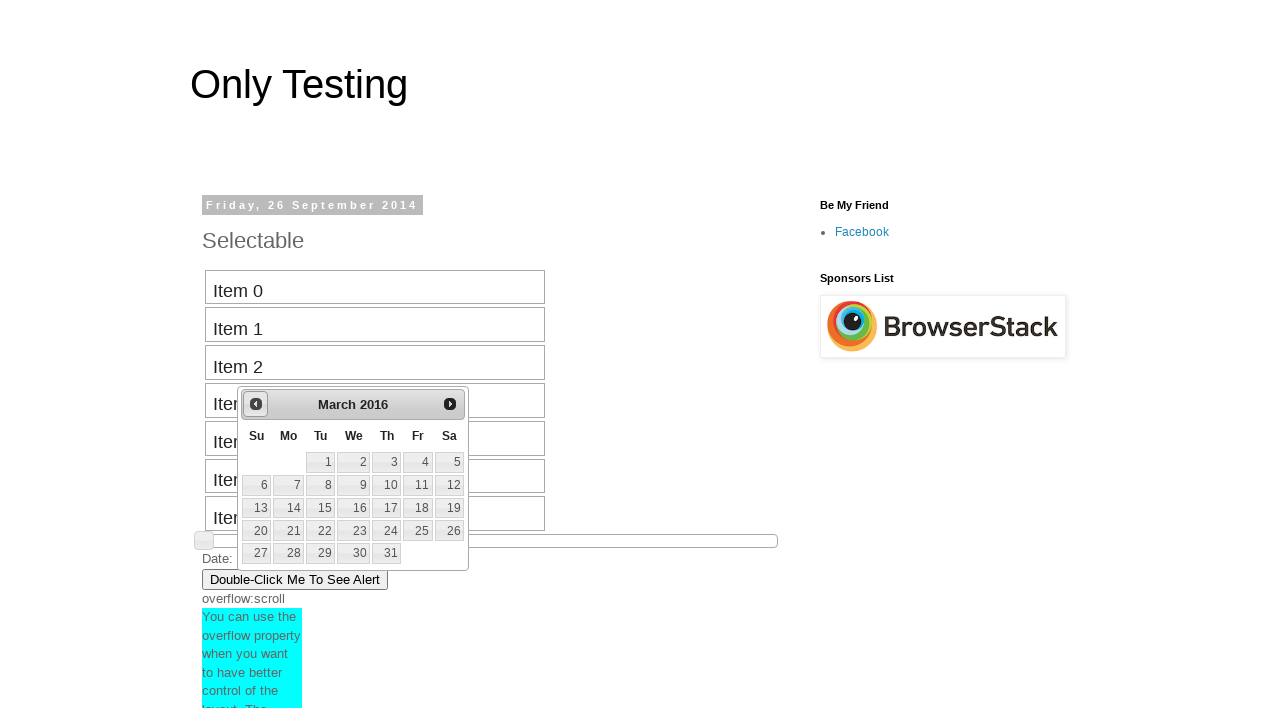

Waited for calendar to update after navigation
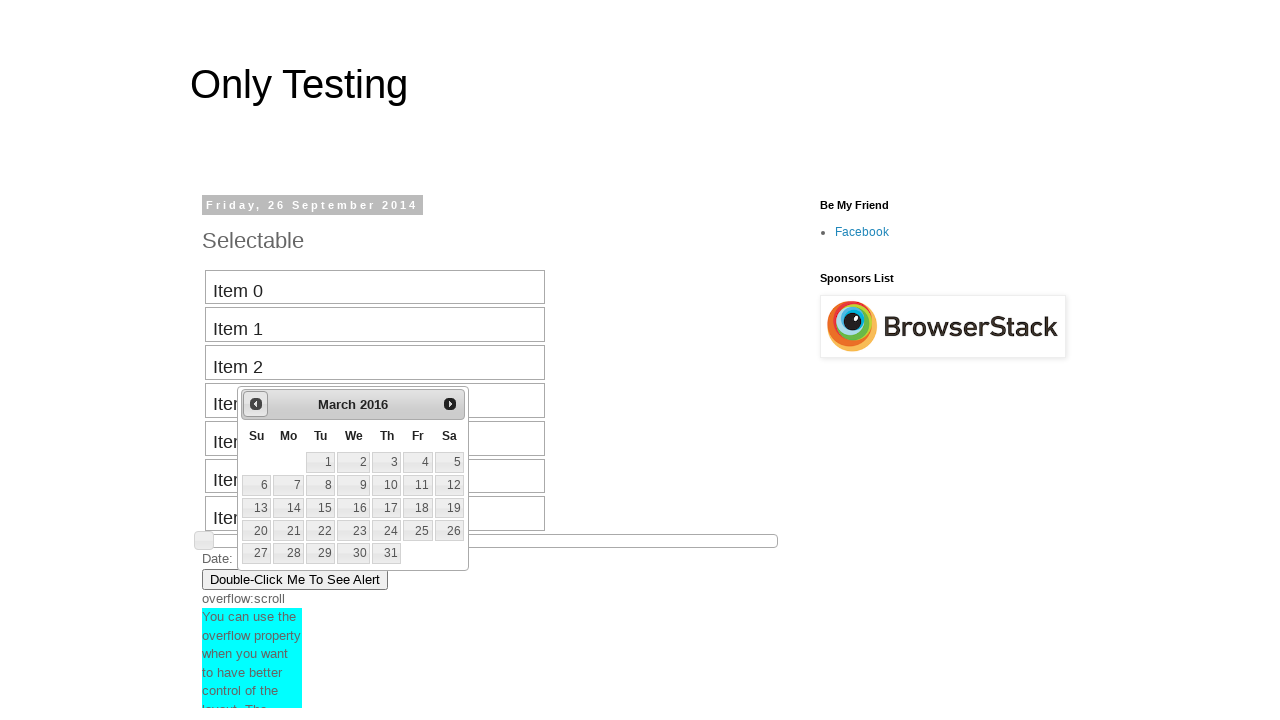

Retrieved current date picker display: March 2016
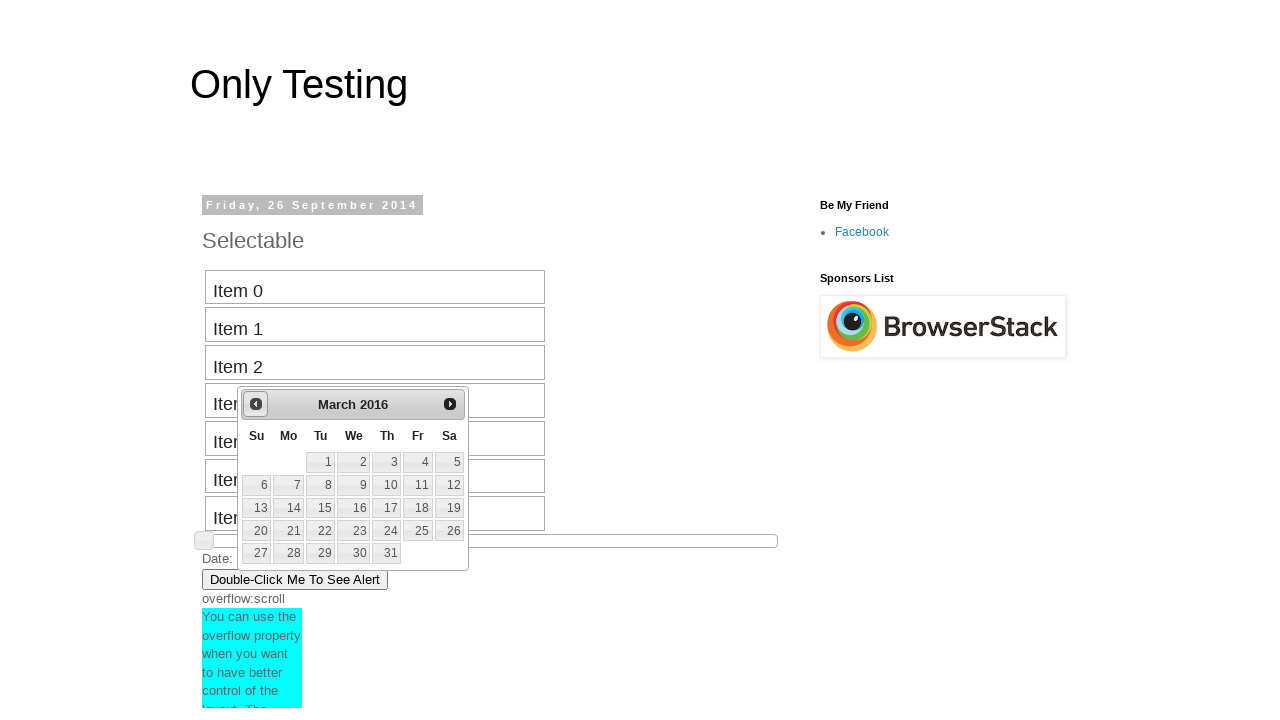

Clicked previous month button to navigate backward in calendar at (256, 404) on #ui-datepicker-div >> div >> a:nth-of-type(1) >> span
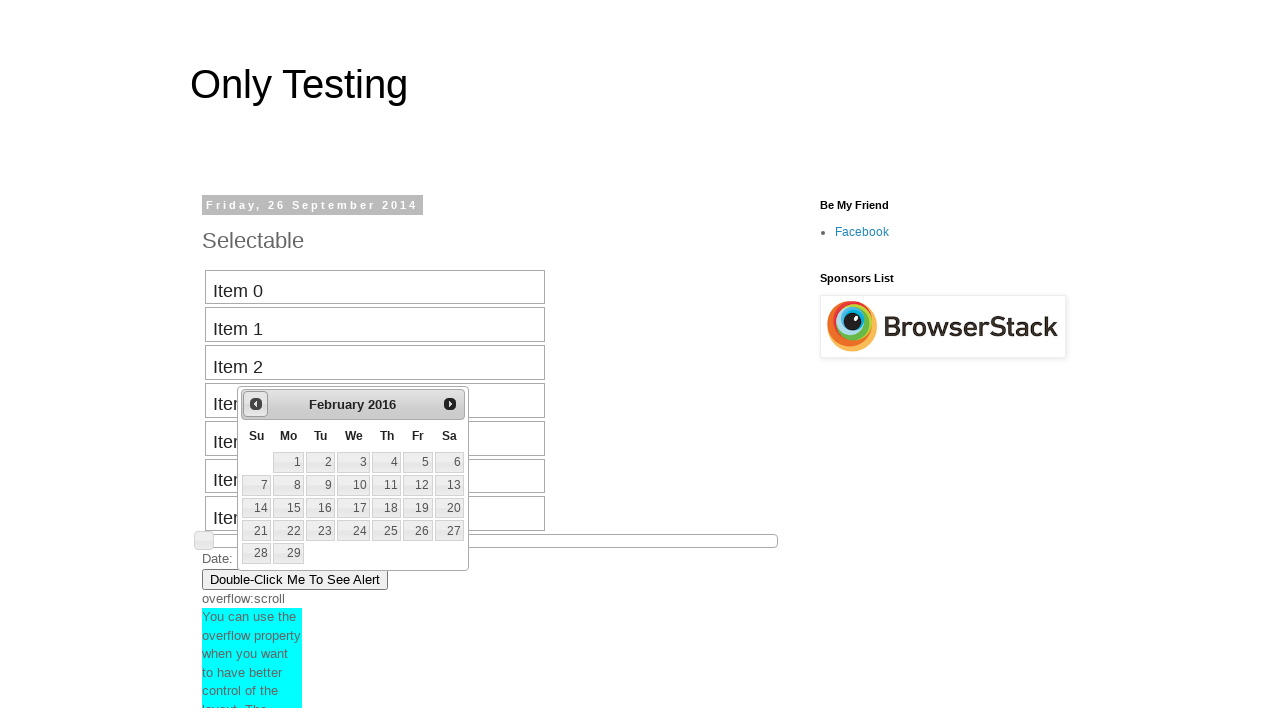

Waited for calendar to update after navigation
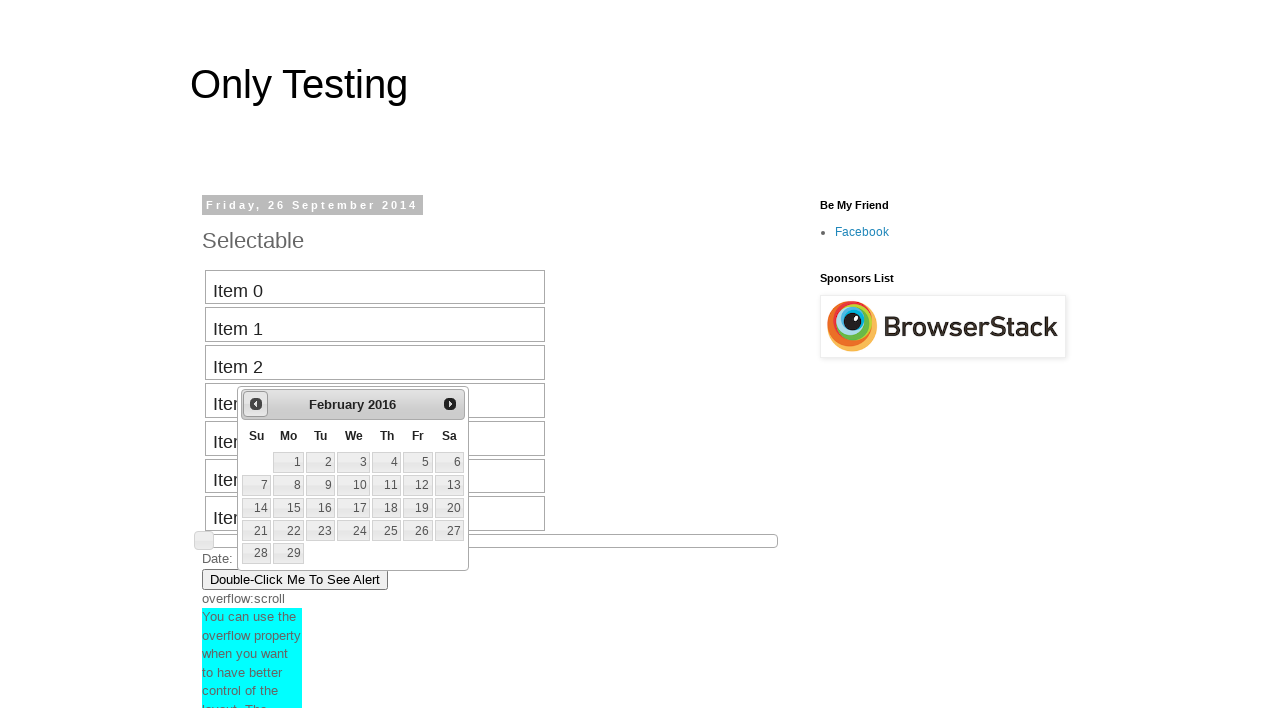

Retrieved current date picker display: February 2016
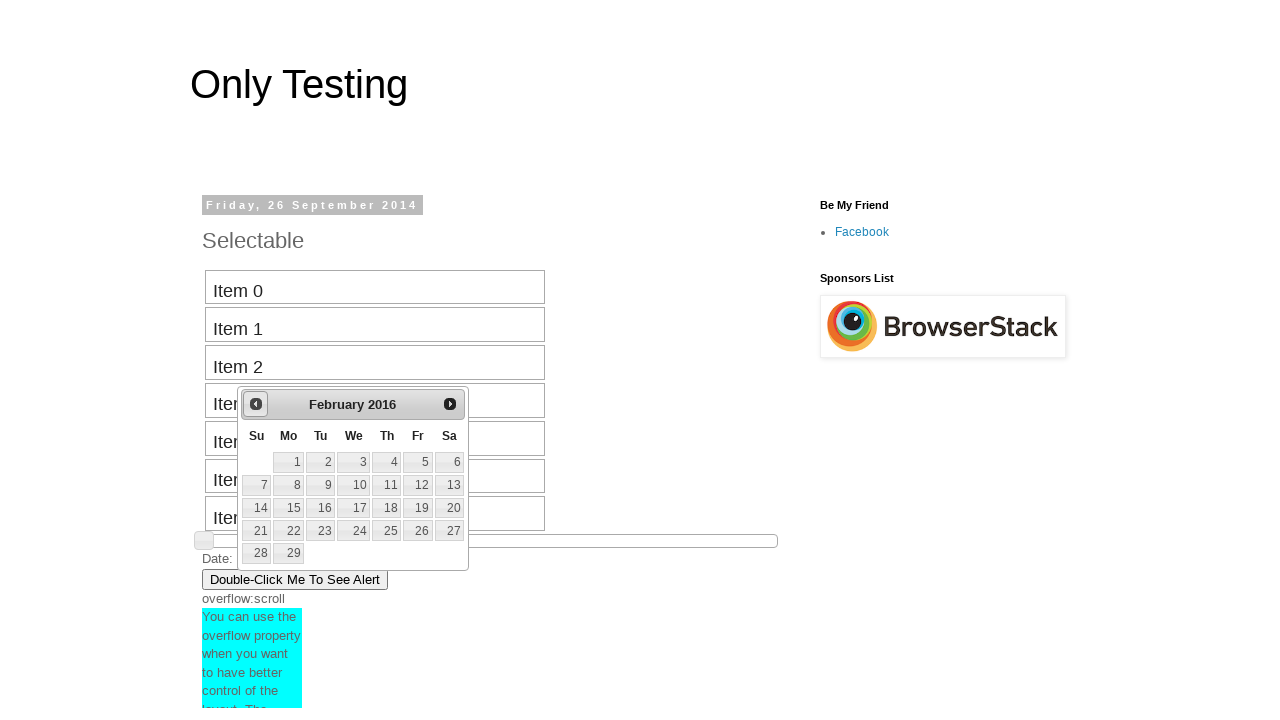

Clicked previous month button to navigate backward in calendar at (256, 404) on #ui-datepicker-div >> div >> a:nth-of-type(1) >> span
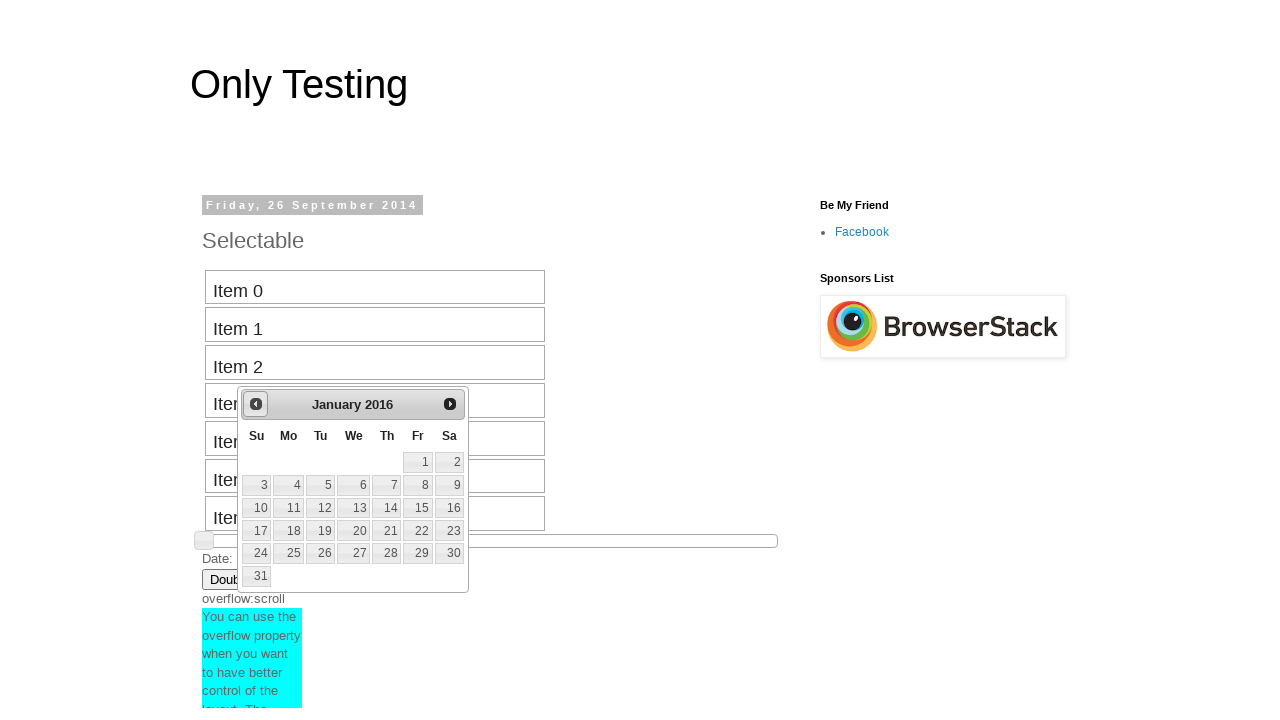

Waited for calendar to update after navigation
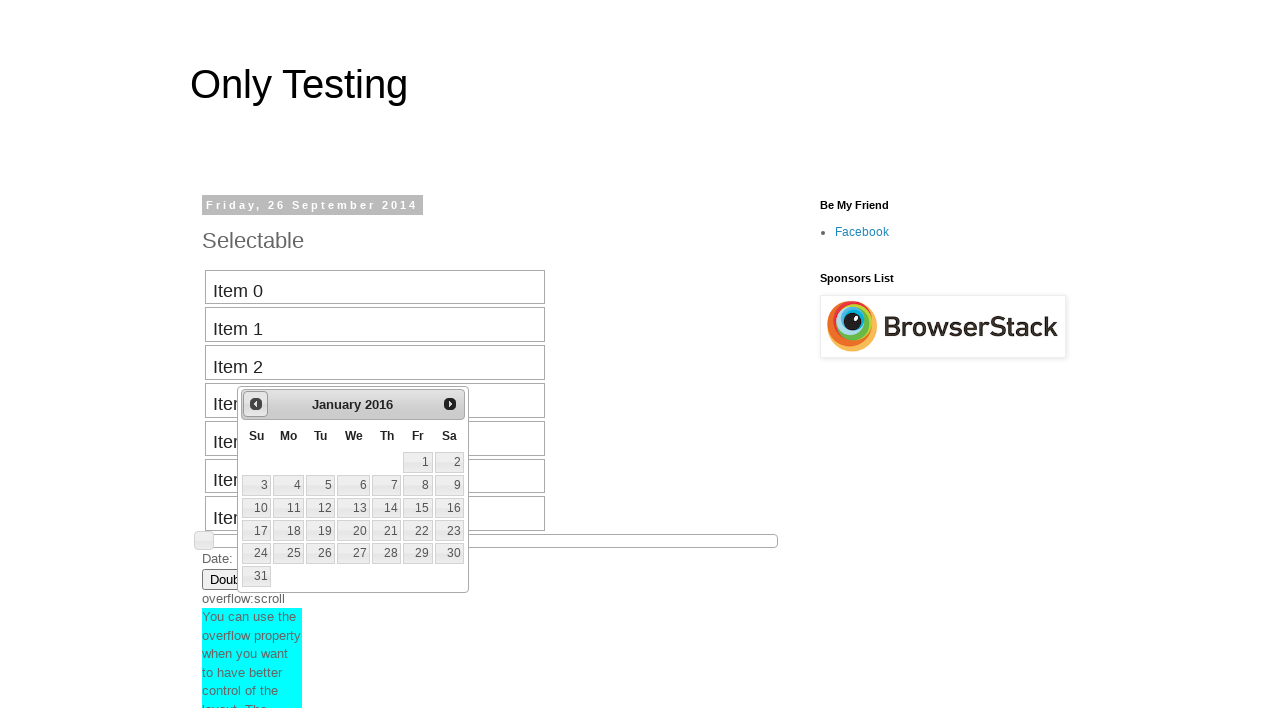

Retrieved current date picker display: January 2016
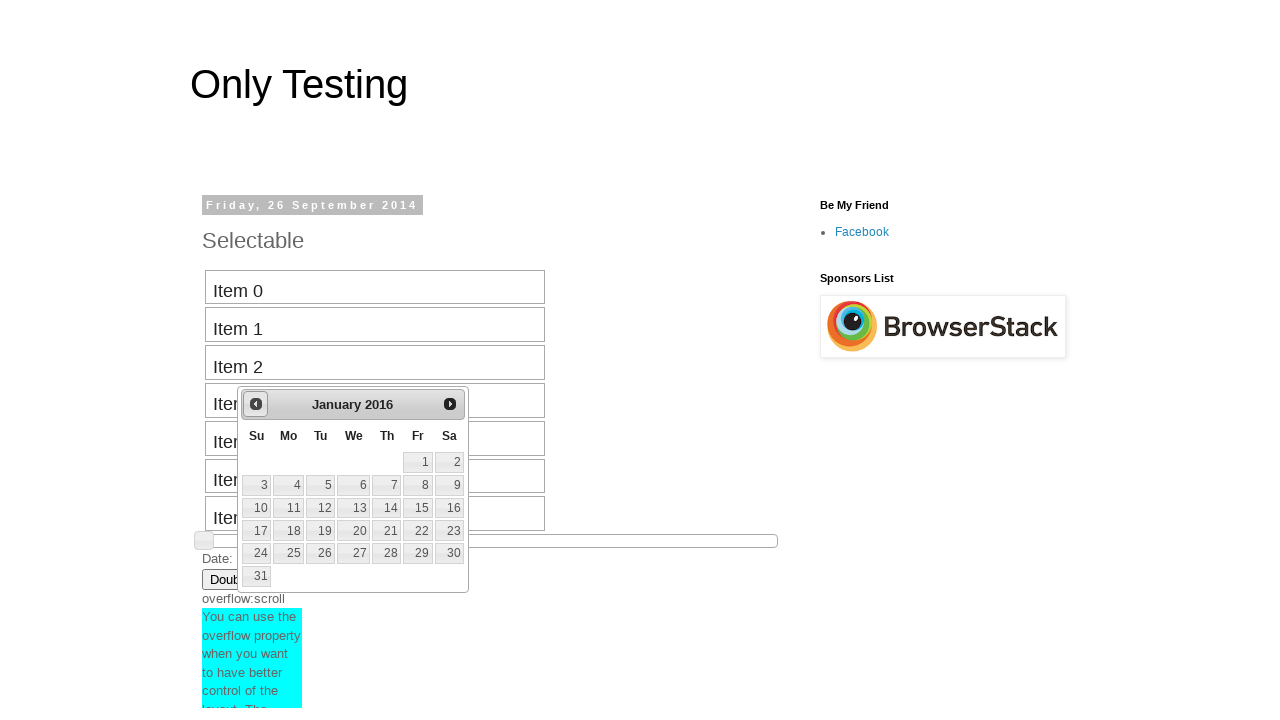

Clicked previous month button to navigate backward in calendar at (256, 404) on #ui-datepicker-div >> div >> a:nth-of-type(1) >> span
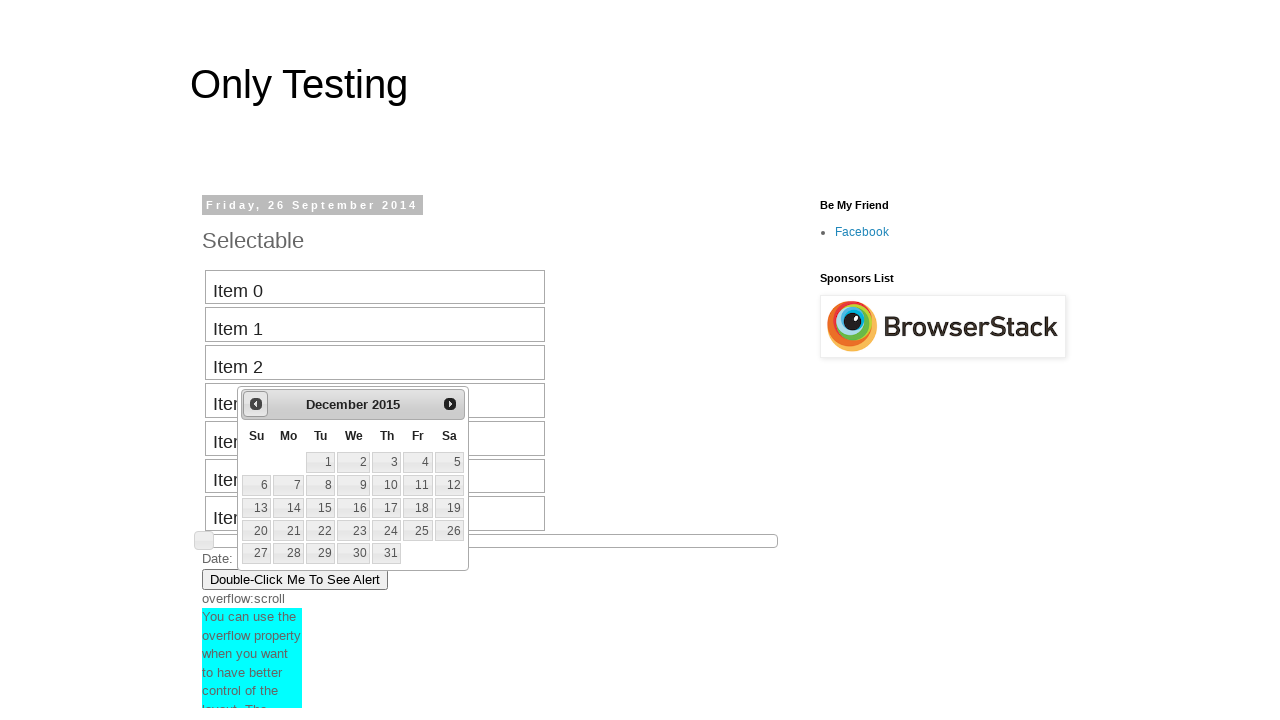

Waited for calendar to update after navigation
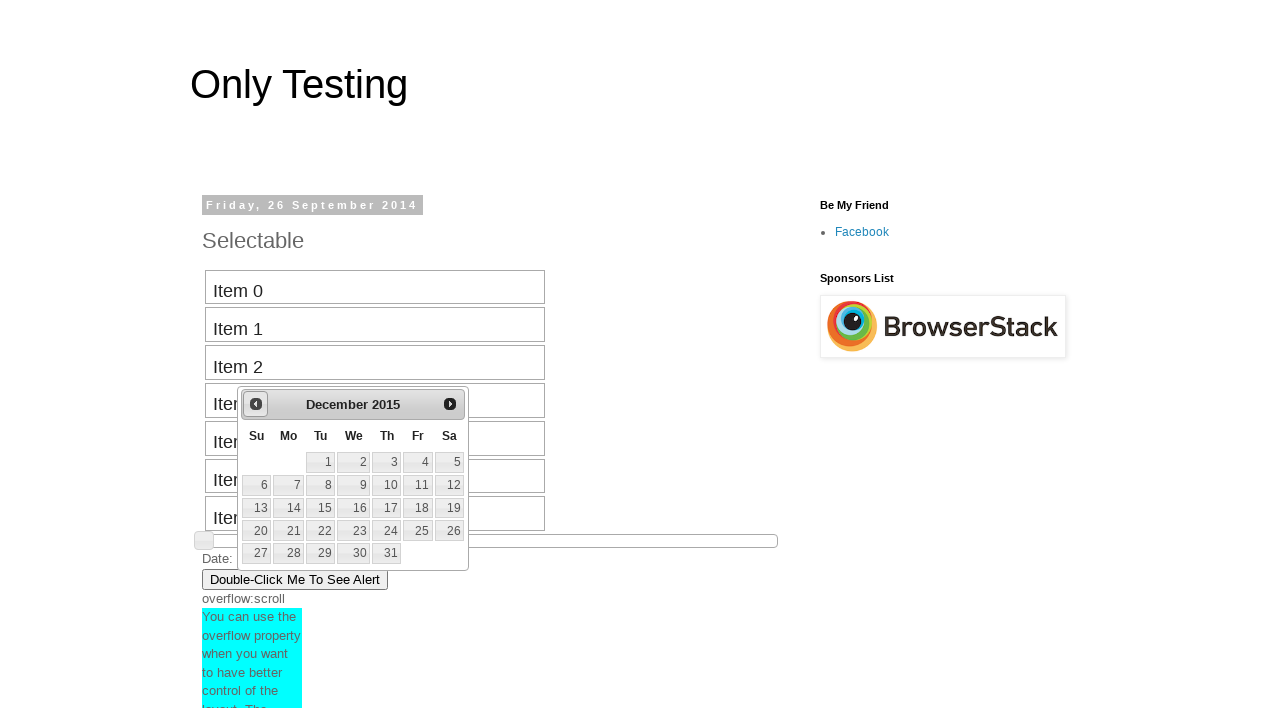

Retrieved current date picker display: December 2015
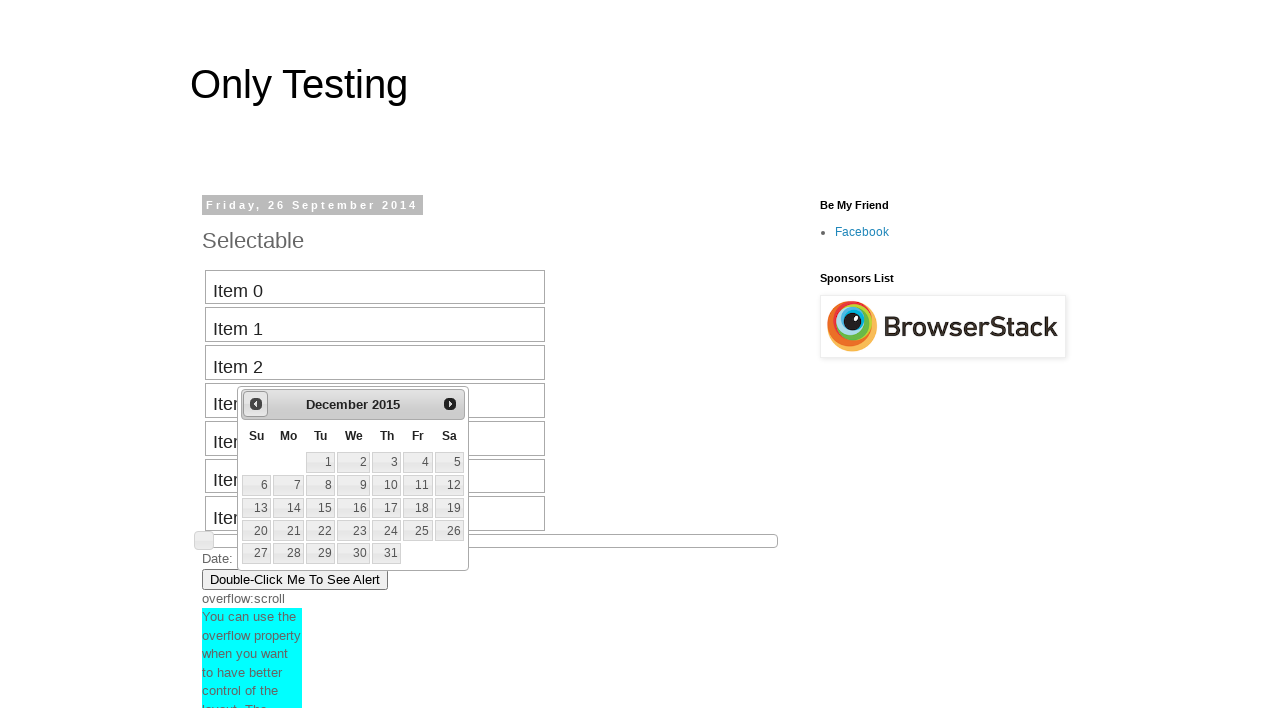

Clicked previous month button to navigate backward in calendar at (256, 404) on #ui-datepicker-div >> div >> a:nth-of-type(1) >> span
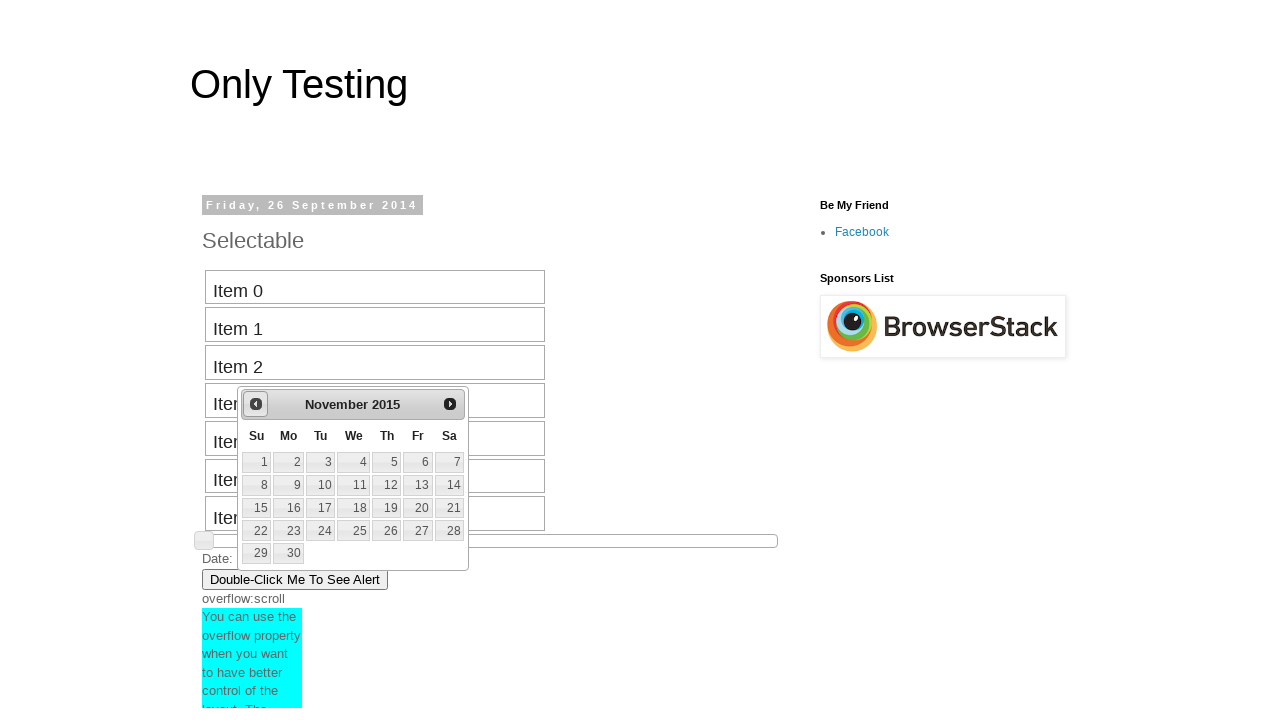

Waited for calendar to update after navigation
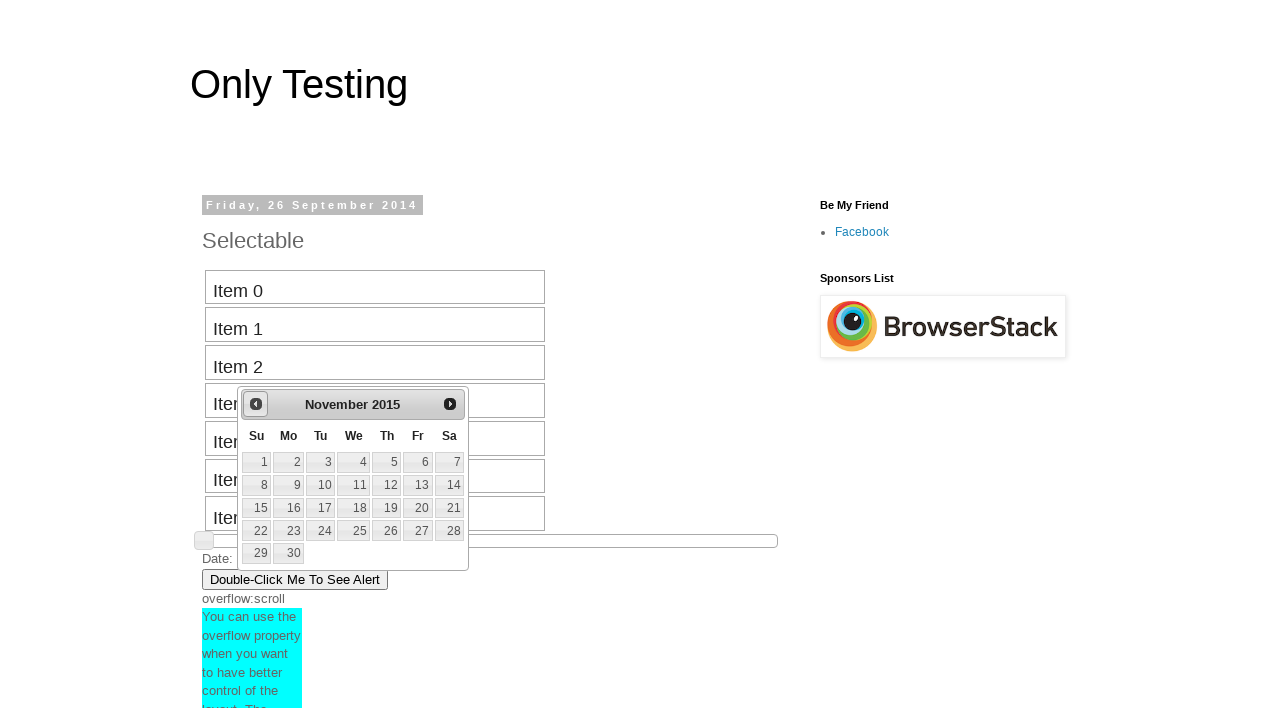

Retrieved current date picker display: November 2015
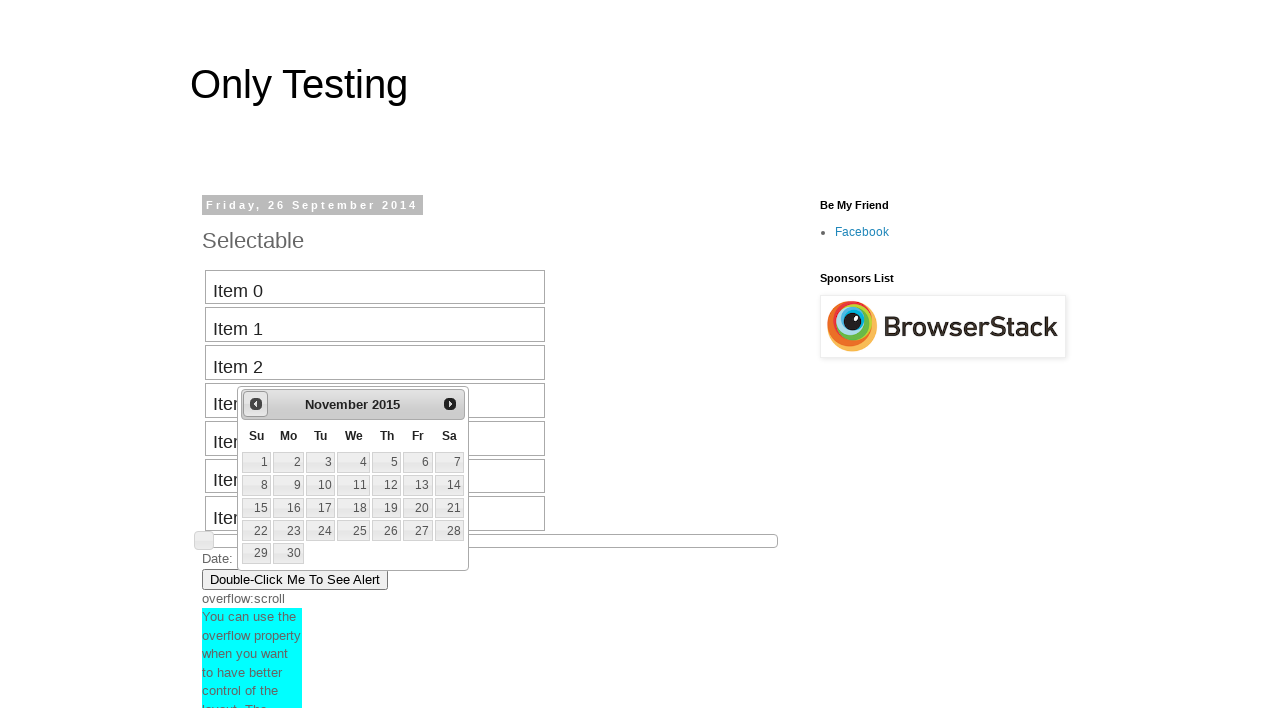

Clicked previous month button to navigate backward in calendar at (256, 404) on #ui-datepicker-div >> div >> a:nth-of-type(1) >> span
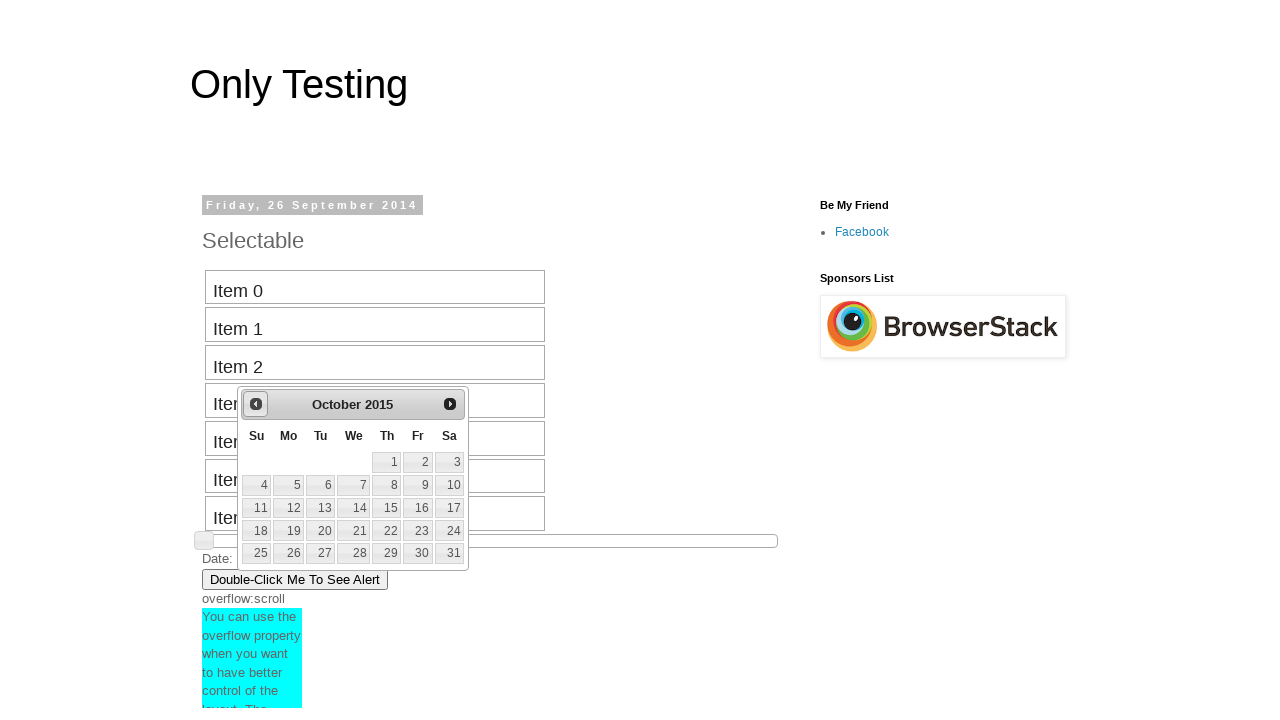

Waited for calendar to update after navigation
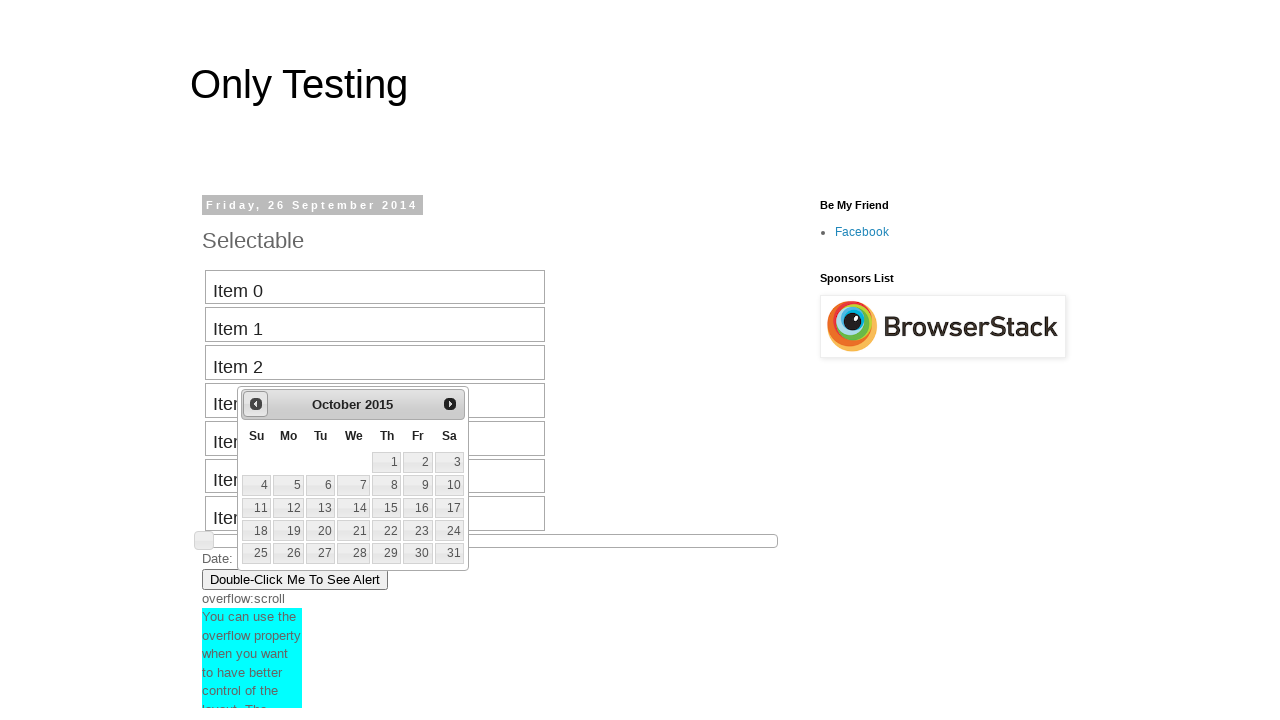

Retrieved current date picker display: October 2015
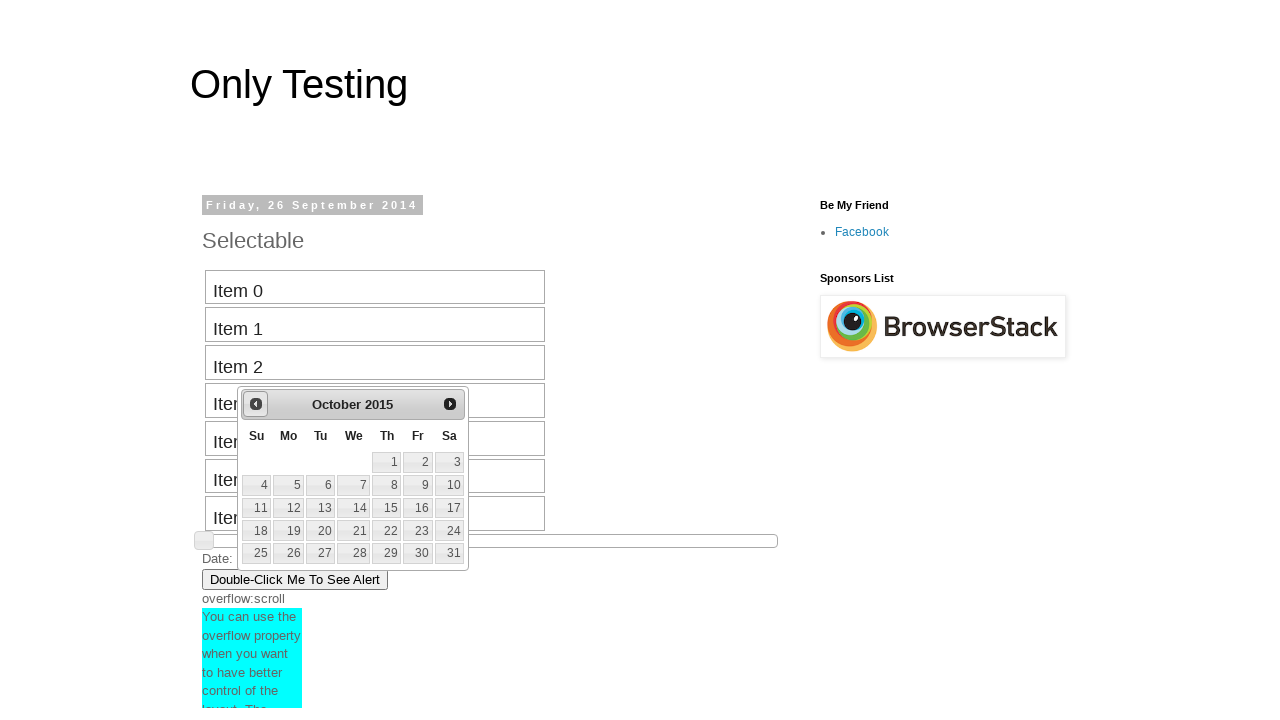

Clicked previous month button to navigate backward in calendar at (256, 404) on #ui-datepicker-div >> div >> a:nth-of-type(1) >> span
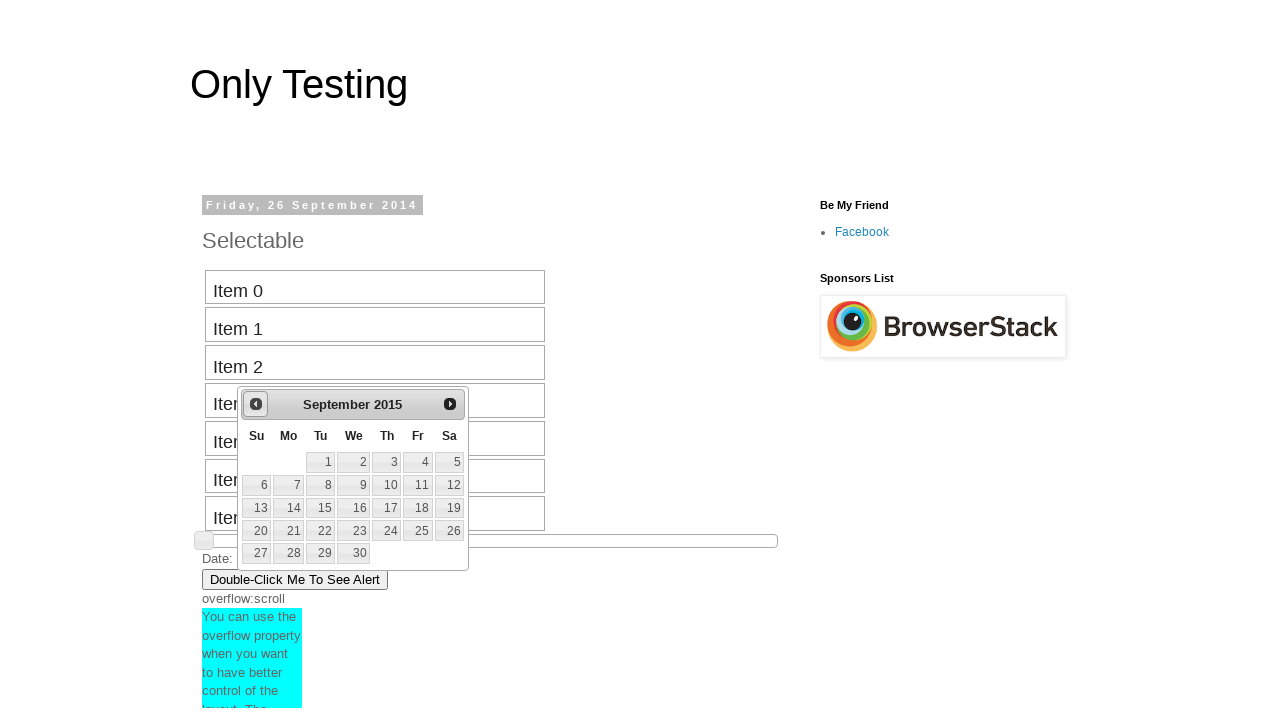

Waited for calendar to update after navigation
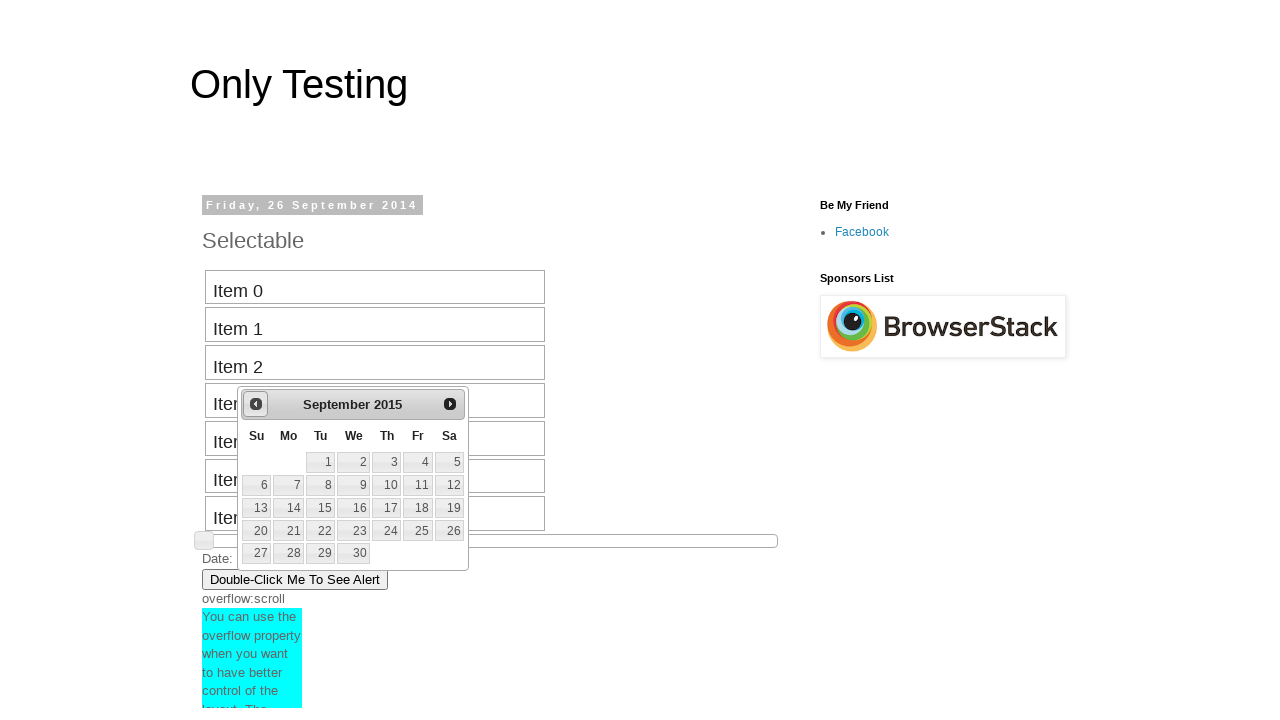

Retrieved current date picker display: September 2015
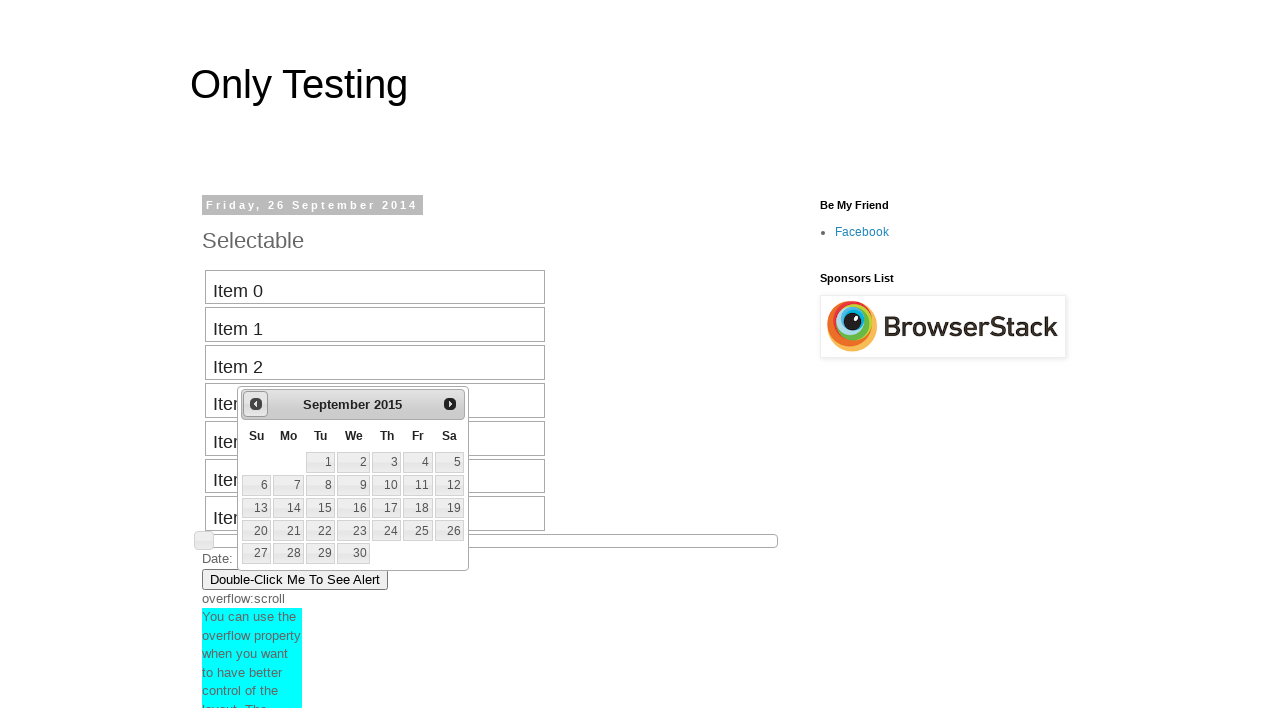

Clicked previous month button to navigate backward in calendar at (256, 404) on #ui-datepicker-div >> div >> a:nth-of-type(1) >> span
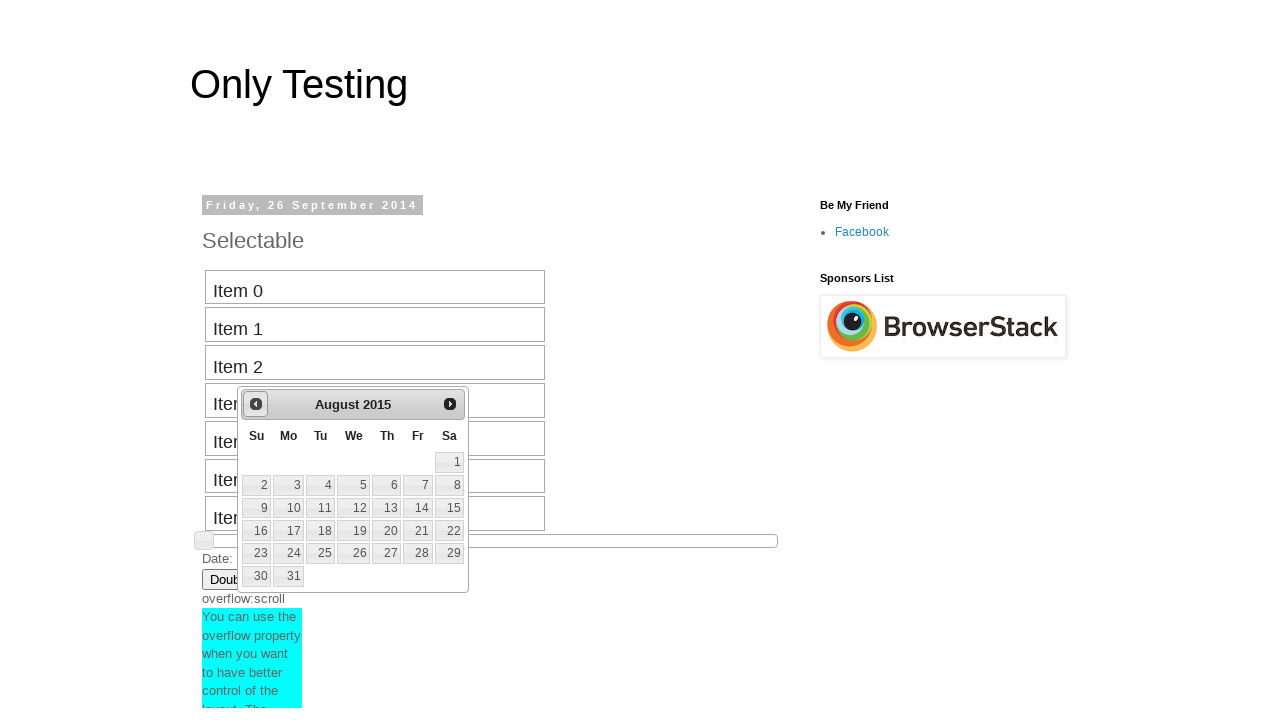

Waited for calendar to update after navigation
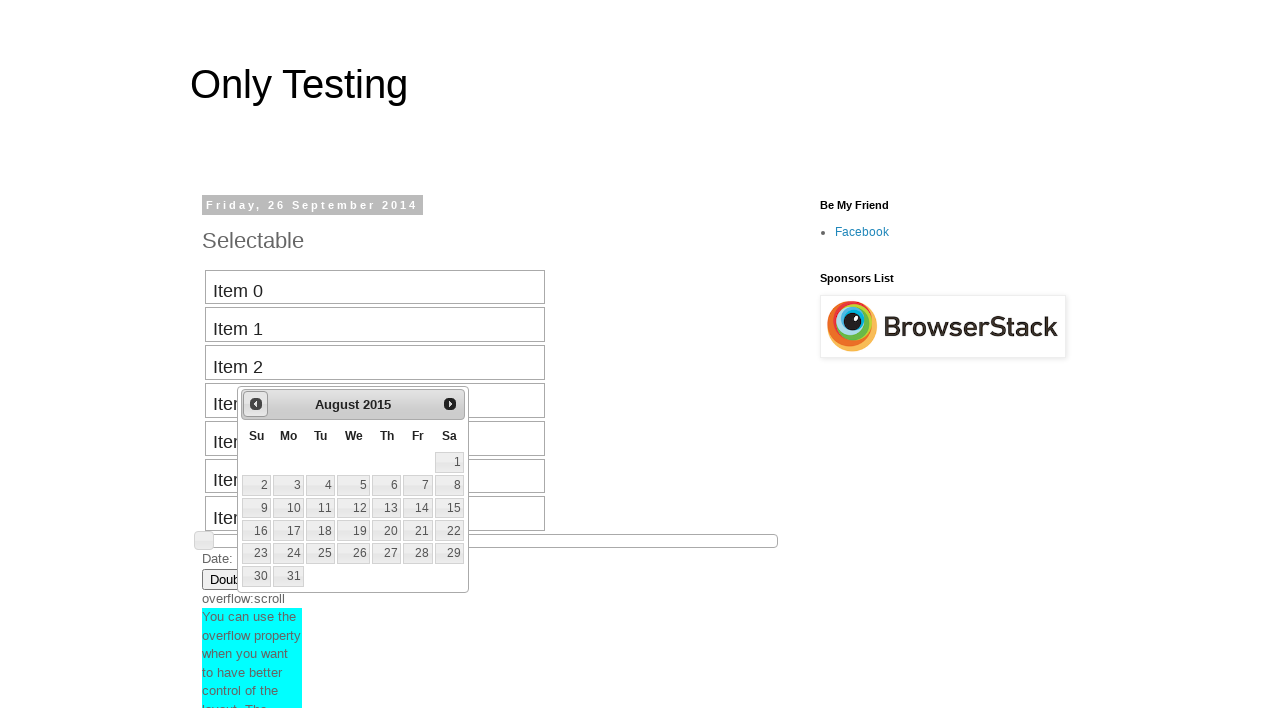

Retrieved current date picker display: August 2015
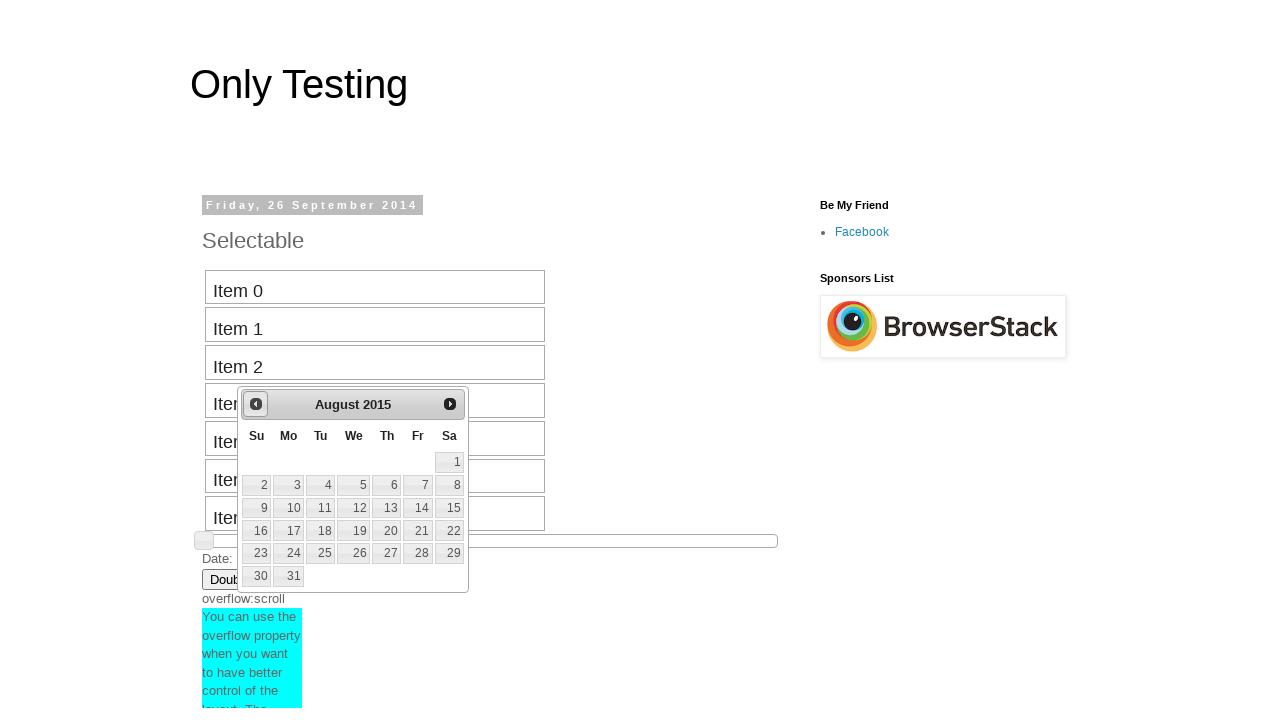

Clicked previous month button to navigate backward in calendar at (256, 404) on #ui-datepicker-div >> div >> a:nth-of-type(1) >> span
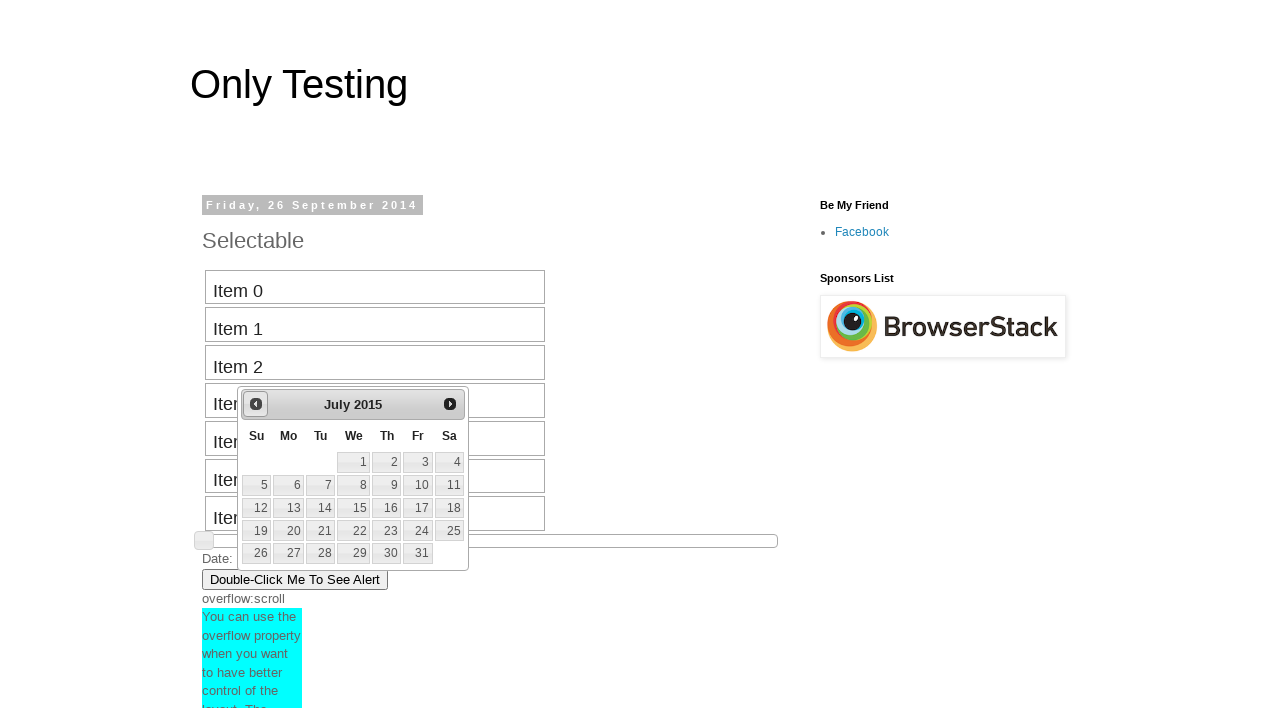

Waited for calendar to update after navigation
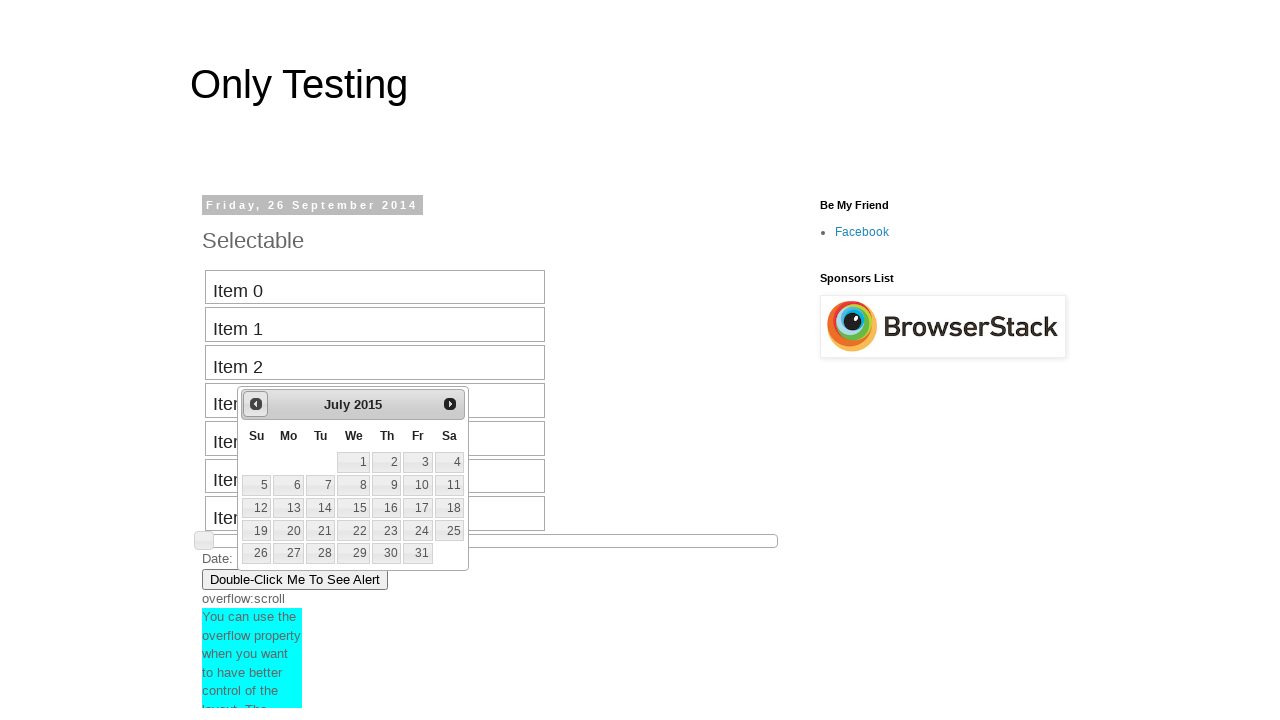

Retrieved current date picker display: July 2015
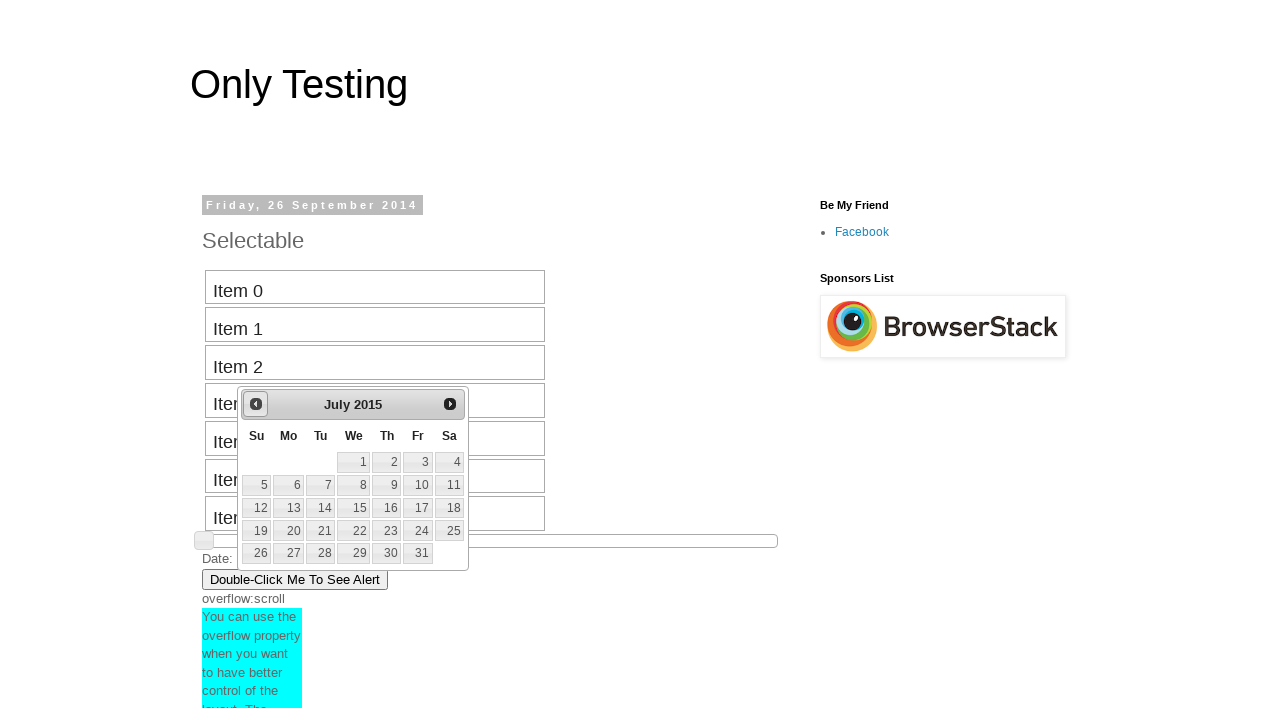

Clicked previous month button to navigate backward in calendar at (256, 404) on #ui-datepicker-div >> div >> a:nth-of-type(1) >> span
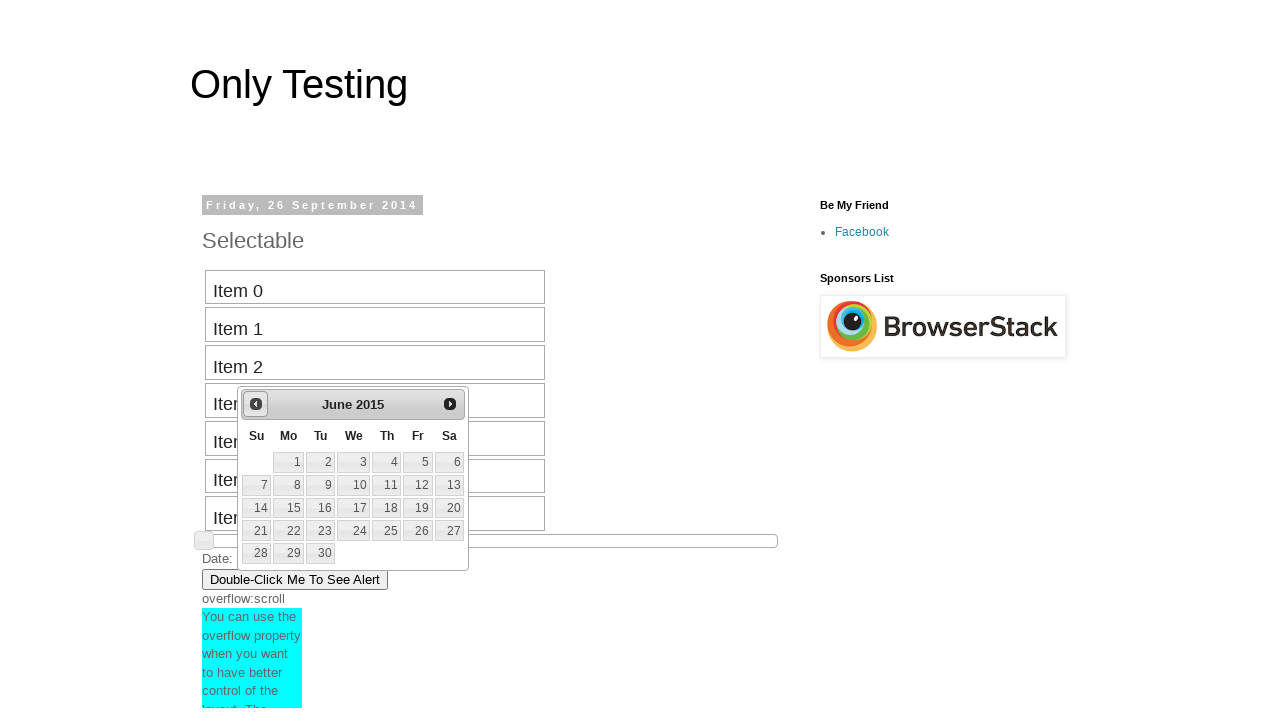

Waited for calendar to update after navigation
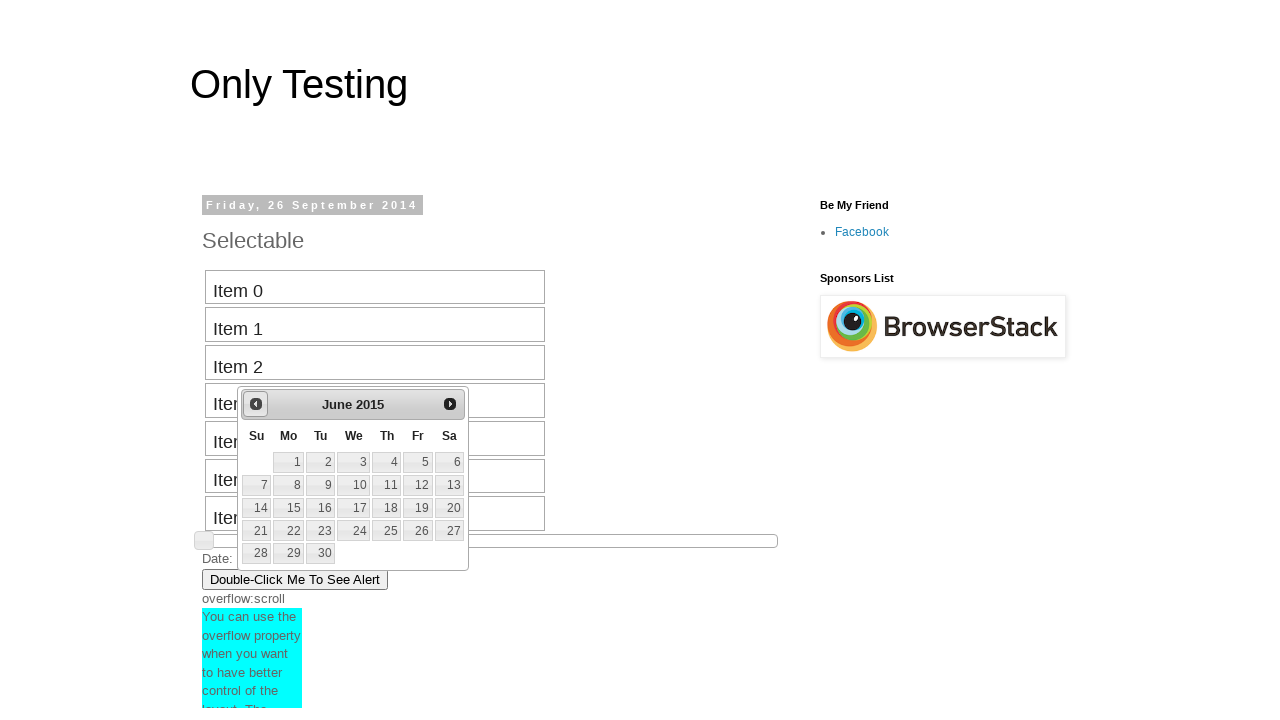

Retrieved current date picker display: June 2015
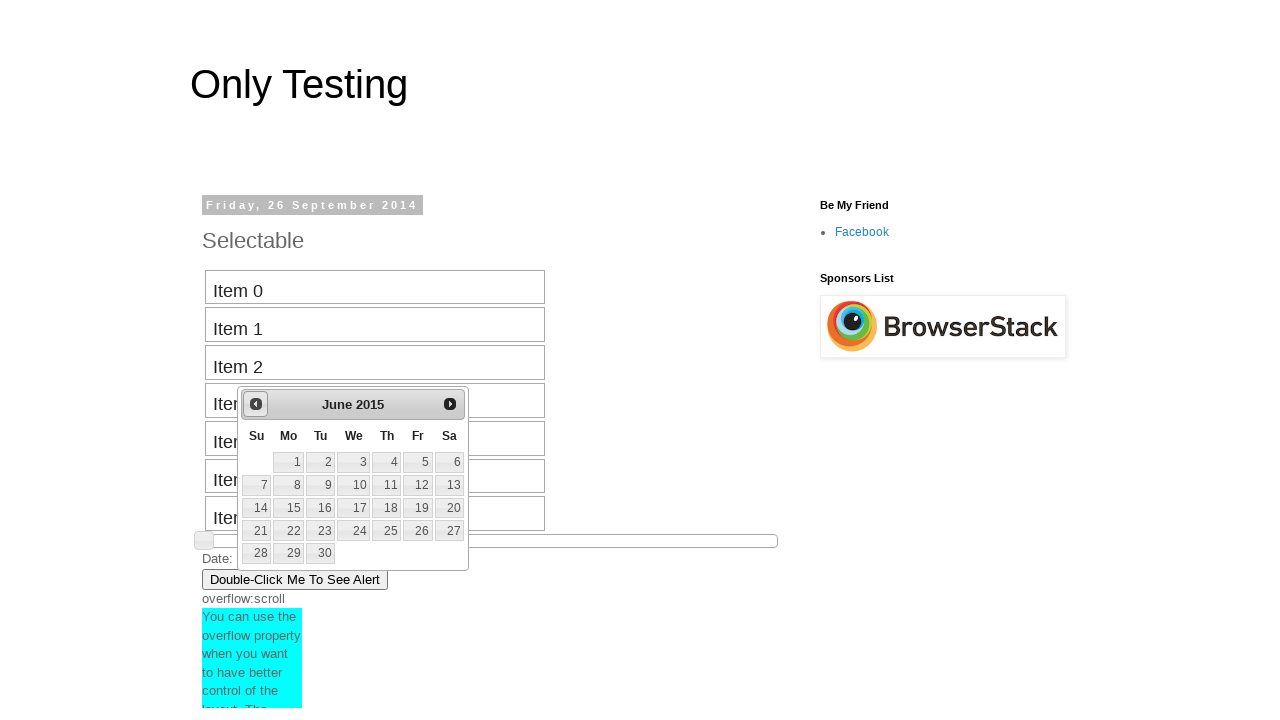

Clicked previous month button to navigate backward in calendar at (256, 404) on #ui-datepicker-div >> div >> a:nth-of-type(1) >> span
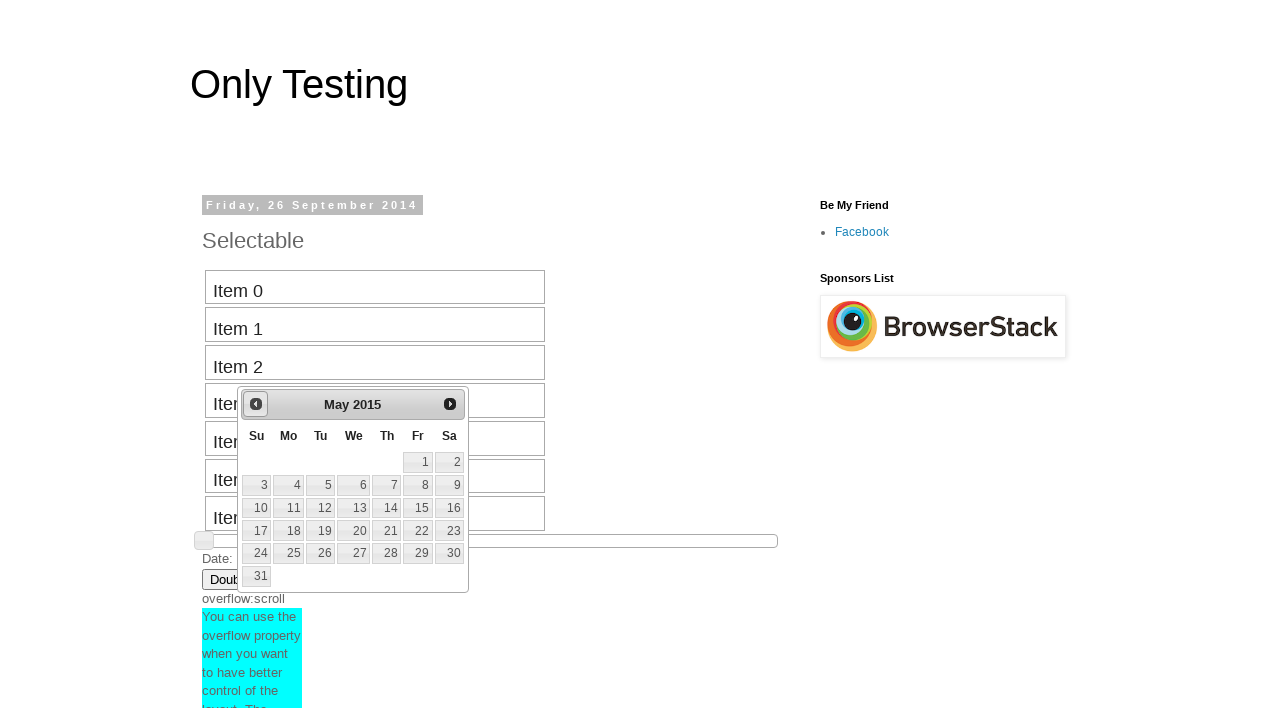

Waited for calendar to update after navigation
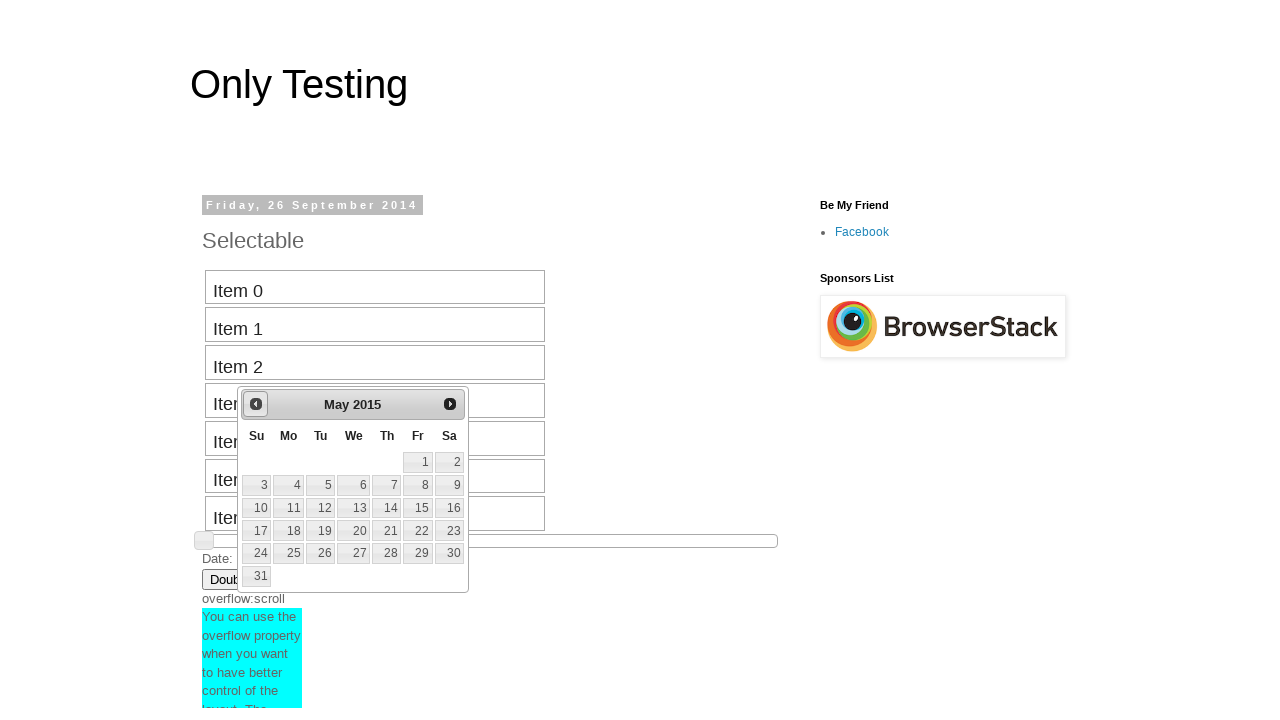

Retrieved current date picker display: May 2015
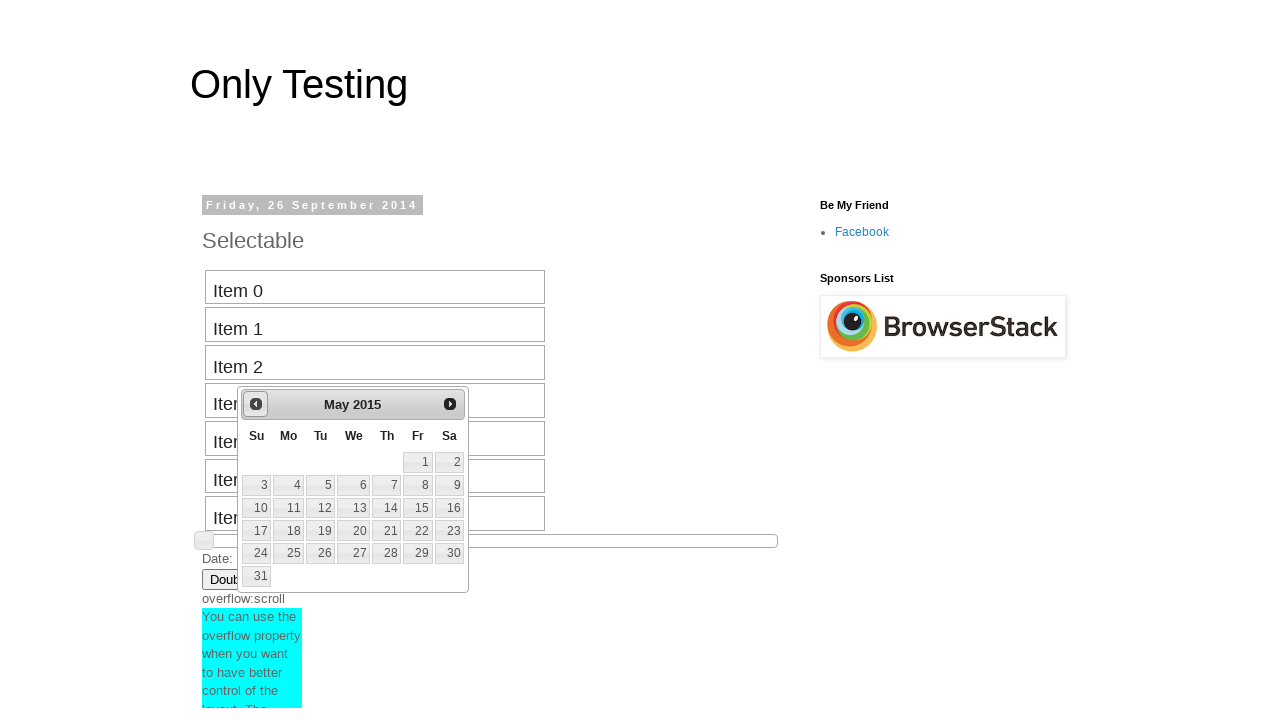

Clicked previous month button to navigate backward in calendar at (256, 404) on #ui-datepicker-div >> div >> a:nth-of-type(1) >> span
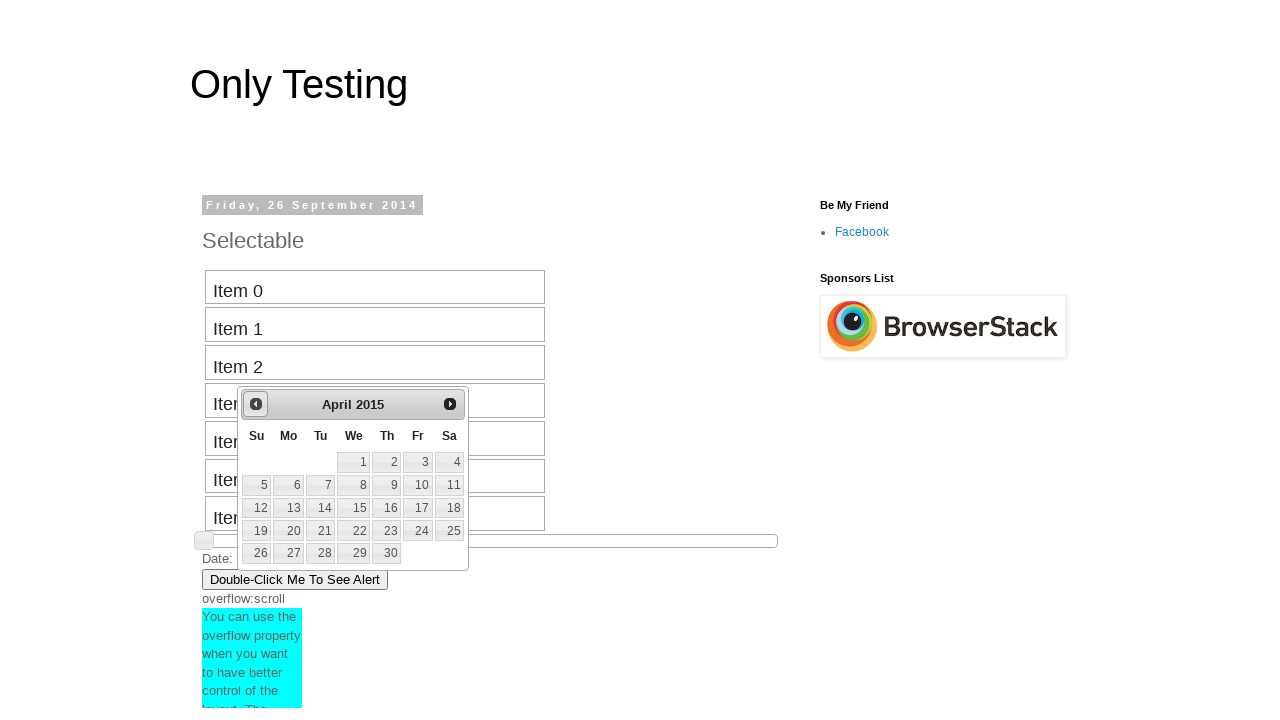

Waited for calendar to update after navigation
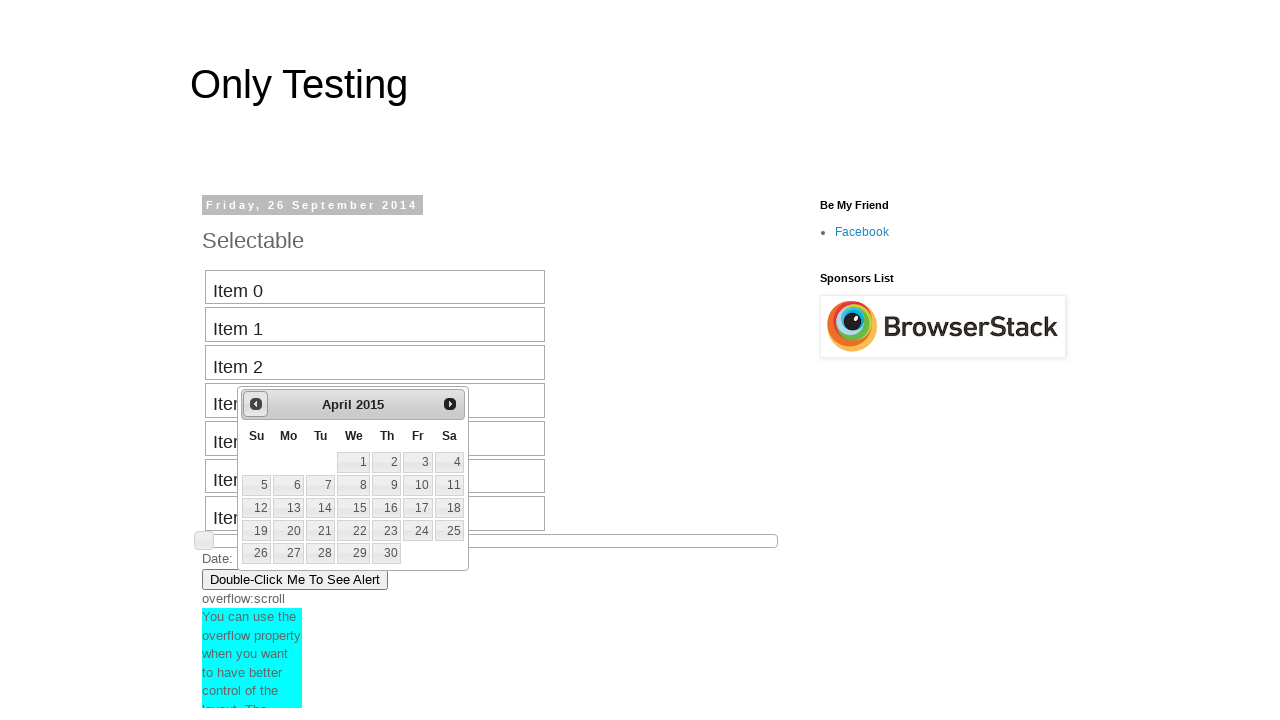

Retrieved current date picker display: April 2015
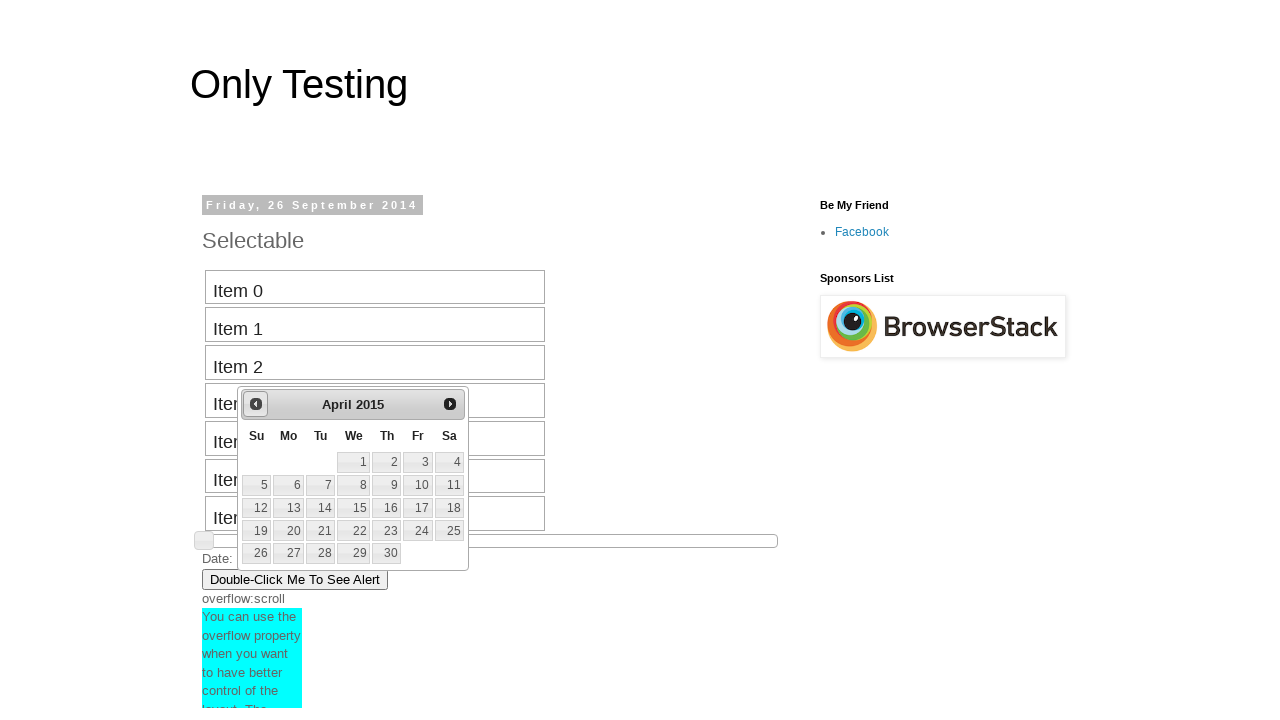

Clicked previous month button to navigate backward in calendar at (256, 404) on #ui-datepicker-div >> div >> a:nth-of-type(1) >> span
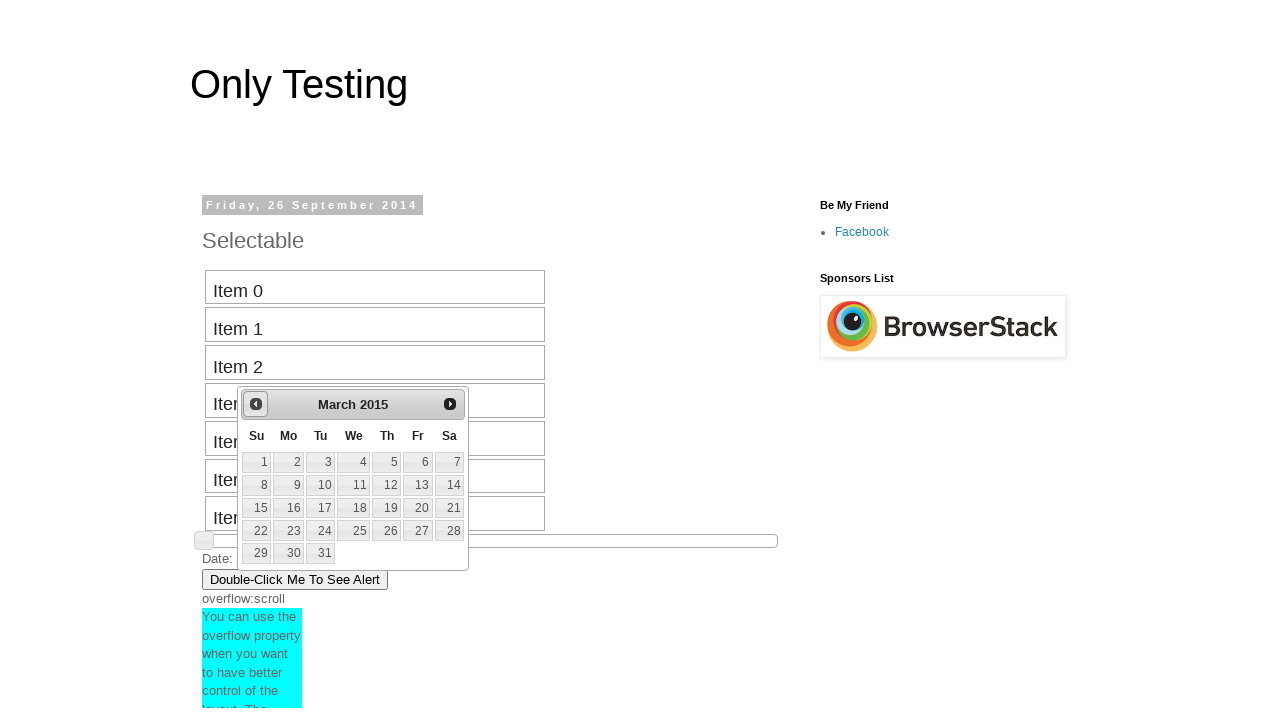

Waited for calendar to update after navigation
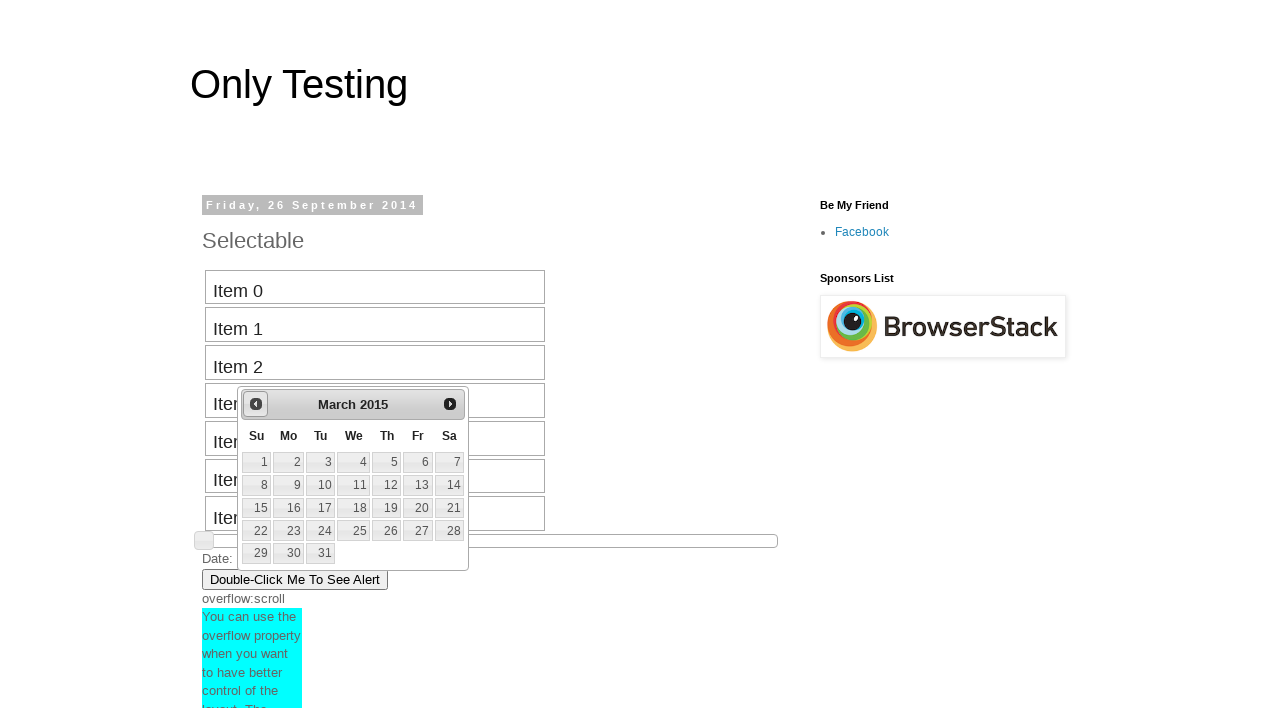

Retrieved current date picker display: March 2015
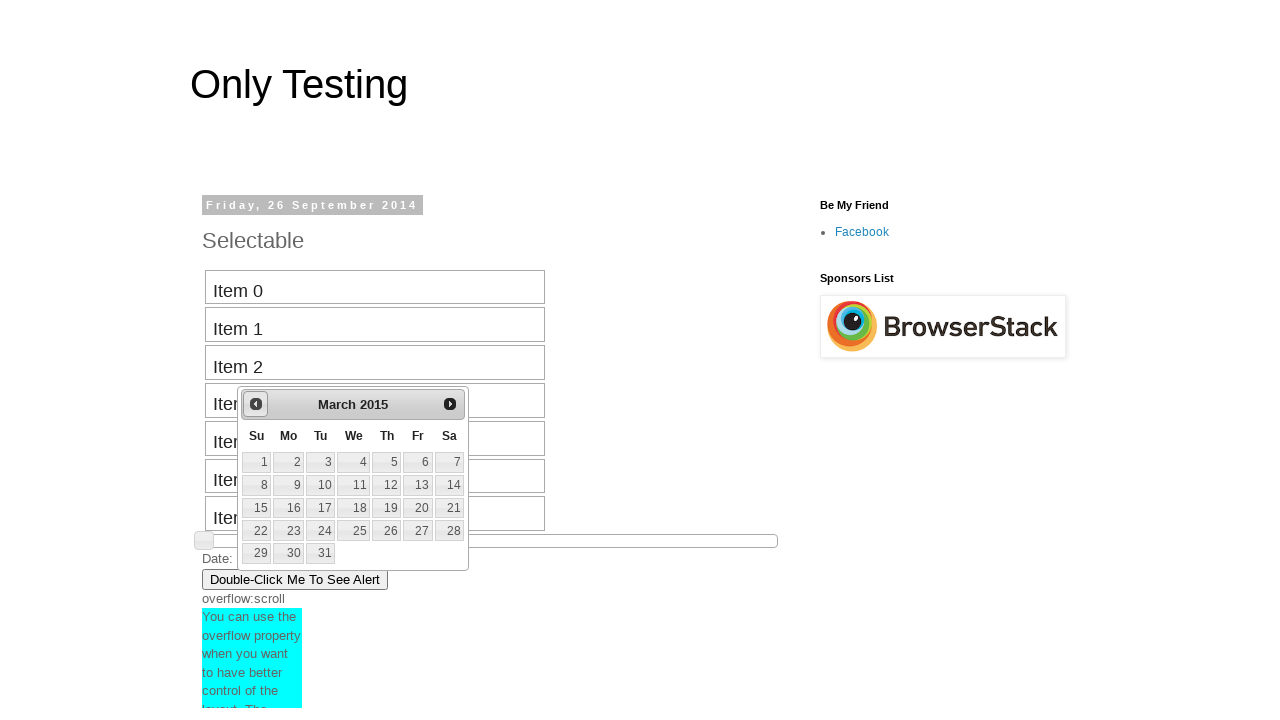

Clicked previous month button to navigate backward in calendar at (256, 404) on #ui-datepicker-div >> div >> a:nth-of-type(1) >> span
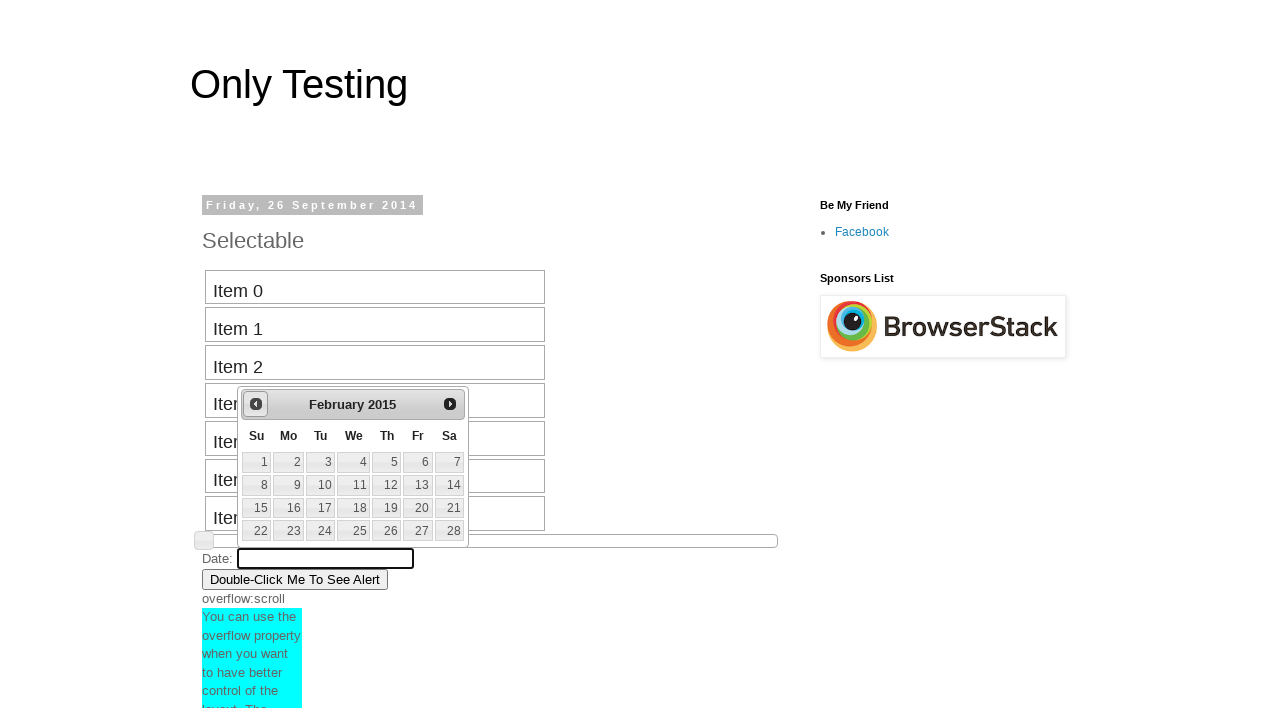

Waited for calendar to update after navigation
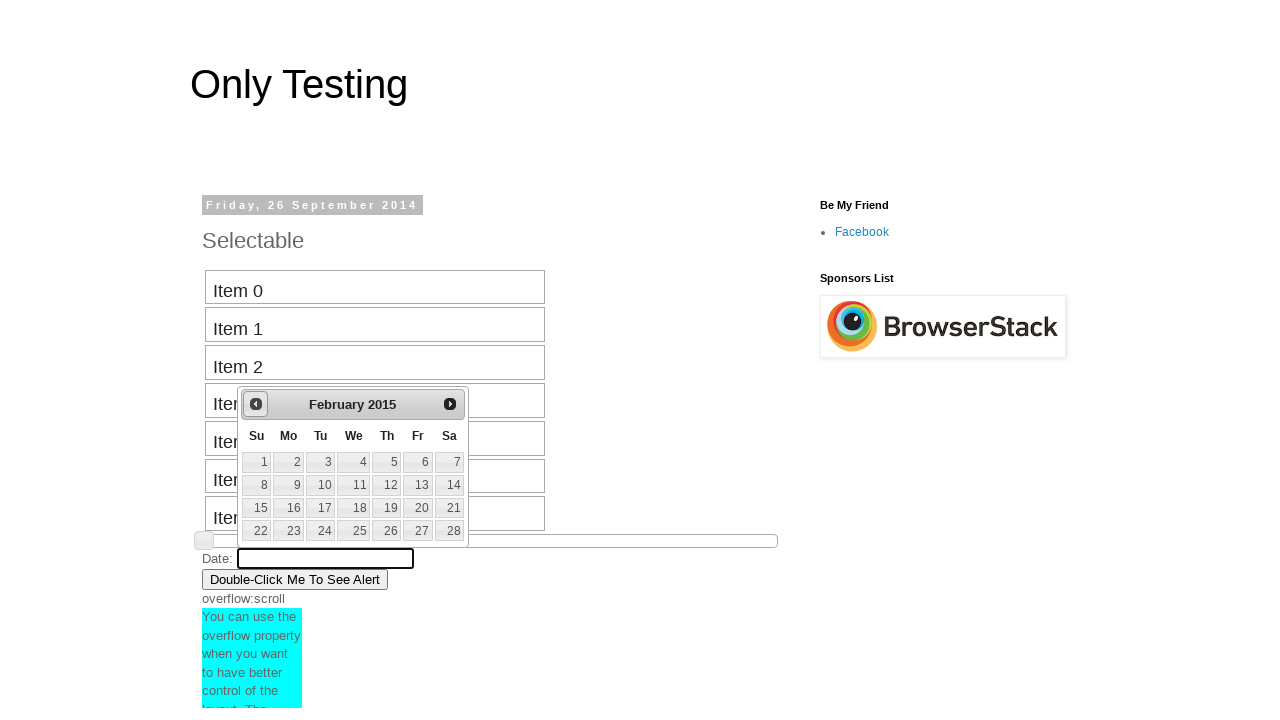

Retrieved current date picker display: February 2015
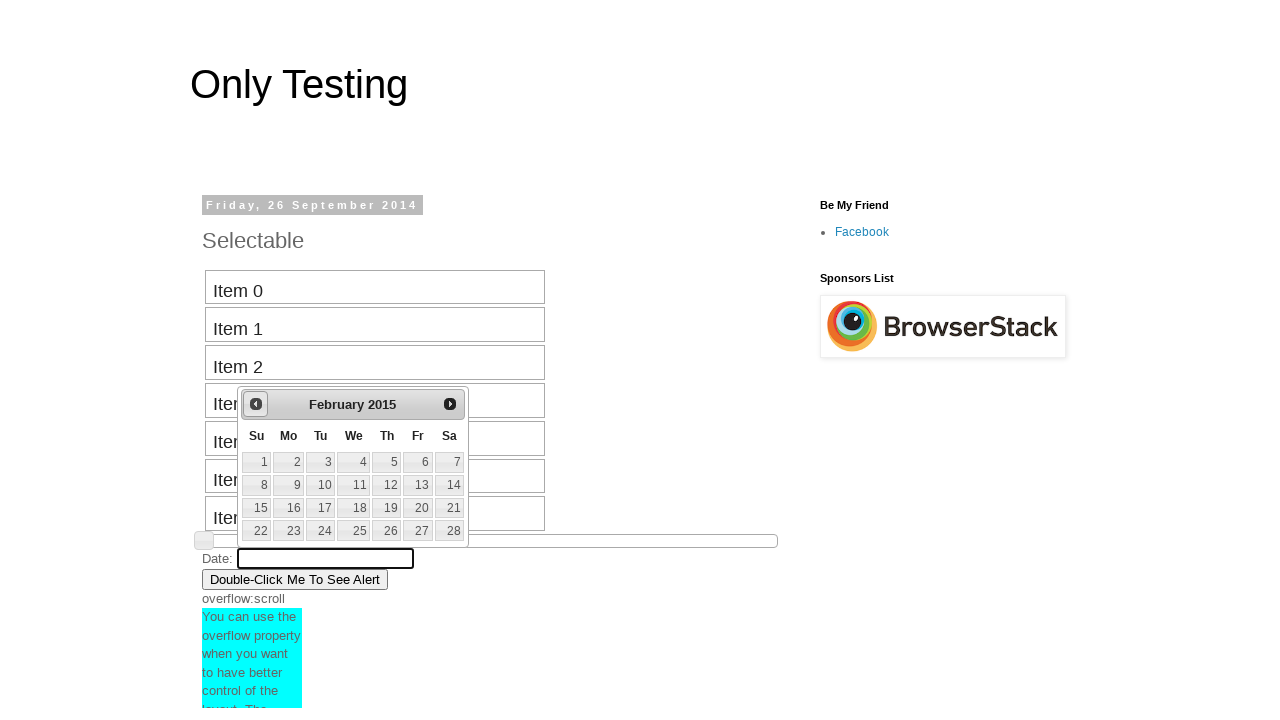

Clicked previous month button to navigate backward in calendar at (256, 404) on #ui-datepicker-div >> div >> a:nth-of-type(1) >> span
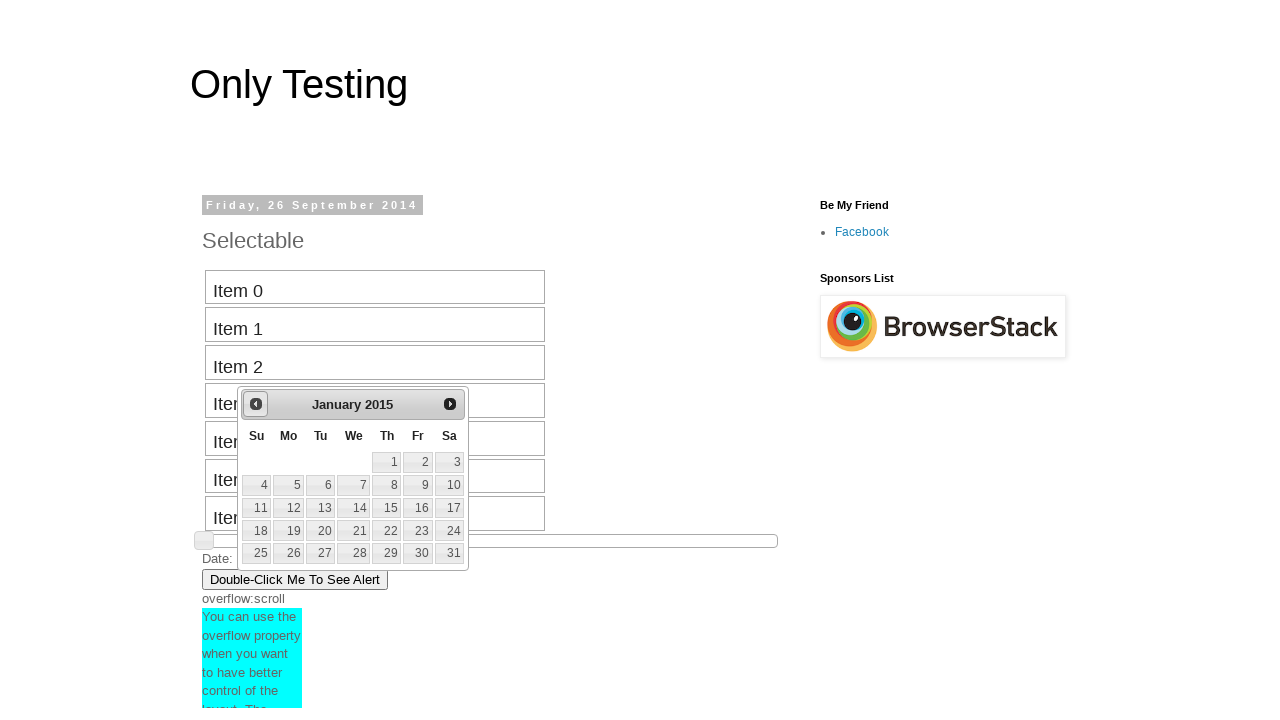

Waited for calendar to update after navigation
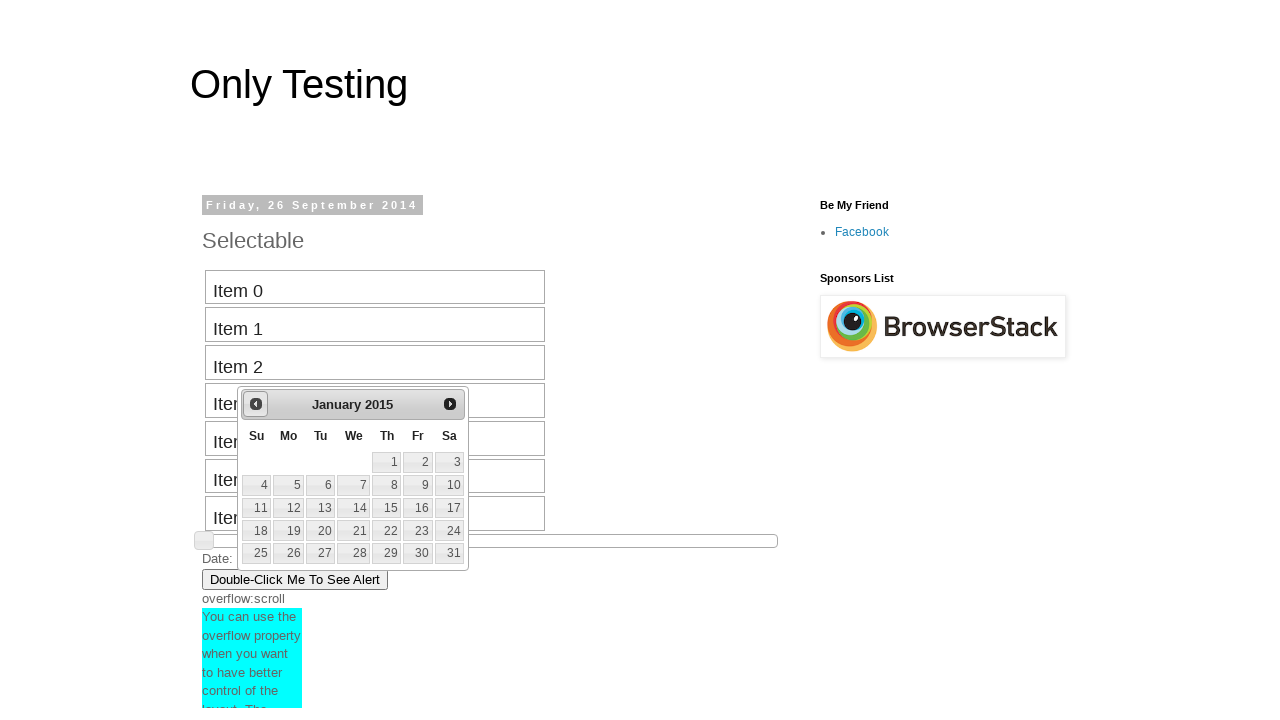

Retrieved current date picker display: January 2015
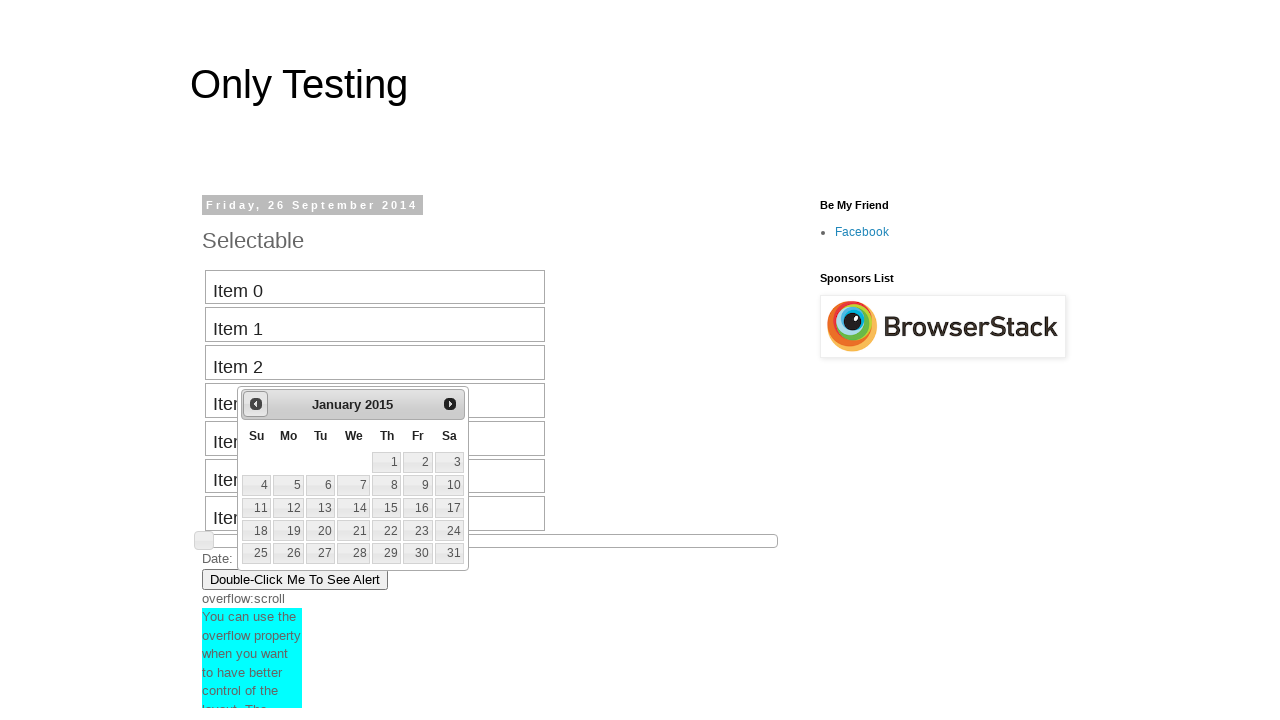

Clicked previous month button to navigate backward in calendar at (256, 404) on #ui-datepicker-div >> div >> a:nth-of-type(1) >> span
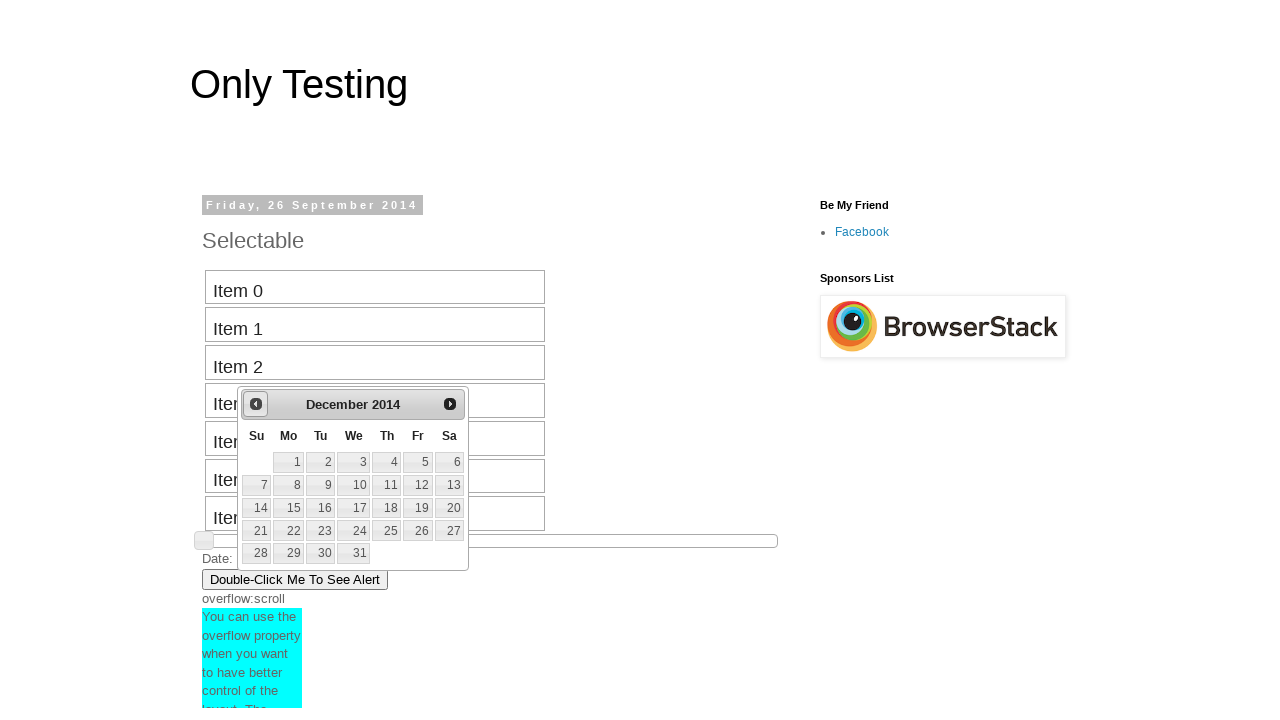

Waited for calendar to update after navigation
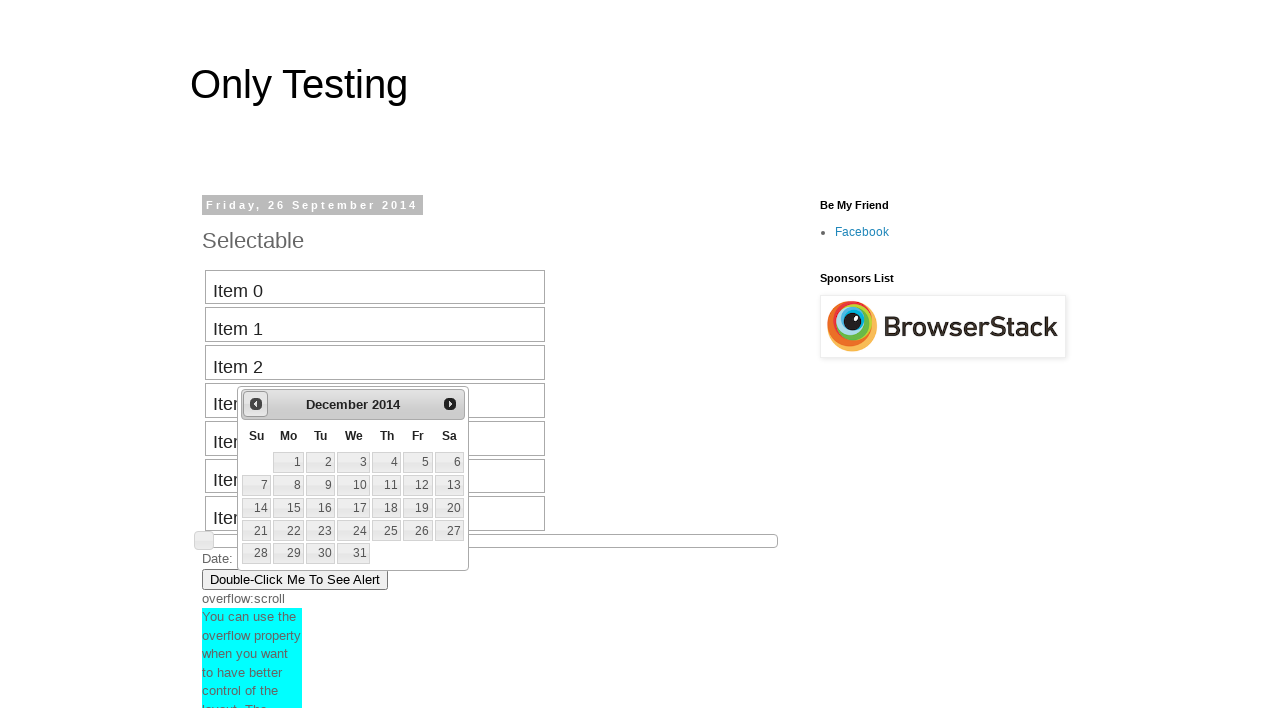

Retrieved current date picker display: December 2014
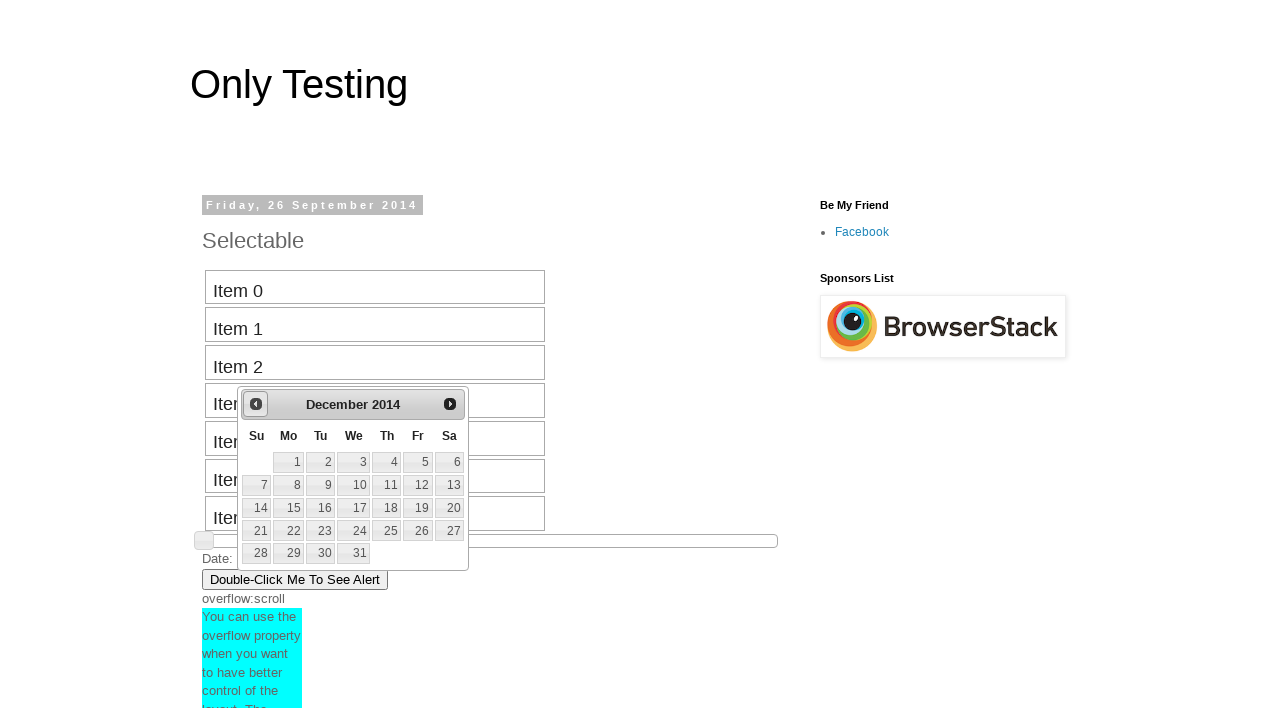

Clicked previous month button to navigate backward in calendar at (256, 404) on #ui-datepicker-div >> div >> a:nth-of-type(1) >> span
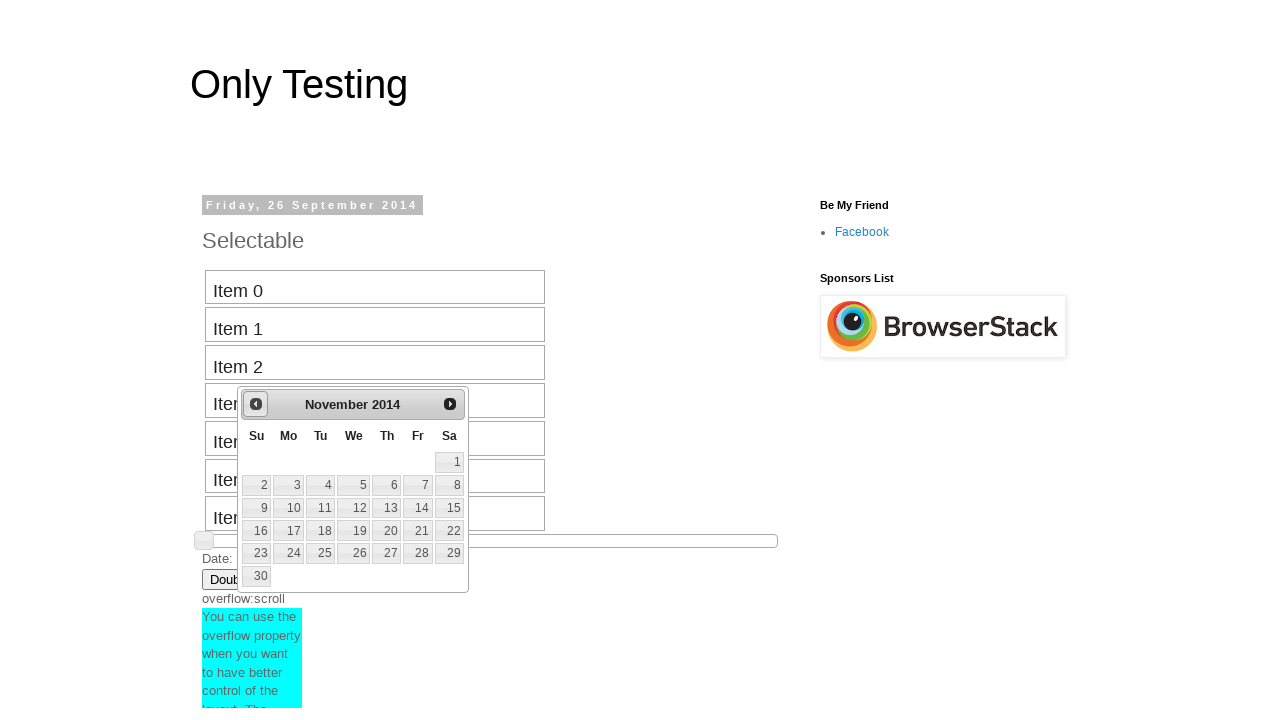

Waited for calendar to update after navigation
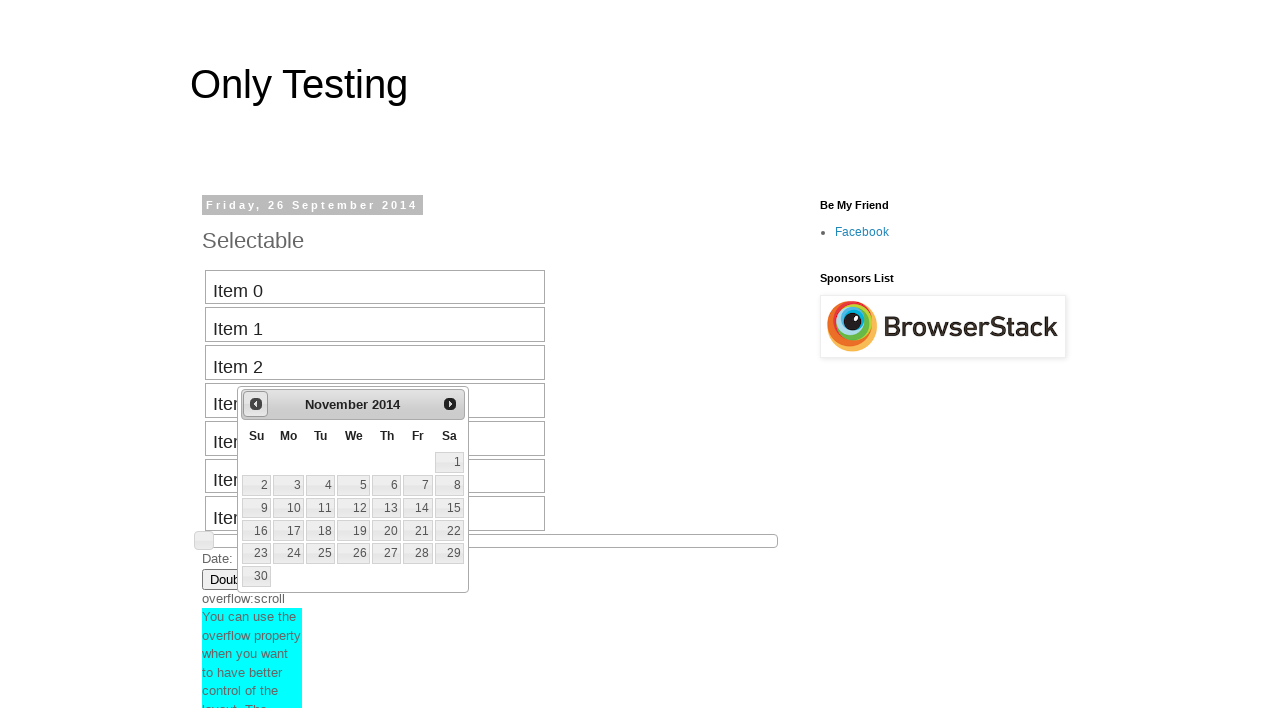

Retrieved current date picker display: November 2014
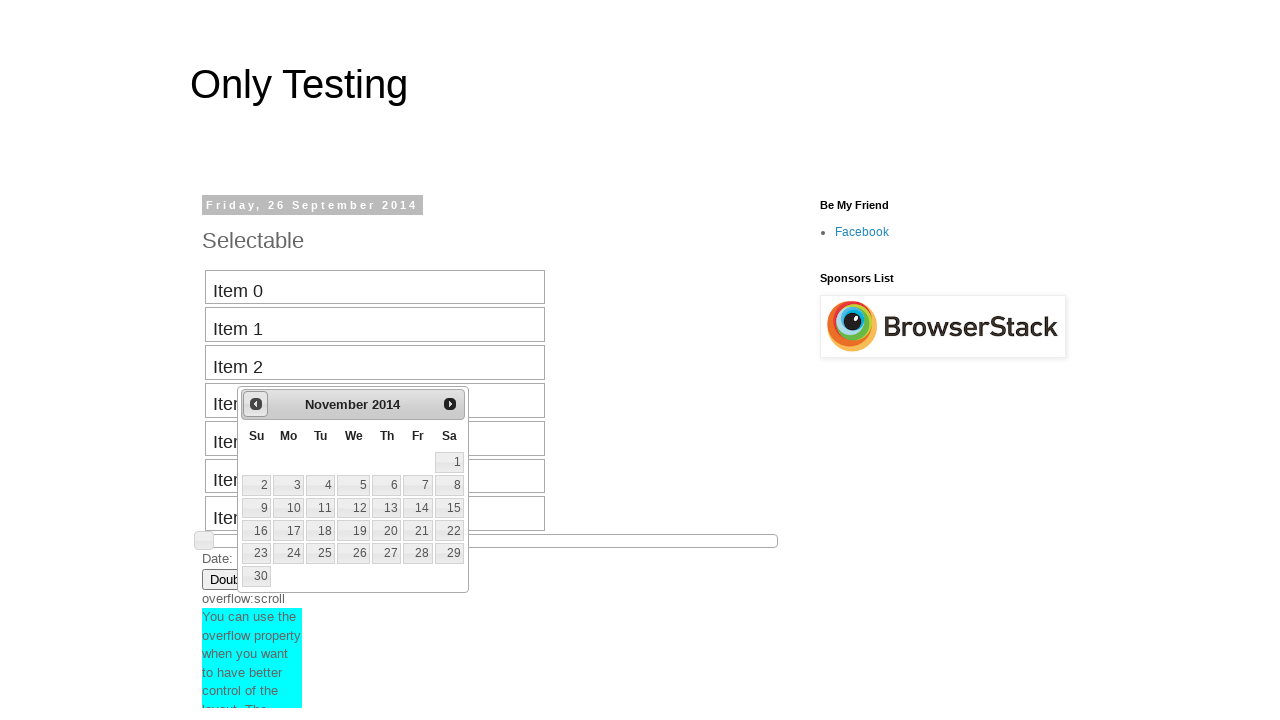

Clicked previous month button to navigate backward in calendar at (256, 404) on #ui-datepicker-div >> div >> a:nth-of-type(1) >> span
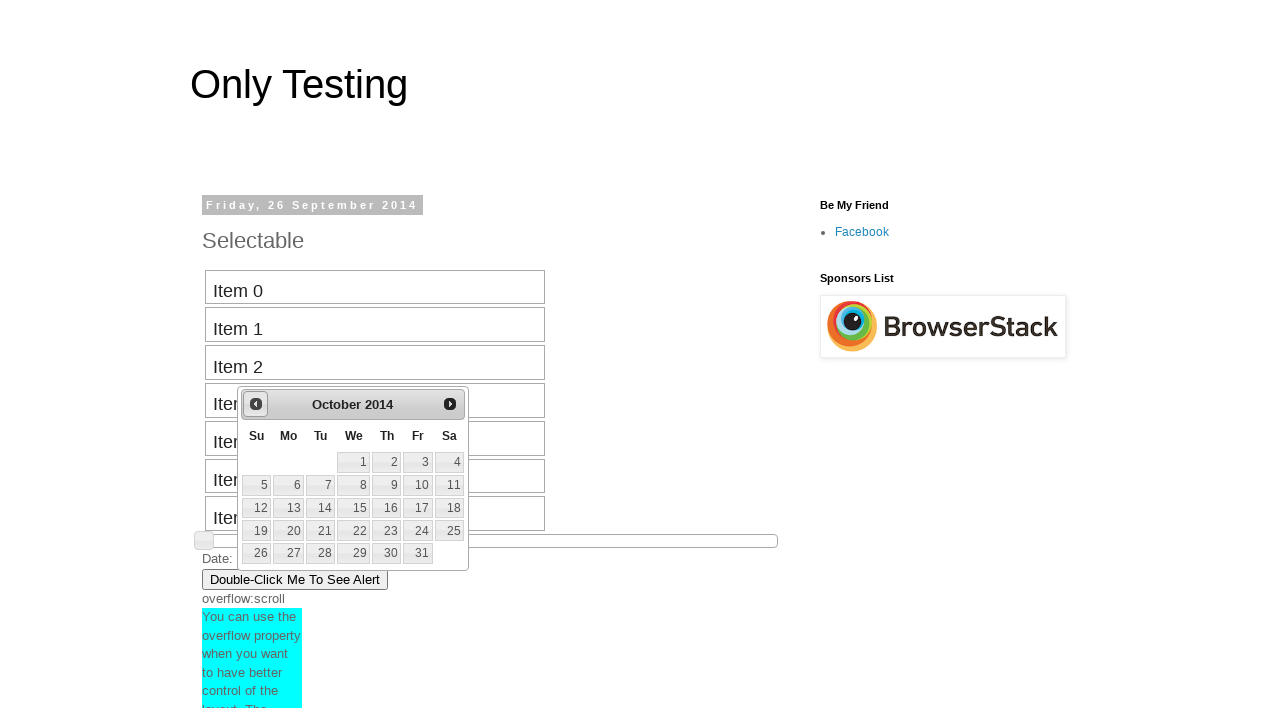

Waited for calendar to update after navigation
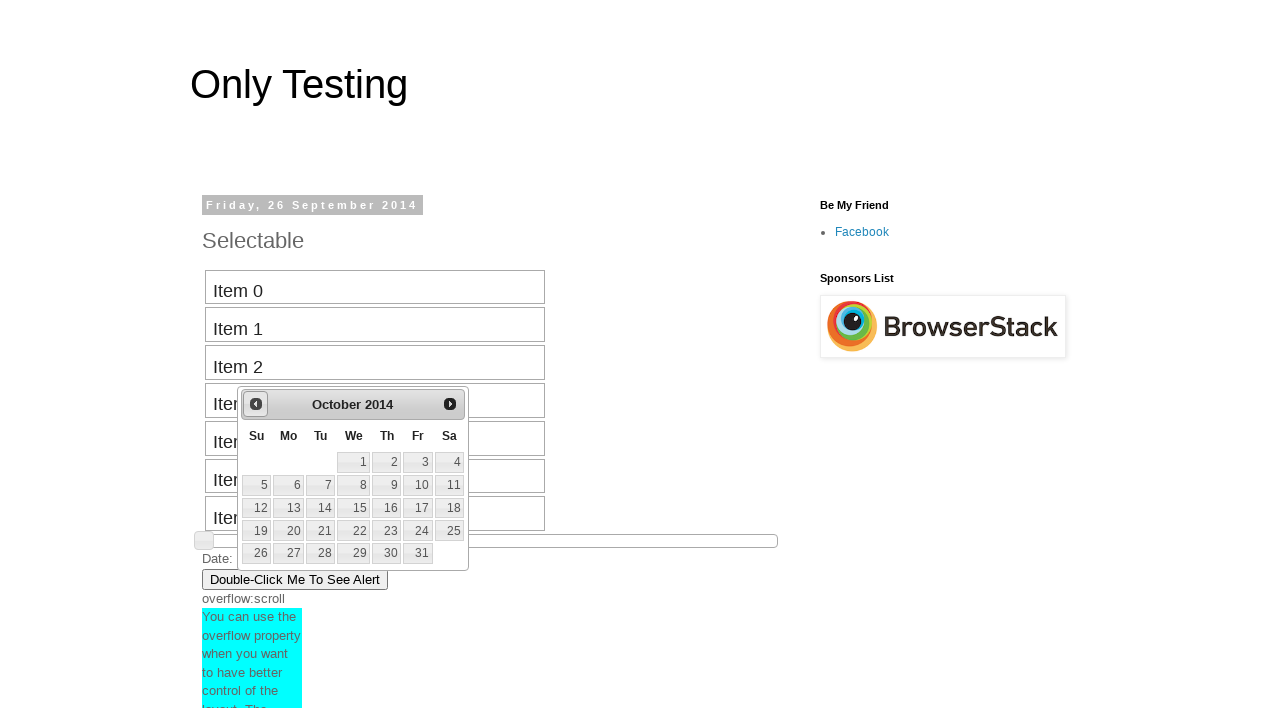

Retrieved current date picker display: October 2014
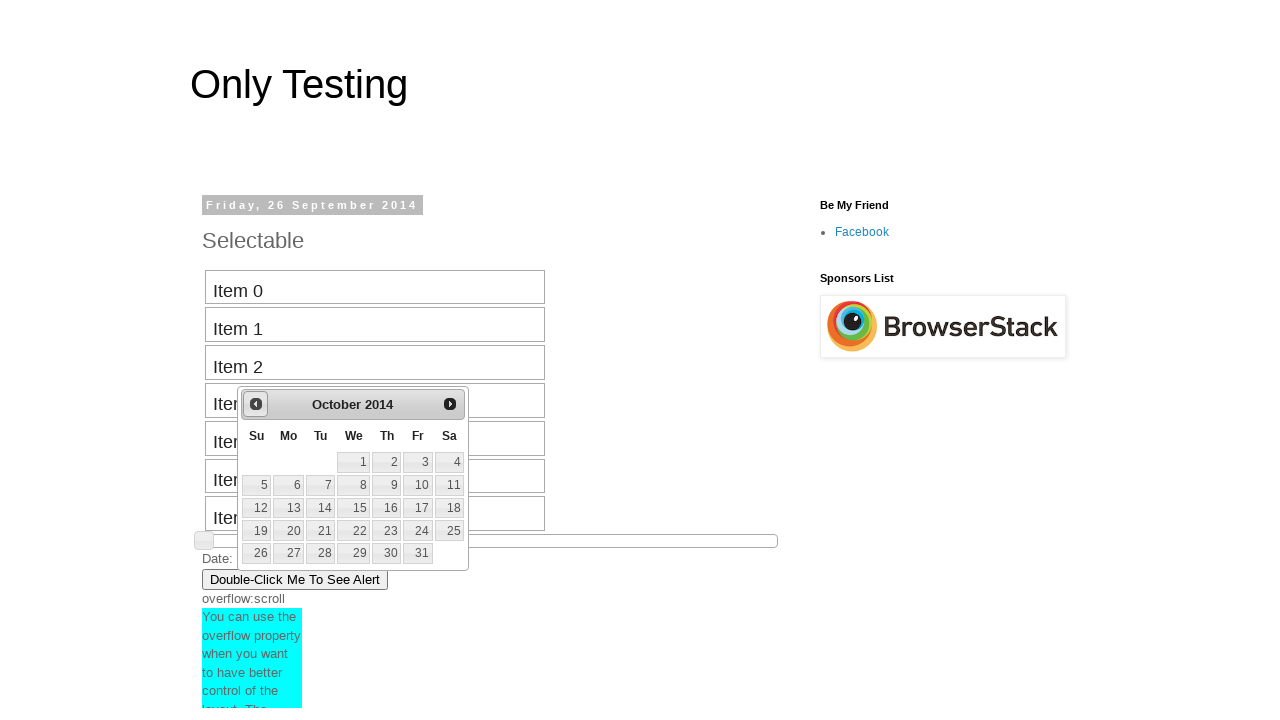

Clicked previous month button to navigate backward in calendar at (256, 404) on #ui-datepicker-div >> div >> a:nth-of-type(1) >> span
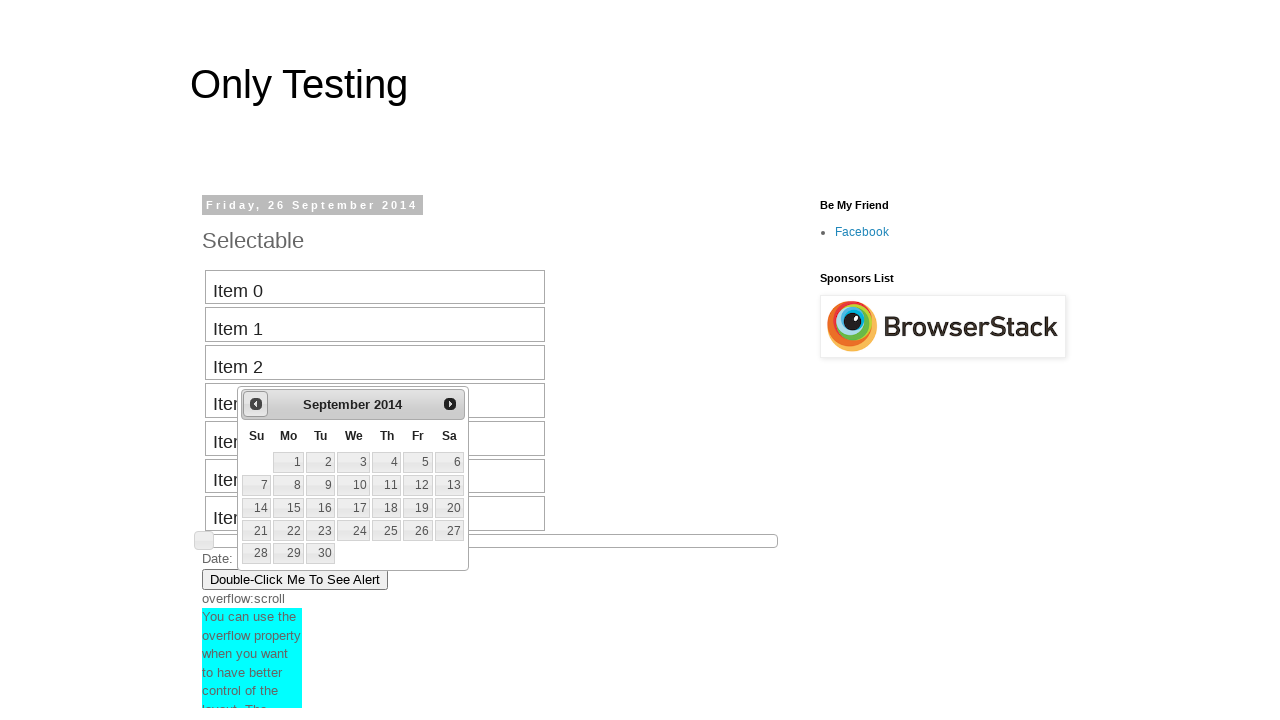

Waited for calendar to update after navigation
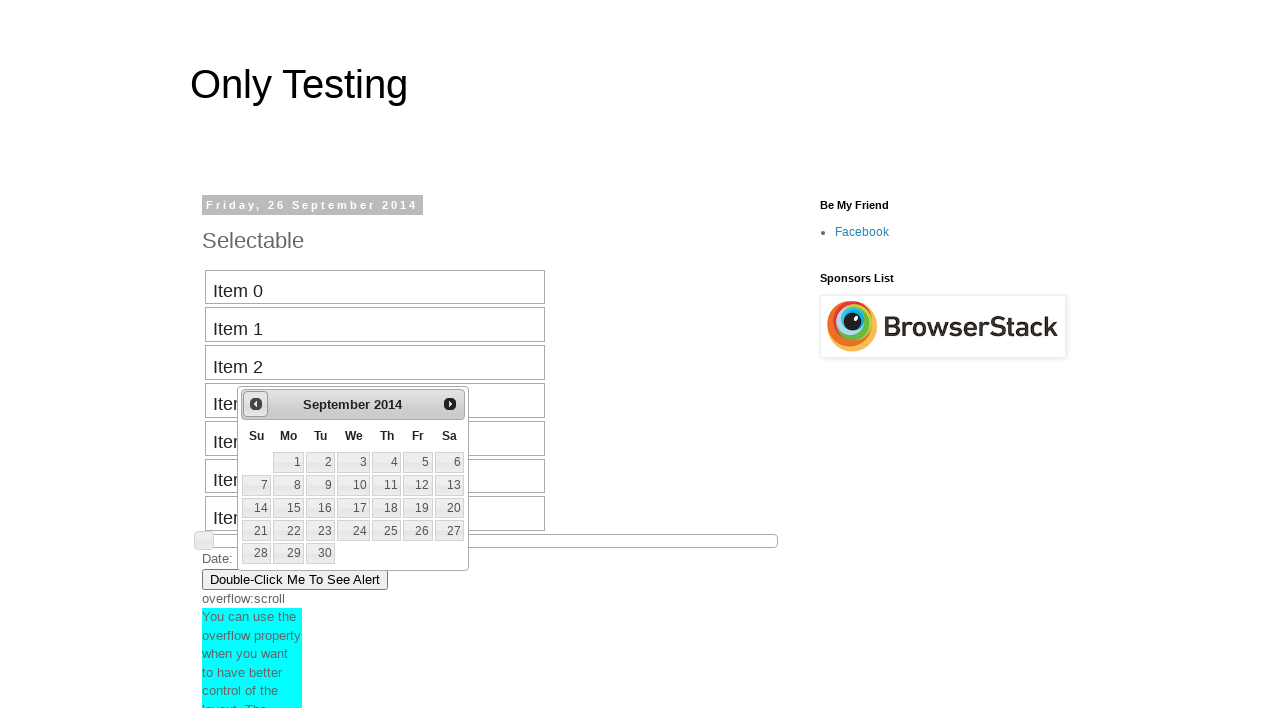

Retrieved current date picker display: September 2014
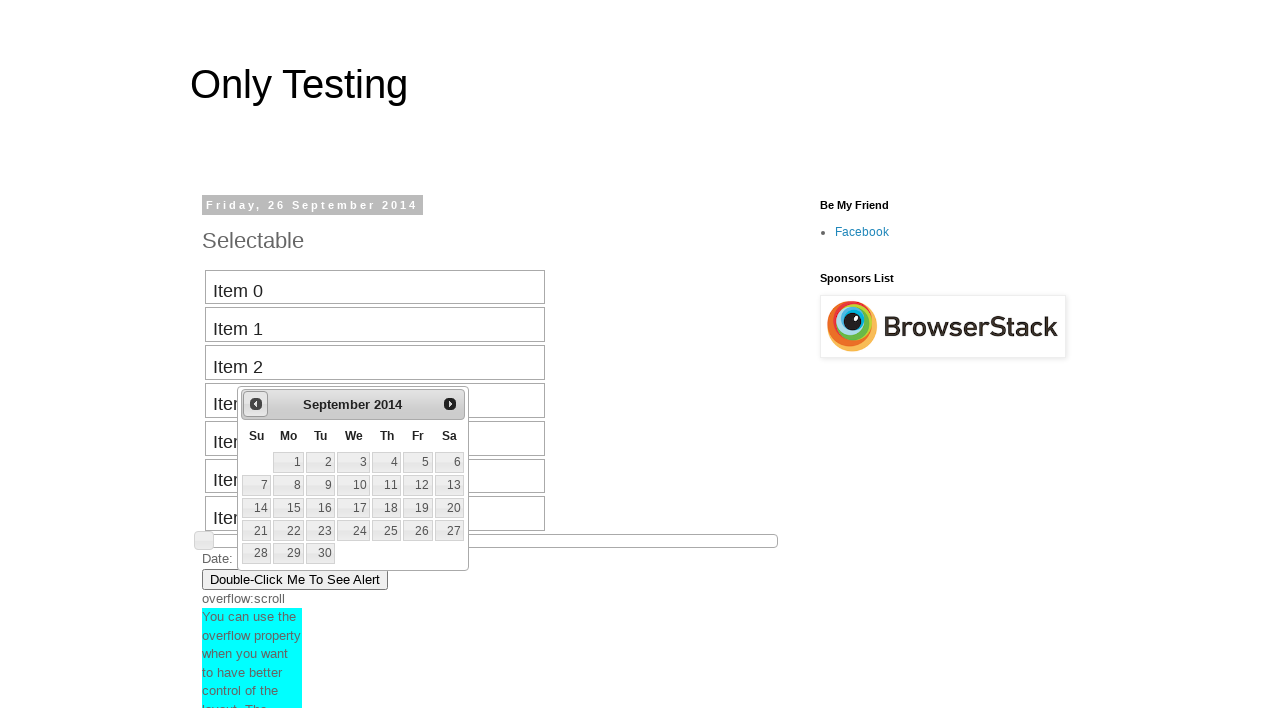

Clicked previous month button to navigate backward in calendar at (256, 404) on #ui-datepicker-div >> div >> a:nth-of-type(1) >> span
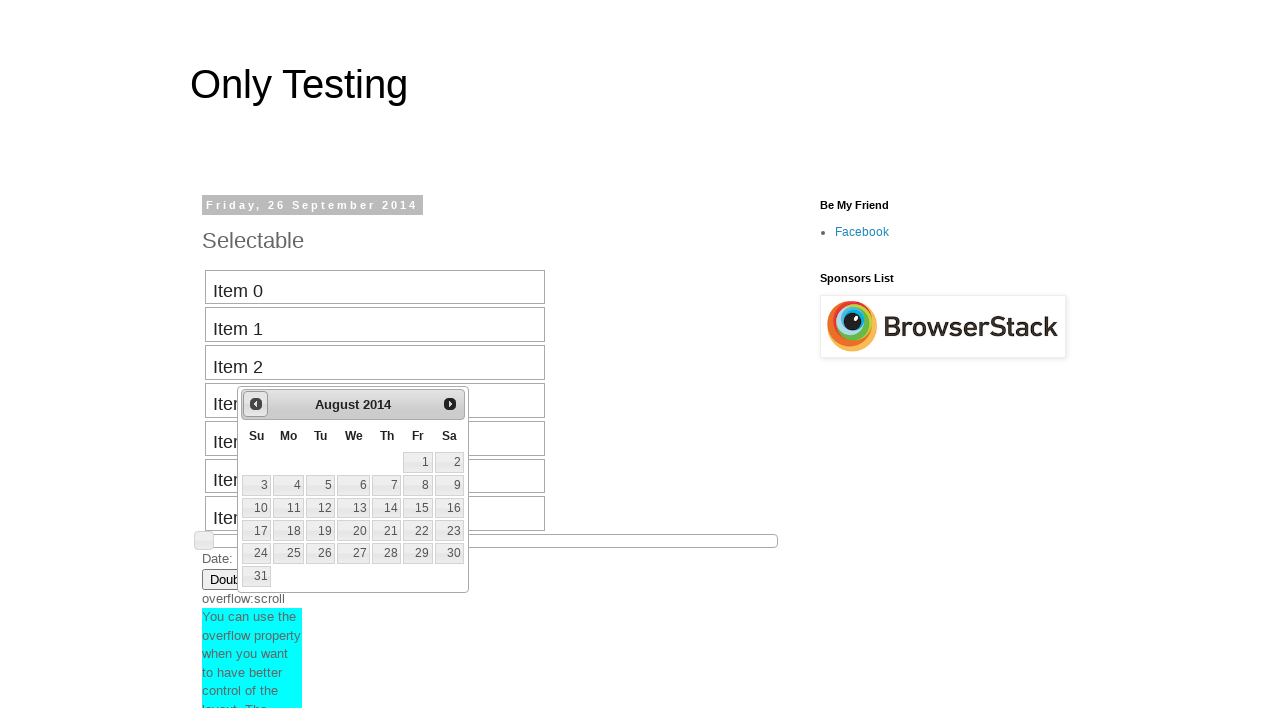

Waited for calendar to update after navigation
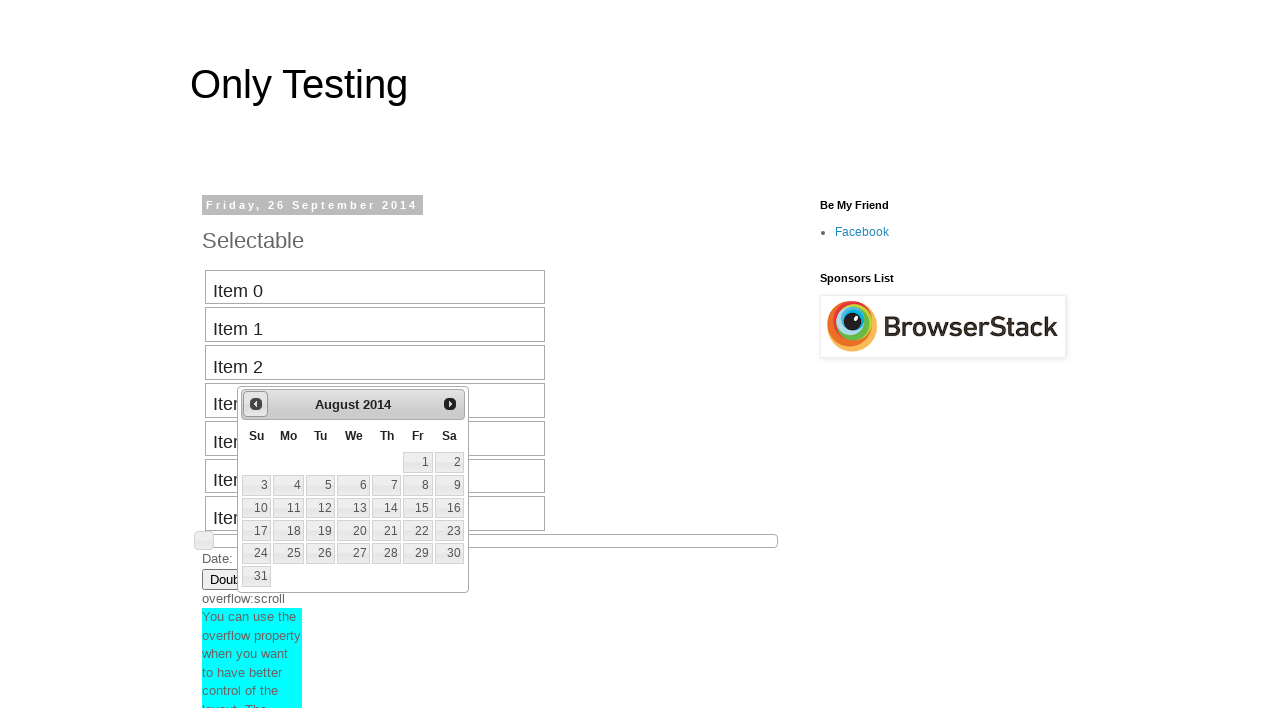

Retrieved current date picker display: August 2014
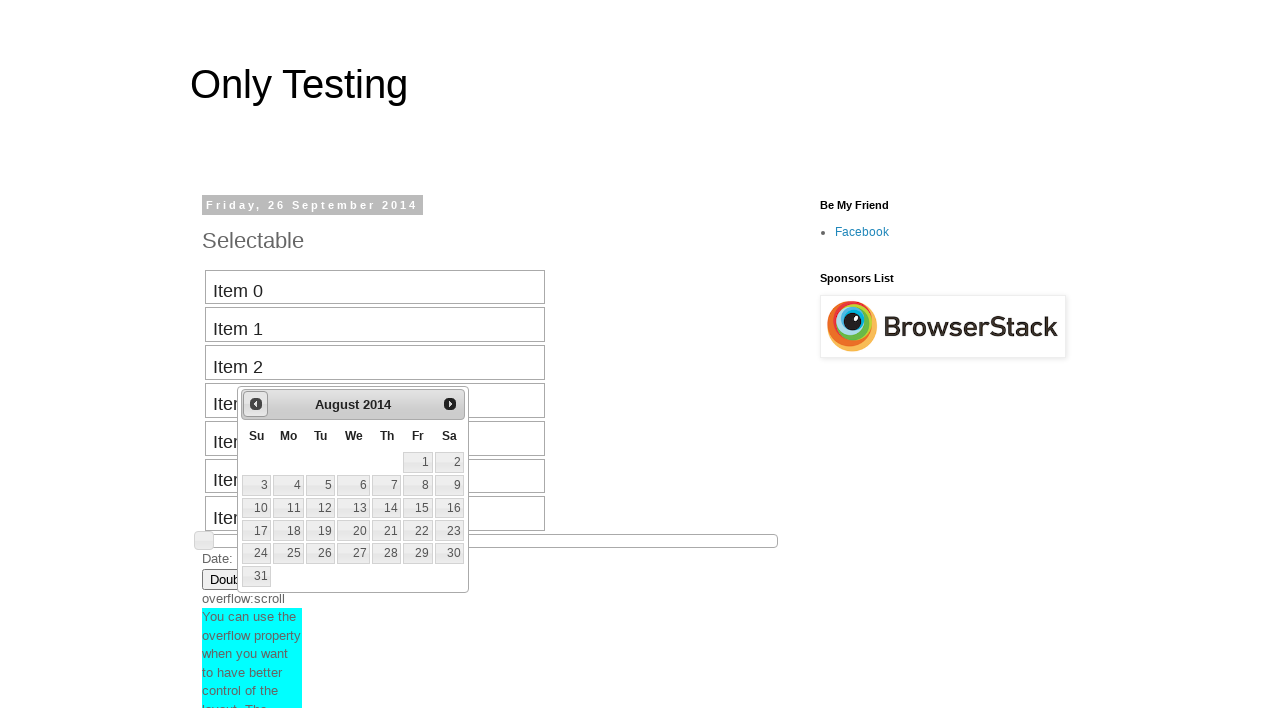

Clicked previous month button to navigate backward in calendar at (256, 404) on #ui-datepicker-div >> div >> a:nth-of-type(1) >> span
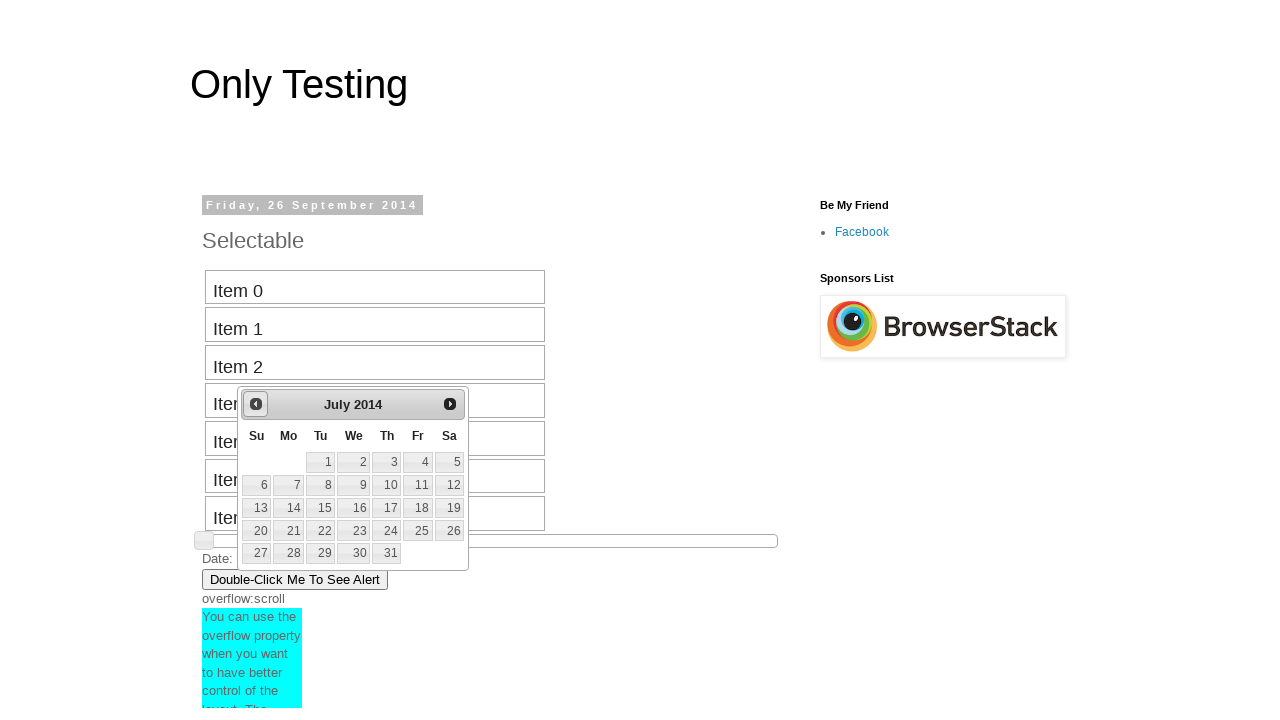

Waited for calendar to update after navigation
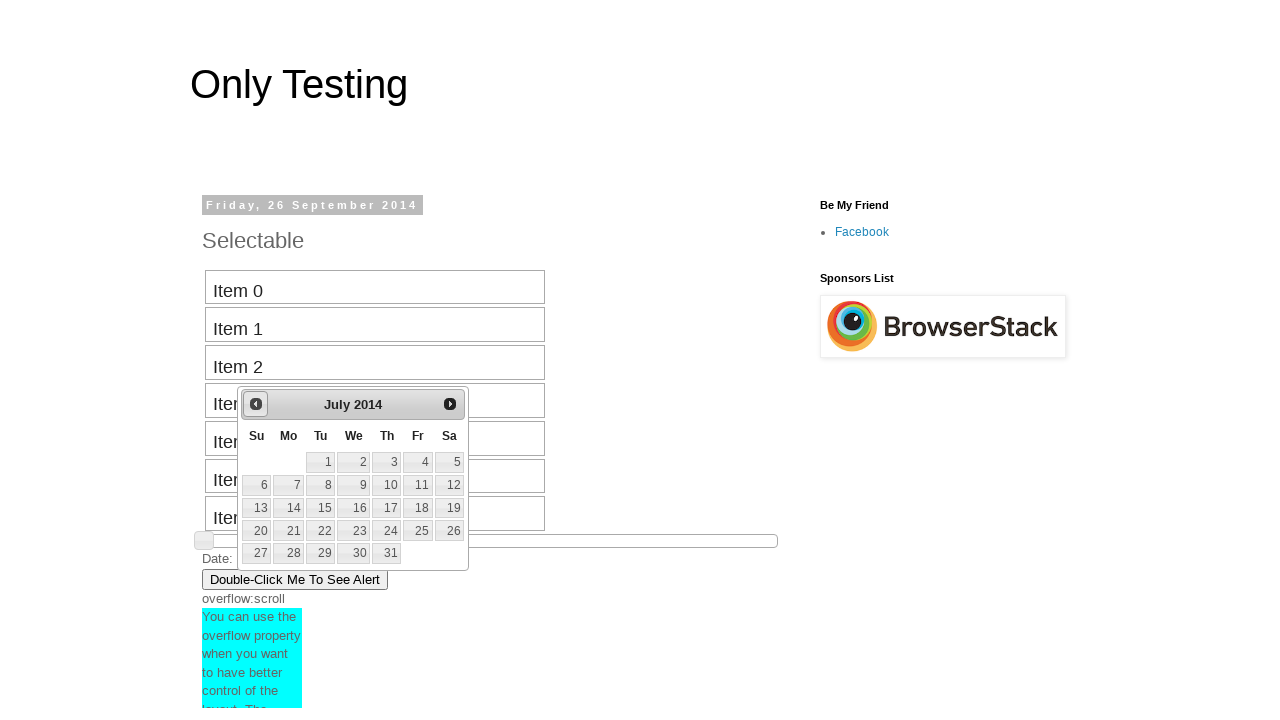

Retrieved current date picker display: July 2014
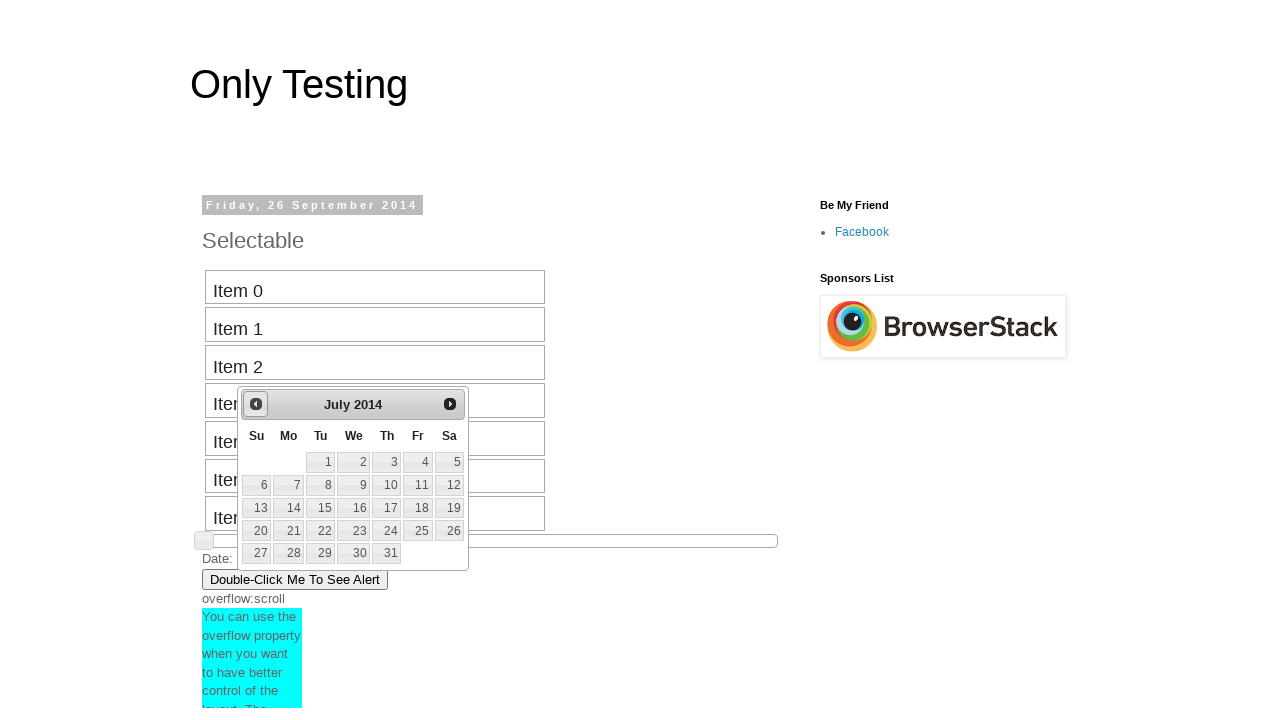

Clicked previous month button to navigate backward in calendar at (256, 404) on #ui-datepicker-div >> div >> a:nth-of-type(1) >> span
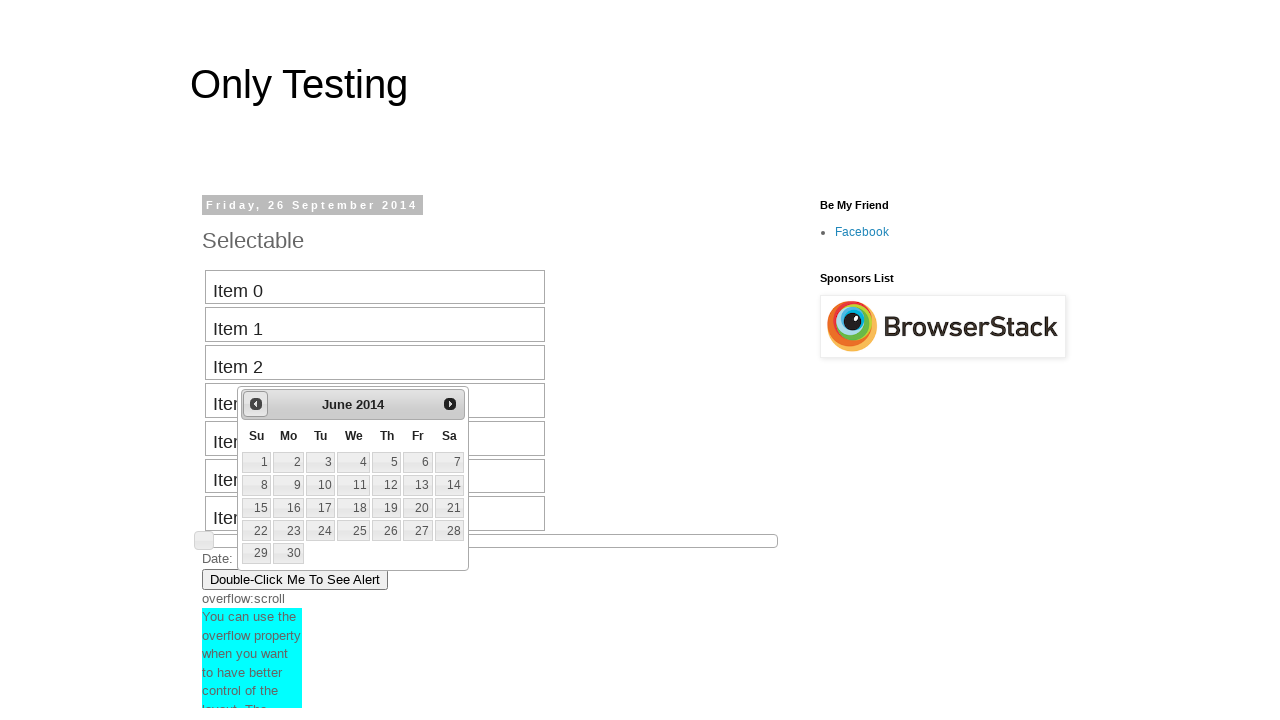

Waited for calendar to update after navigation
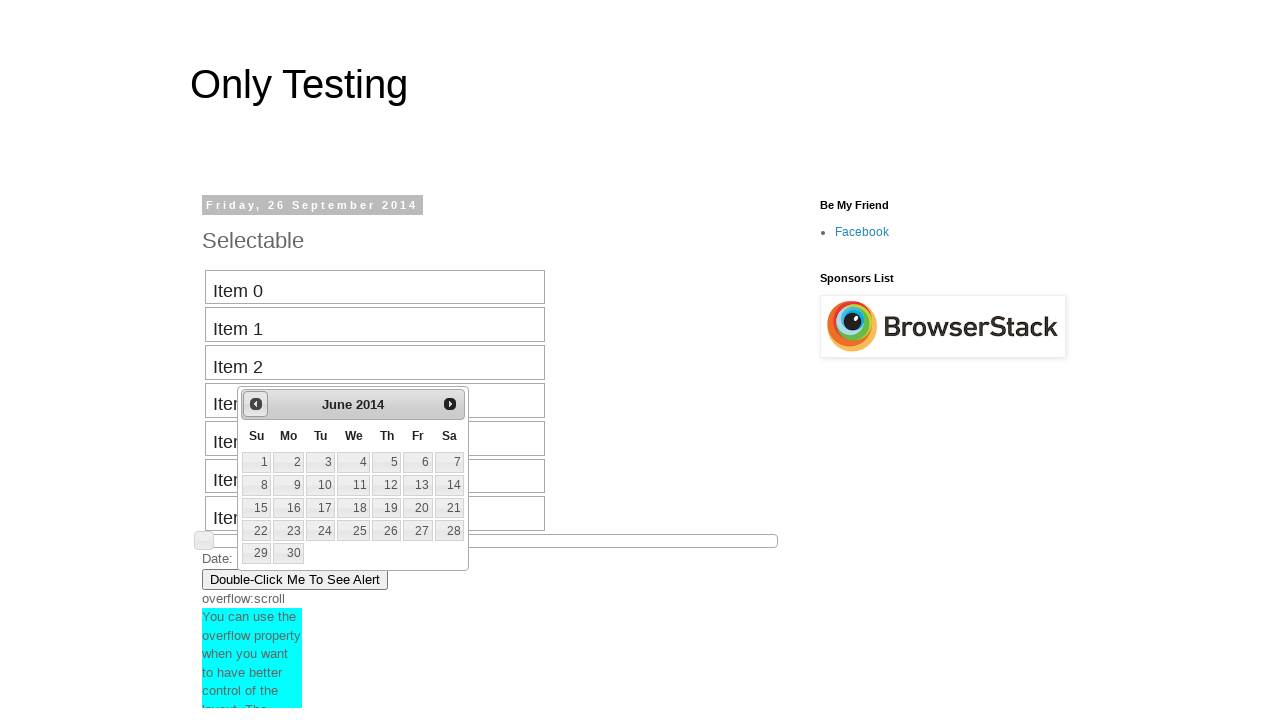

Retrieved current date picker display: June 2014
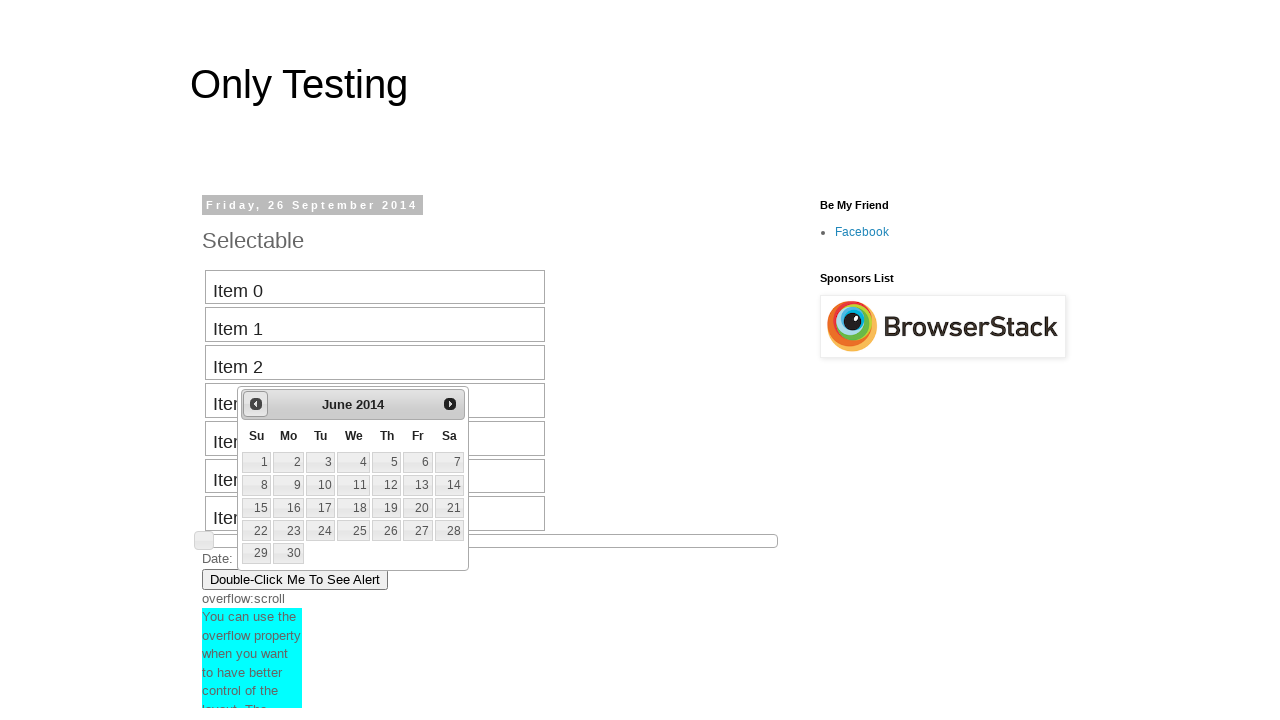

Clicked previous month button to navigate backward in calendar at (256, 404) on #ui-datepicker-div >> div >> a:nth-of-type(1) >> span
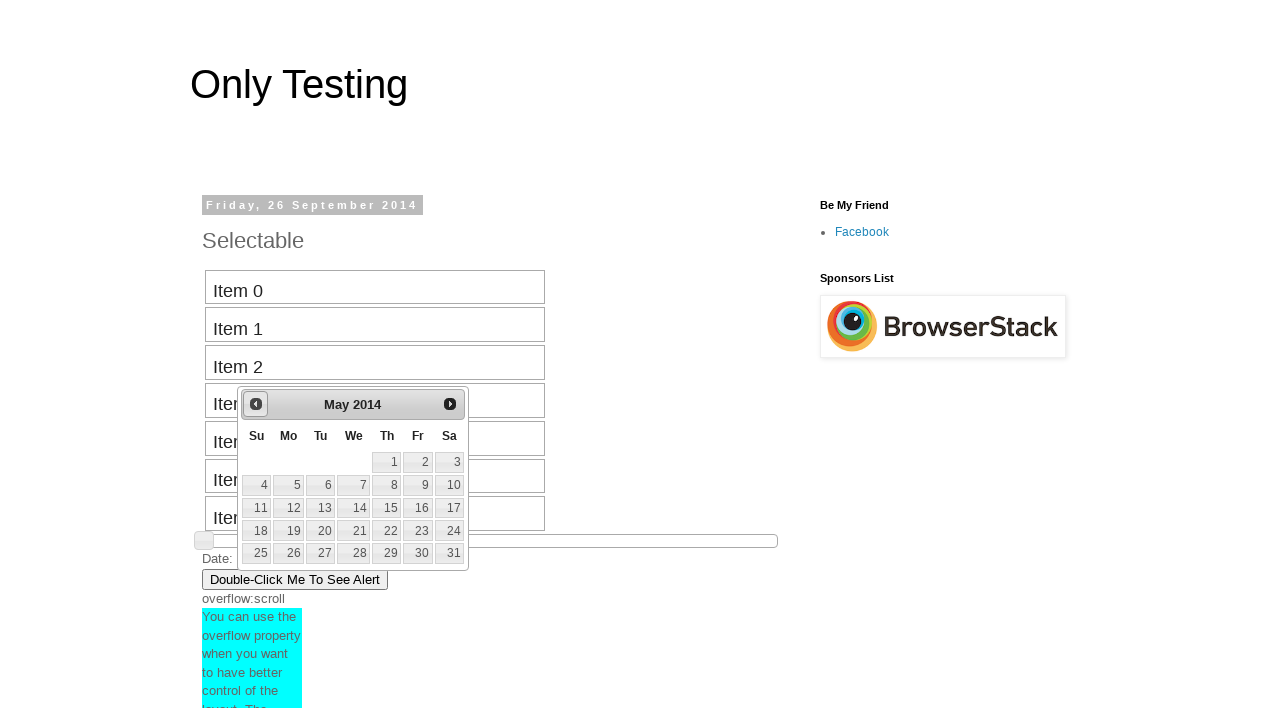

Waited for calendar to update after navigation
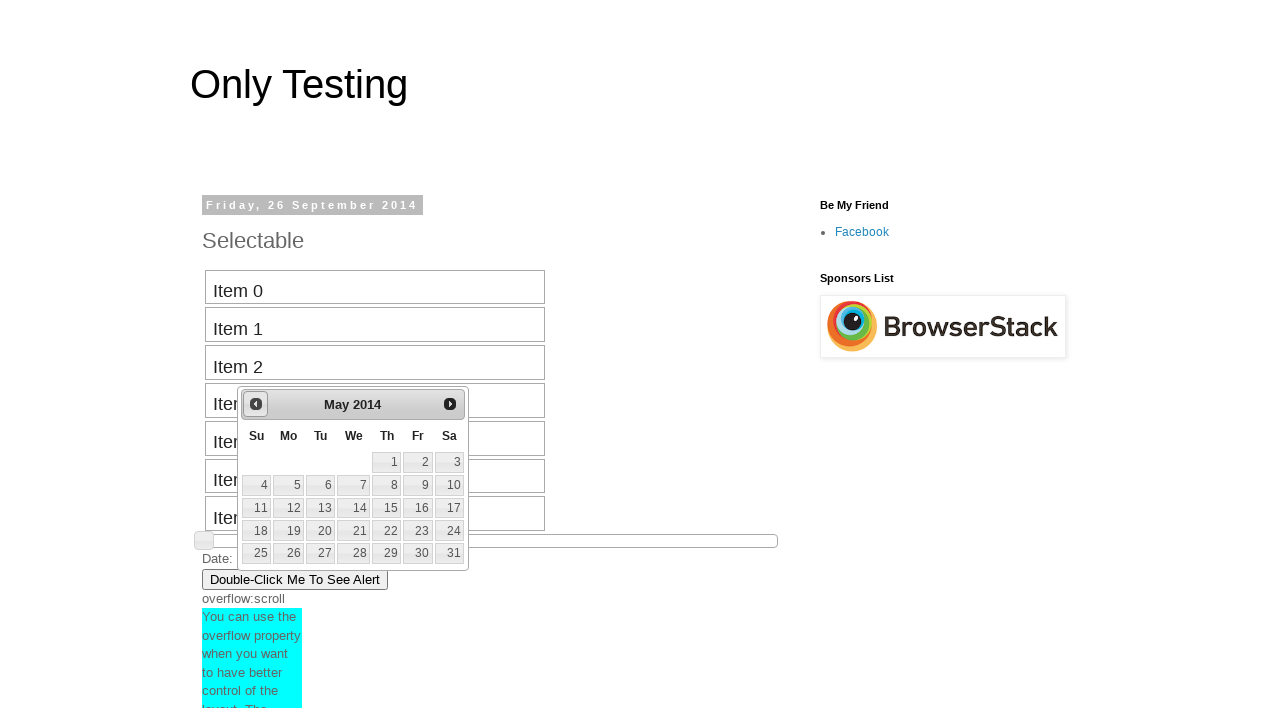

Retrieved current date picker display: May 2014
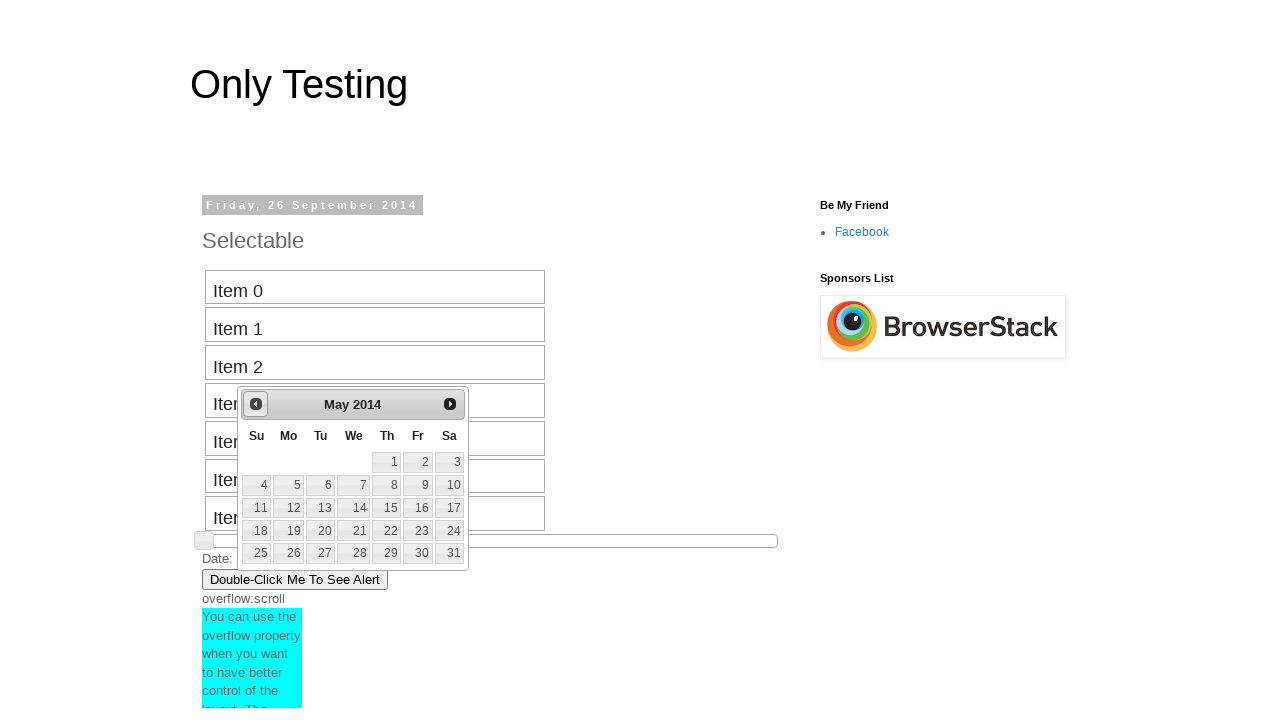

Clicked previous month button to navigate backward in calendar at (256, 404) on #ui-datepicker-div >> div >> a:nth-of-type(1) >> span
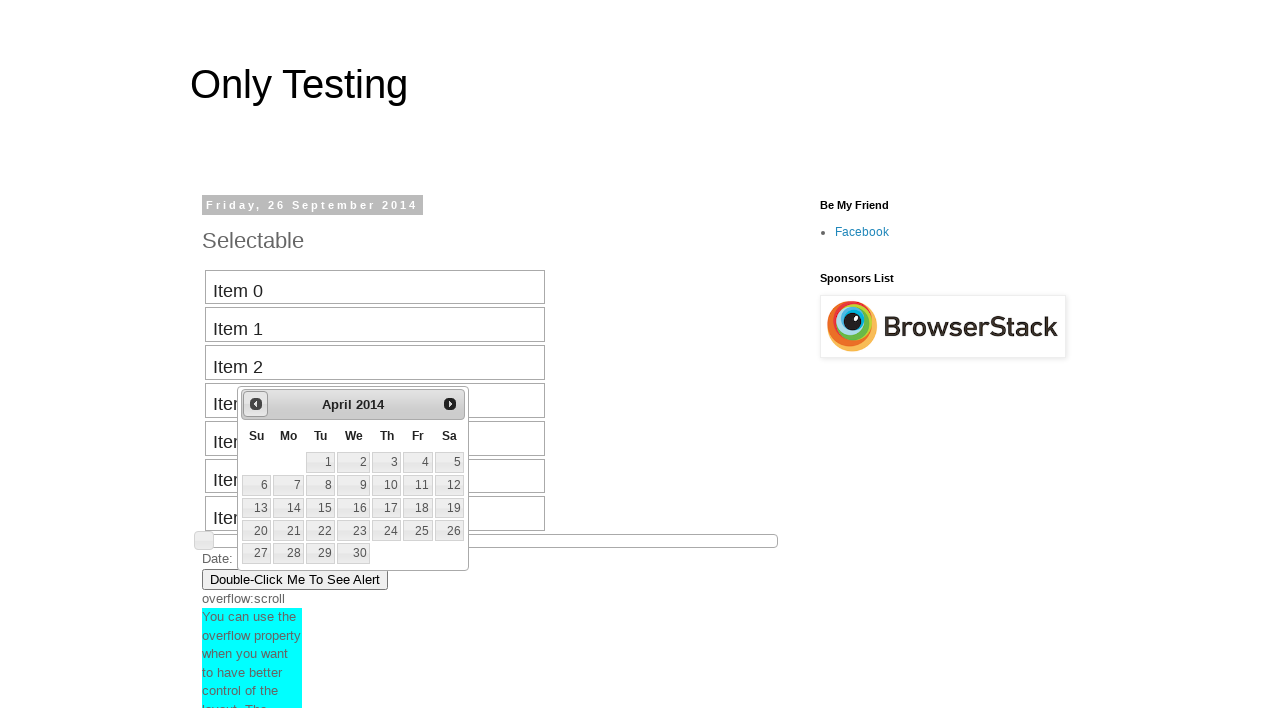

Waited for calendar to update after navigation
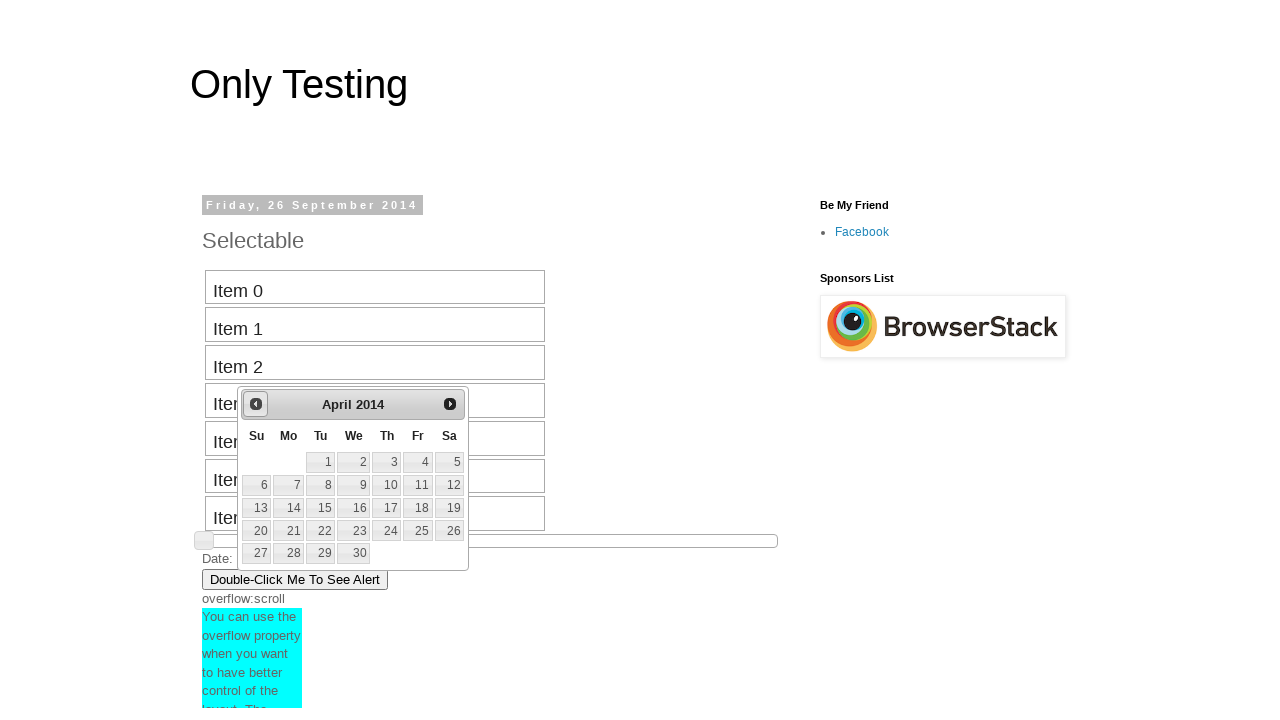

Retrieved current date picker display: April 2014
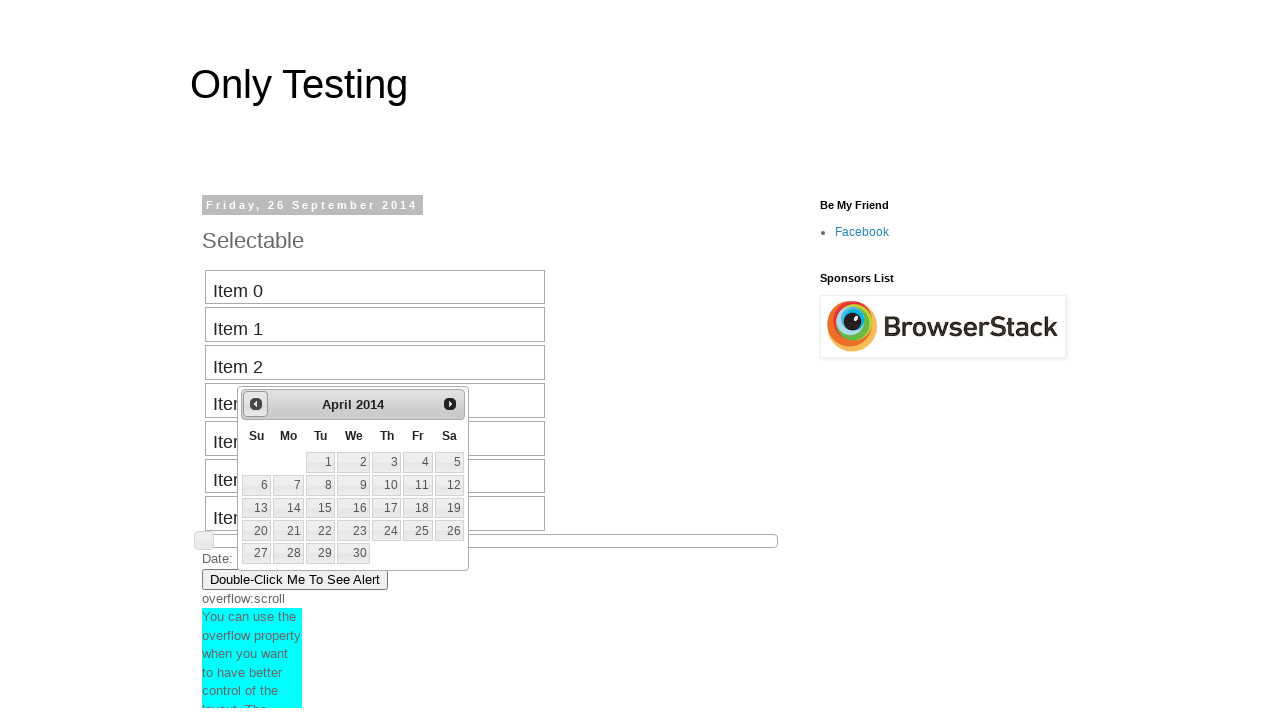

Clicked previous month button to navigate backward in calendar at (256, 404) on #ui-datepicker-div >> div >> a:nth-of-type(1) >> span
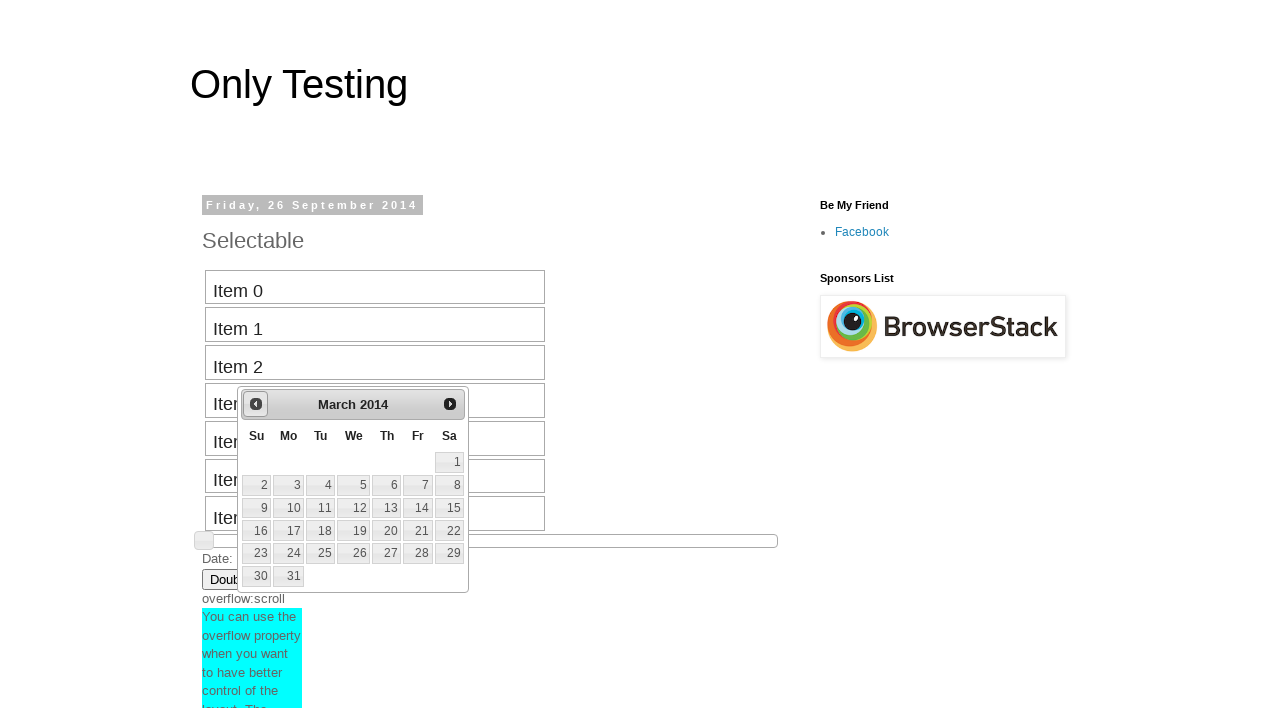

Waited for calendar to update after navigation
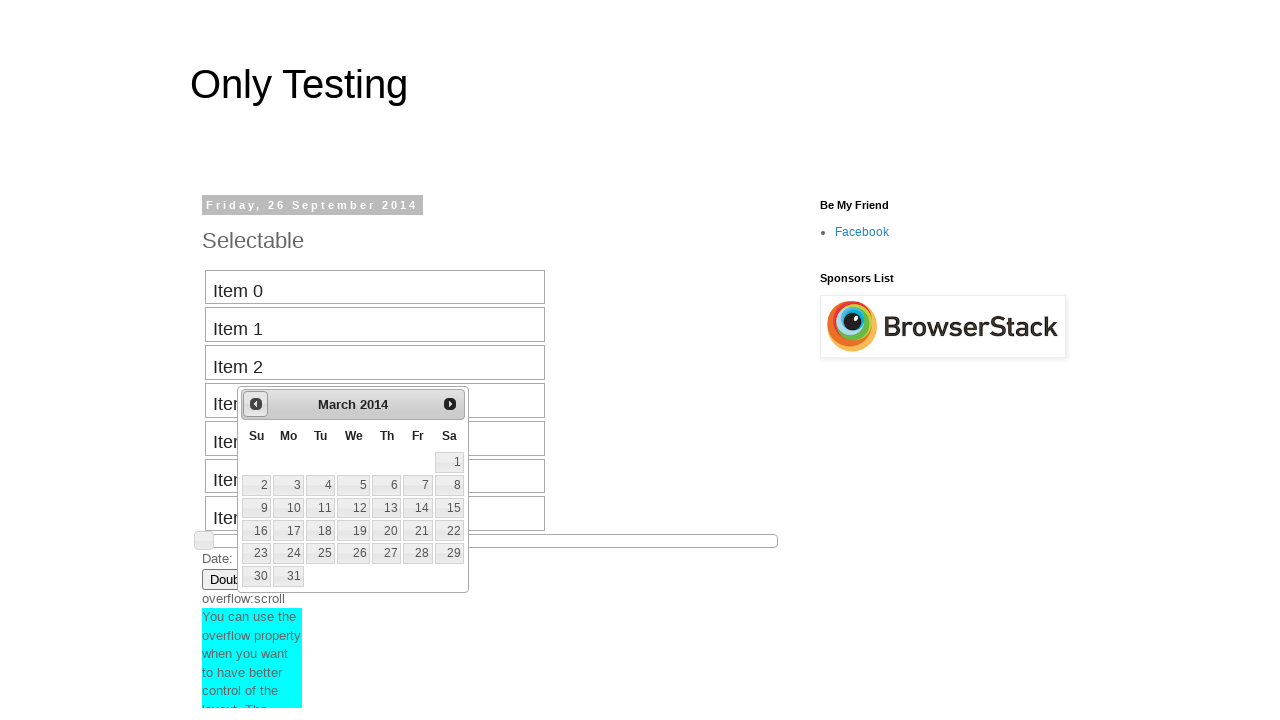

Retrieved current date picker display: March 2014
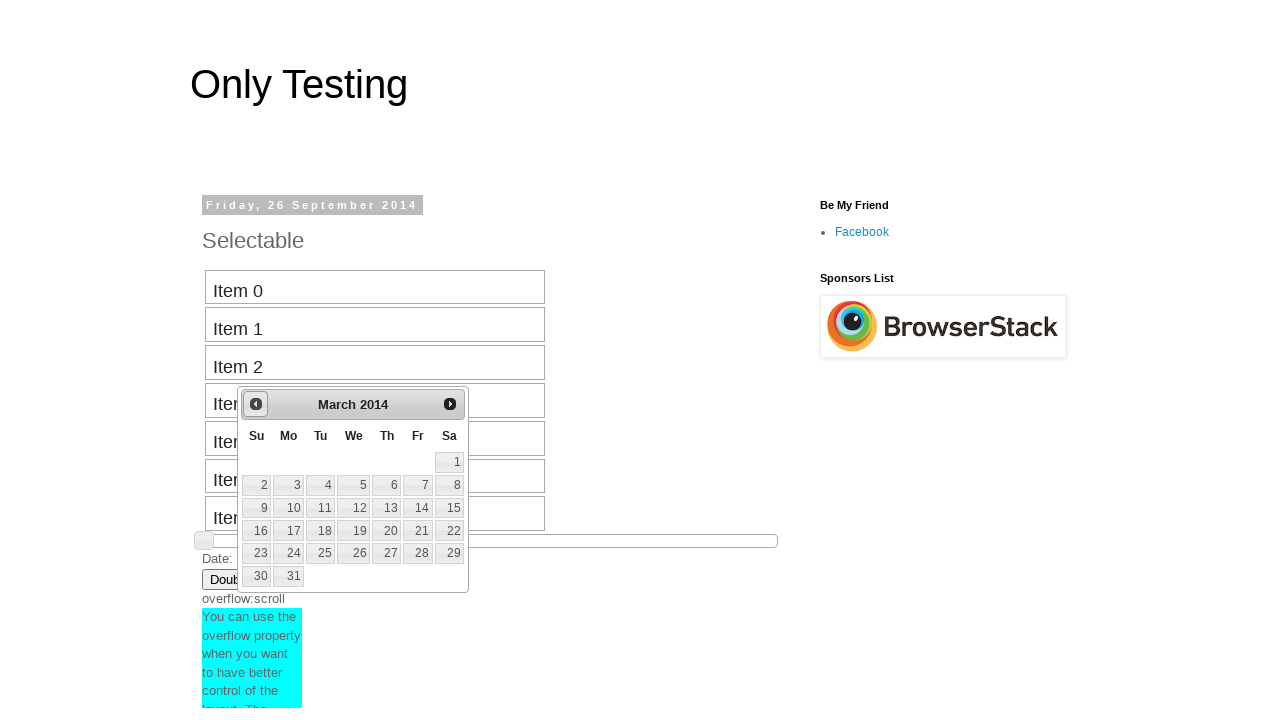

Clicked previous month button to navigate backward in calendar at (256, 404) on #ui-datepicker-div >> div >> a:nth-of-type(1) >> span
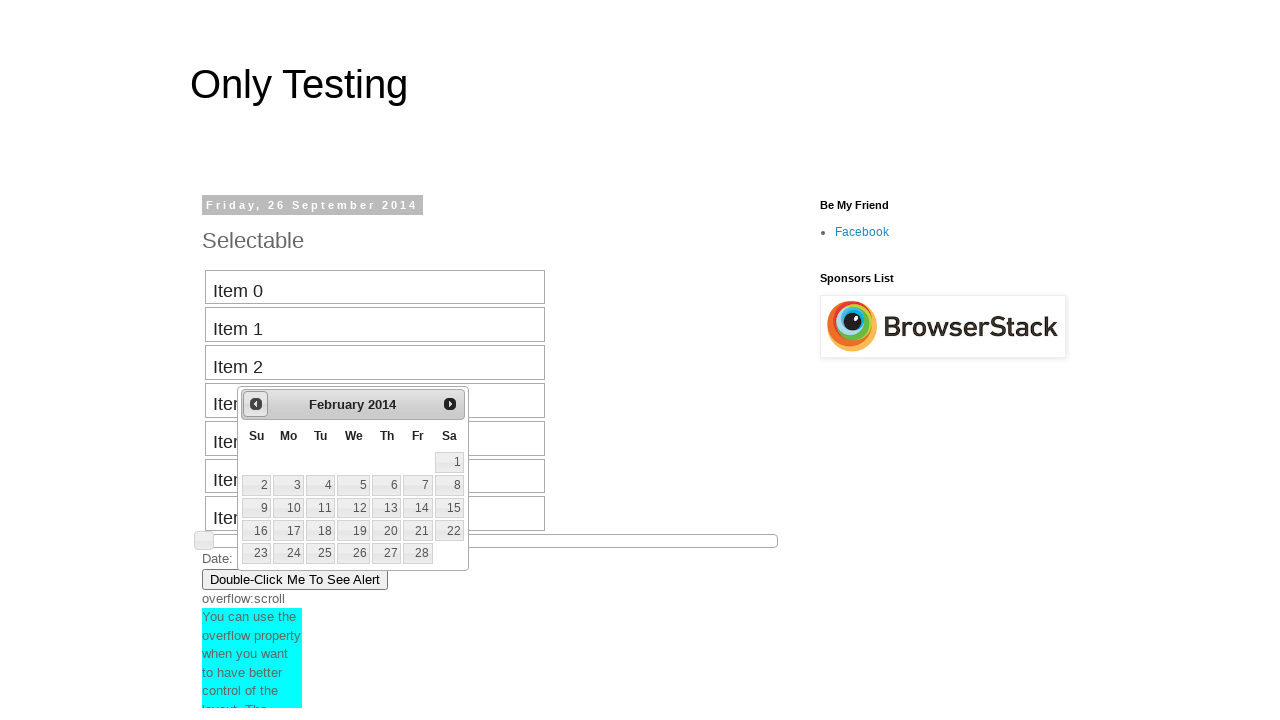

Waited for calendar to update after navigation
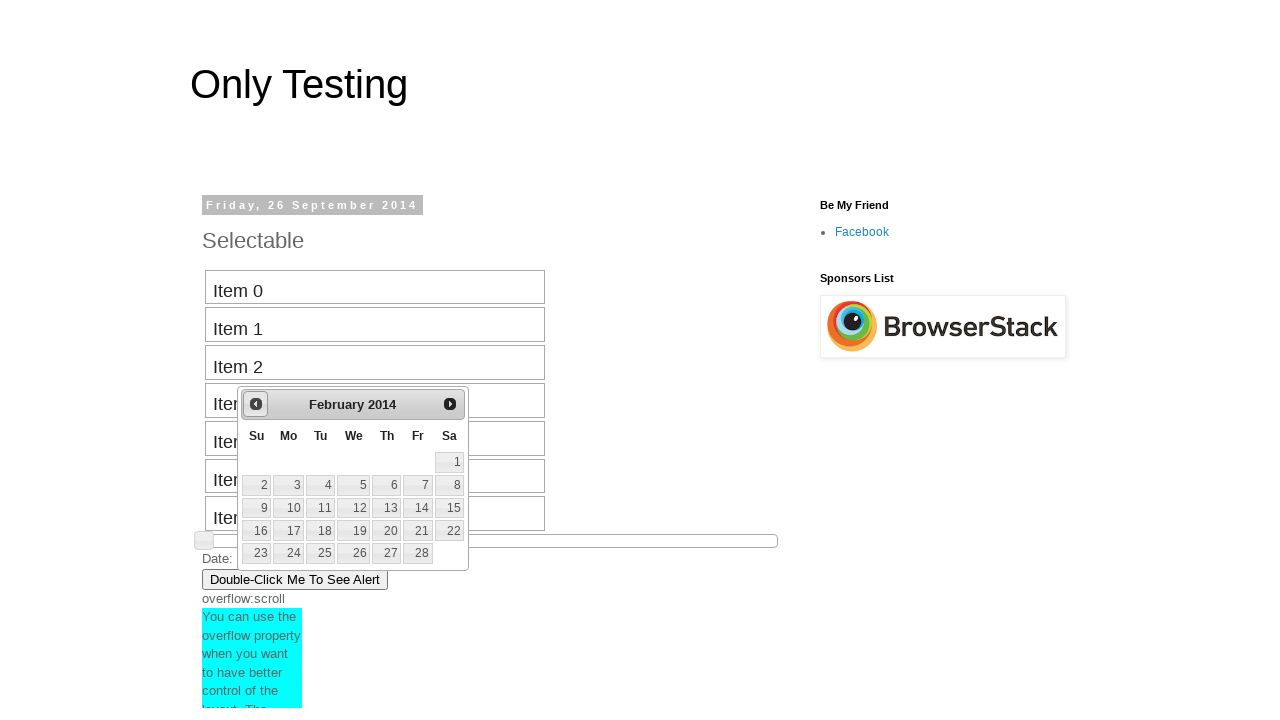

Retrieved current date picker display: February 2014
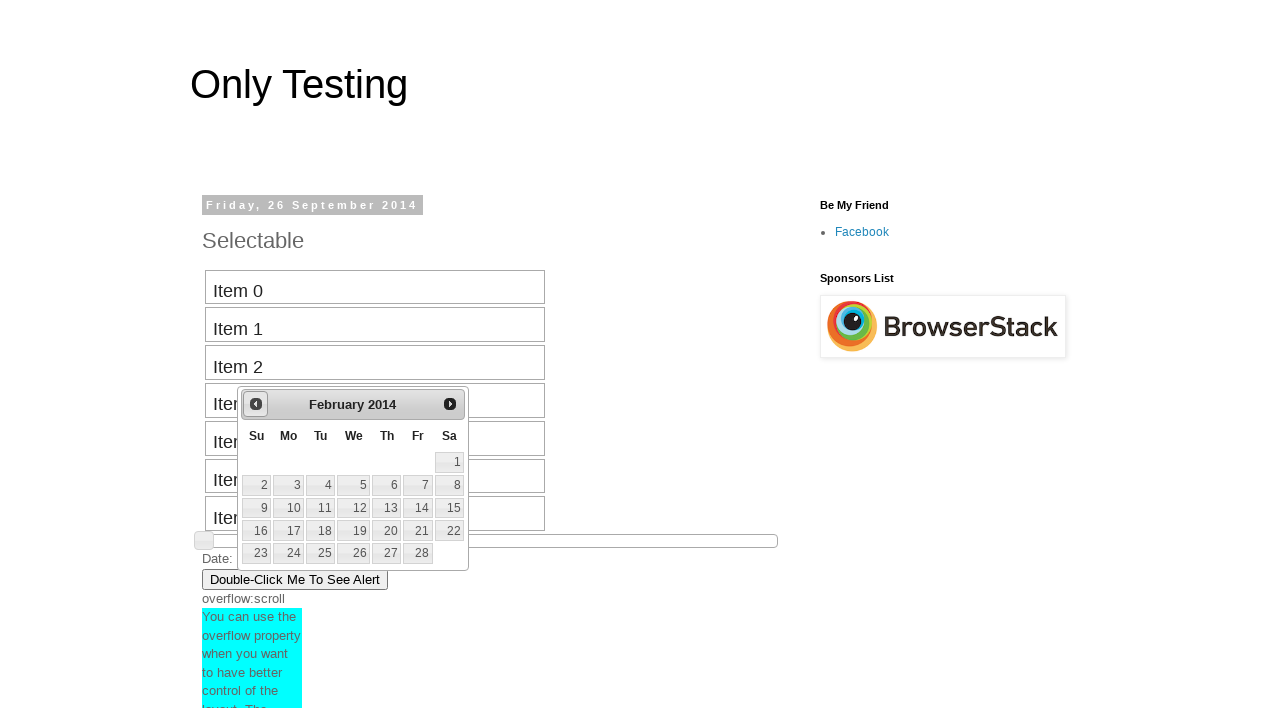

Clicked previous month button to navigate backward in calendar at (256, 404) on #ui-datepicker-div >> div >> a:nth-of-type(1) >> span
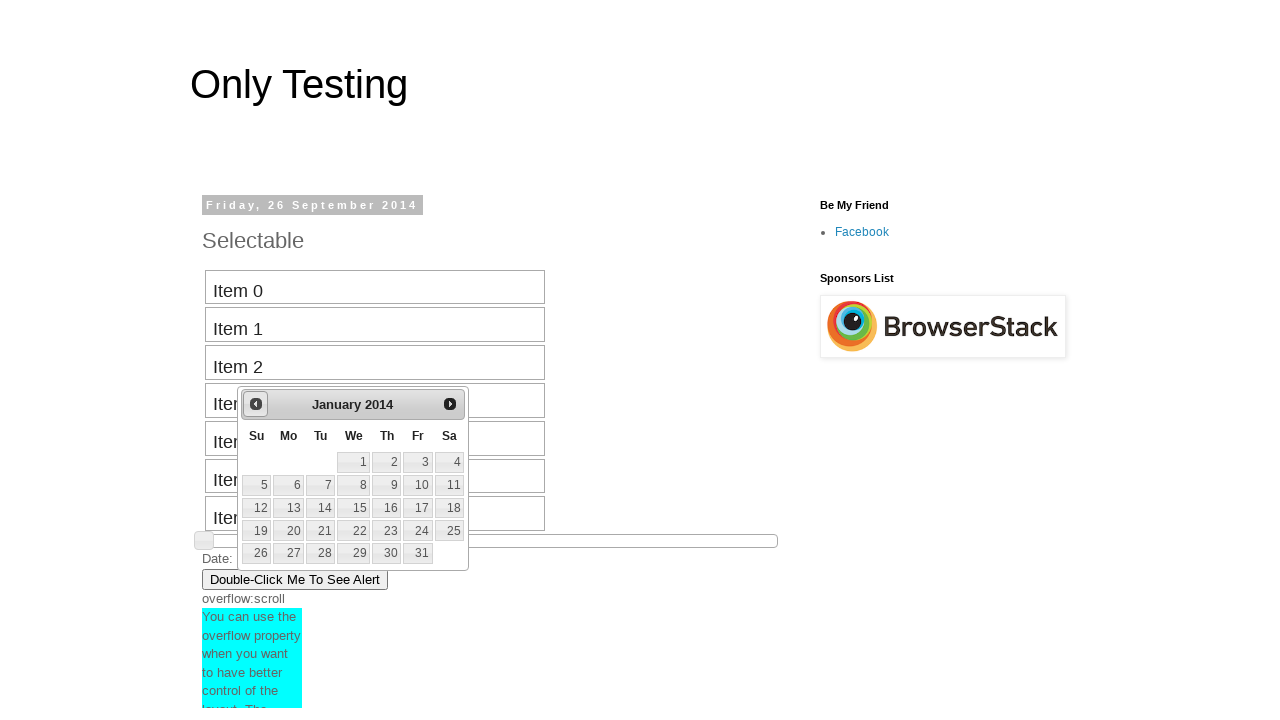

Waited for calendar to update after navigation
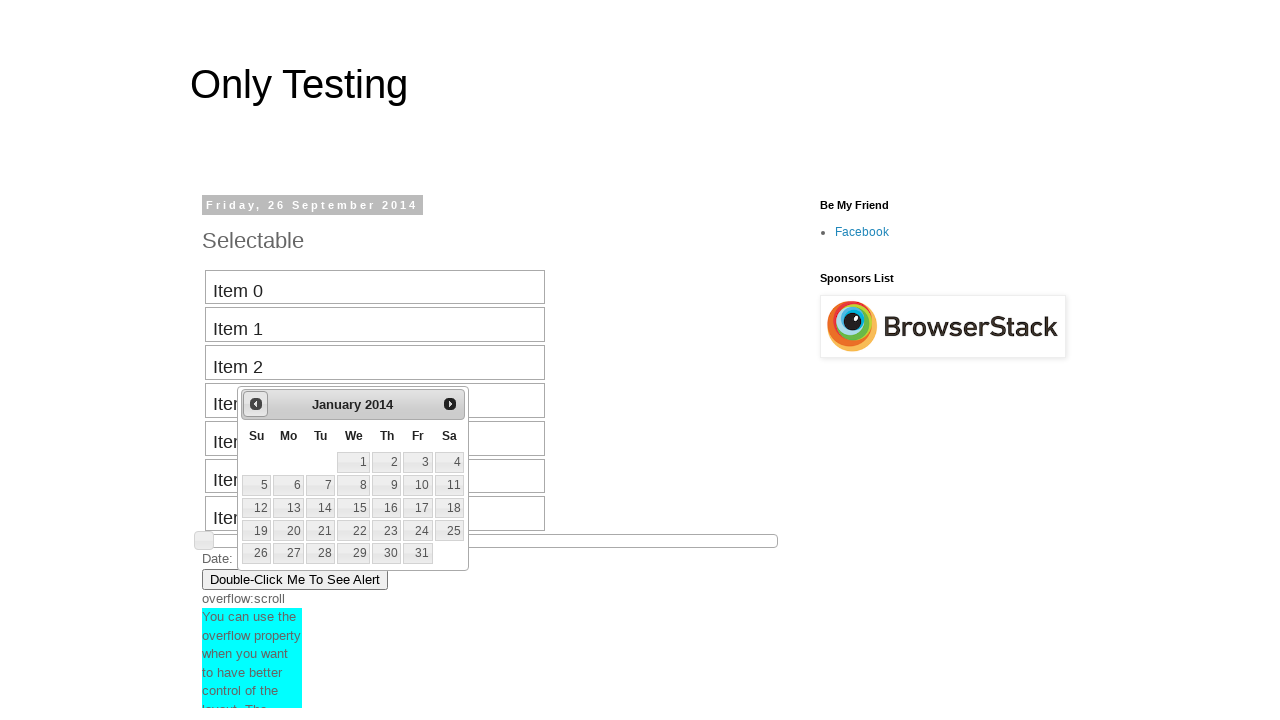

Retrieved current date picker display: January 2014
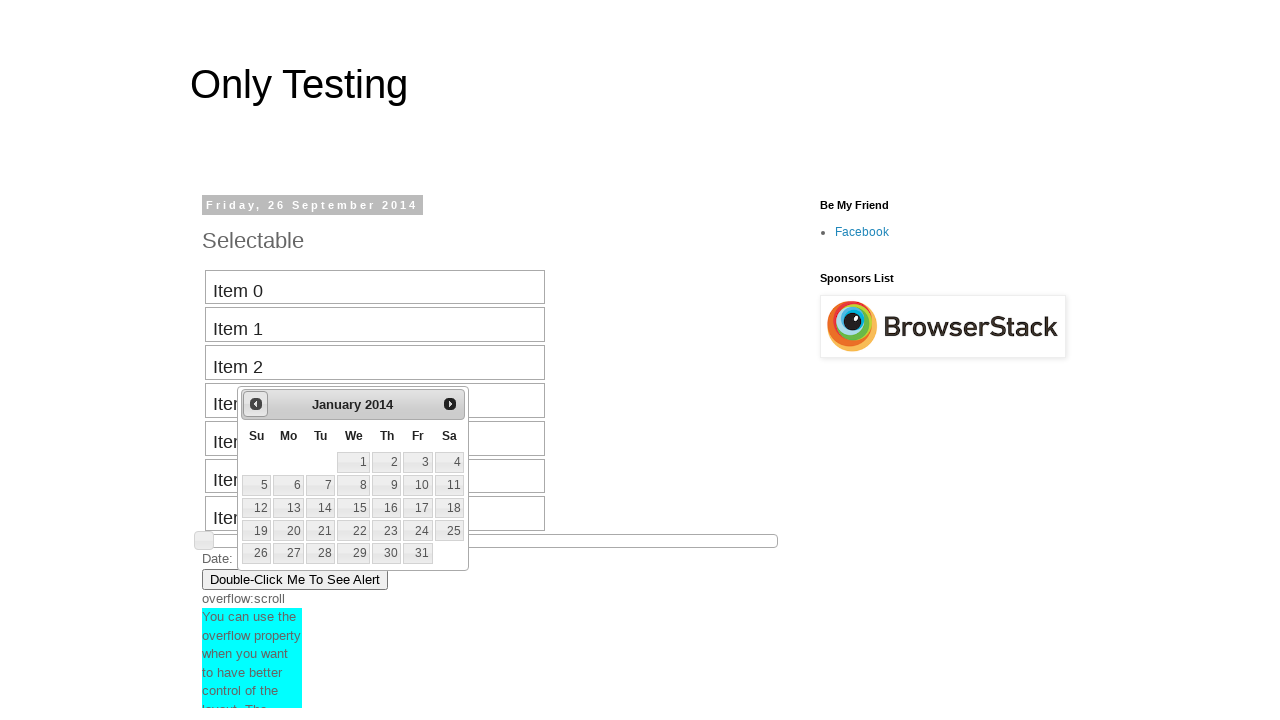

Clicked previous month button to navigate backward in calendar at (256, 404) on #ui-datepicker-div >> div >> a:nth-of-type(1) >> span
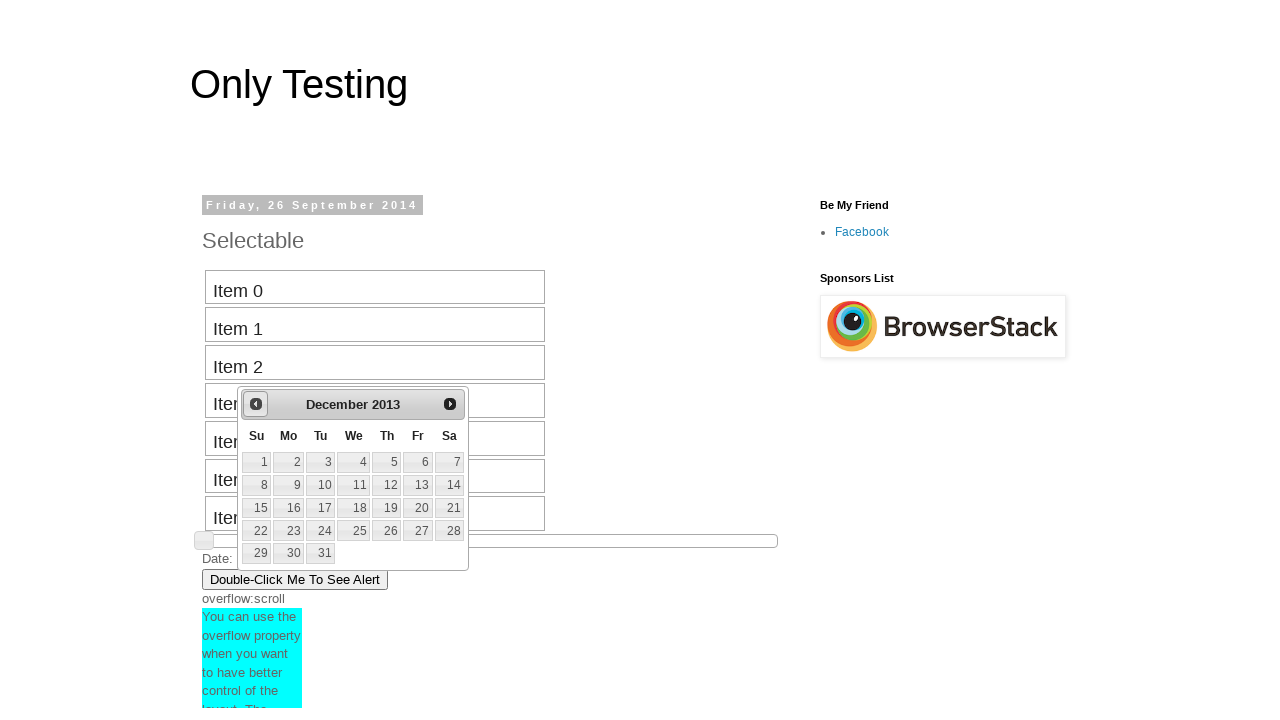

Waited for calendar to update after navigation
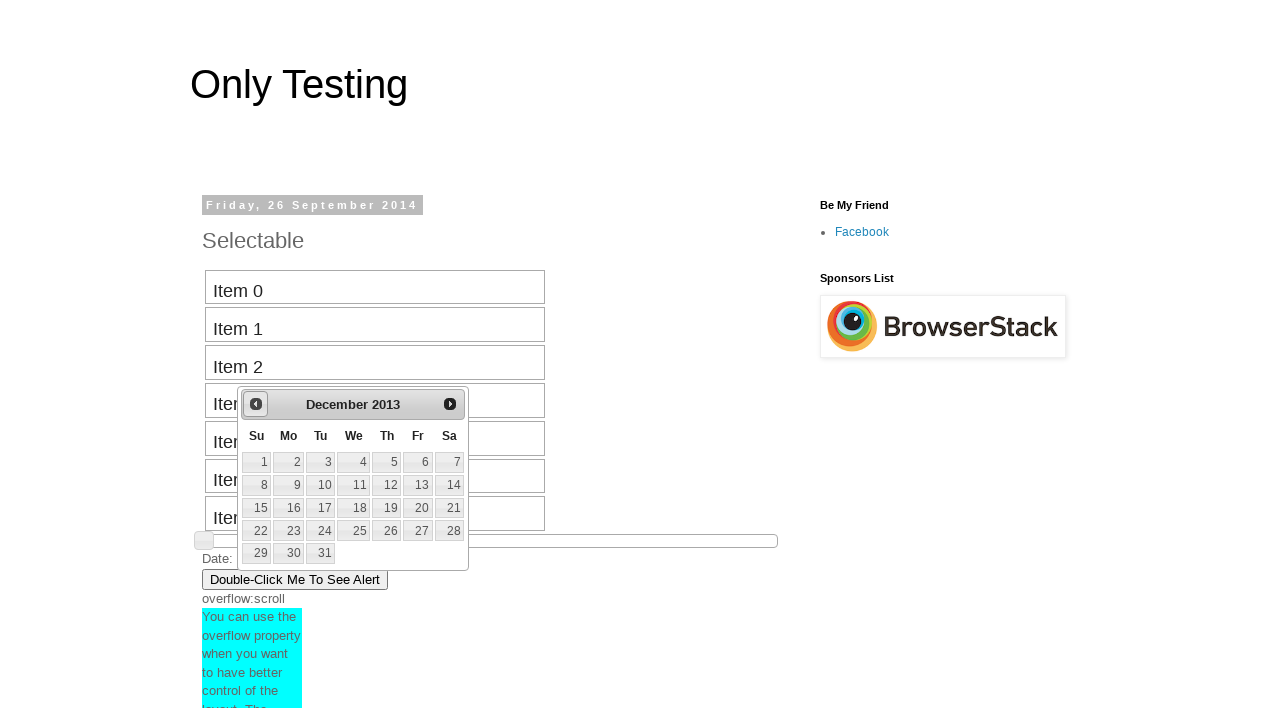

Retrieved current date picker display: December 2013
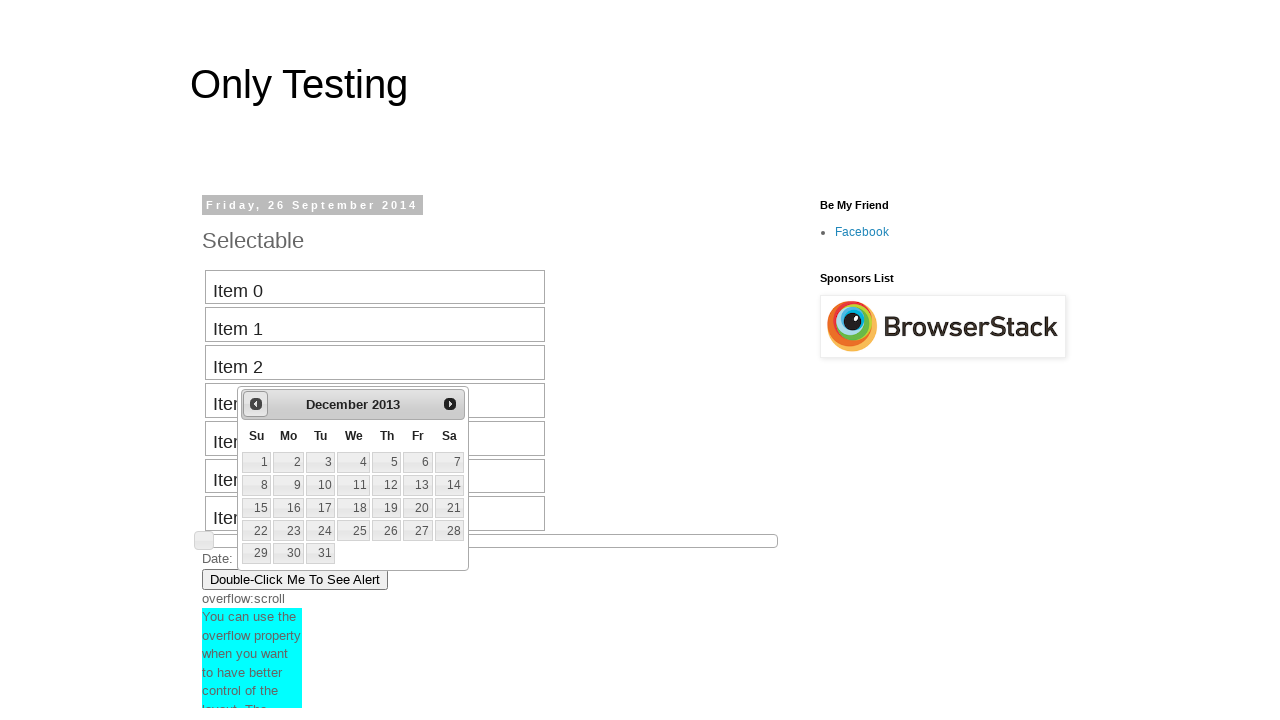

Clicked previous month button to navigate backward in calendar at (256, 404) on #ui-datepicker-div >> div >> a:nth-of-type(1) >> span
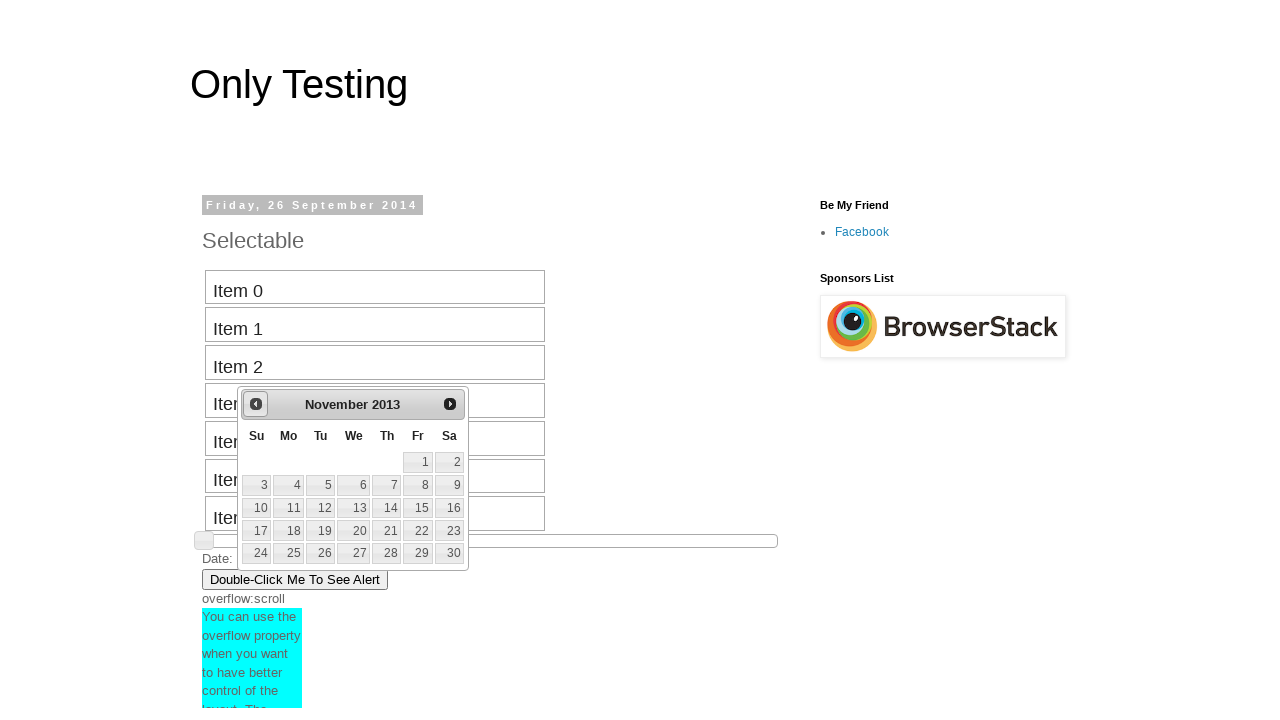

Waited for calendar to update after navigation
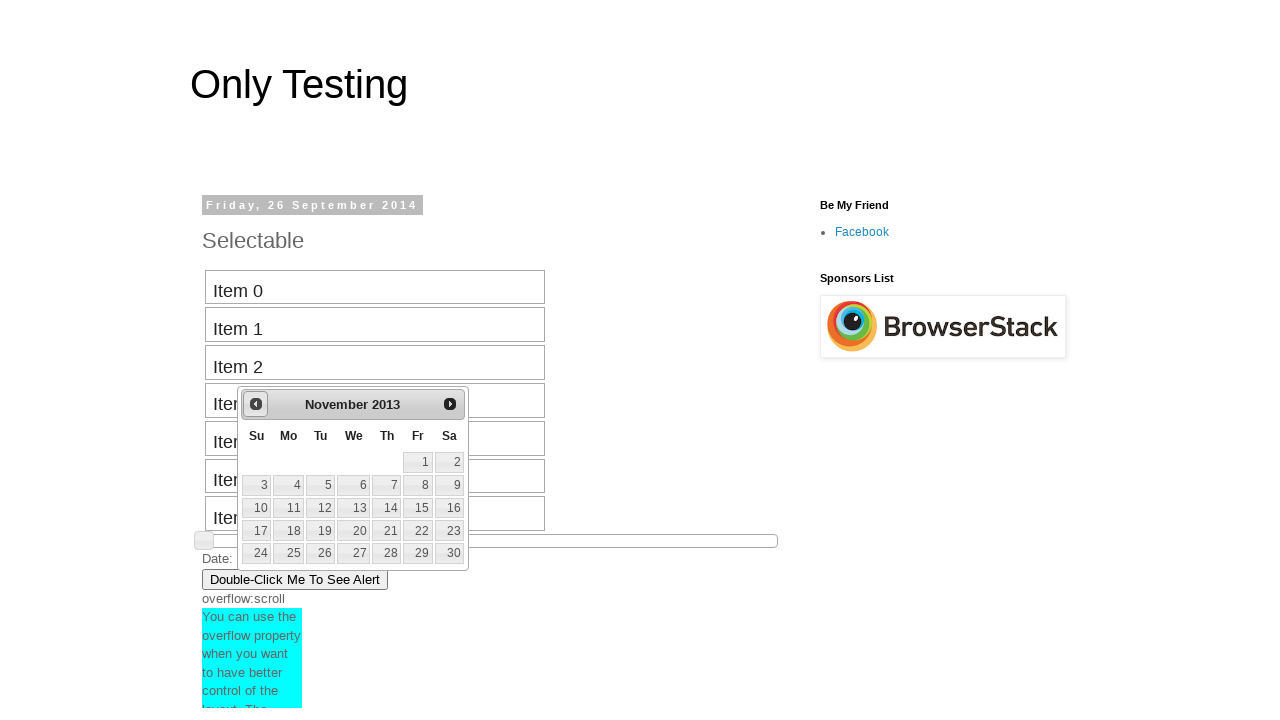

Retrieved current date picker display: November 2013
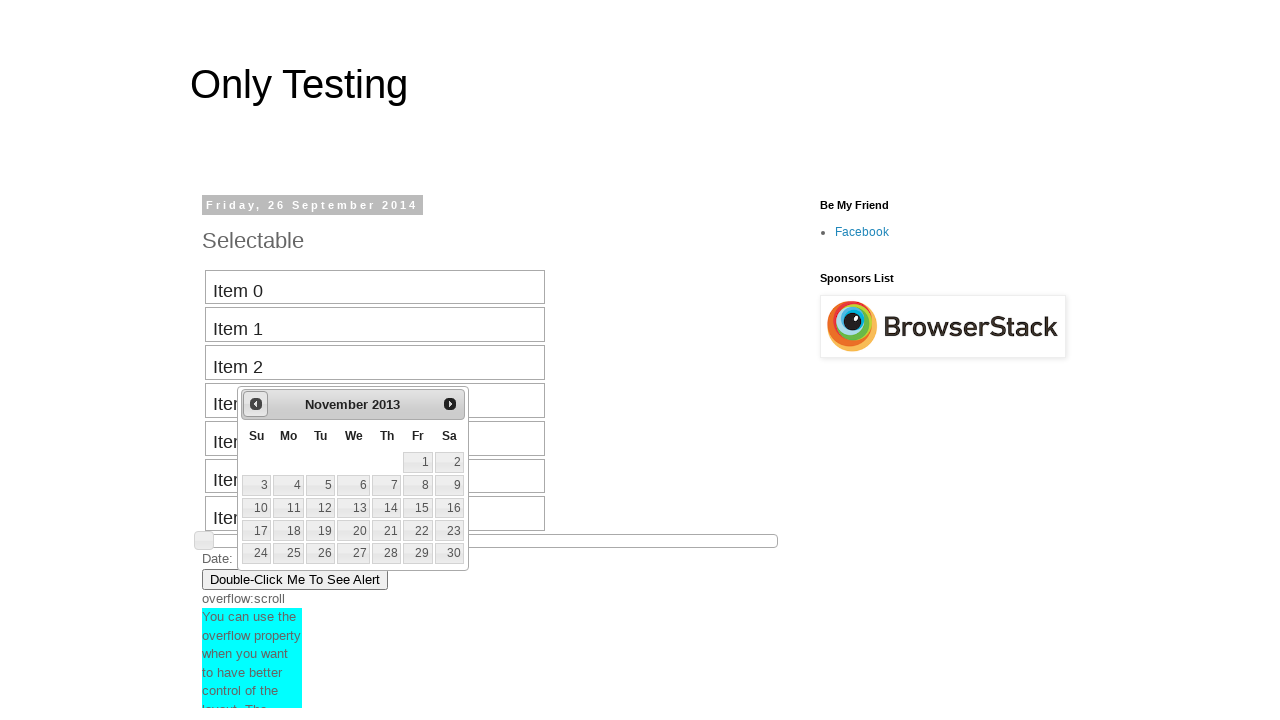

Clicked previous month button to navigate backward in calendar at (256, 404) on #ui-datepicker-div >> div >> a:nth-of-type(1) >> span
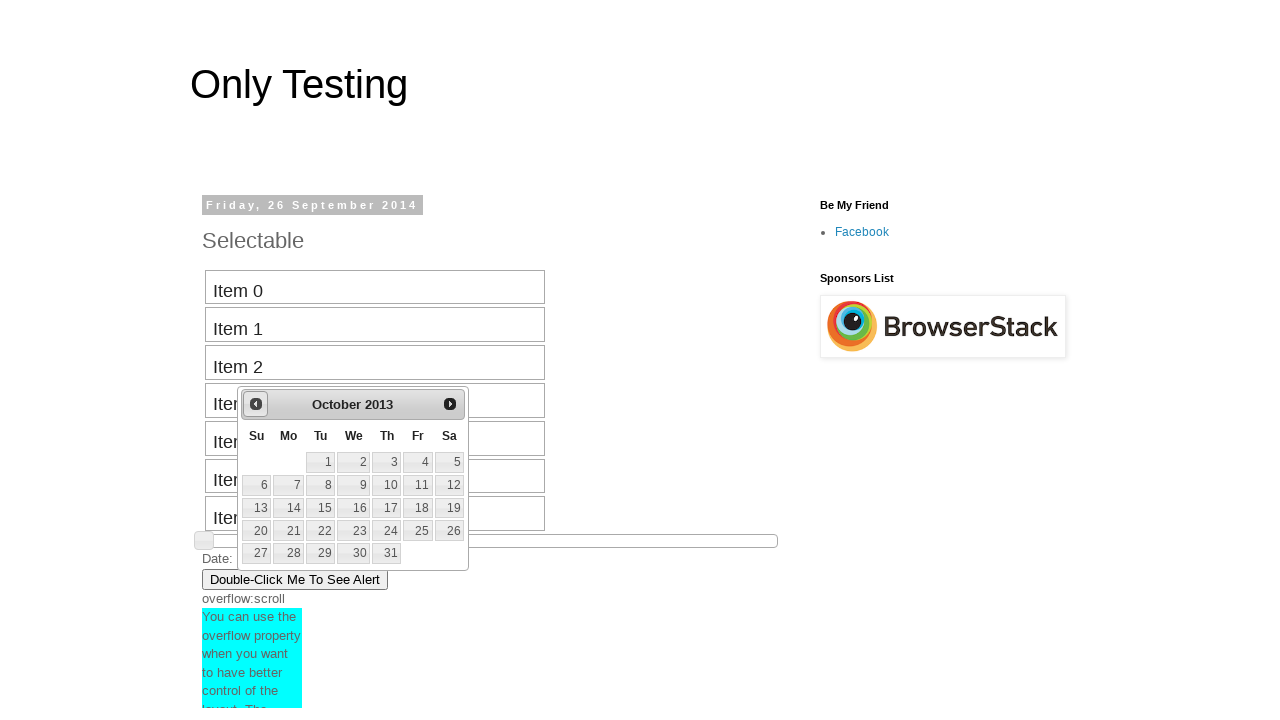

Waited for calendar to update after navigation
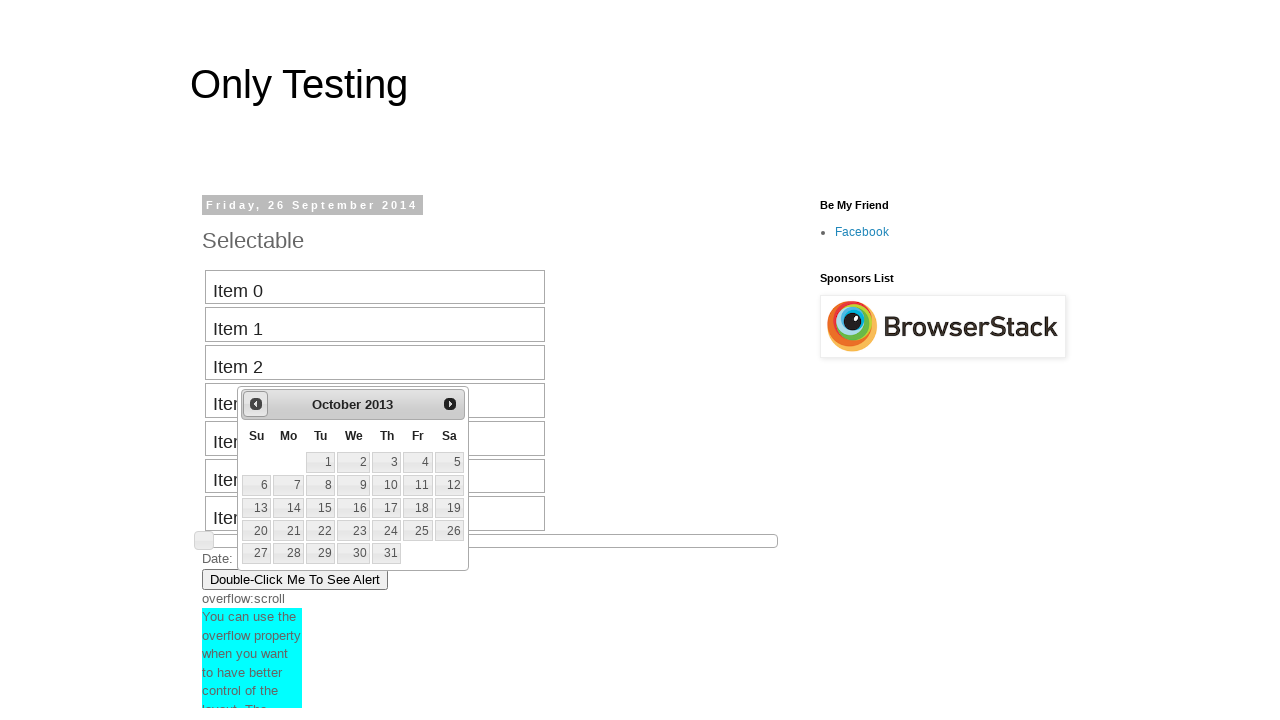

Retrieved current date picker display: October 2013
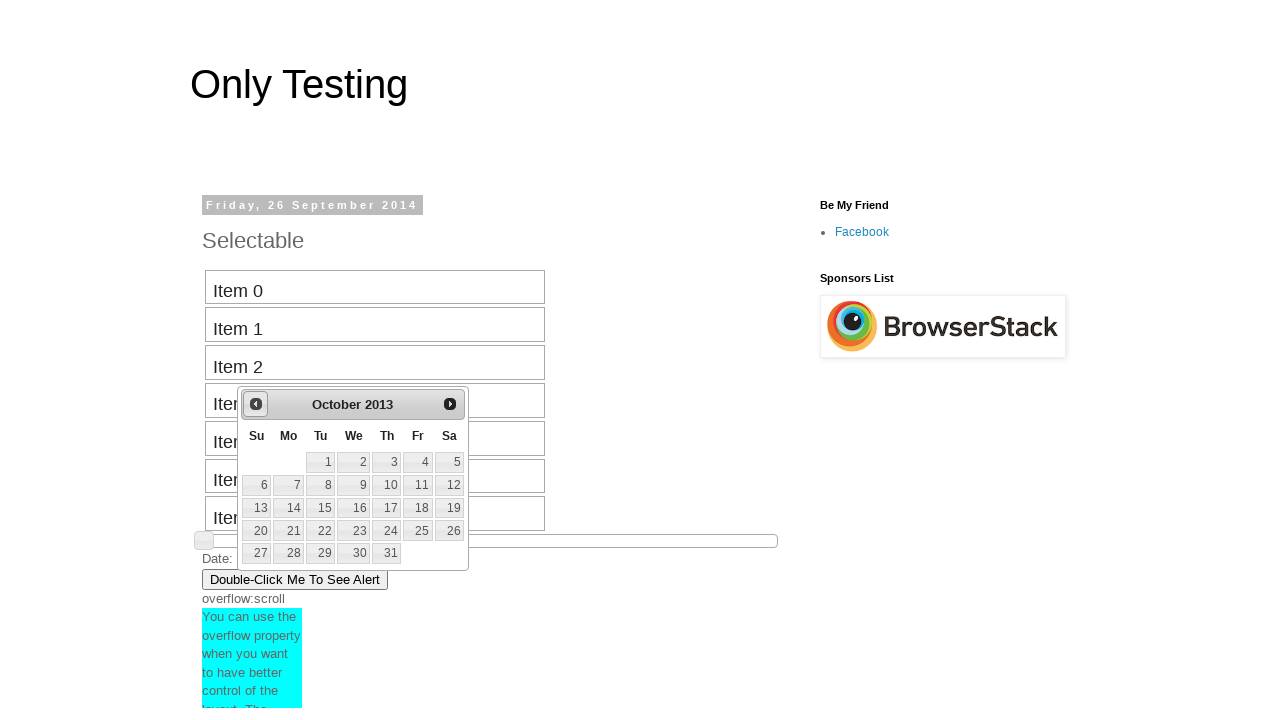

Clicked previous month button to navigate backward in calendar at (256, 404) on #ui-datepicker-div >> div >> a:nth-of-type(1) >> span
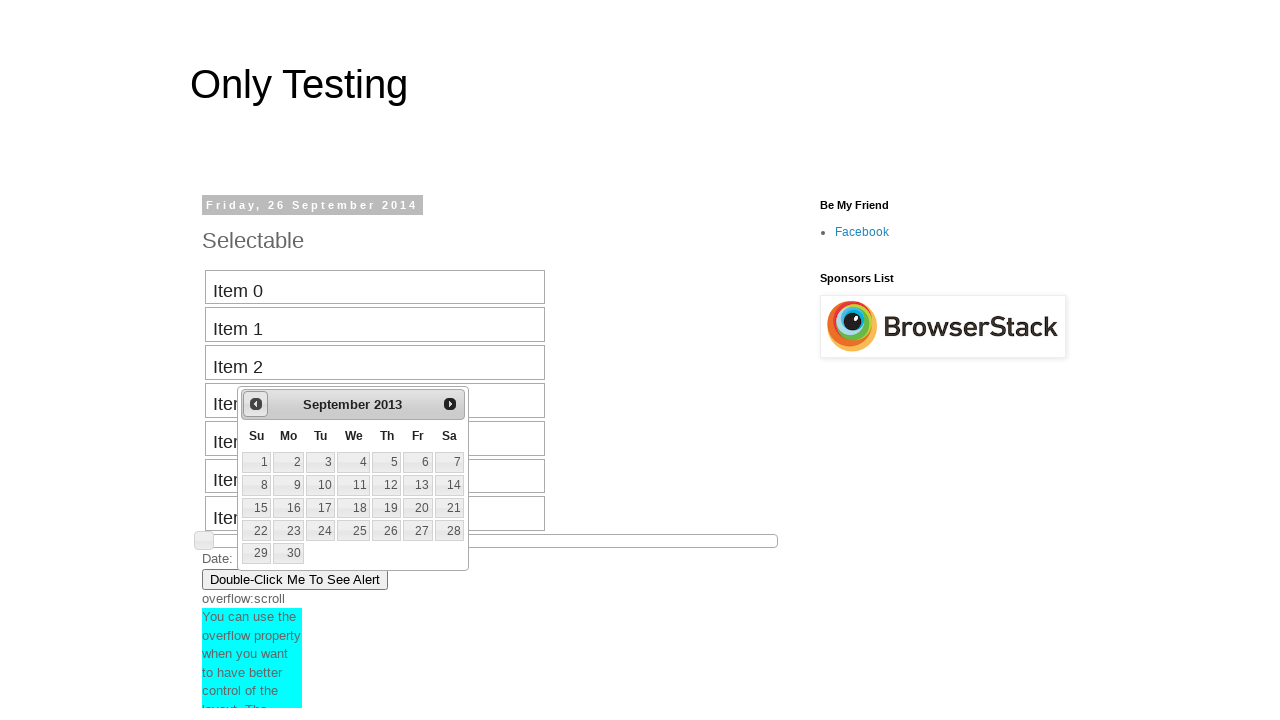

Waited for calendar to update after navigation
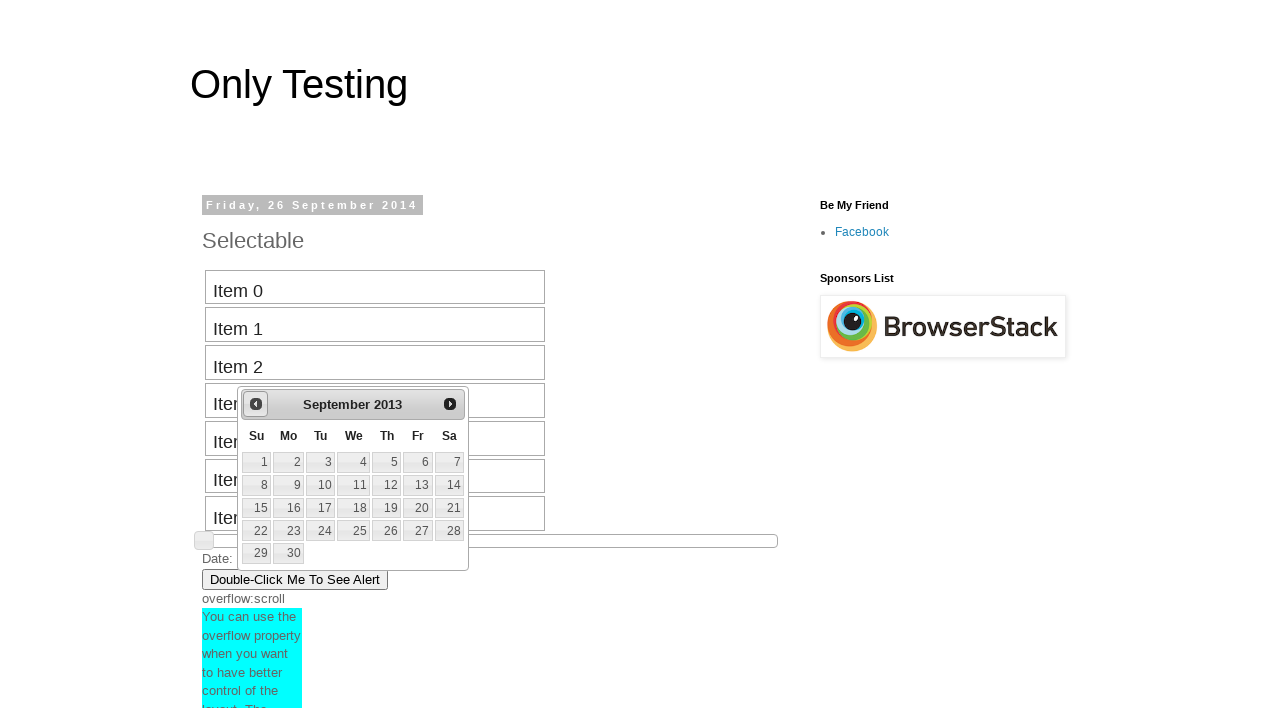

Retrieved current date picker display: September 2013
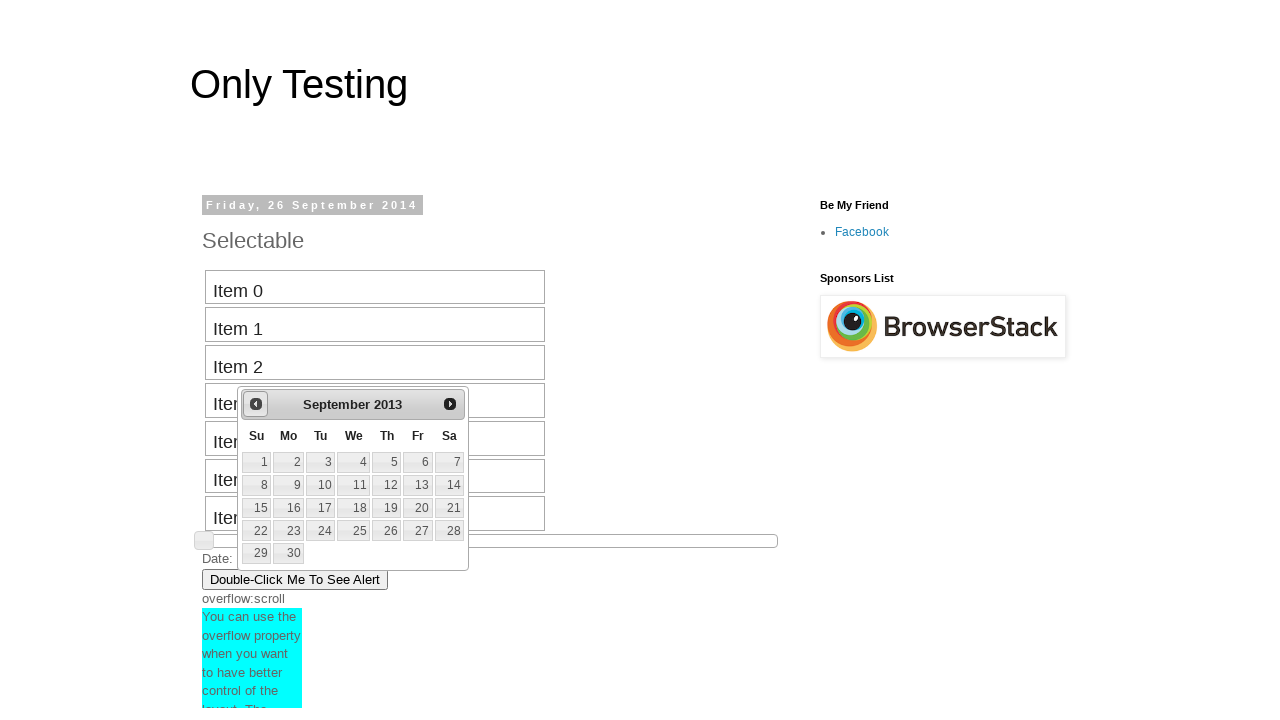

Clicked previous month button to navigate backward in calendar at (256, 404) on #ui-datepicker-div >> div >> a:nth-of-type(1) >> span
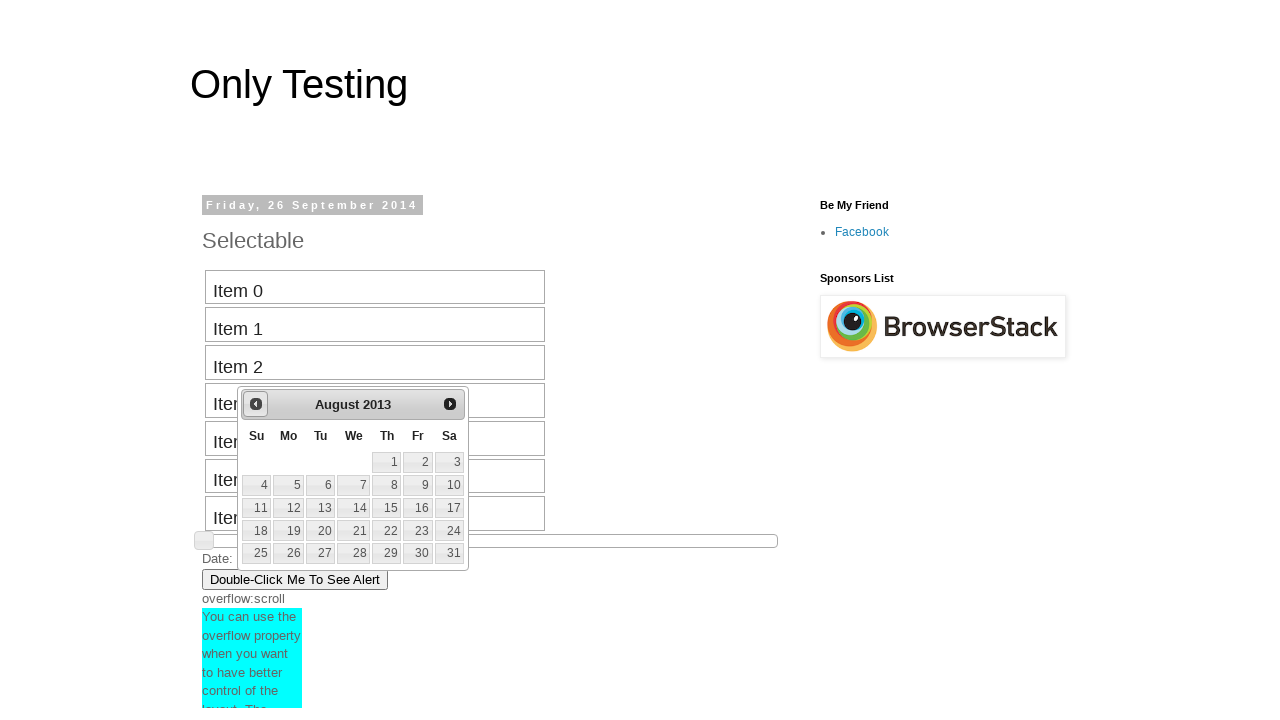

Waited for calendar to update after navigation
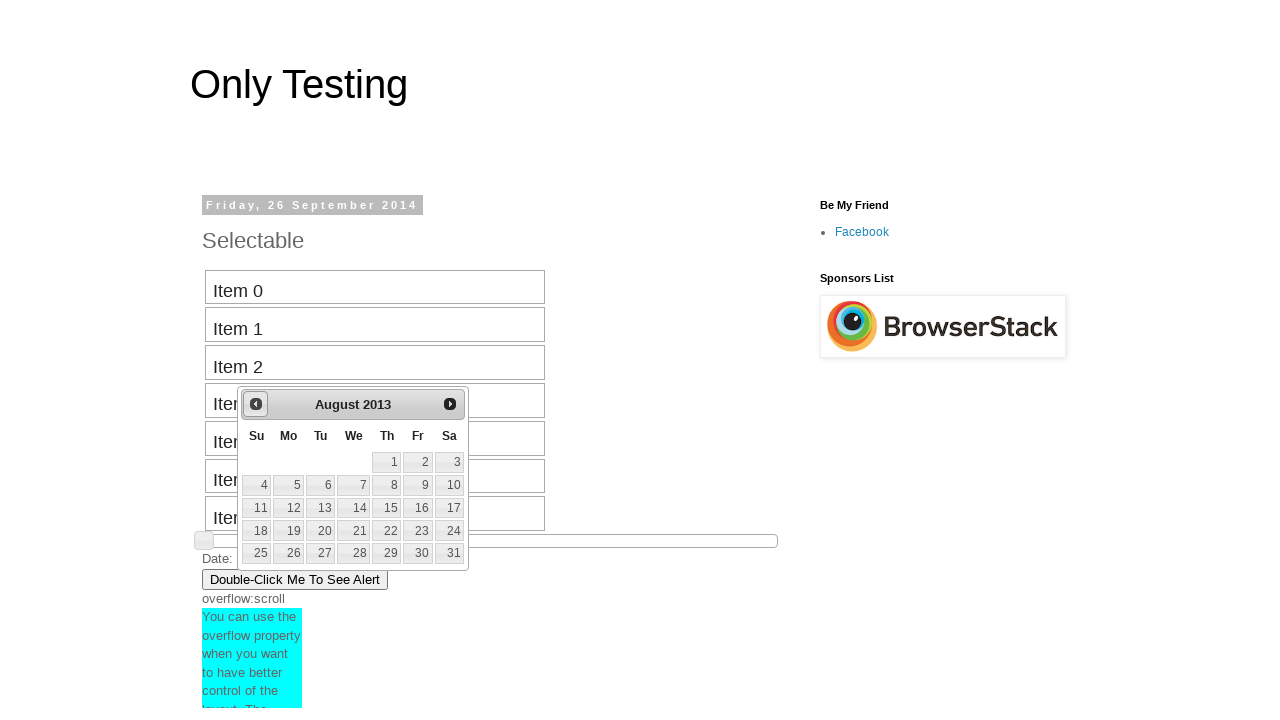

Retrieved current date picker display: August 2013
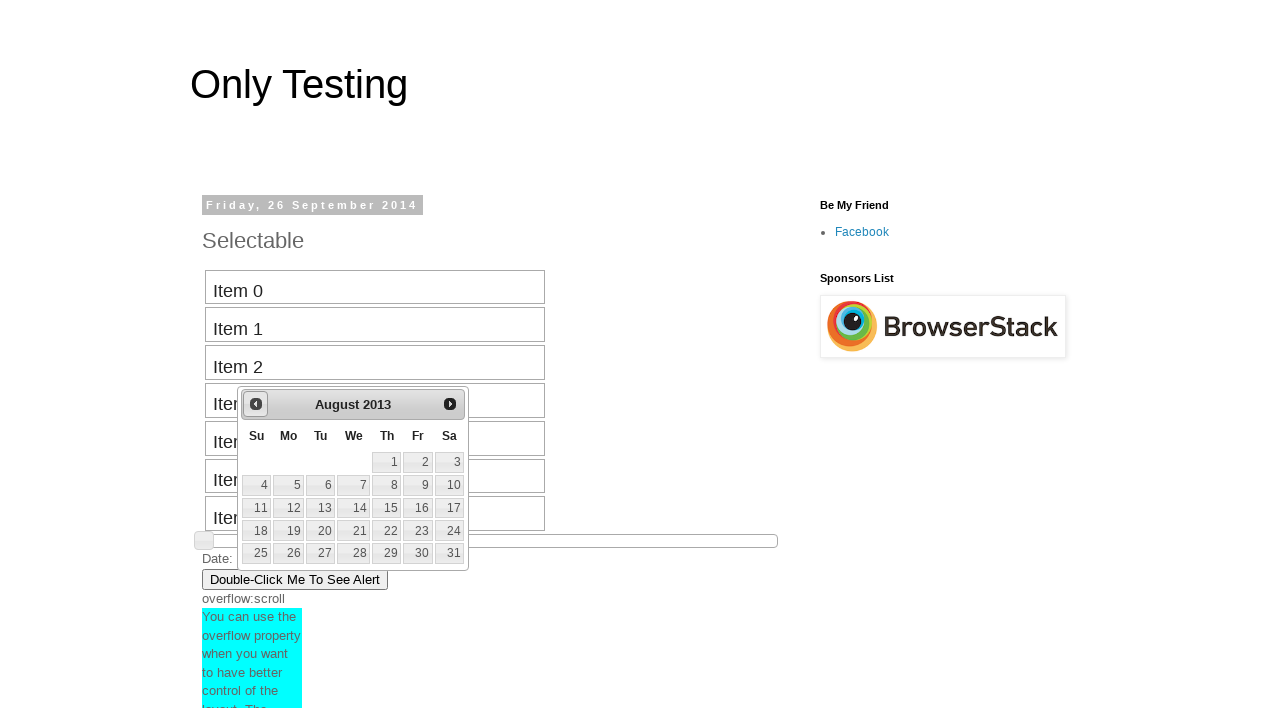

Reached target month (August 2013), found 35 date cells in calendar
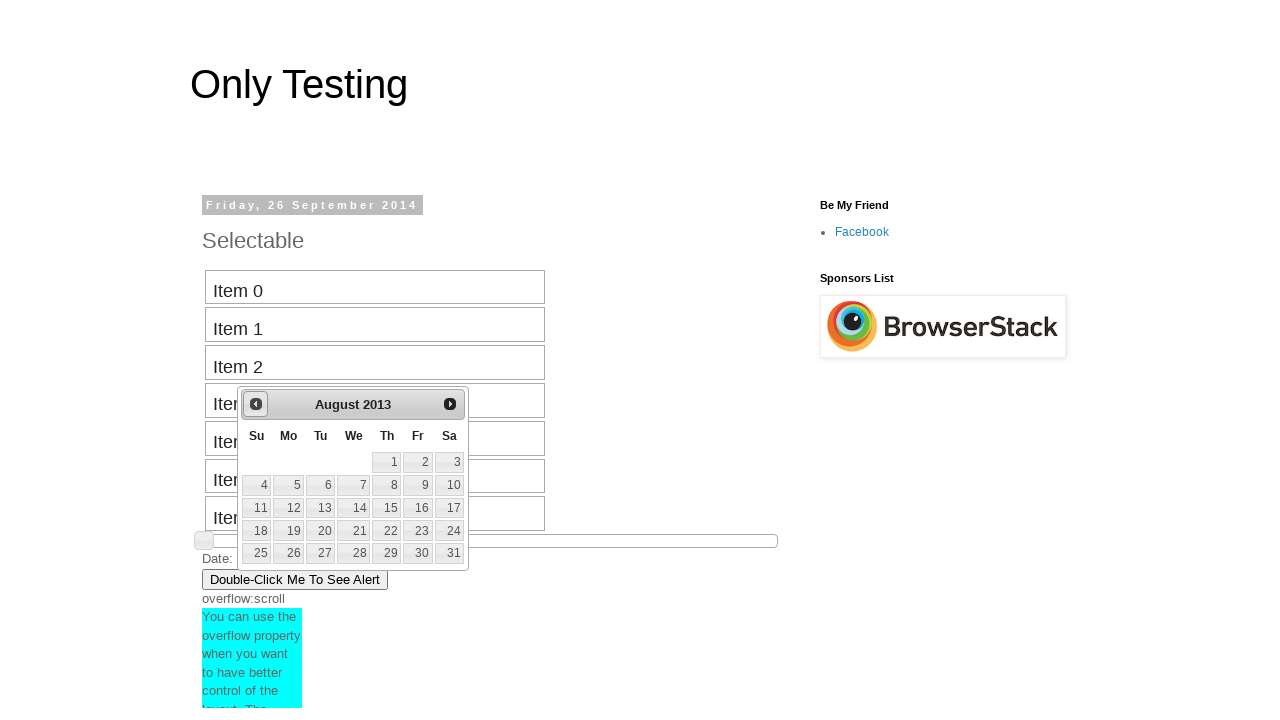

Clicked date 18 in the calendar at (256, 531) on #ui-datepicker-div >> td >> nth=21 >> a:text-is('18')
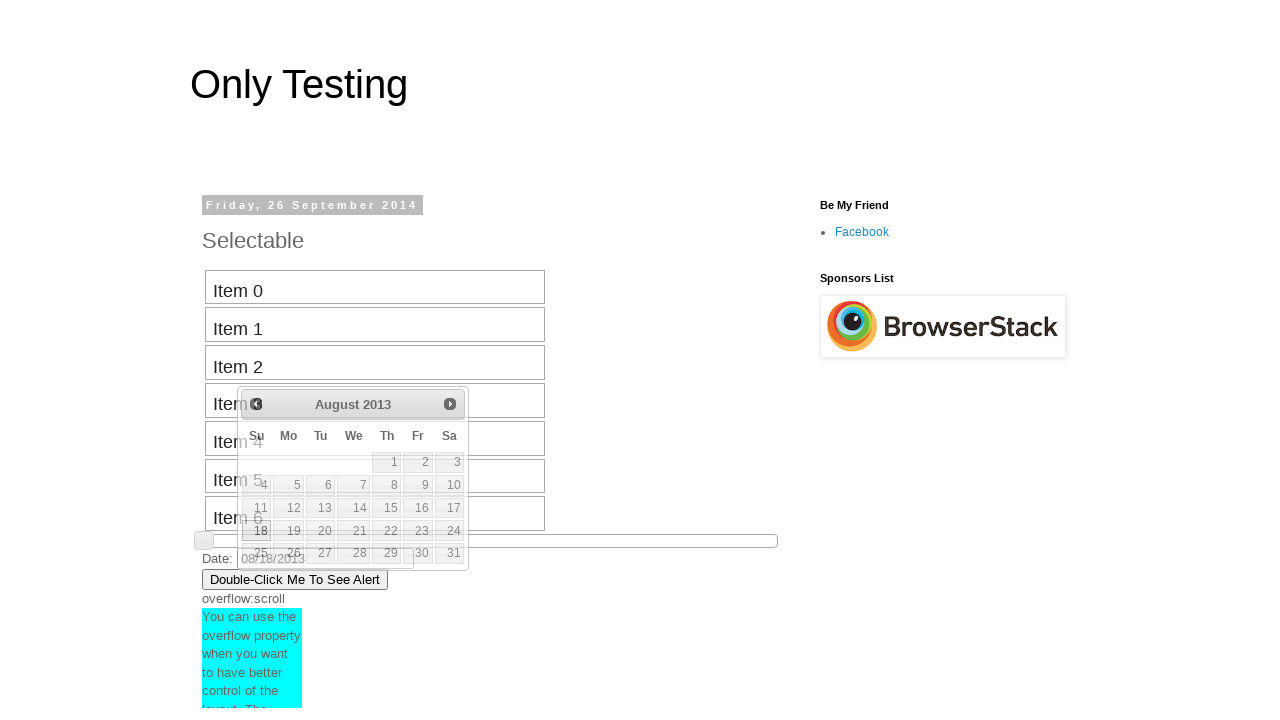

Waited for date selection to complete and date picker to close
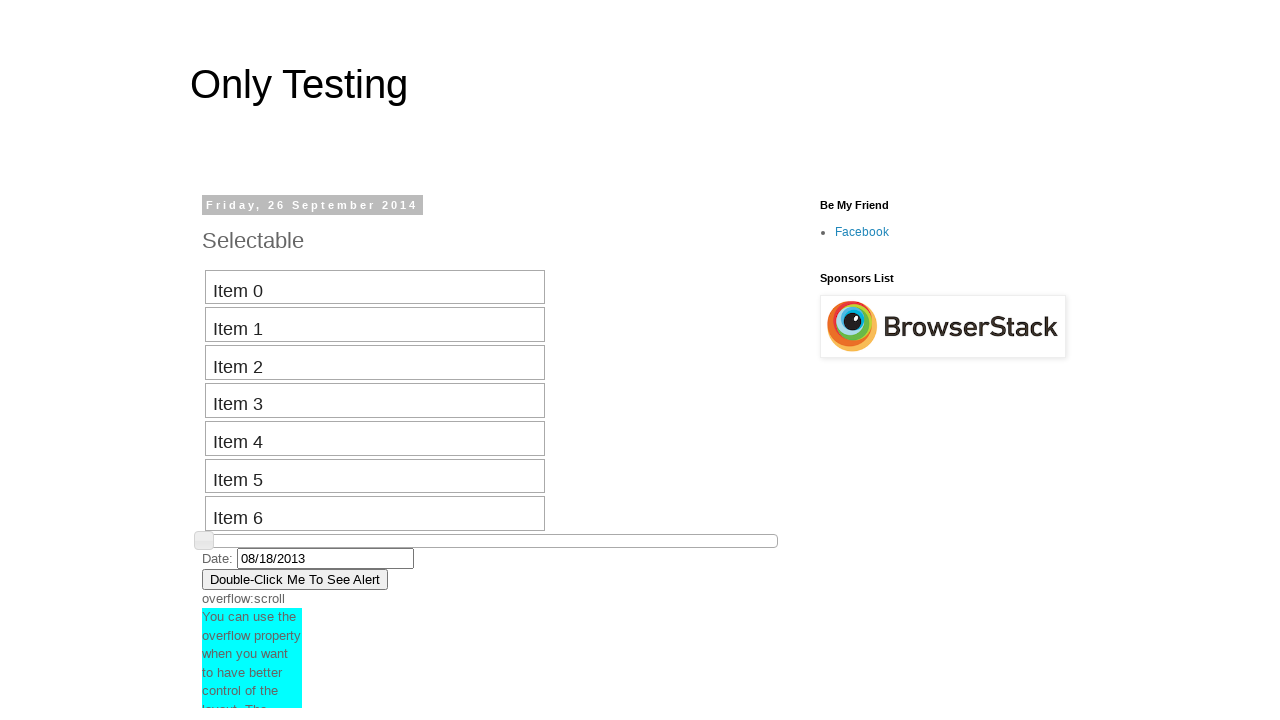

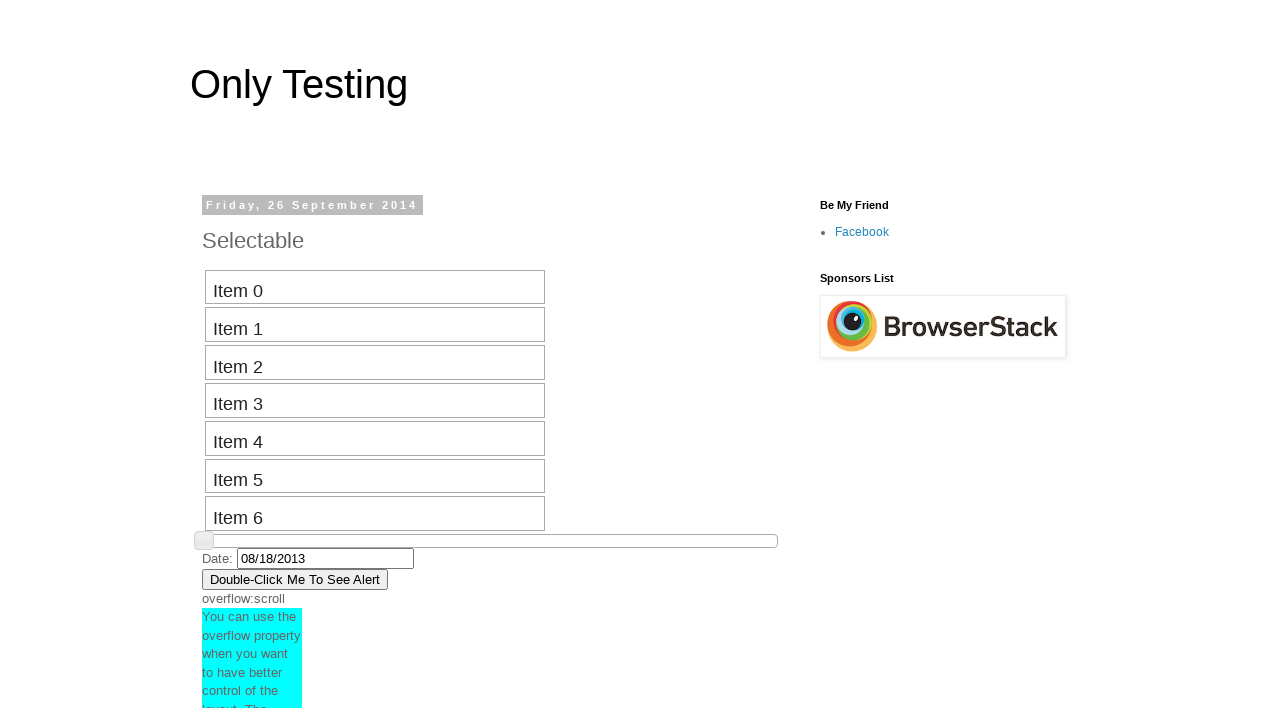